Repeatedly clicks on the main button element on a color-based game/test website for 60 seconds, likely playing a color recognition game

Starting URL: http://zzzscore.com/color/

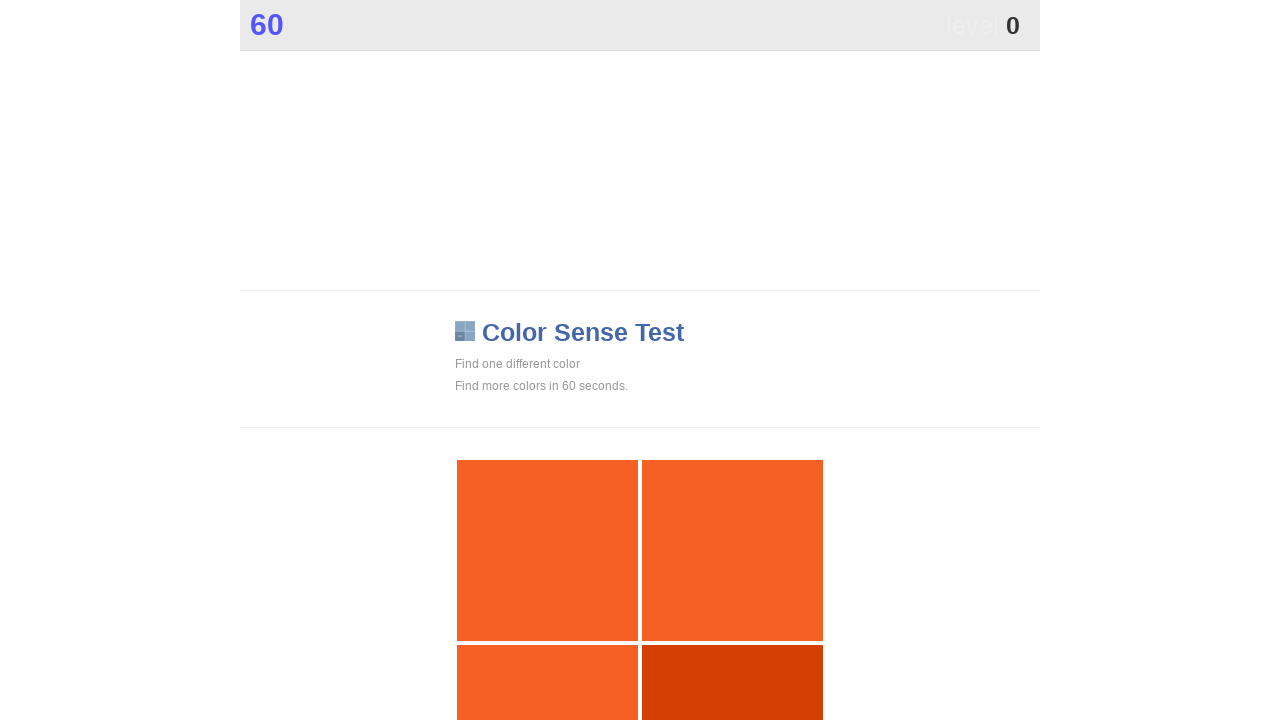

Navigated to color game website at http://zzzscore.com/color/
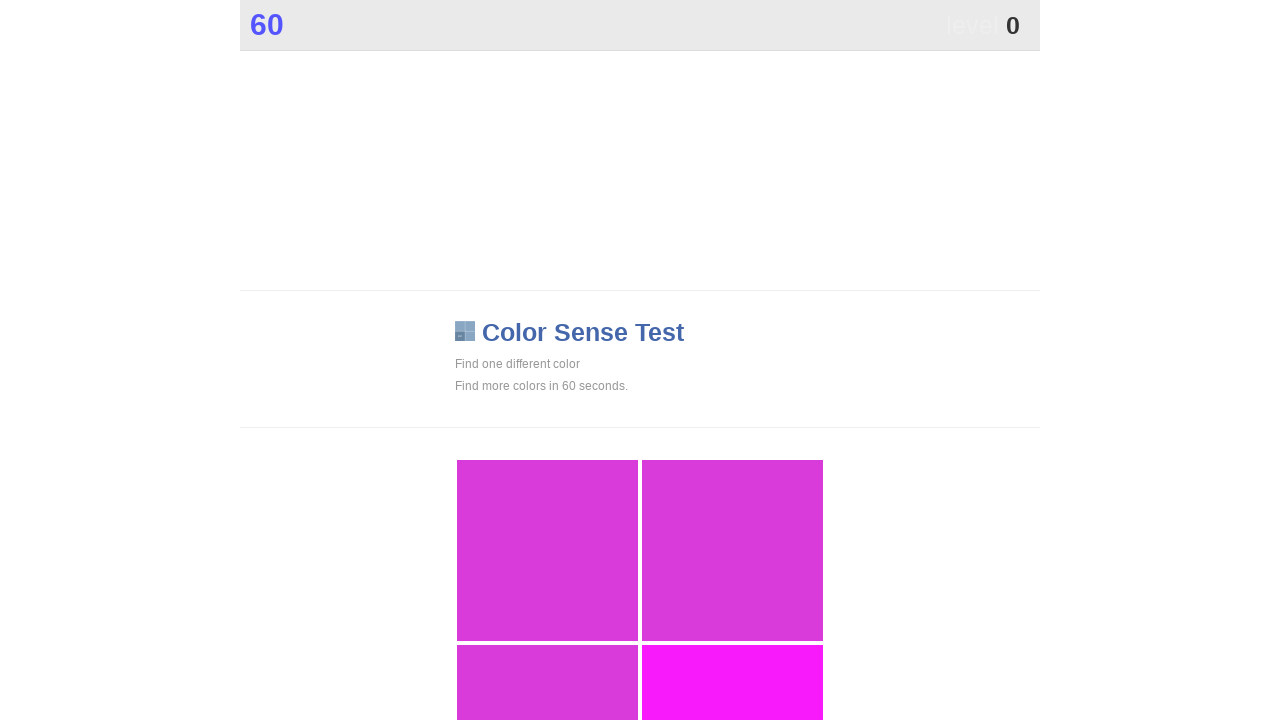

Clicked main button in color game at (732, 629) on .main
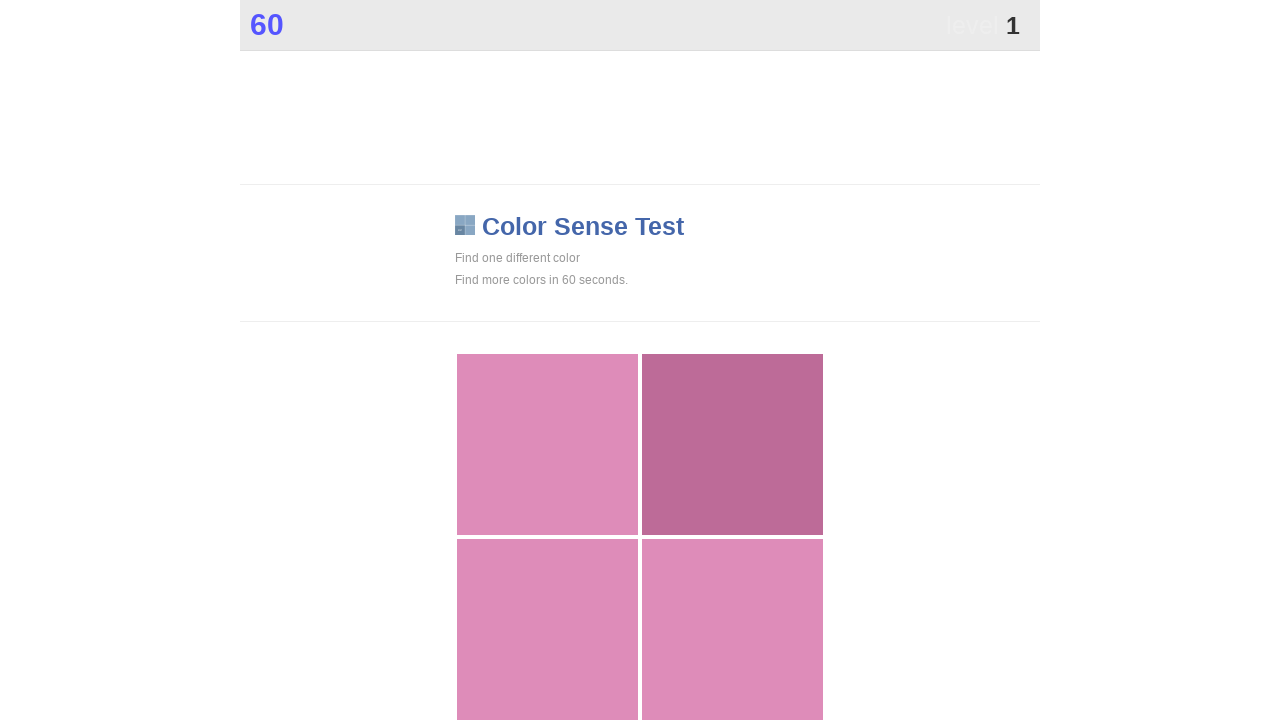

Clicked main button in color game at (732, 444) on .main
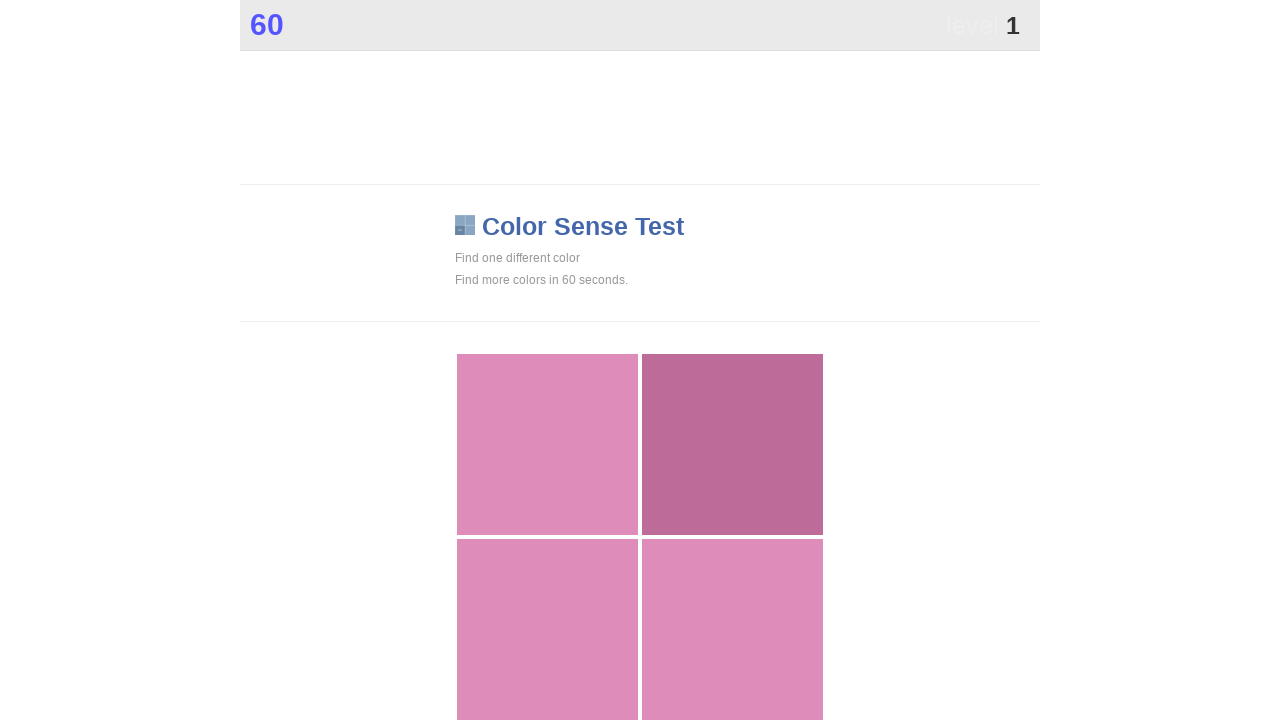

Clicked main button in color game at (732, 444) on .main
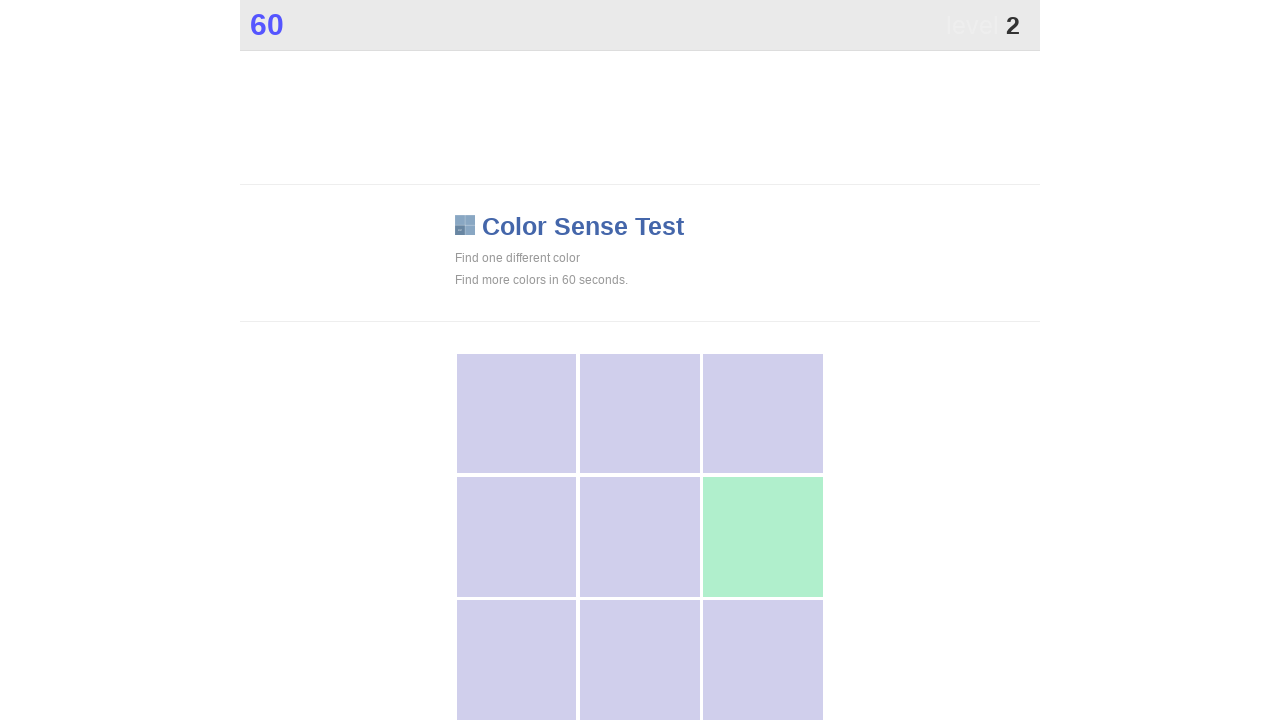

Clicked main button in color game at (763, 537) on .main
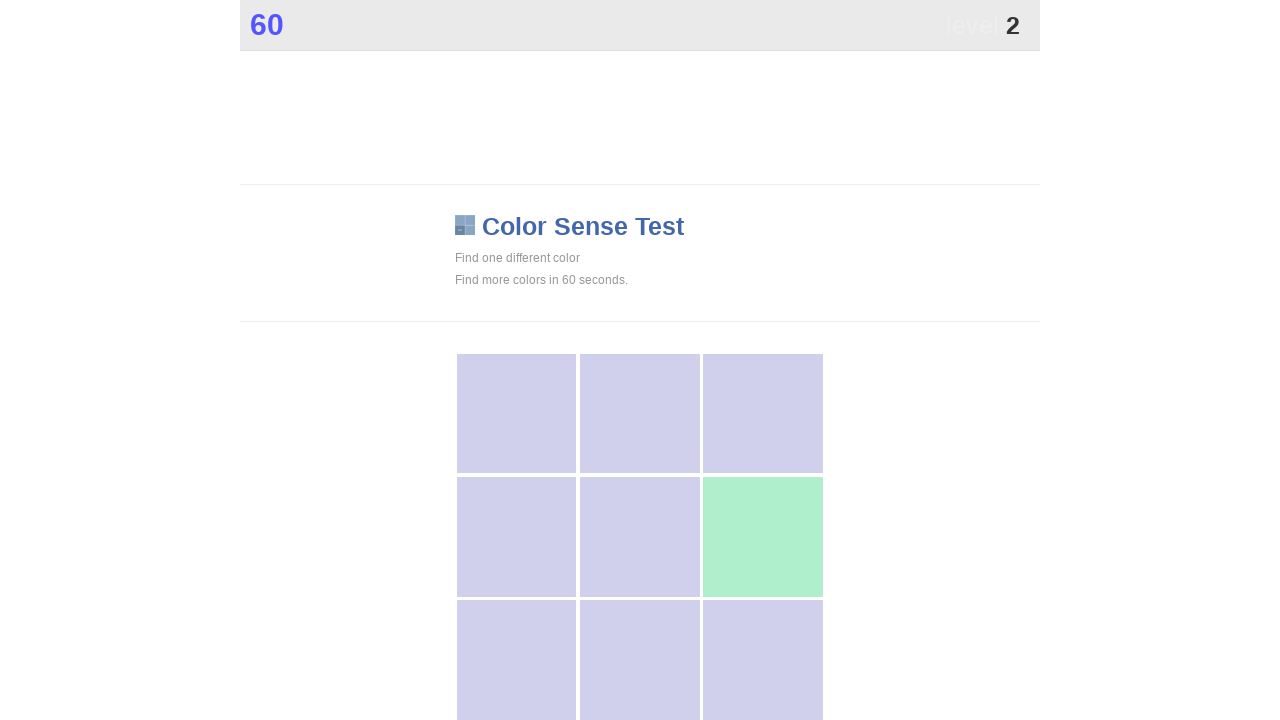

Clicked main button in color game at (763, 537) on .main
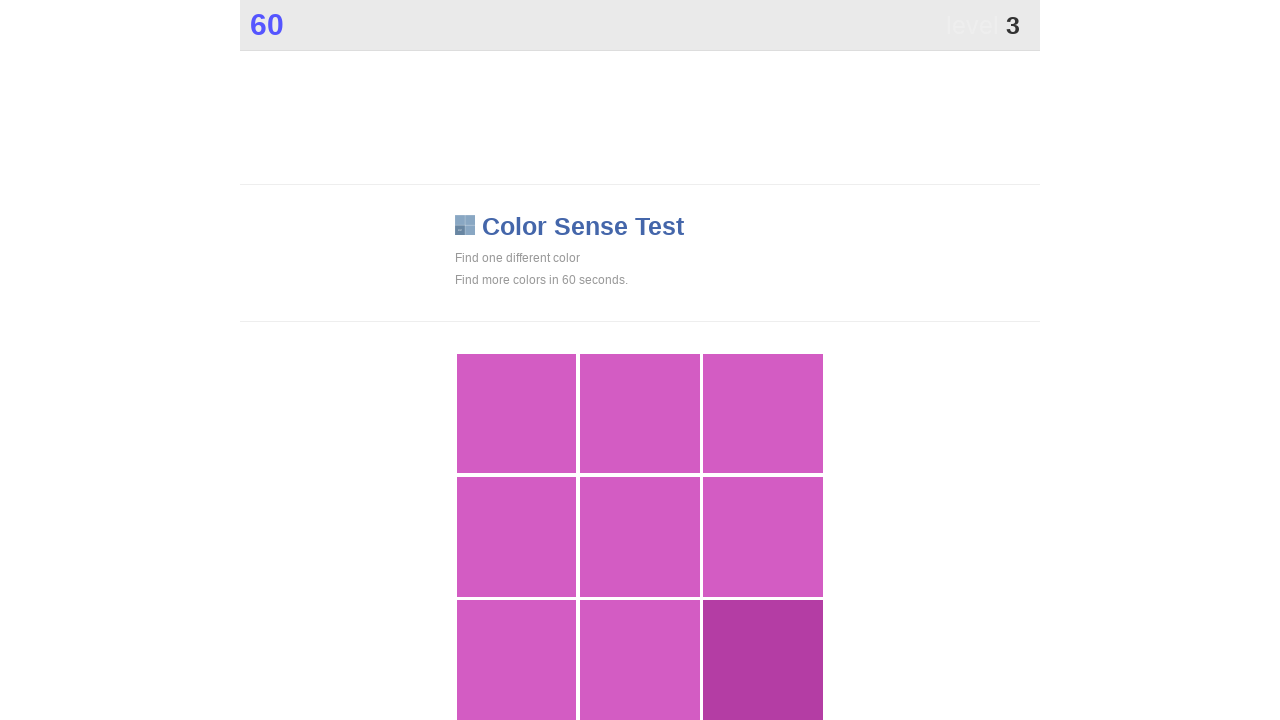

Clicked main button in color game at (763, 660) on .main
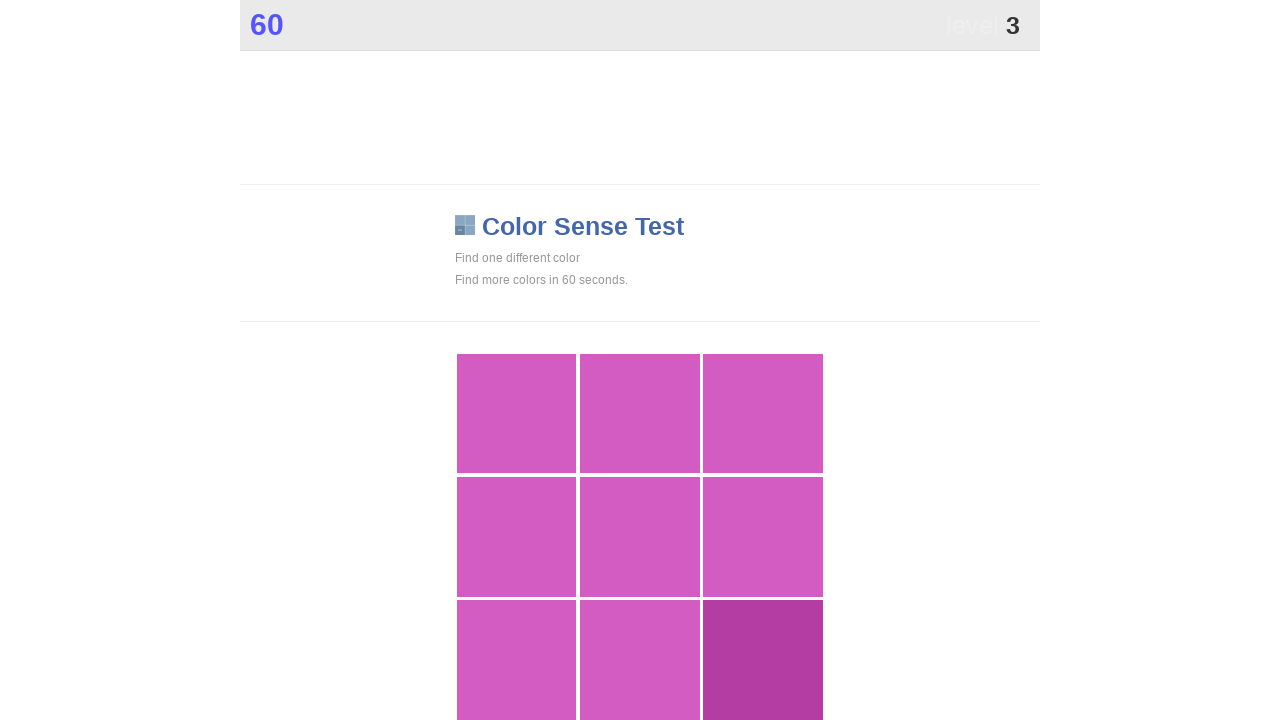

Clicked main button in color game at (763, 660) on .main
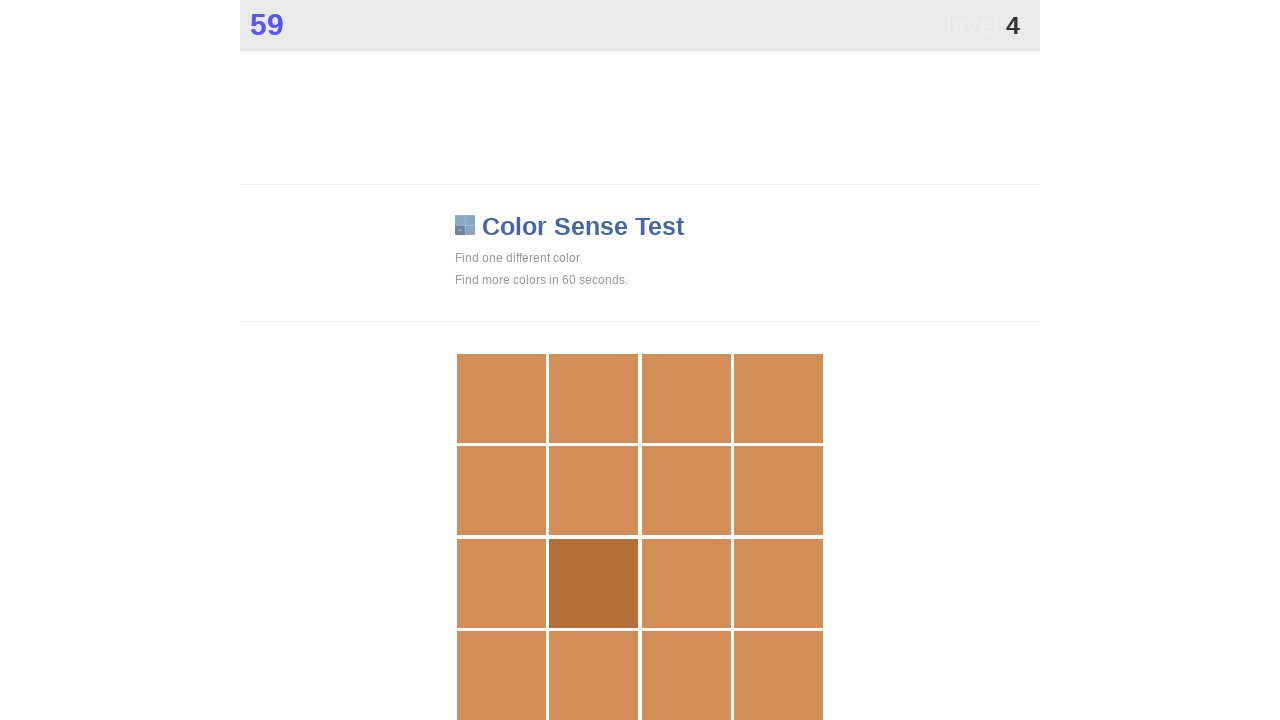

Clicked main button in color game at (594, 583) on .main
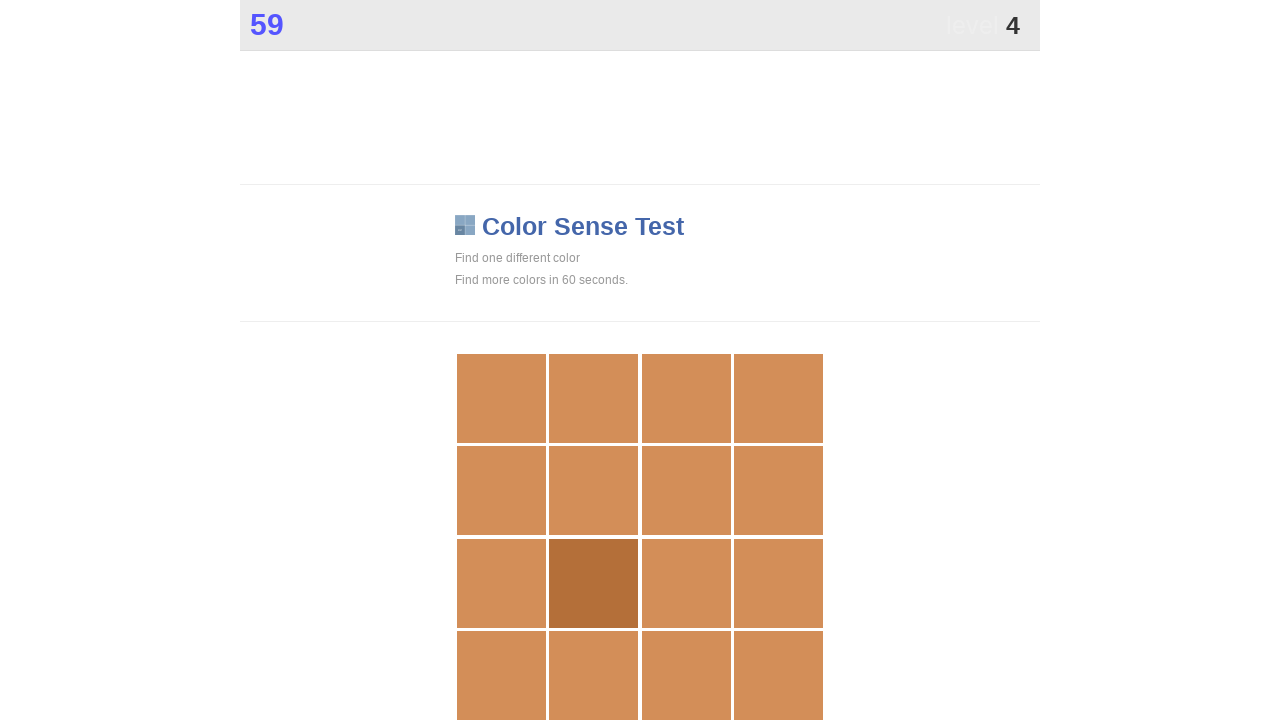

Clicked main button in color game at (594, 583) on .main
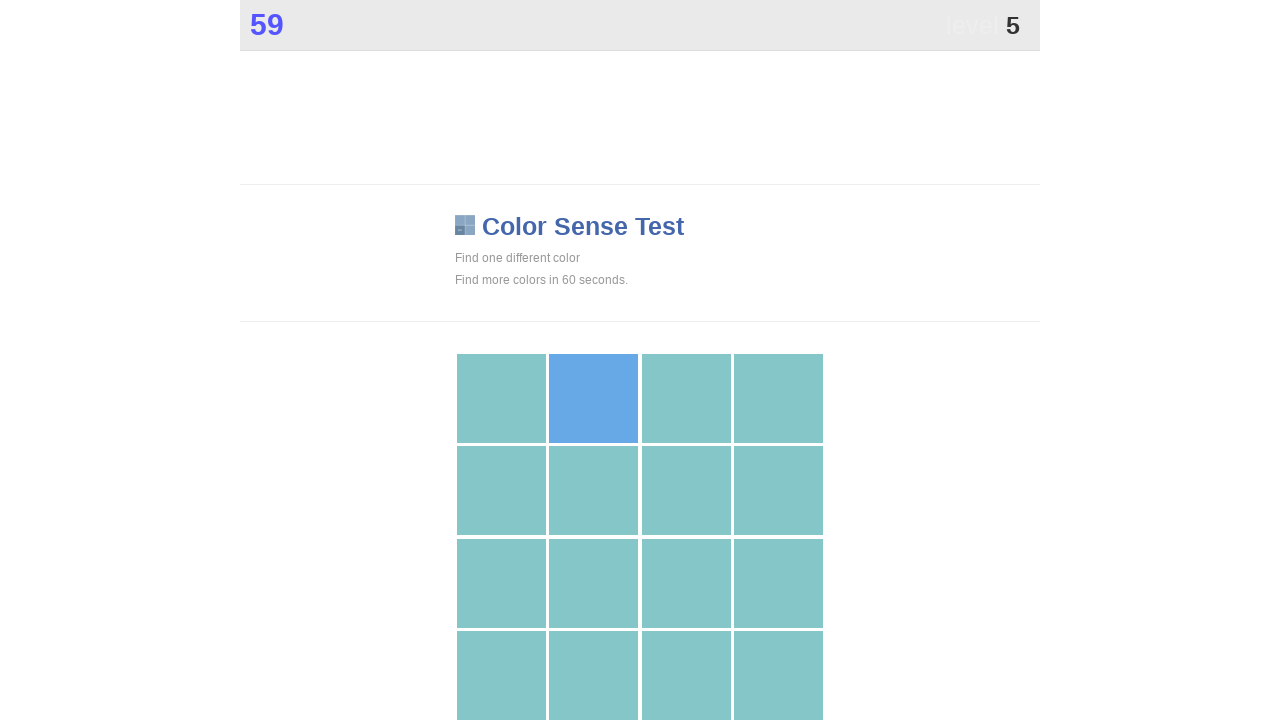

Clicked main button in color game at (594, 398) on .main
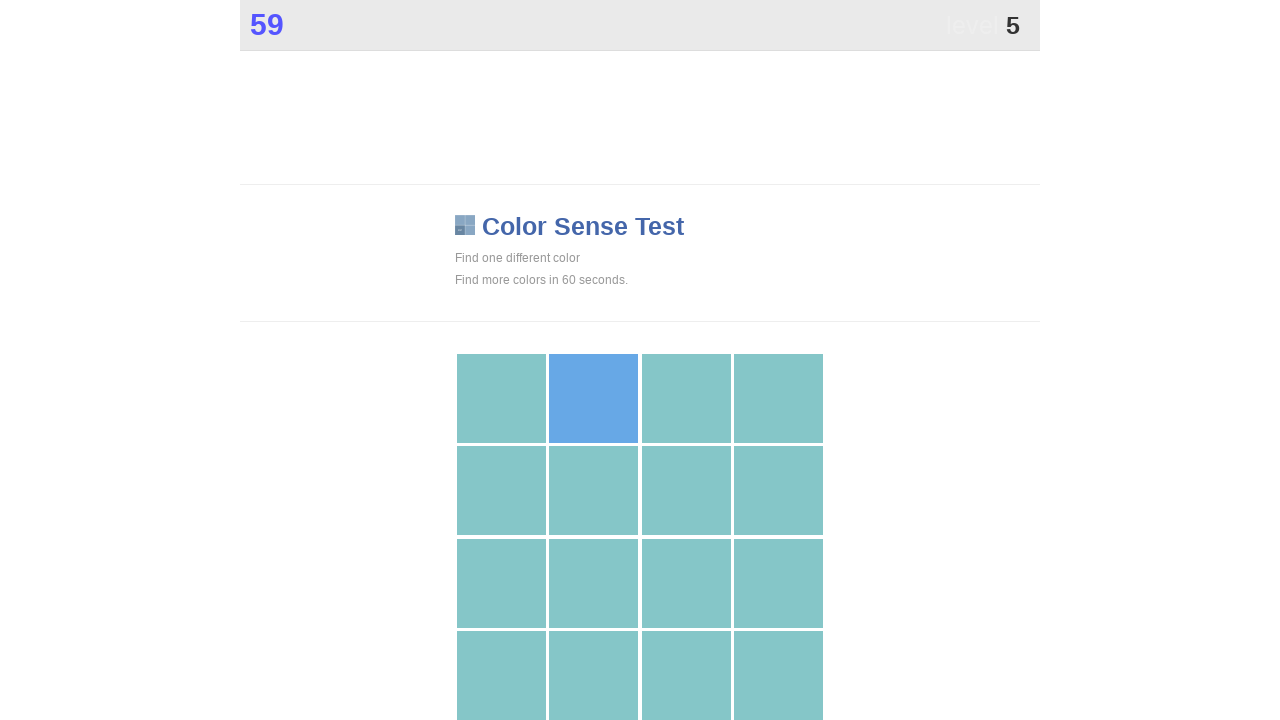

Clicked main button in color game at (594, 398) on .main
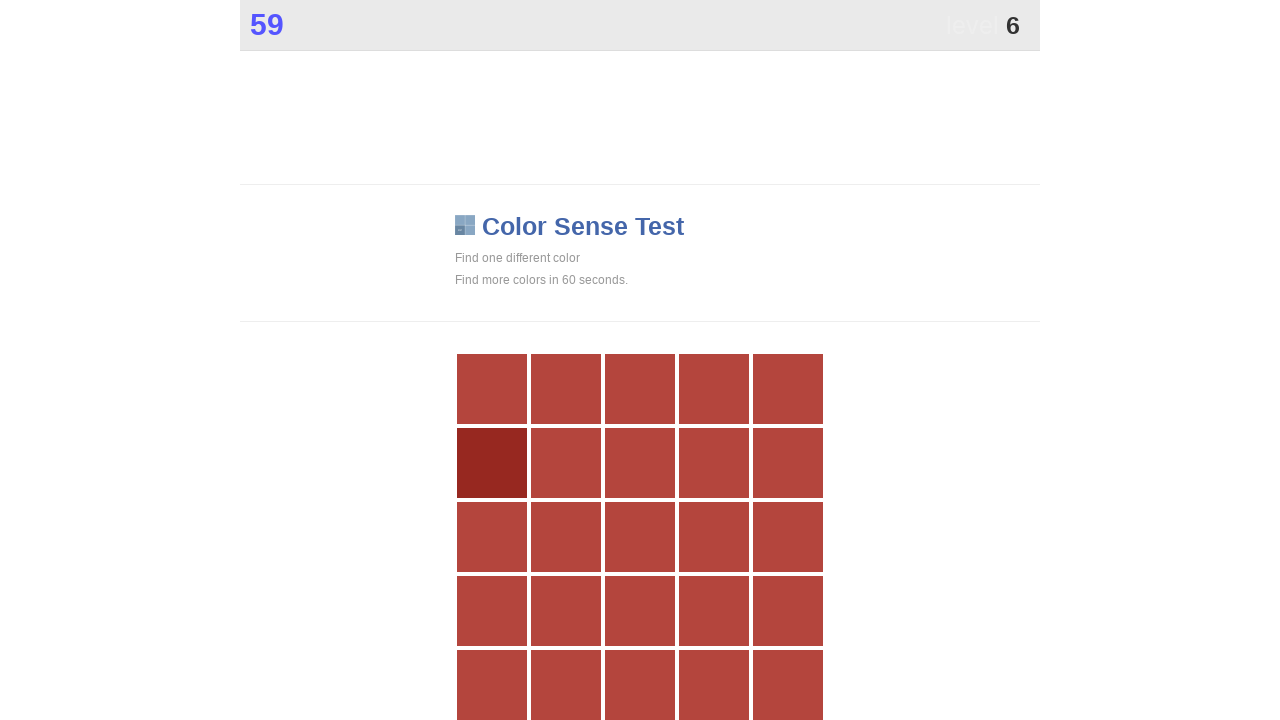

Clicked main button in color game at (492, 463) on .main
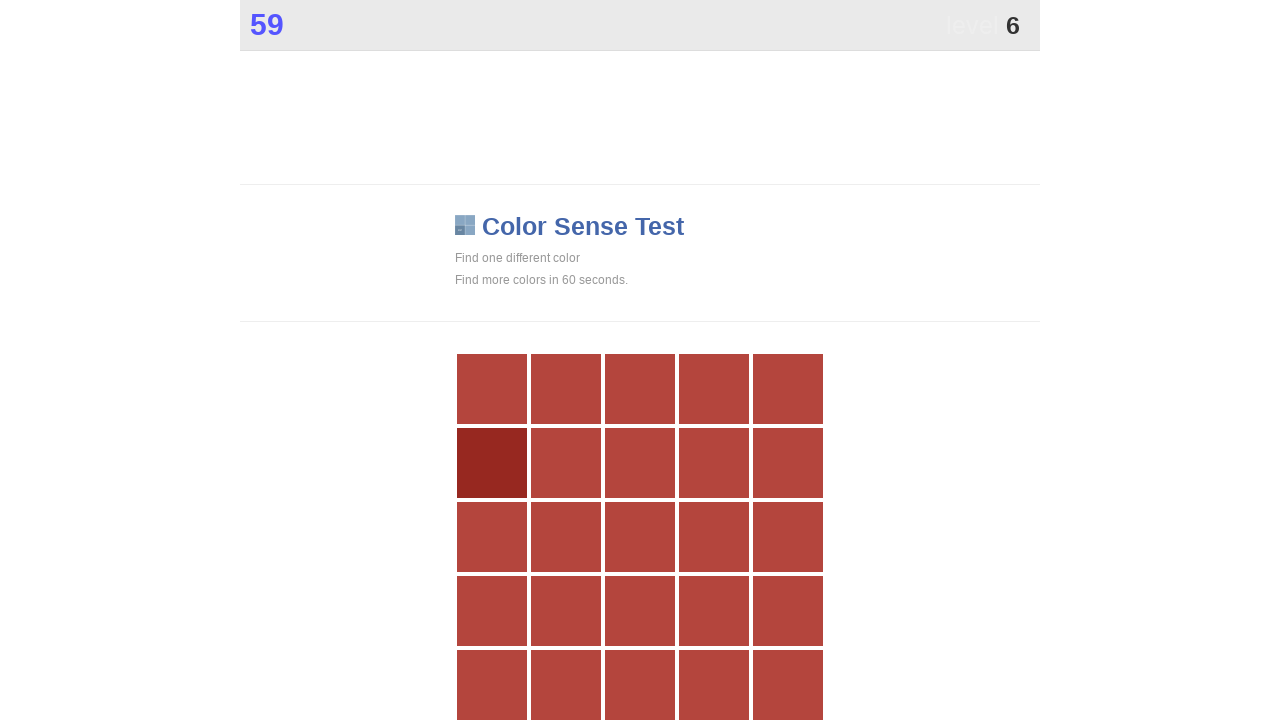

Clicked main button in color game at (492, 463) on .main
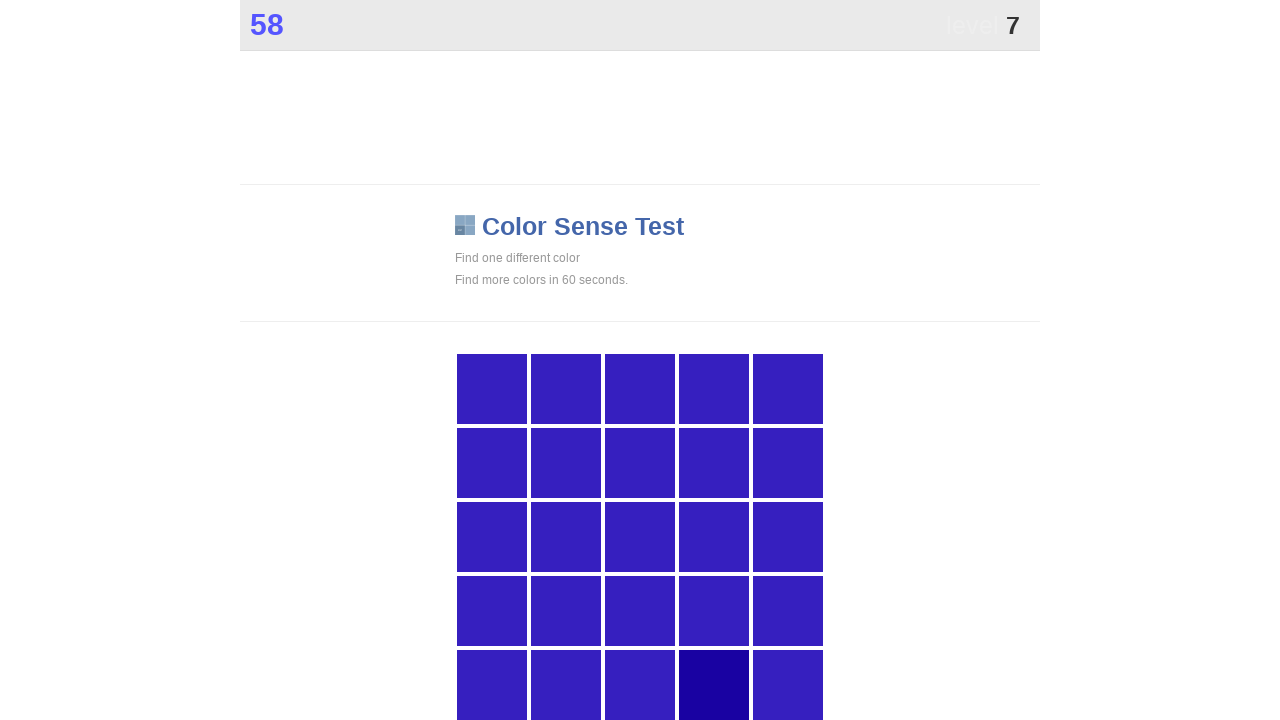

Clicked main button in color game at (714, 685) on .main
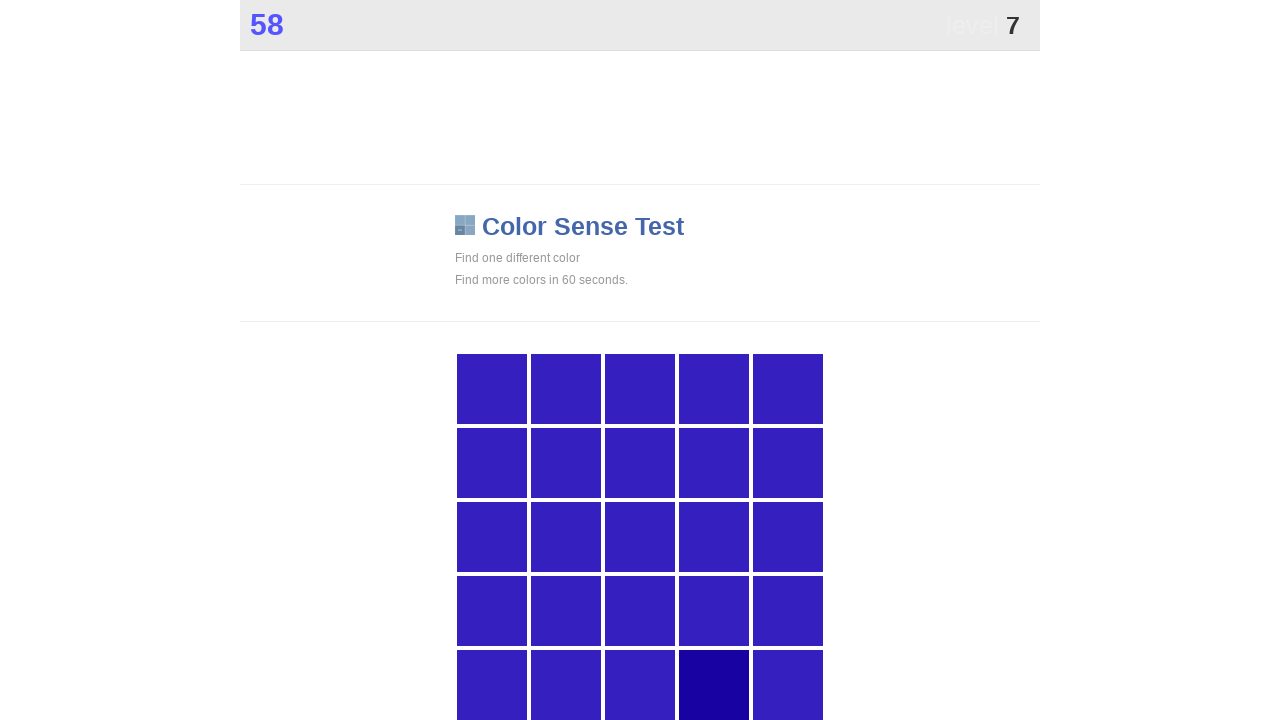

Clicked main button in color game at (714, 685) on .main
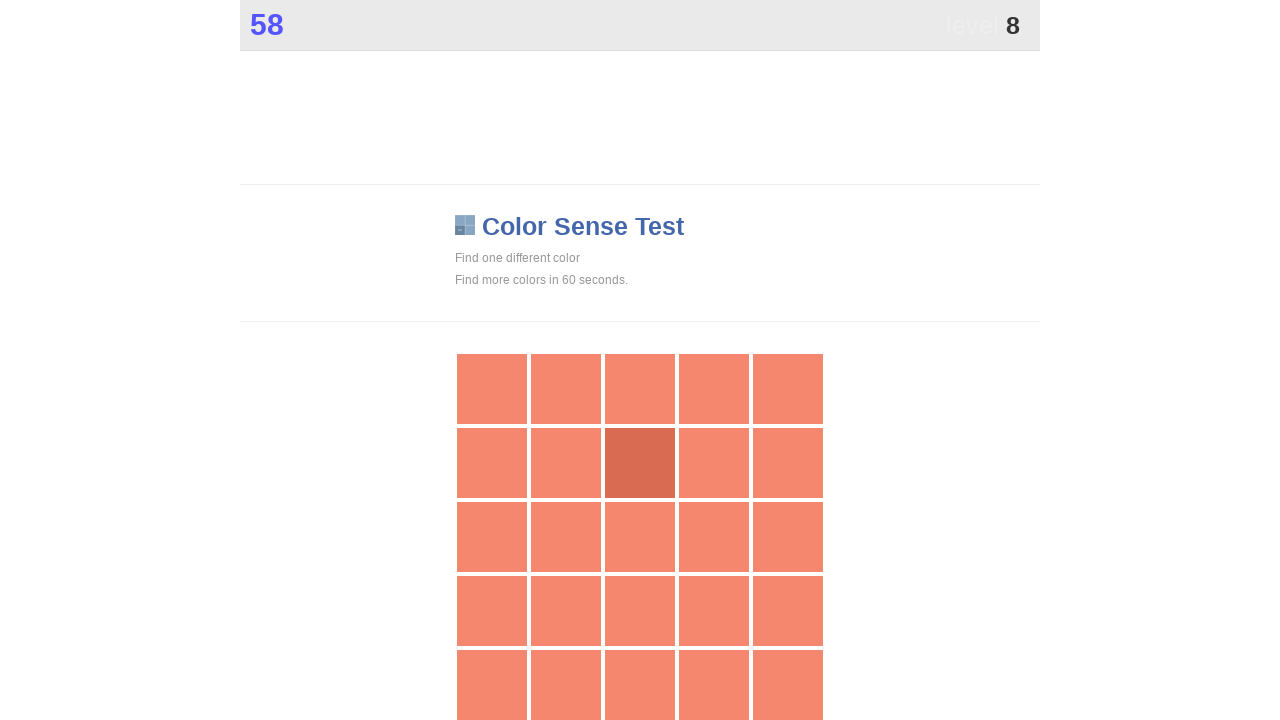

Clicked main button in color game at (640, 463) on .main
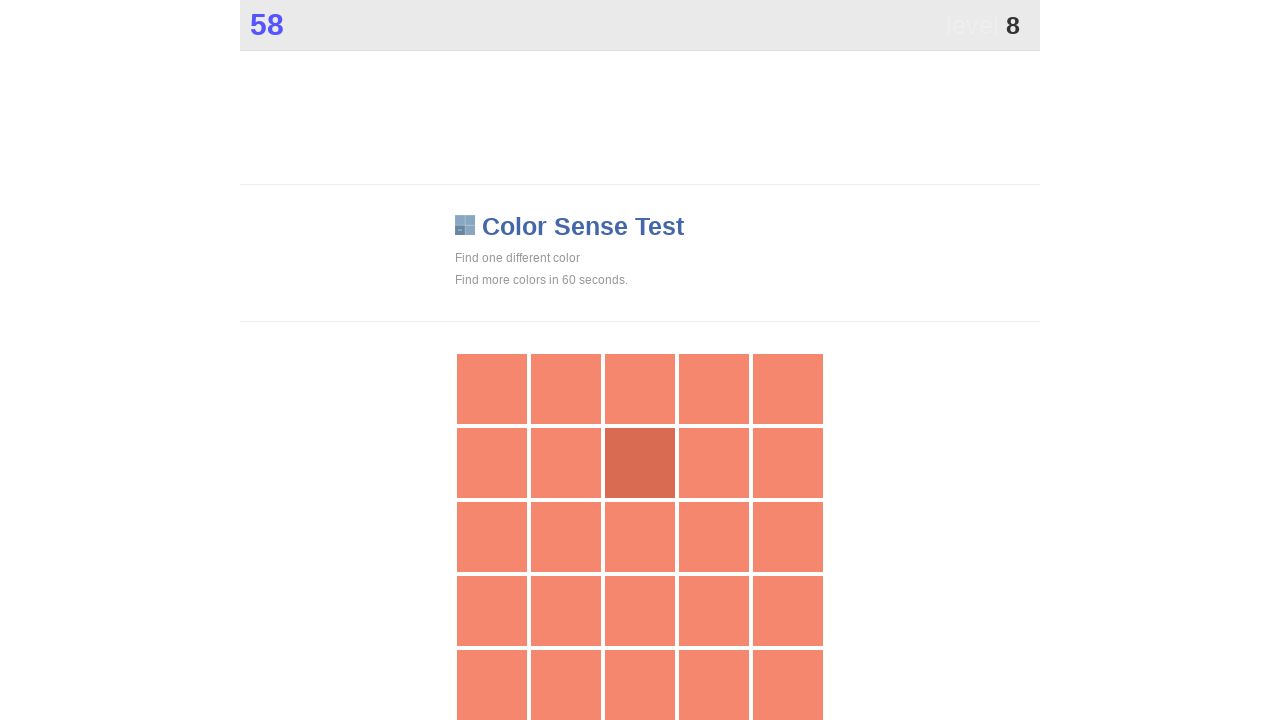

Clicked main button in color game at (640, 463) on .main
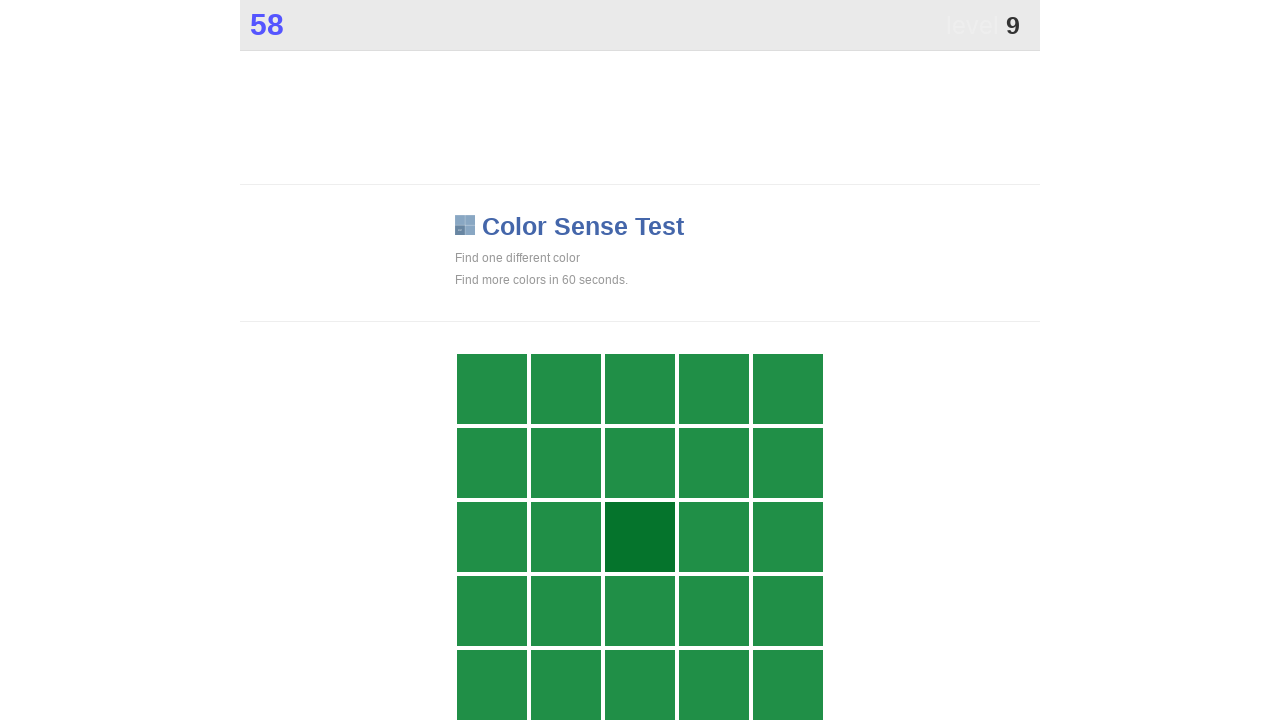

Clicked main button in color game at (640, 537) on .main
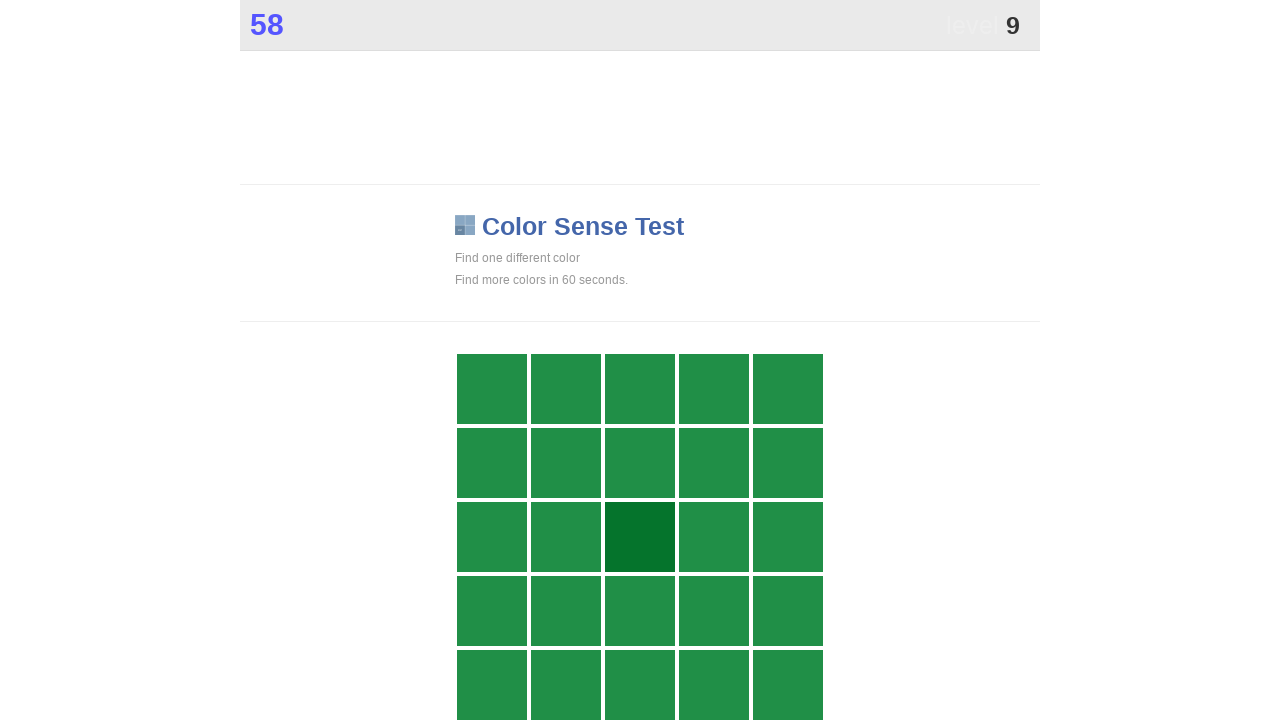

Clicked main button in color game at (640, 537) on .main
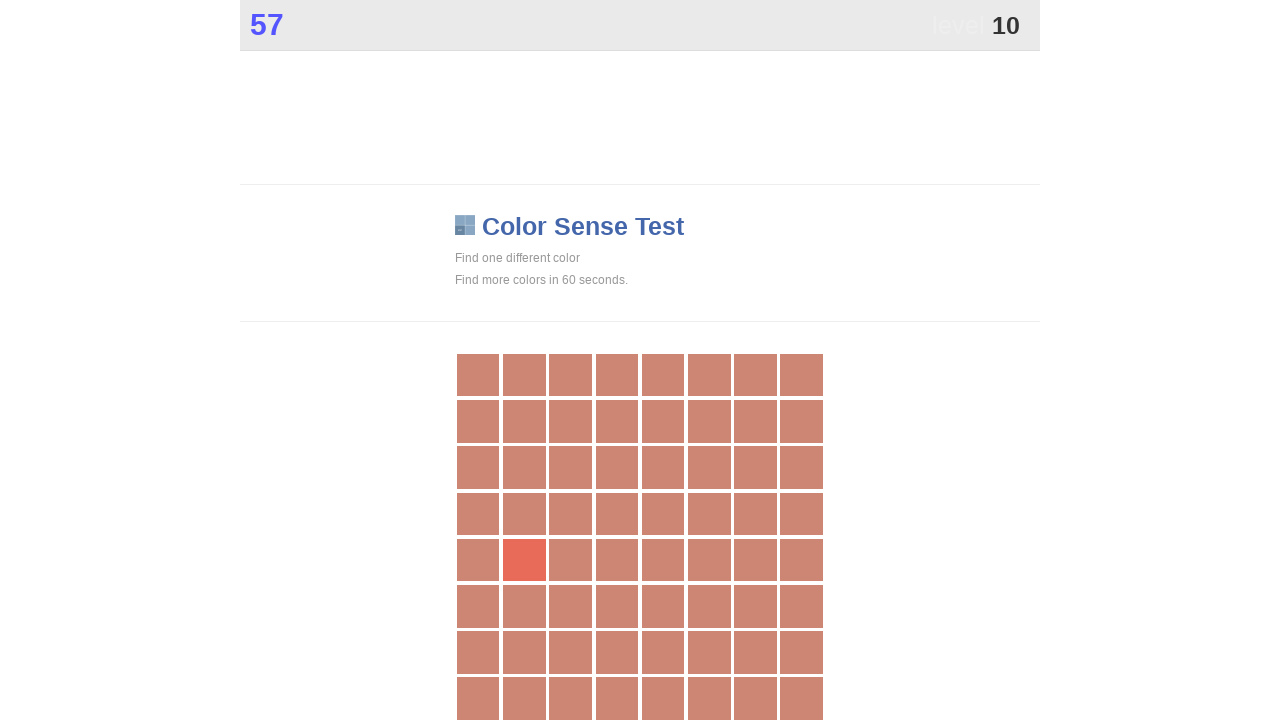

Clicked main button in color game at (524, 560) on .main
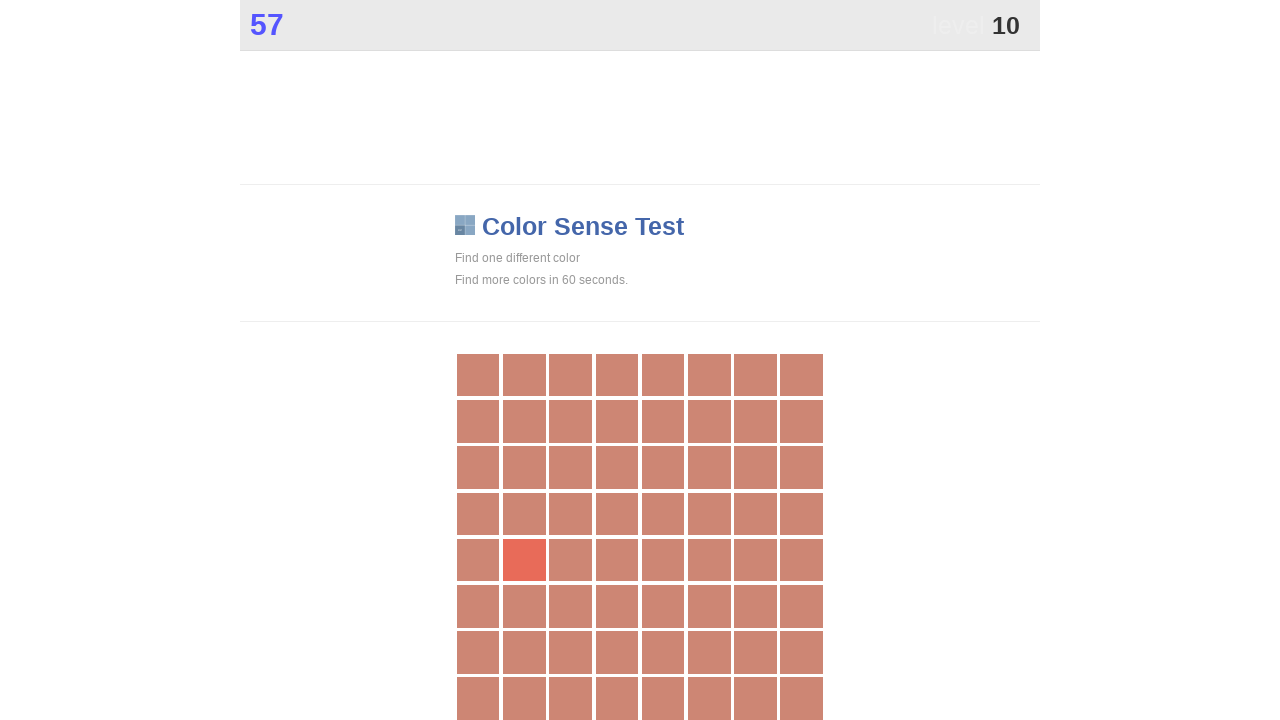

Clicked main button in color game at (524, 560) on .main
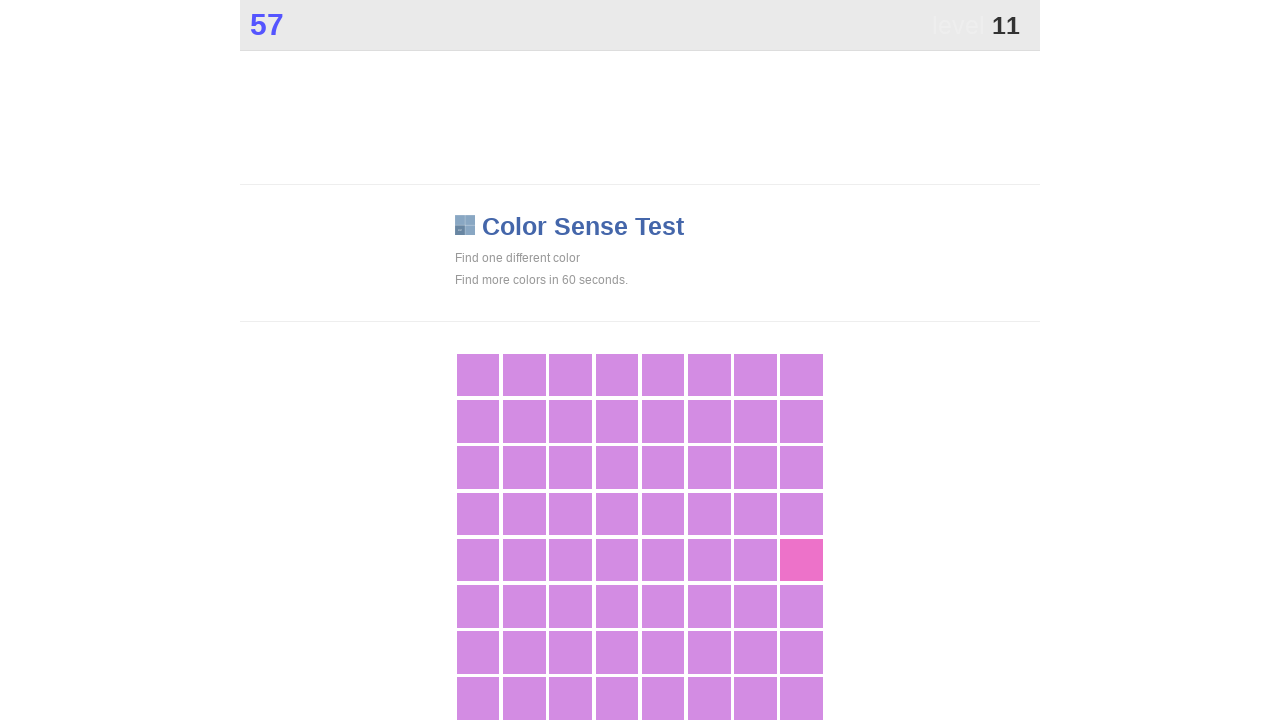

Clicked main button in color game at (802, 560) on .main
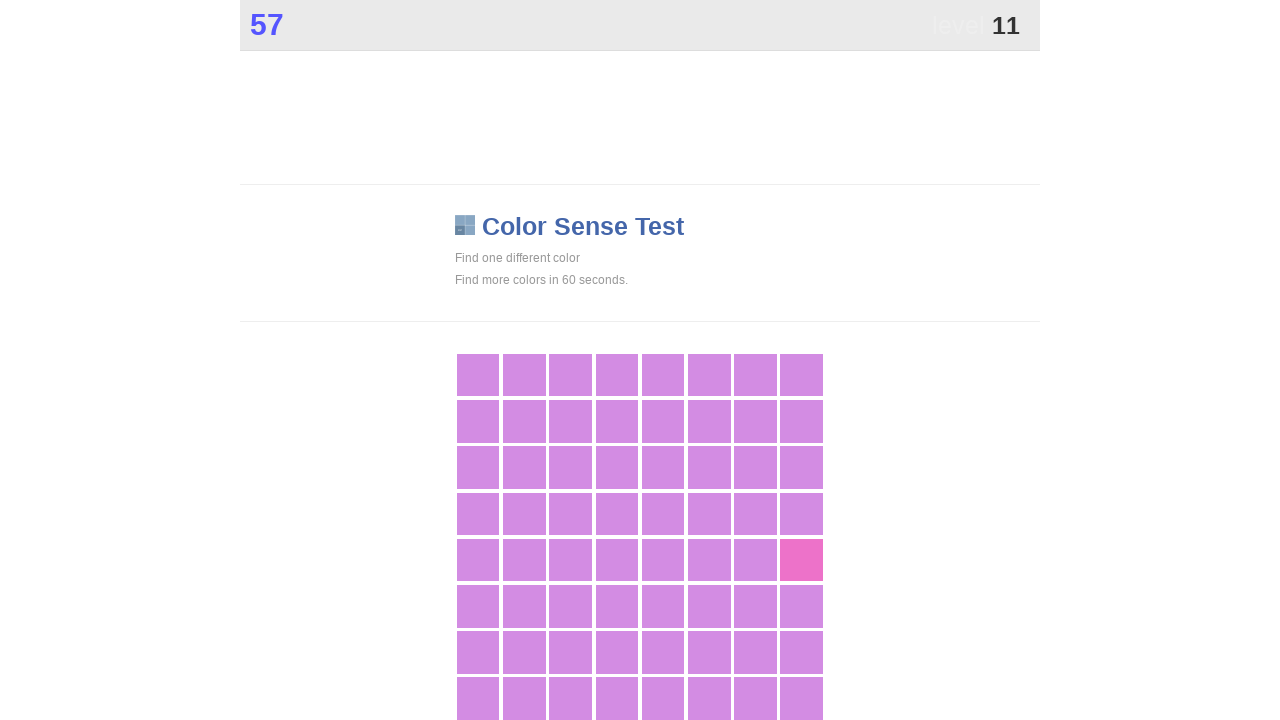

Clicked main button in color game at (802, 560) on .main
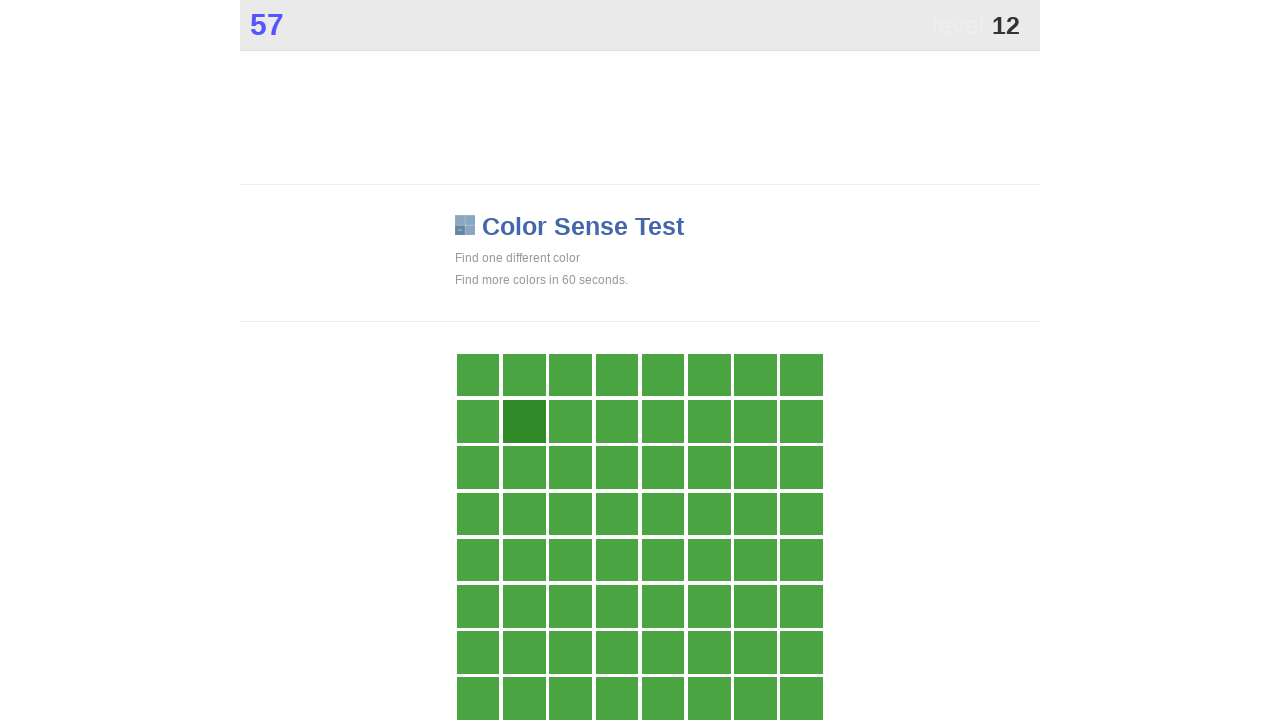

Clicked main button in color game at (524, 421) on .main
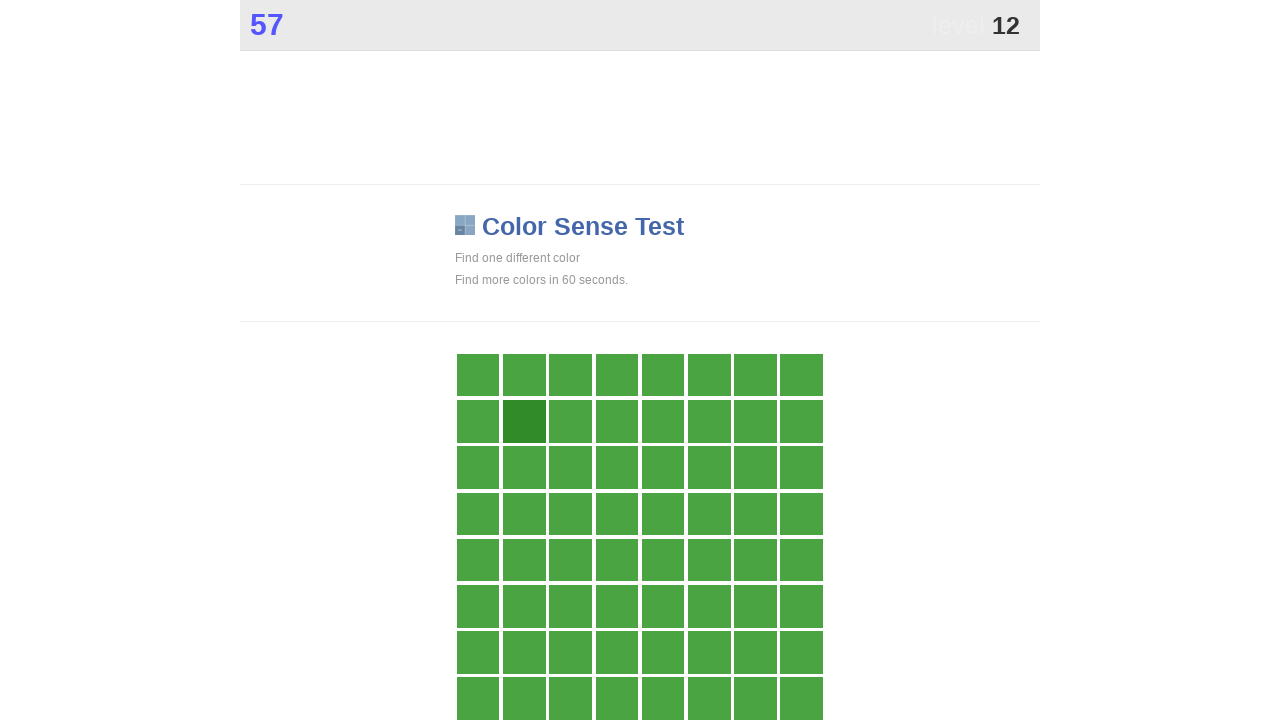

Clicked main button in color game at (524, 421) on .main
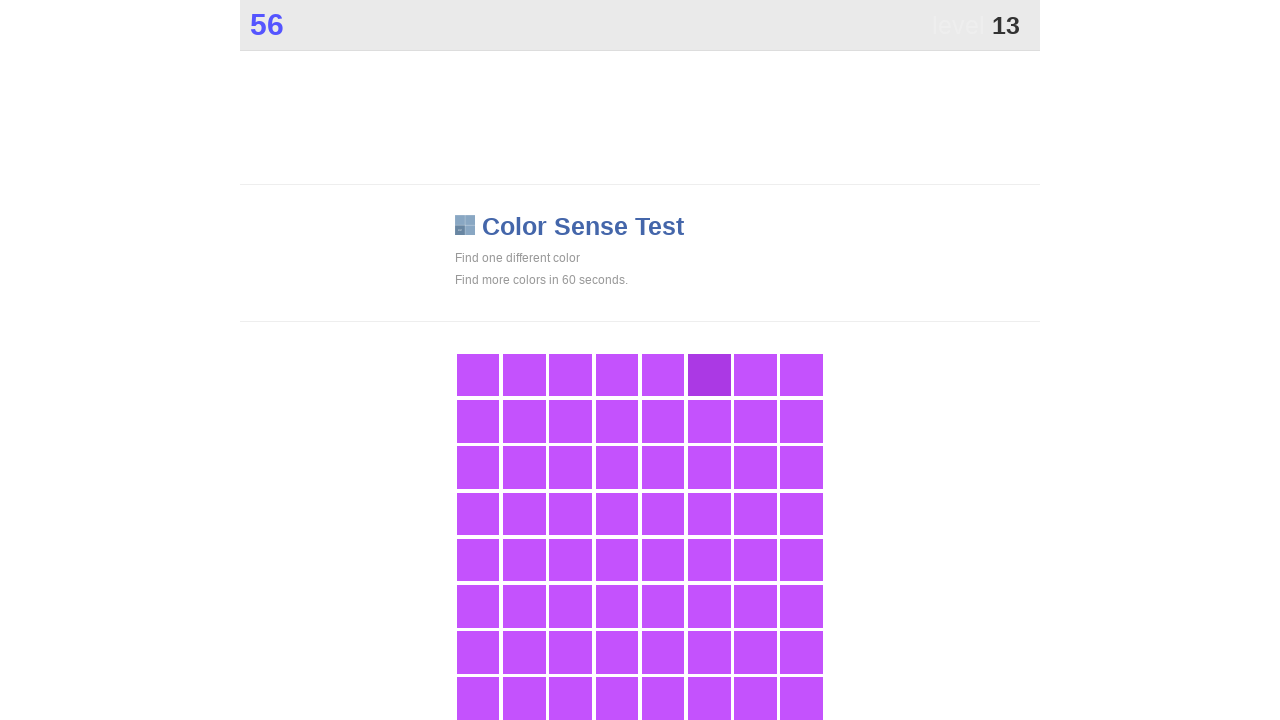

Clicked main button in color game at (709, 375) on .main
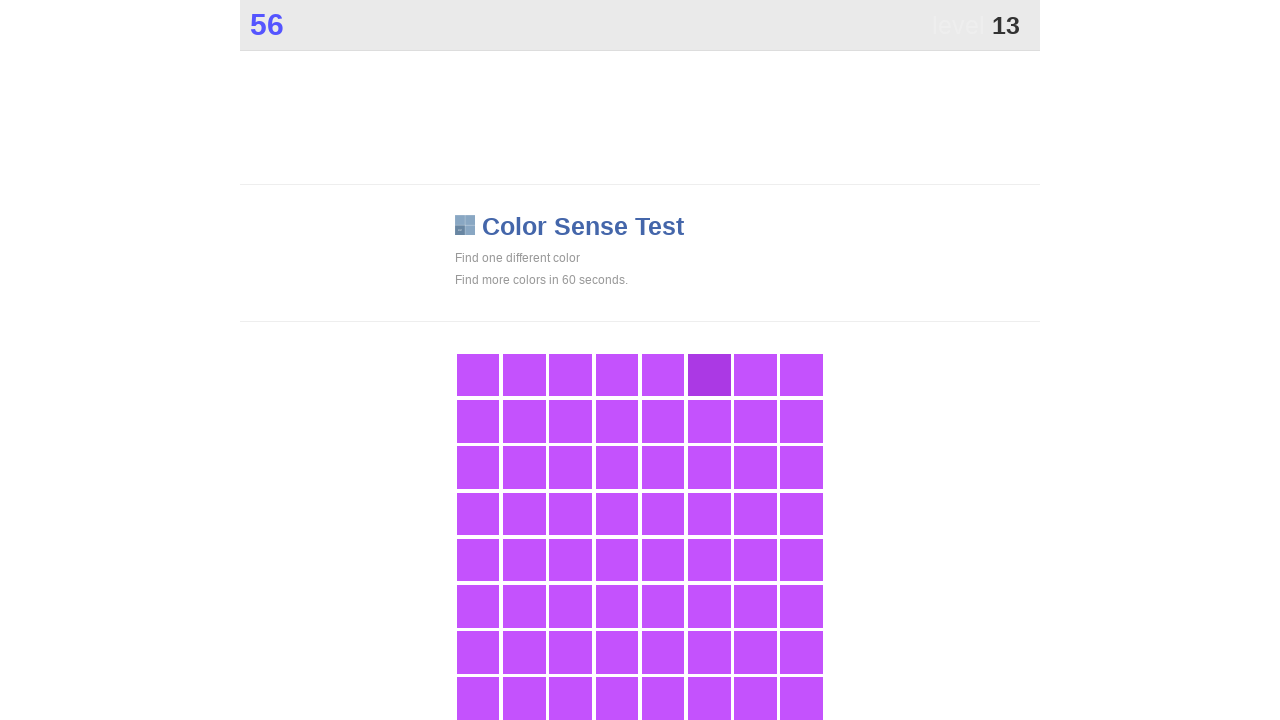

Clicked main button in color game at (709, 375) on .main
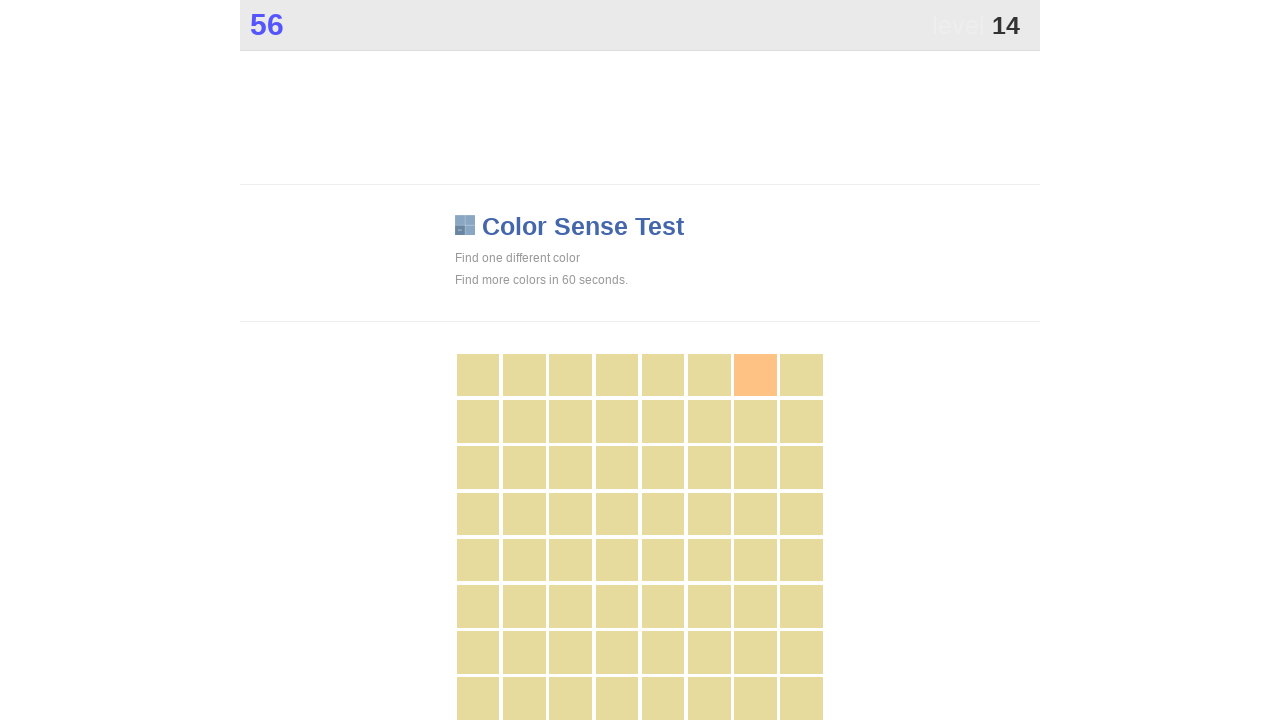

Clicked main button in color game at (756, 375) on .main
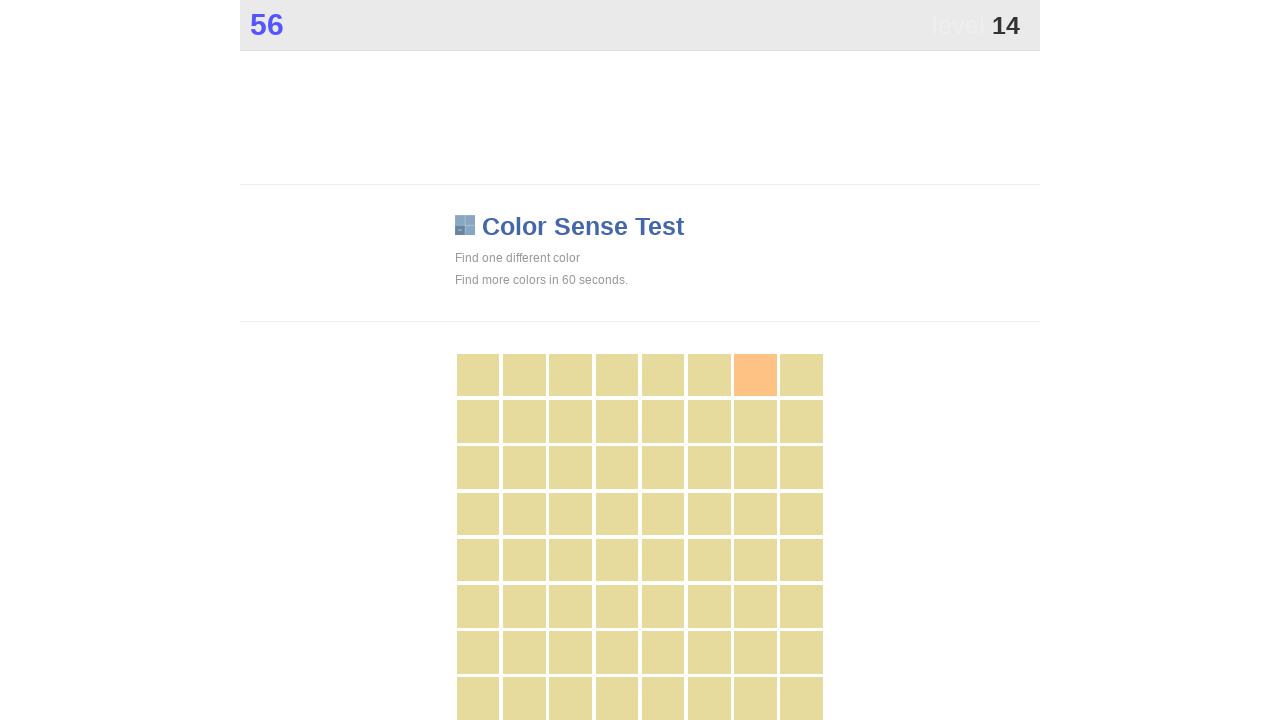

Clicked main button in color game at (756, 375) on .main
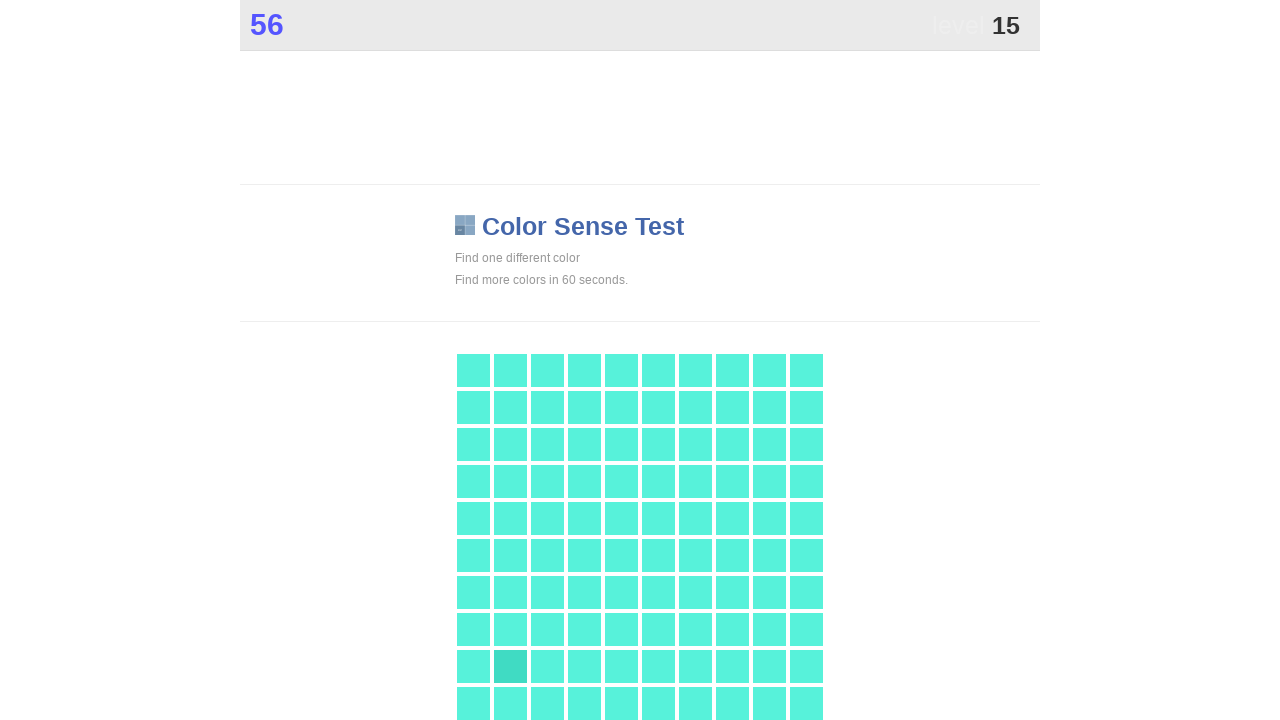

Clicked main button in color game at (510, 666) on .main
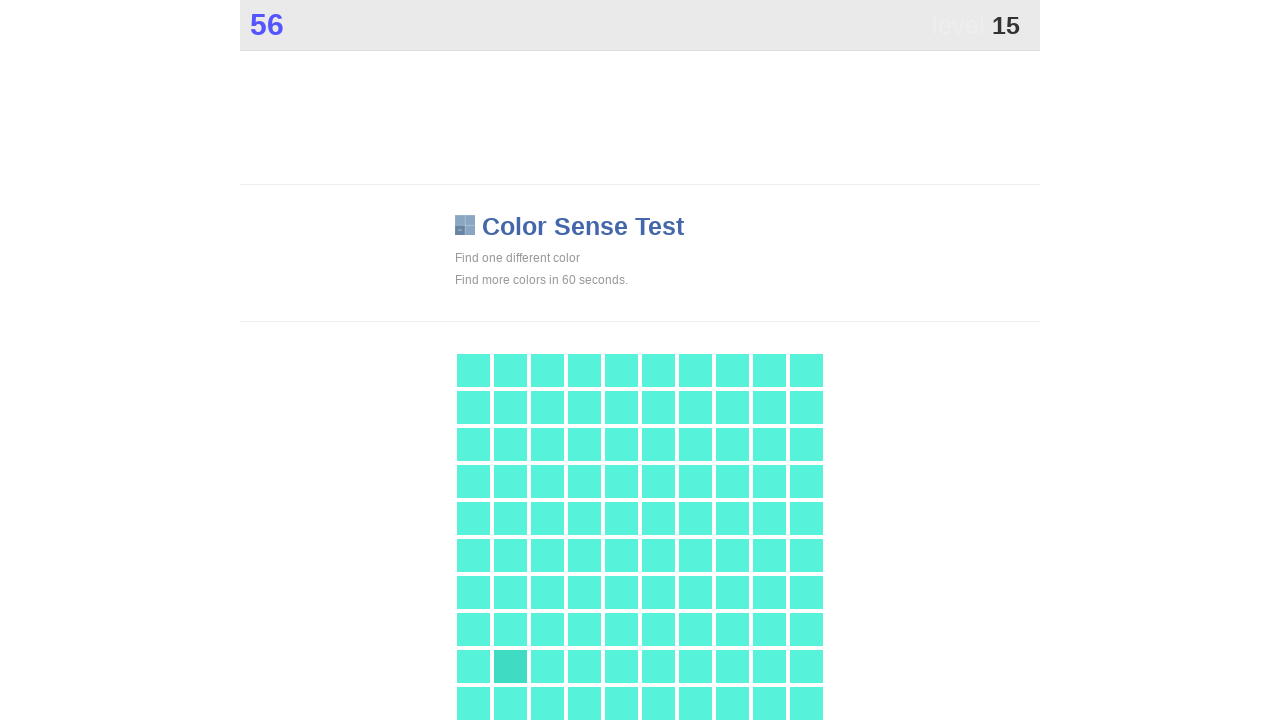

Clicked main button in color game at (510, 666) on .main
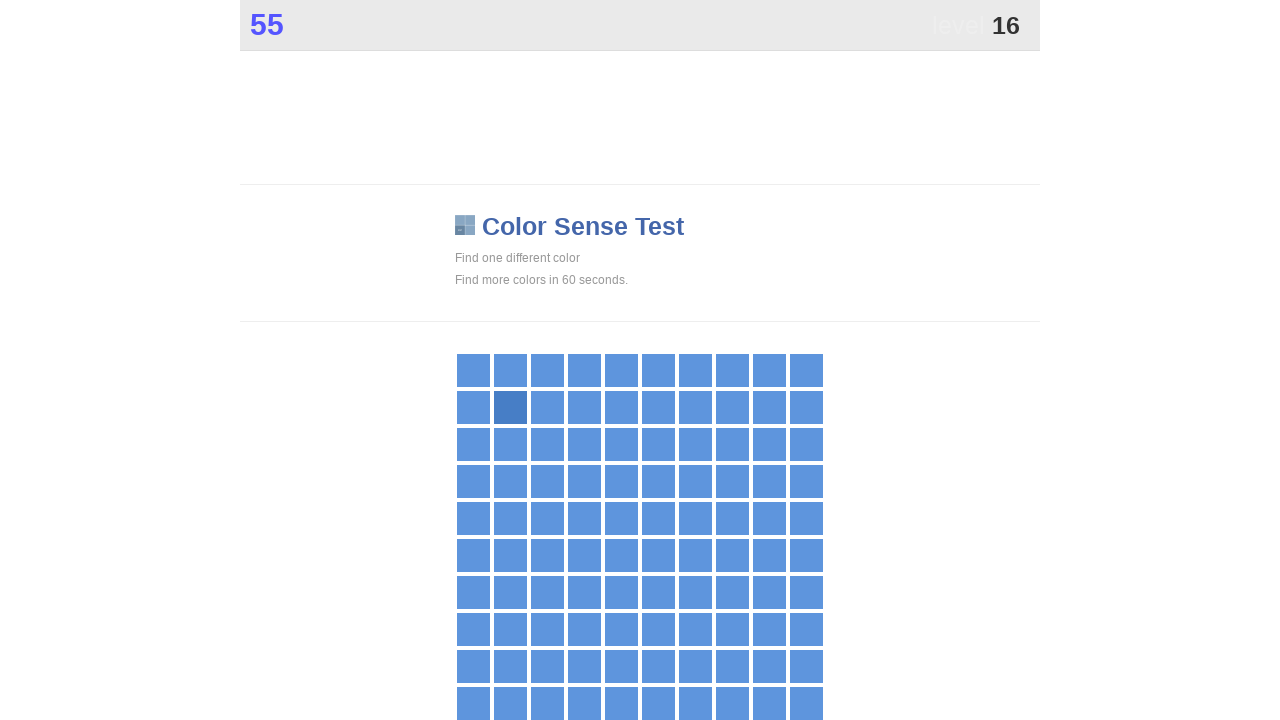

Clicked main button in color game at (510, 407) on .main
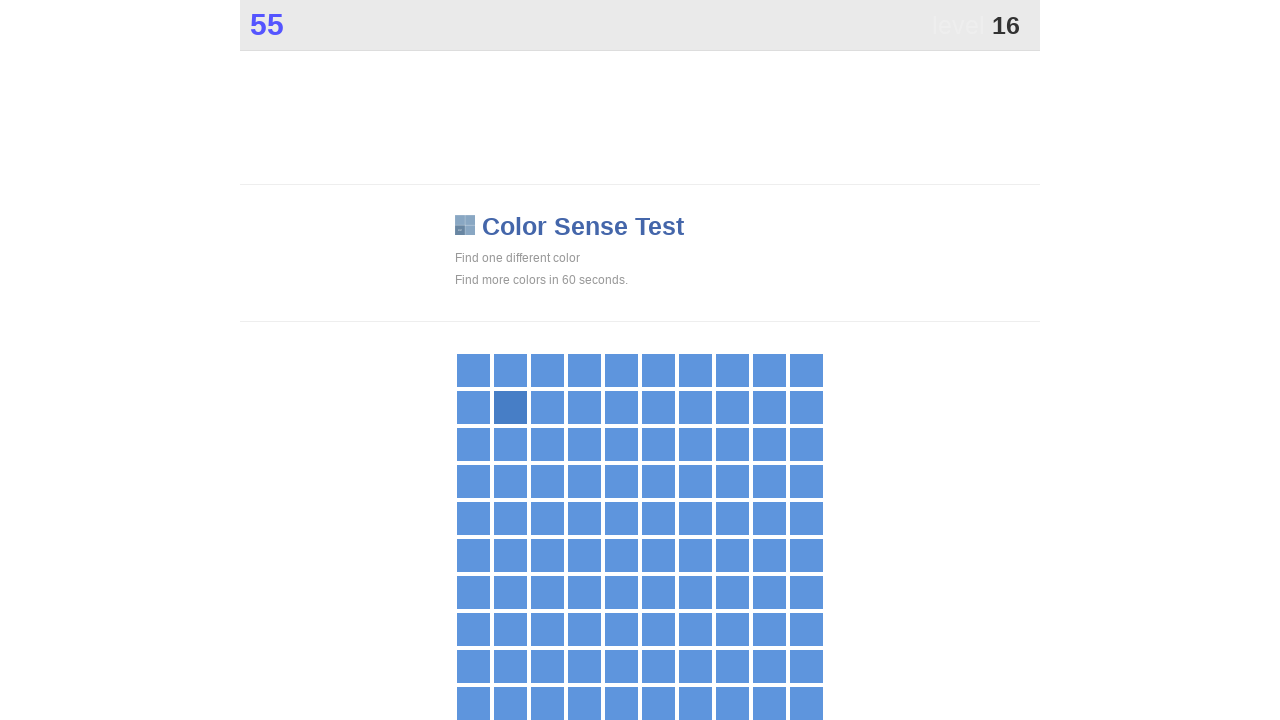

Clicked main button in color game at (510, 407) on .main
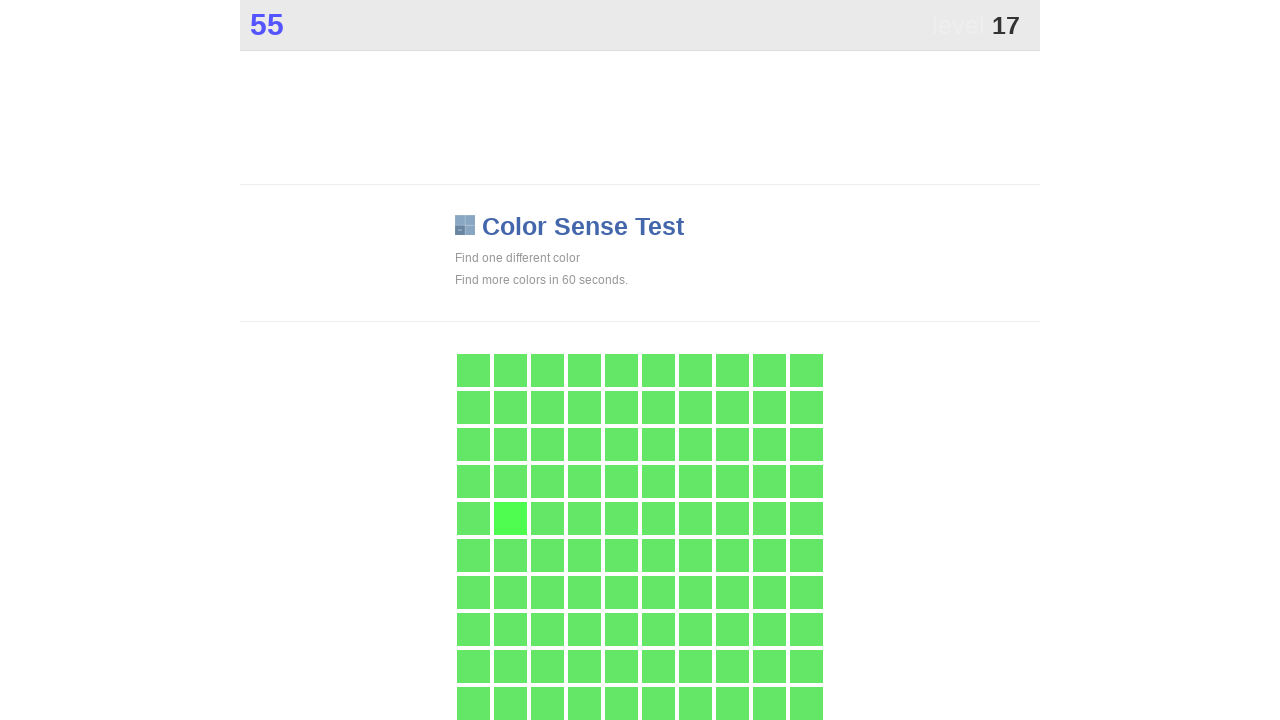

Clicked main button in color game at (510, 518) on .main
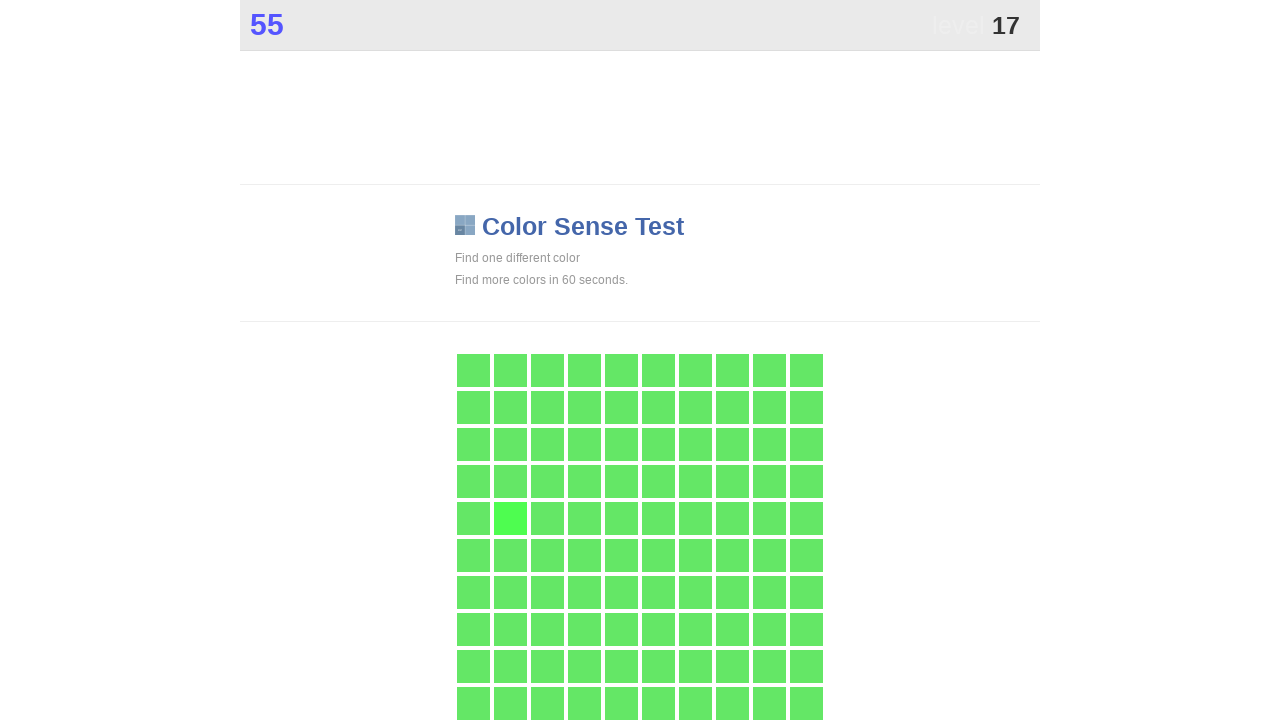

Clicked main button in color game at (510, 518) on .main
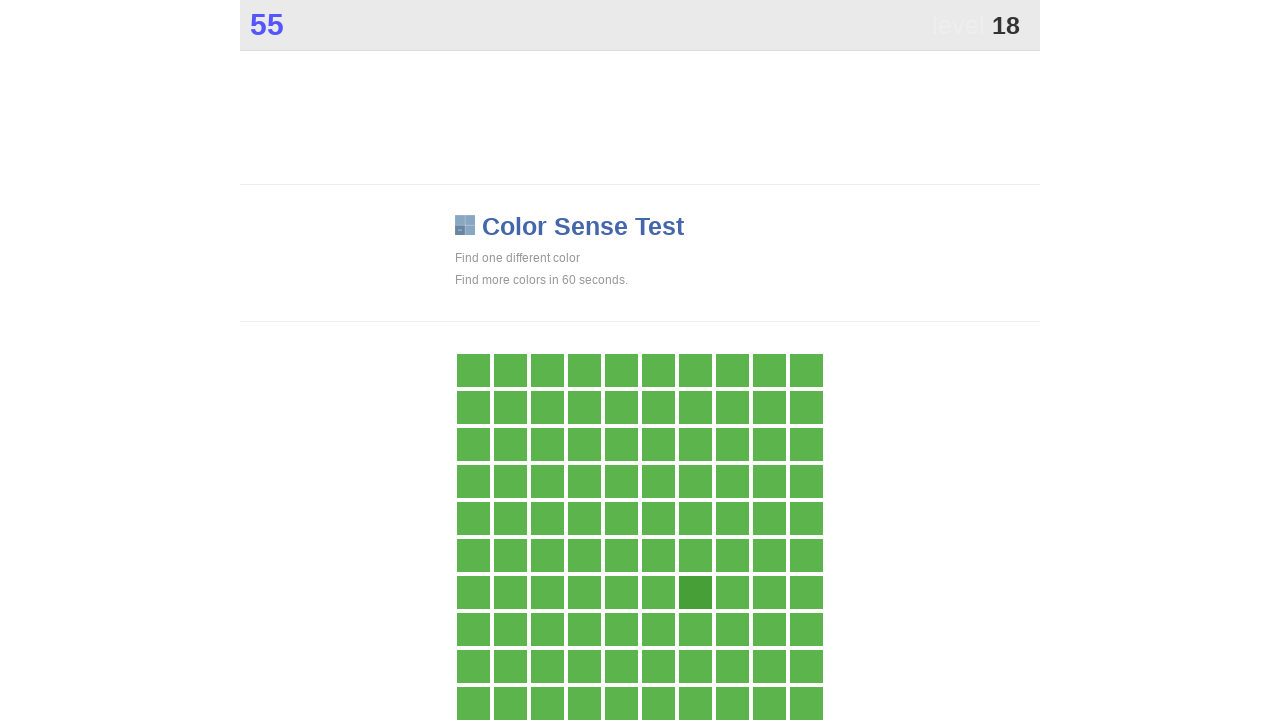

Clicked main button in color game at (695, 592) on .main
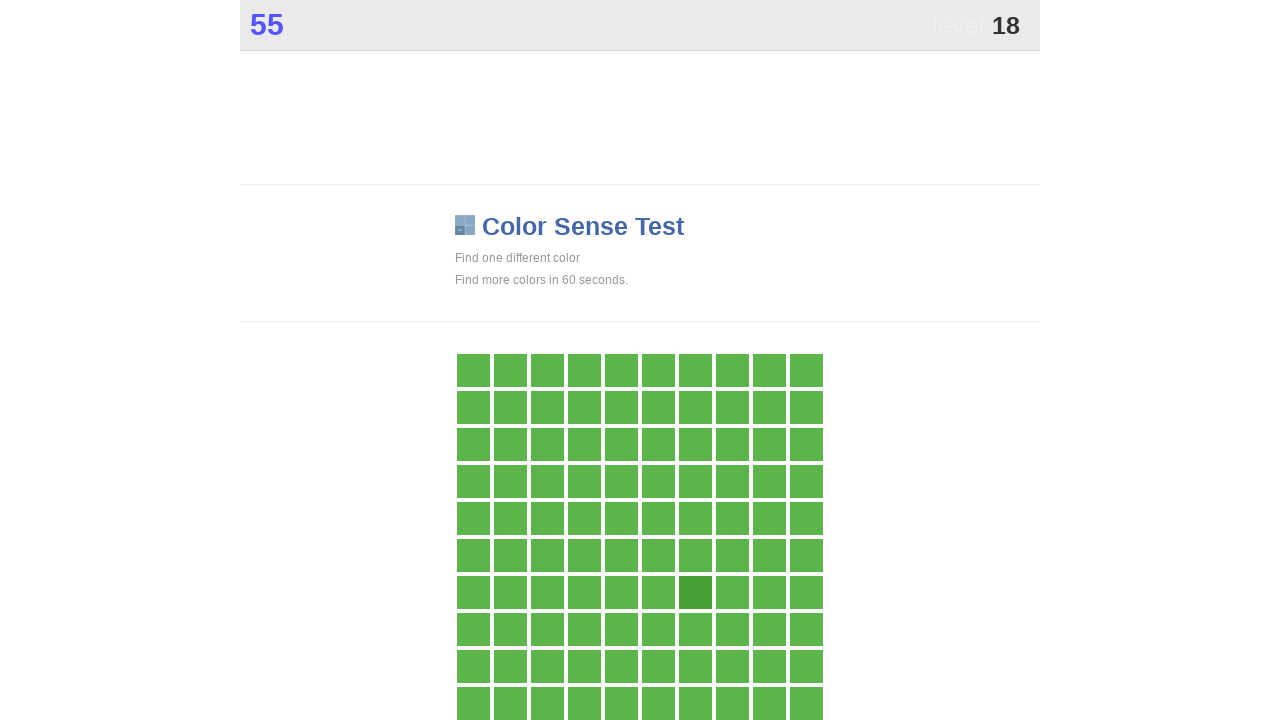

Clicked main button in color game at (695, 592) on .main
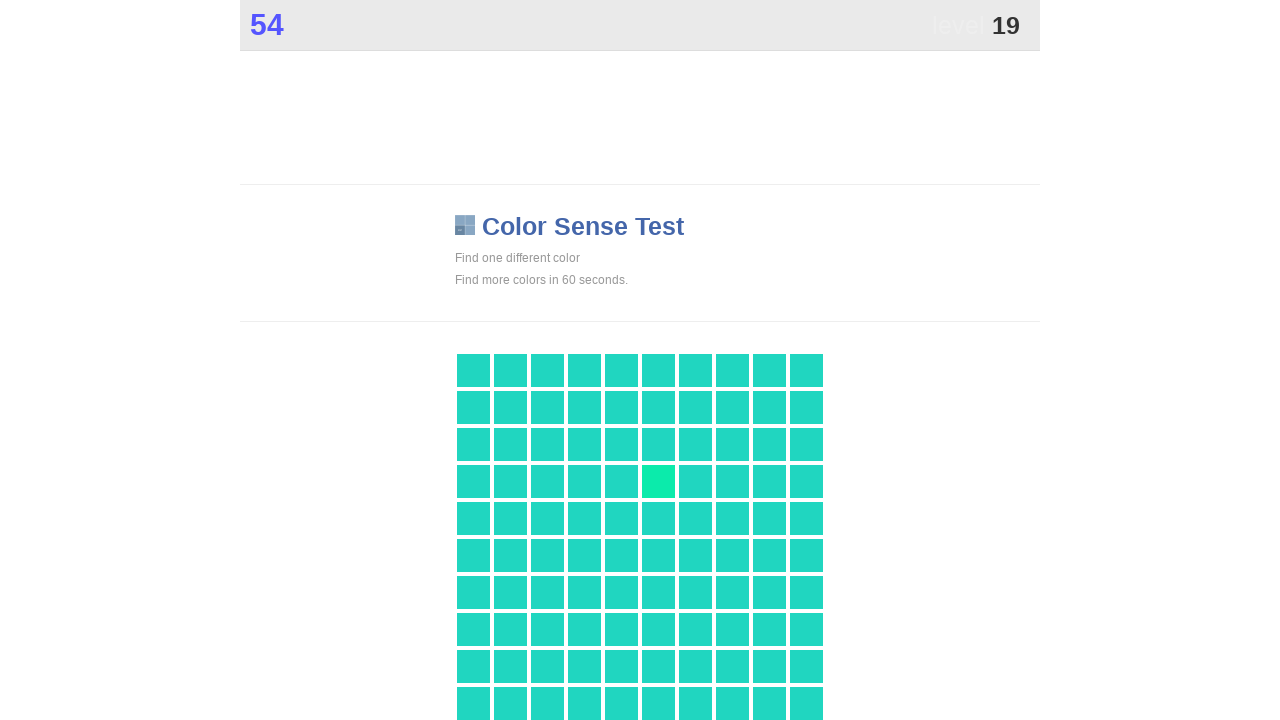

Clicked main button in color game at (658, 481) on .main
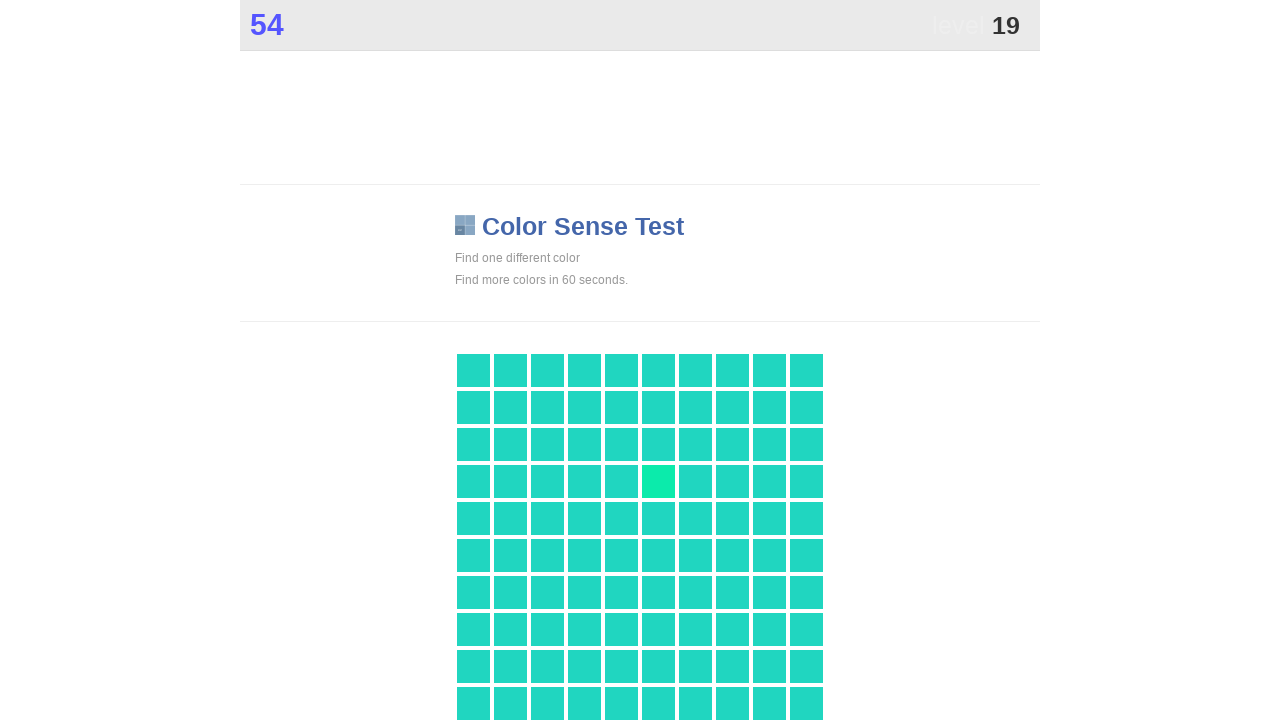

Clicked main button in color game at (658, 481) on .main
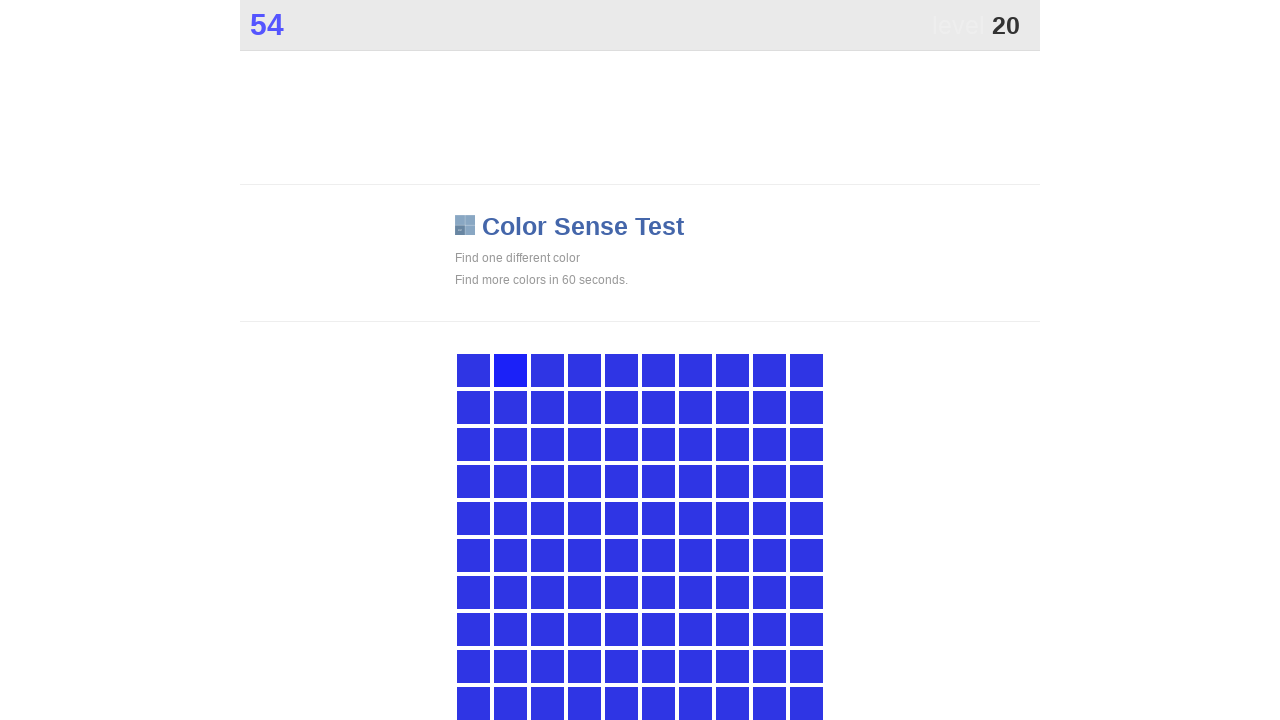

Clicked main button in color game at (510, 370) on .main
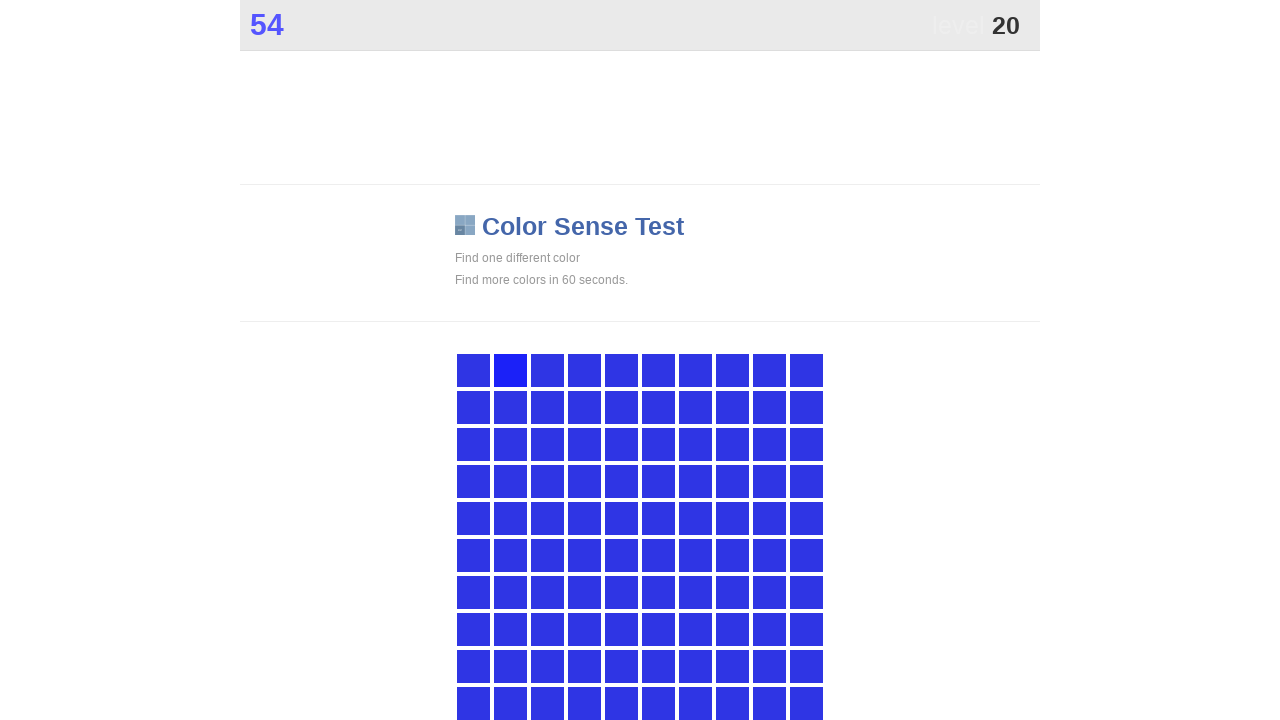

Clicked main button in color game at (510, 370) on .main
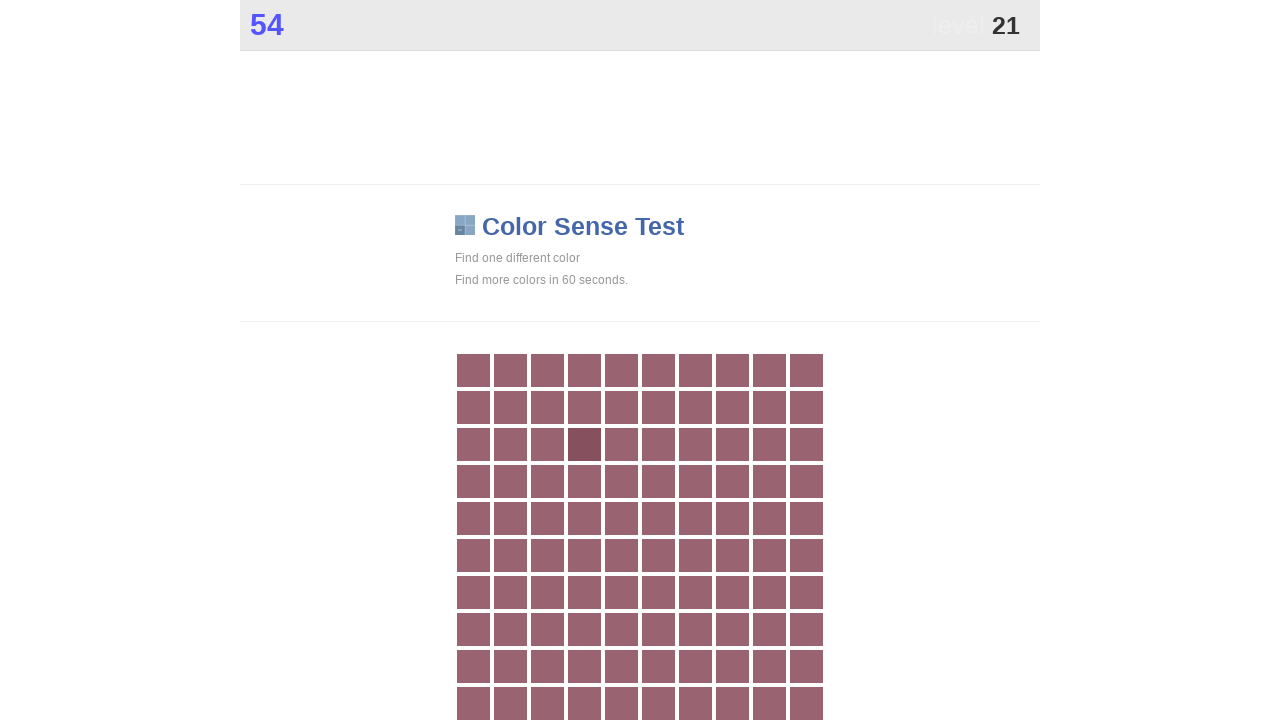

Clicked main button in color game at (584, 444) on .main
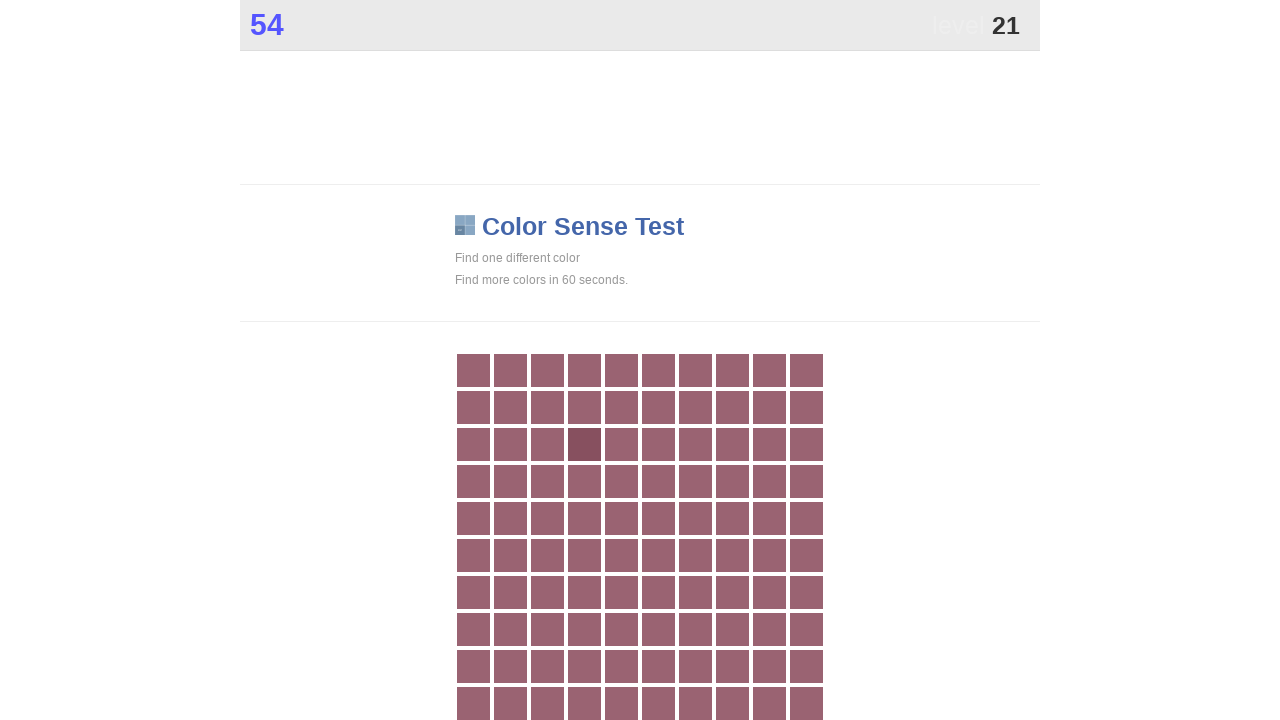

Clicked main button in color game at (584, 444) on .main
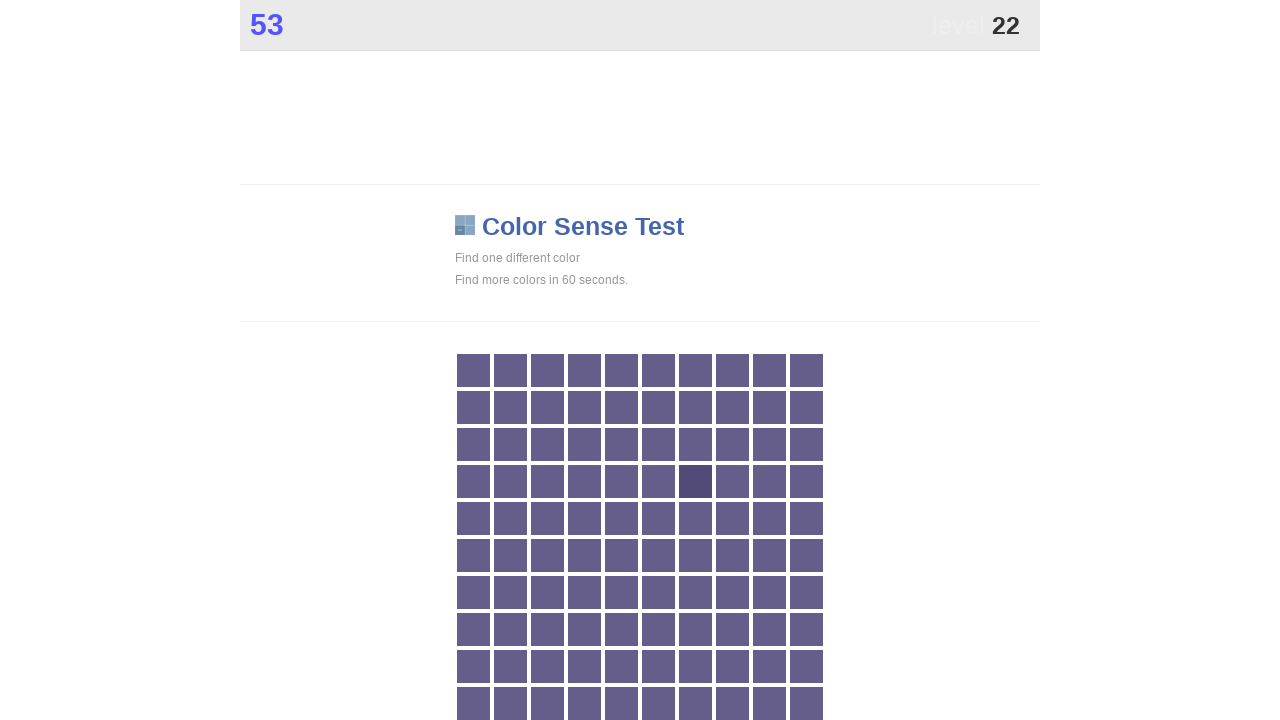

Clicked main button in color game at (695, 481) on .main
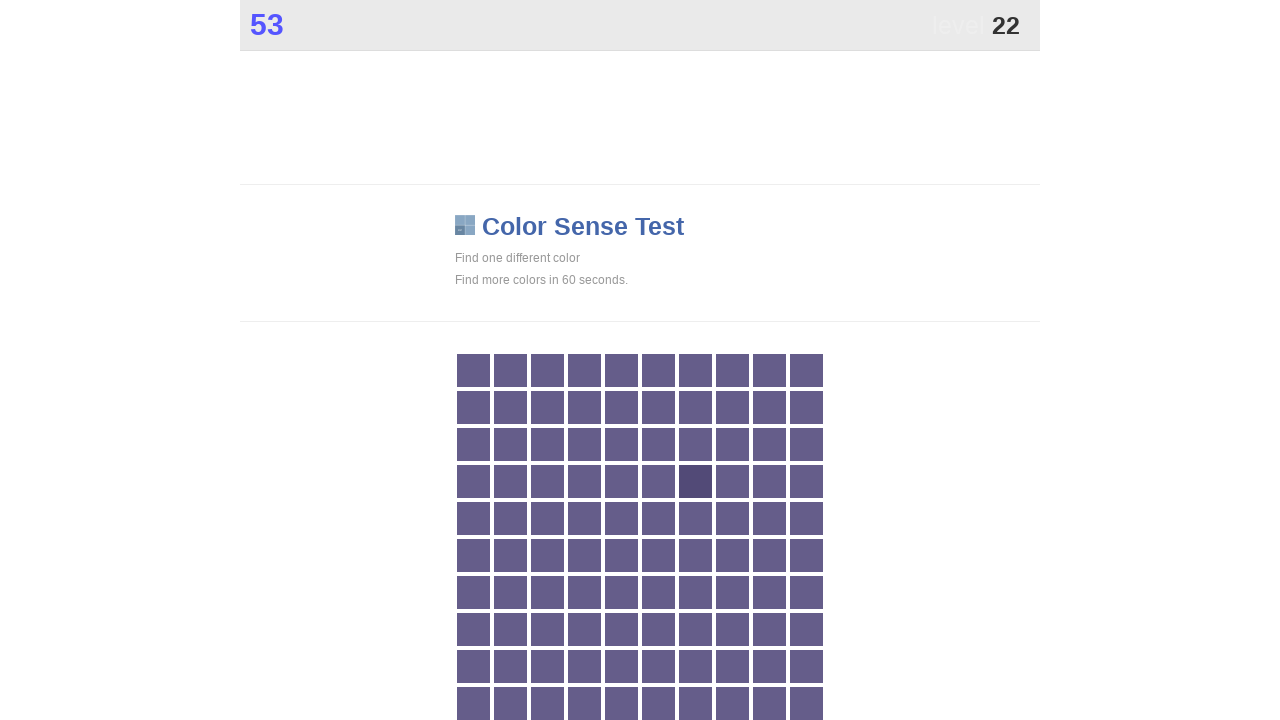

Clicked main button in color game at (695, 481) on .main
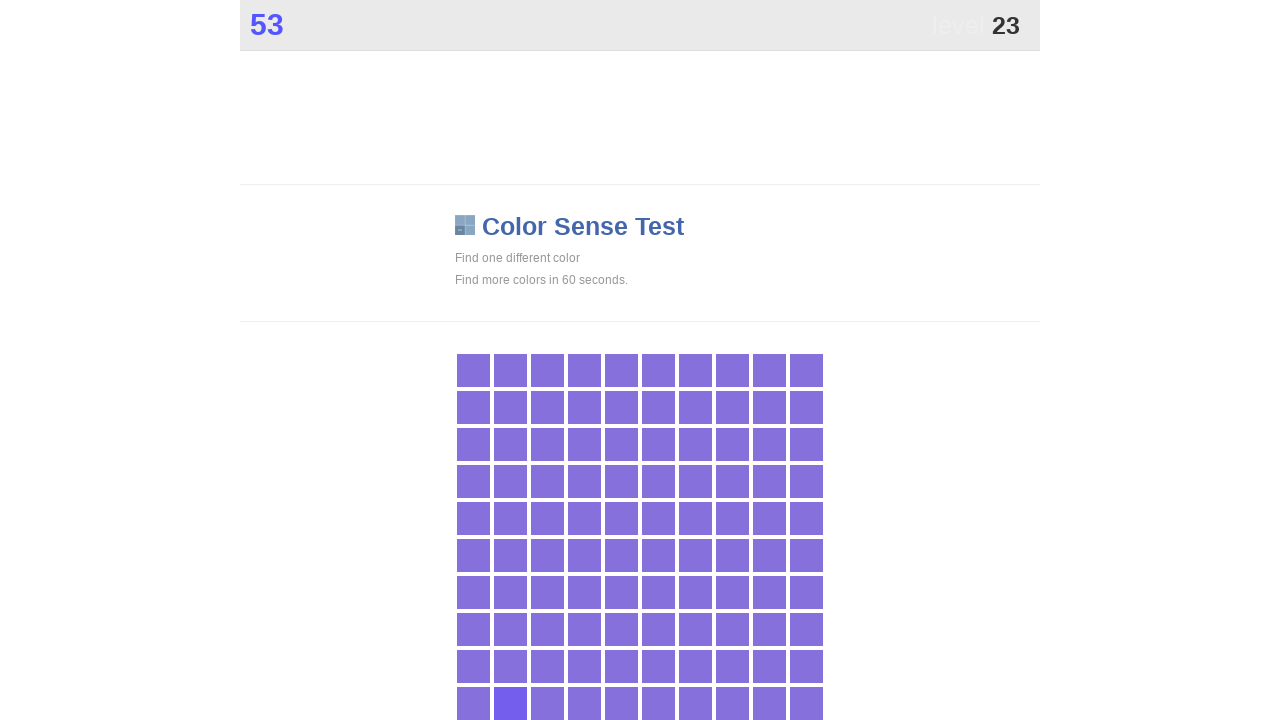

Clicked main button in color game at (510, 703) on .main
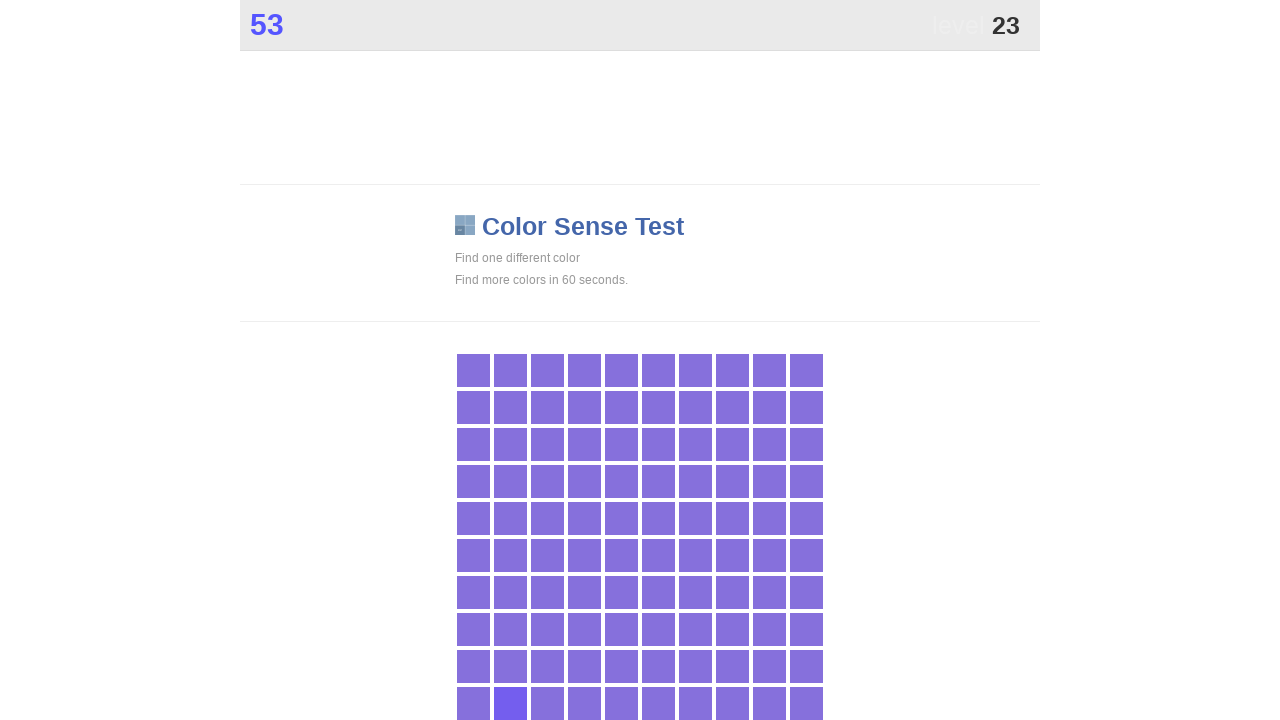

Clicked main button in color game at (510, 703) on .main
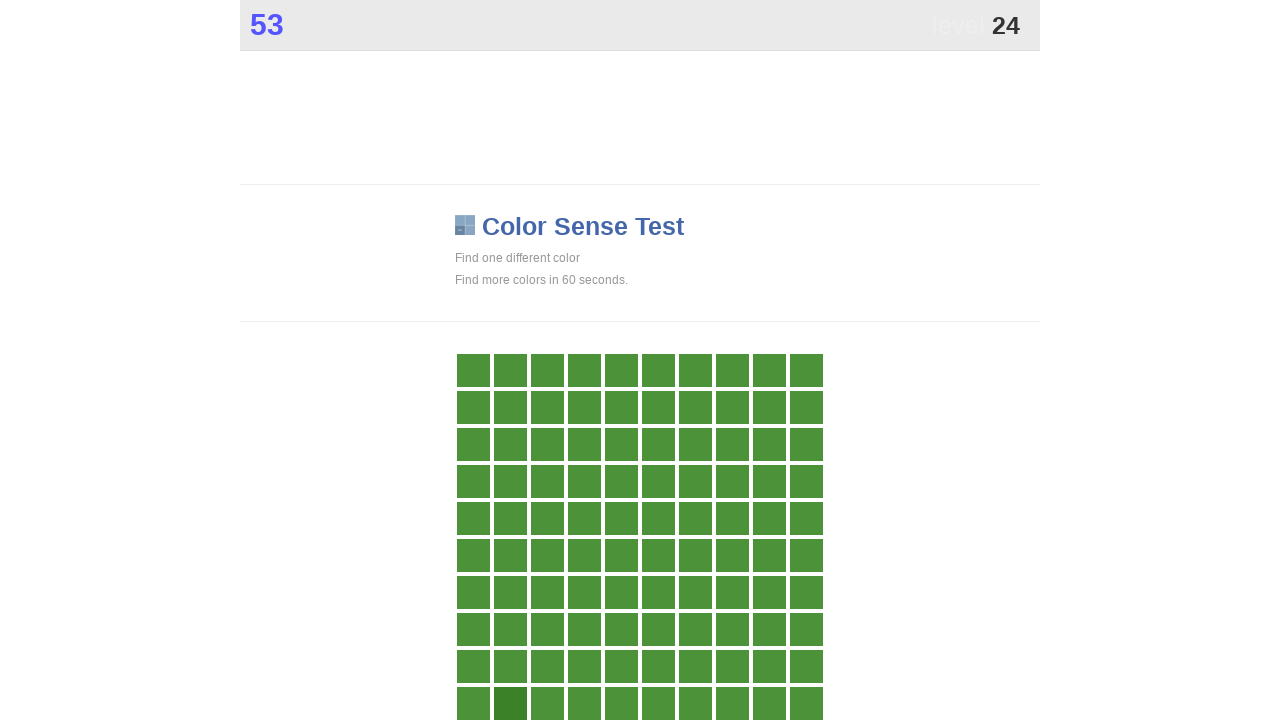

Clicked main button in color game at (510, 703) on .main
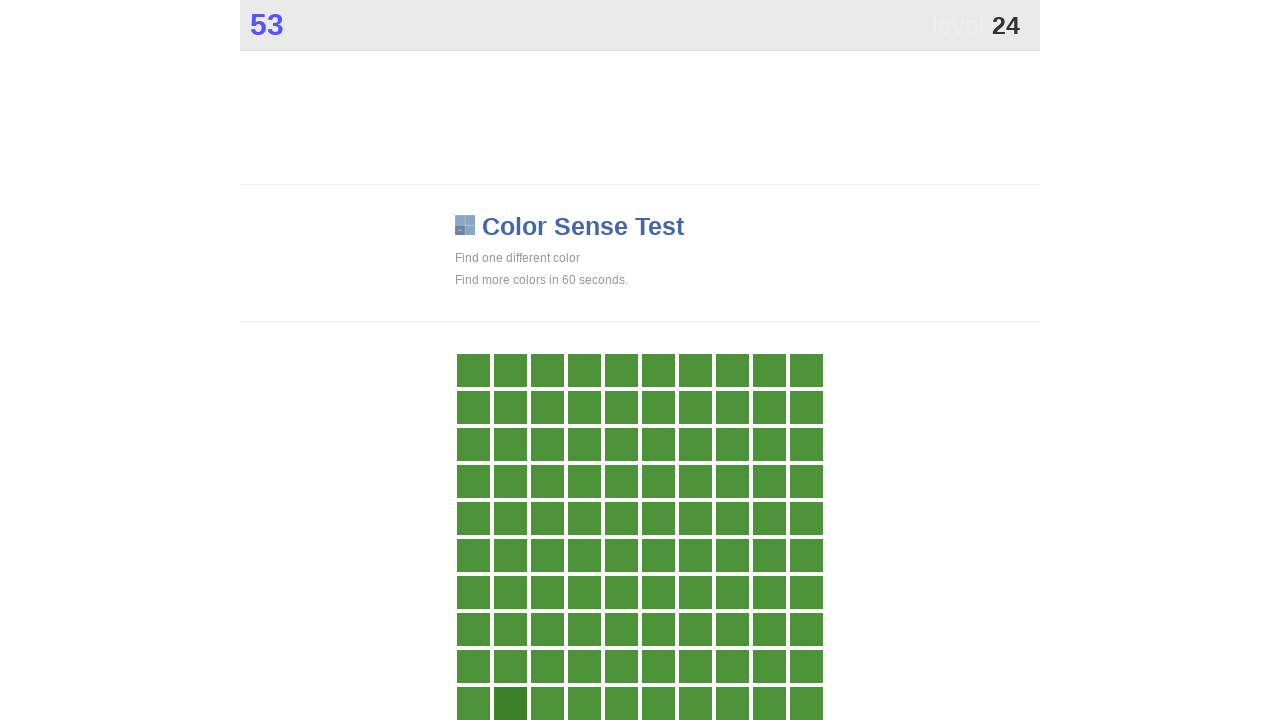

Clicked main button in color game at (510, 703) on .main
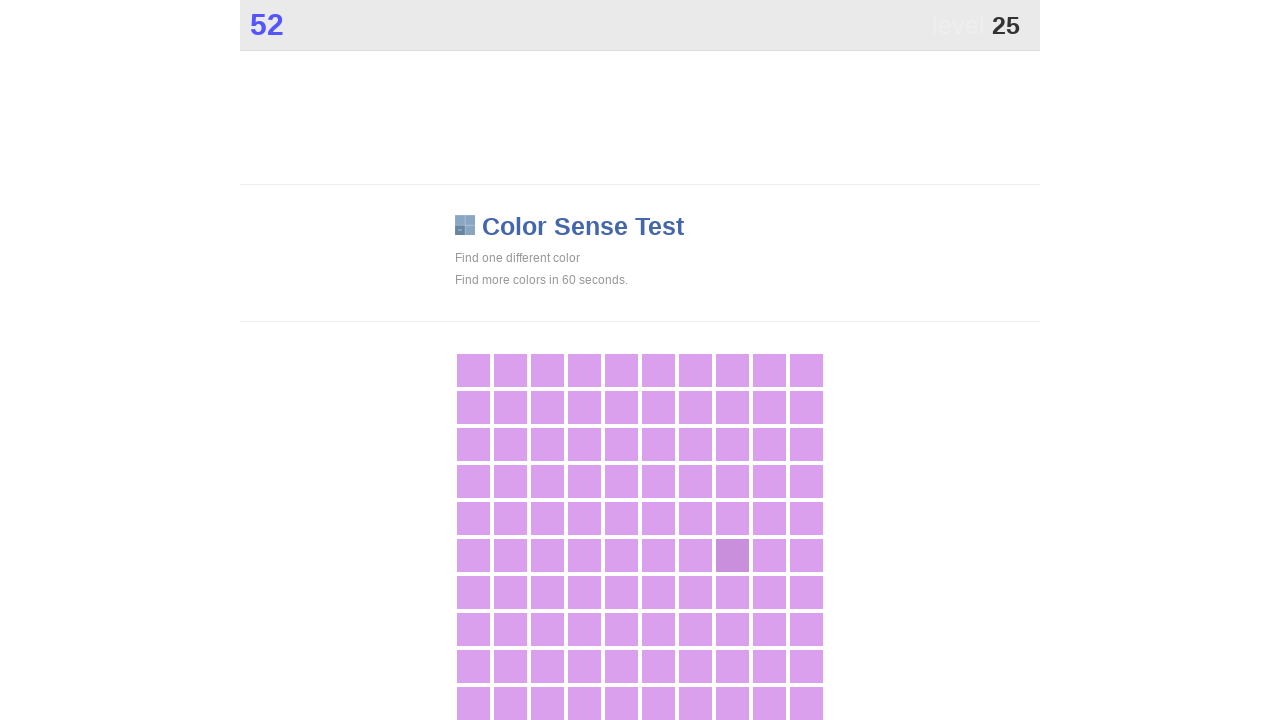

Clicked main button in color game at (732, 555) on .main
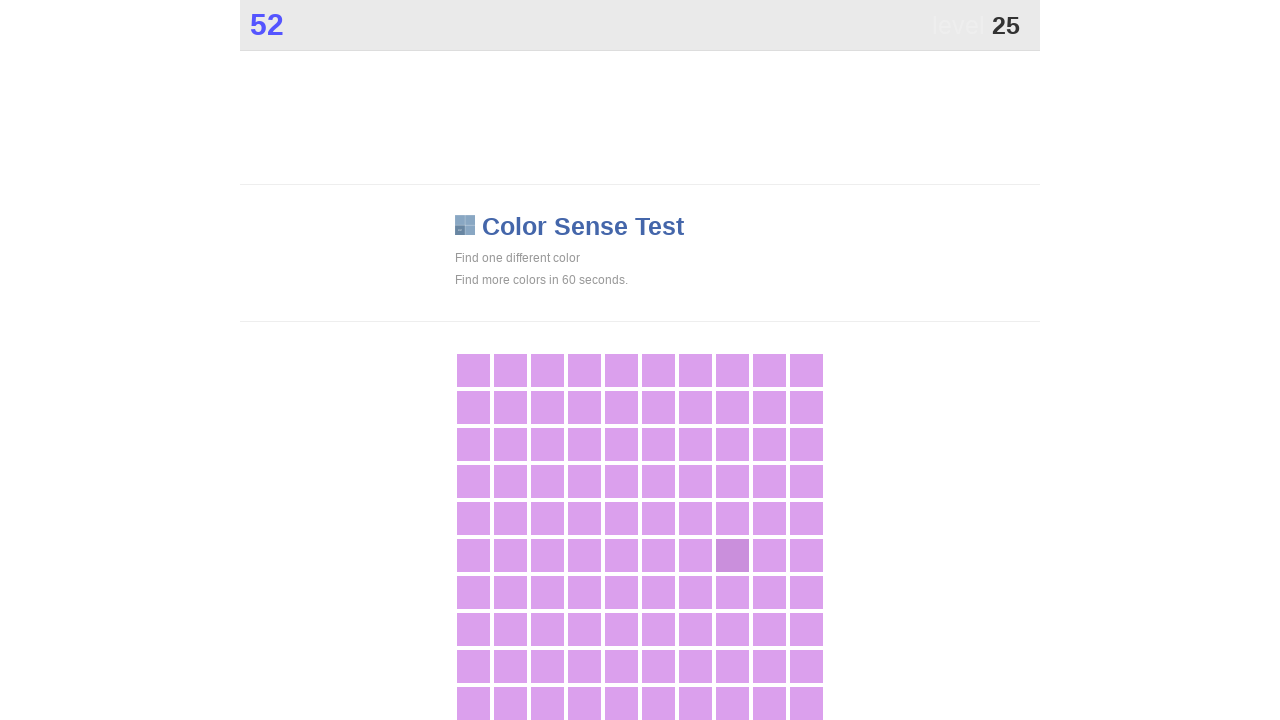

Clicked main button in color game at (732, 555) on .main
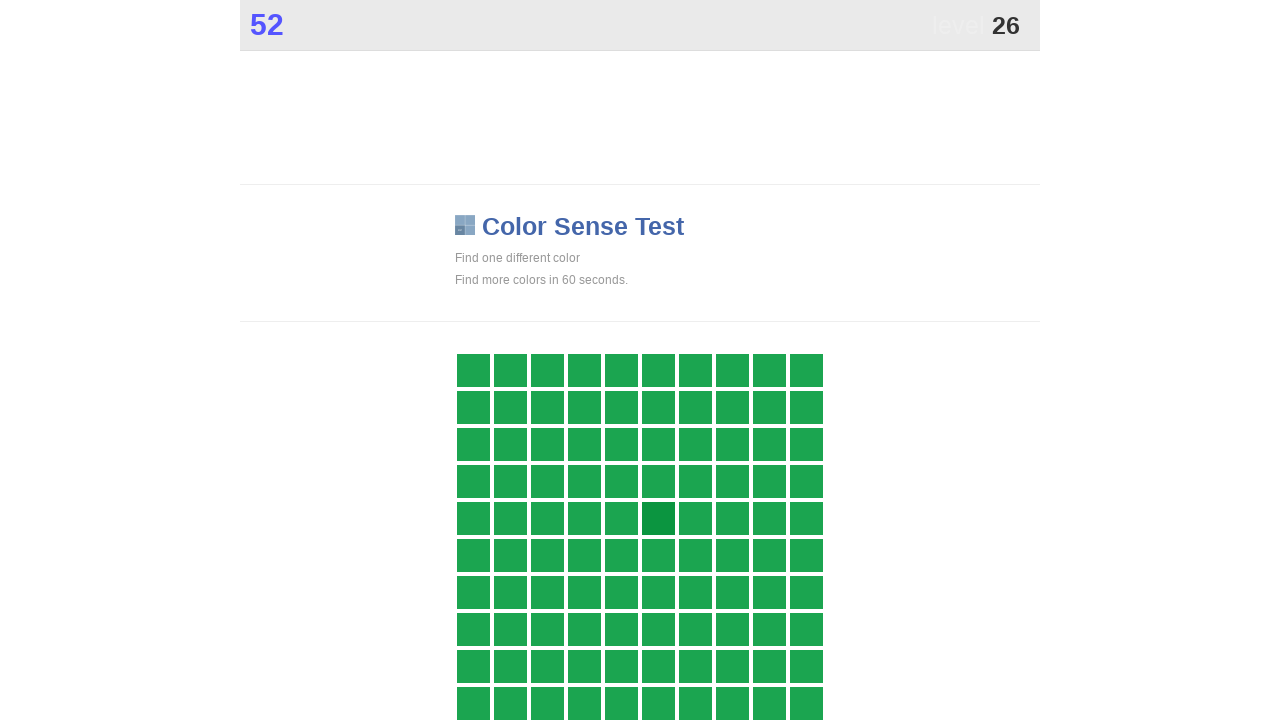

Clicked main button in color game at (658, 518) on .main
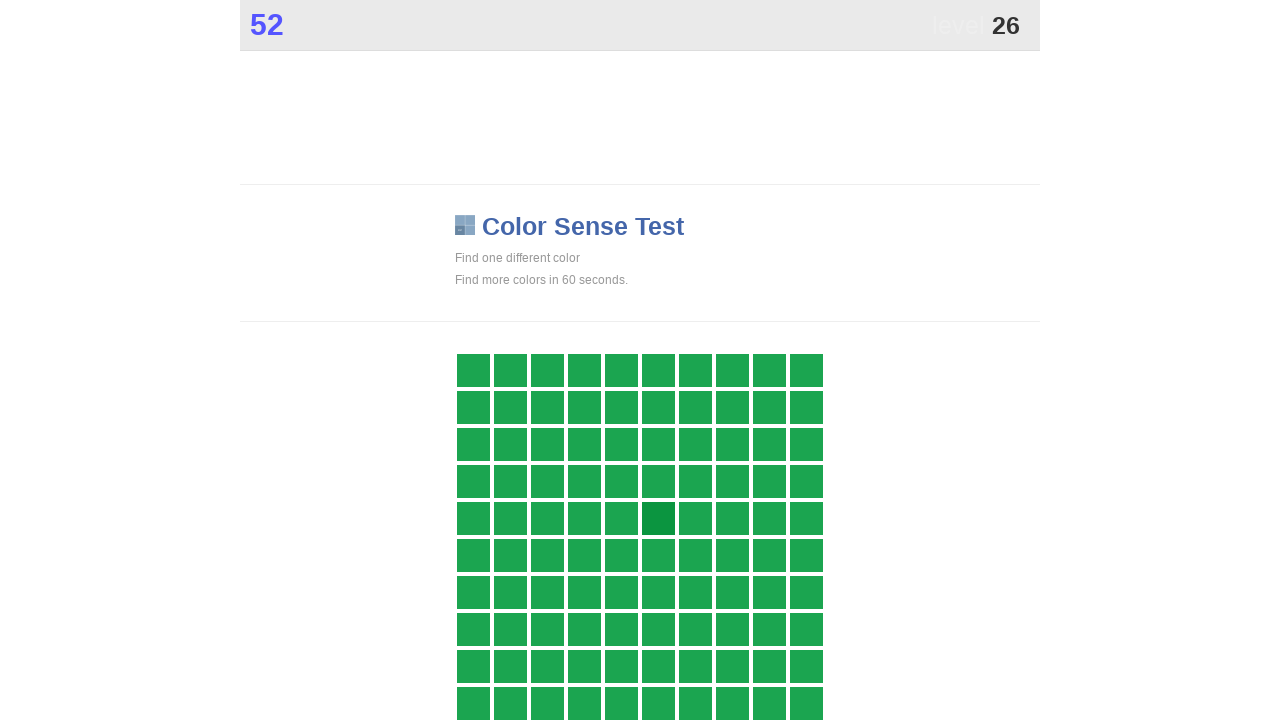

Clicked main button in color game at (658, 518) on .main
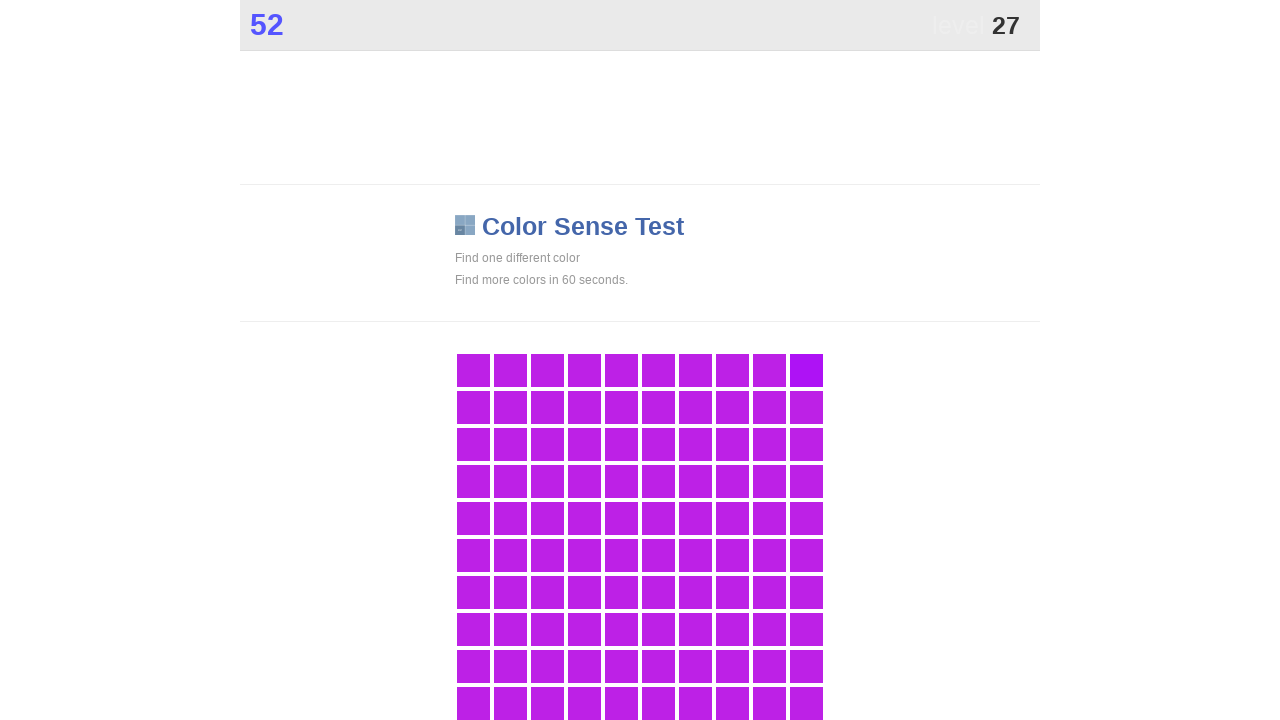

Clicked main button in color game at (806, 370) on .main
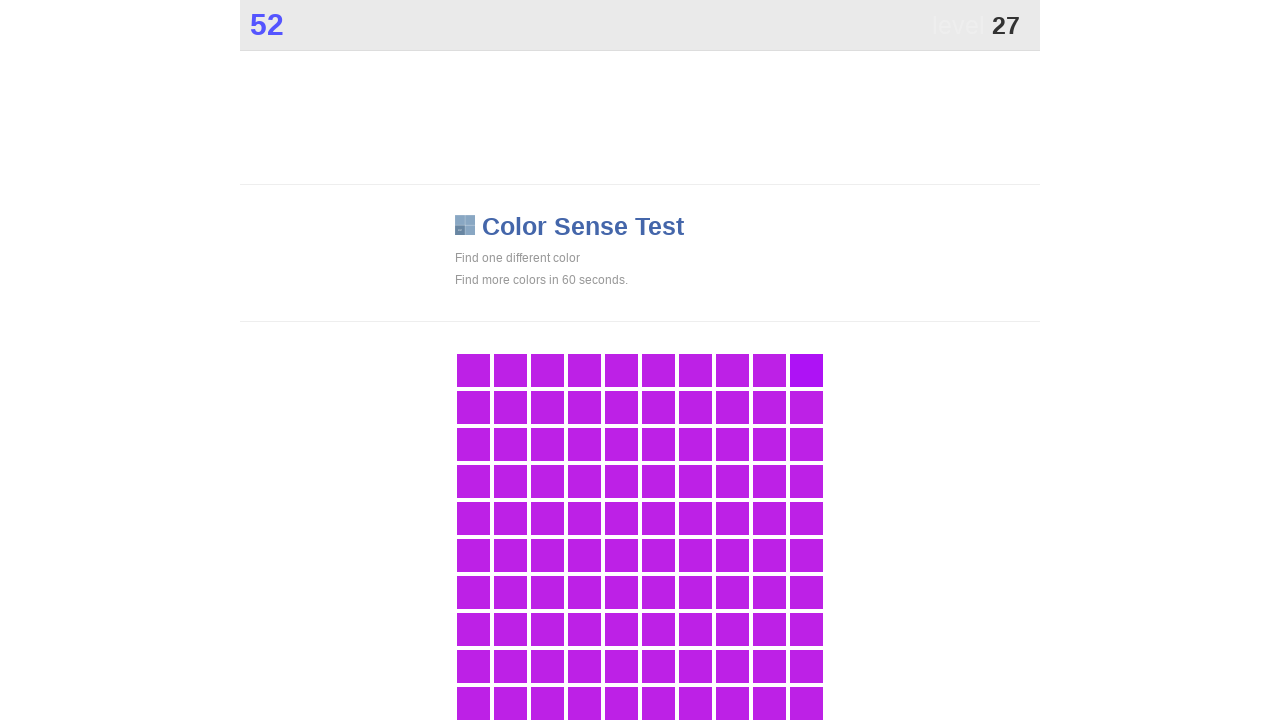

Clicked main button in color game at (806, 370) on .main
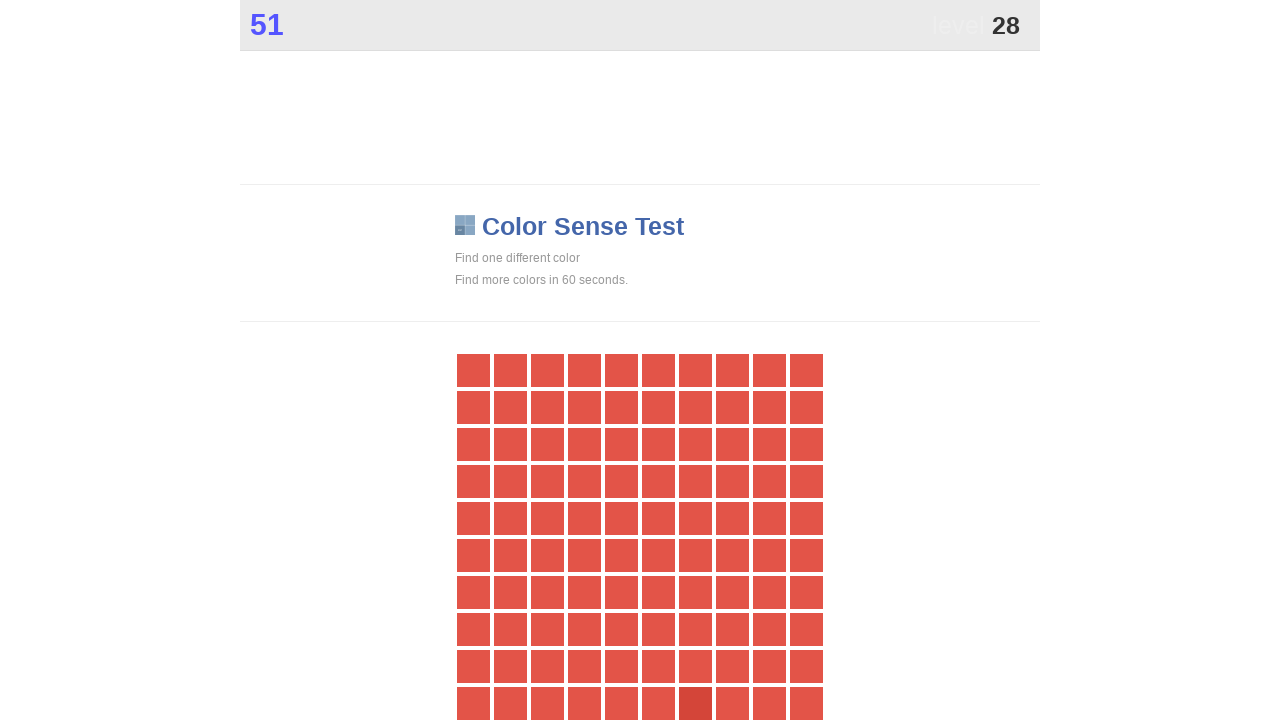

Clicked main button in color game at (695, 703) on .main
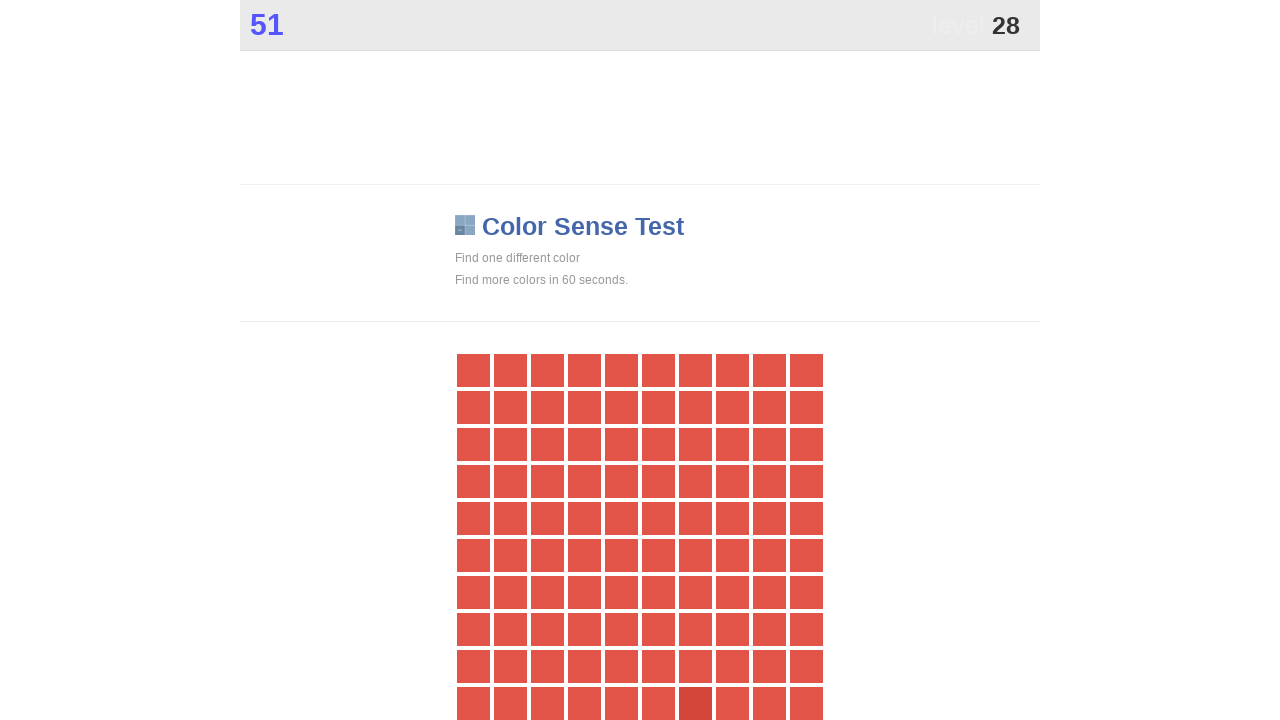

Clicked main button in color game at (695, 703) on .main
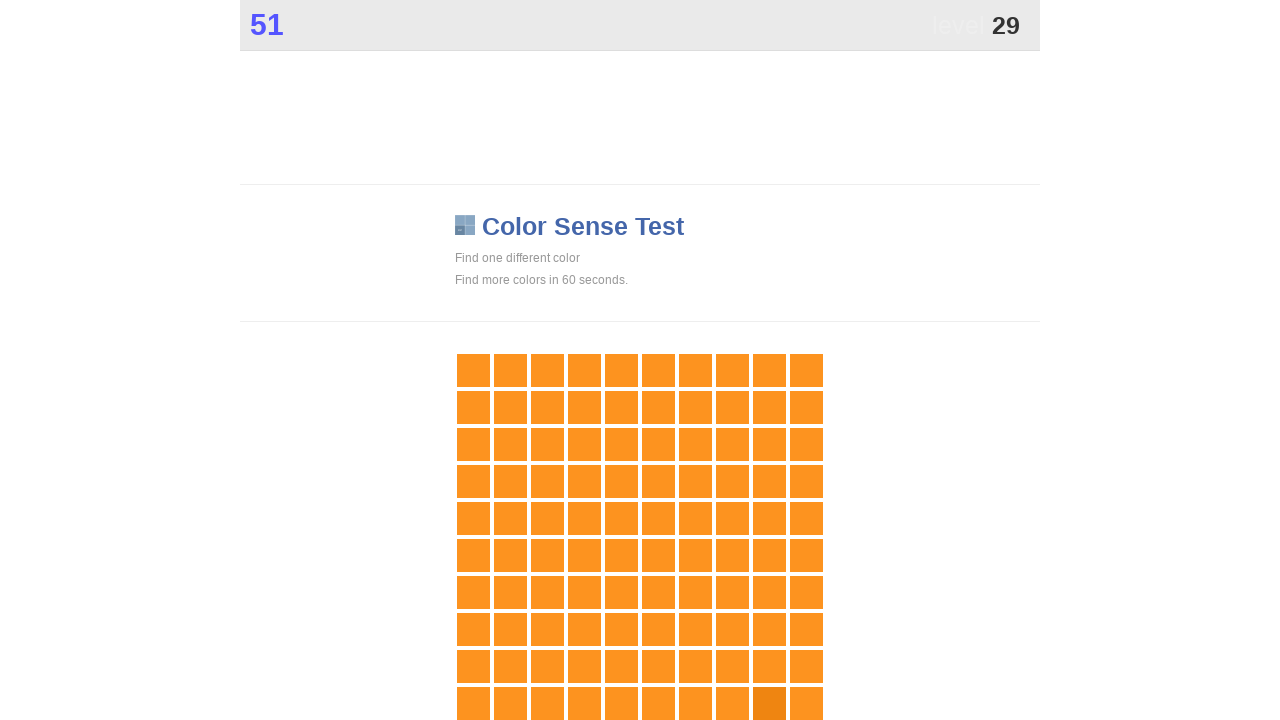

Clicked main button in color game at (769, 703) on .main
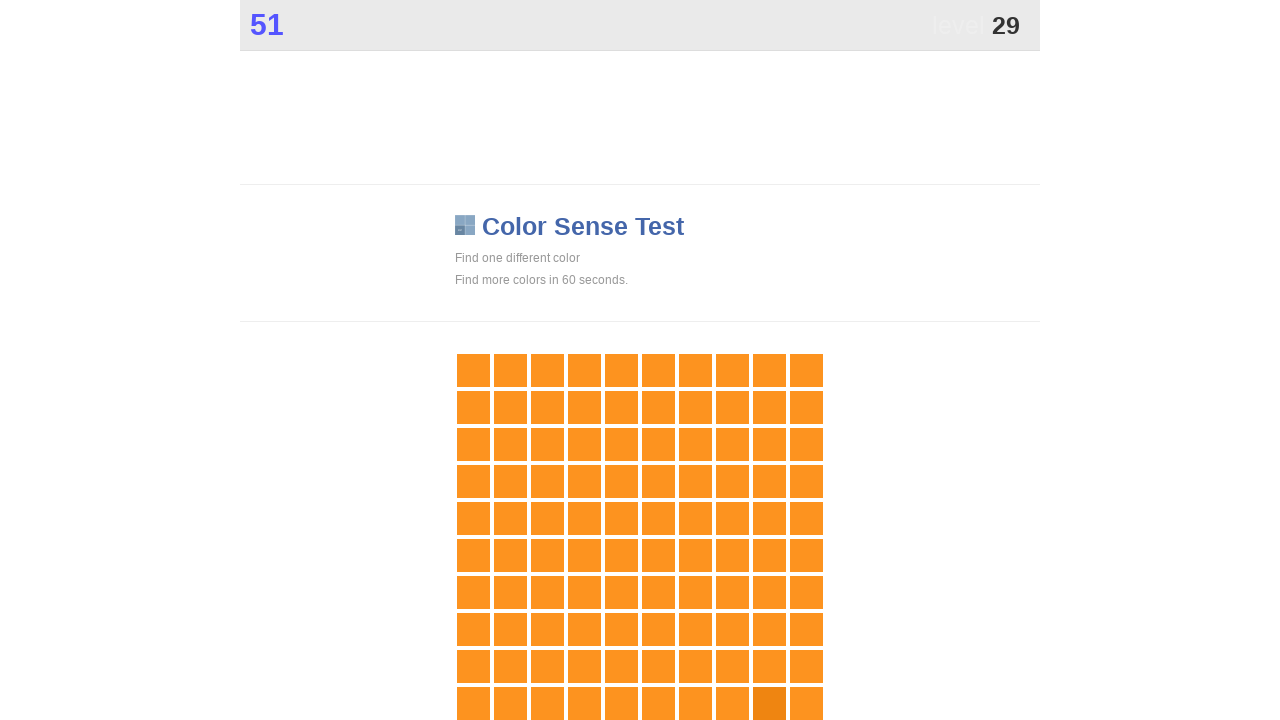

Clicked main button in color game at (769, 703) on .main
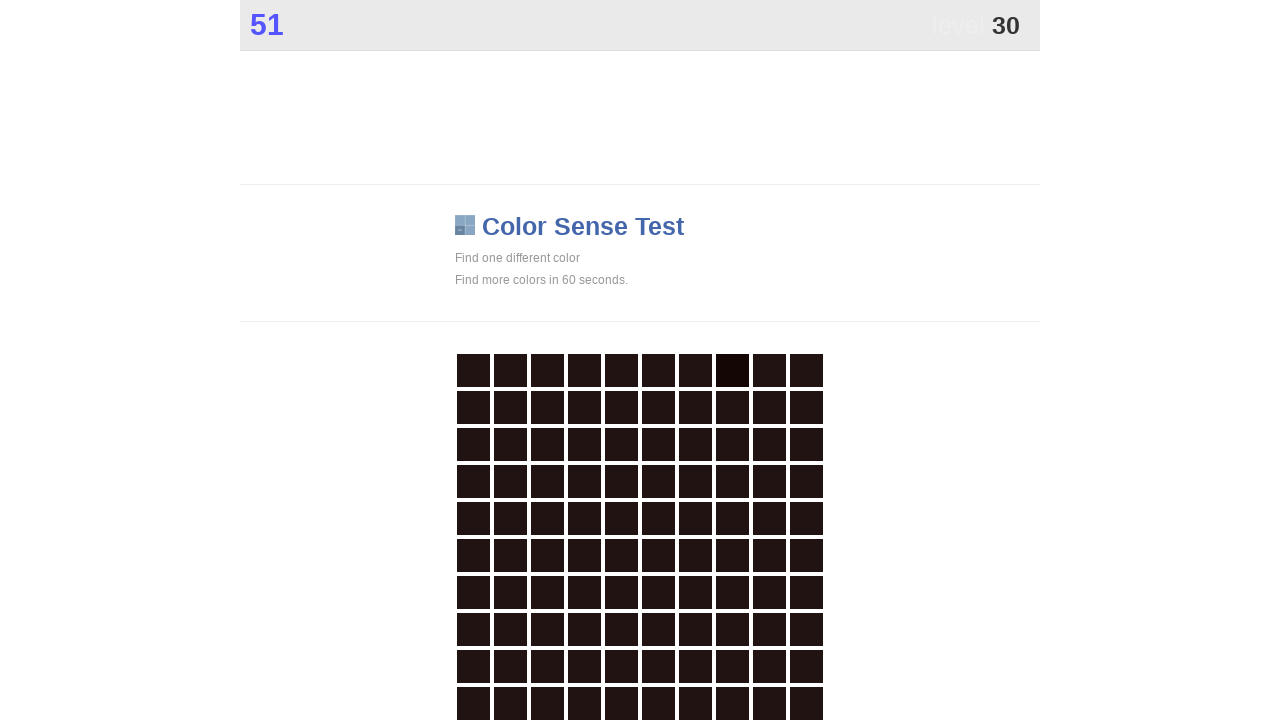

Clicked main button in color game at (732, 370) on .main
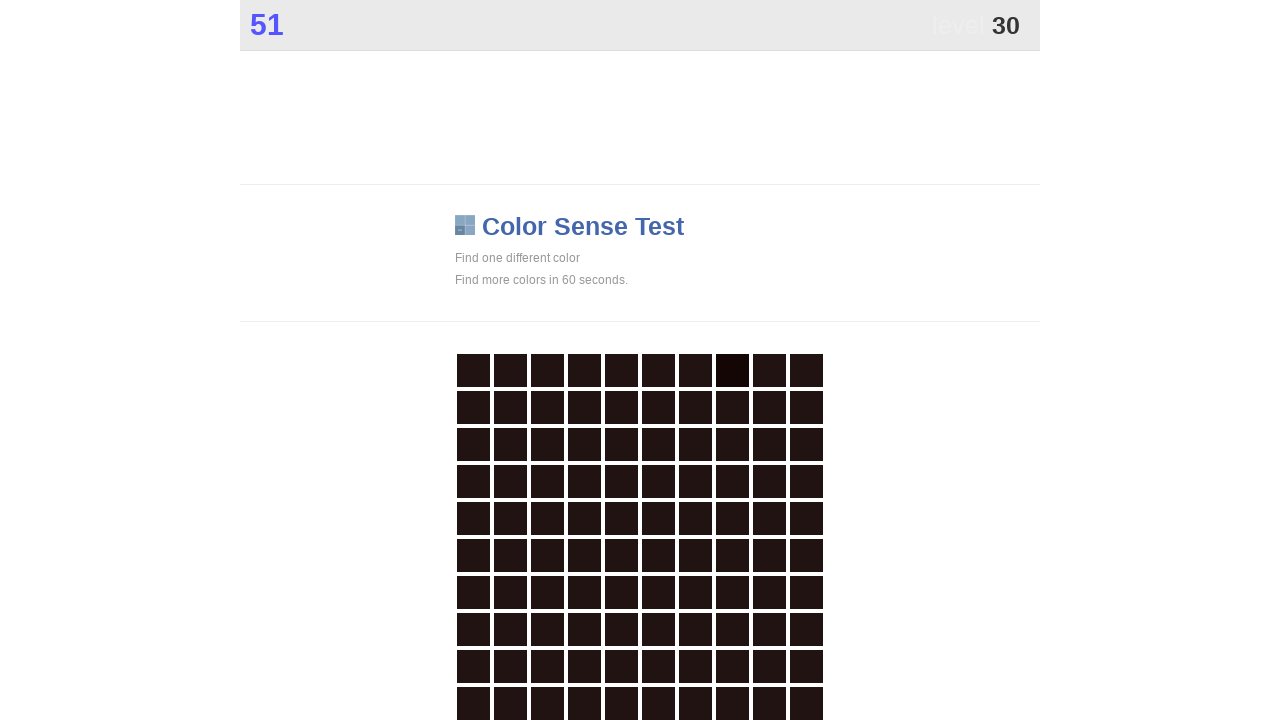

Clicked main button in color game at (732, 370) on .main
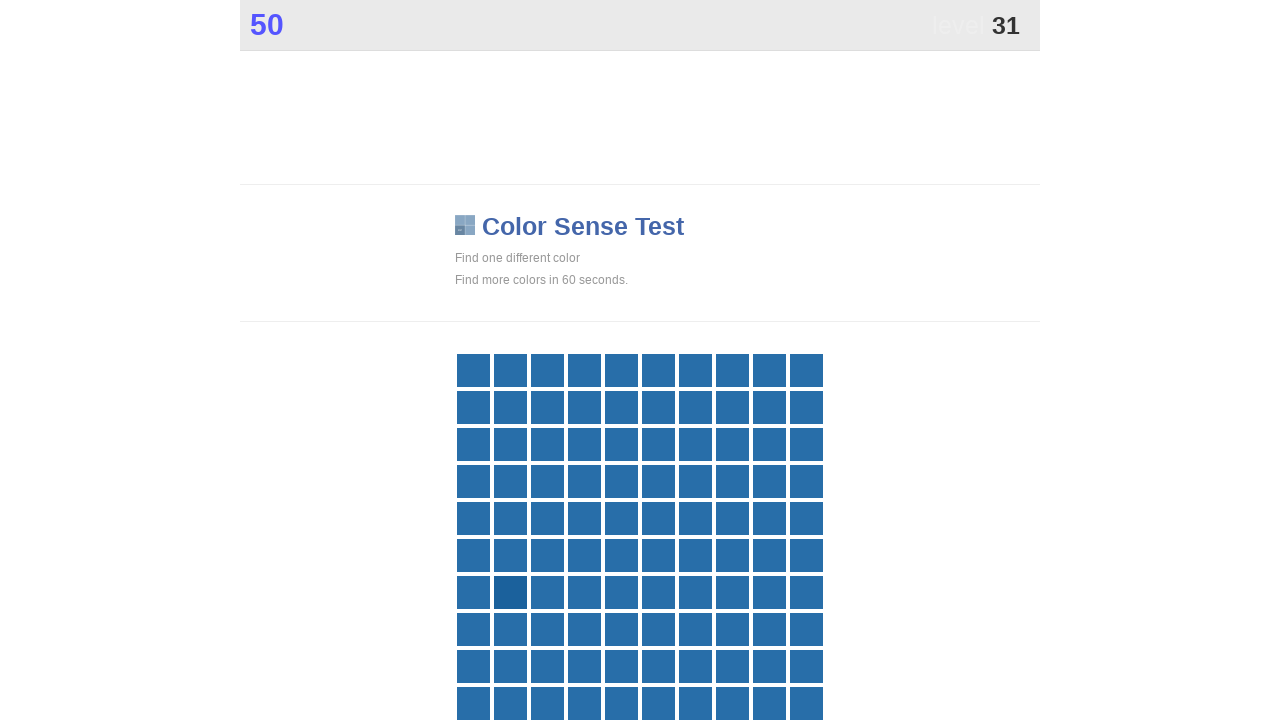

Clicked main button in color game at (510, 592) on .main
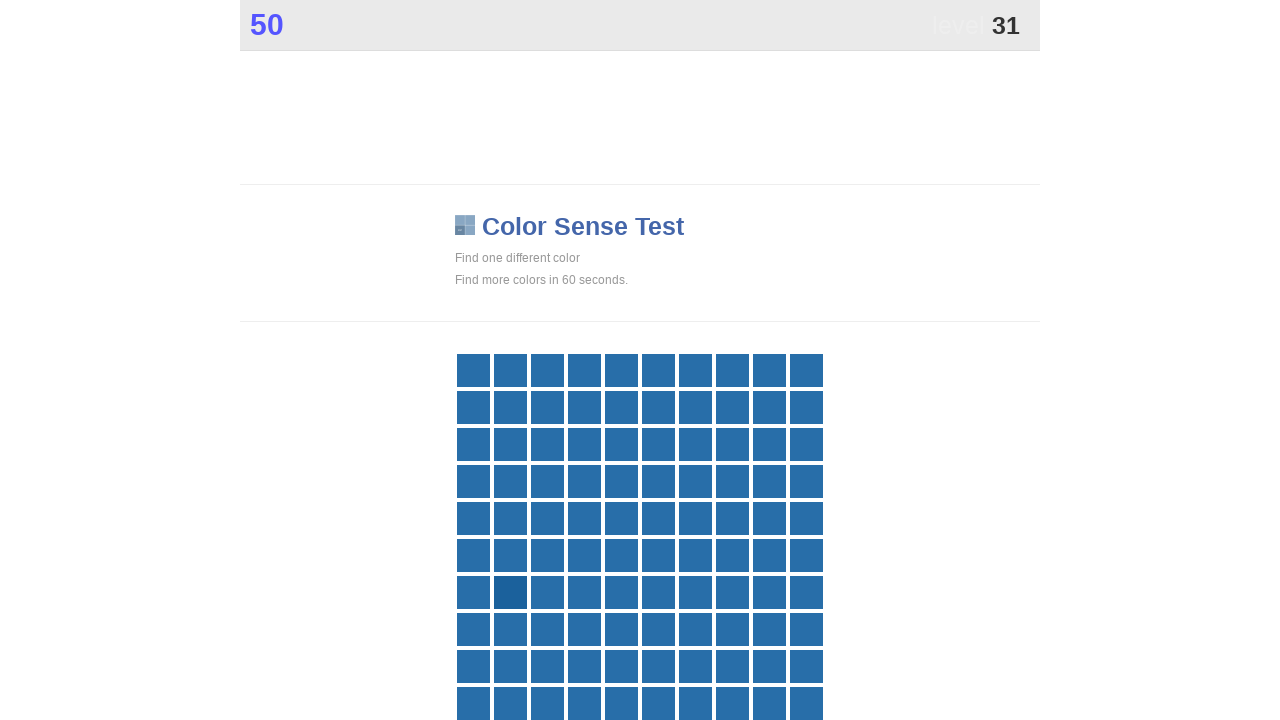

Clicked main button in color game at (510, 592) on .main
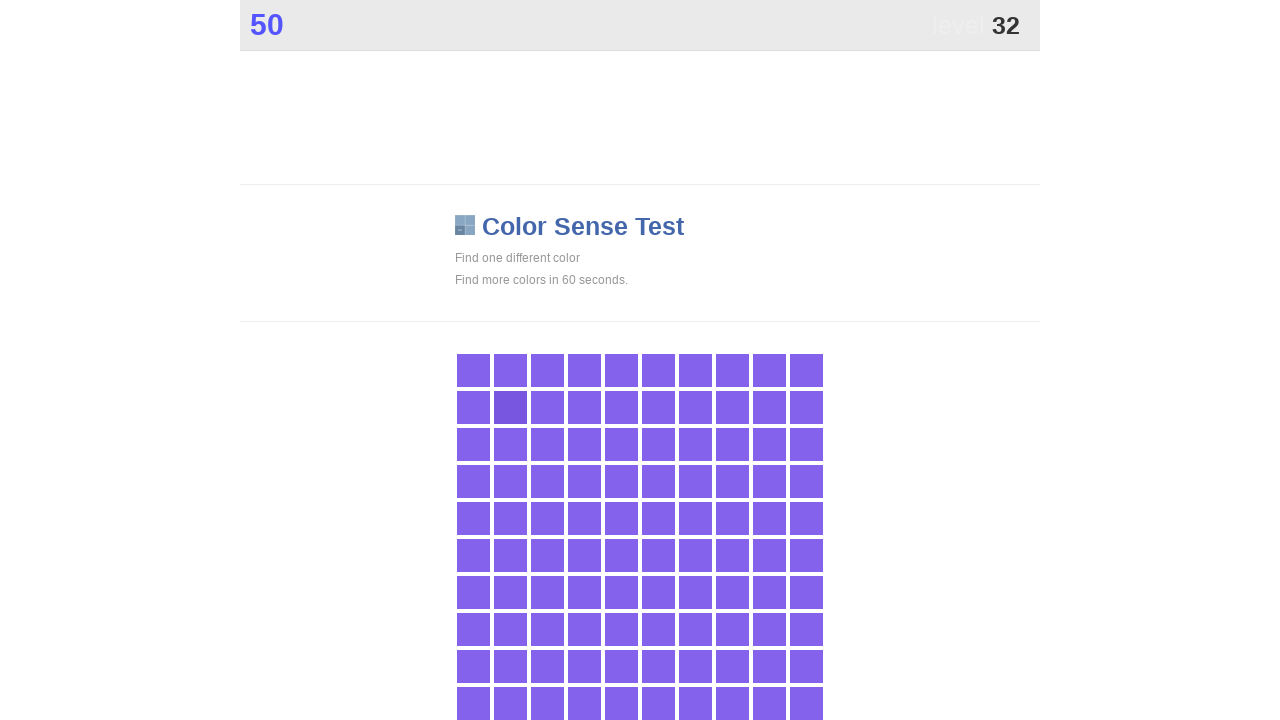

Clicked main button in color game at (510, 407) on .main
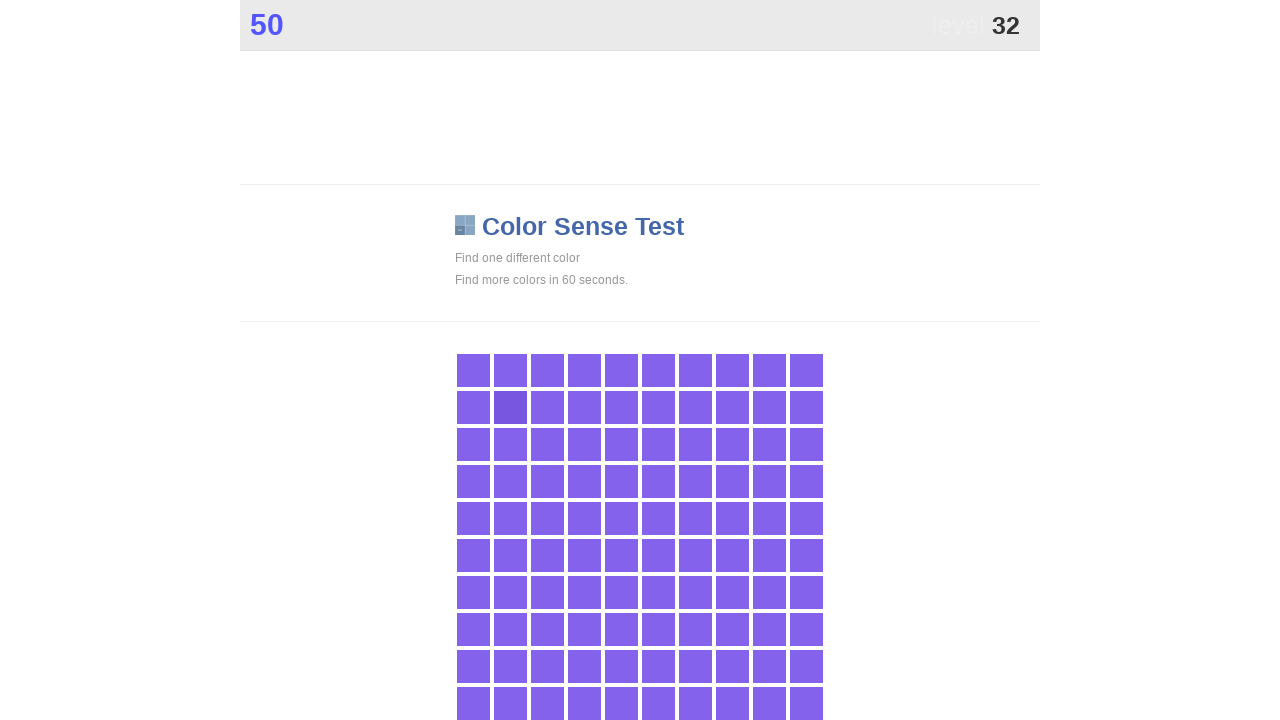

Clicked main button in color game at (510, 407) on .main
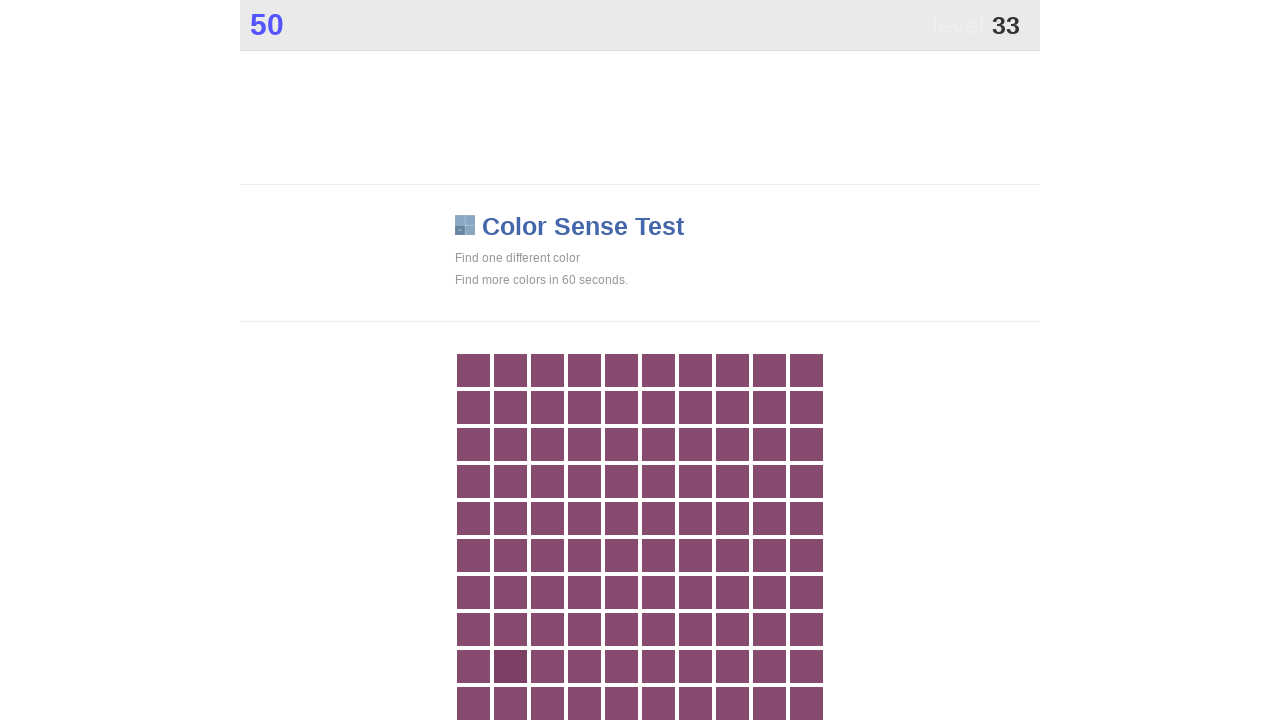

Clicked main button in color game at (510, 666) on .main
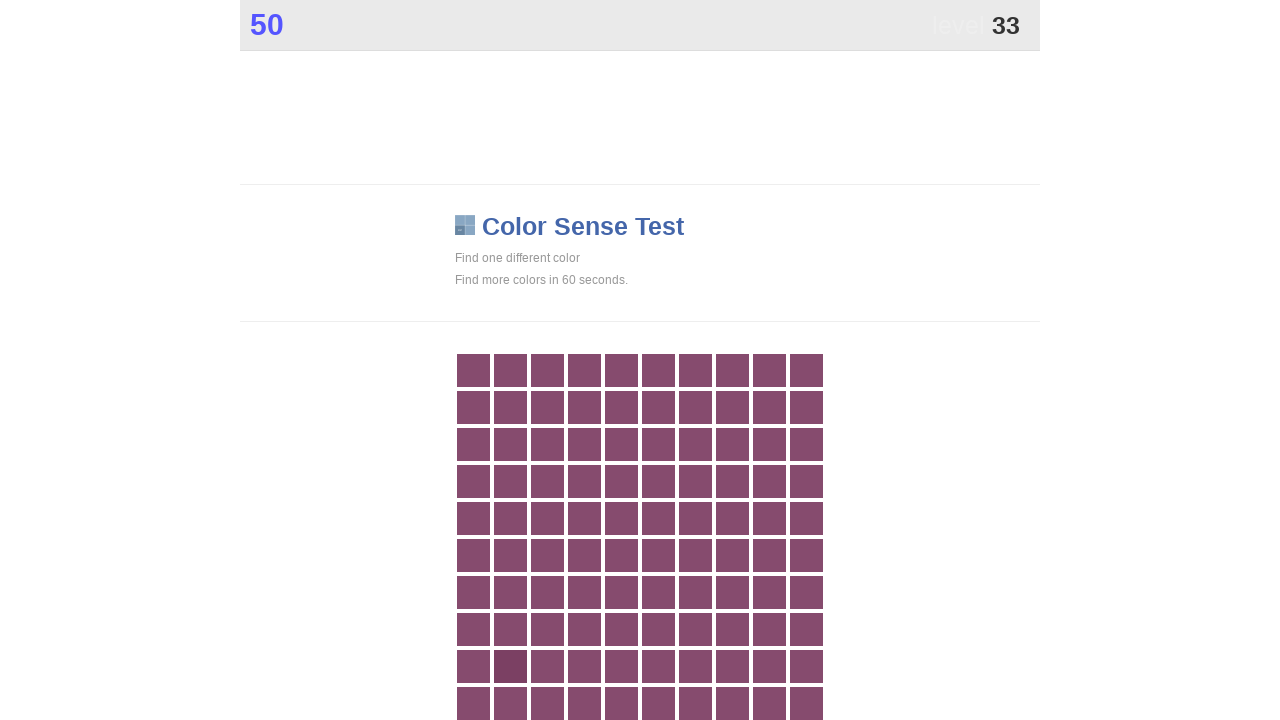

Clicked main button in color game at (510, 666) on .main
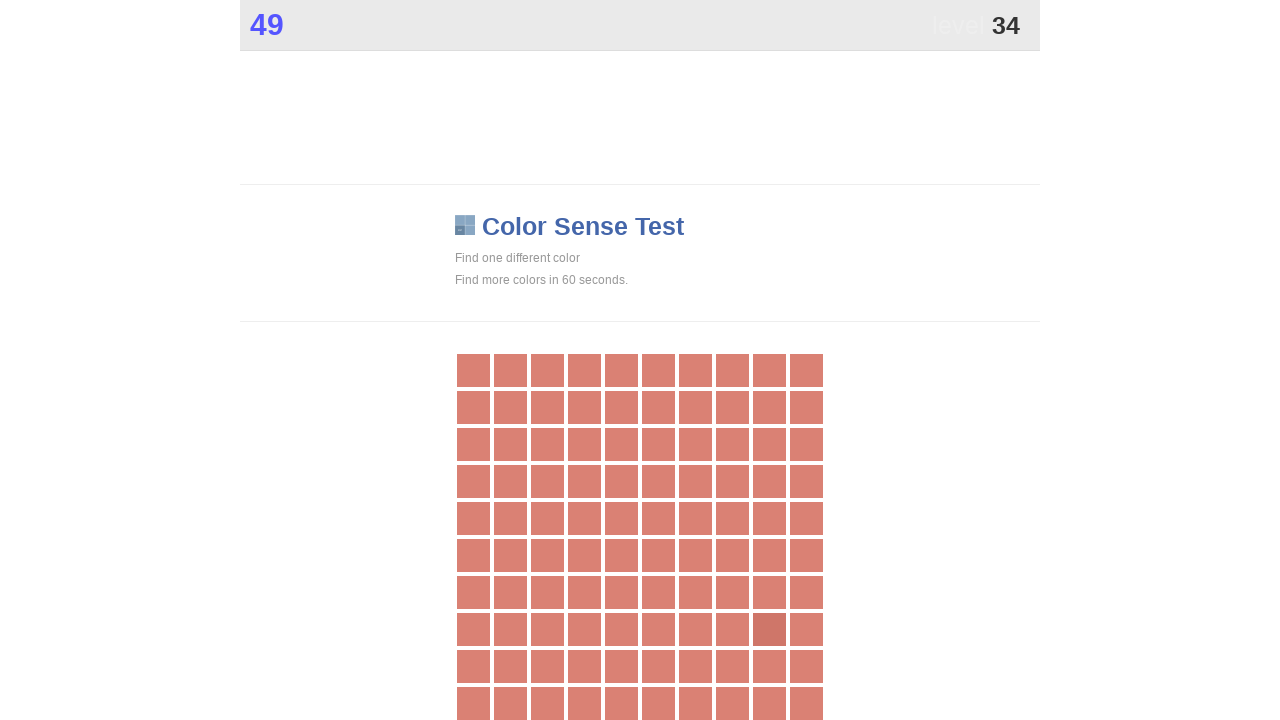

Clicked main button in color game at (769, 629) on .main
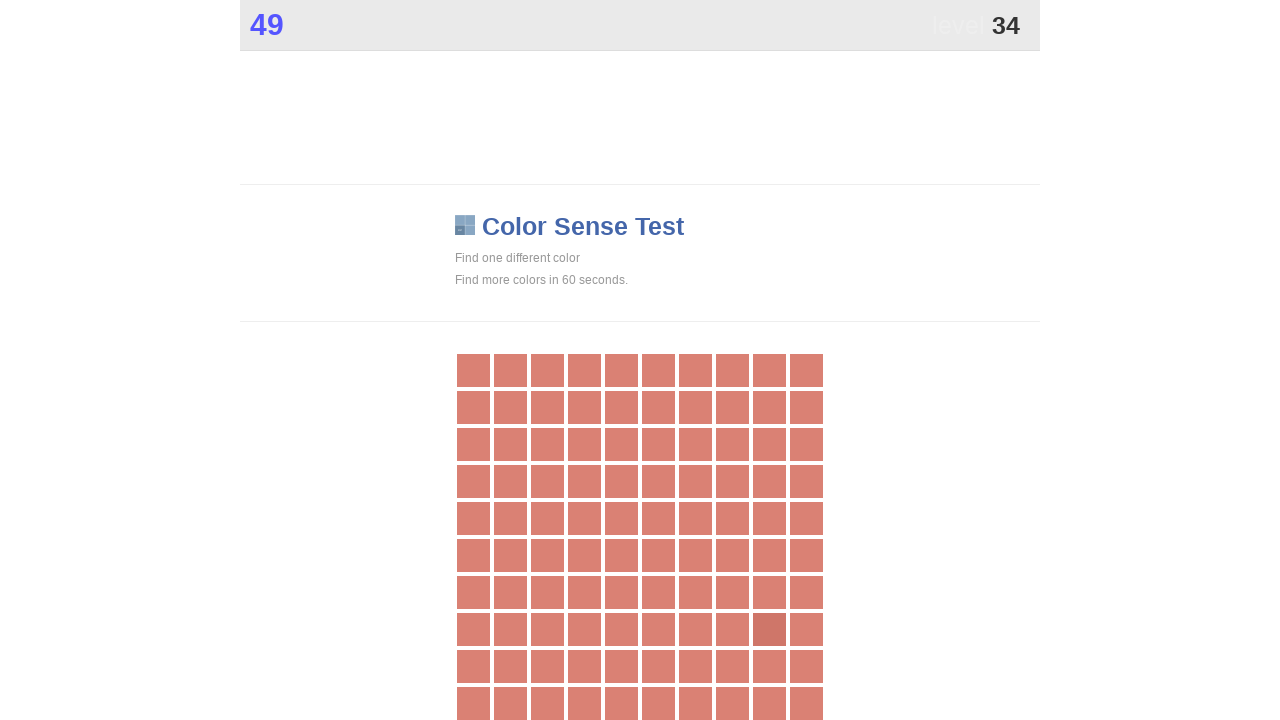

Clicked main button in color game at (769, 629) on .main
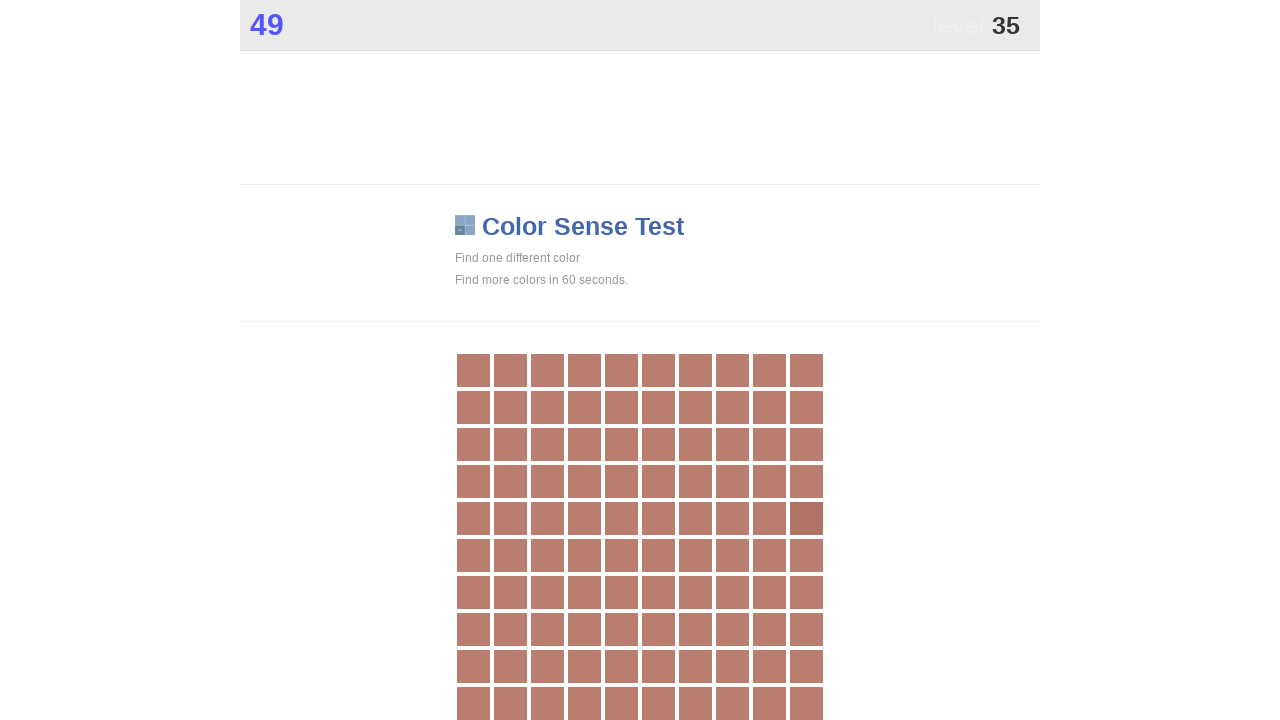

Clicked main button in color game at (806, 518) on .main
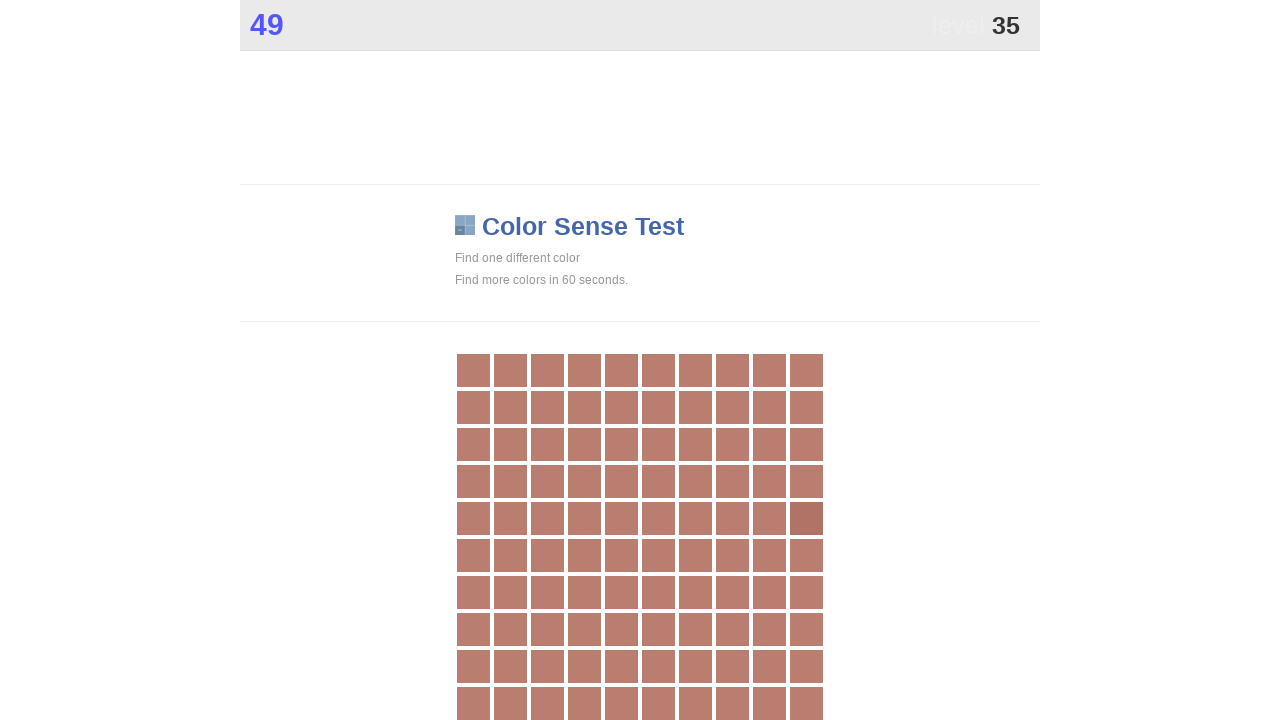

Clicked main button in color game at (806, 518) on .main
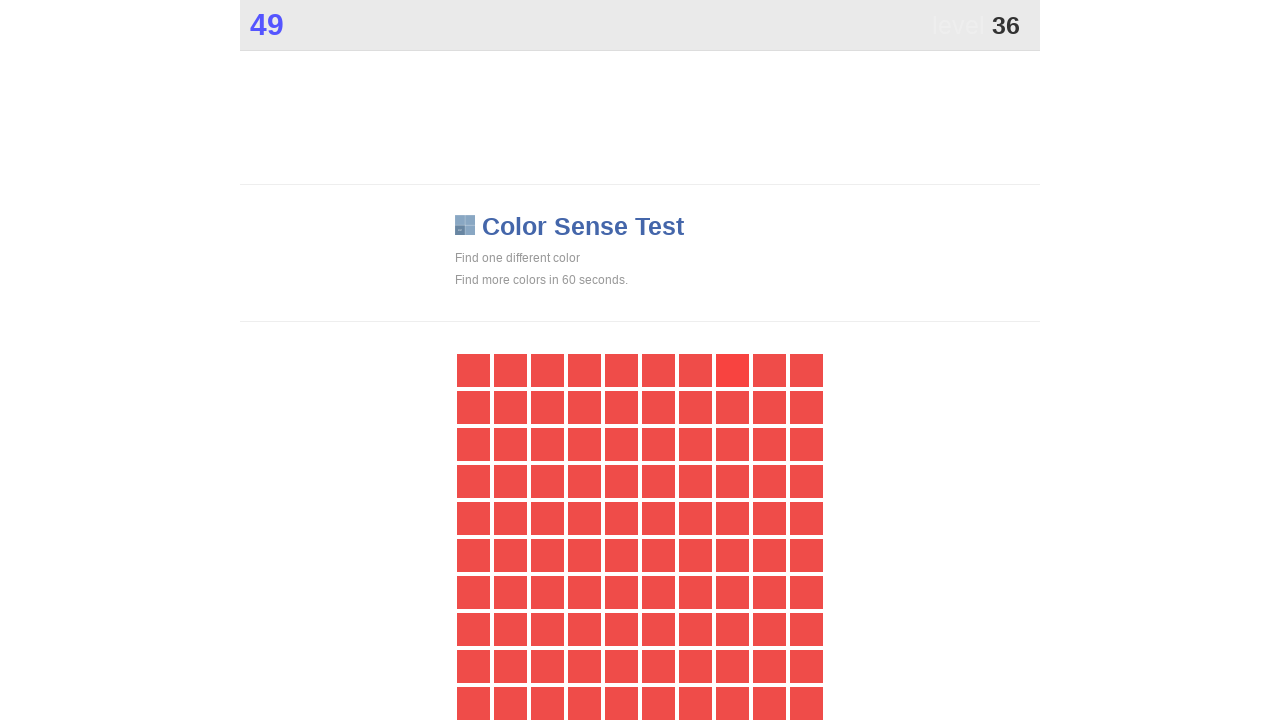

Clicked main button in color game at (732, 370) on .main
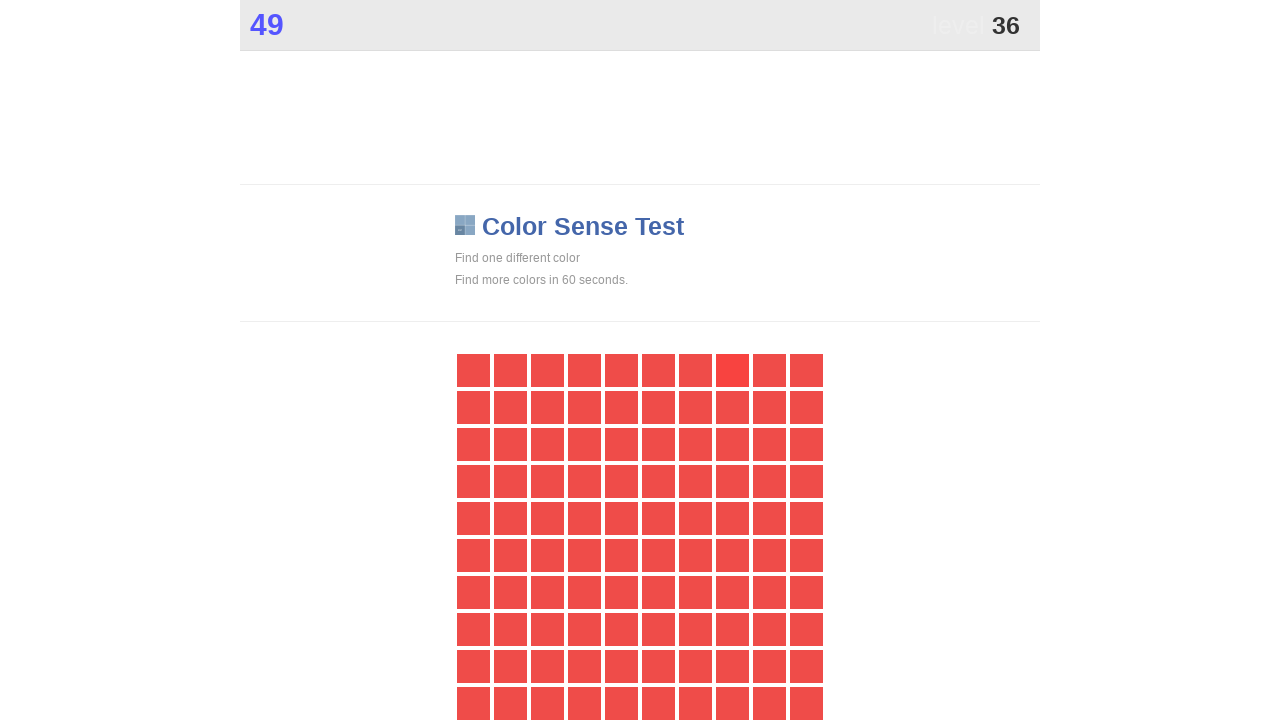

Clicked main button in color game at (732, 370) on .main
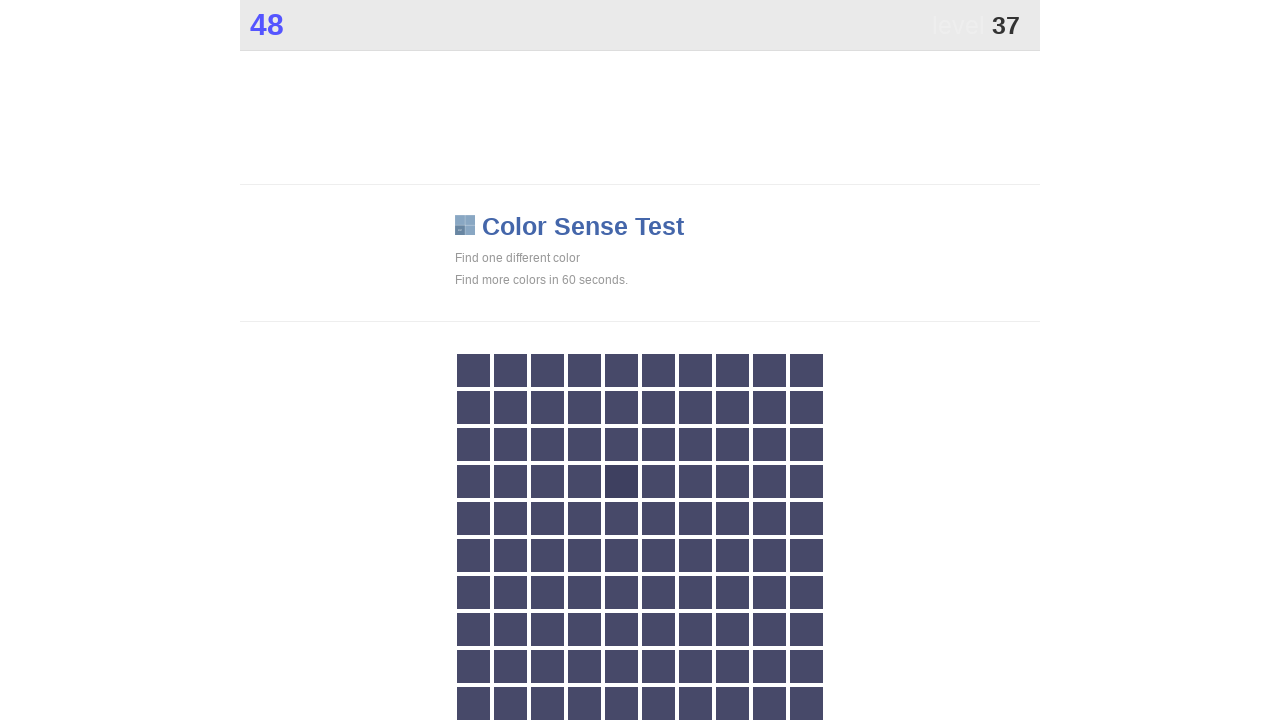

Clicked main button in color game at (621, 481) on .main
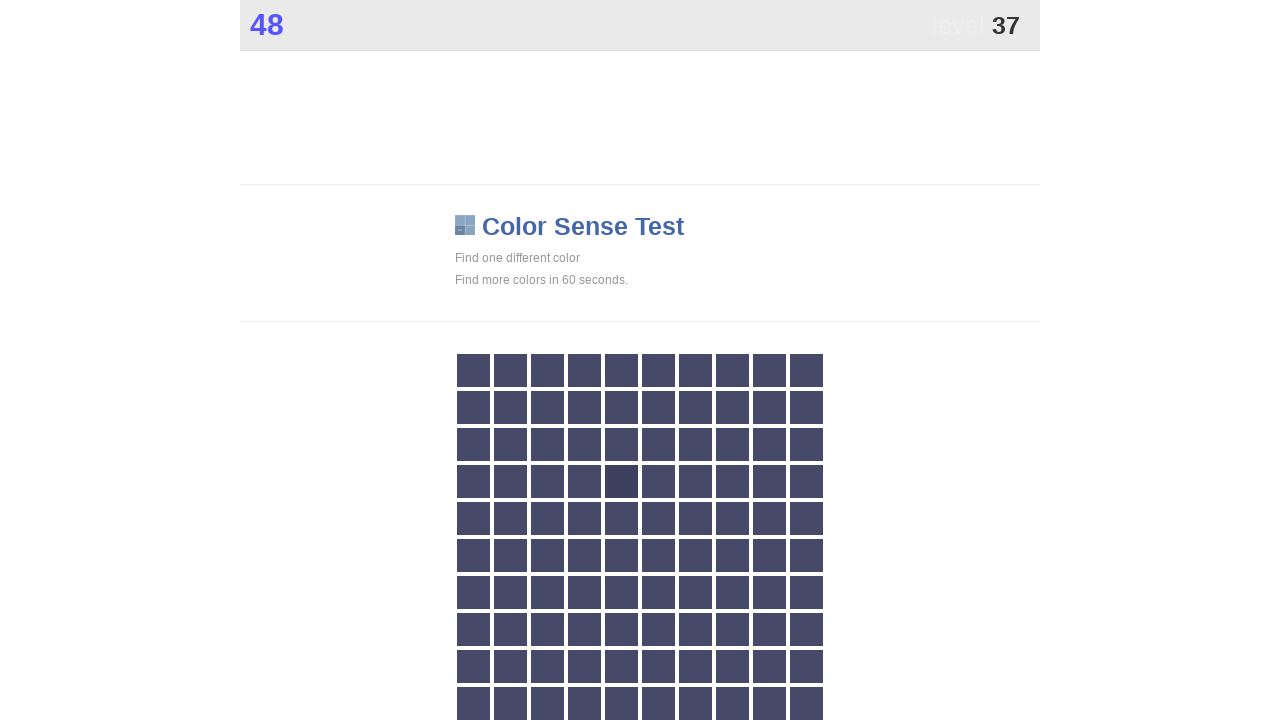

Clicked main button in color game at (621, 481) on .main
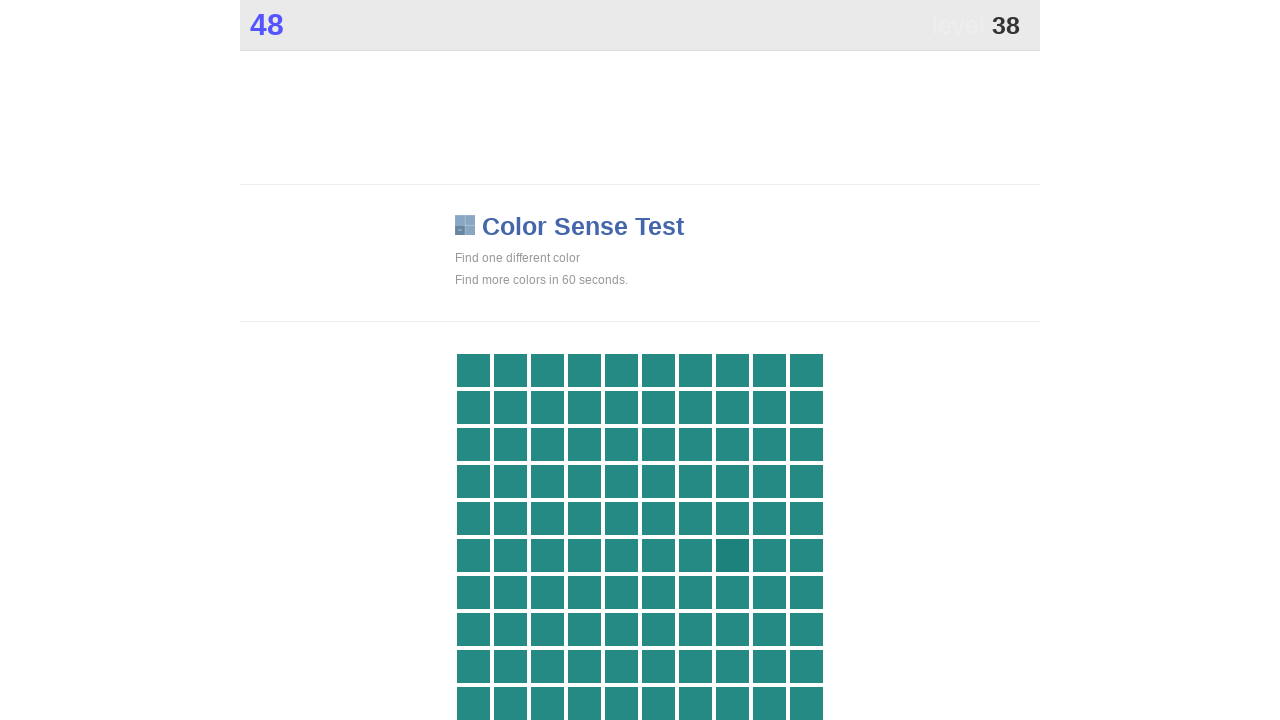

Clicked main button in color game at (732, 555) on .main
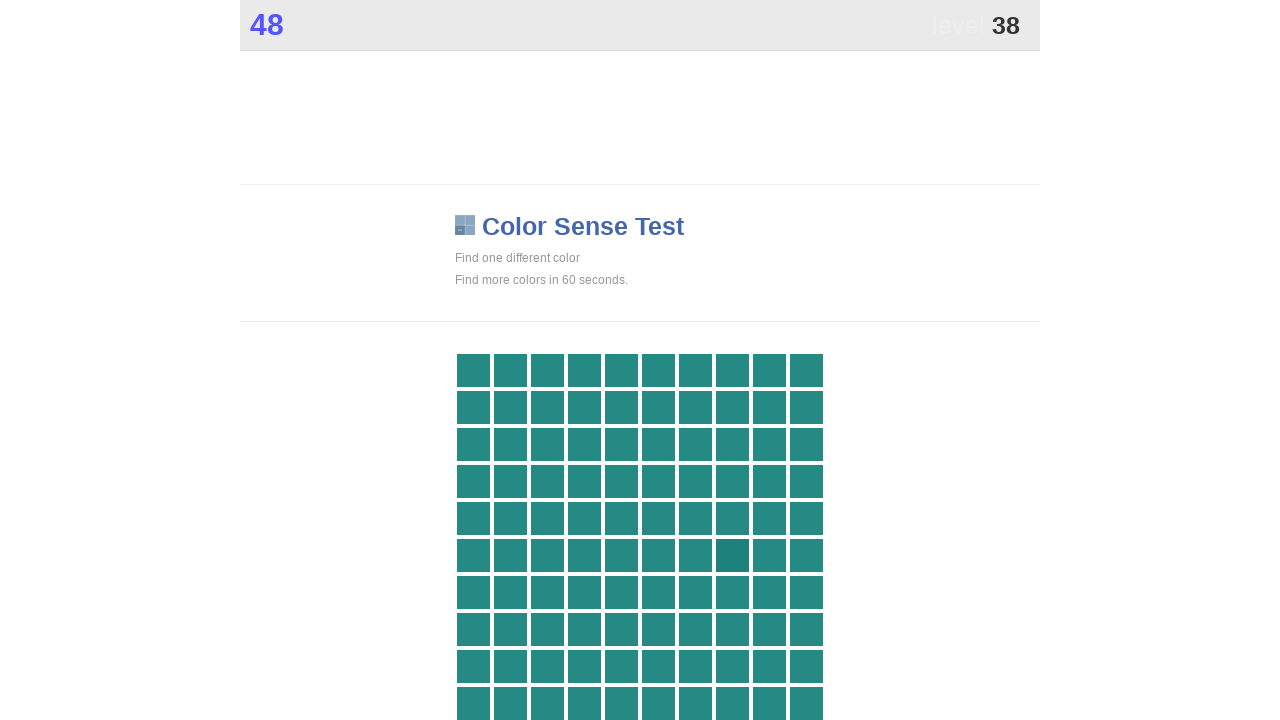

Clicked main button in color game at (732, 555) on .main
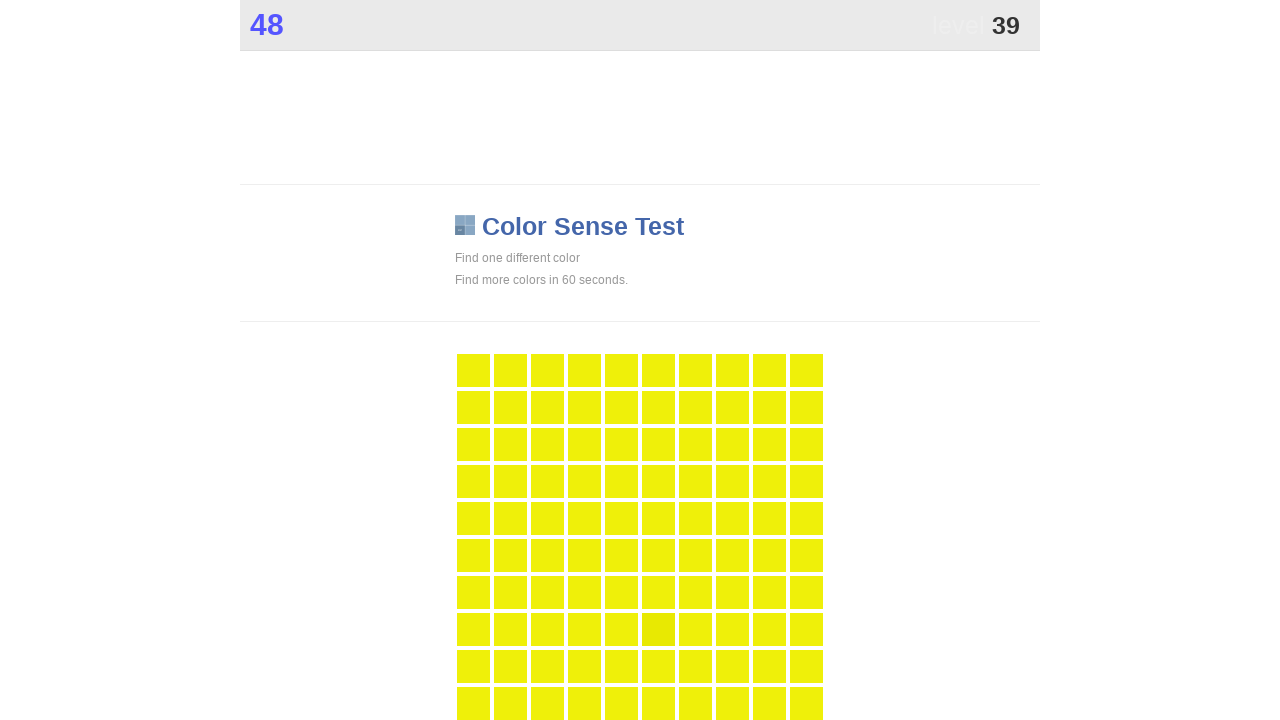

Clicked main button in color game at (658, 629) on .main
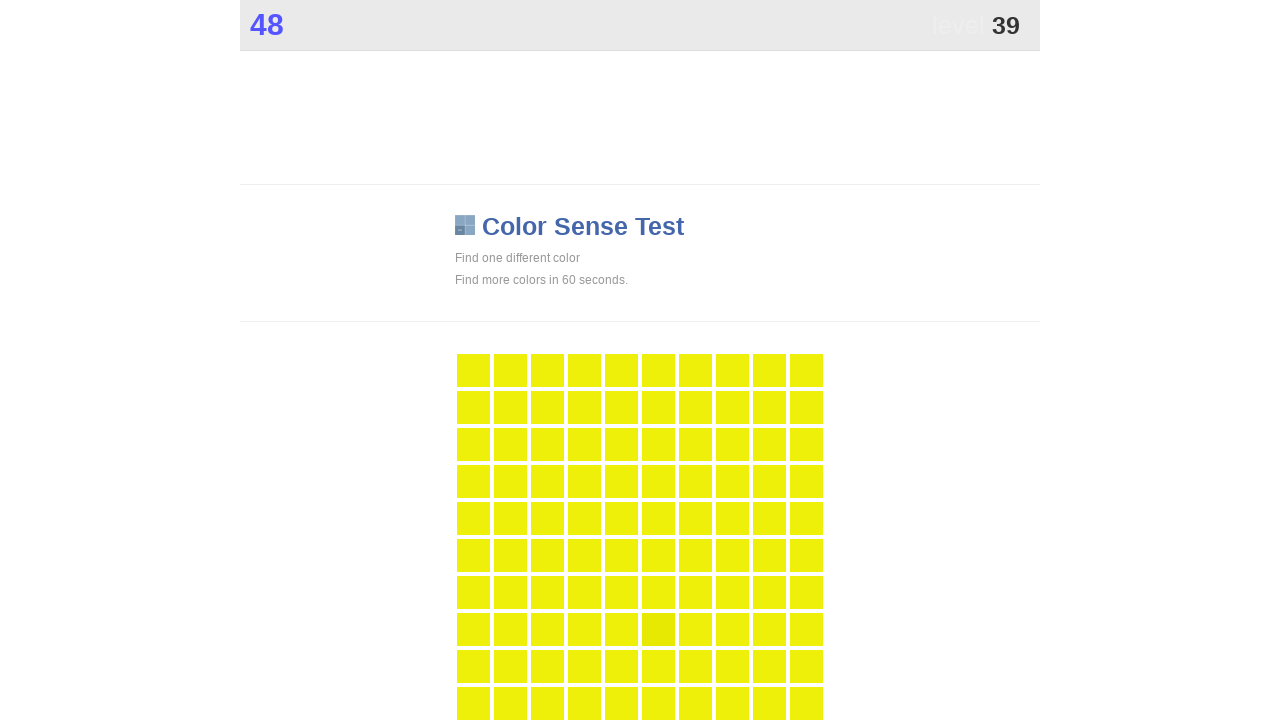

Clicked main button in color game at (658, 629) on .main
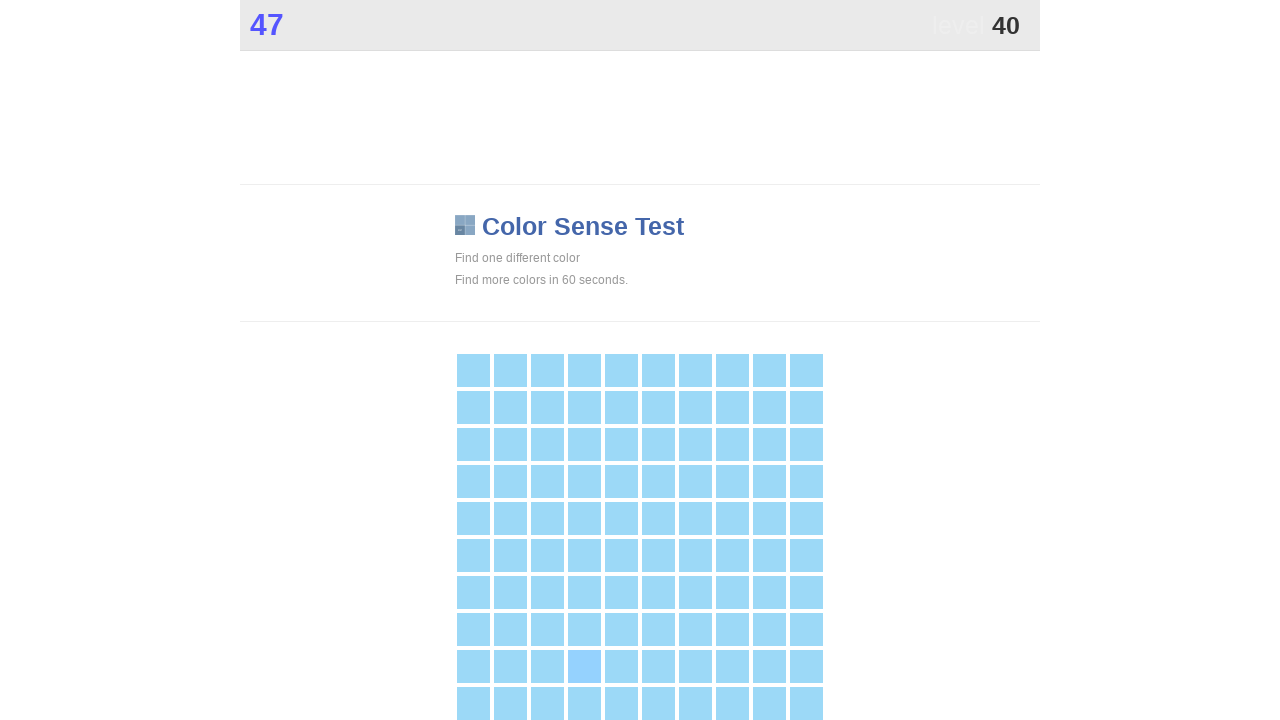

Clicked main button in color game at (584, 666) on .main
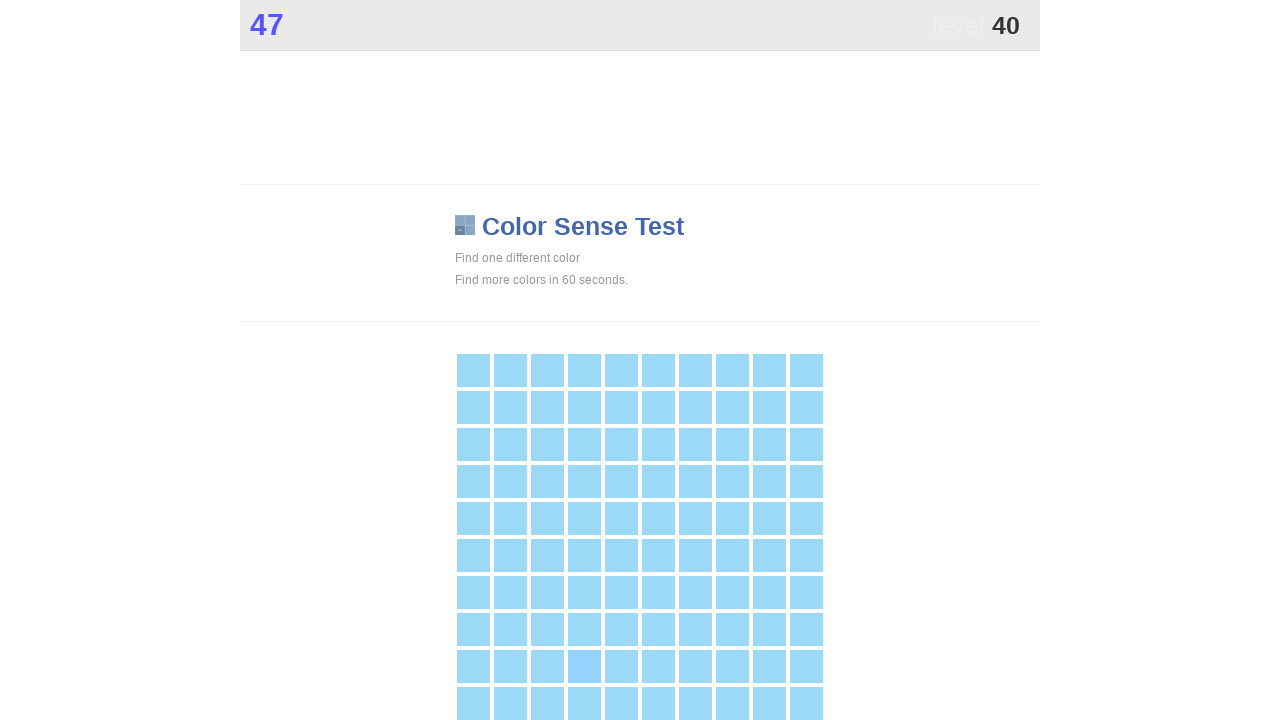

Clicked main button in color game at (584, 666) on .main
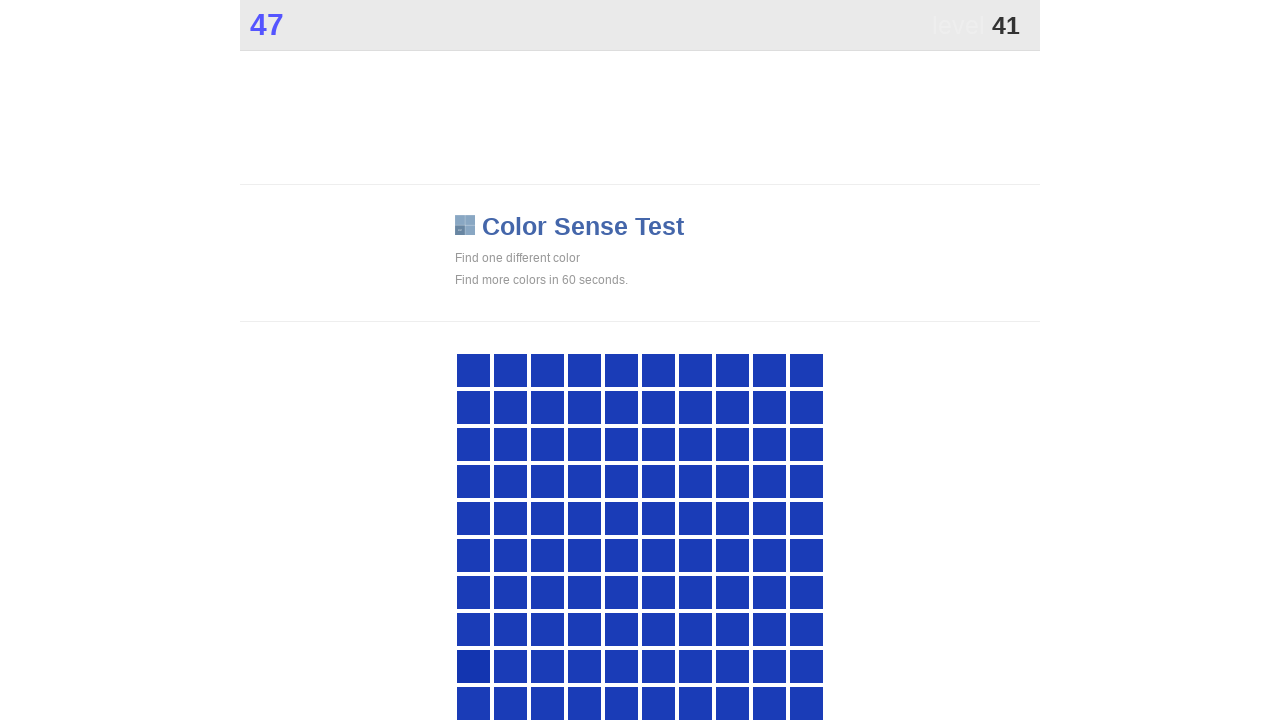

Clicked main button in color game at (473, 666) on .main
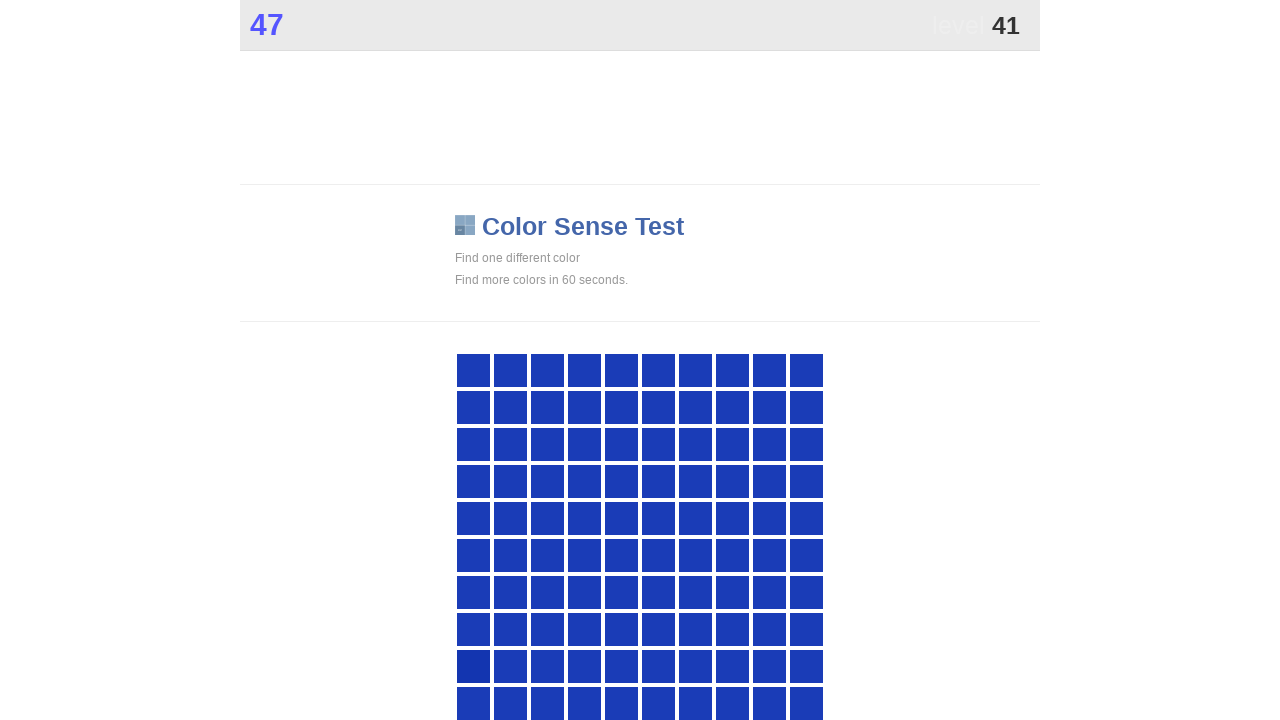

Clicked main button in color game at (473, 666) on .main
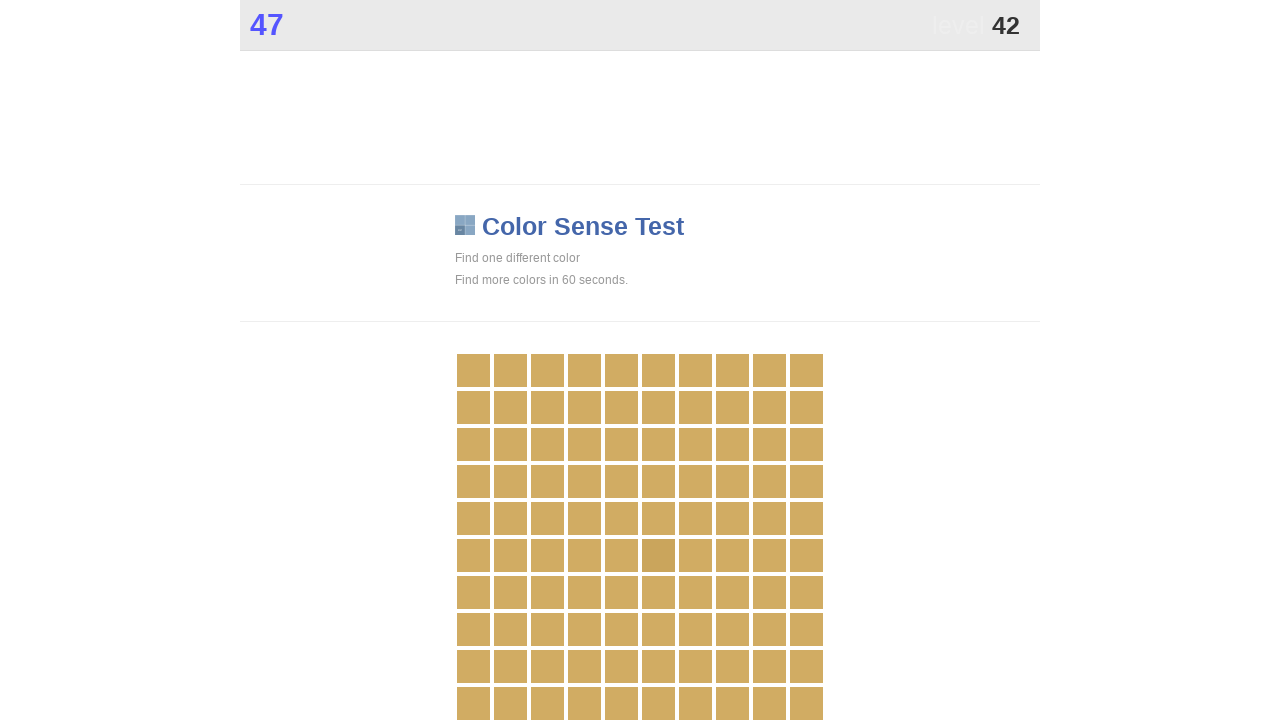

Clicked main button in color game at (658, 555) on .main
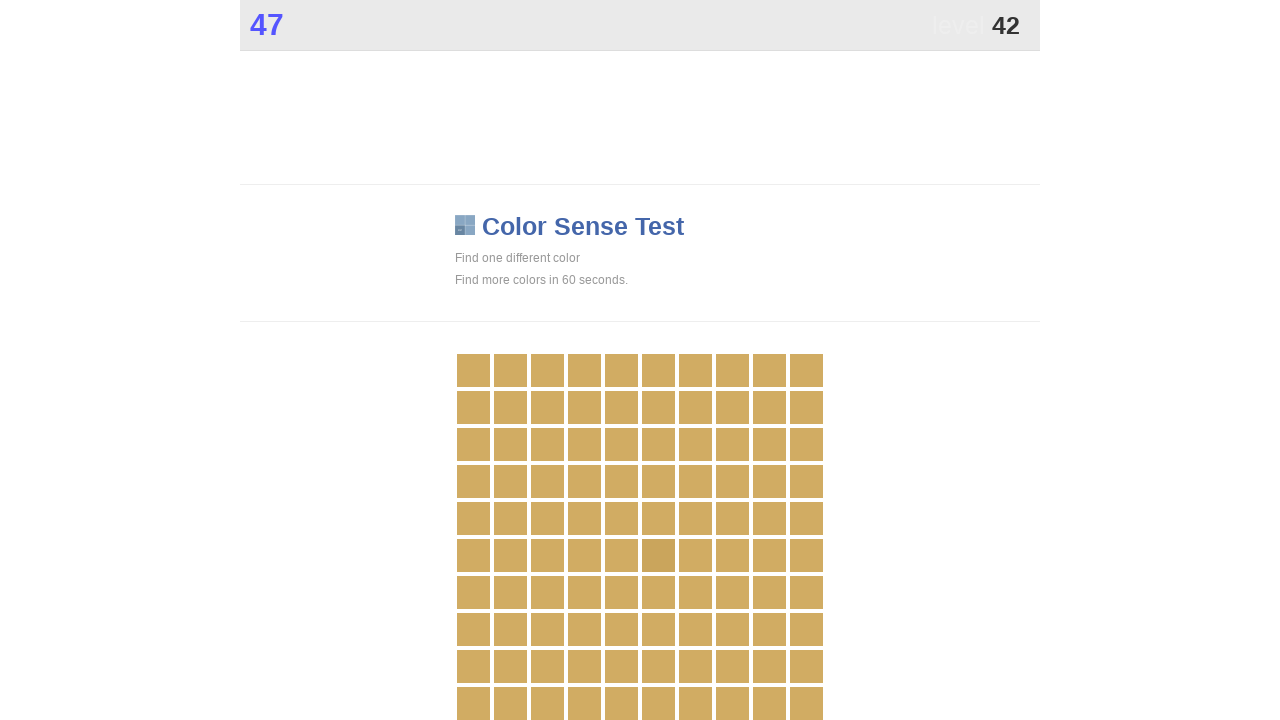

Clicked main button in color game at (658, 555) on .main
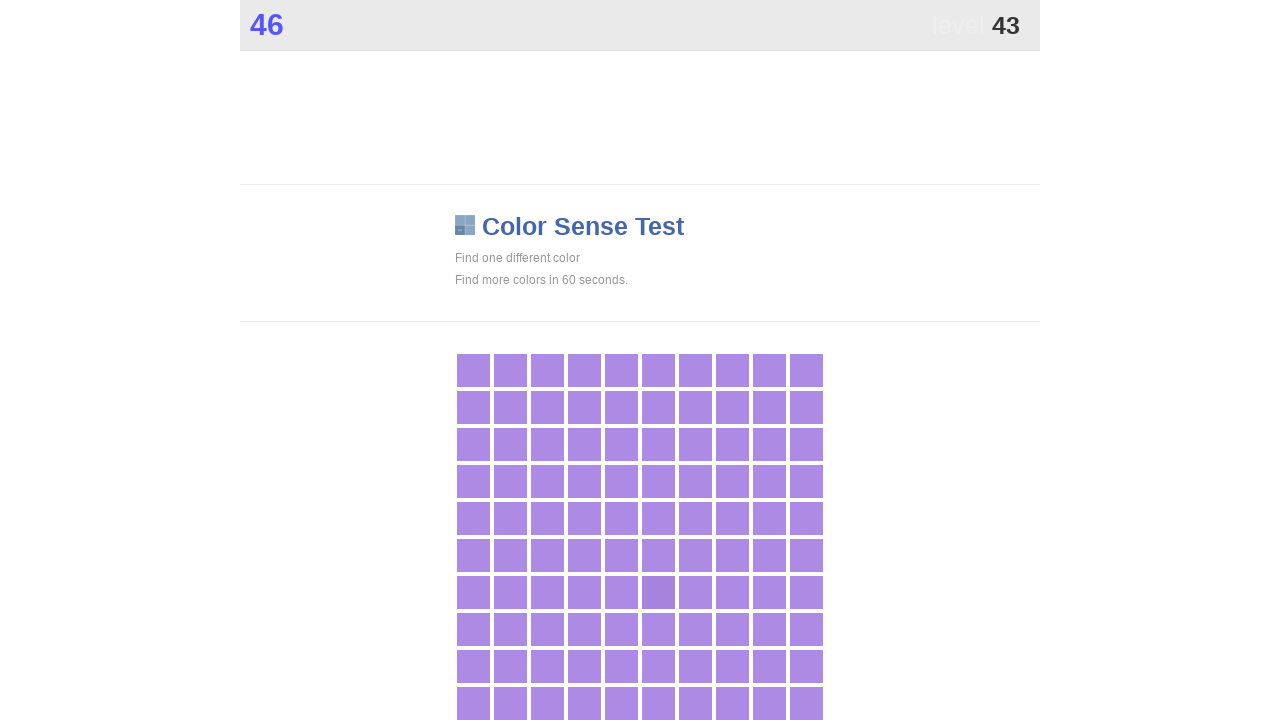

Clicked main button in color game at (658, 592) on .main
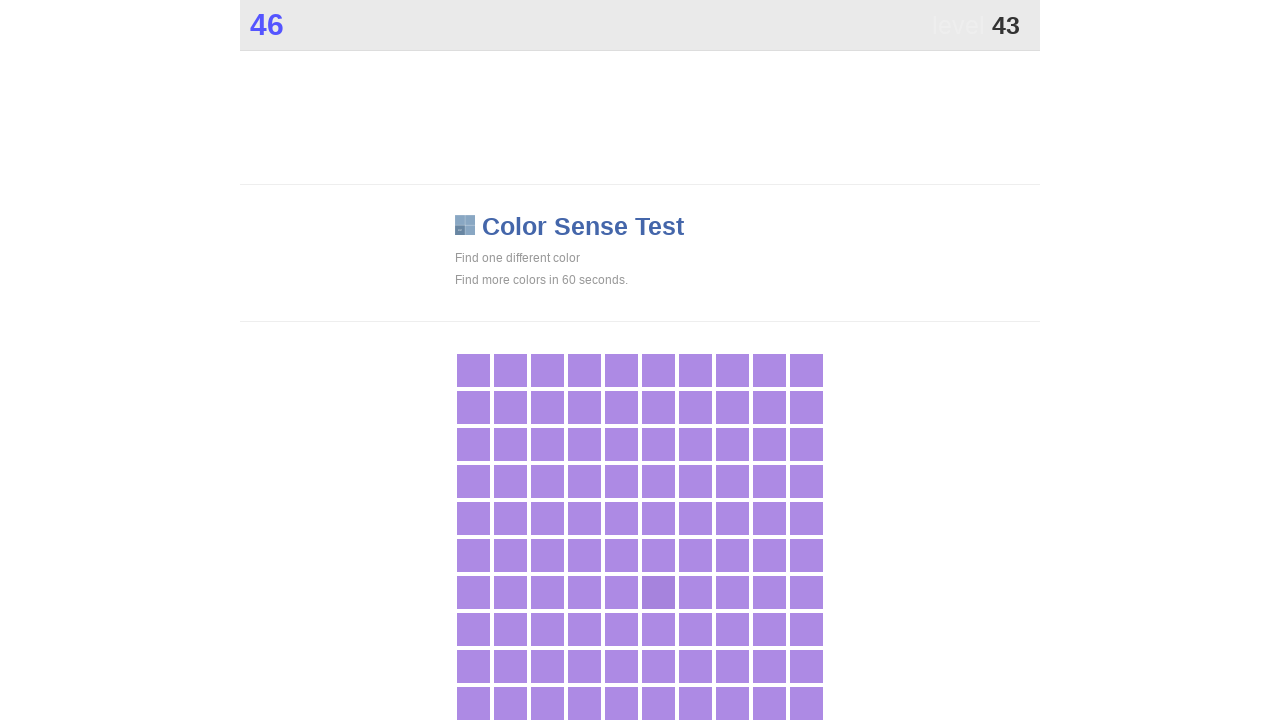

Clicked main button in color game at (658, 592) on .main
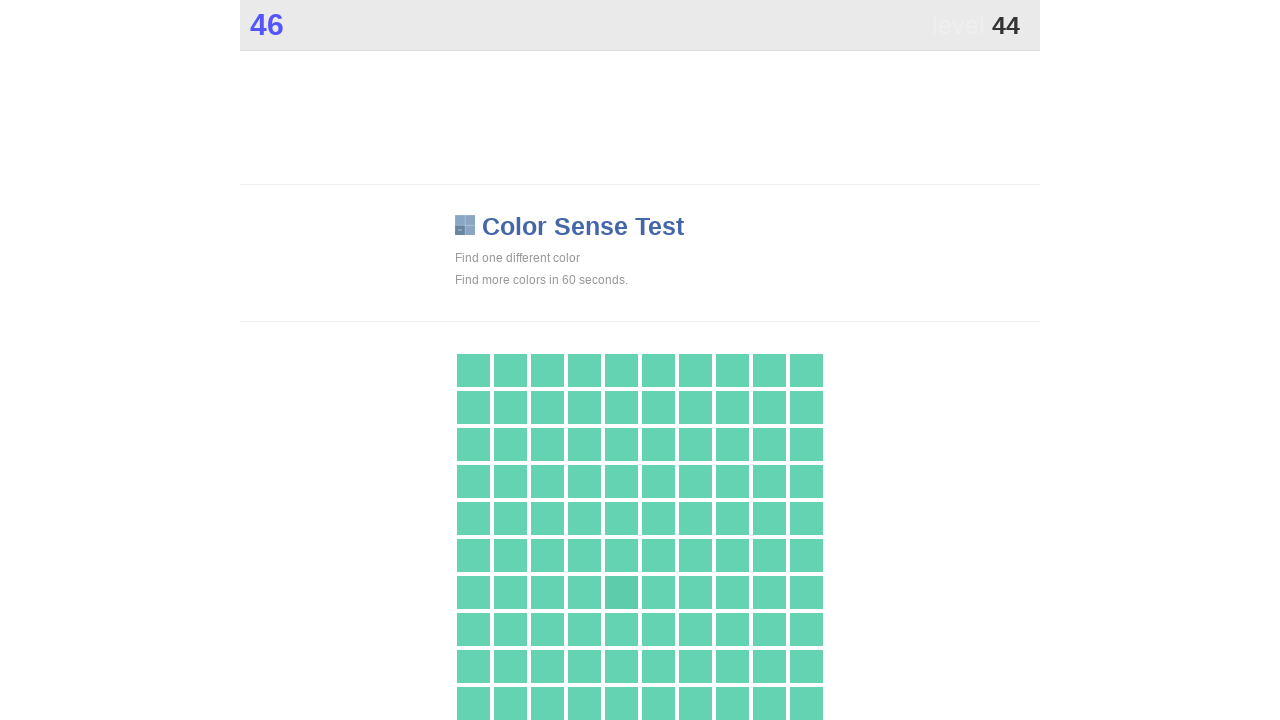

Clicked main button in color game at (621, 592) on .main
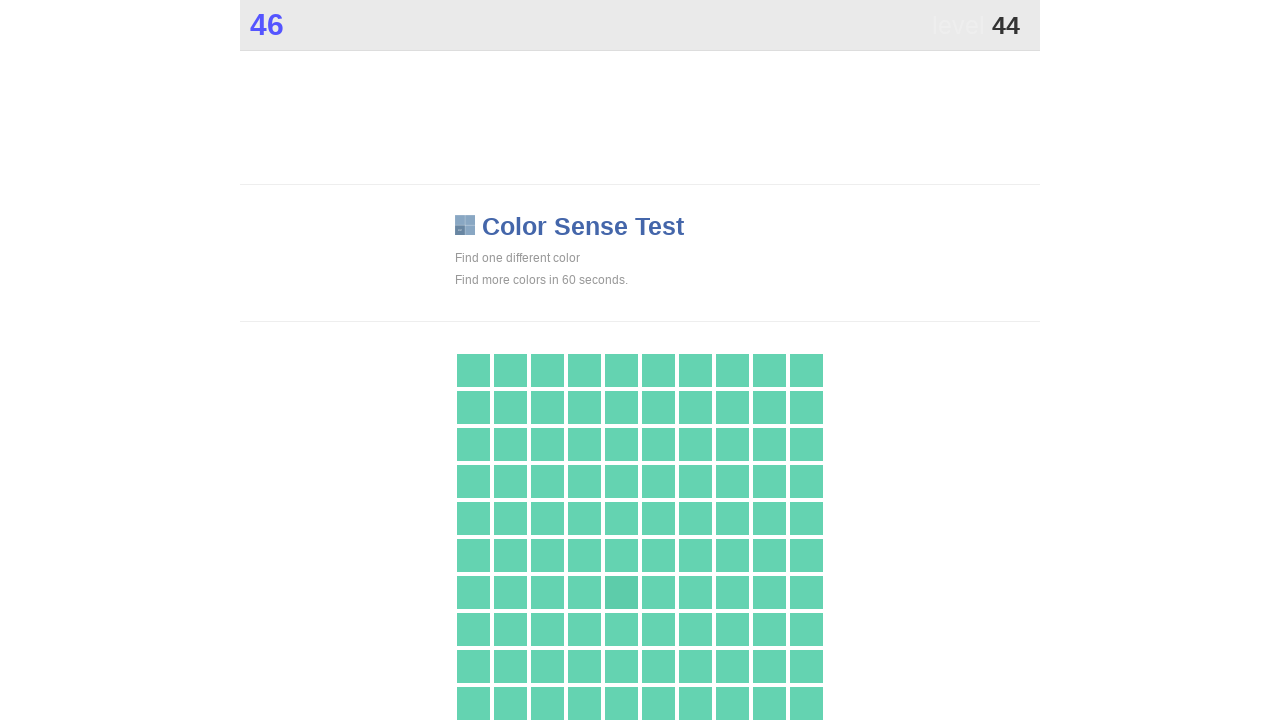

Clicked main button in color game at (621, 592) on .main
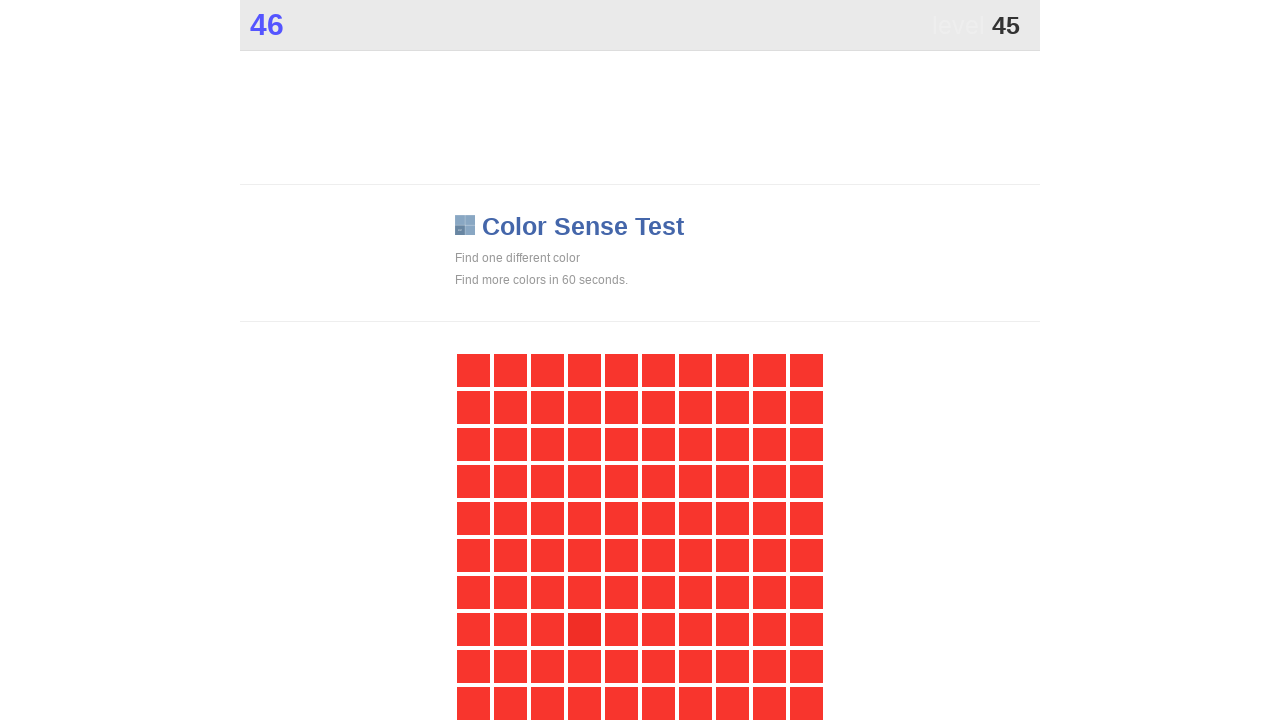

Clicked main button in color game at (584, 629) on .main
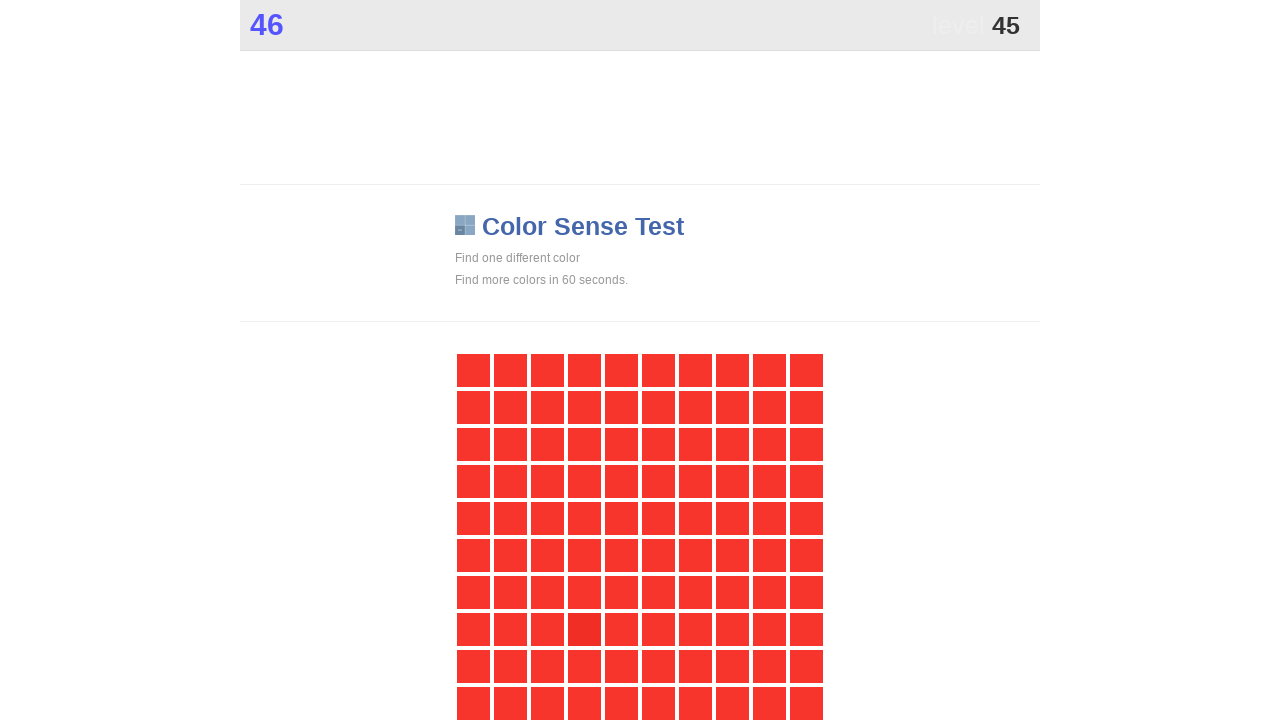

Clicked main button in color game at (584, 629) on .main
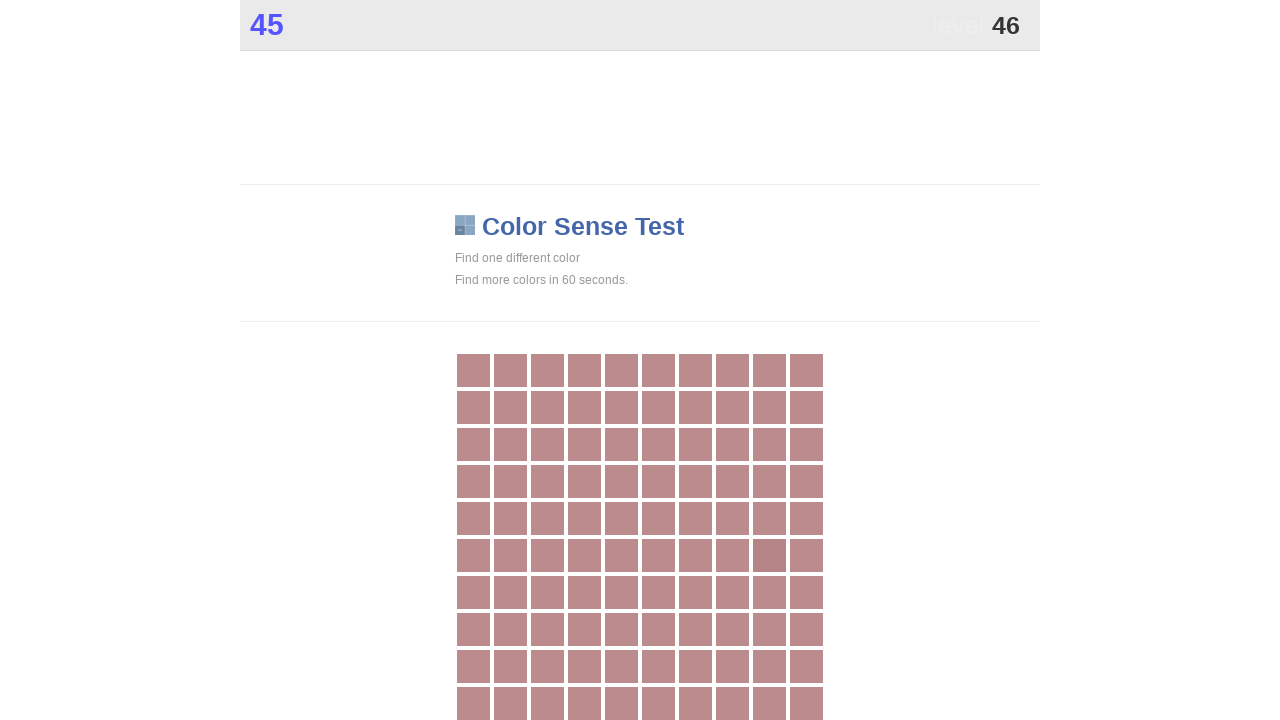

Clicked main button in color game at (769, 555) on .main
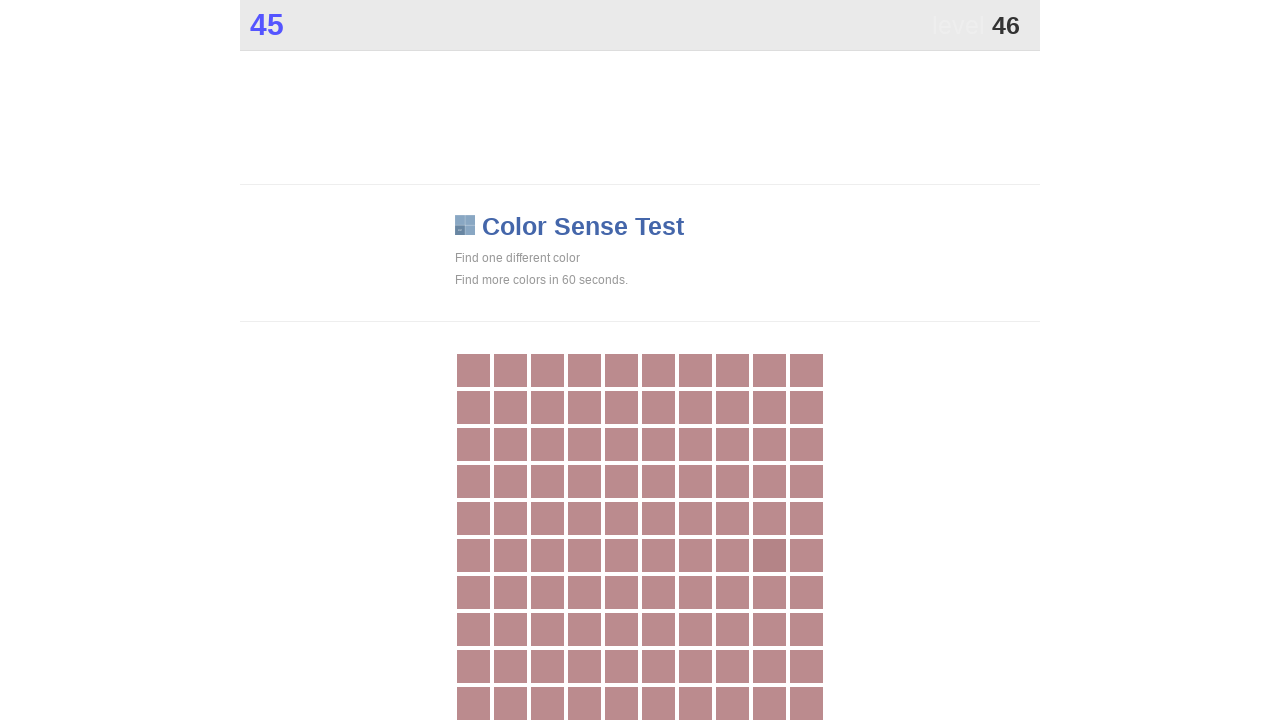

Clicked main button in color game at (769, 555) on .main
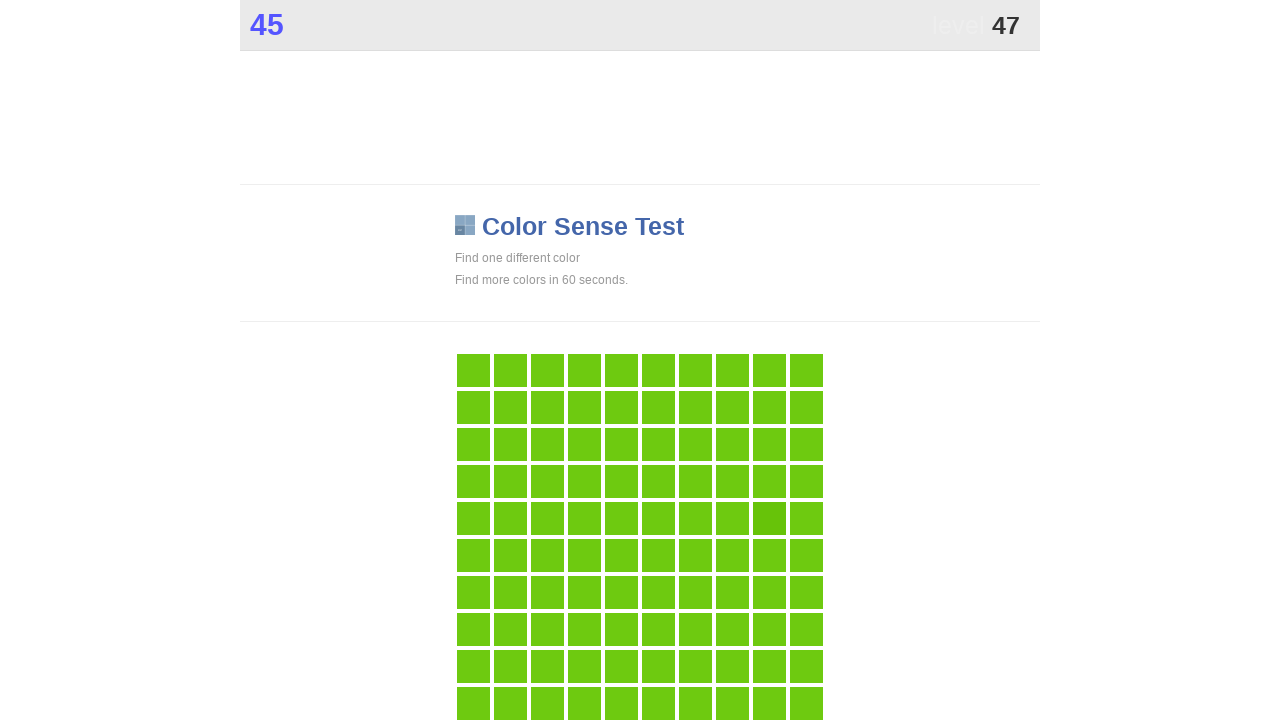

Clicked main button in color game at (769, 518) on .main
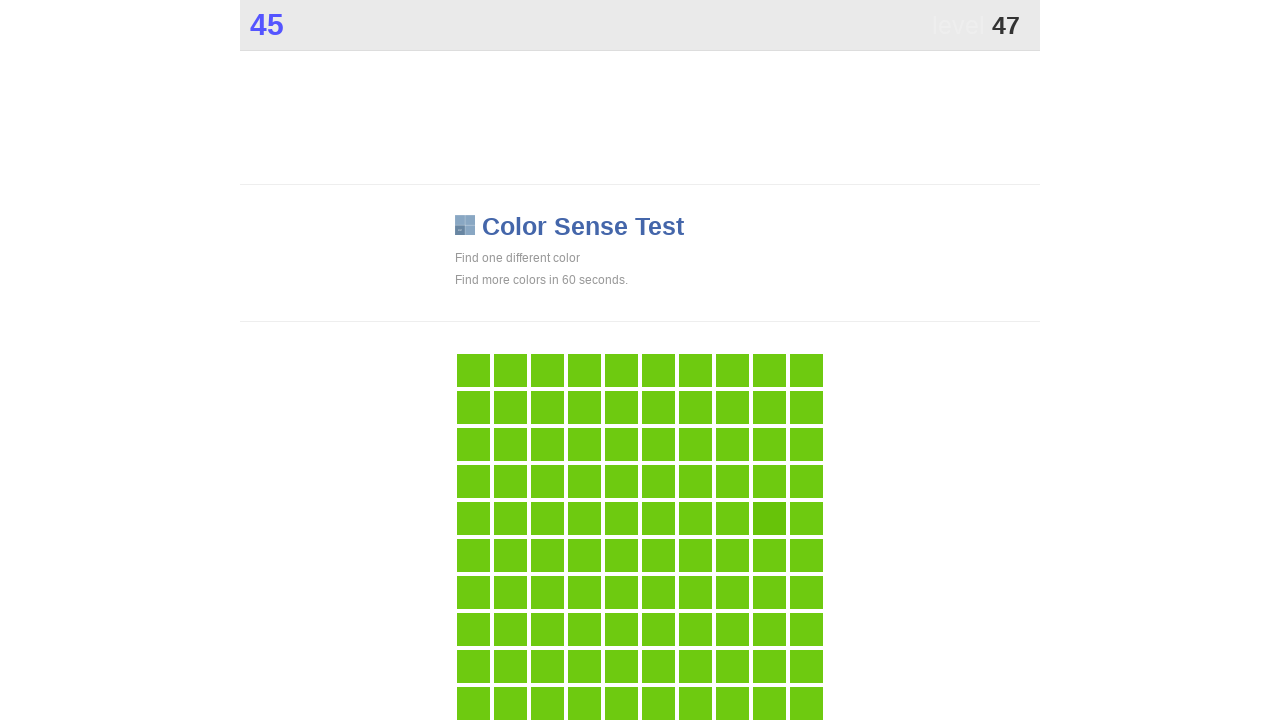

Clicked main button in color game at (769, 518) on .main
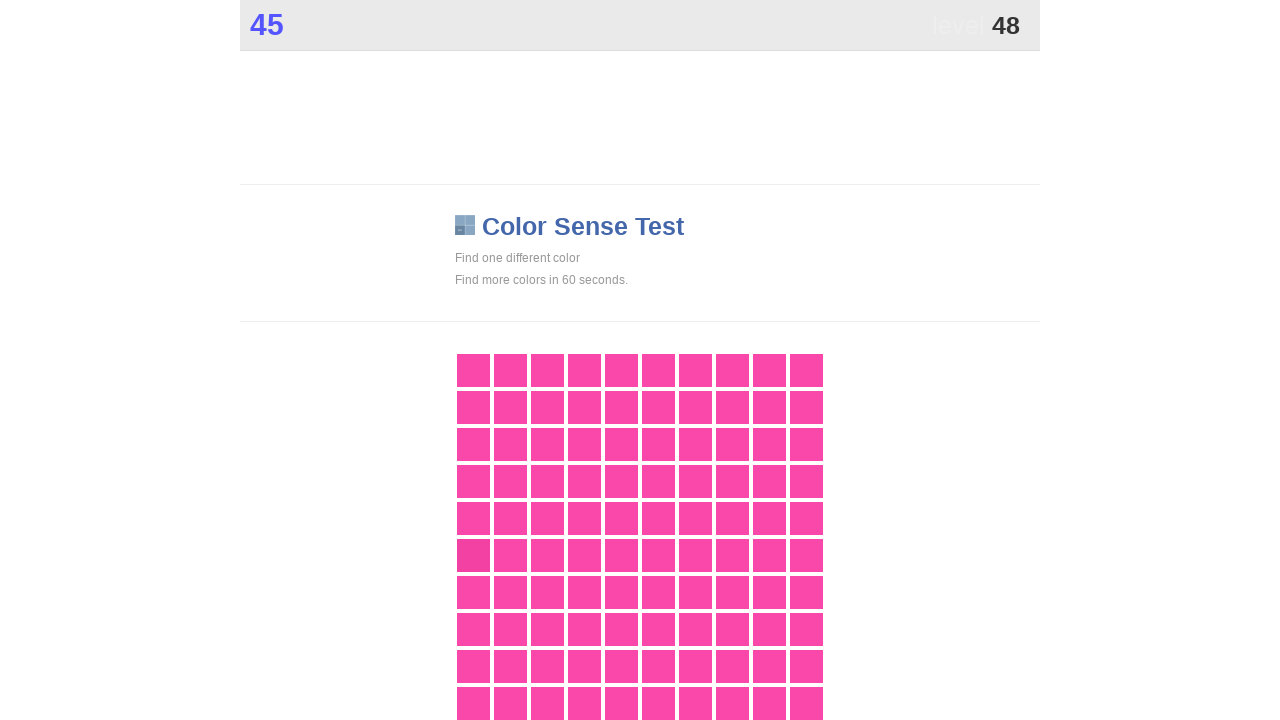

Clicked main button in color game at (473, 555) on .main
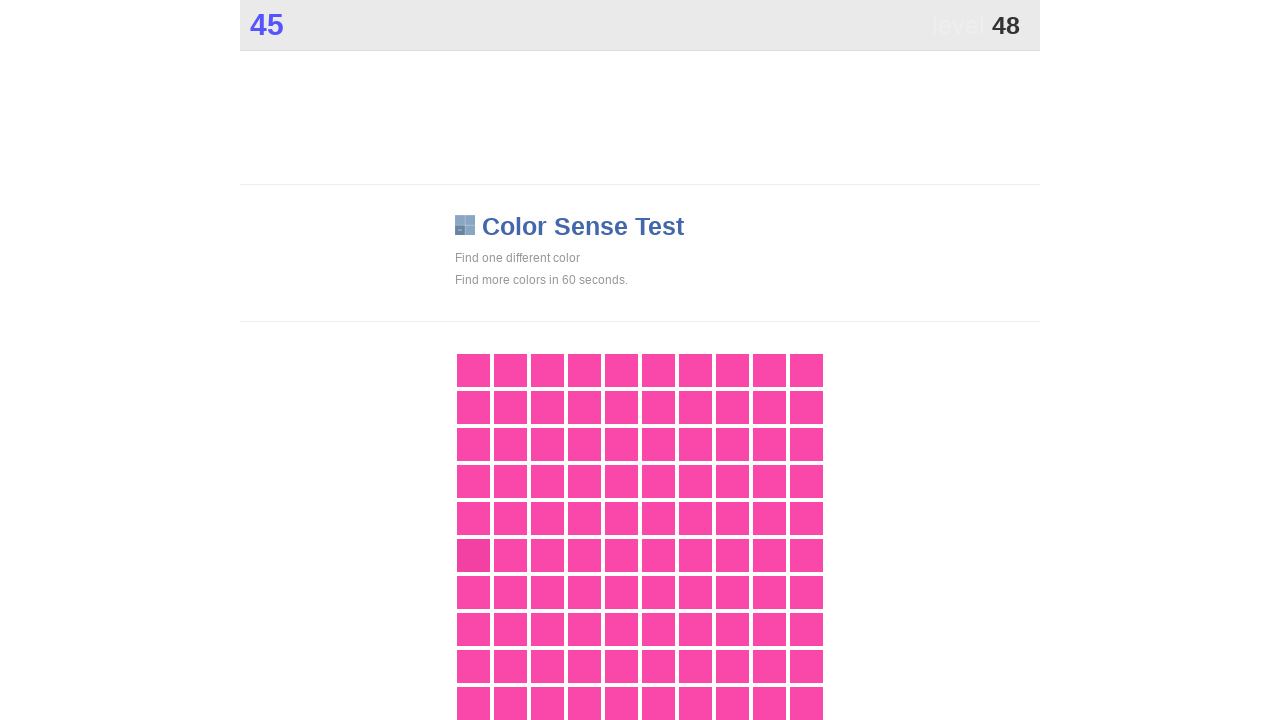

Clicked main button in color game at (473, 555) on .main
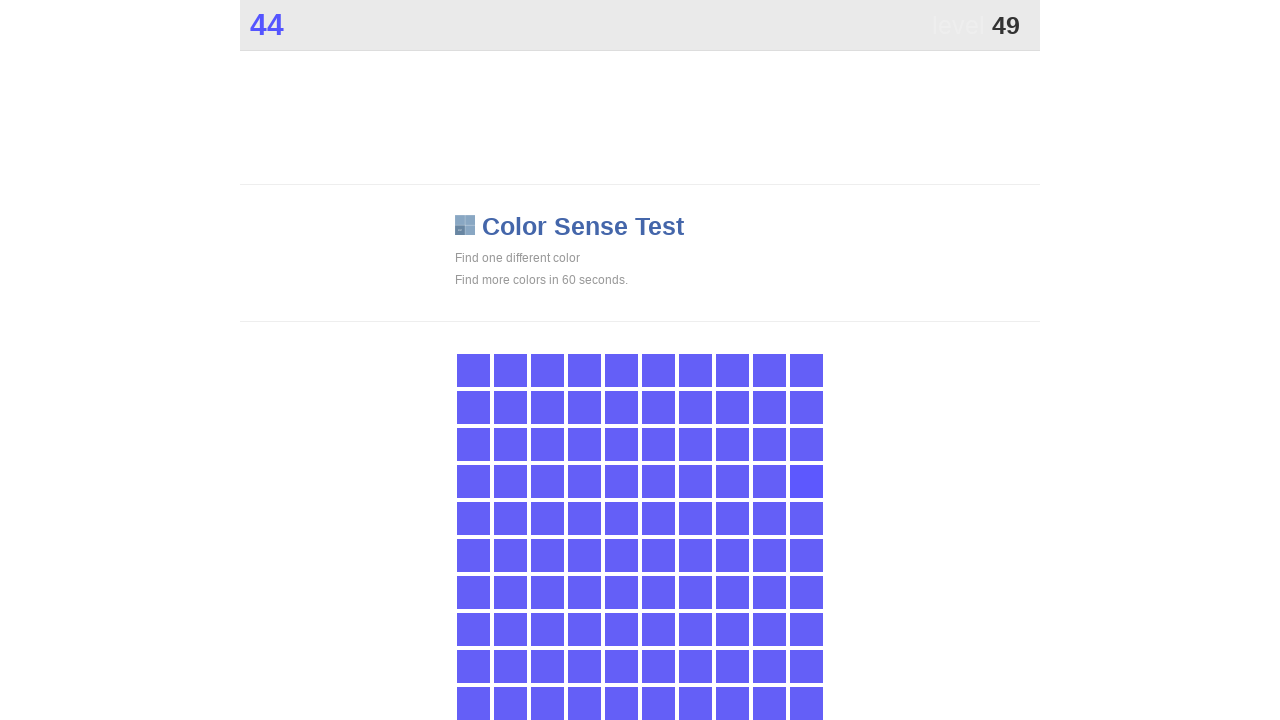

Clicked main button in color game at (806, 481) on .main
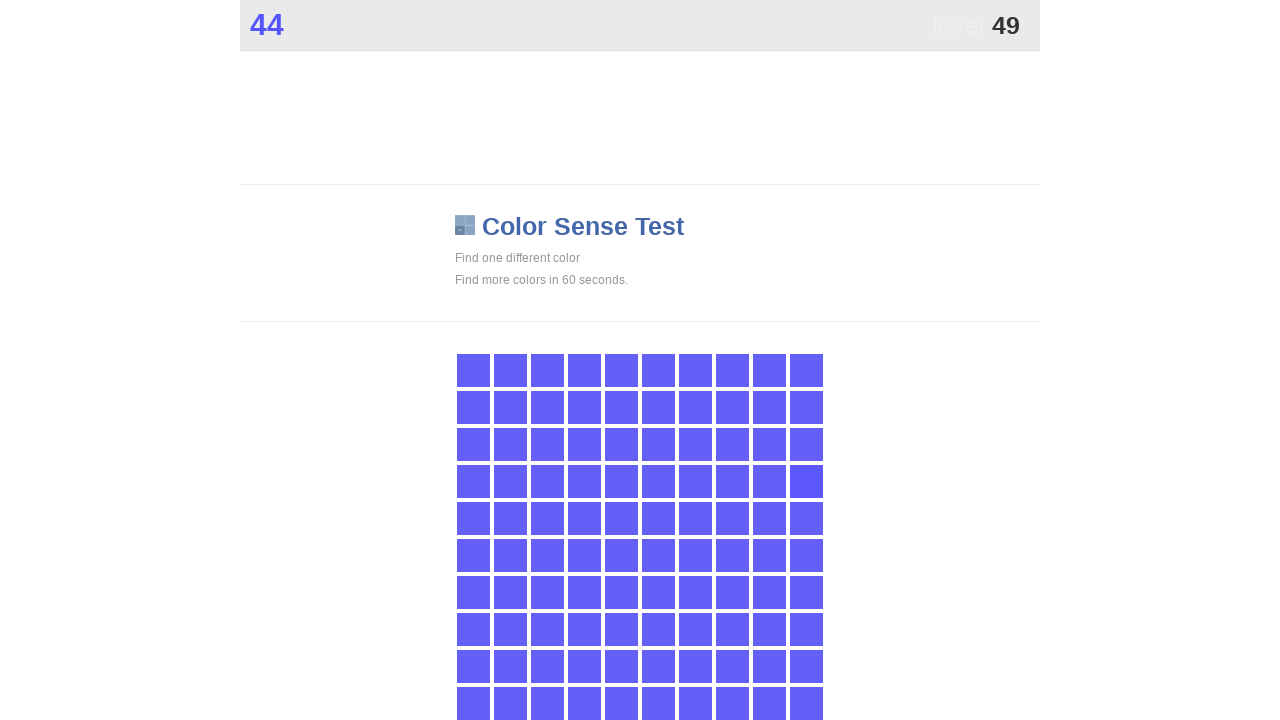

Clicked main button in color game at (806, 481) on .main
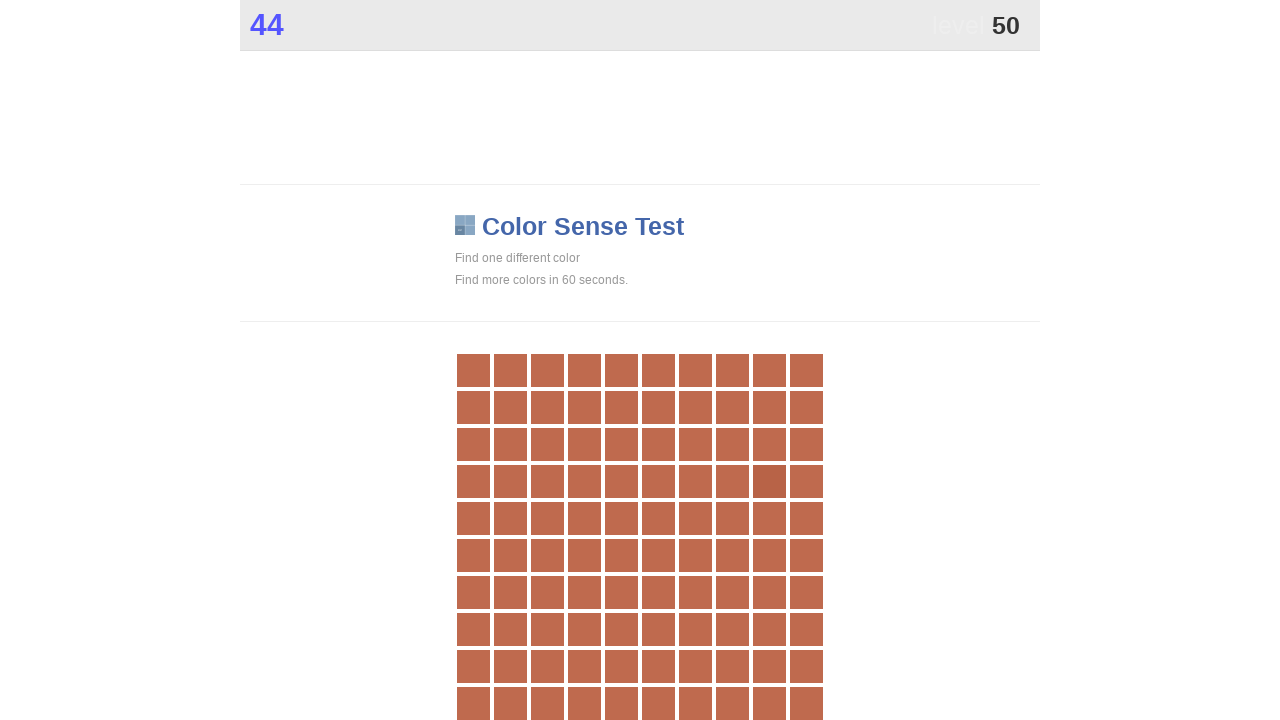

Clicked main button in color game at (769, 481) on .main
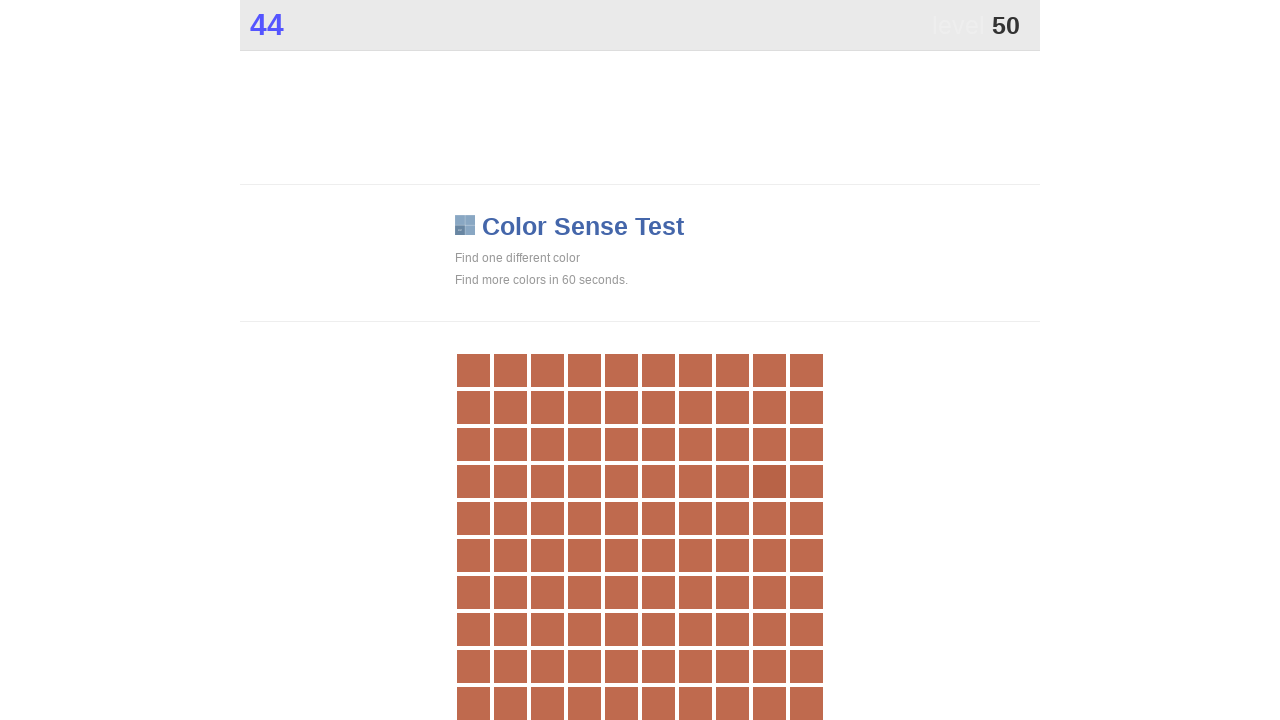

Clicked main button in color game at (769, 481) on .main
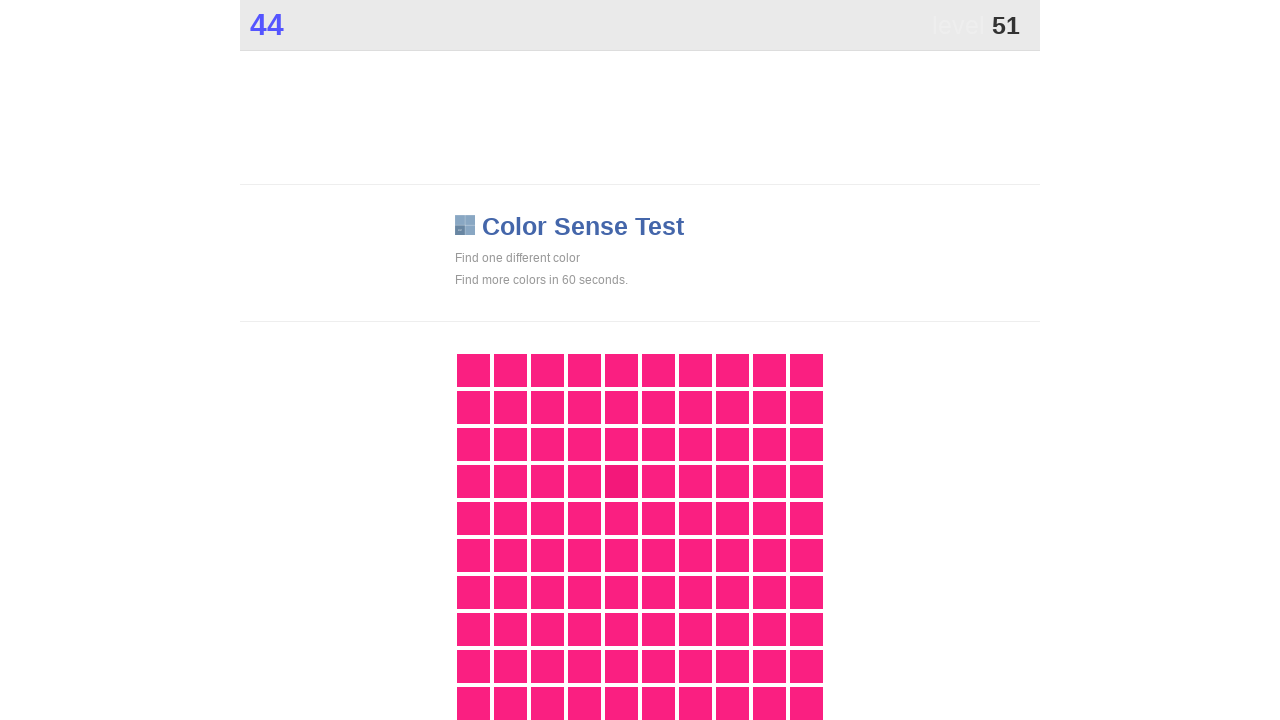

Clicked main button in color game at (621, 481) on .main
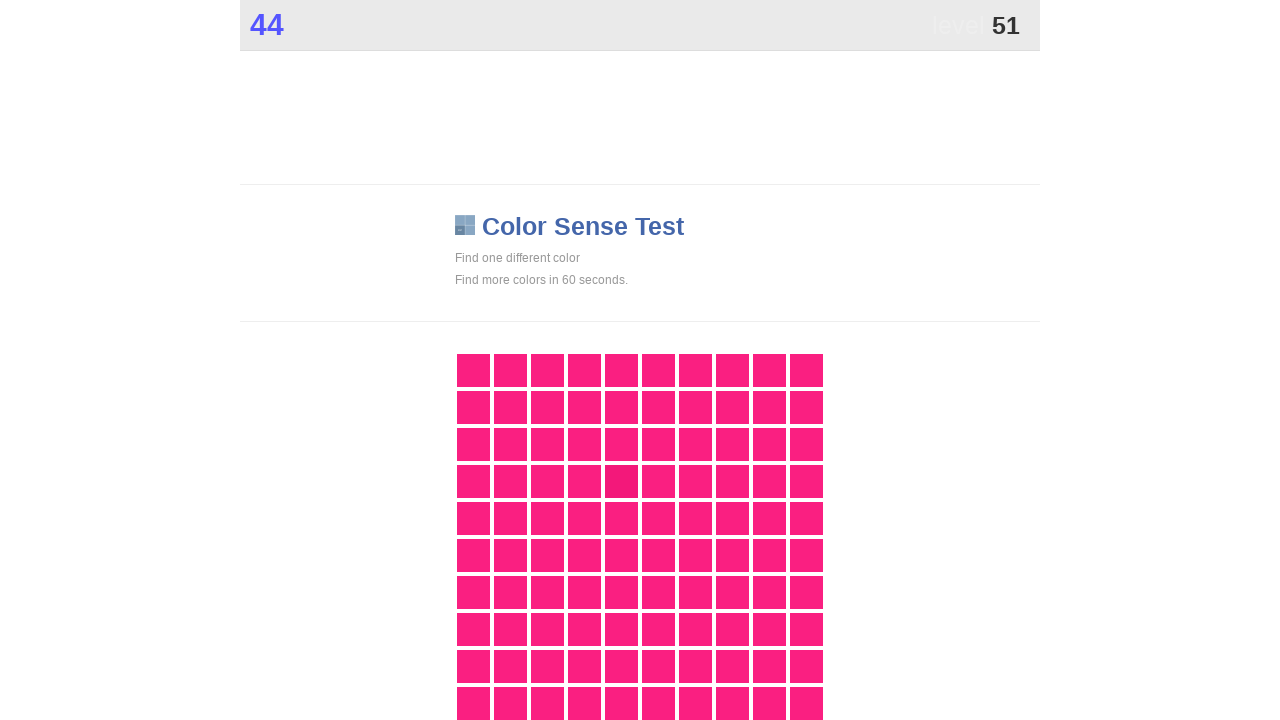

Clicked main button in color game at (621, 481) on .main
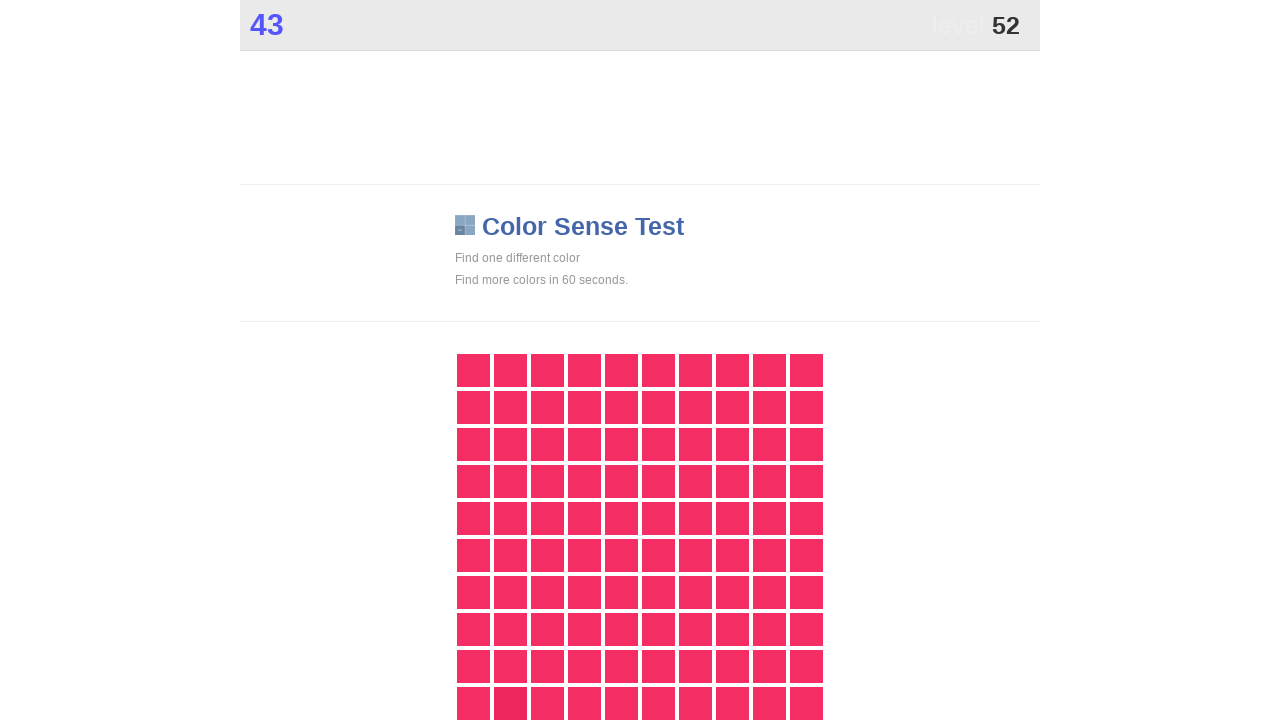

Clicked main button in color game at (510, 703) on .main
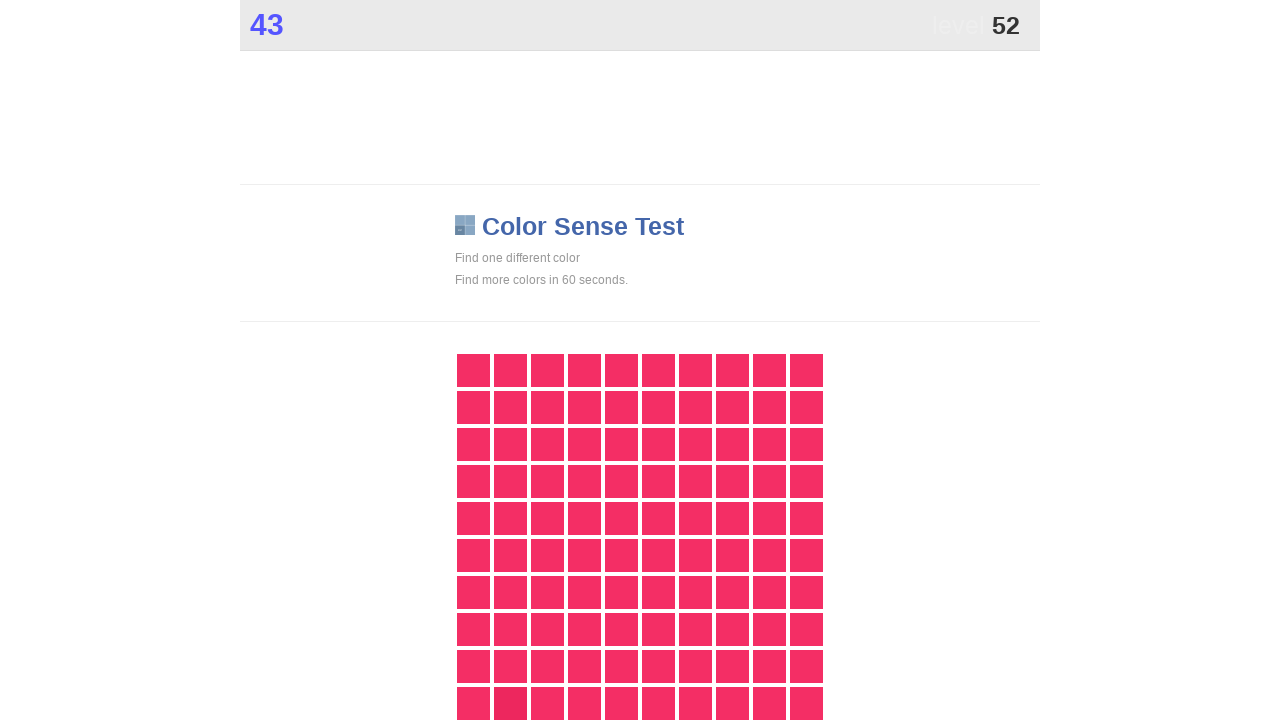

Clicked main button in color game at (510, 703) on .main
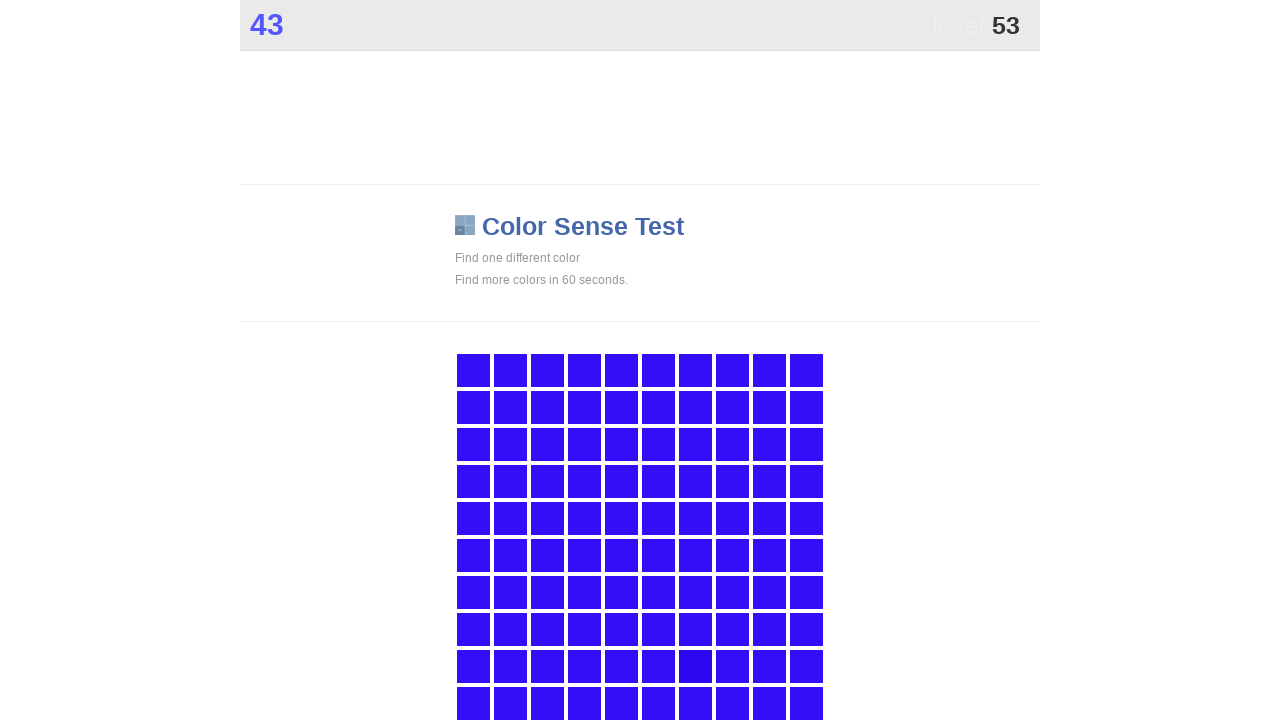

Clicked main button in color game at (695, 666) on .main
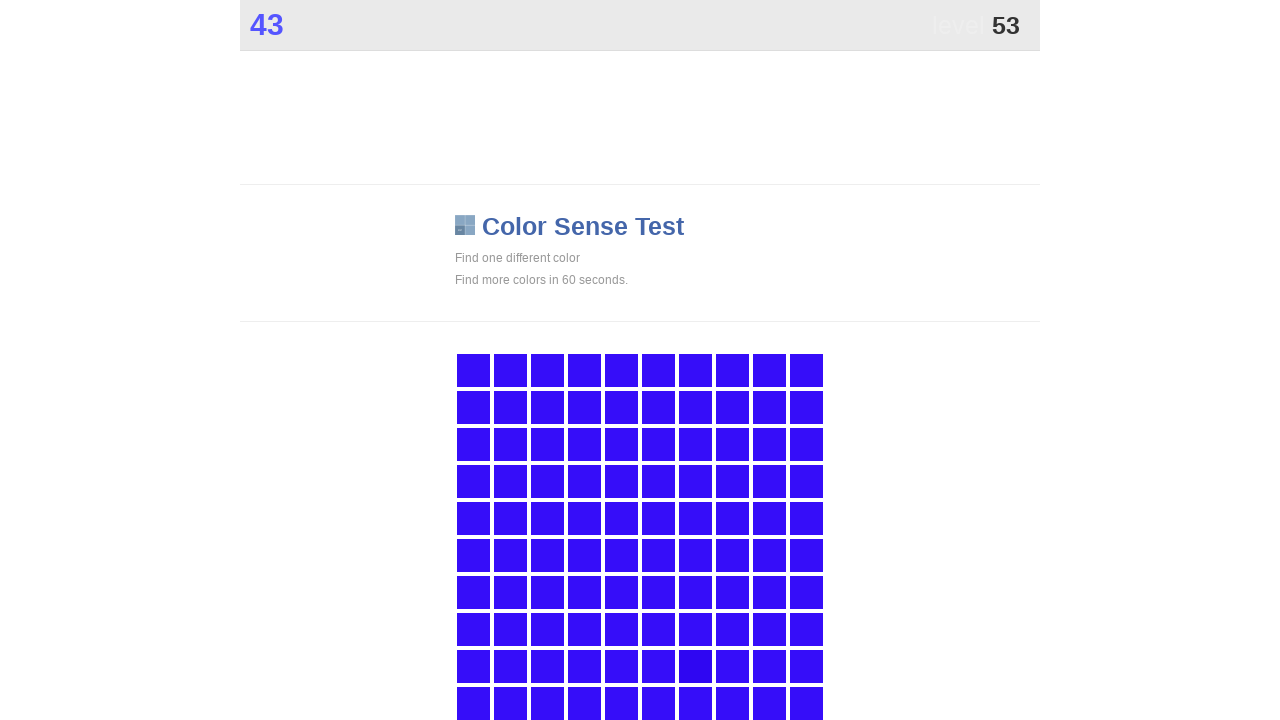

Clicked main button in color game at (695, 666) on .main
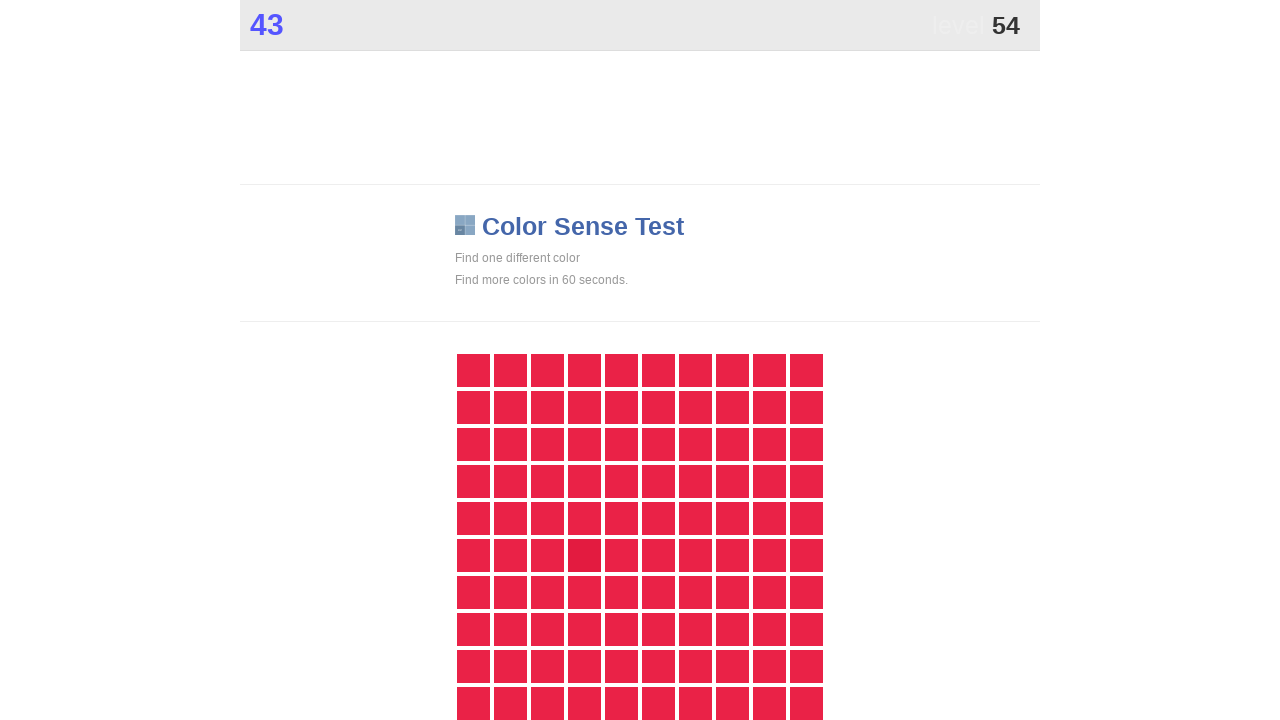

Clicked main button in color game at (584, 555) on .main
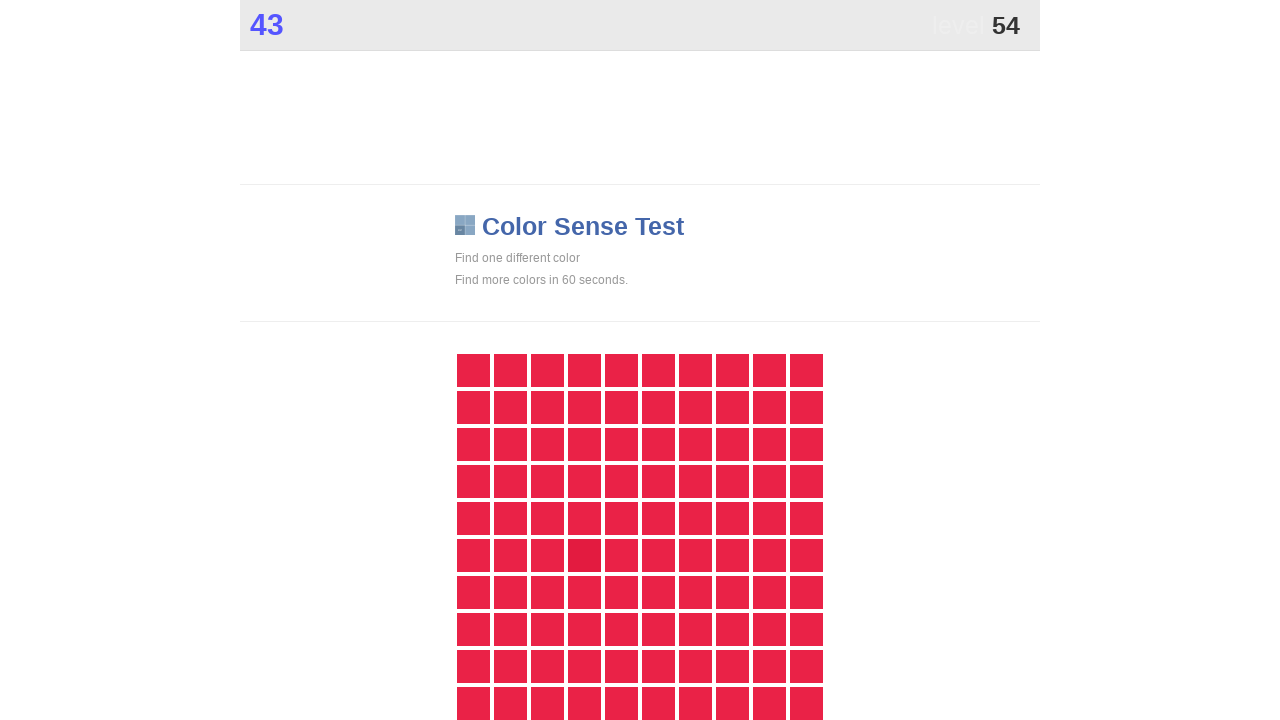

Clicked main button in color game at (584, 555) on .main
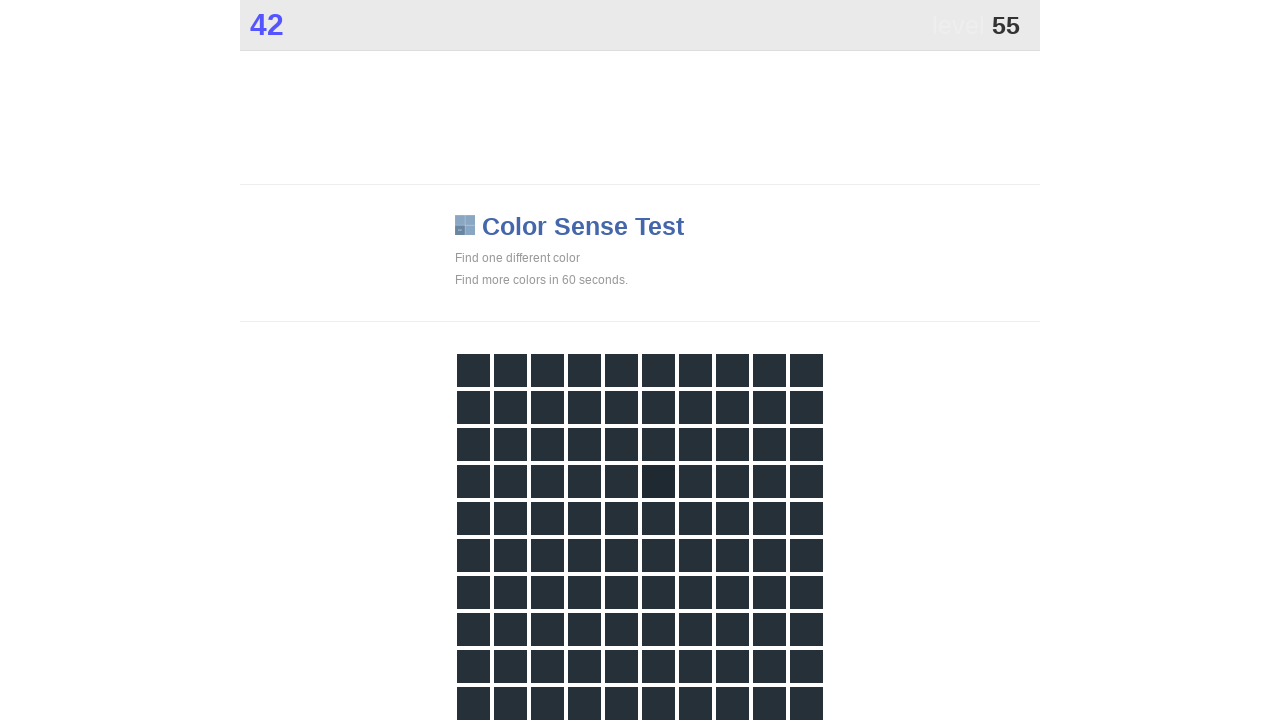

Clicked main button in color game at (658, 481) on .main
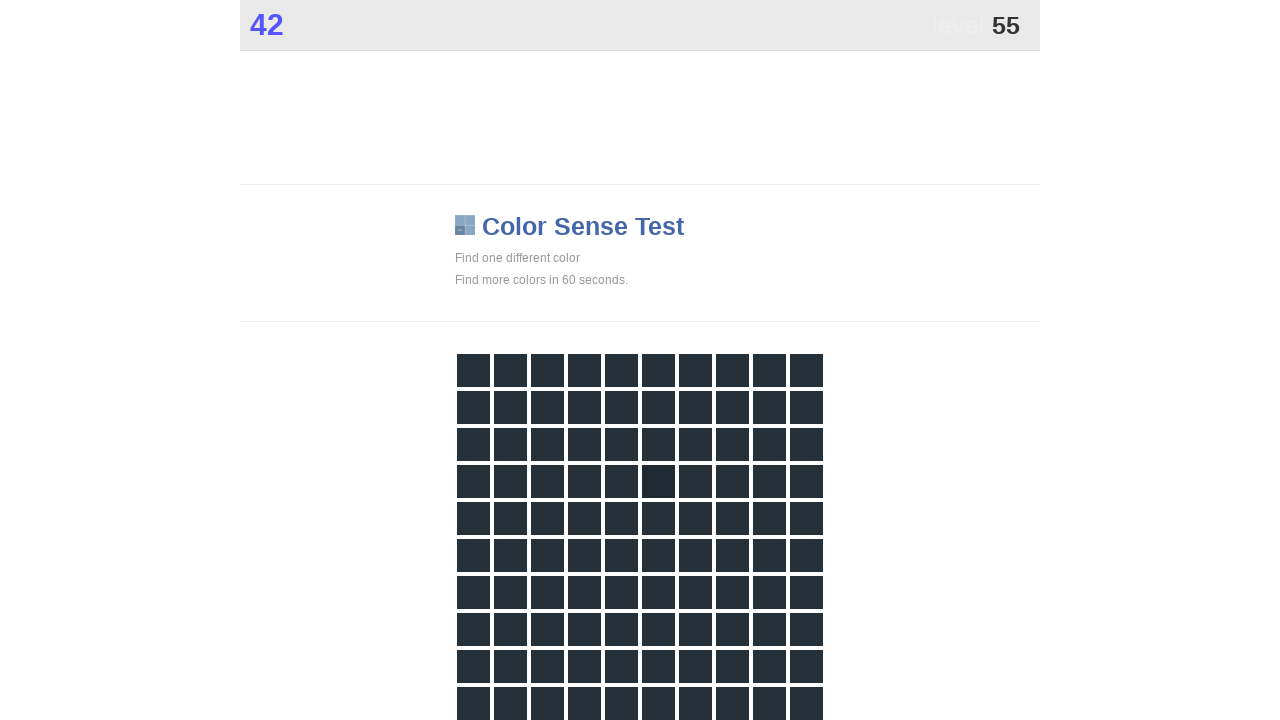

Clicked main button in color game at (658, 481) on .main
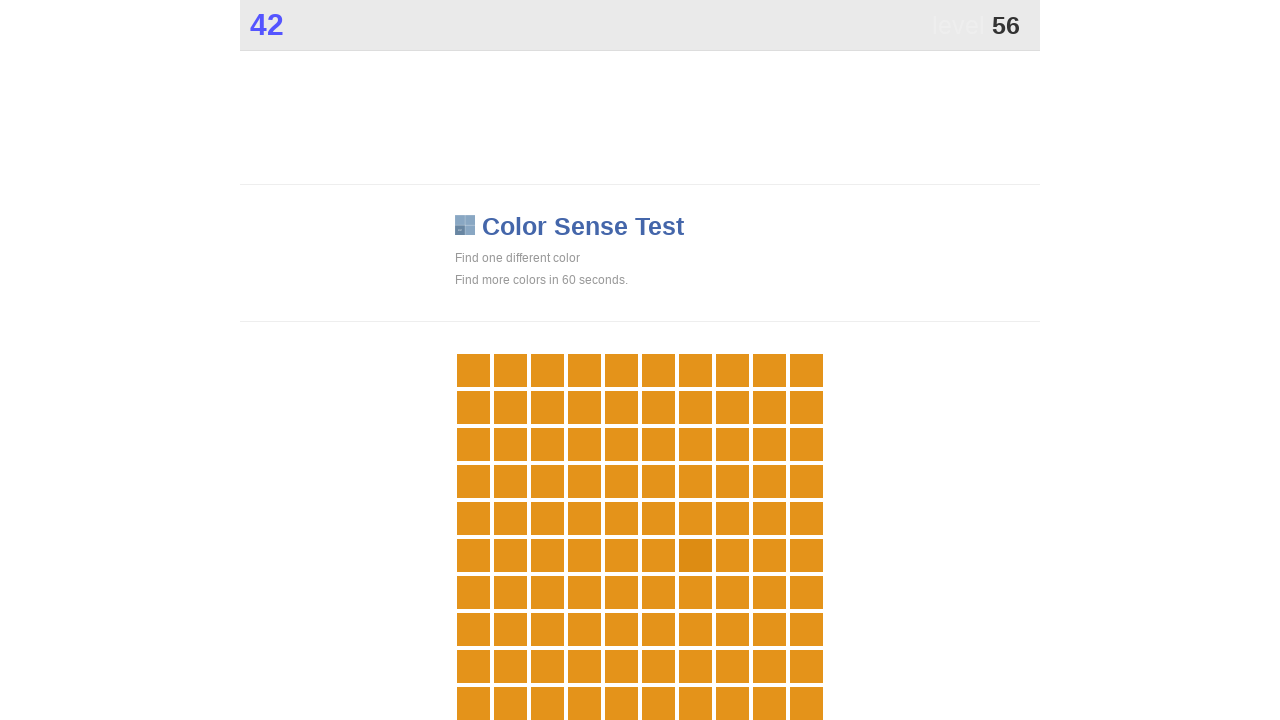

Clicked main button in color game at (695, 555) on .main
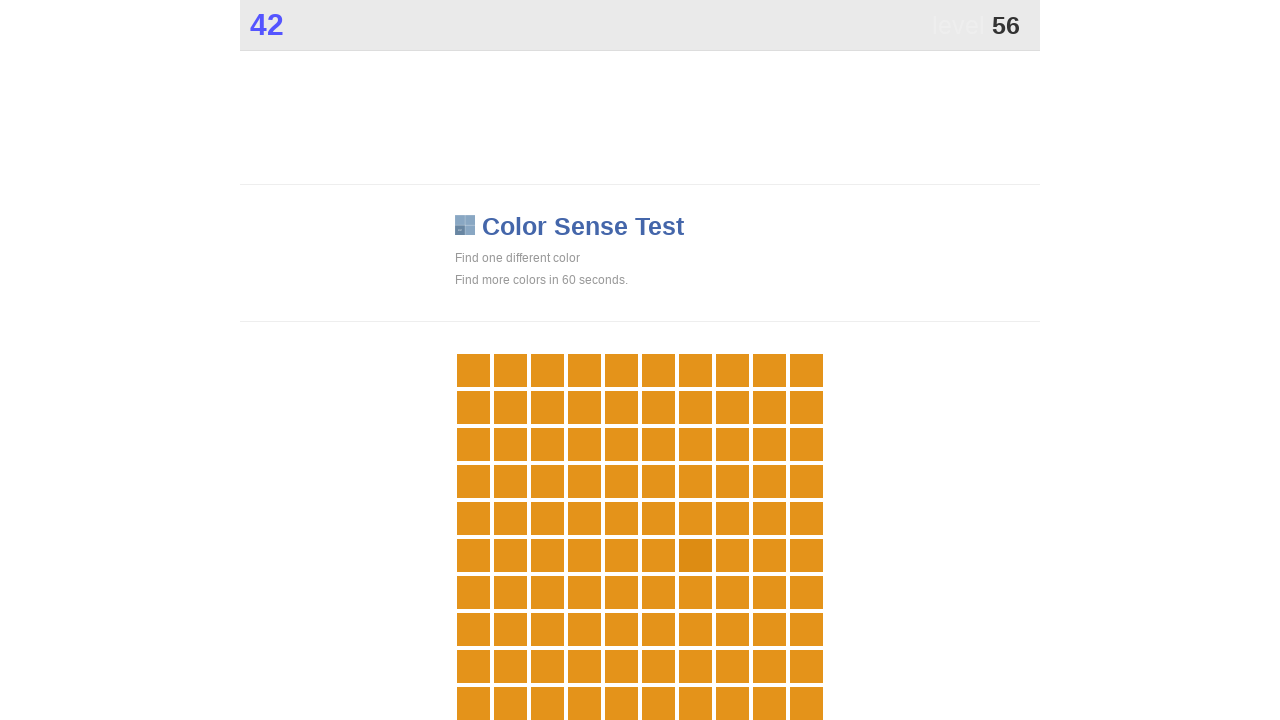

Clicked main button in color game at (695, 555) on .main
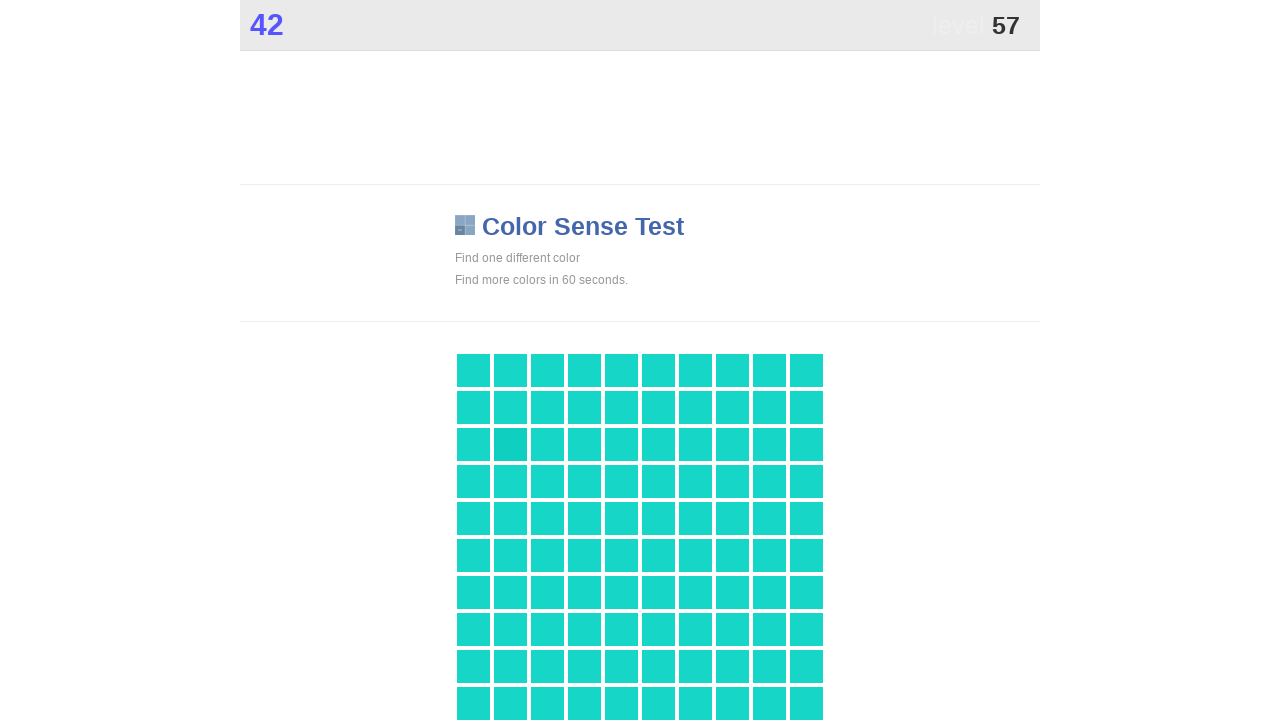

Clicked main button in color game at (510, 444) on .main
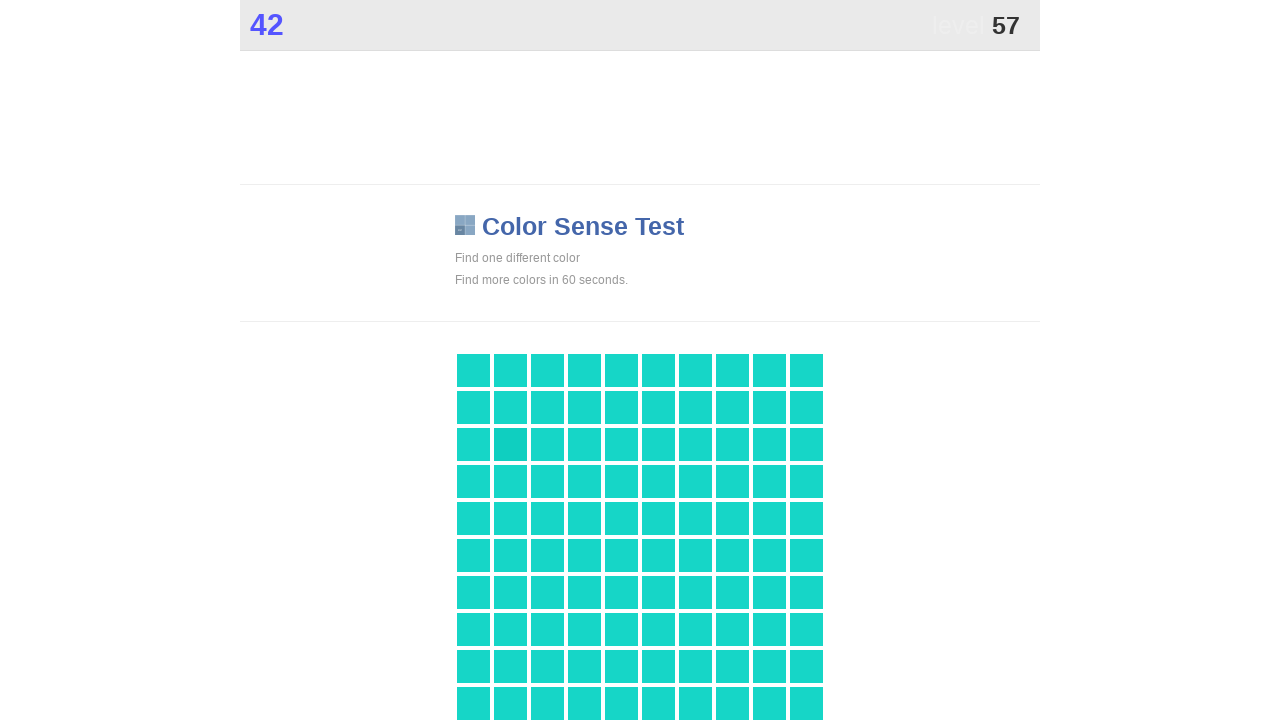

Clicked main button in color game at (510, 444) on .main
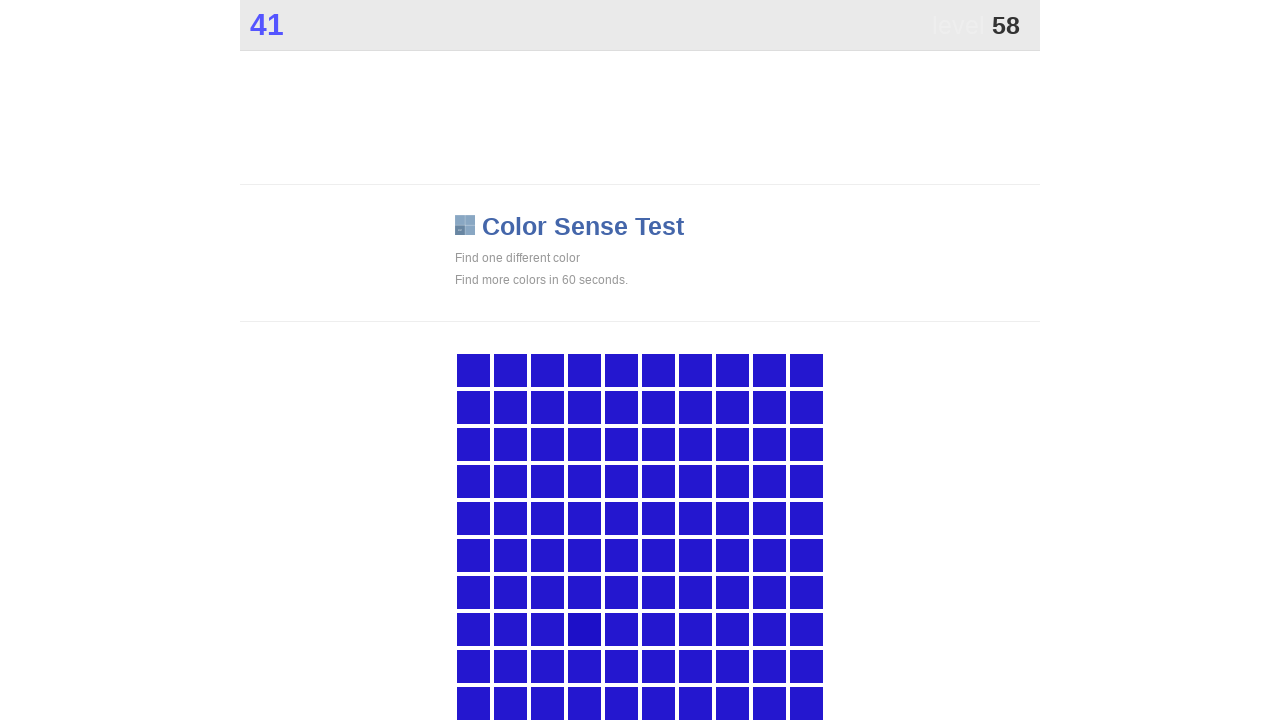

Clicked main button in color game at (584, 629) on .main
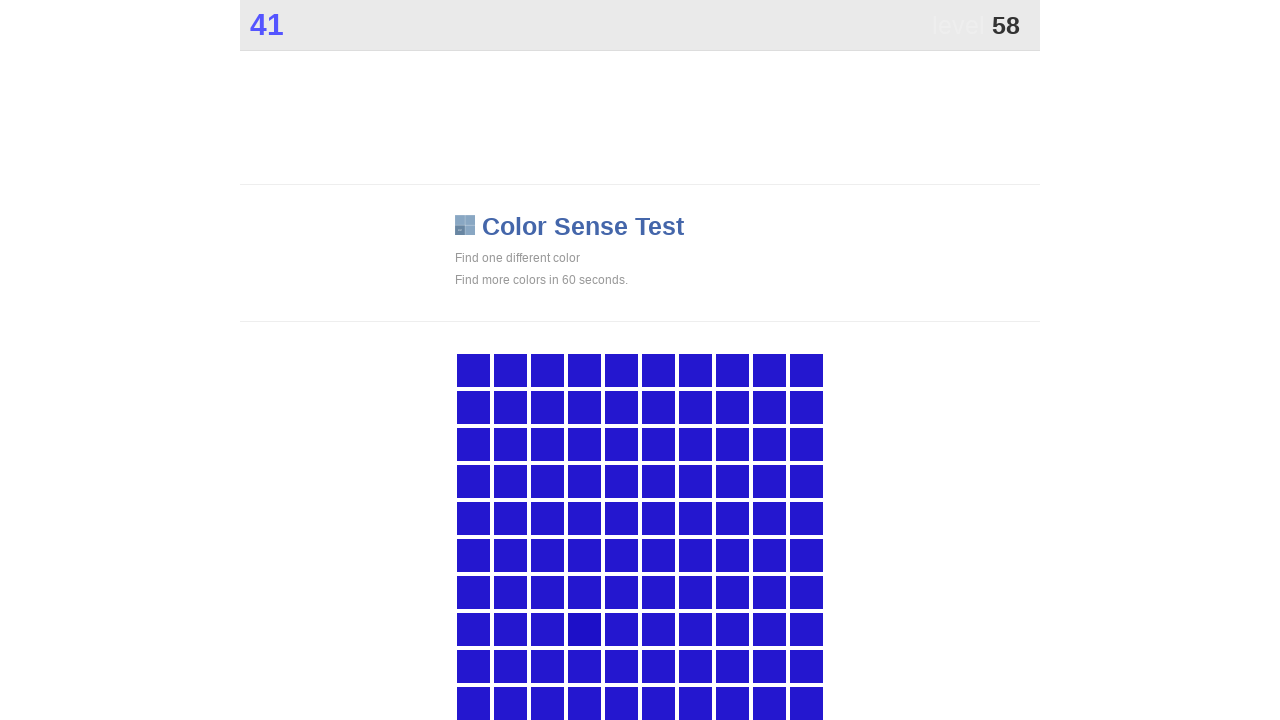

Clicked main button in color game at (584, 629) on .main
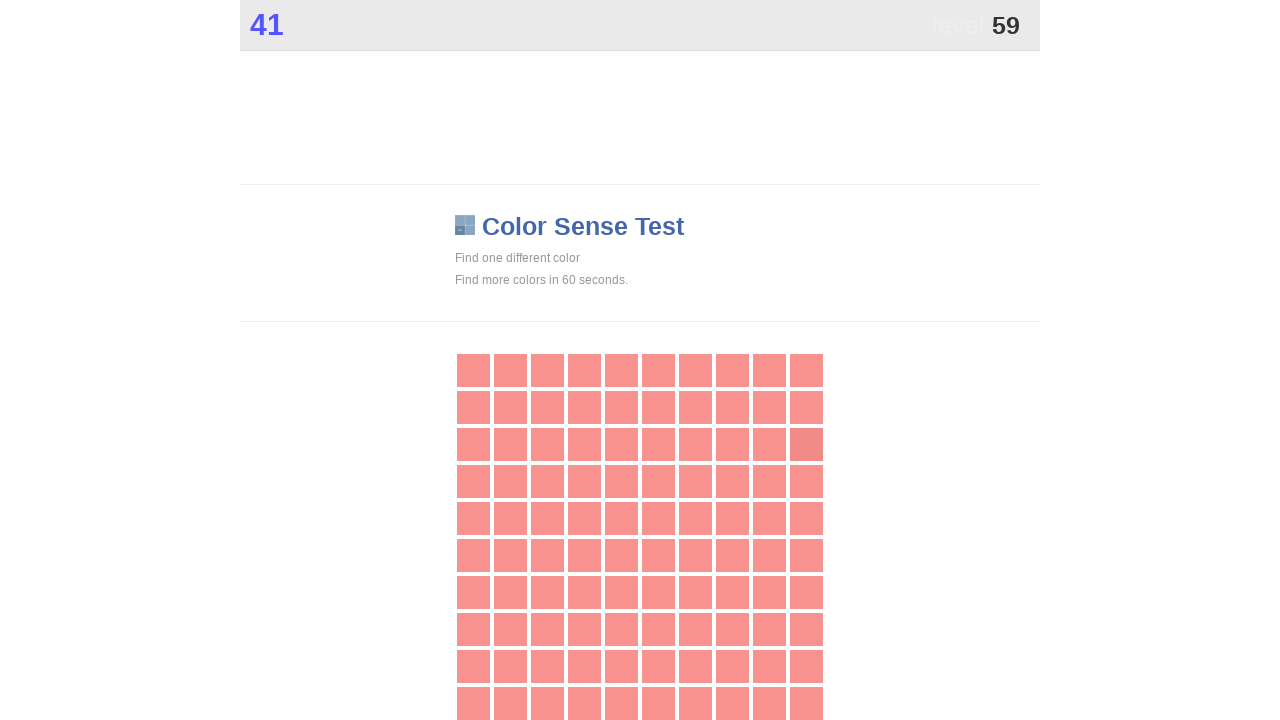

Clicked main button in color game at (806, 444) on .main
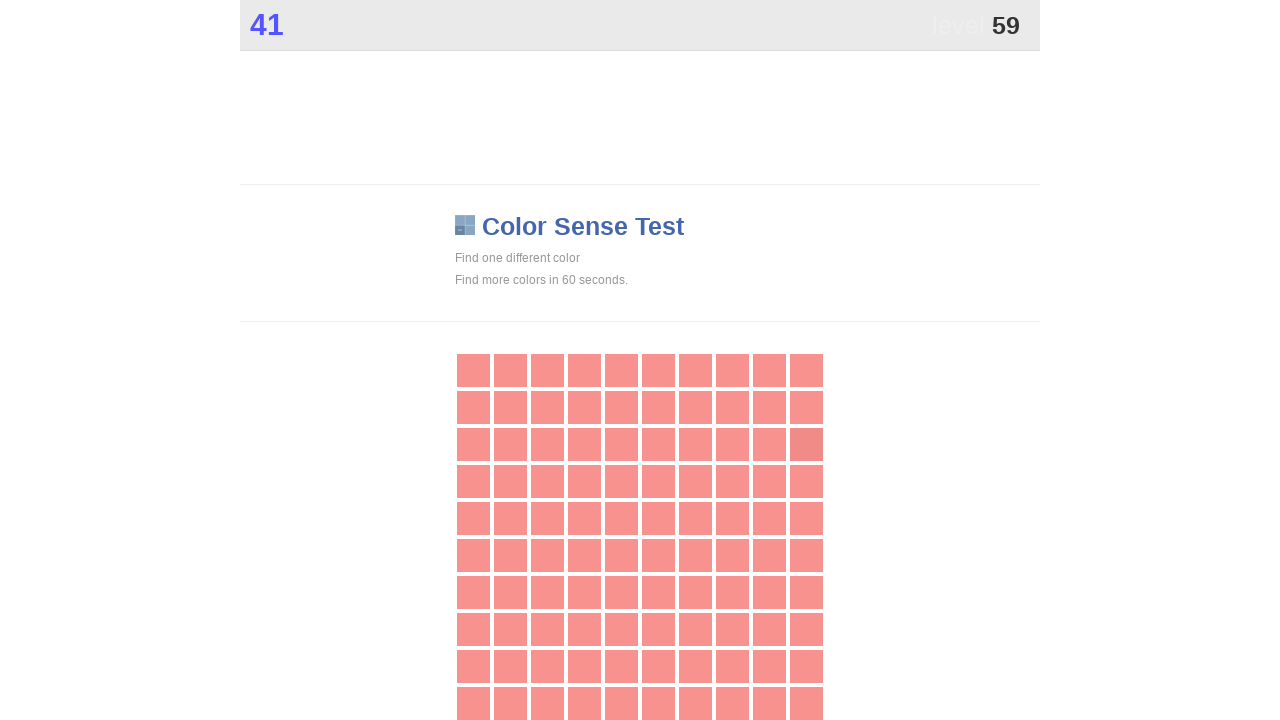

Clicked main button in color game at (806, 444) on .main
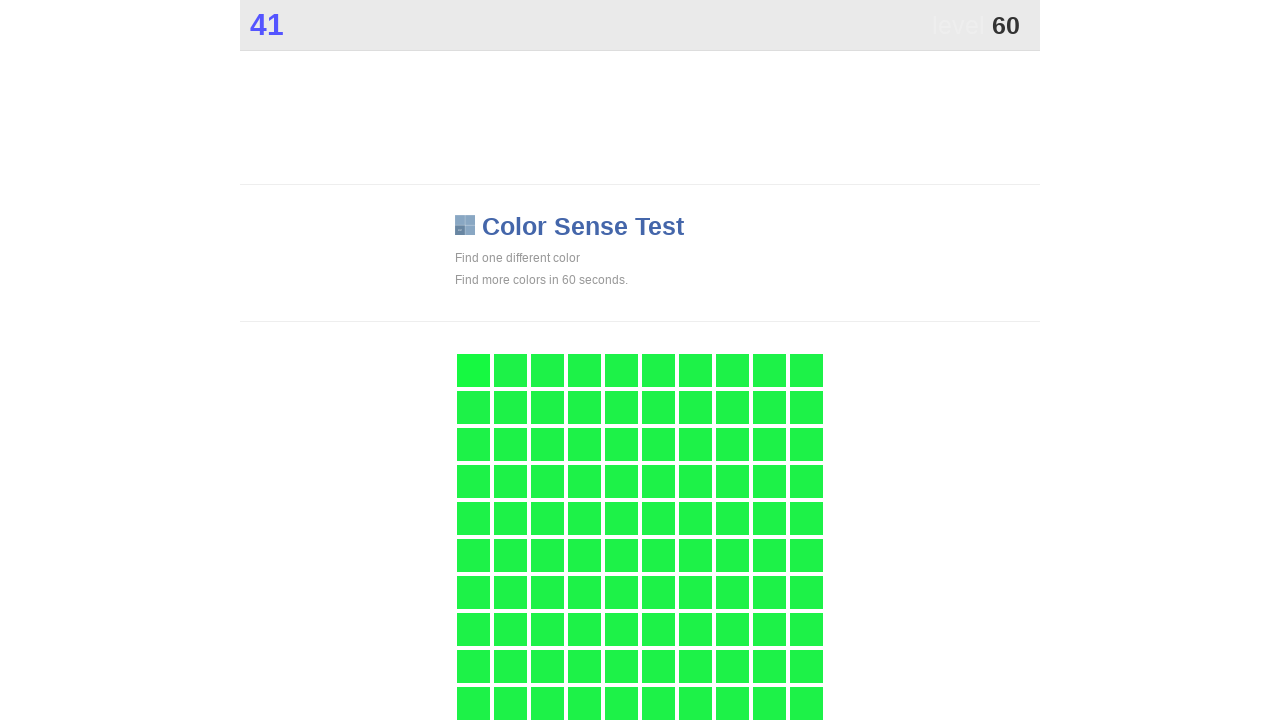

Clicked main button in color game at (473, 370) on .main
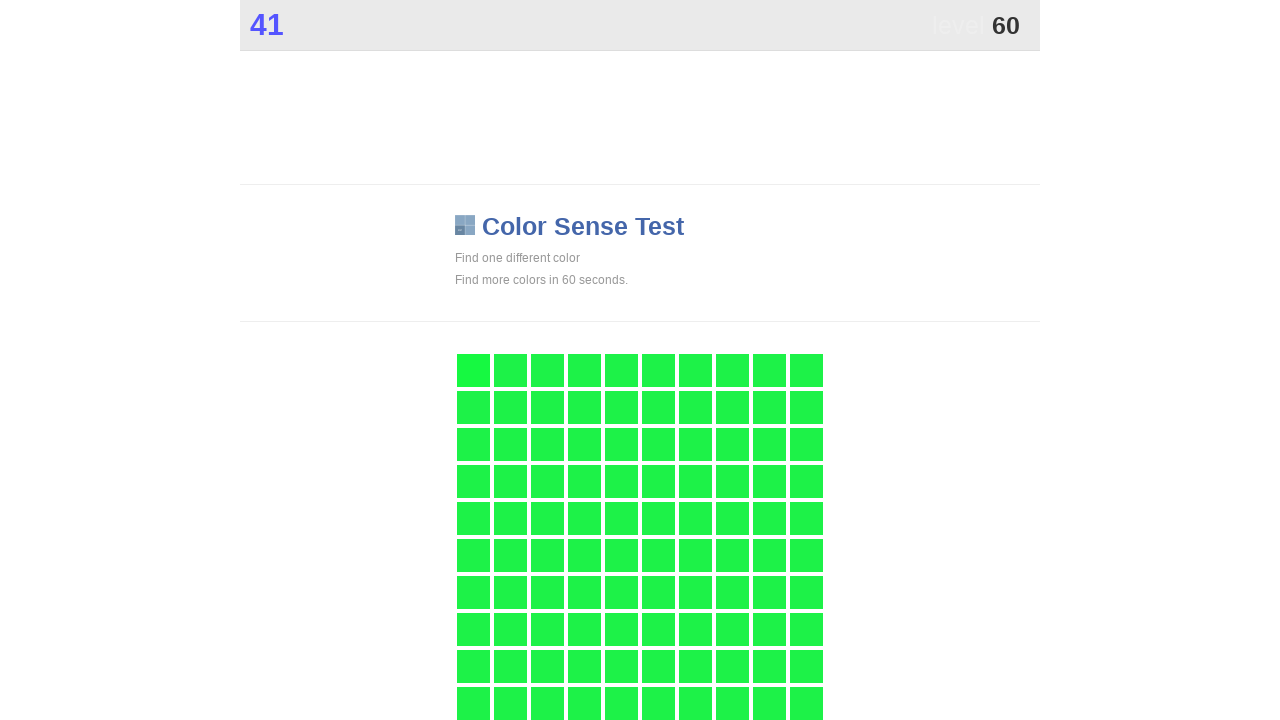

Clicked main button in color game at (473, 370) on .main
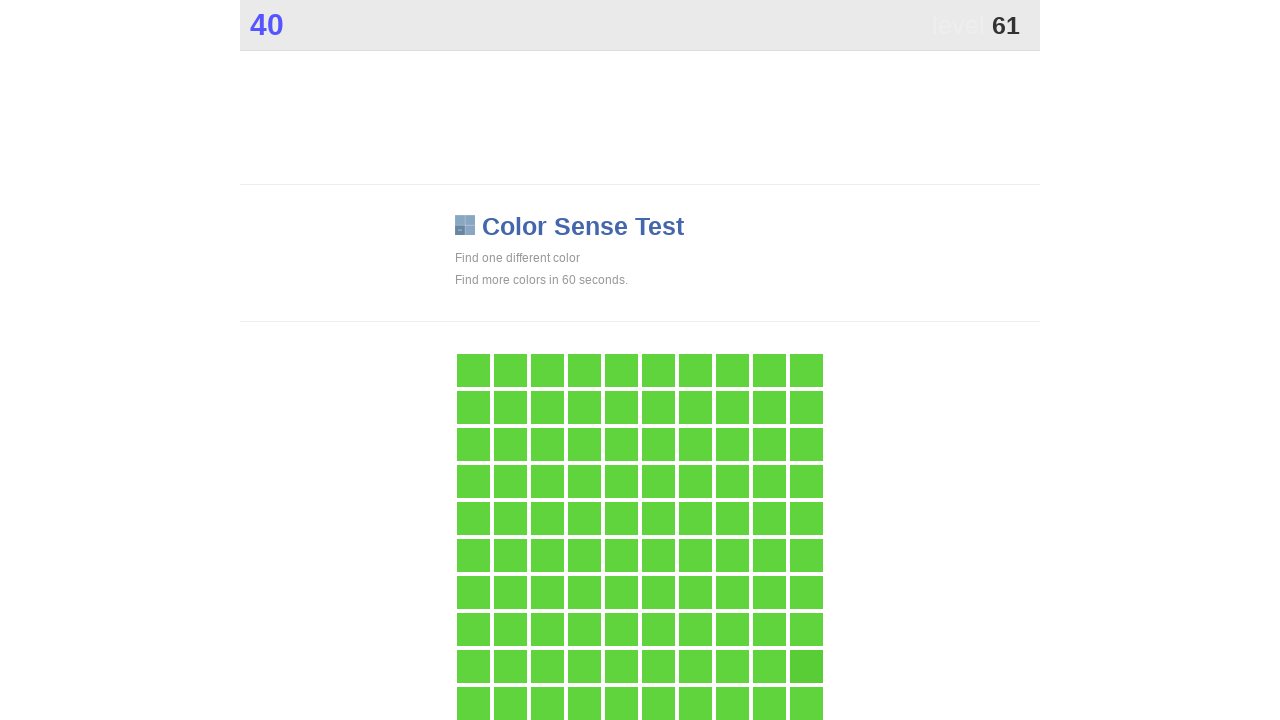

Clicked main button in color game at (806, 666) on .main
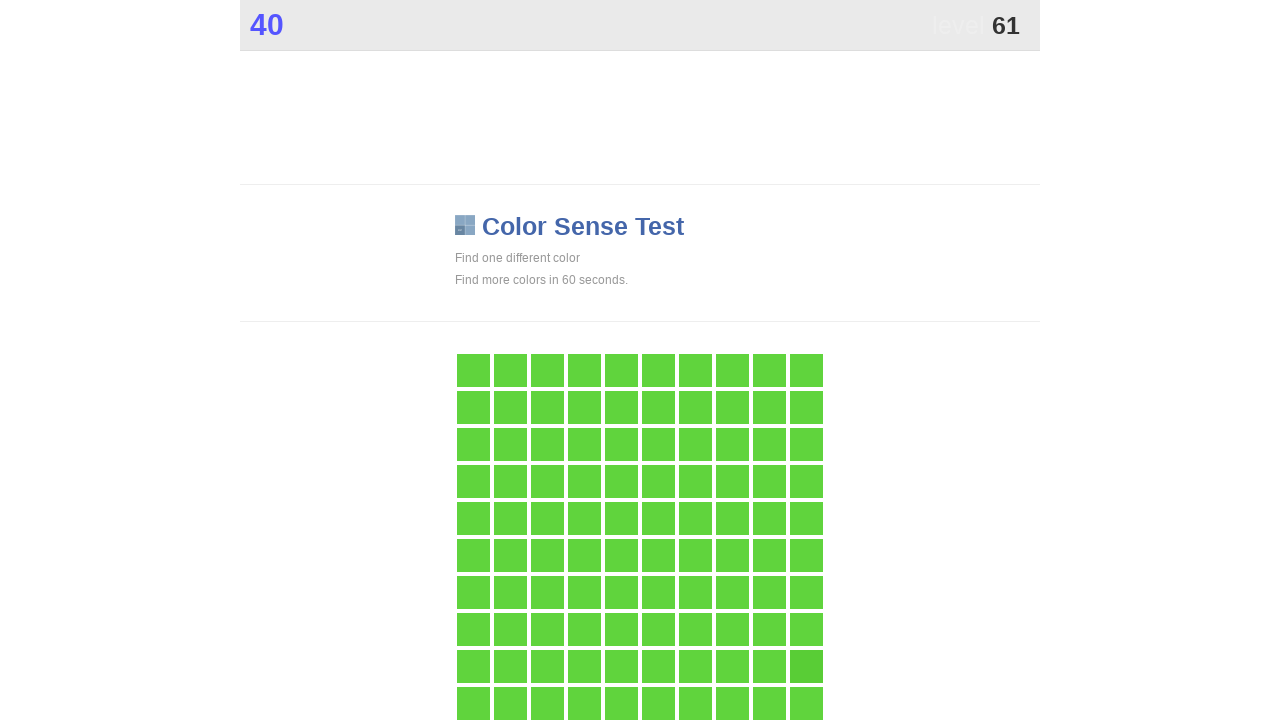

Clicked main button in color game at (806, 666) on .main
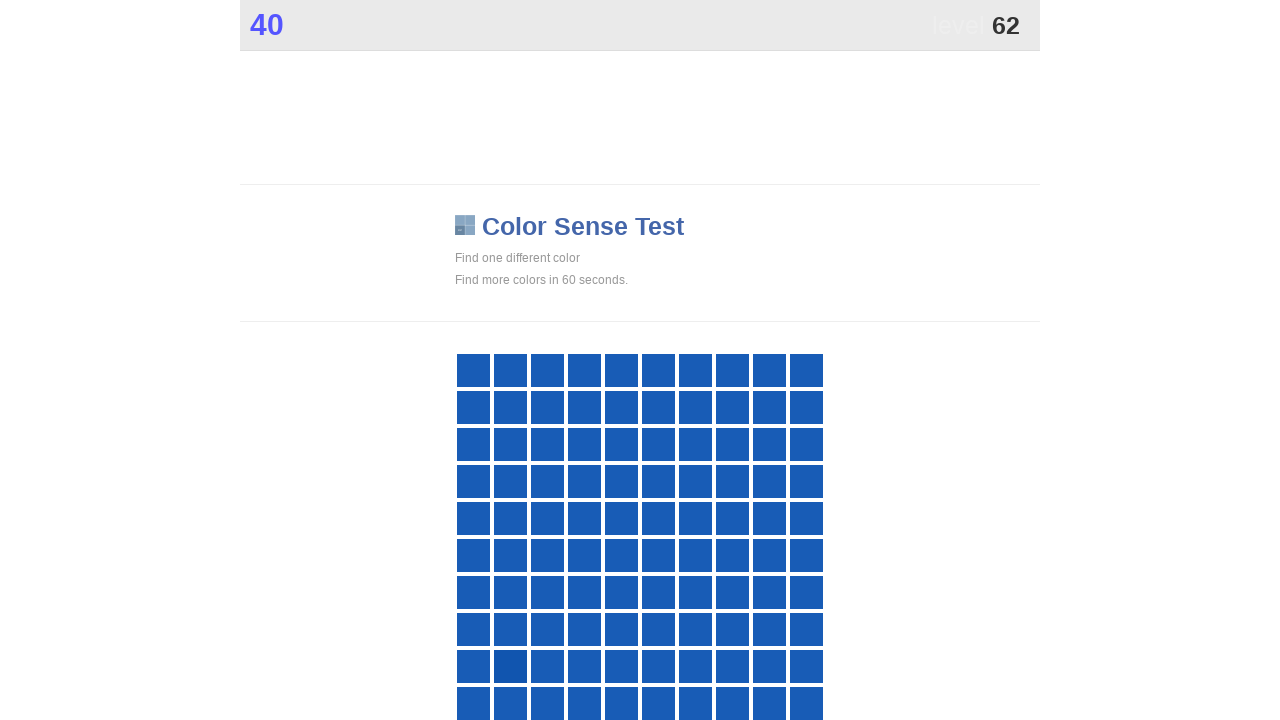

Clicked main button in color game at (510, 666) on .main
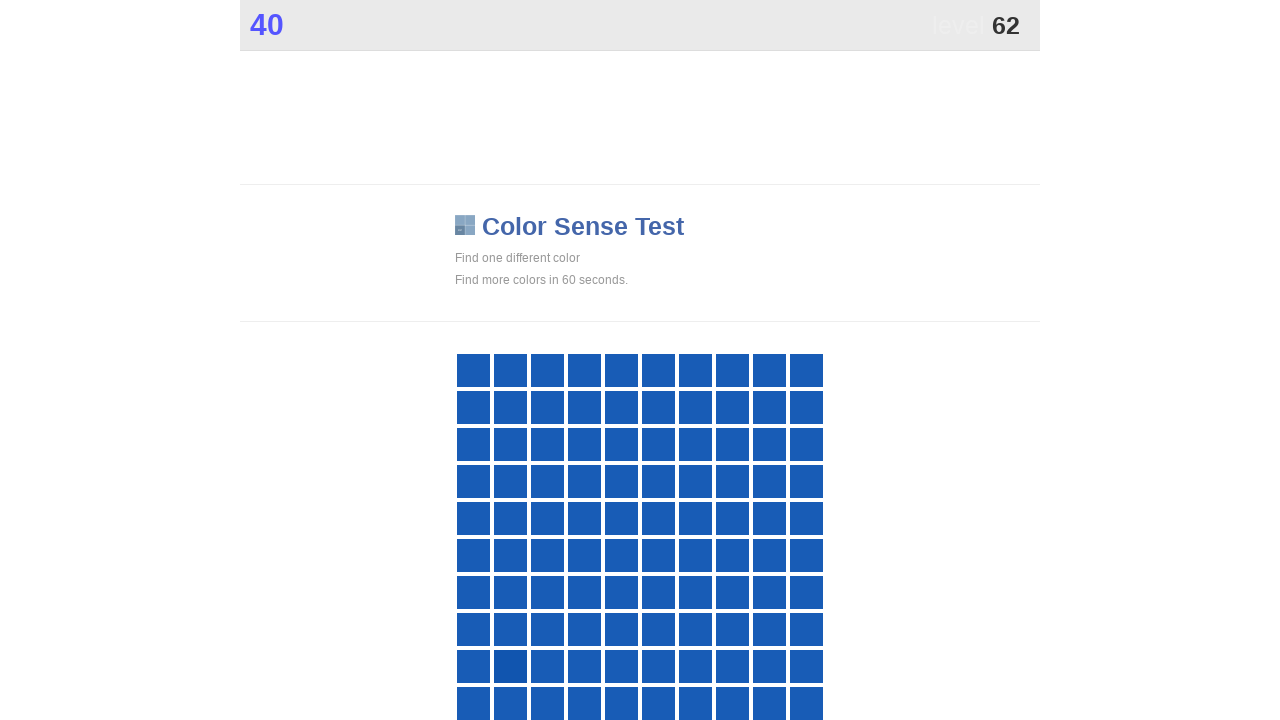

Clicked main button in color game at (510, 666) on .main
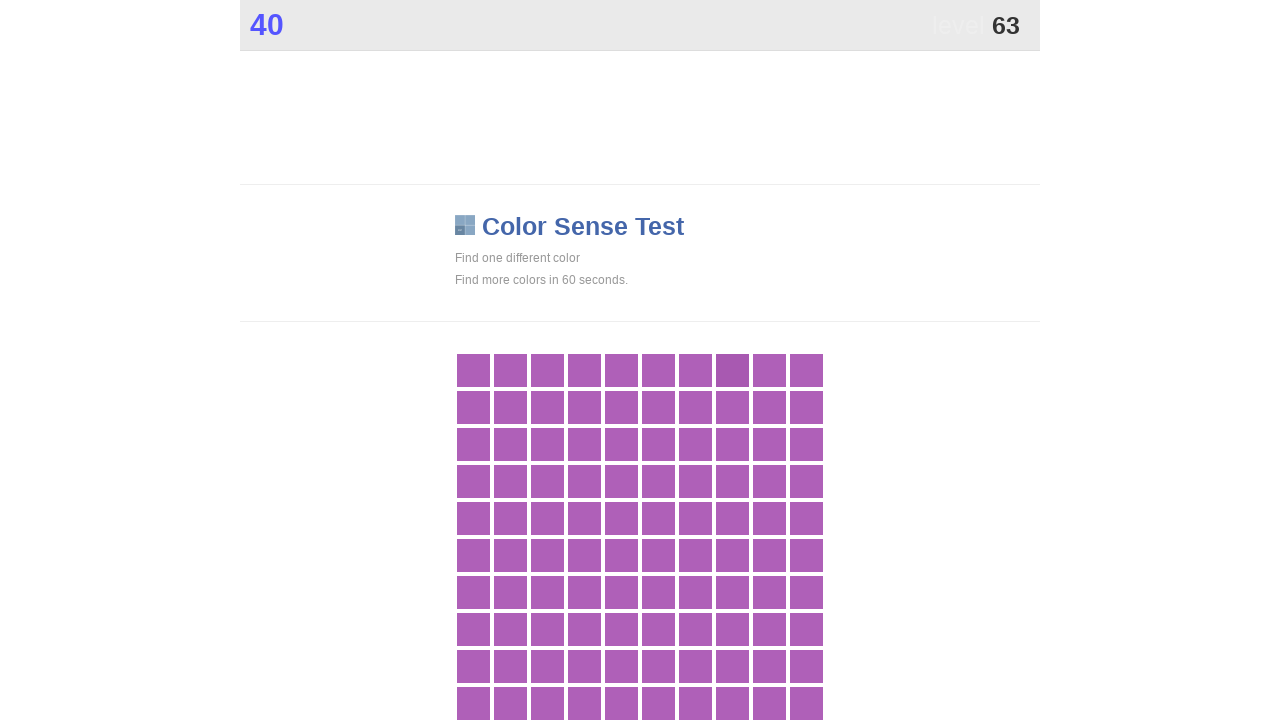

Clicked main button in color game at (732, 370) on .main
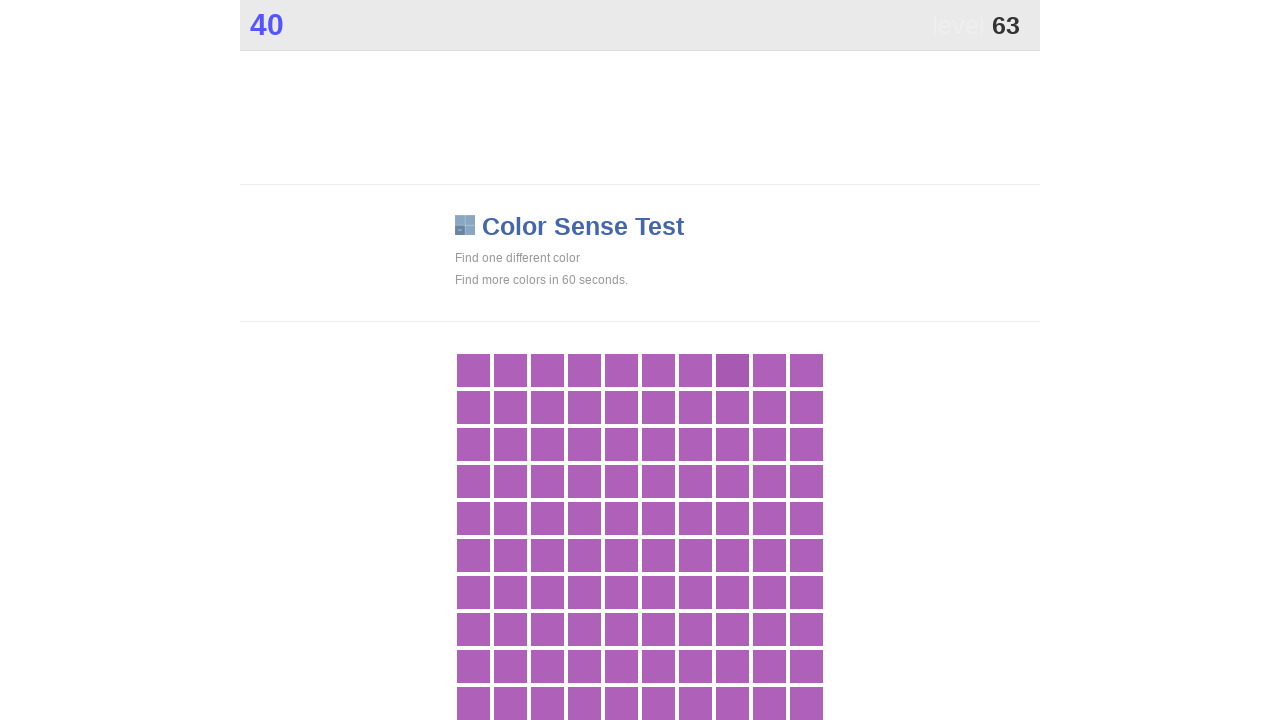

Clicked main button in color game at (732, 370) on .main
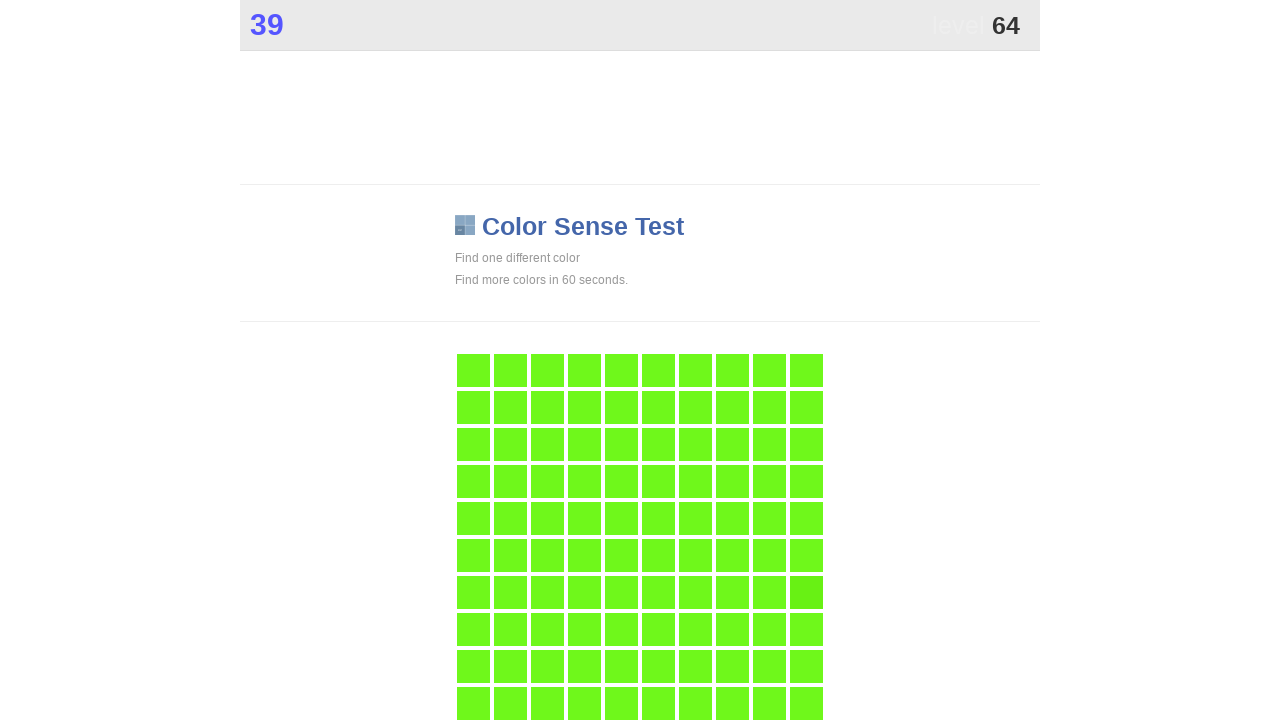

Clicked main button in color game at (806, 592) on .main
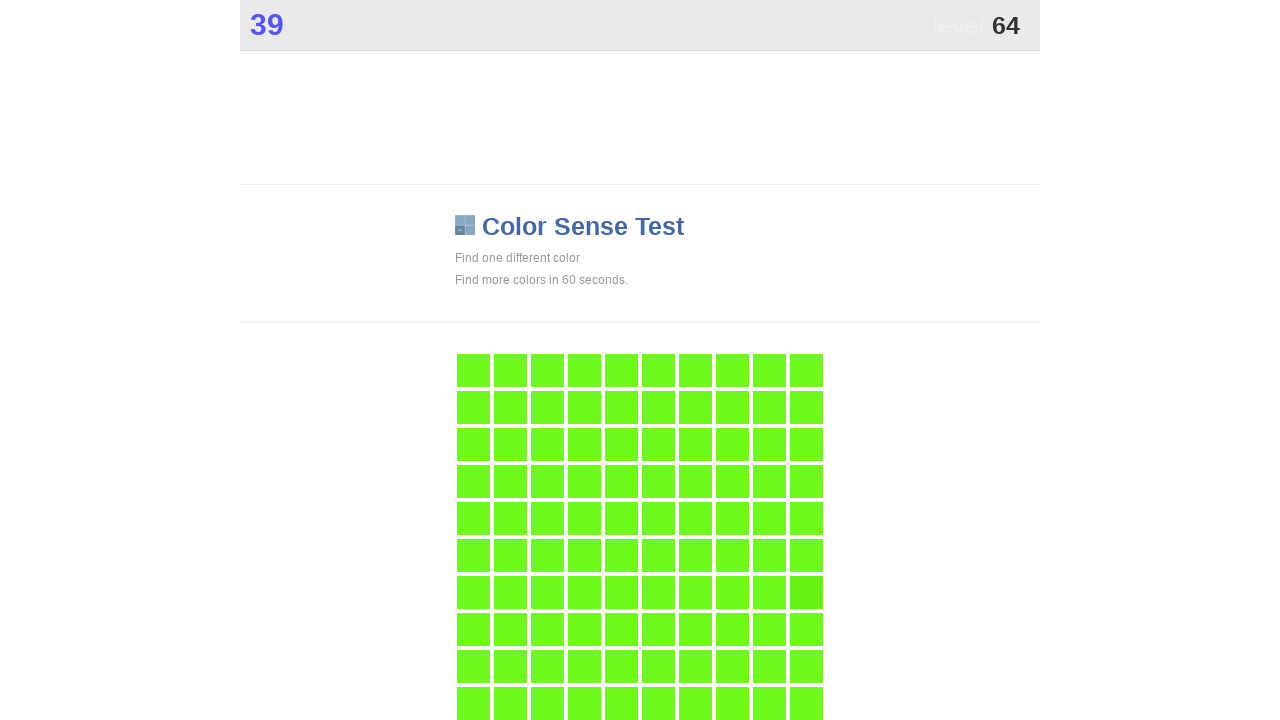

Clicked main button in color game at (806, 592) on .main
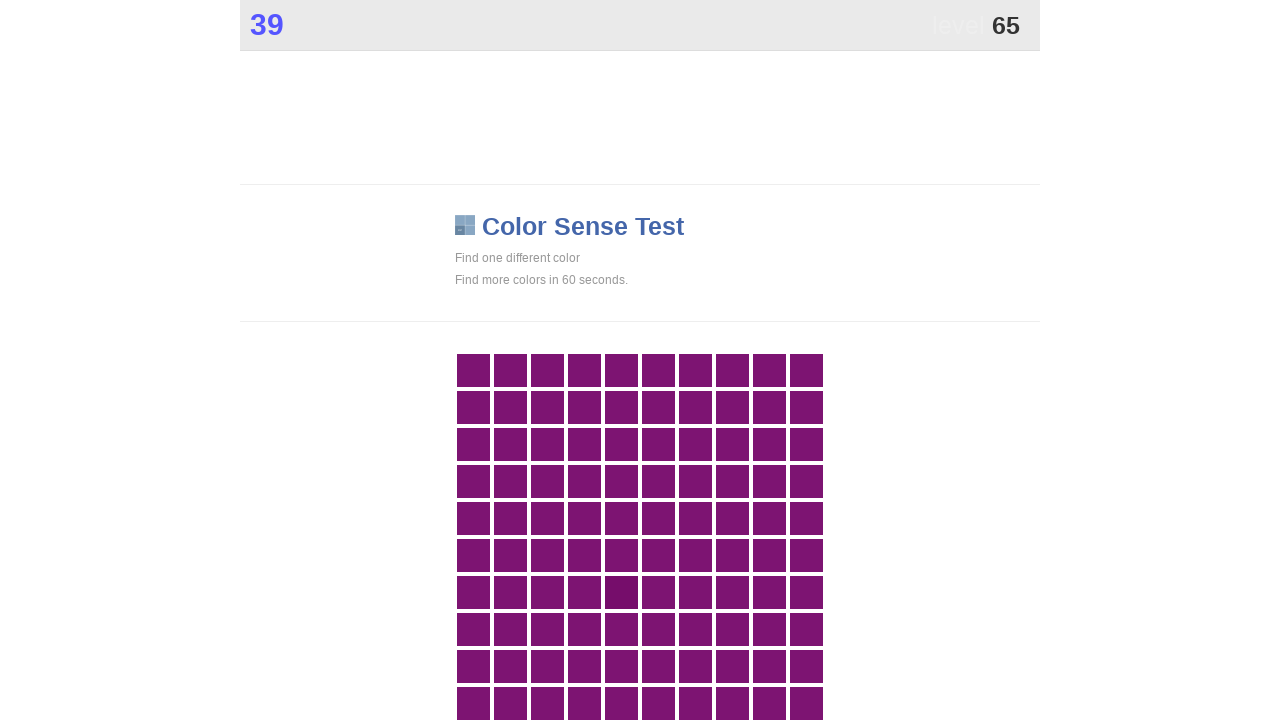

Clicked main button in color game at (621, 592) on .main
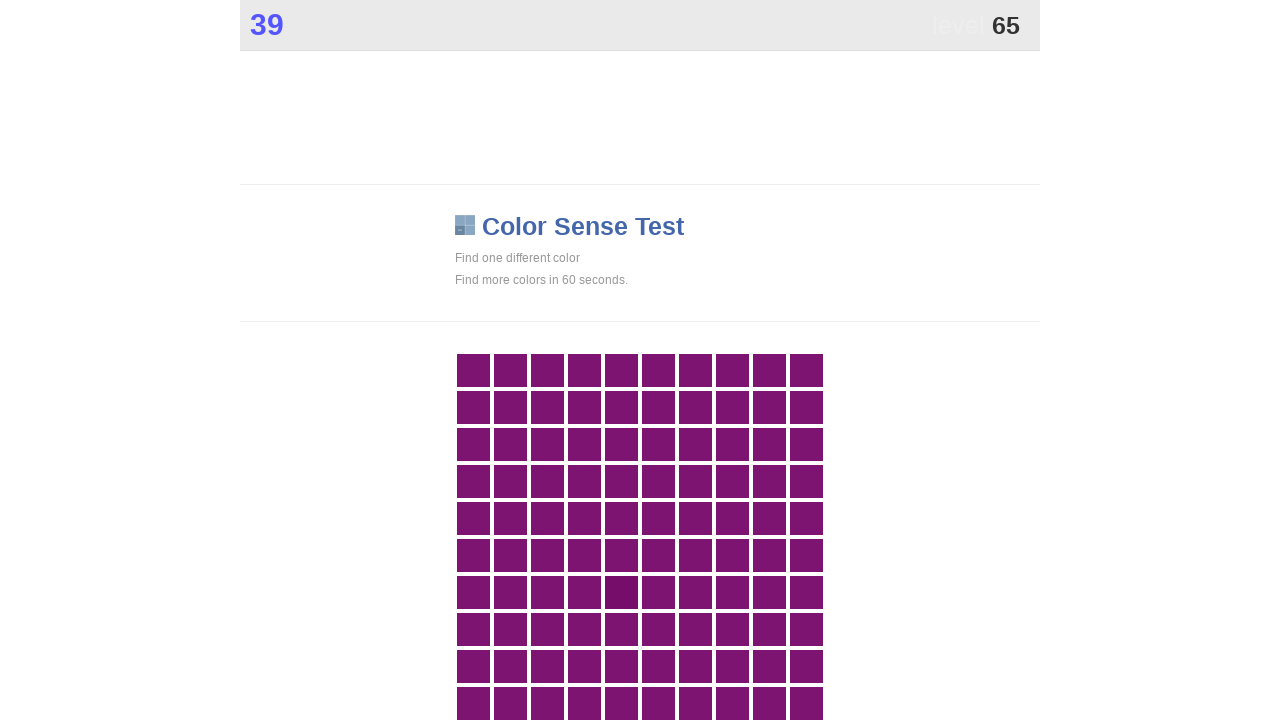

Clicked main button in color game at (621, 592) on .main
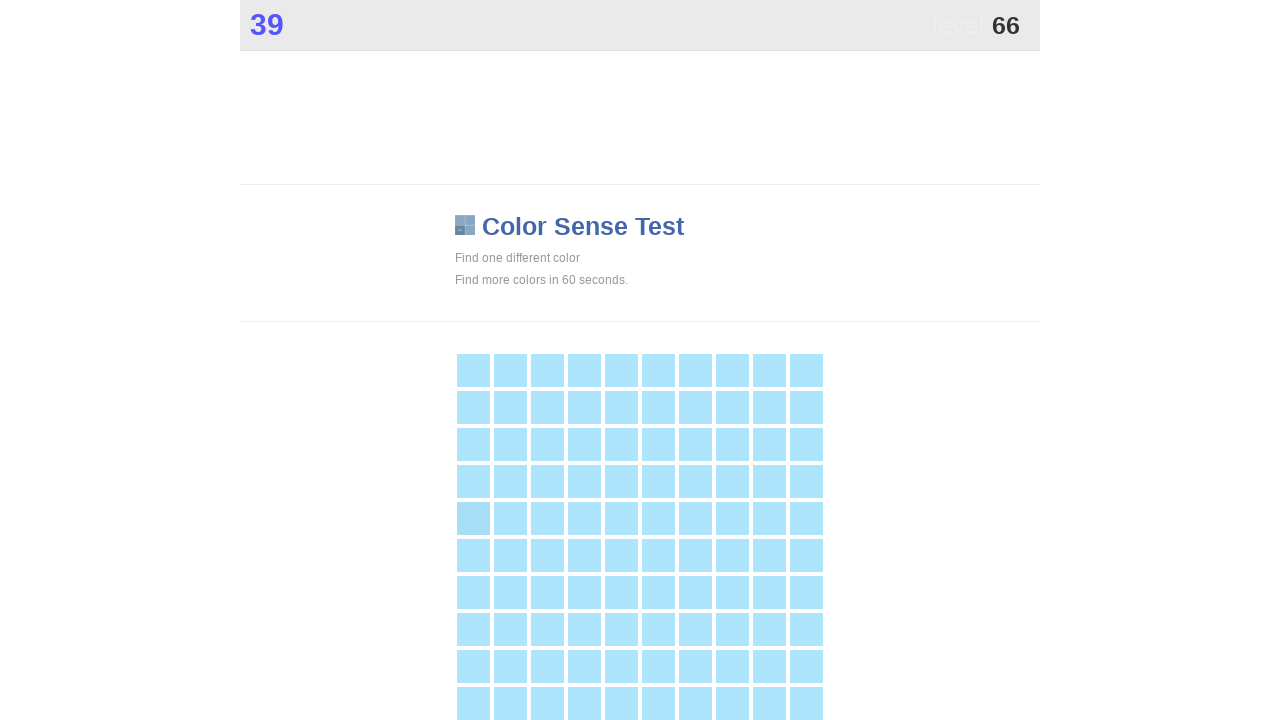

Clicked main button in color game at (473, 518) on .main
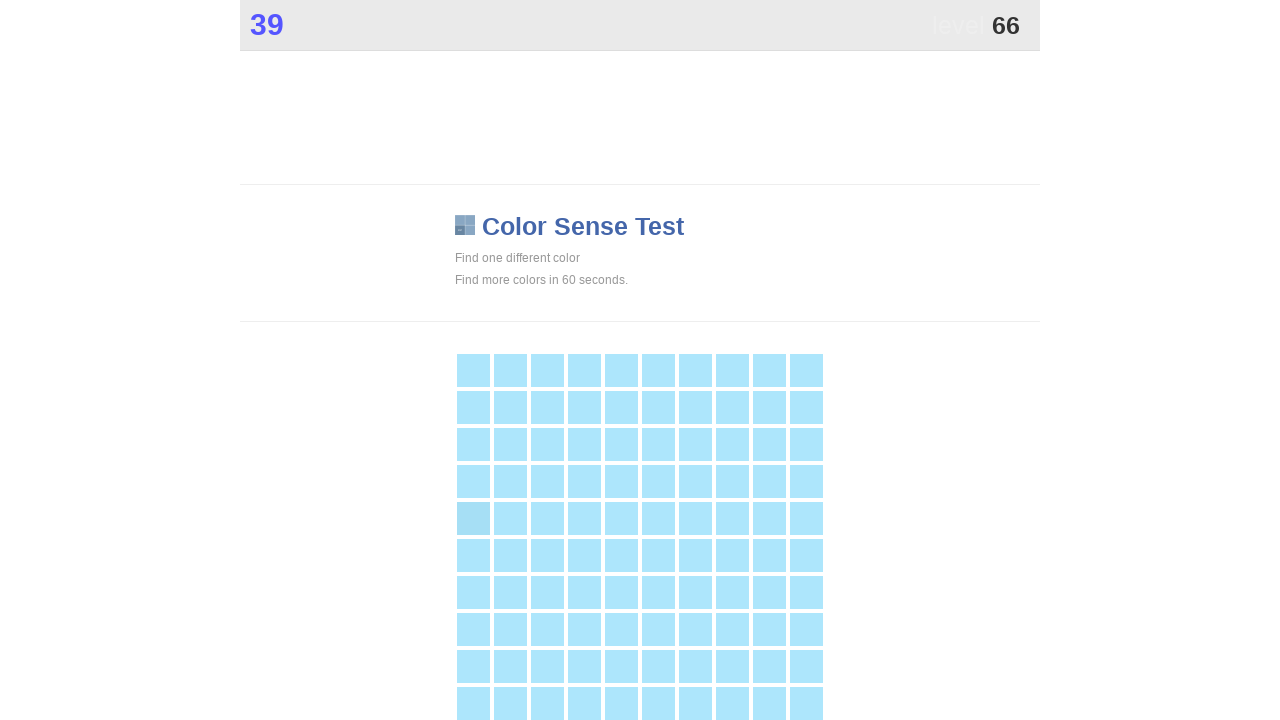

Clicked main button in color game at (473, 518) on .main
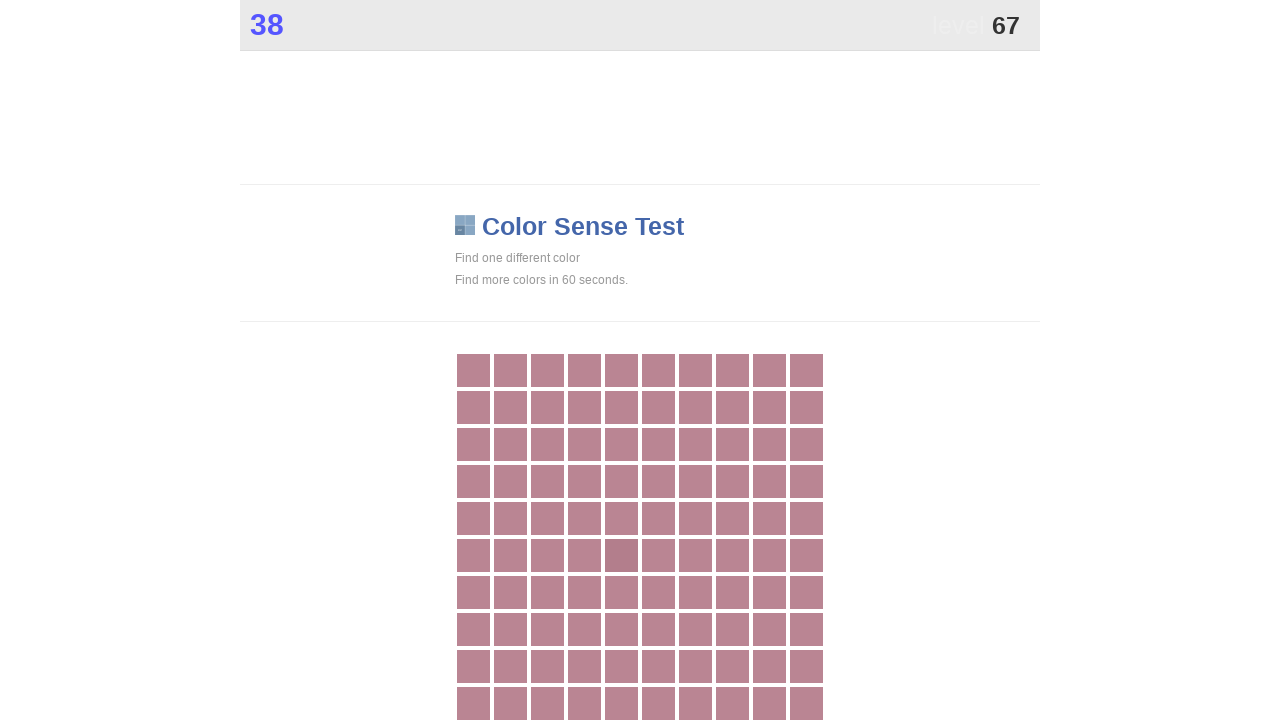

Clicked main button in color game at (621, 555) on .main
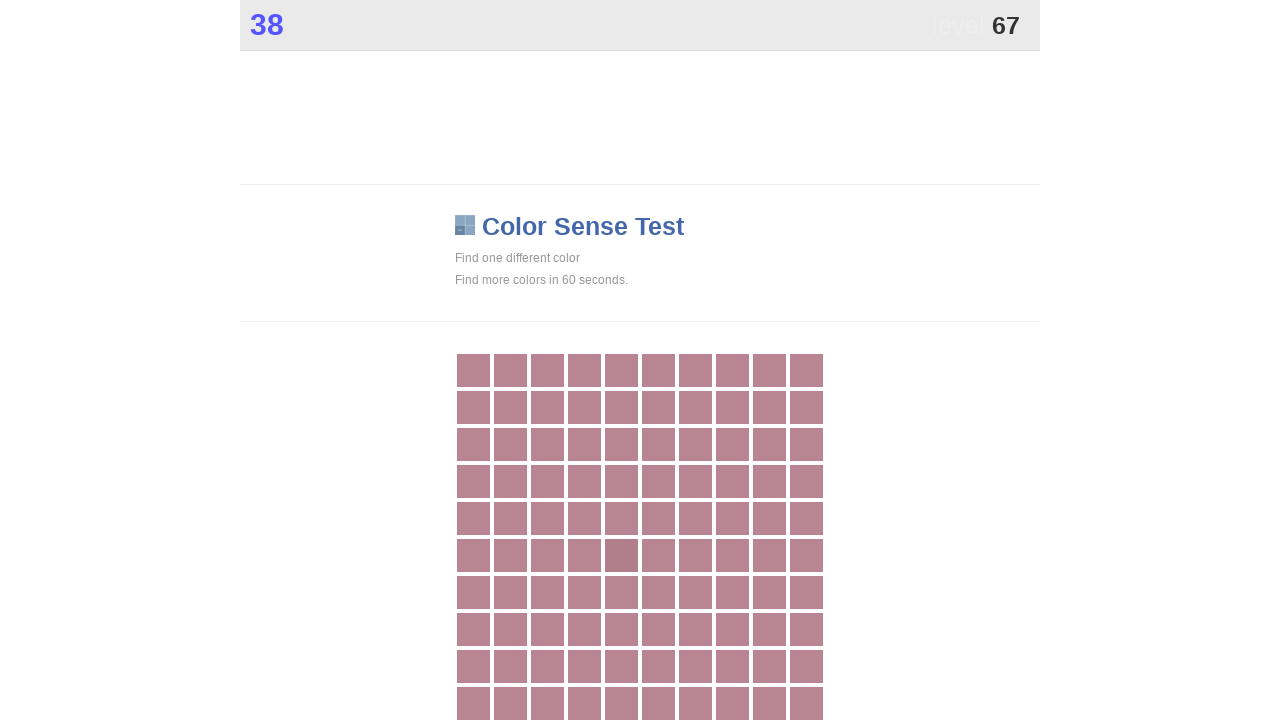

Clicked main button in color game at (621, 555) on .main
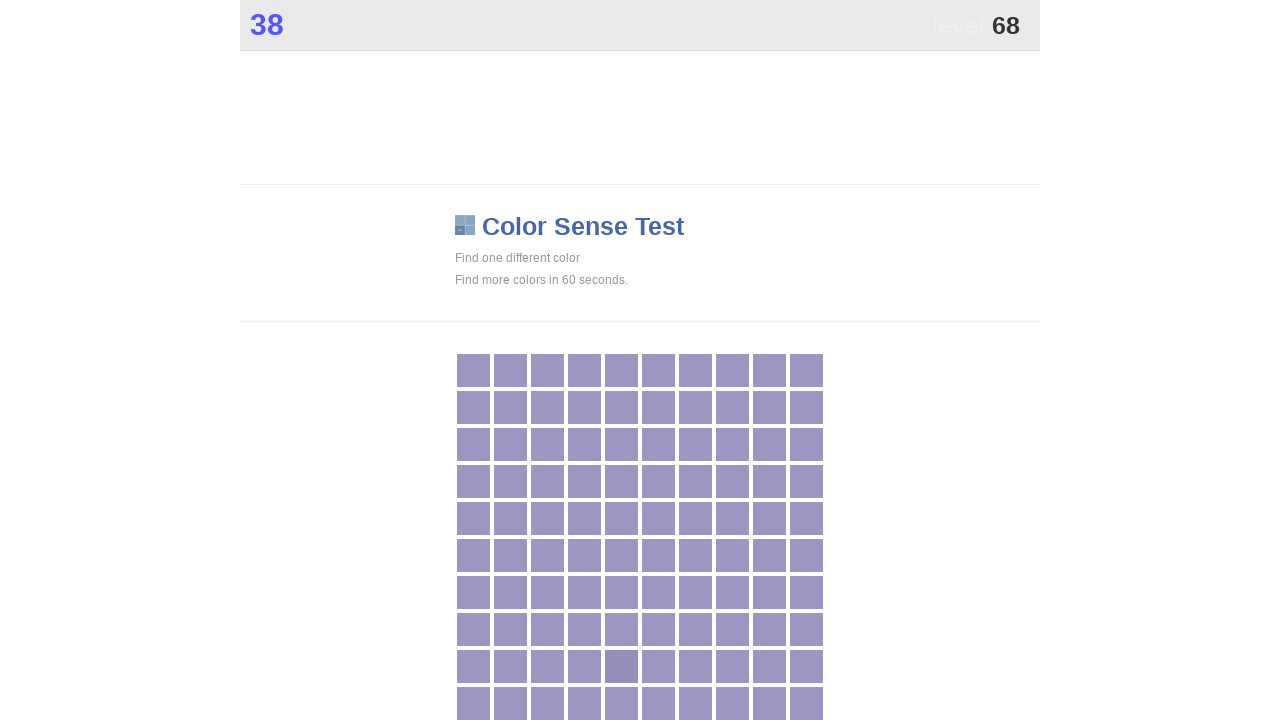

Clicked main button in color game at (621, 666) on .main
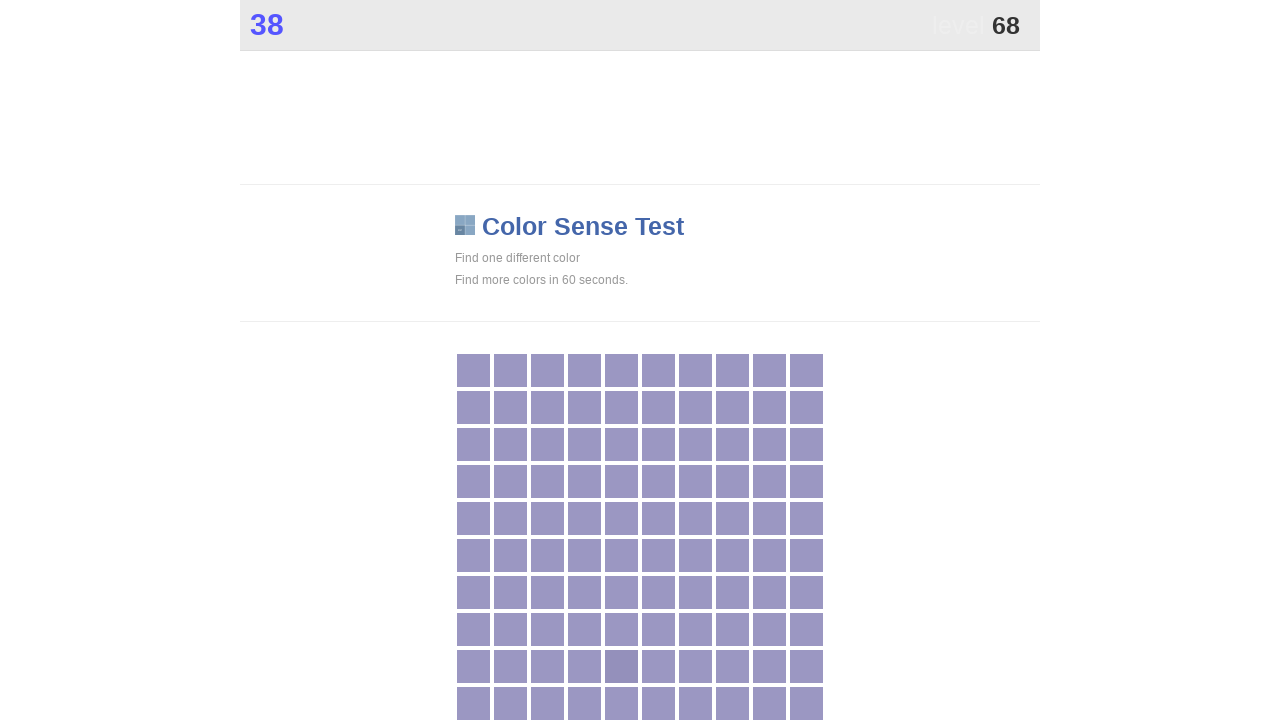

Clicked main button in color game at (621, 666) on .main
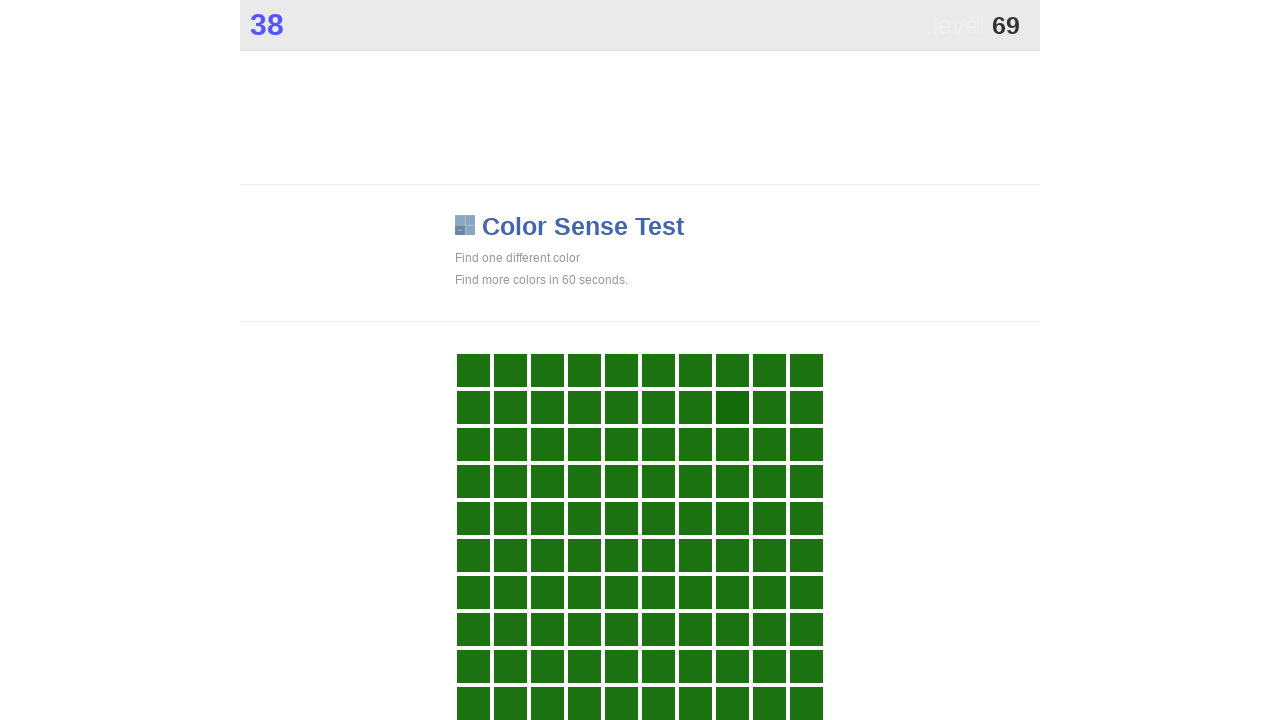

Clicked main button in color game at (732, 407) on .main
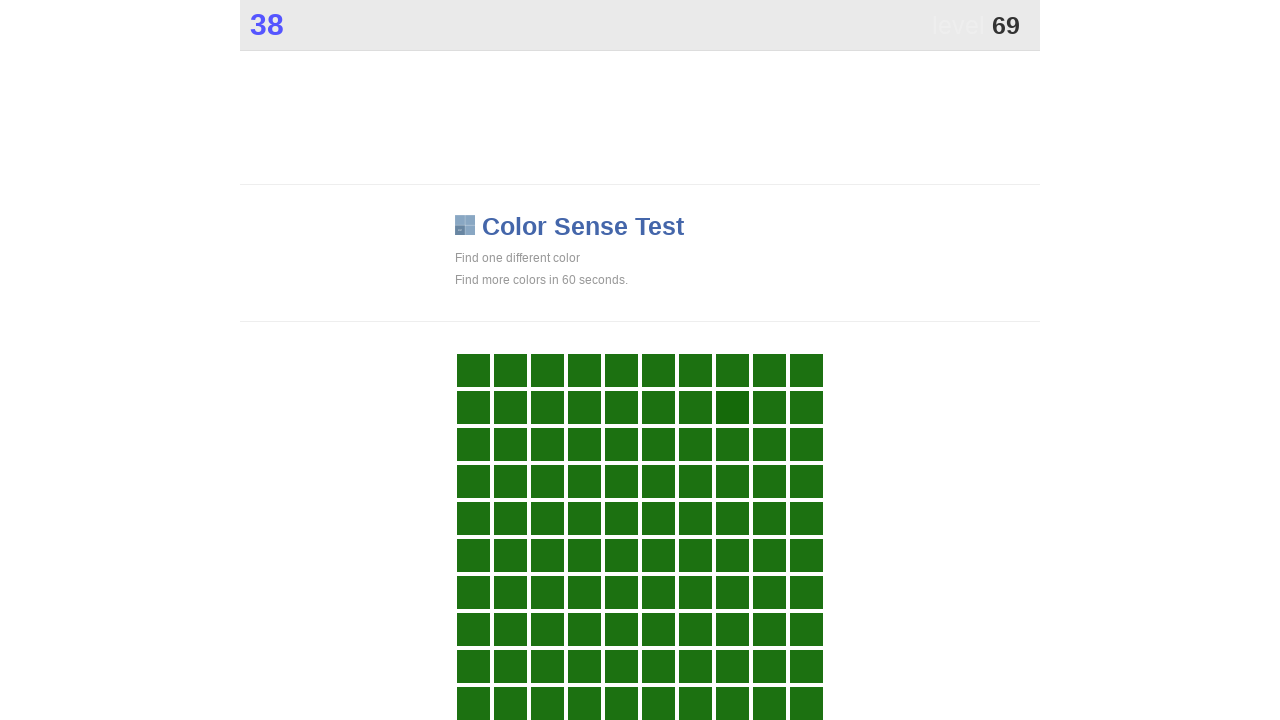

Clicked main button in color game at (732, 407) on .main
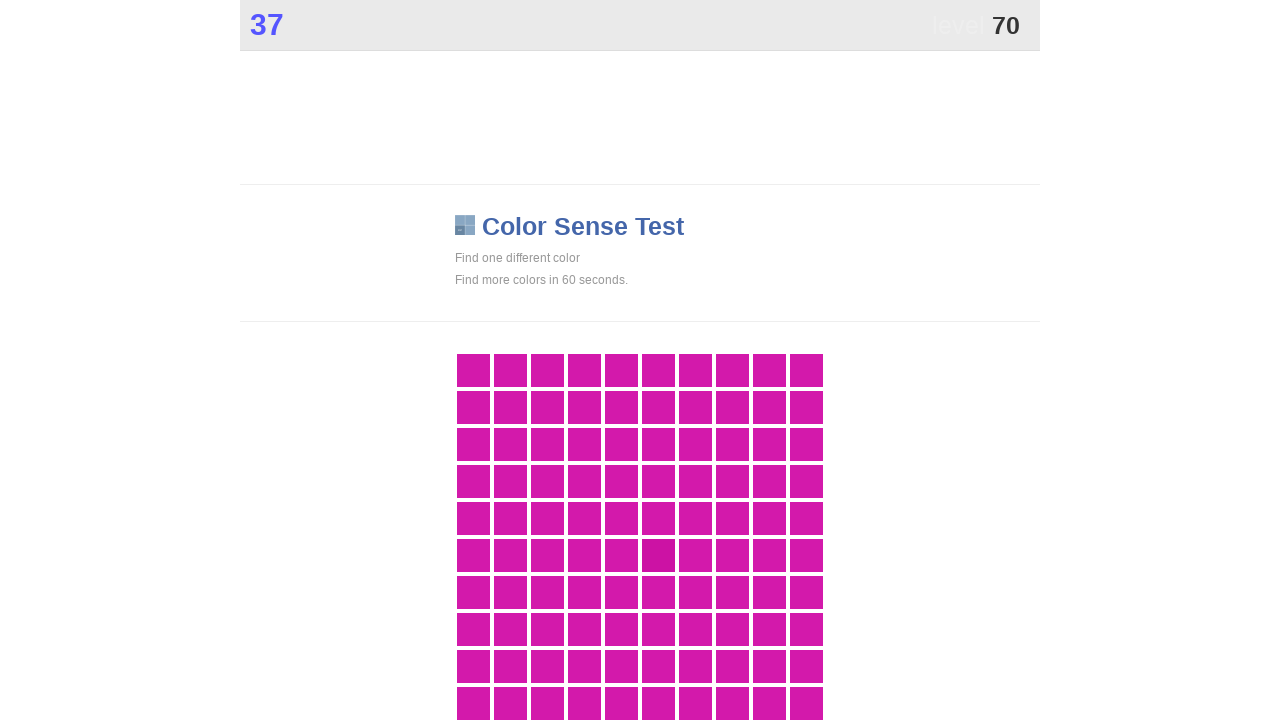

Clicked main button in color game at (658, 555) on .main
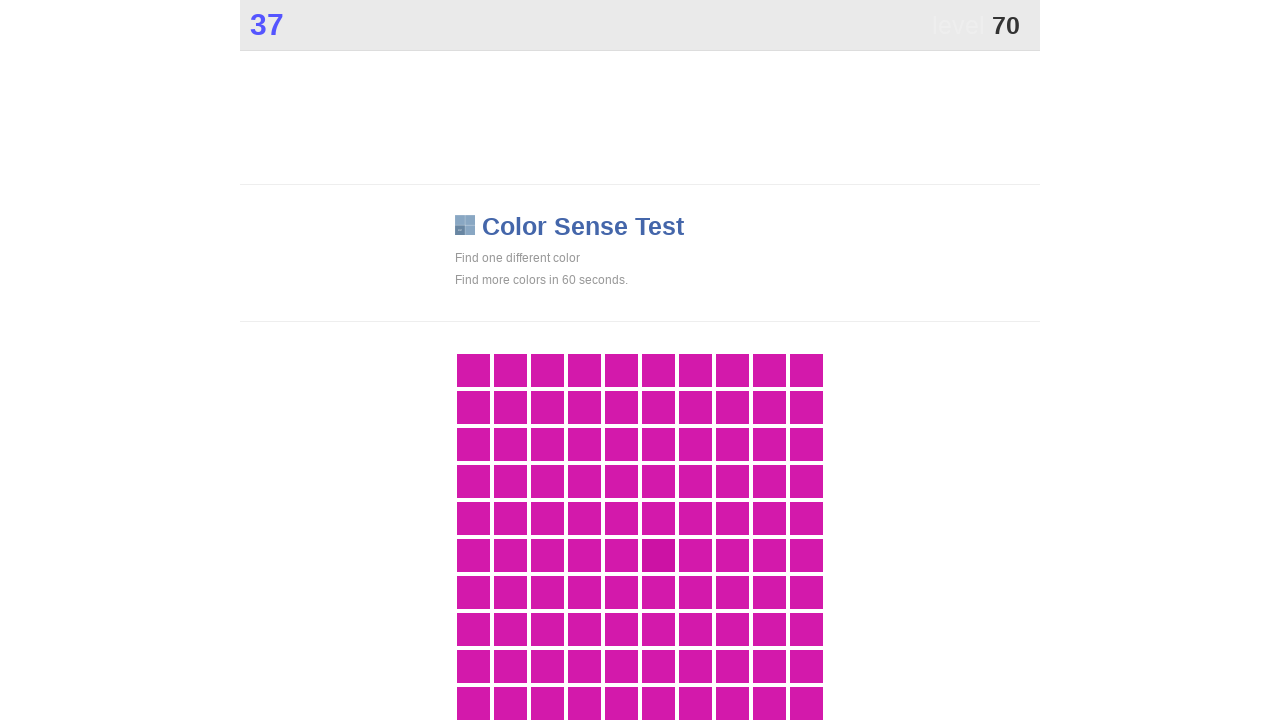

Clicked main button in color game at (658, 555) on .main
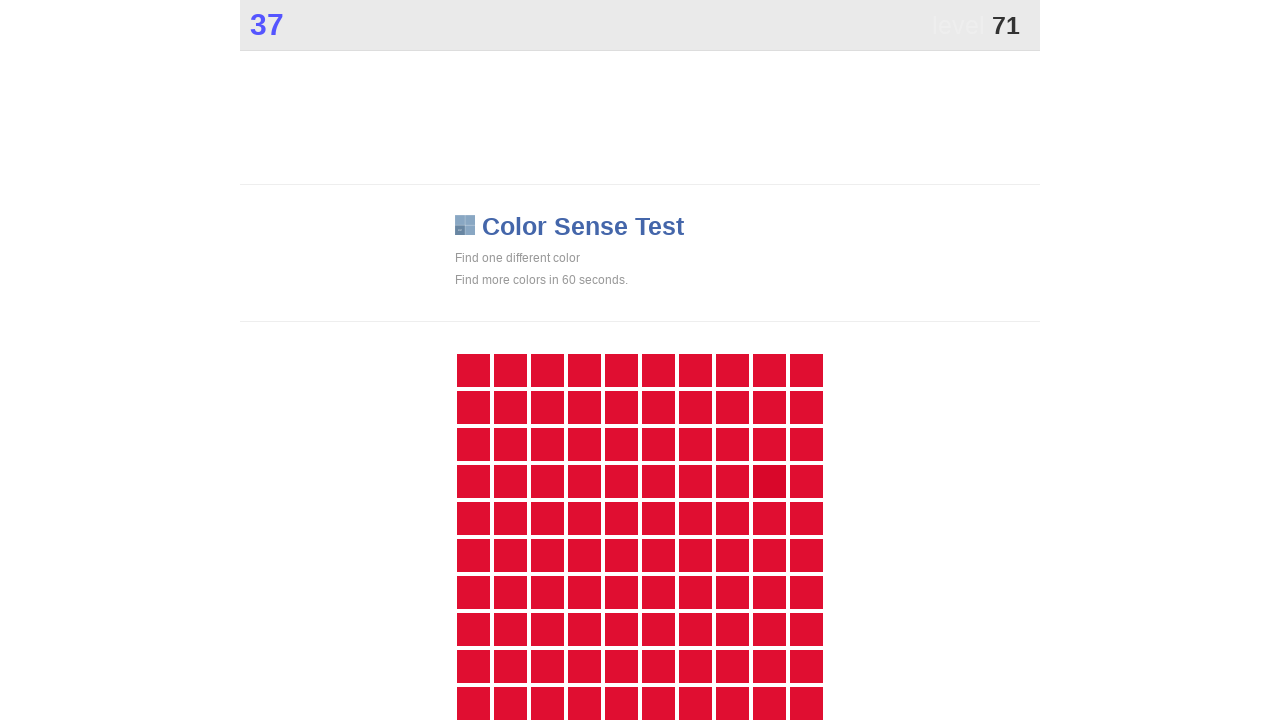

Clicked main button in color game at (769, 481) on .main
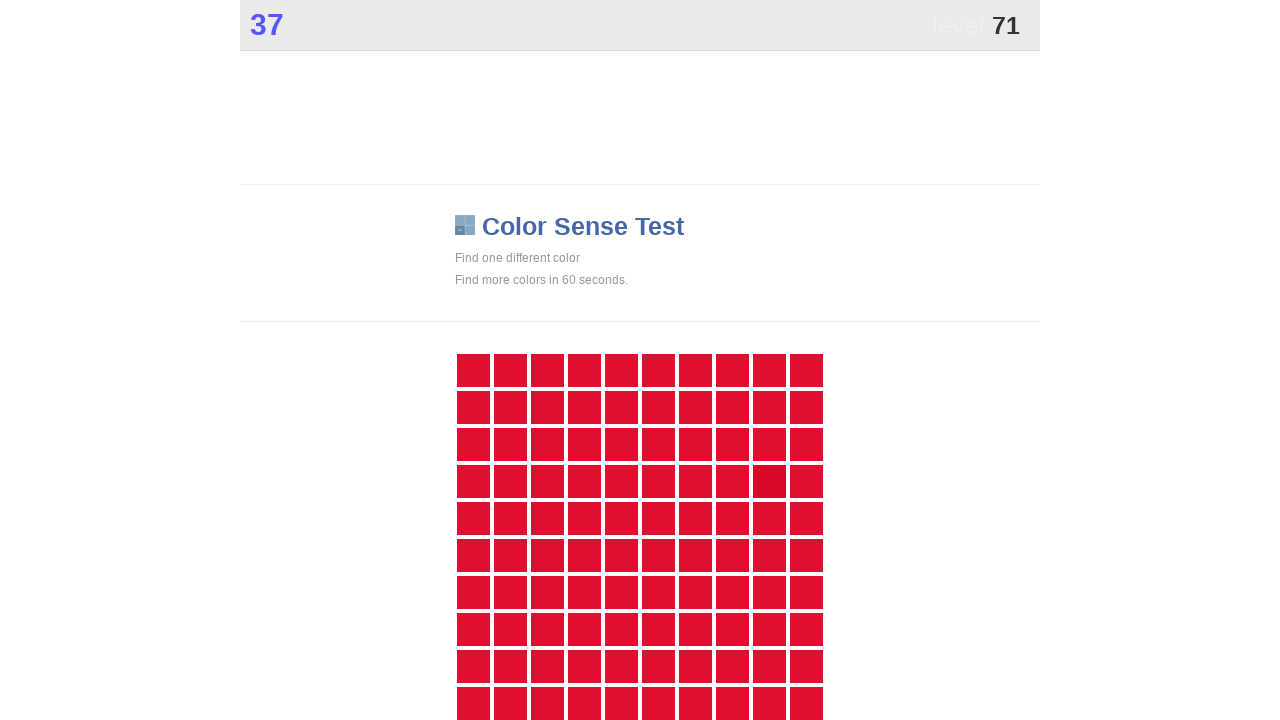

Clicked main button in color game at (769, 481) on .main
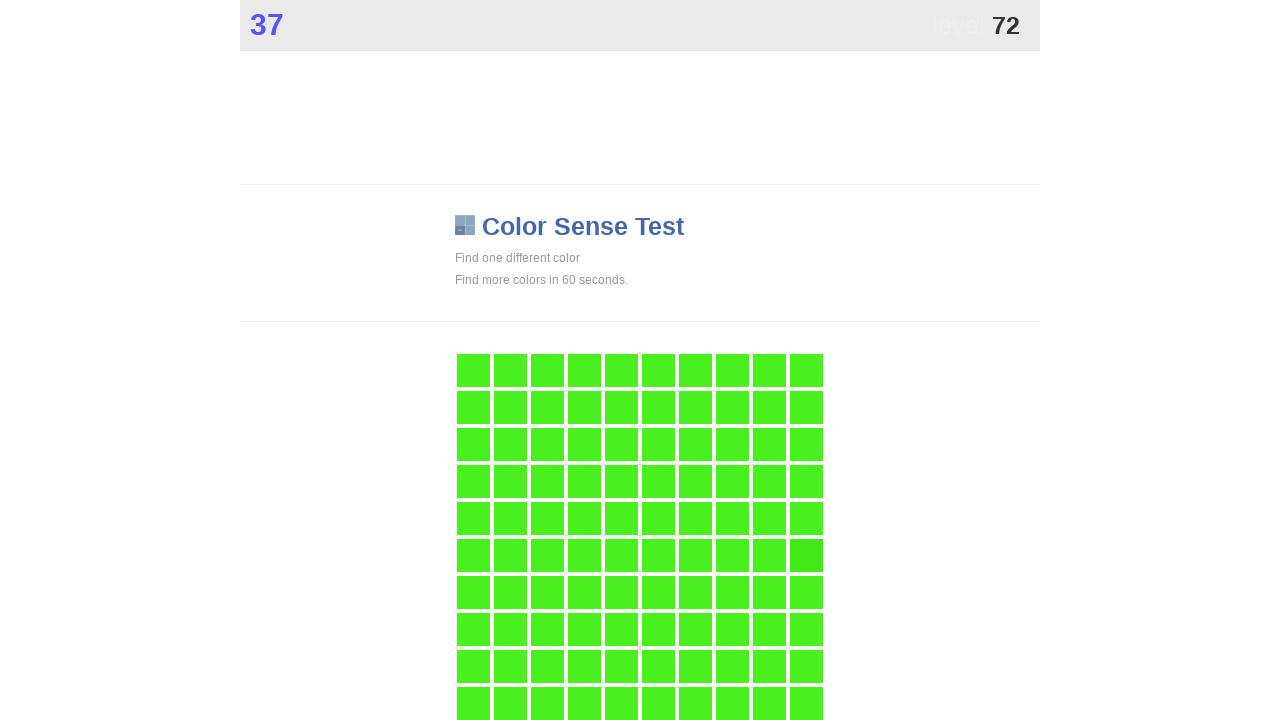

Clicked main button in color game at (806, 555) on .main
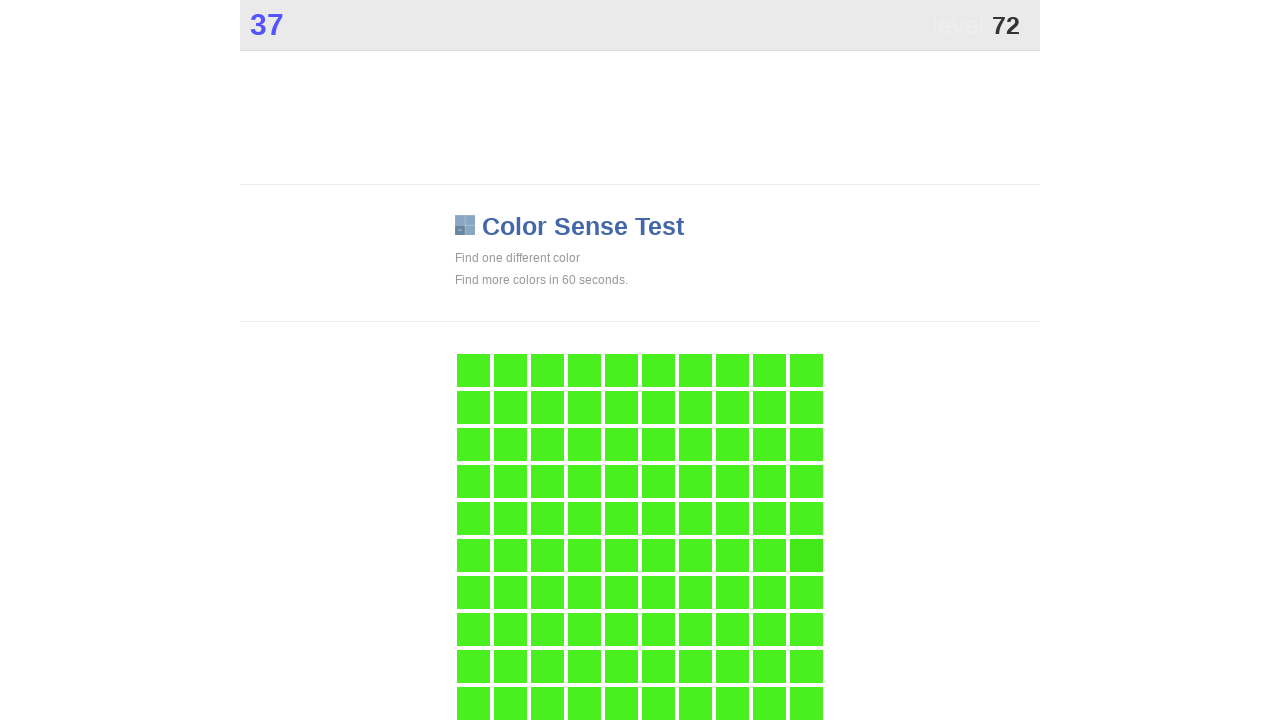

Clicked main button in color game at (806, 555) on .main
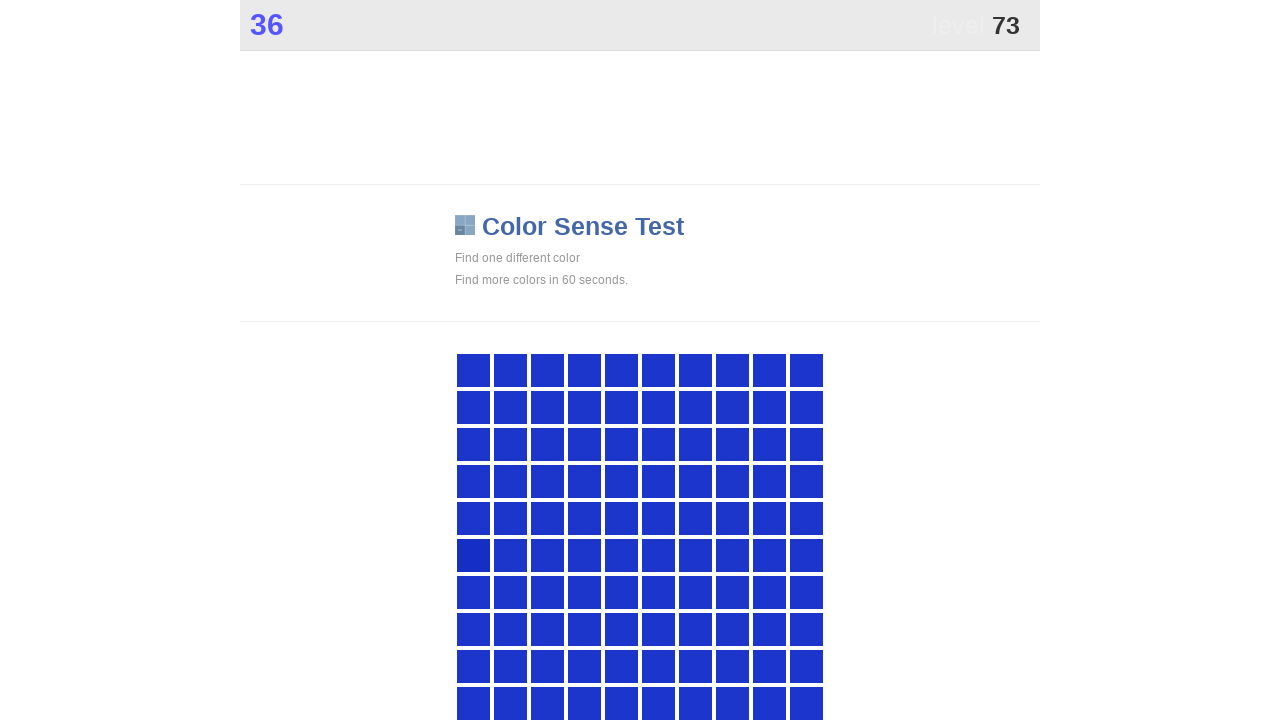

Clicked main button in color game at (473, 555) on .main
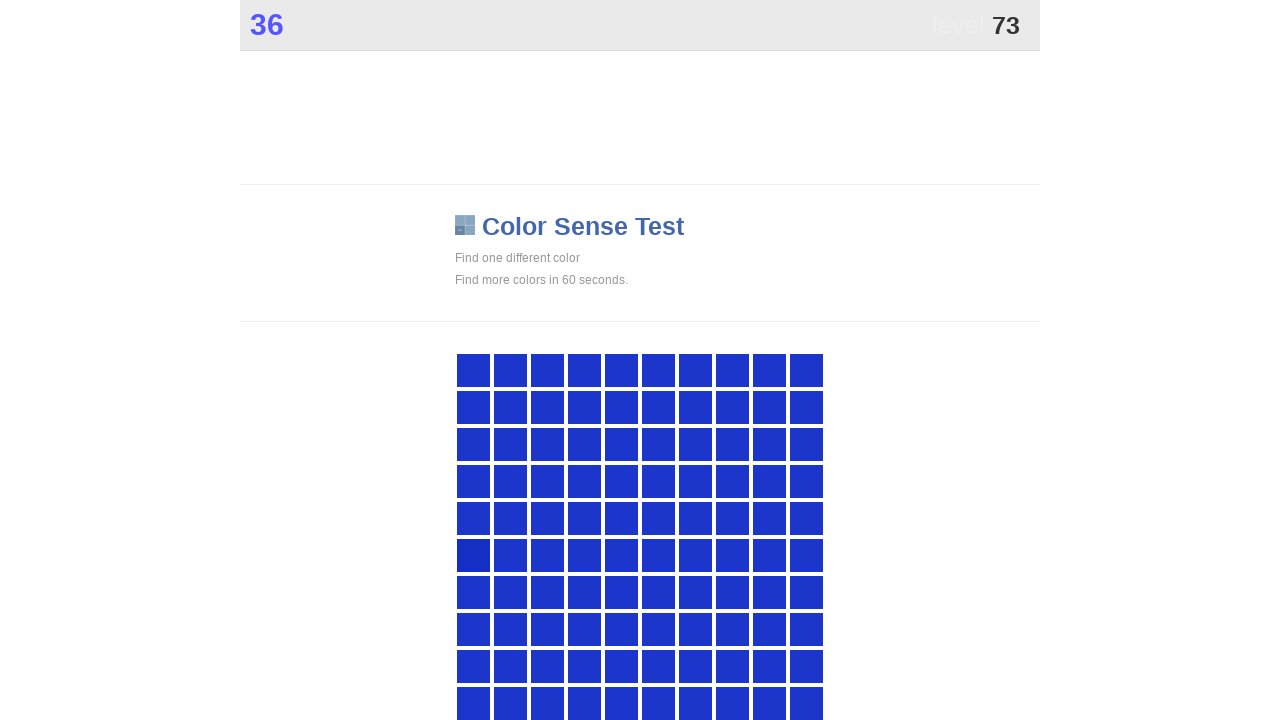

Clicked main button in color game at (473, 555) on .main
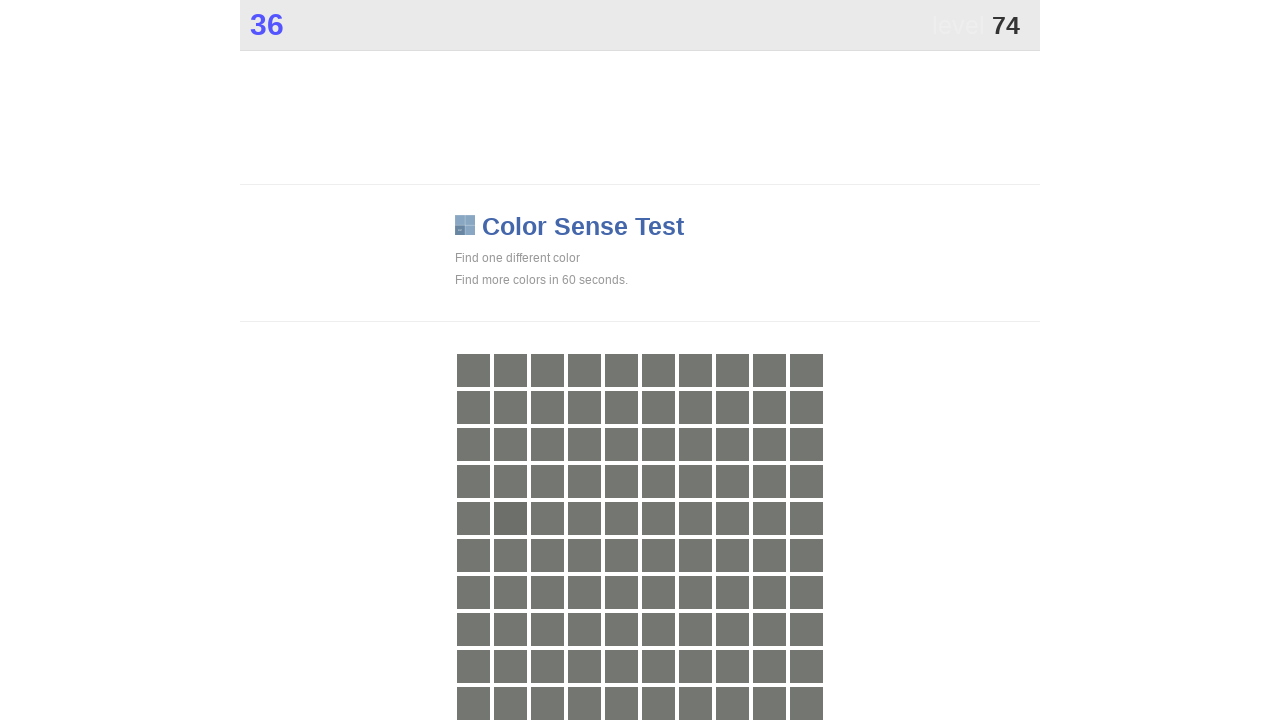

Clicked main button in color game at (510, 518) on .main
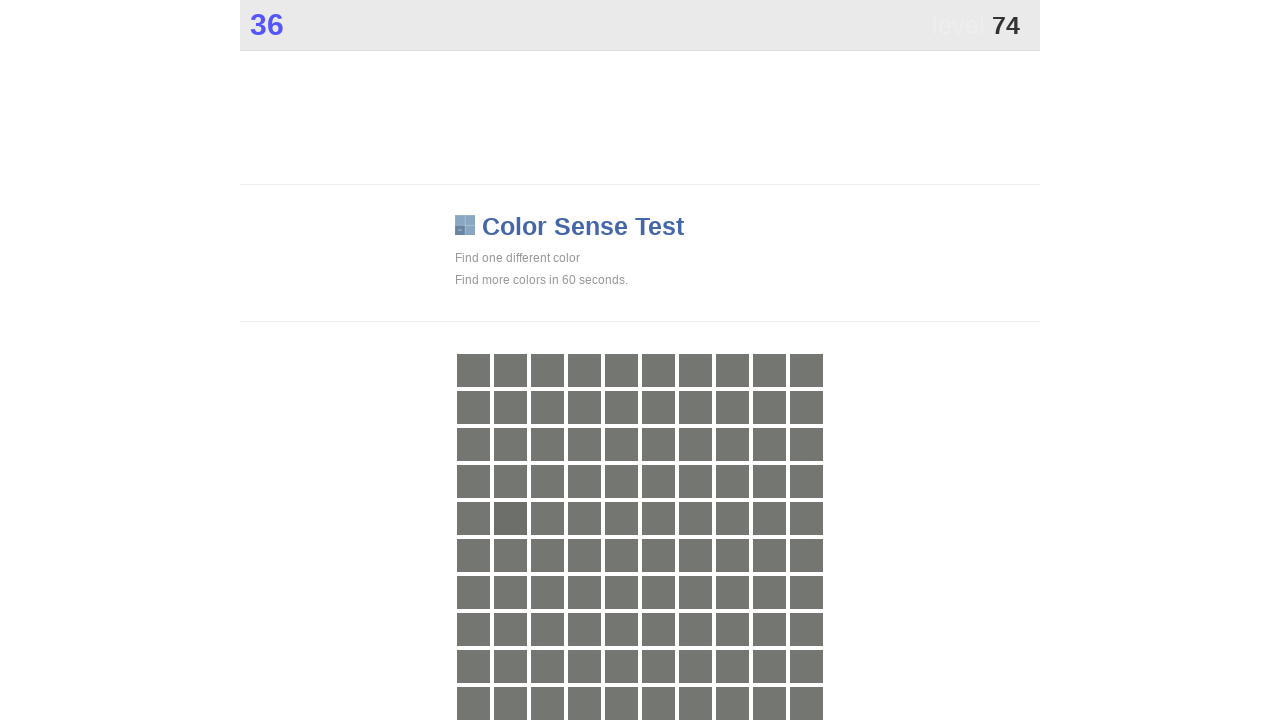

Clicked main button in color game at (510, 518) on .main
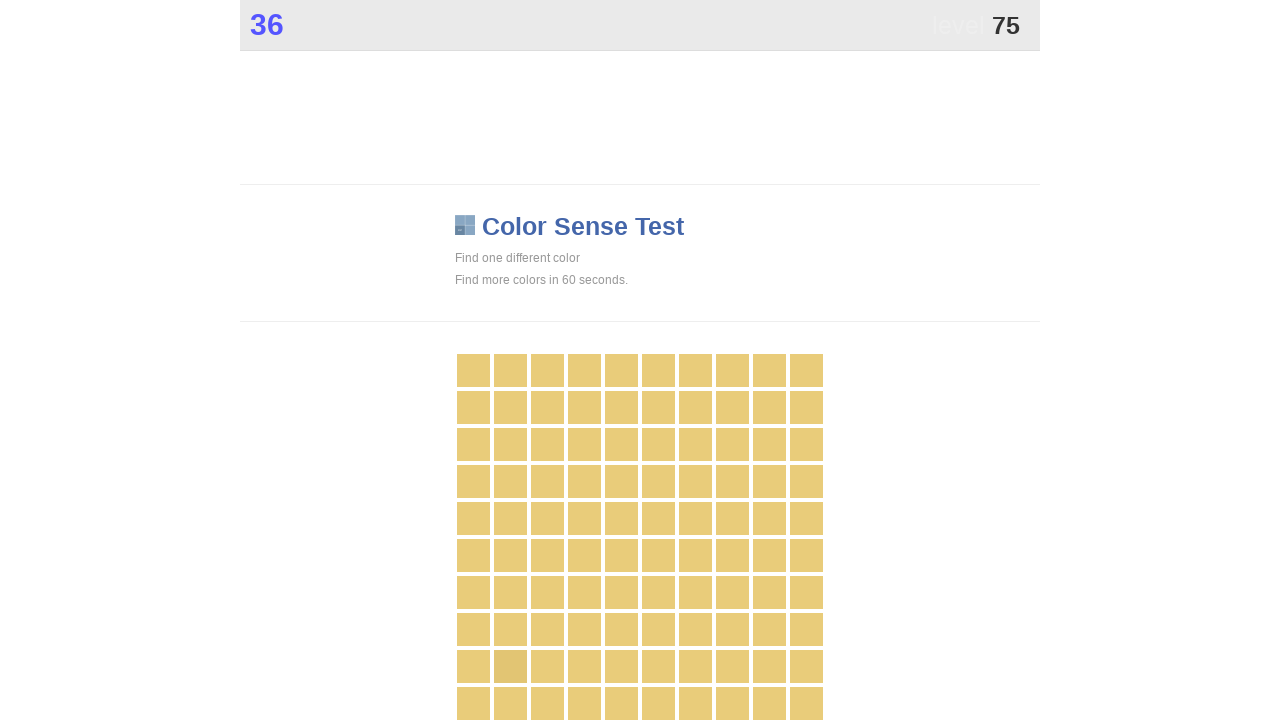

Clicked main button in color game at (510, 666) on .main
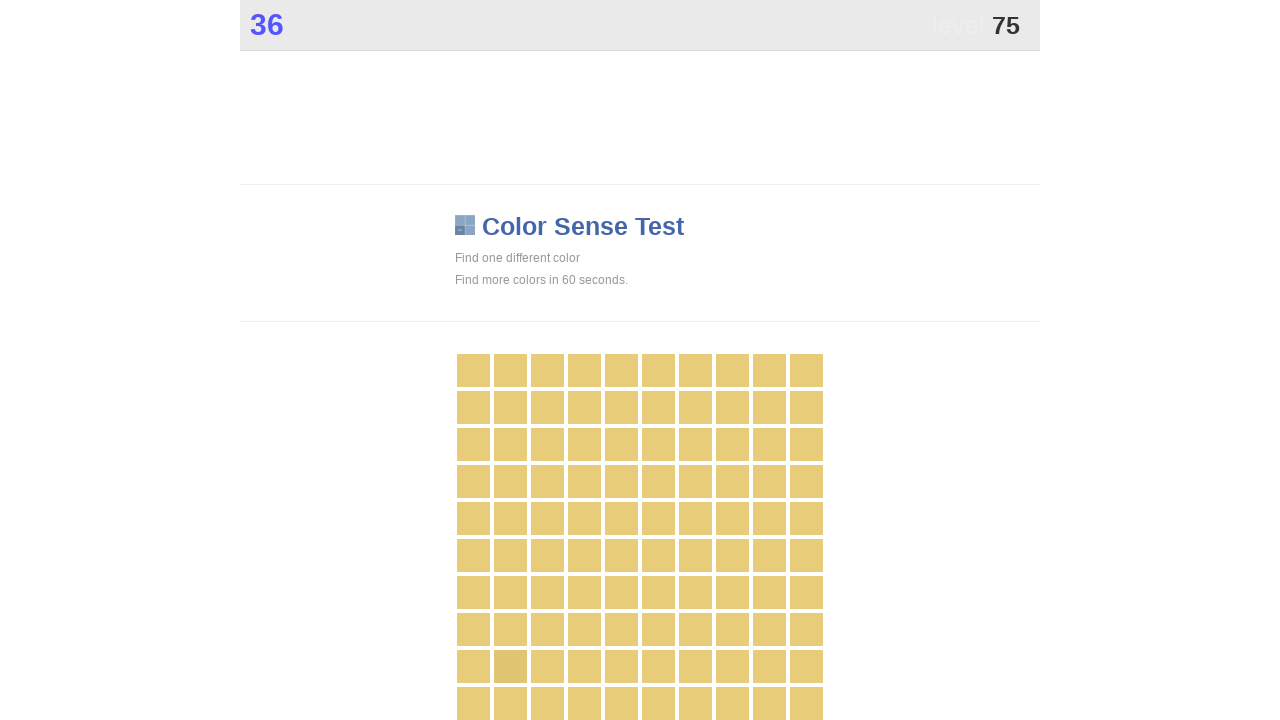

Clicked main button in color game at (510, 666) on .main
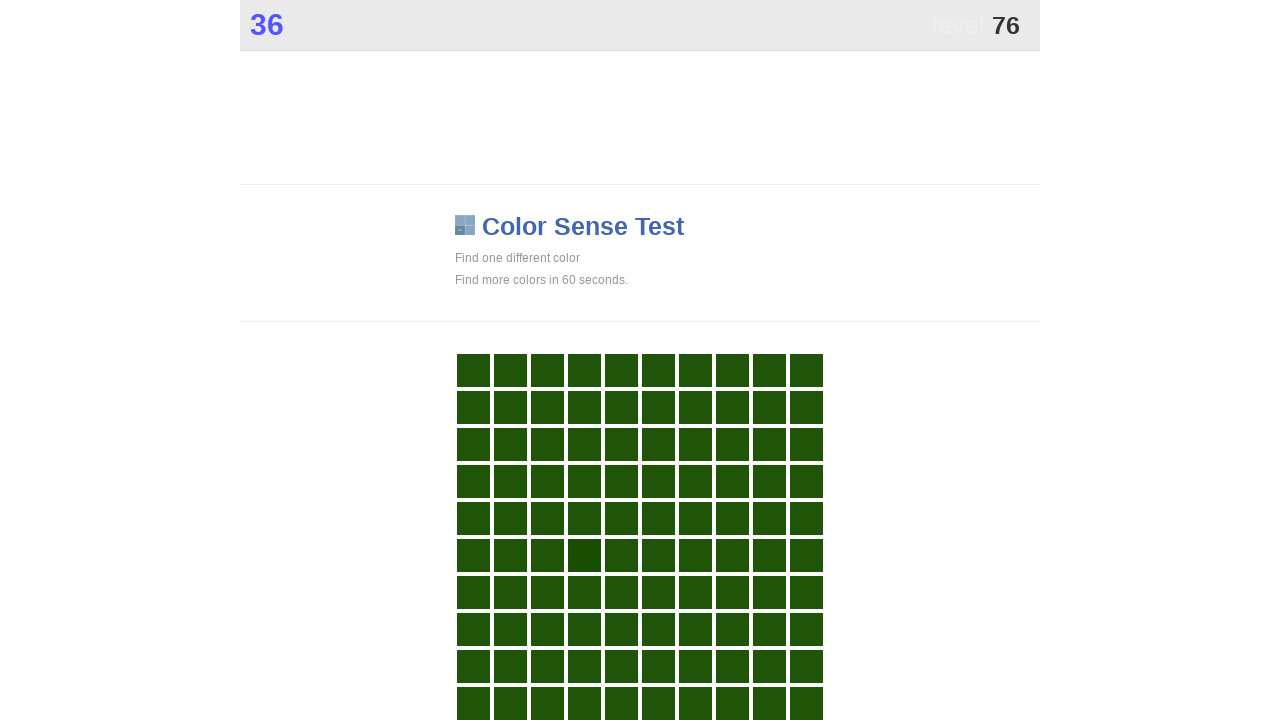

Clicked main button in color game at (584, 555) on .main
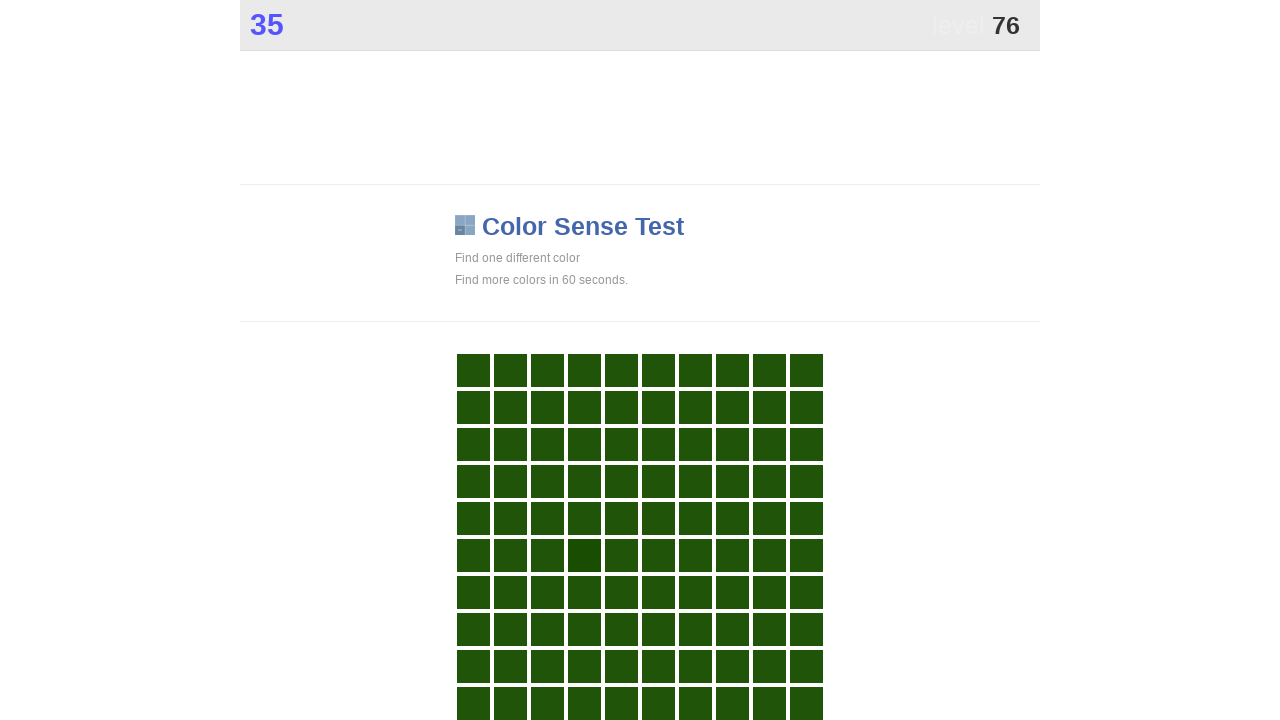

Clicked main button in color game at (584, 555) on .main
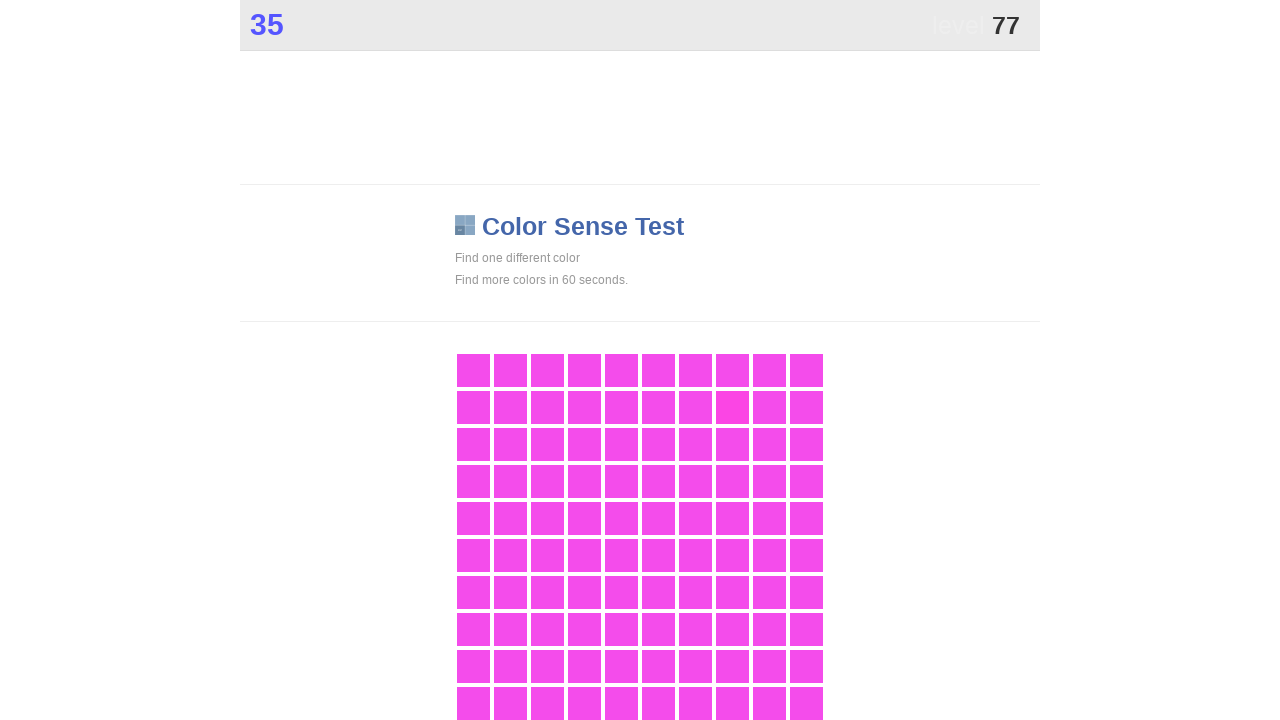

Clicked main button in color game at (732, 407) on .main
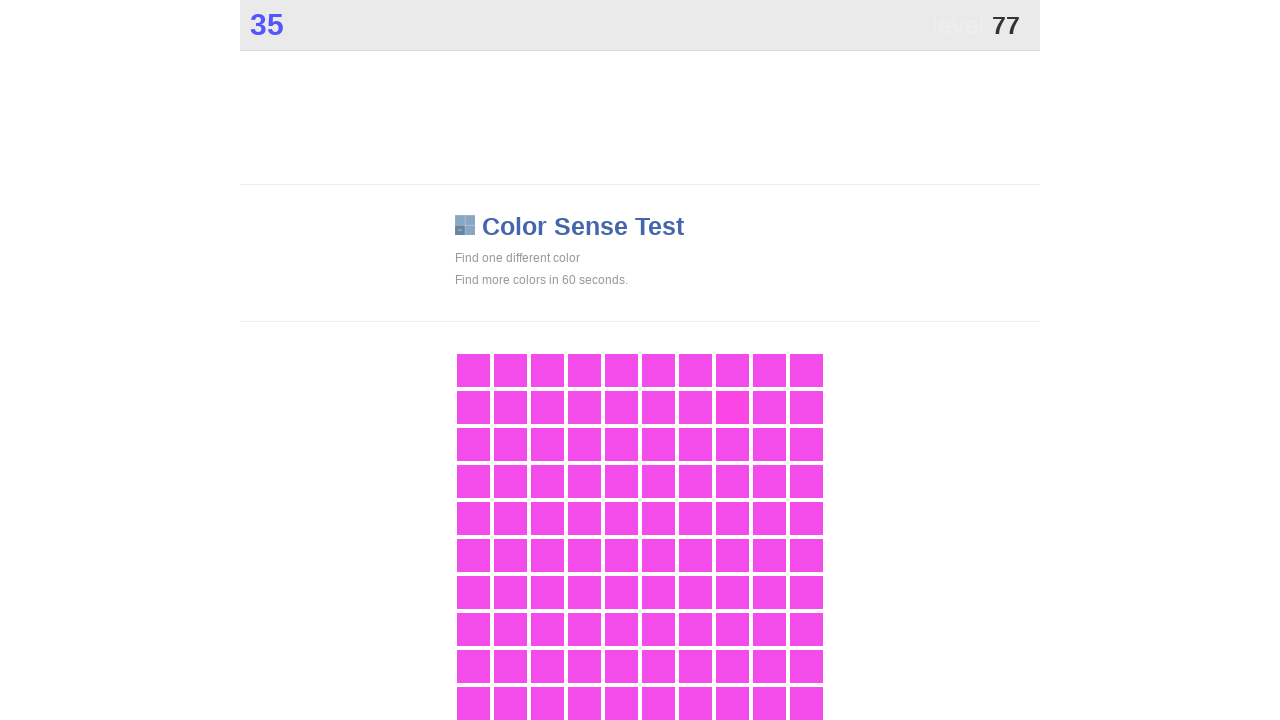

Clicked main button in color game at (732, 407) on .main
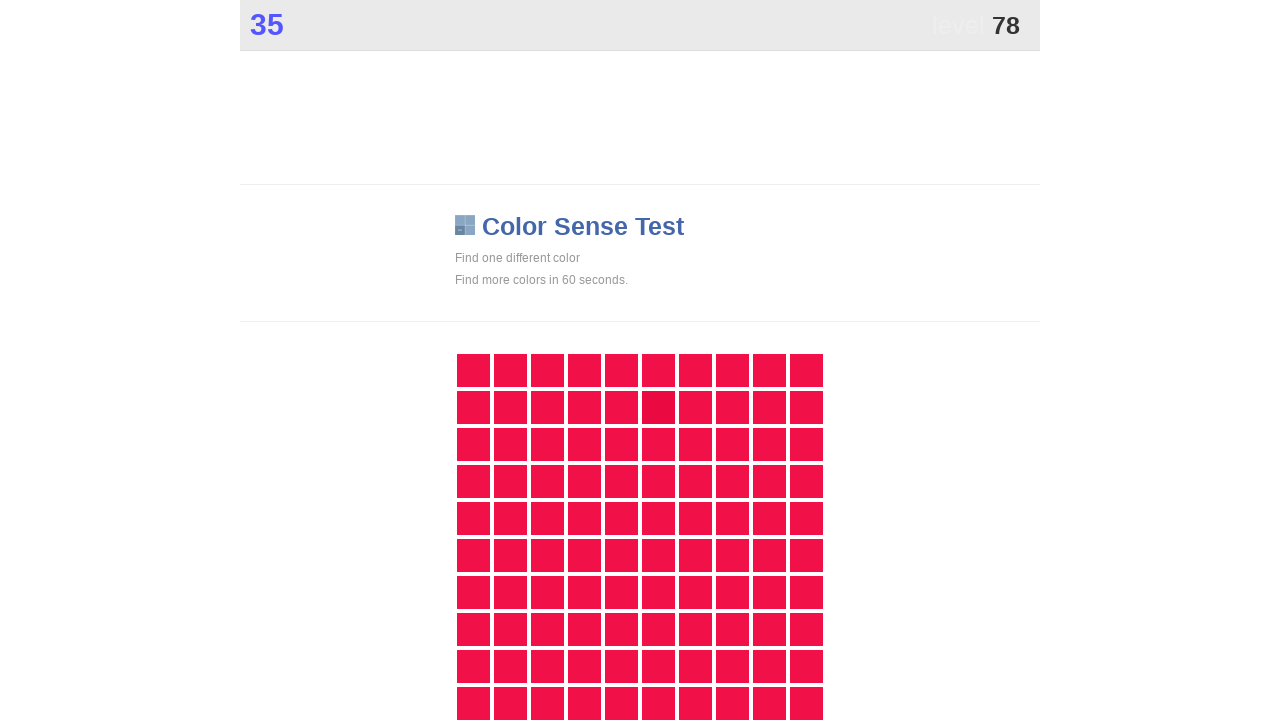

Clicked main button in color game at (658, 407) on .main
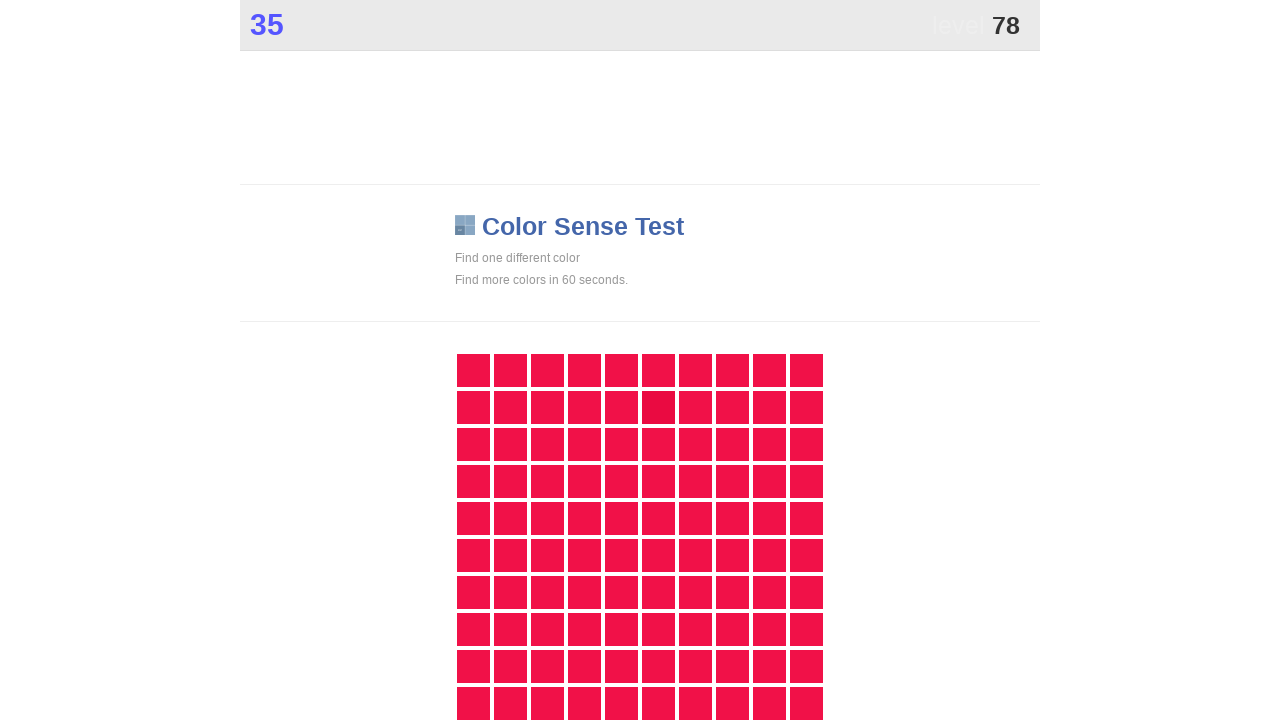

Clicked main button in color game at (658, 407) on .main
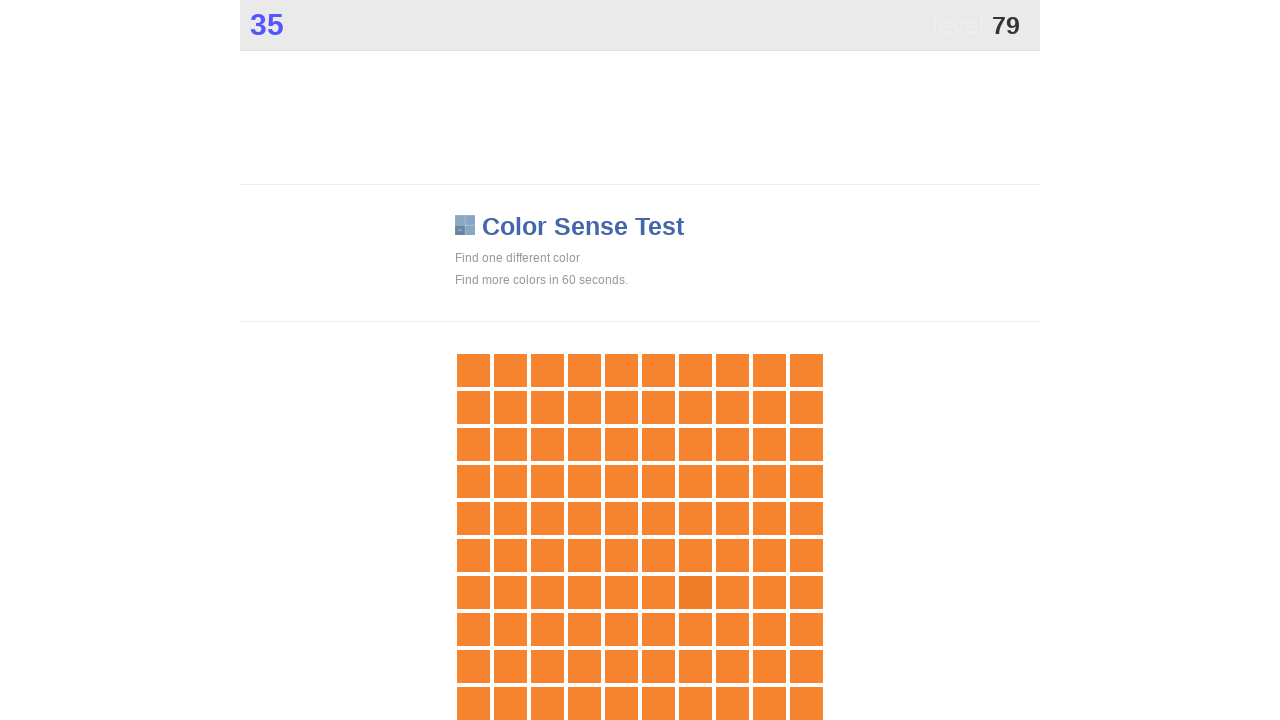

Clicked main button in color game at (695, 592) on .main
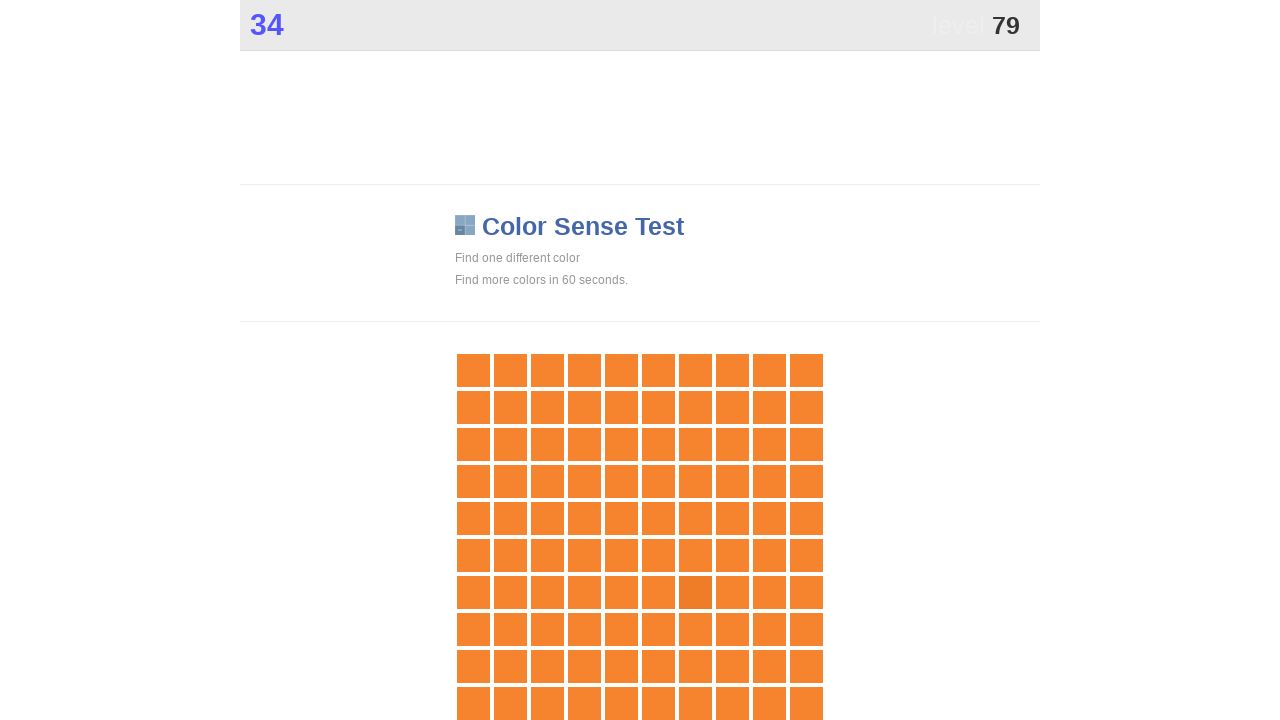

Clicked main button in color game at (695, 592) on .main
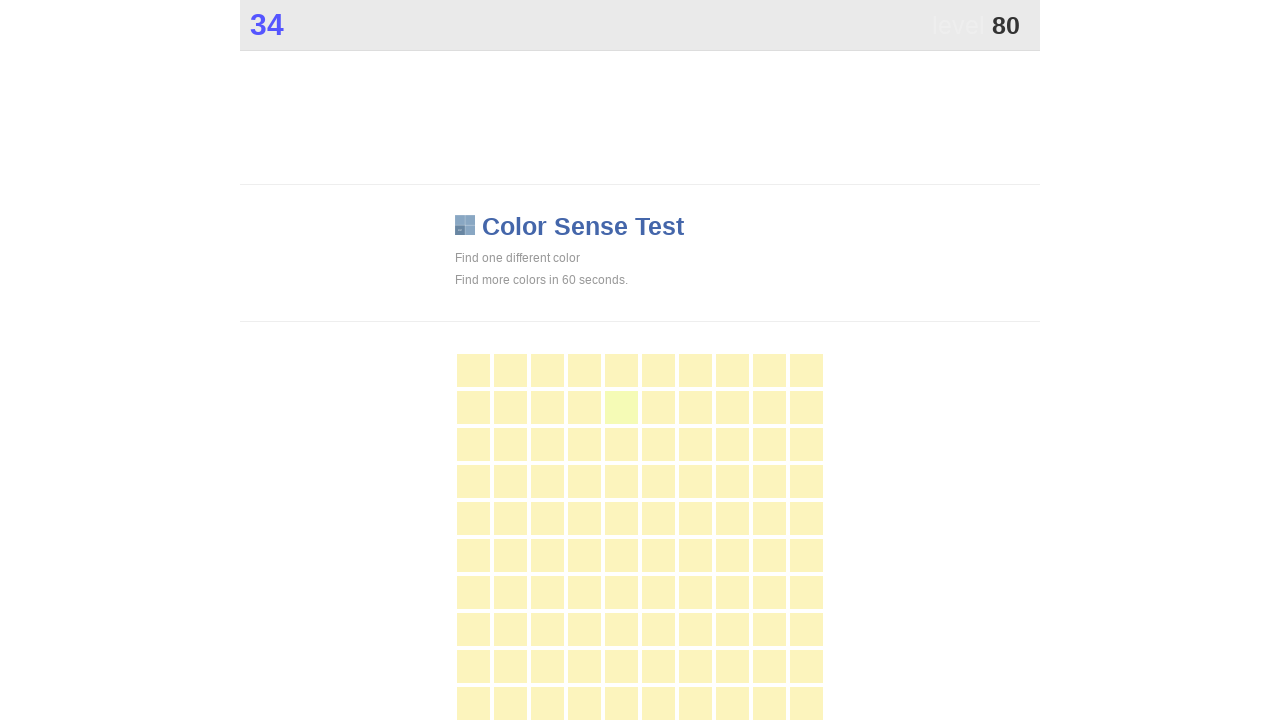

Clicked main button in color game at (621, 407) on .main
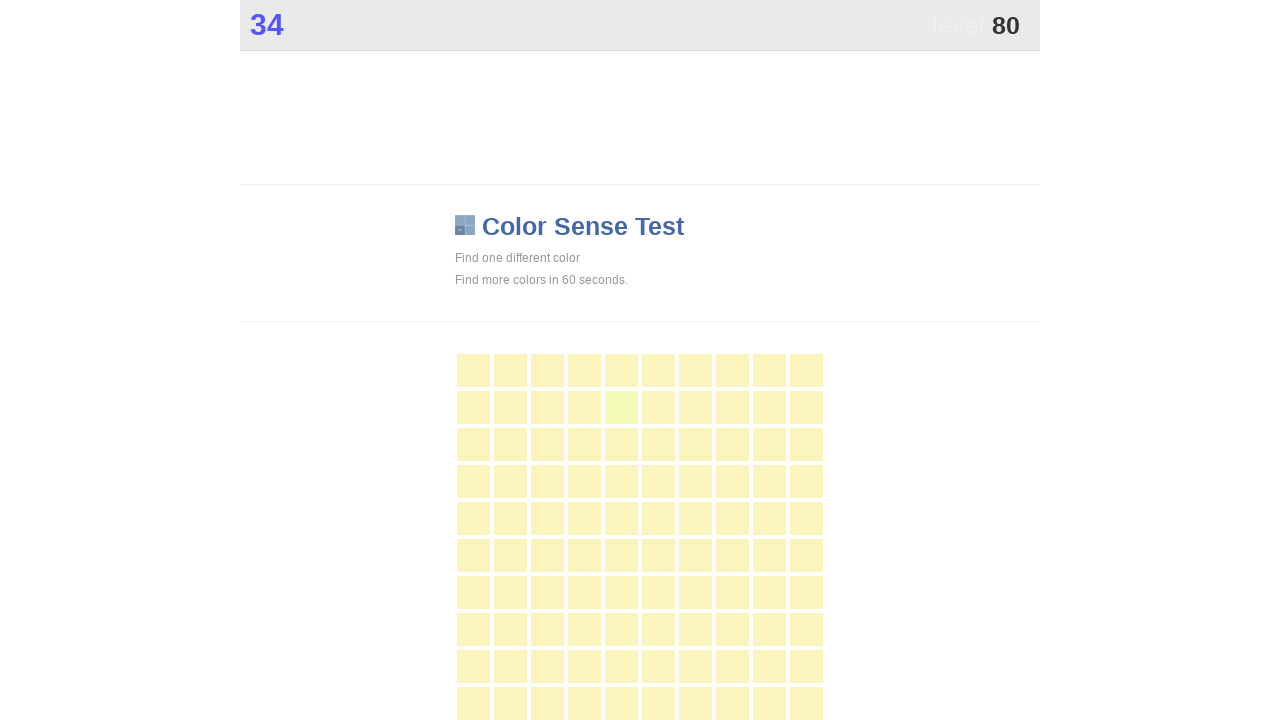

Clicked main button in color game at (621, 407) on .main
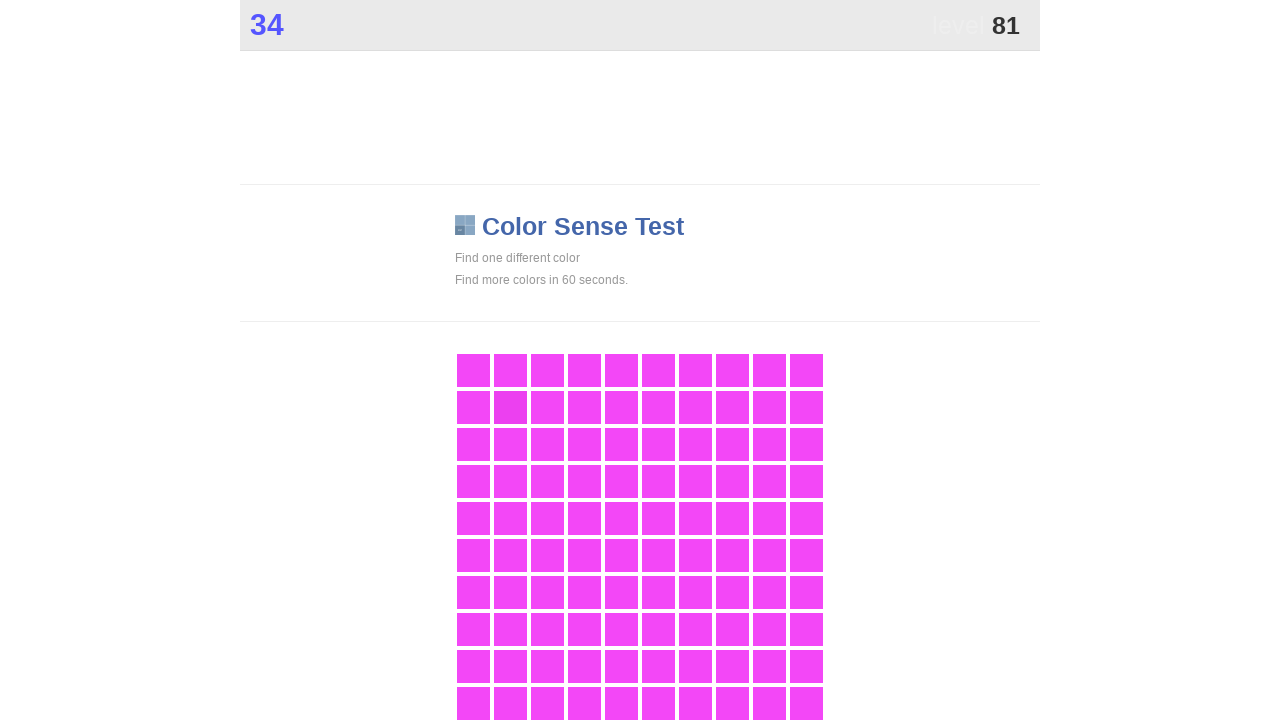

Clicked main button in color game at (510, 407) on .main
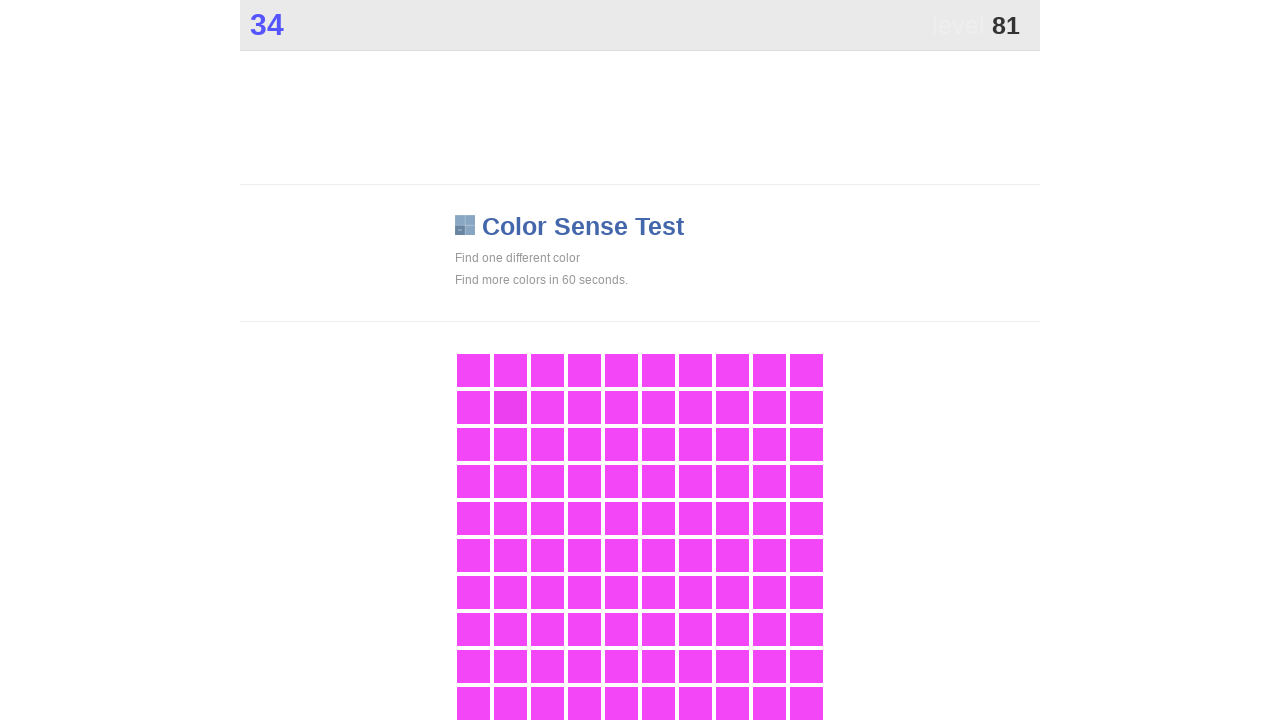

Clicked main button in color game at (510, 407) on .main
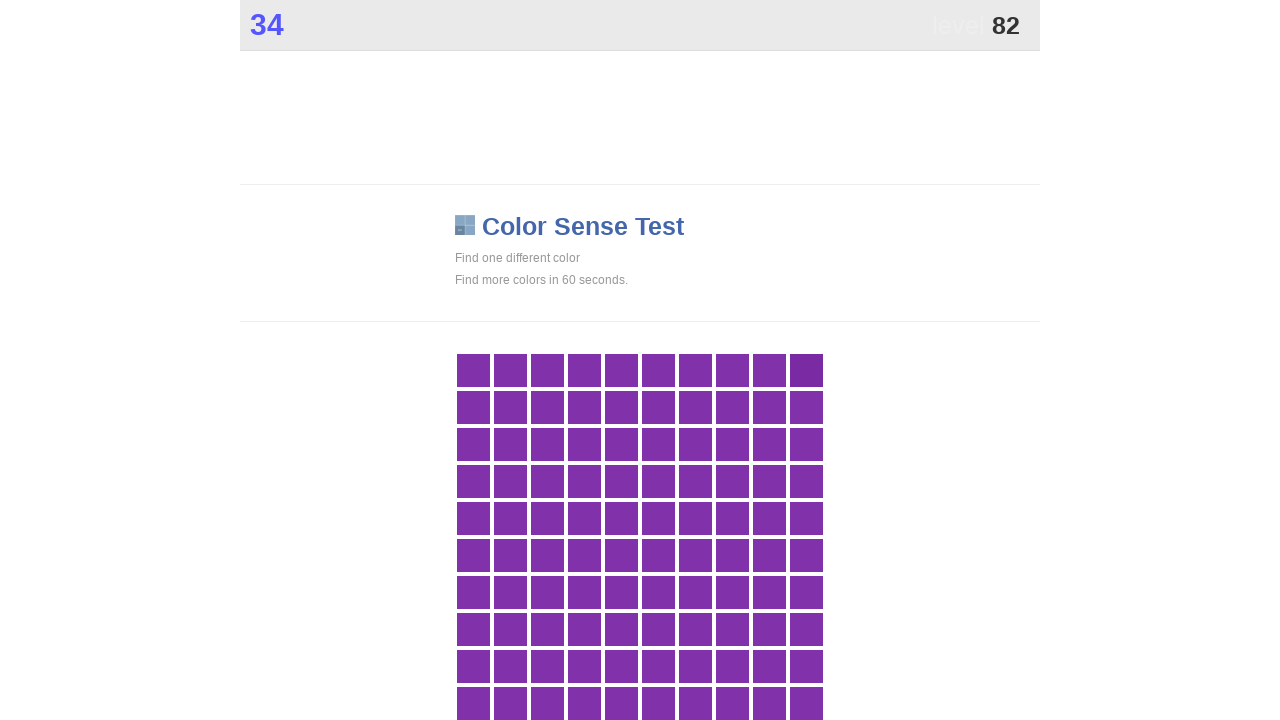

Clicked main button in color game at (806, 370) on .main
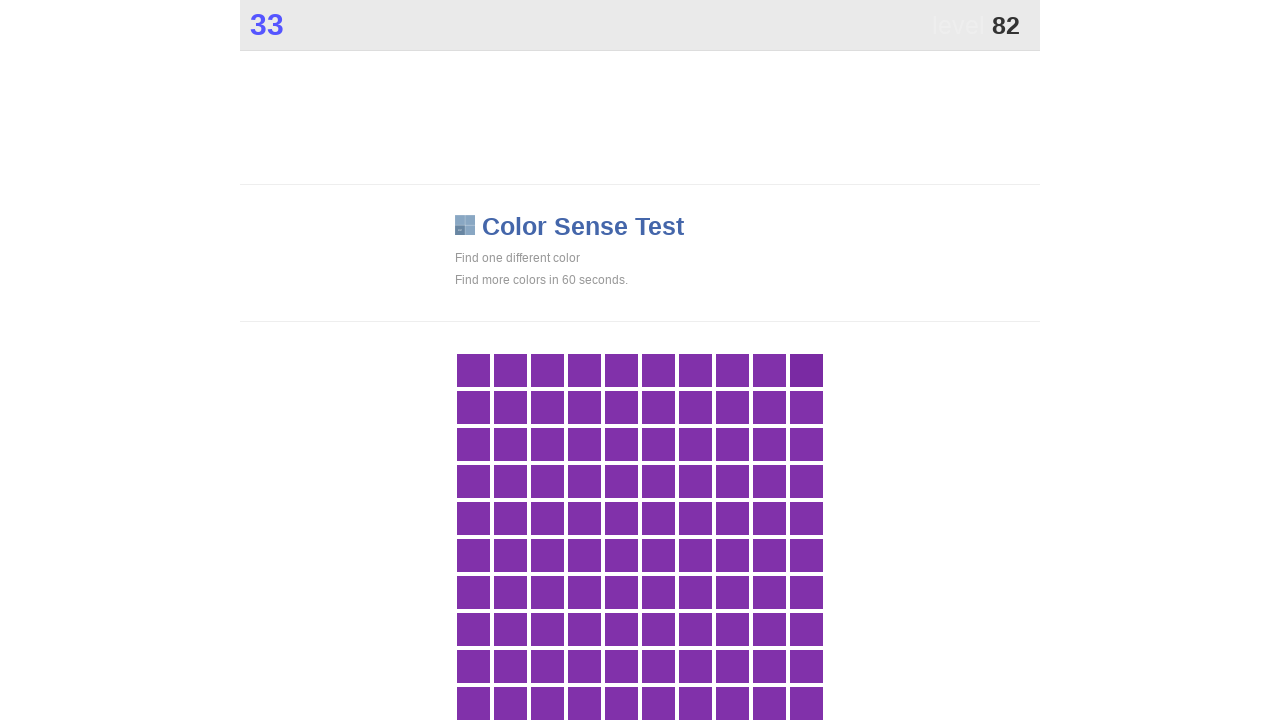

Clicked main button in color game at (806, 370) on .main
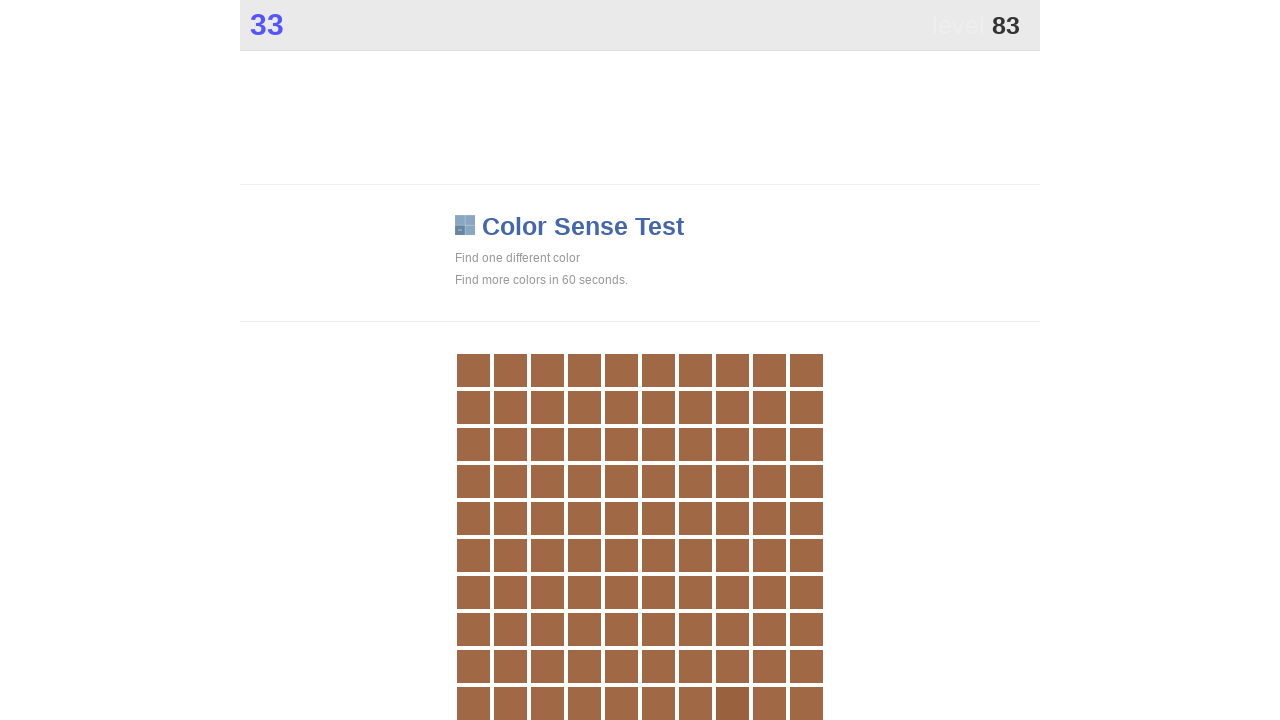

Clicked main button in color game at (732, 703) on .main
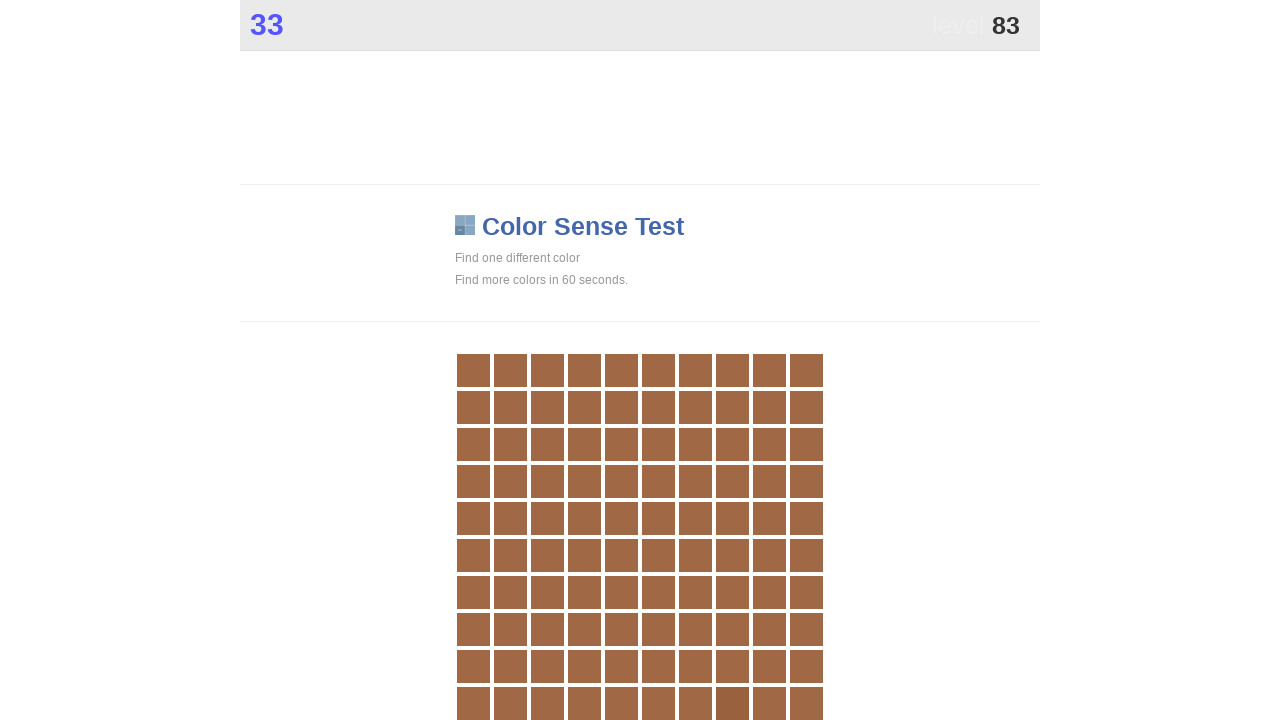

Clicked main button in color game at (732, 703) on .main
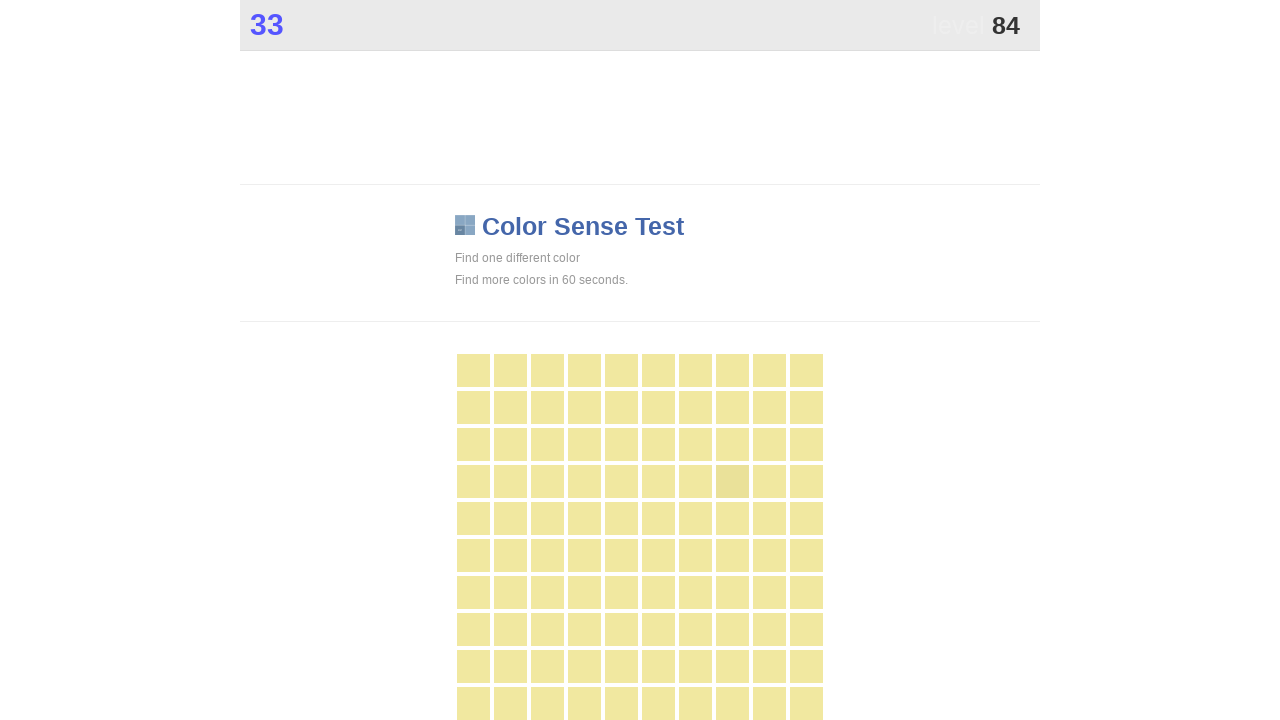

Clicked main button in color game at (732, 481) on .main
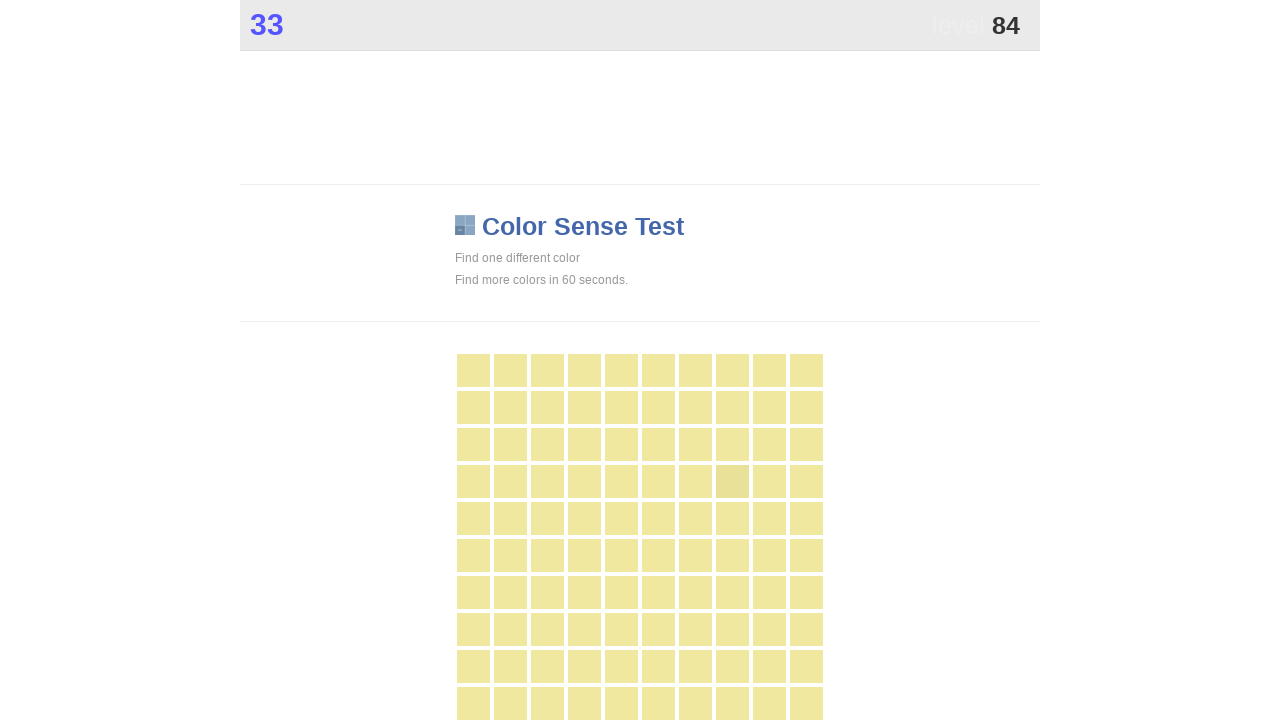

Clicked main button in color game at (732, 481) on .main
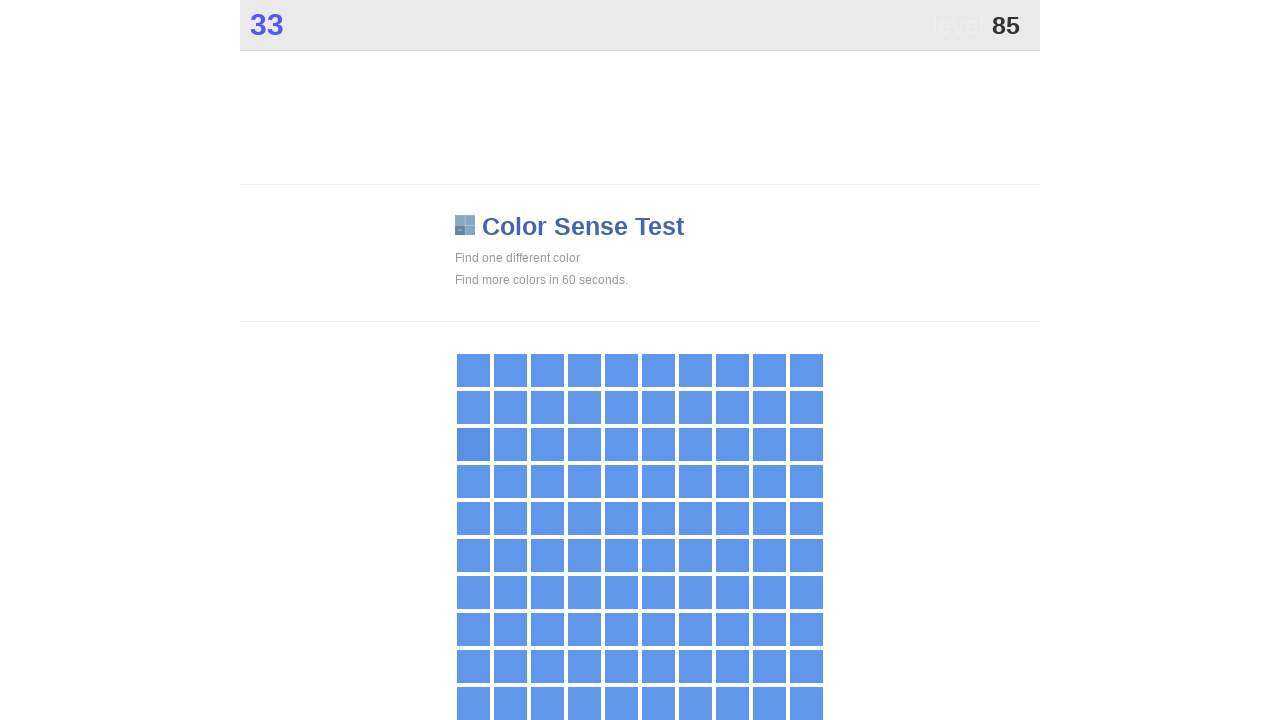

Clicked main button in color game at (473, 444) on .main
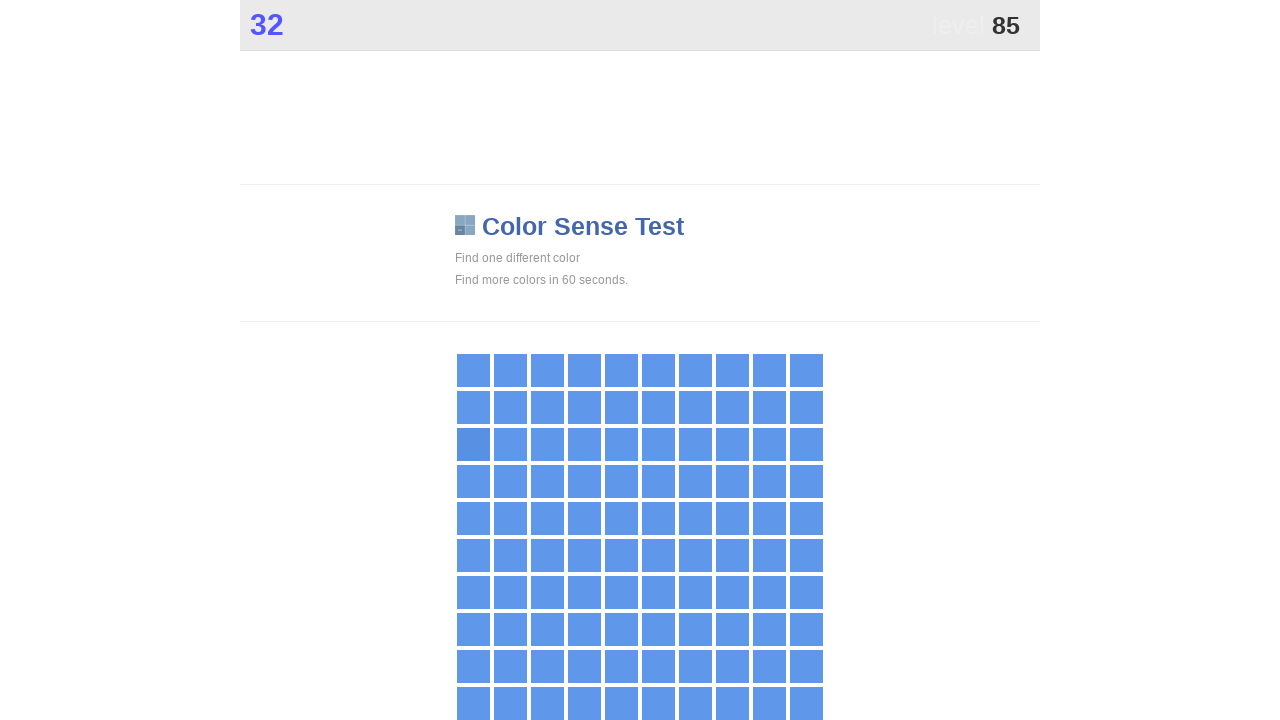

Clicked main button in color game at (473, 444) on .main
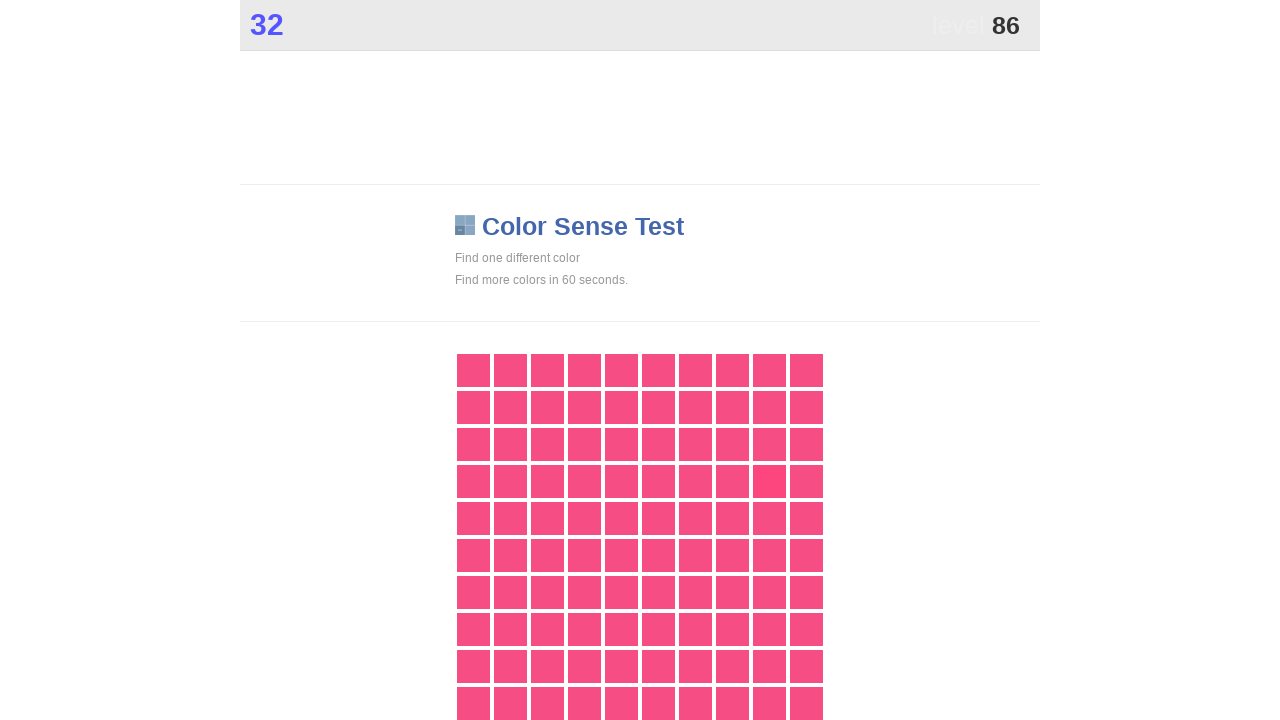

Clicked main button in color game at (769, 481) on .main
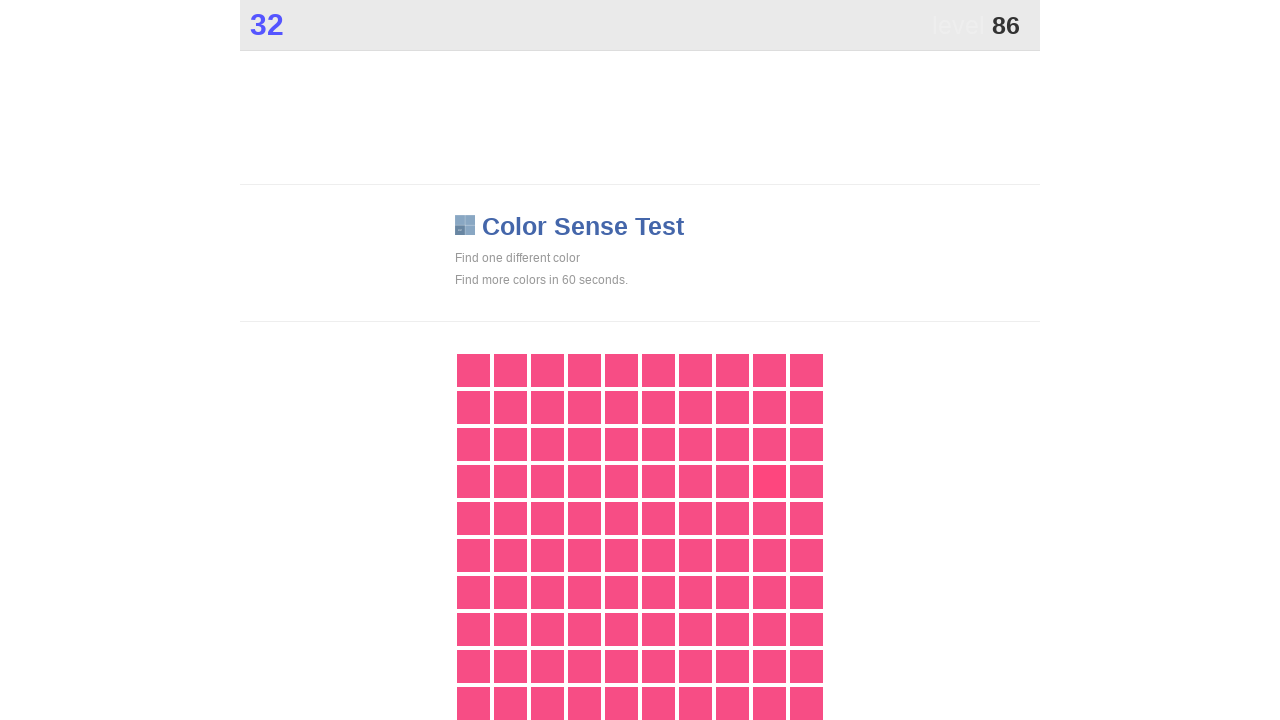

Clicked main button in color game at (769, 481) on .main
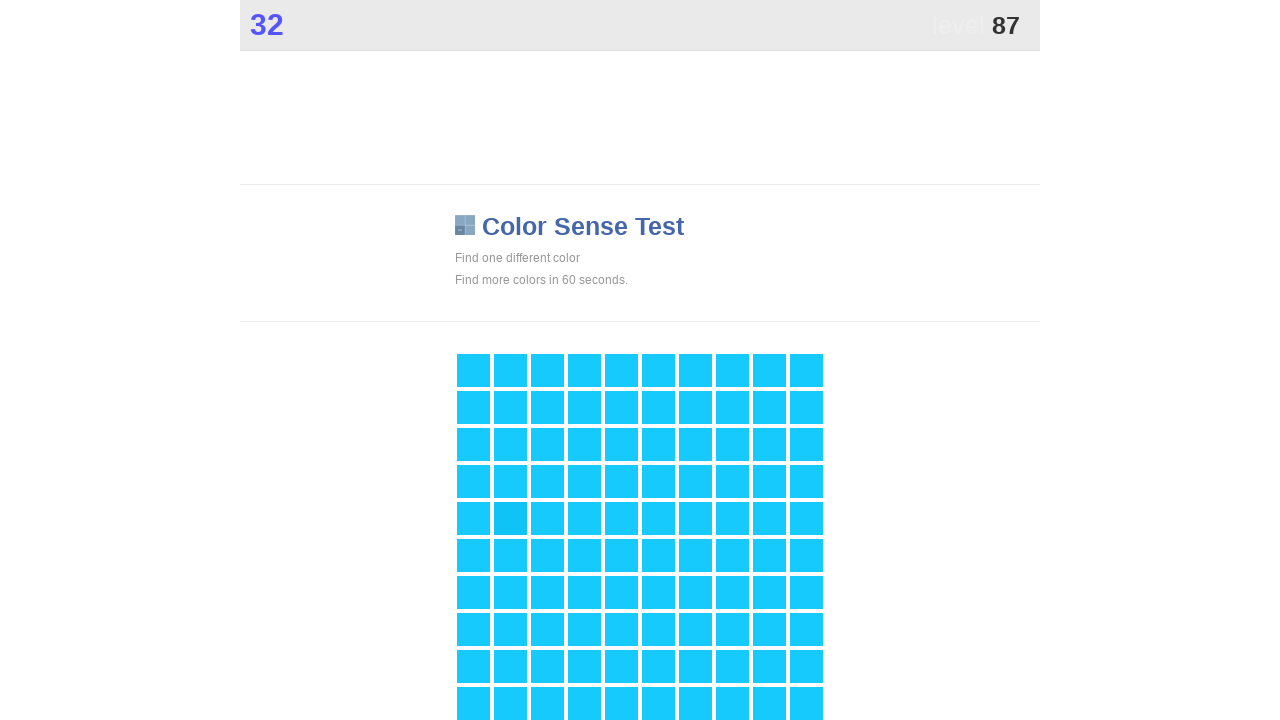

Clicked main button in color game at (510, 518) on .main
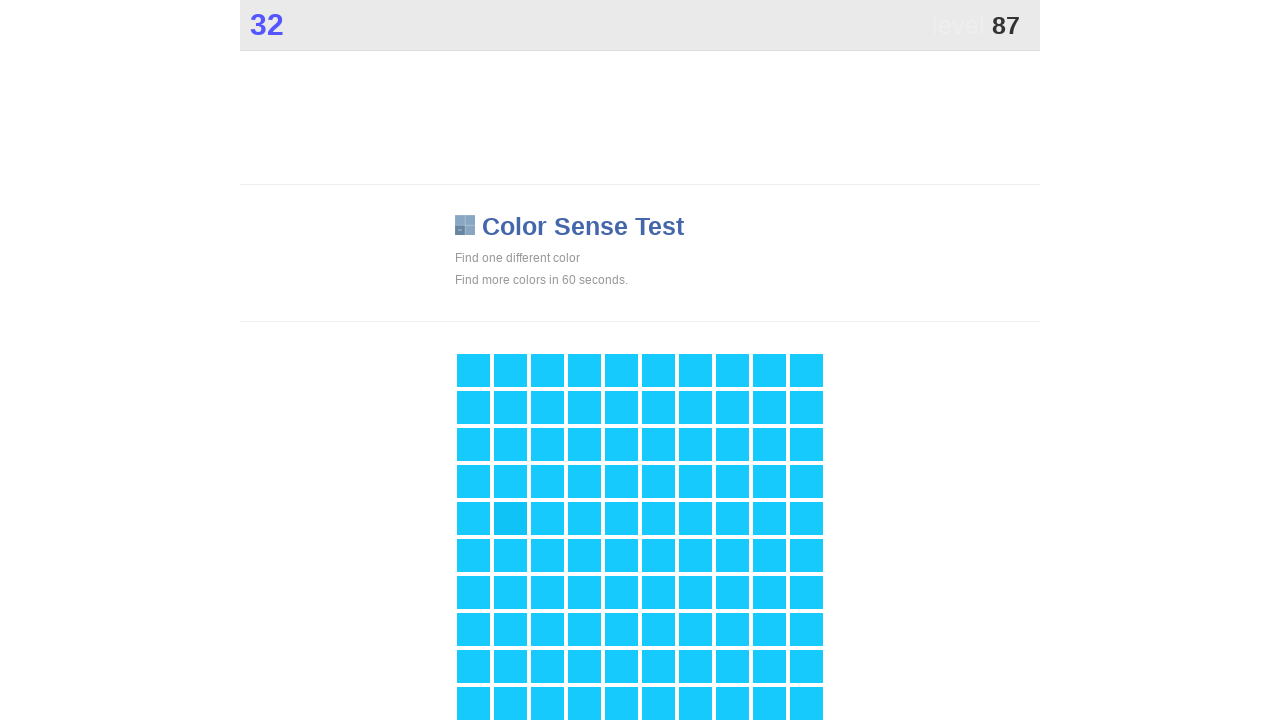

Clicked main button in color game at (510, 518) on .main
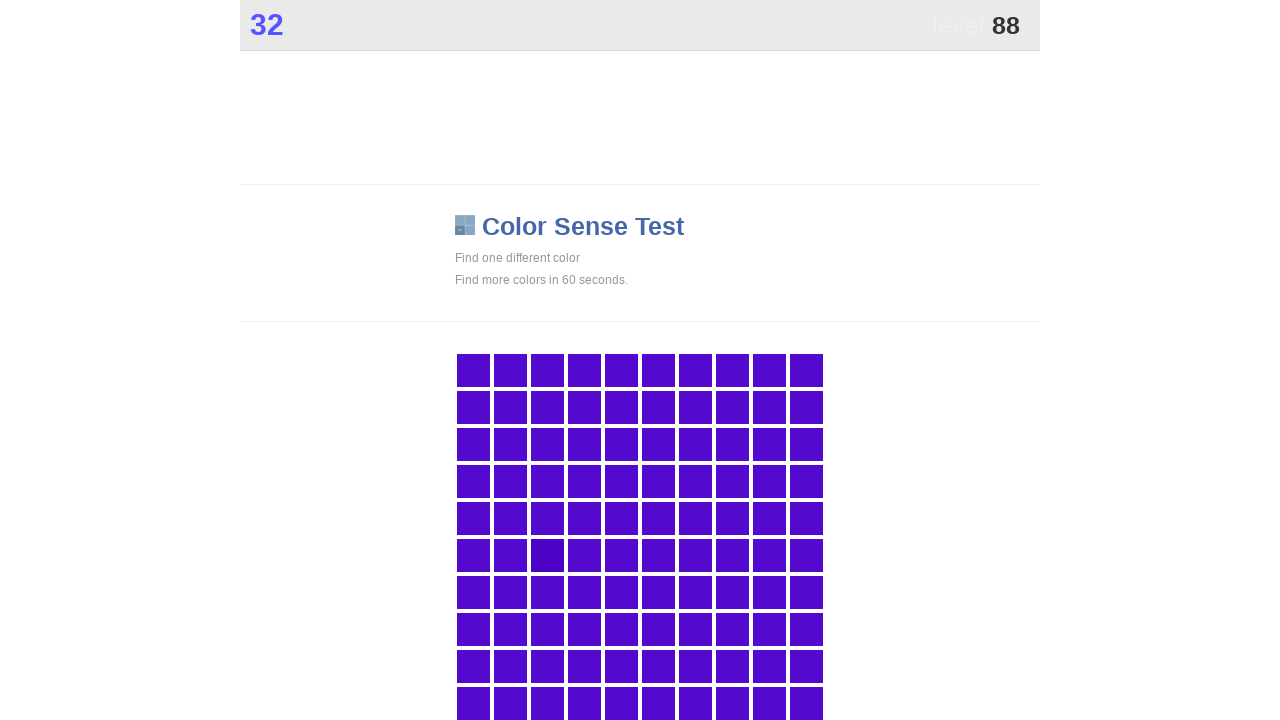

Clicked main button in color game at (547, 555) on .main
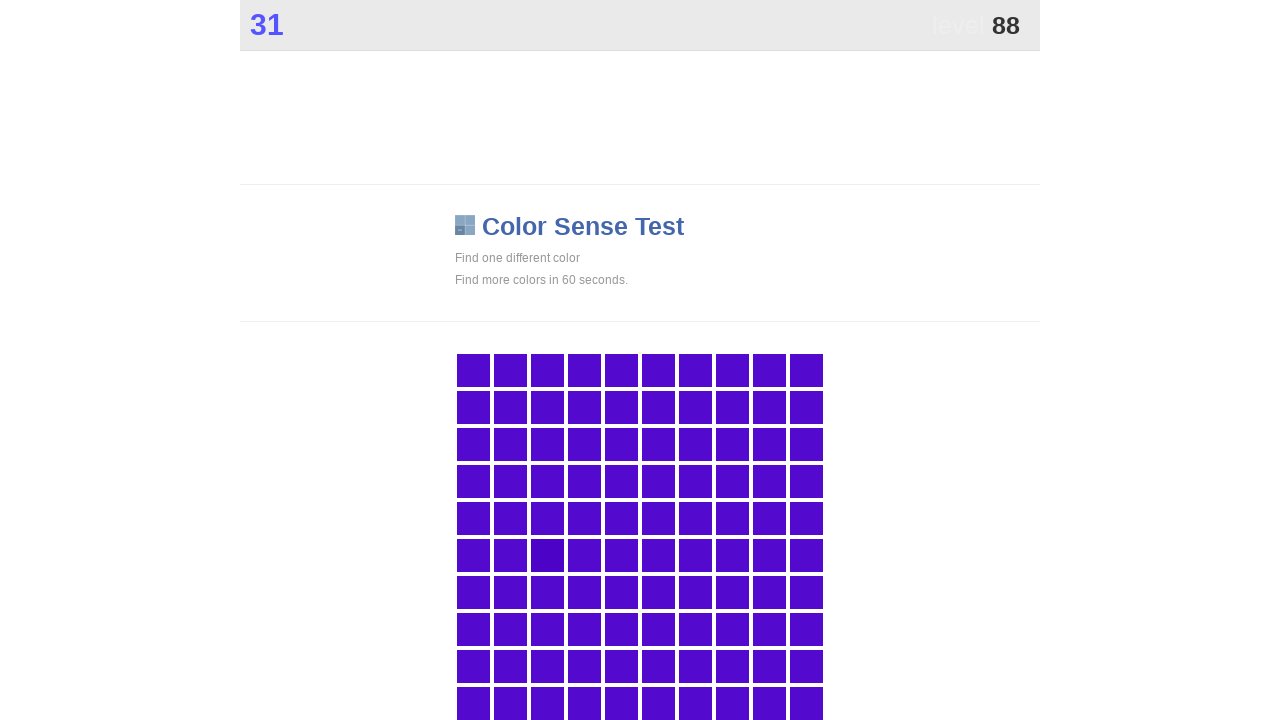

Clicked main button in color game at (547, 555) on .main
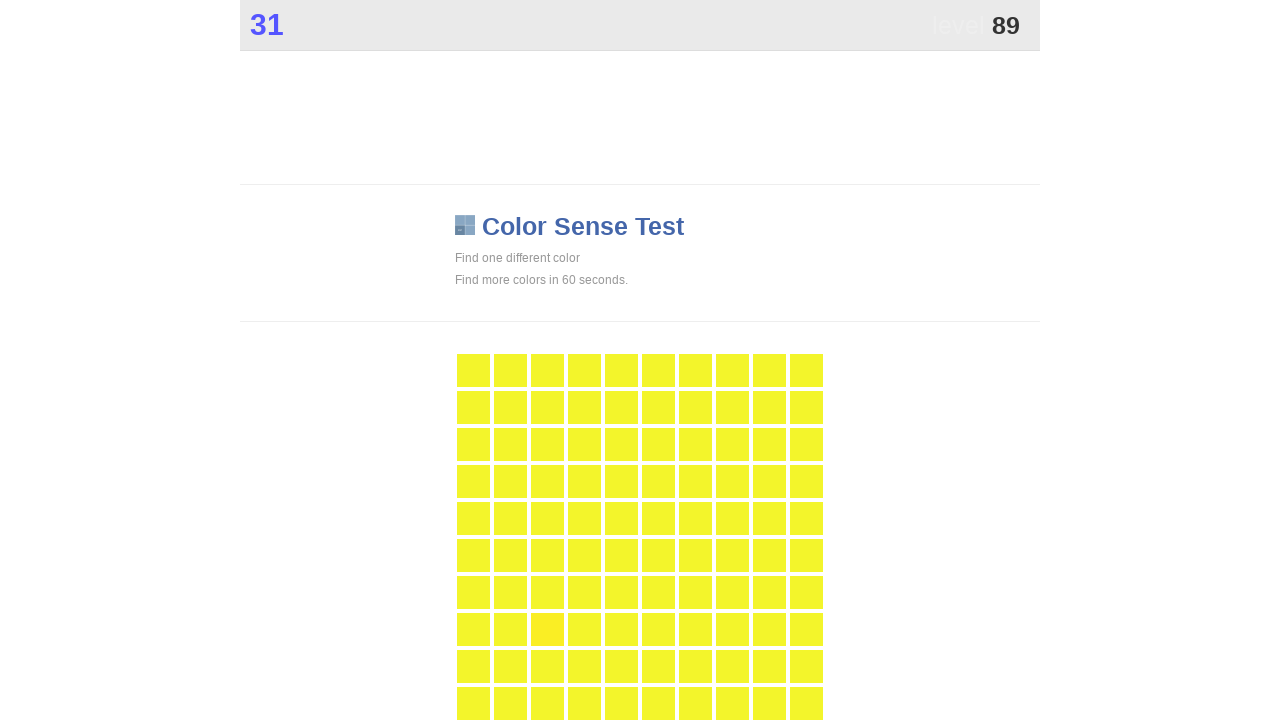

Clicked main button in color game at (547, 629) on .main
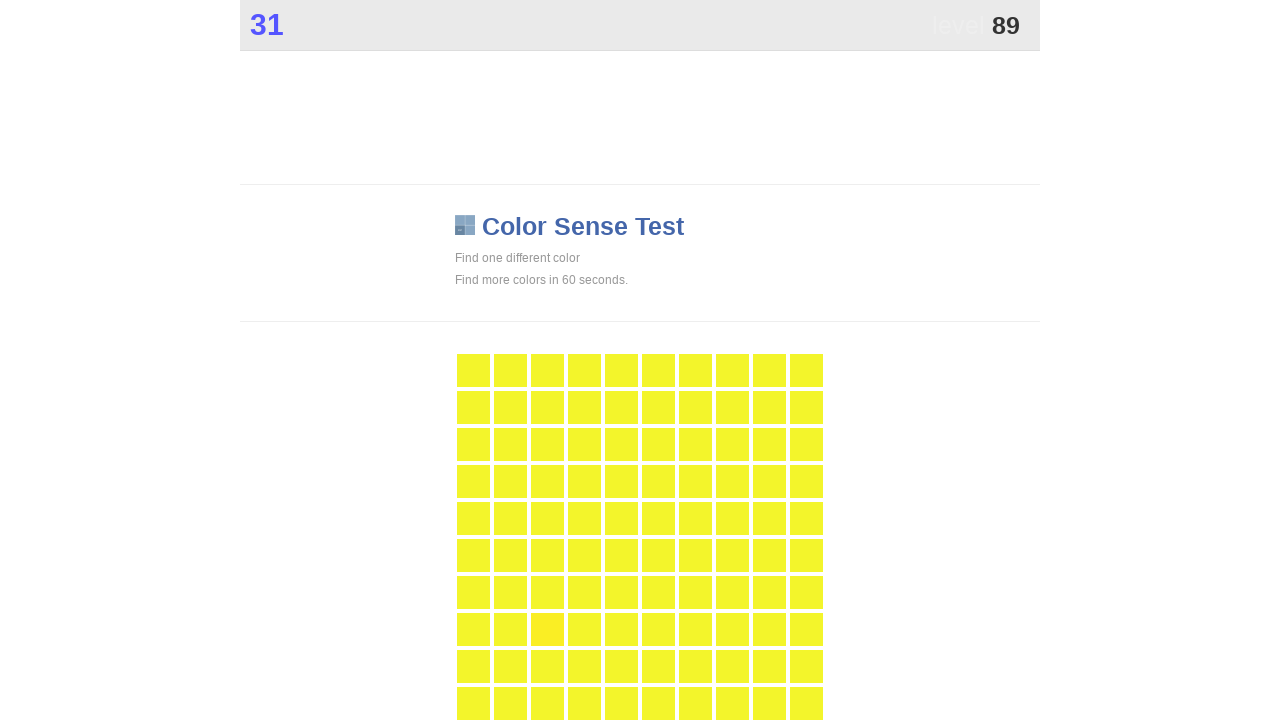

Clicked main button in color game at (547, 629) on .main
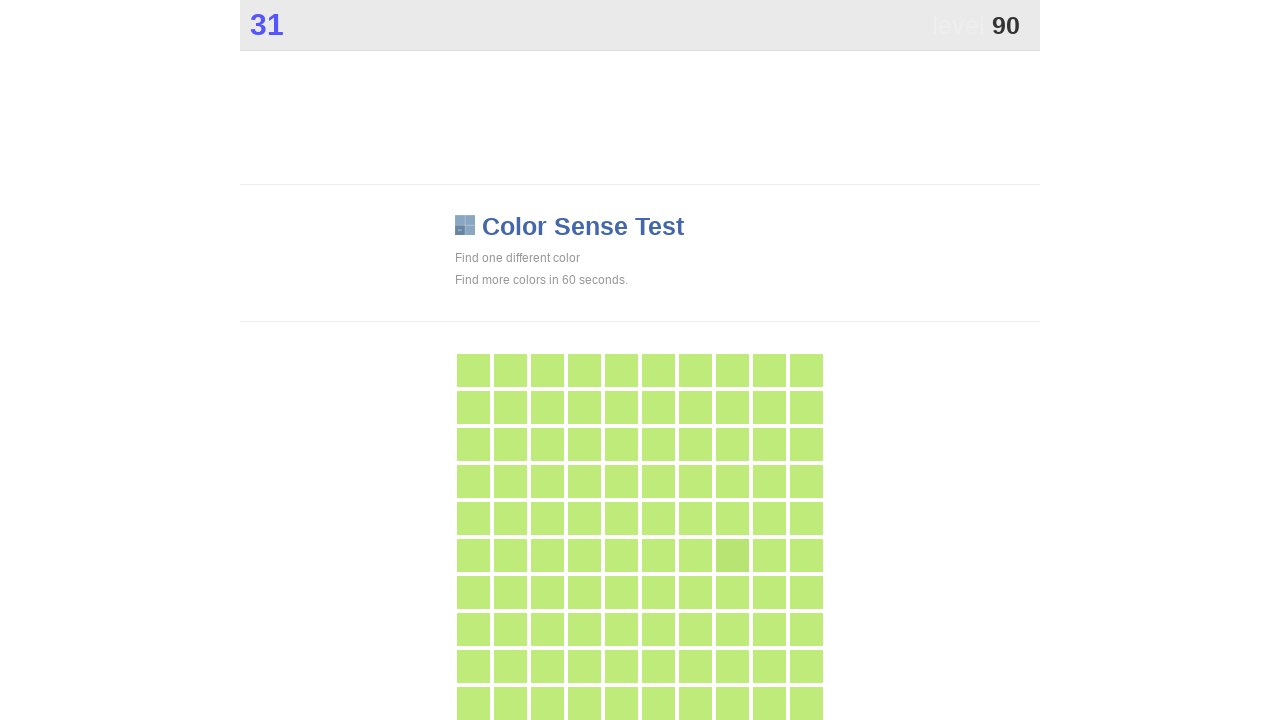

Clicked main button in color game at (732, 555) on .main
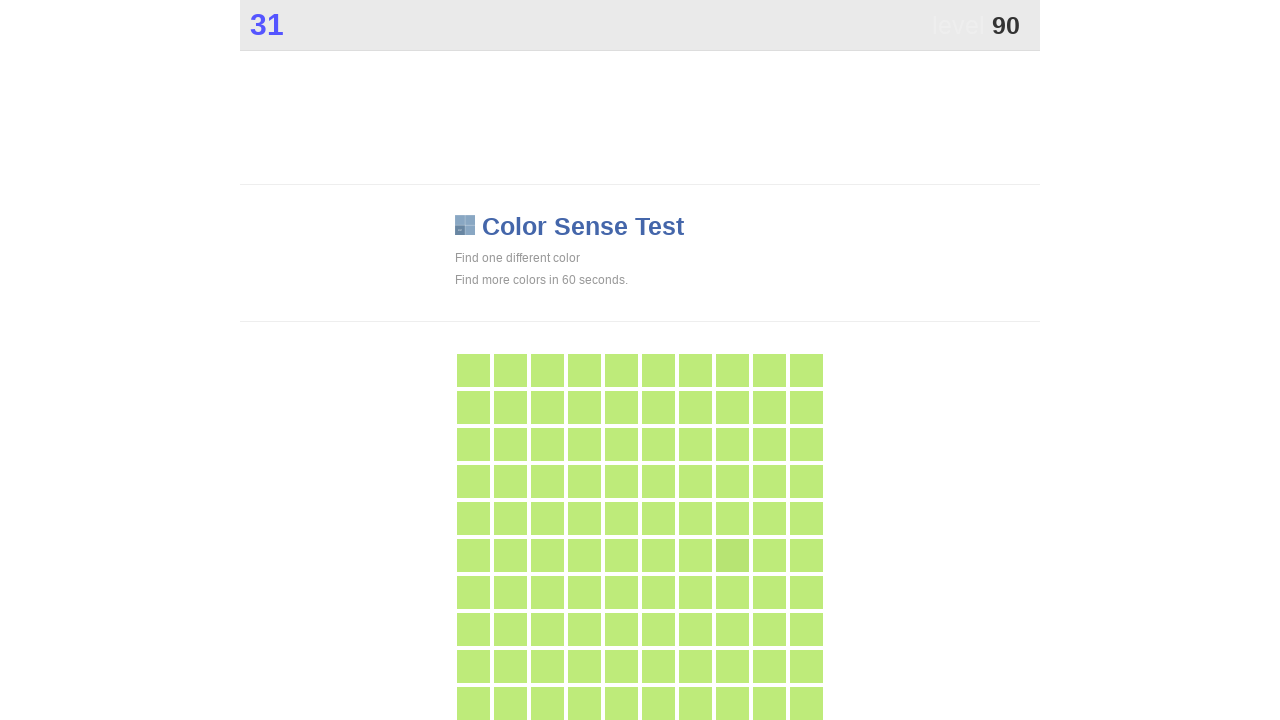

Clicked main button in color game at (732, 555) on .main
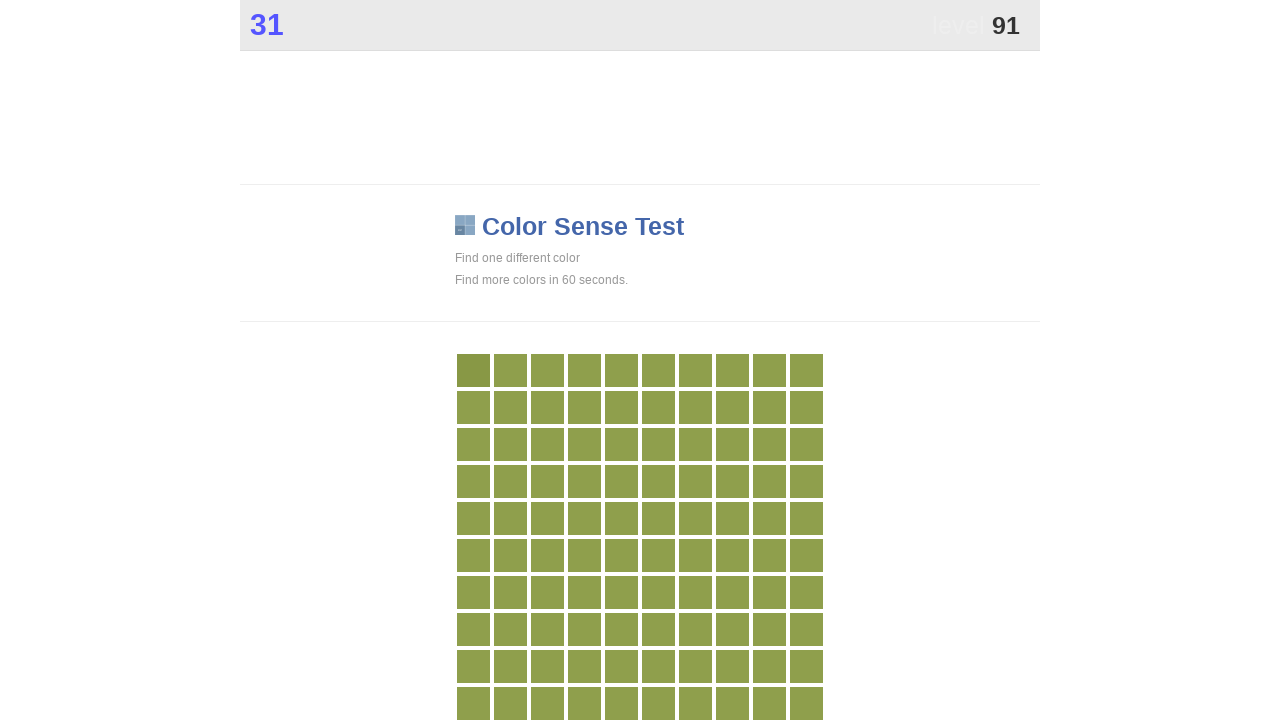

Clicked main button in color game at (473, 370) on .main
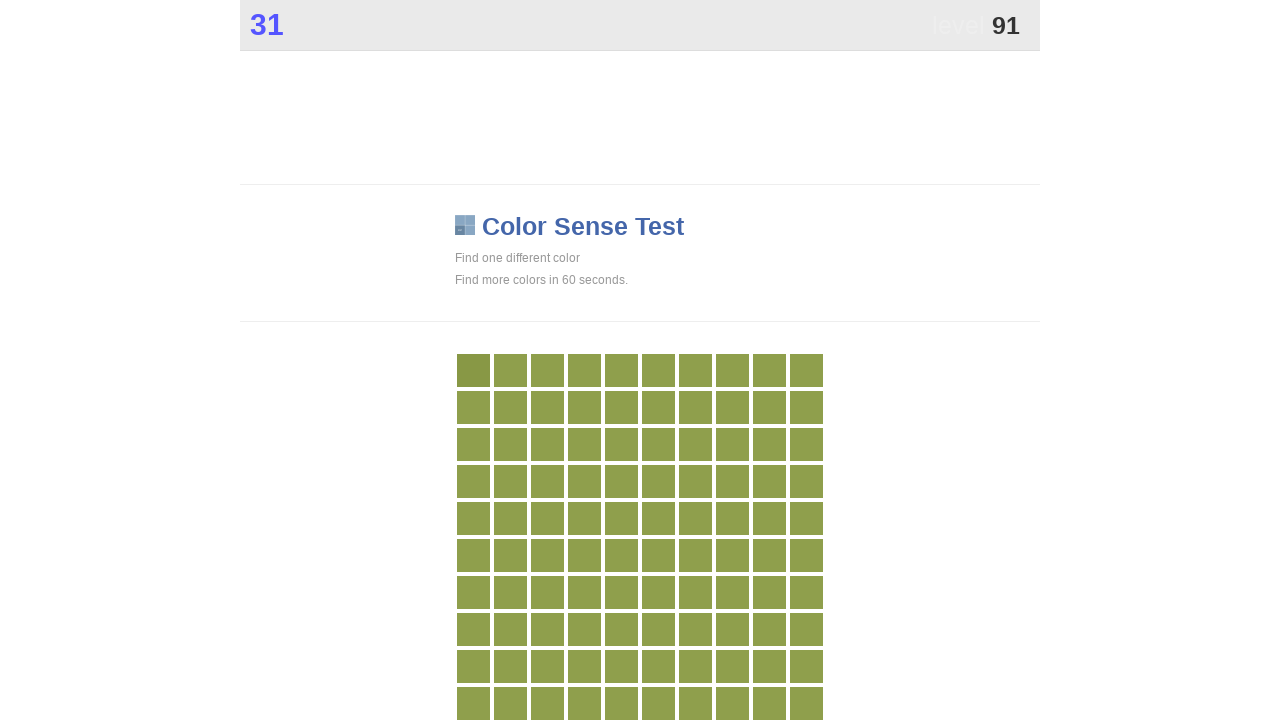

Clicked main button in color game at (473, 370) on .main
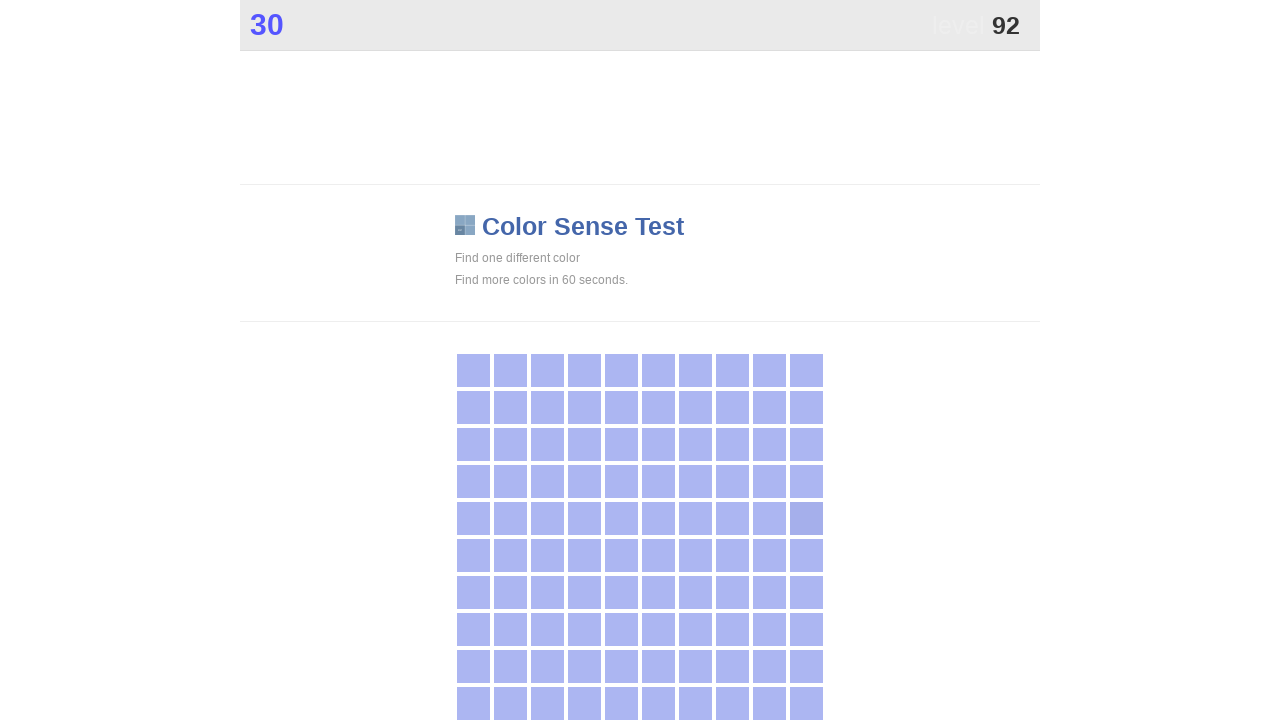

Clicked main button in color game at (806, 518) on .main
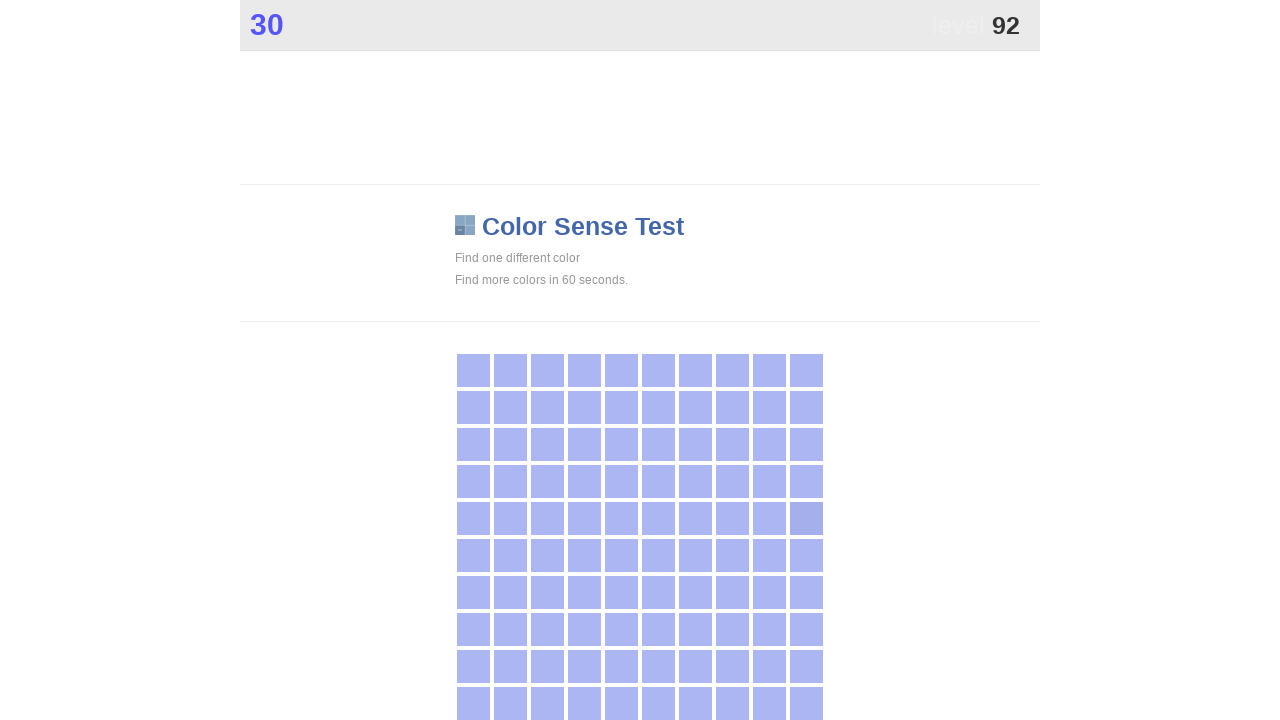

Clicked main button in color game at (806, 518) on .main
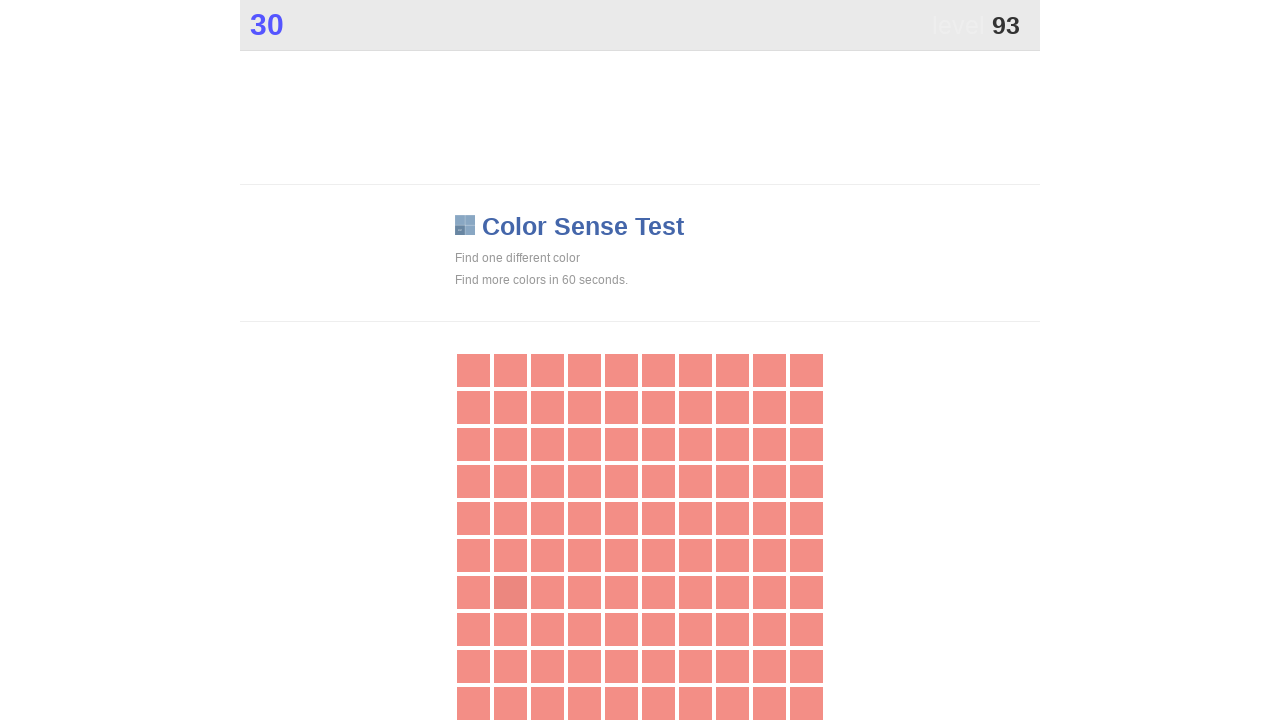

Clicked main button in color game at (510, 592) on .main
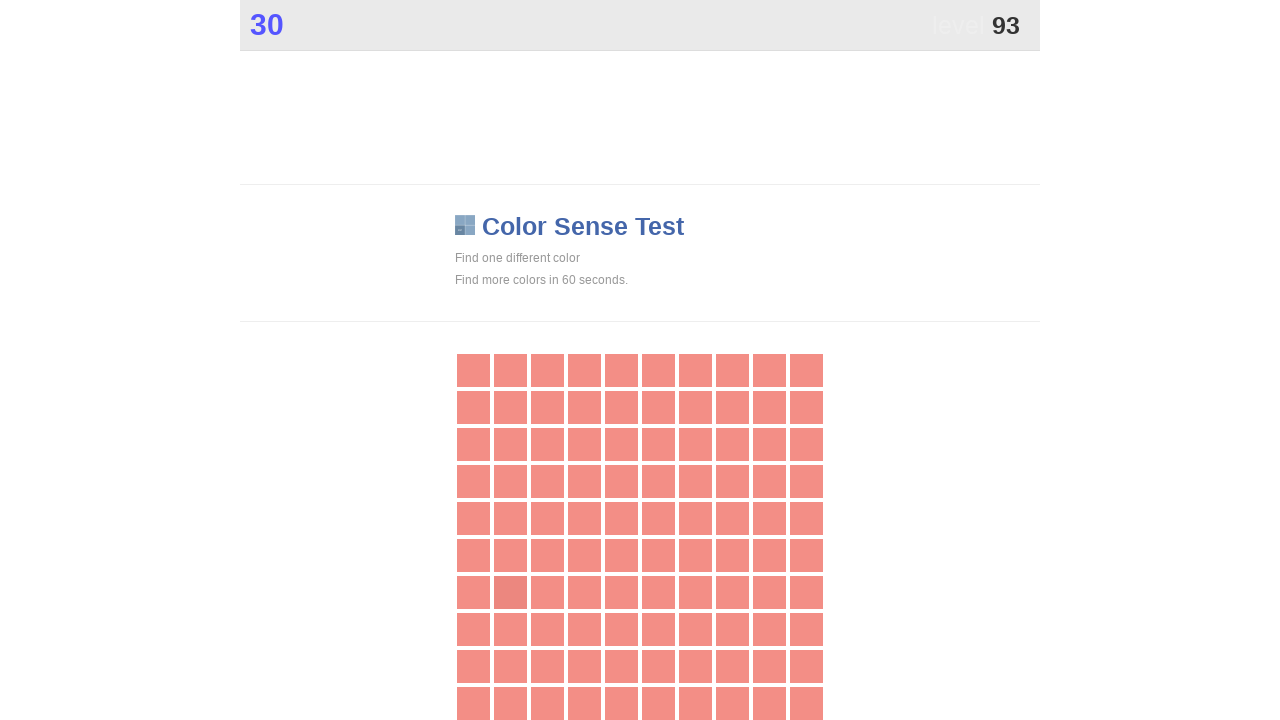

Clicked main button in color game at (510, 592) on .main
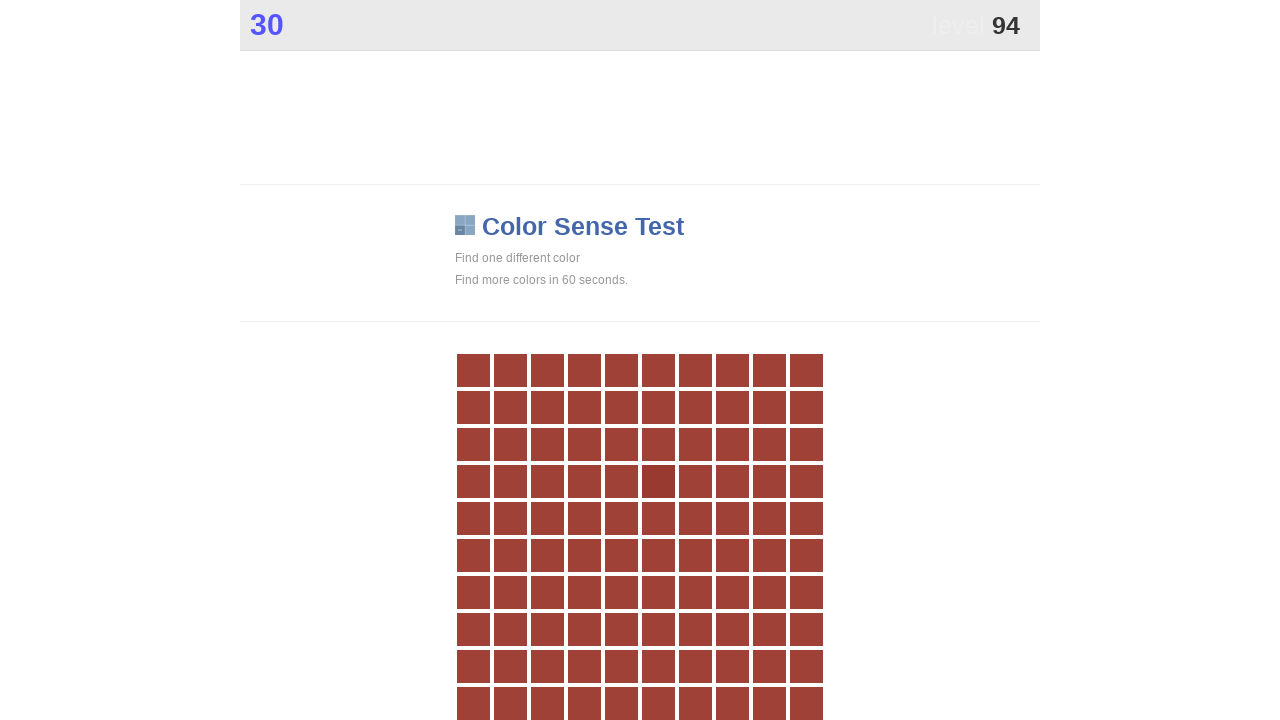

Clicked main button in color game at (658, 481) on .main
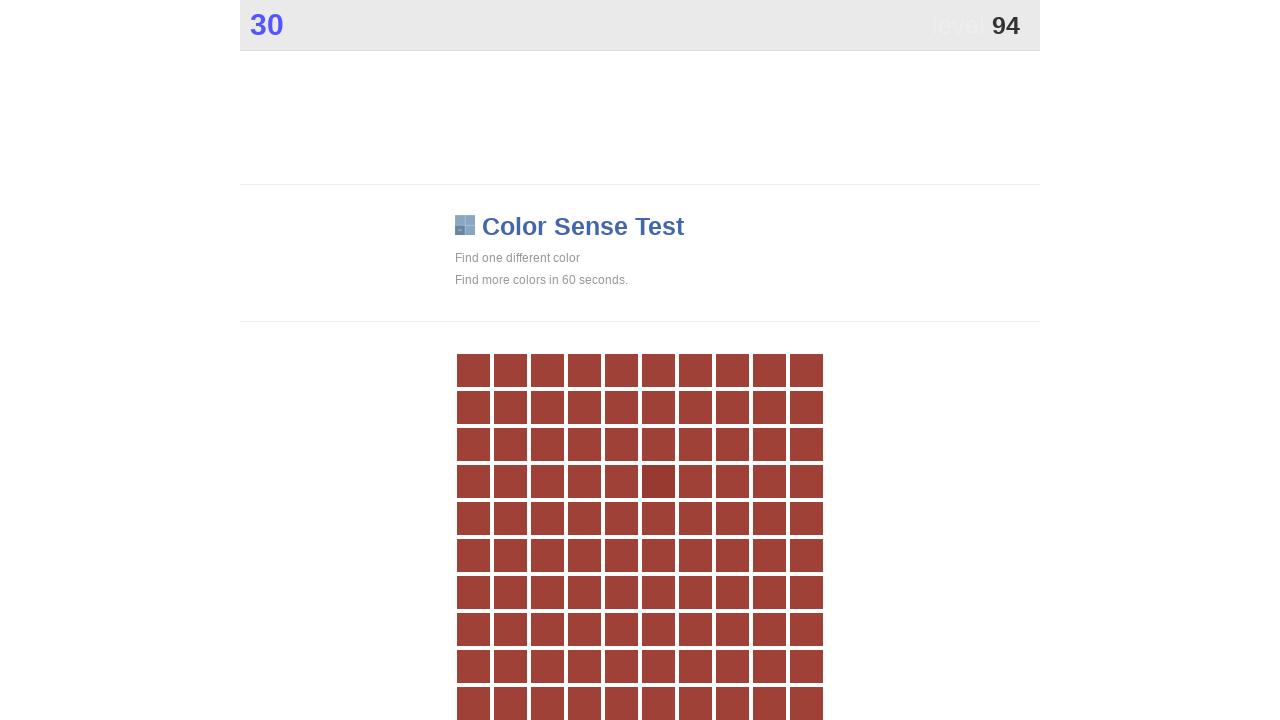

Clicked main button in color game at (658, 481) on .main
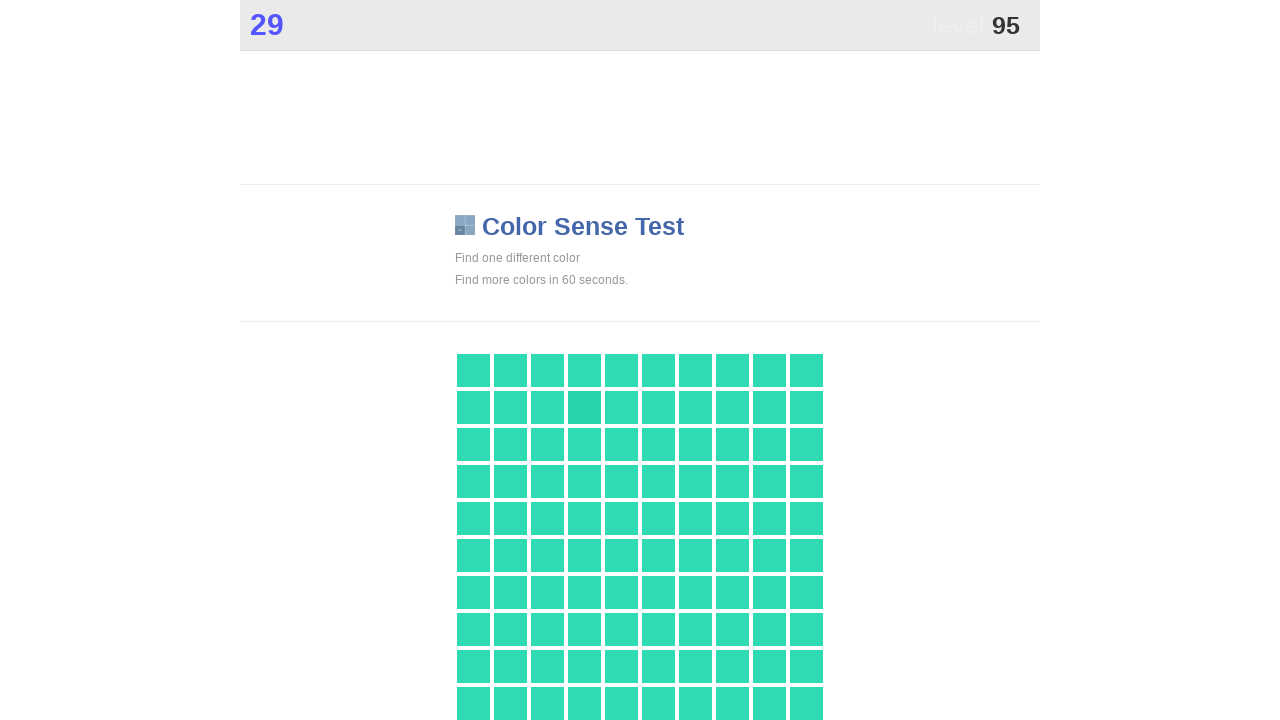

Clicked main button in color game at (584, 407) on .main
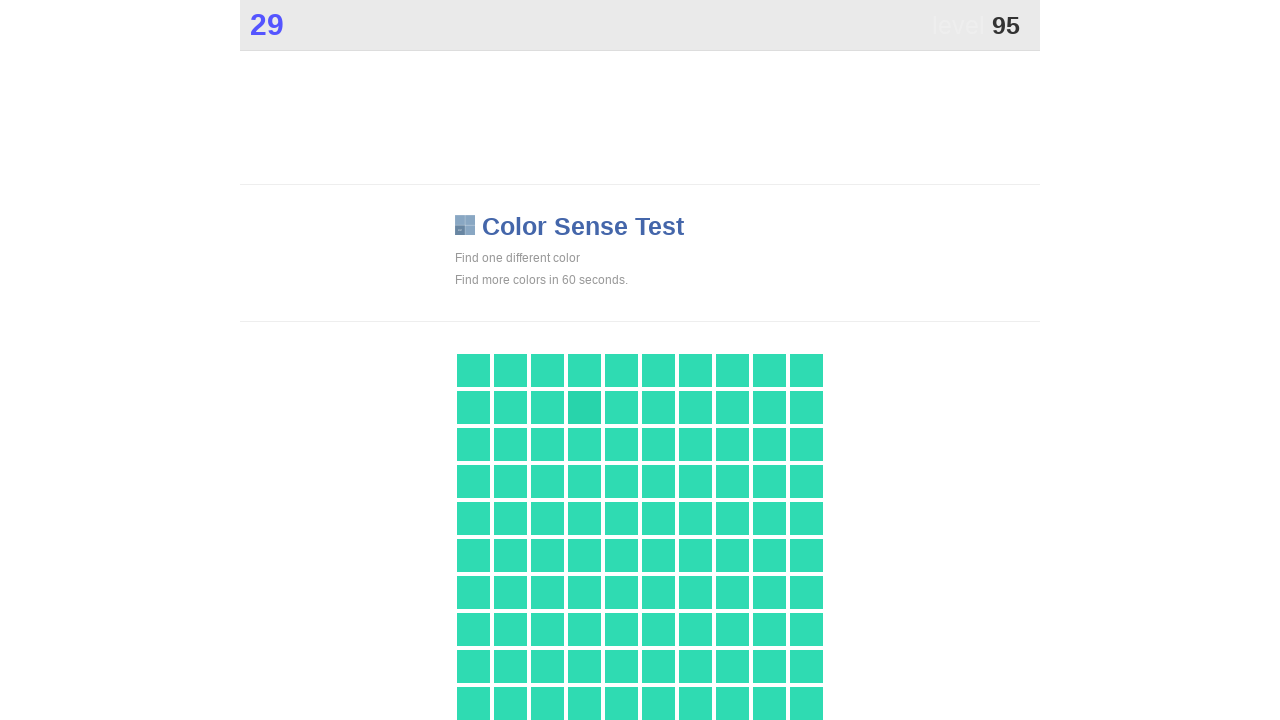

Clicked main button in color game at (584, 407) on .main
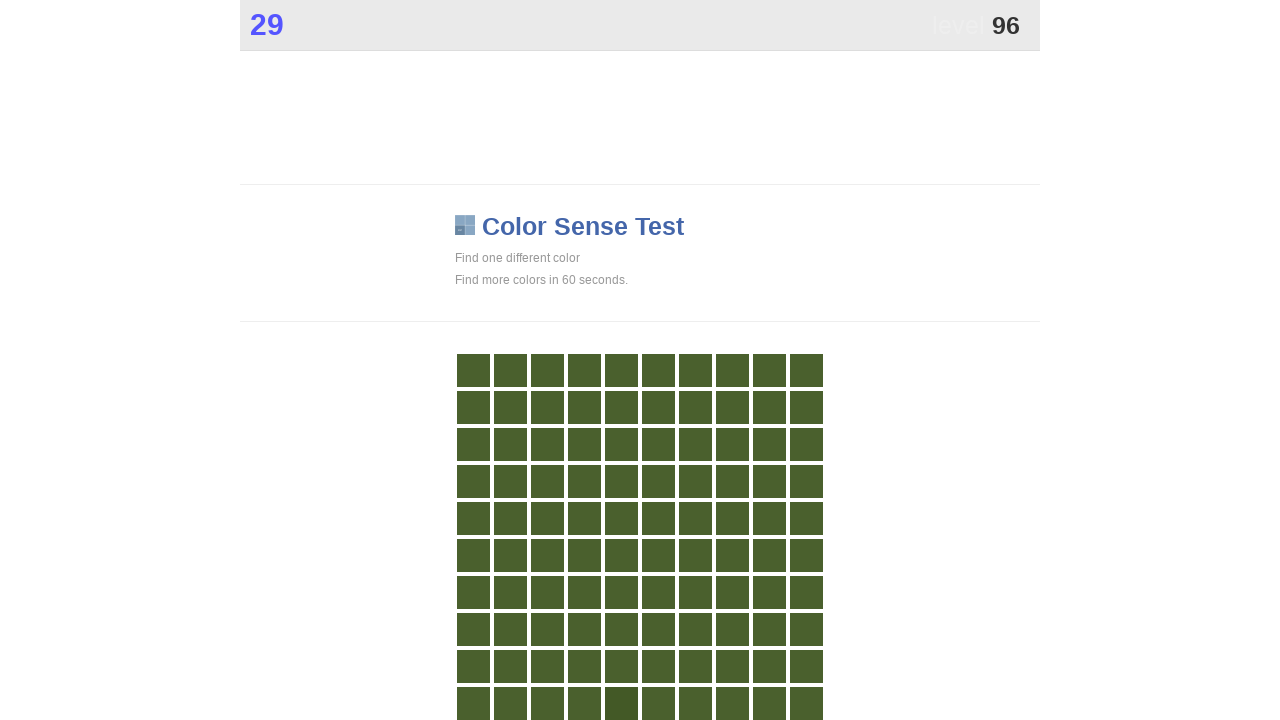

Clicked main button in color game at (621, 703) on .main
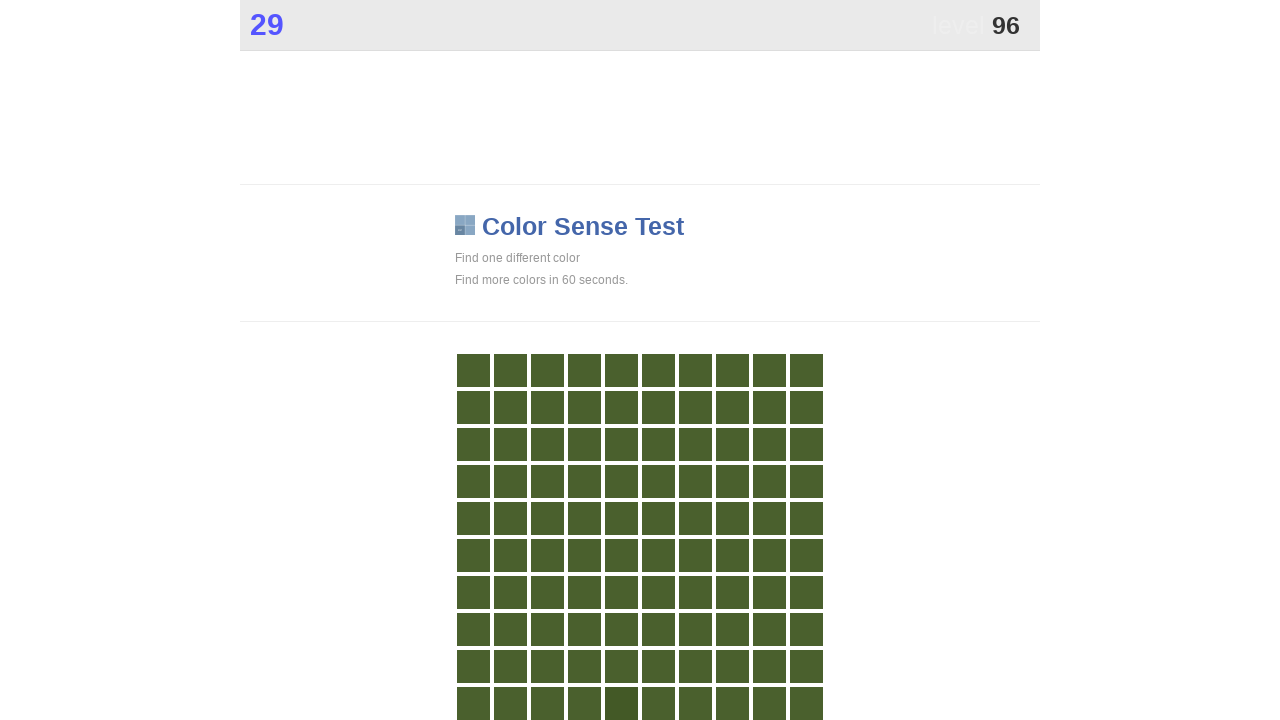

Clicked main button in color game at (621, 703) on .main
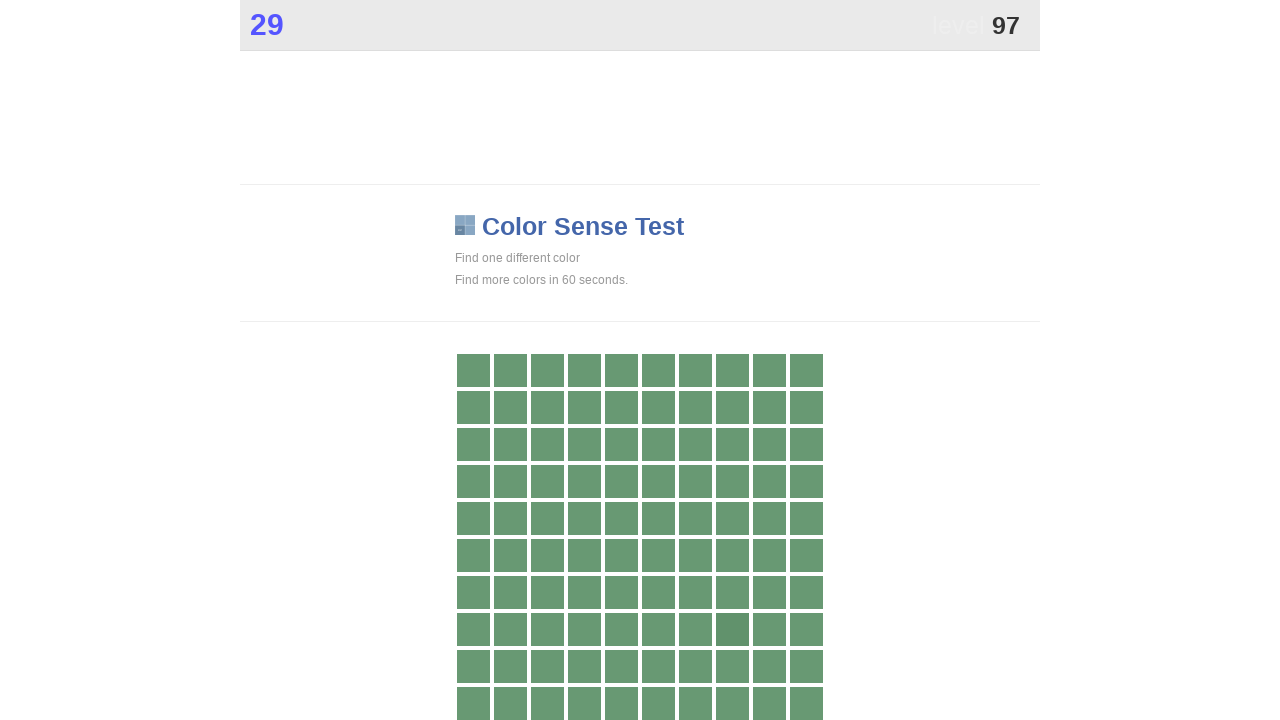

Clicked main button in color game at (732, 629) on .main
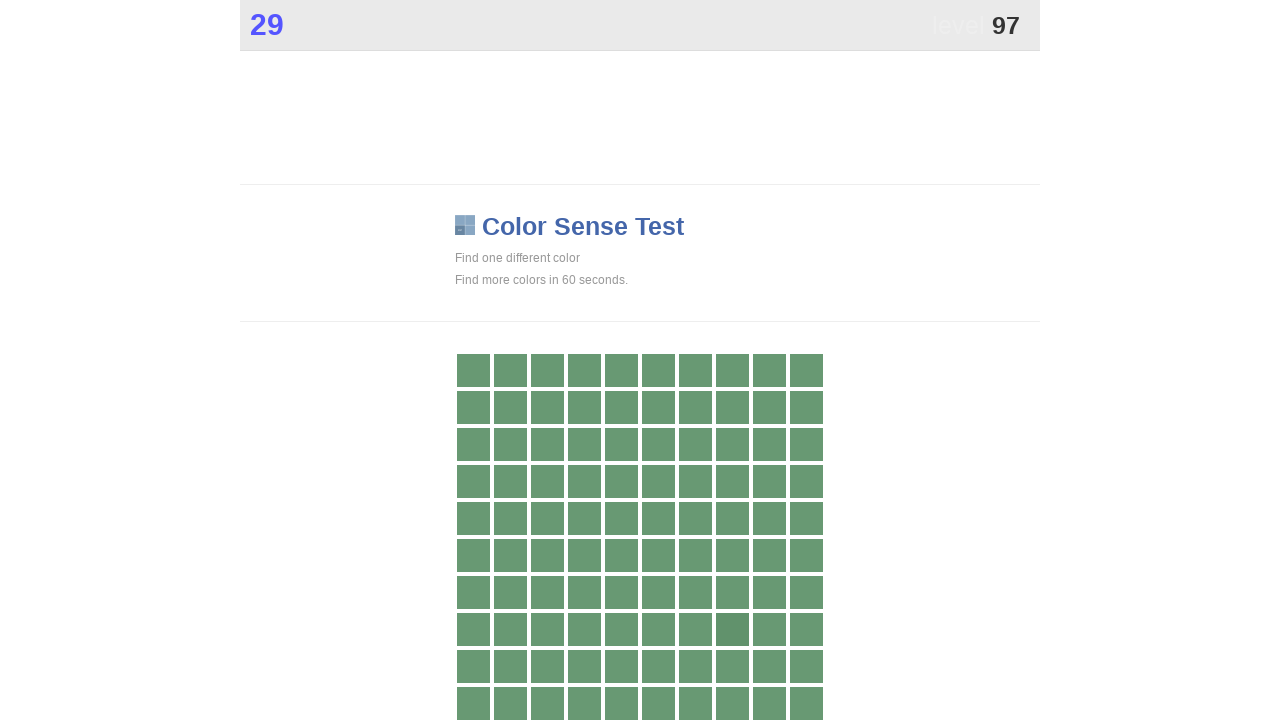

Clicked main button in color game at (732, 629) on .main
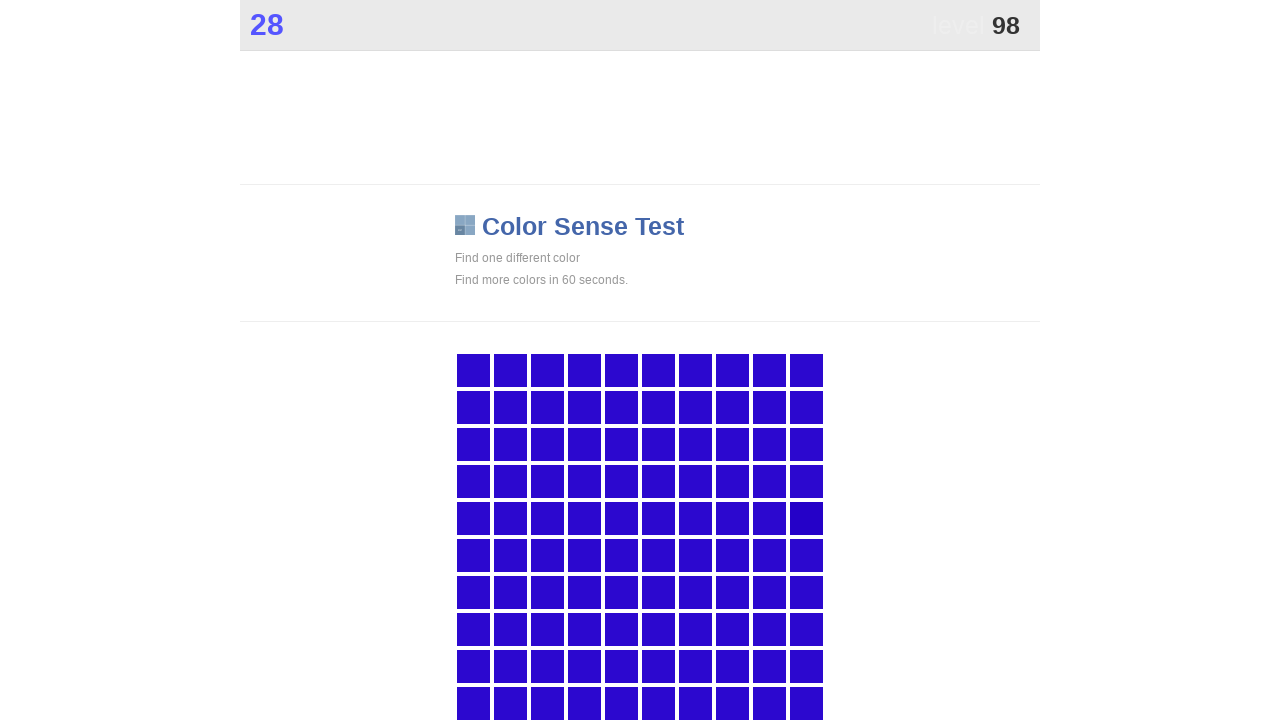

Clicked main button in color game at (806, 518) on .main
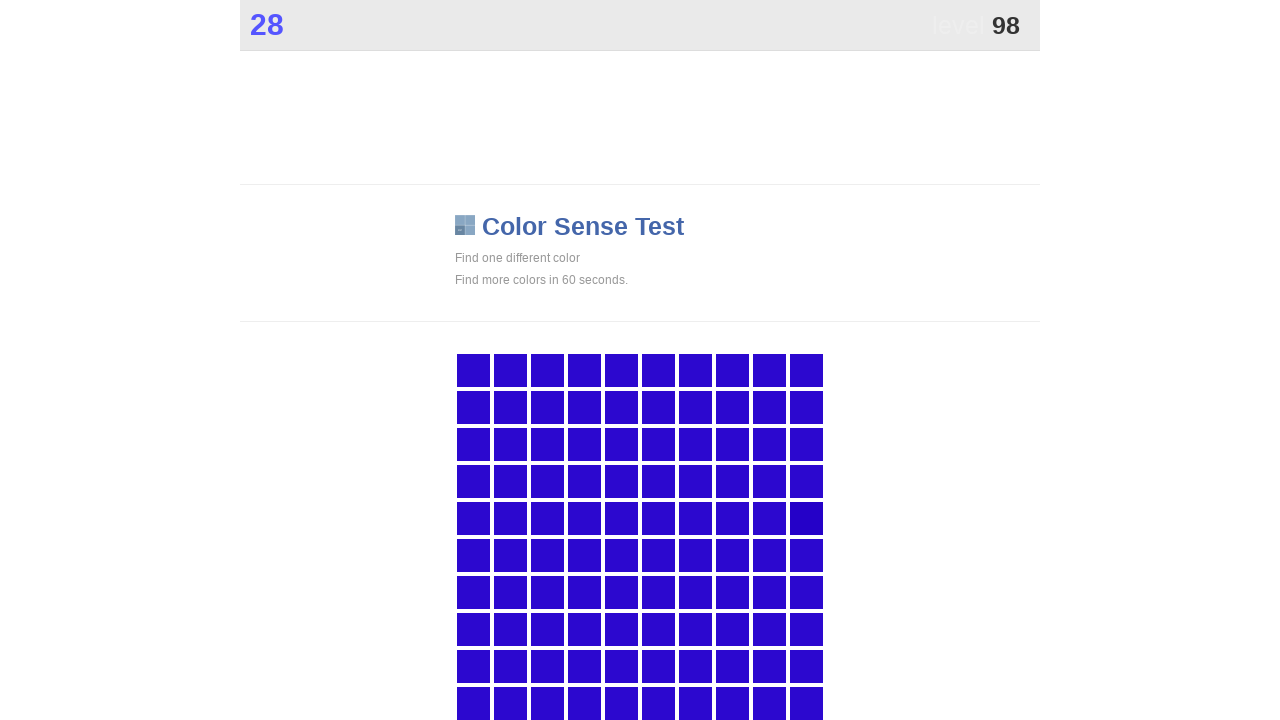

Clicked main button in color game at (806, 518) on .main
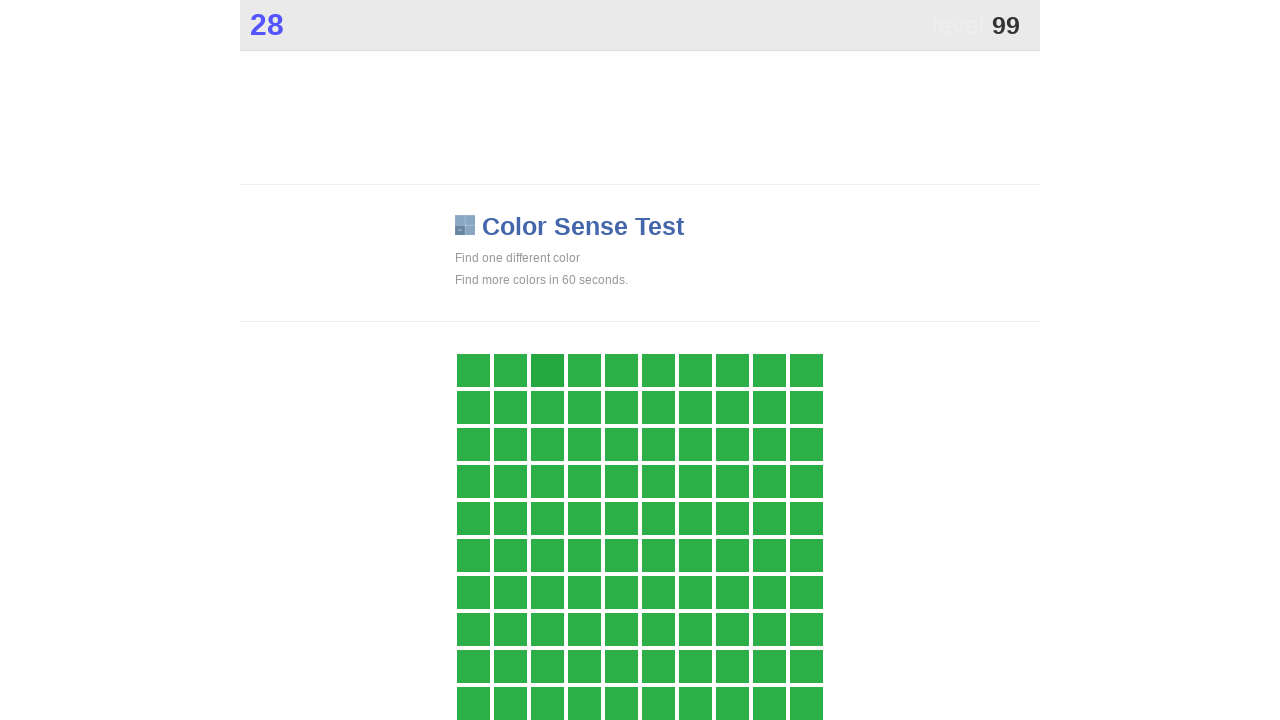

Clicked main button in color game at (547, 370) on .main
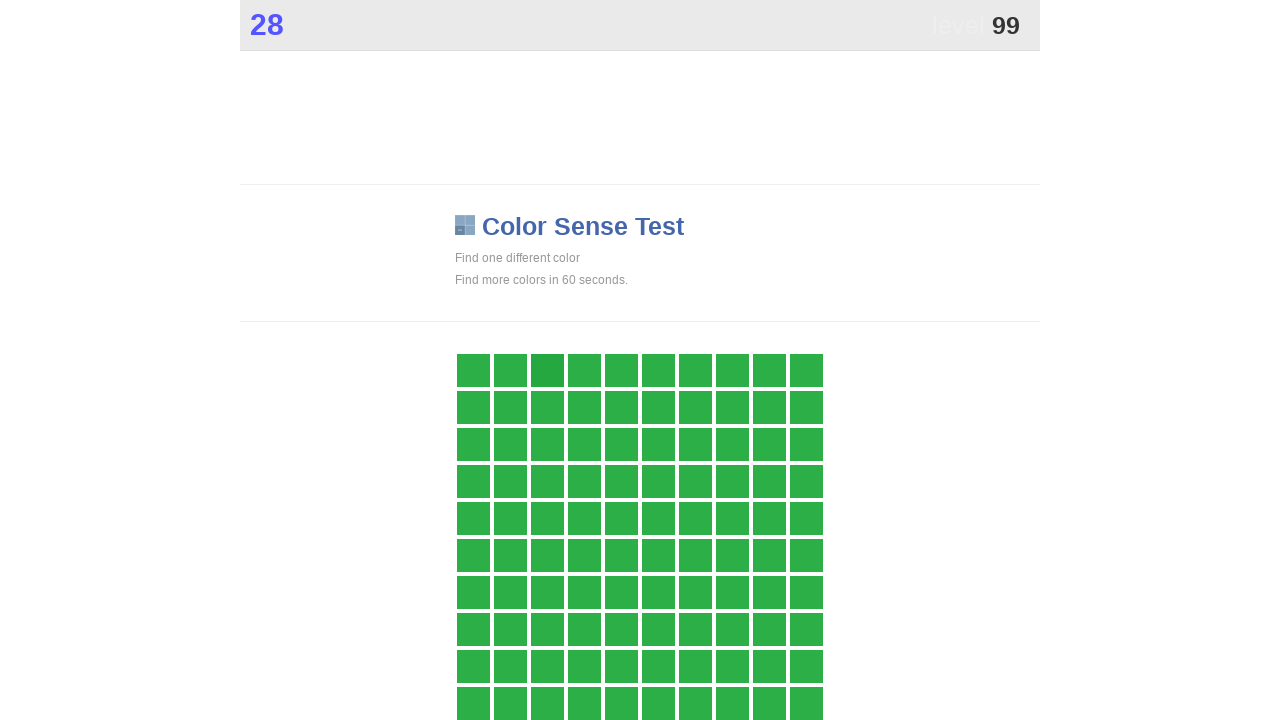

Clicked main button in color game at (547, 370) on .main
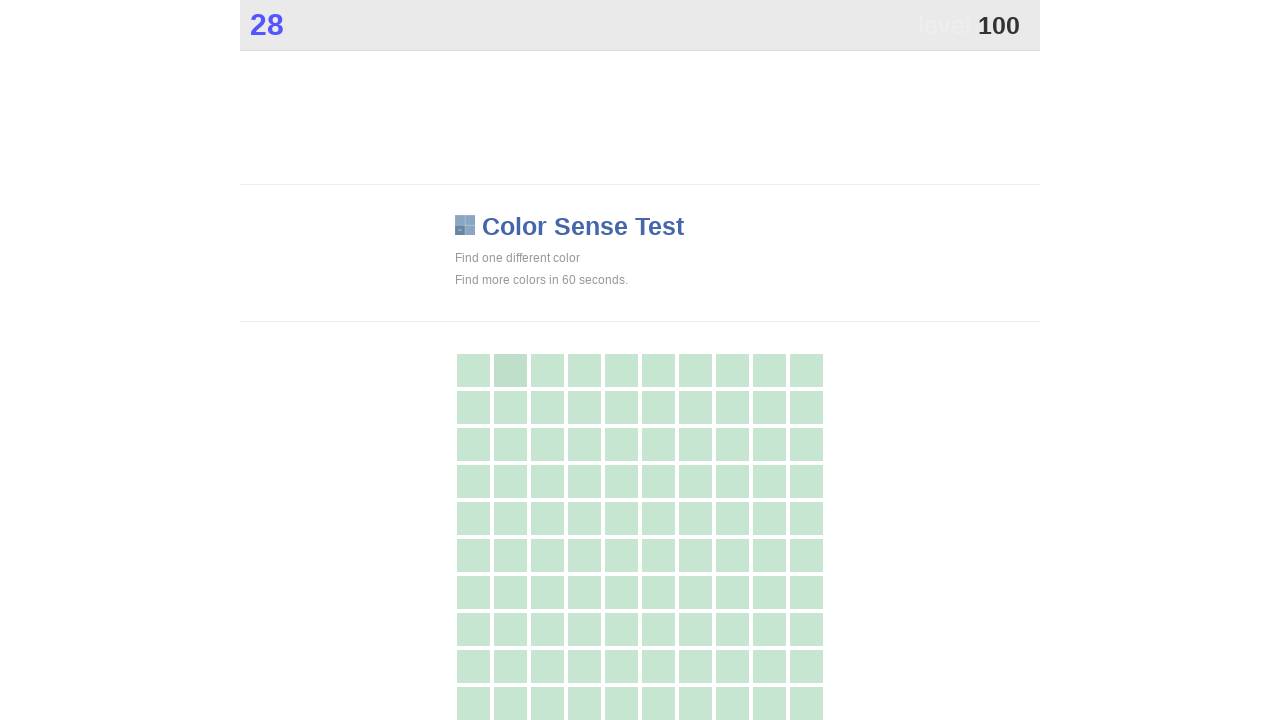

Clicked main button in color game at (510, 370) on .main
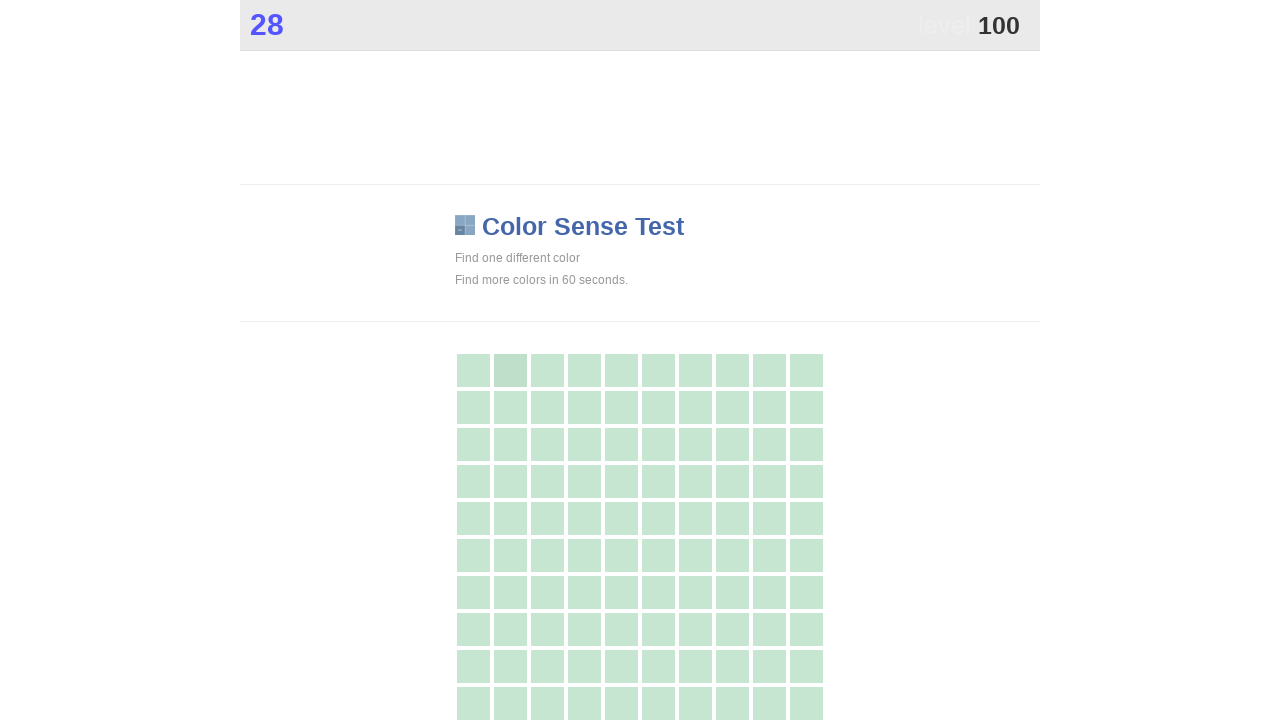

Clicked main button in color game at (510, 370) on .main
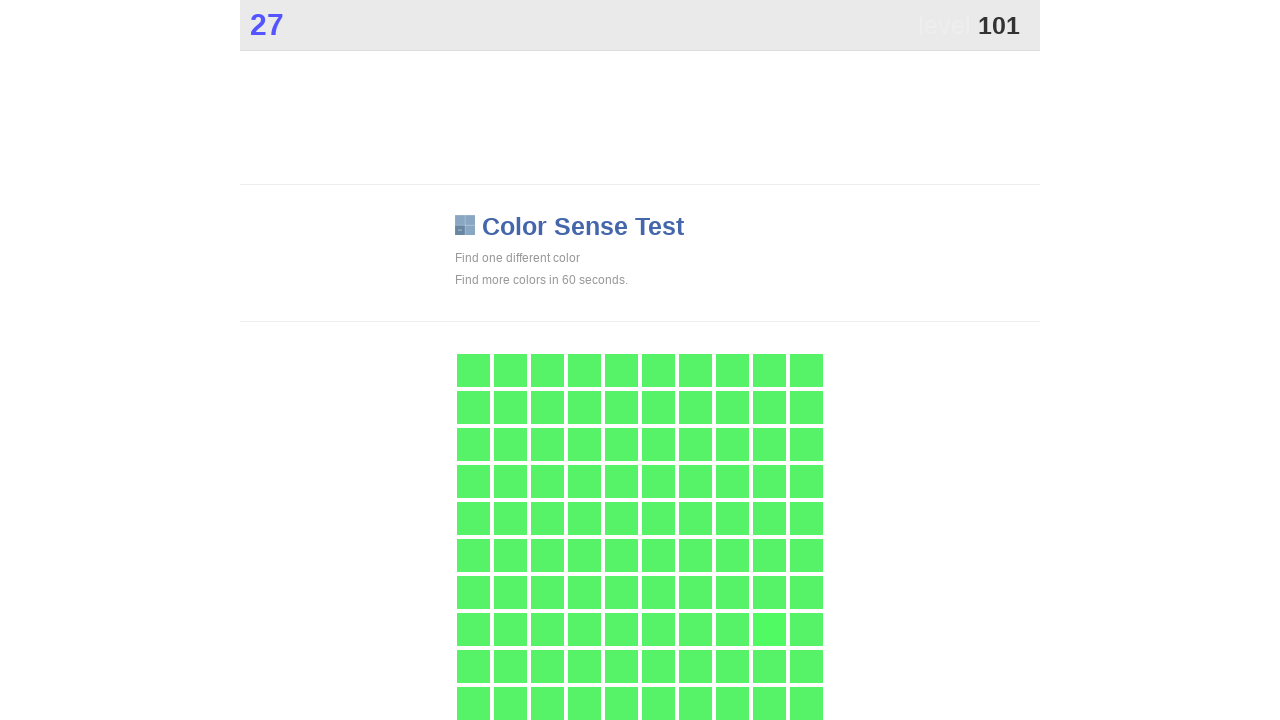

Clicked main button in color game at (769, 629) on .main
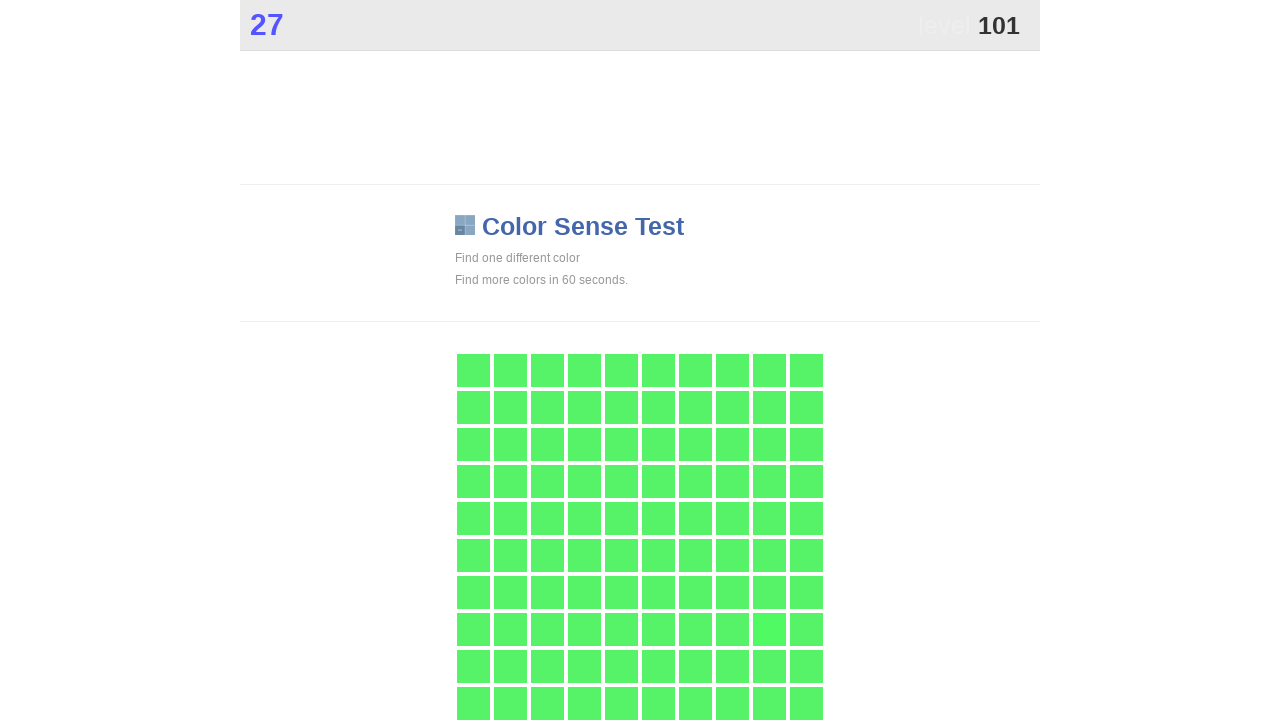

Clicked main button in color game at (769, 629) on .main
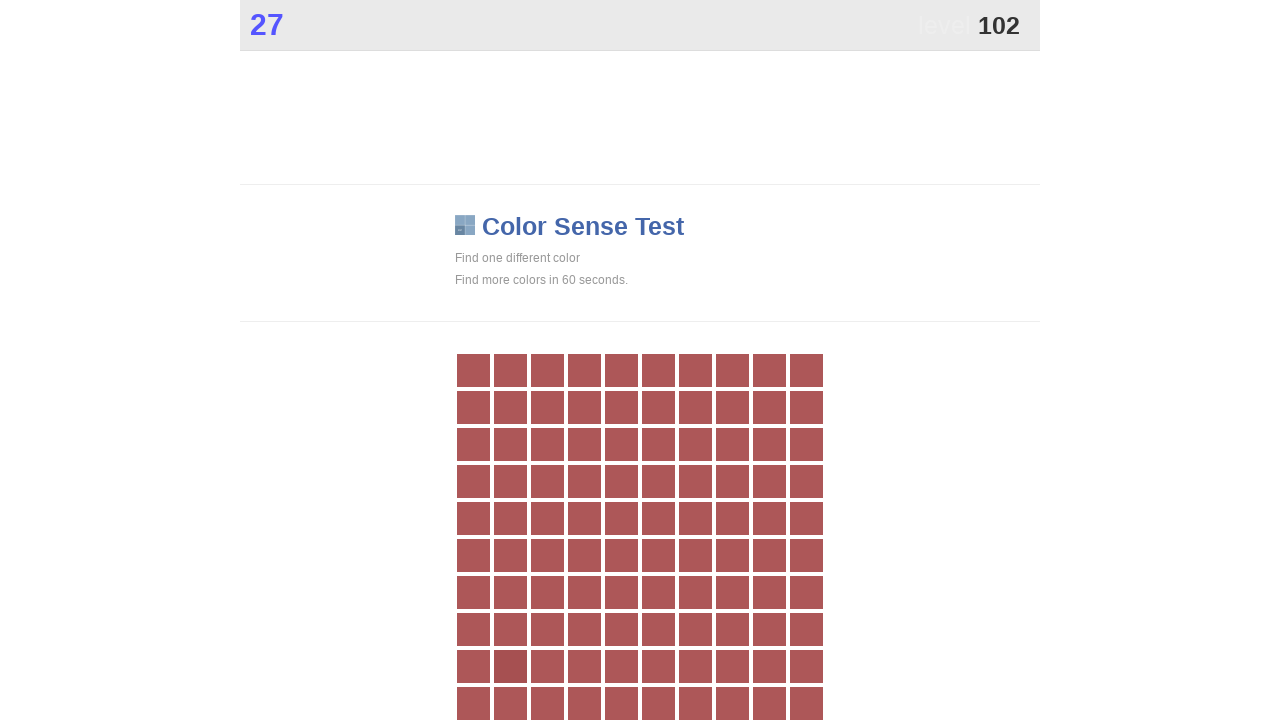

Clicked main button in color game at (510, 666) on .main
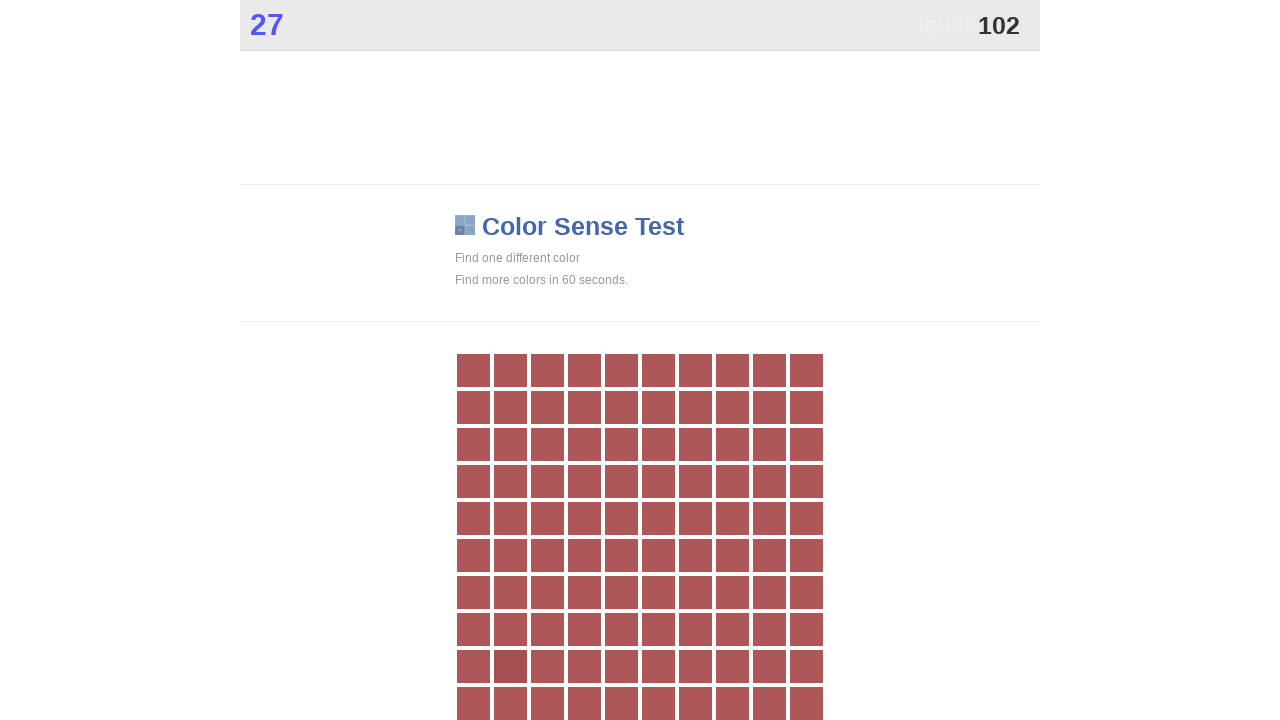

Clicked main button in color game at (510, 666) on .main
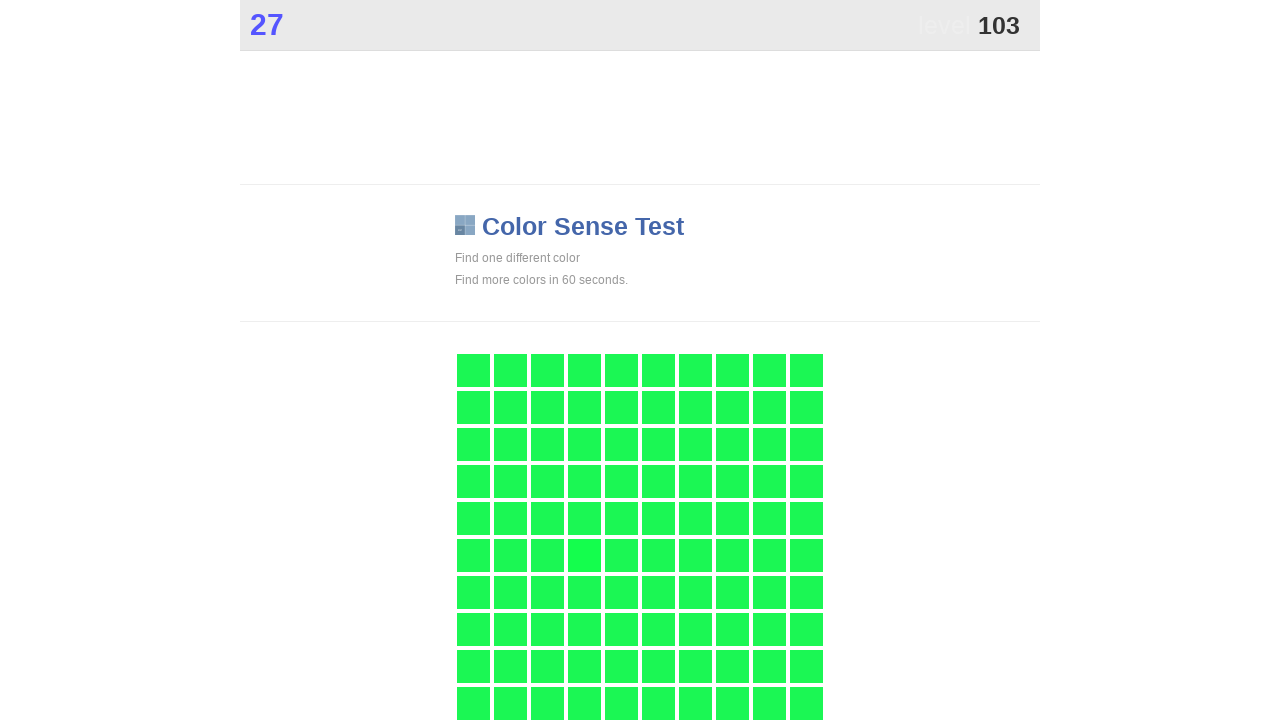

Clicked main button in color game at (584, 555) on .main
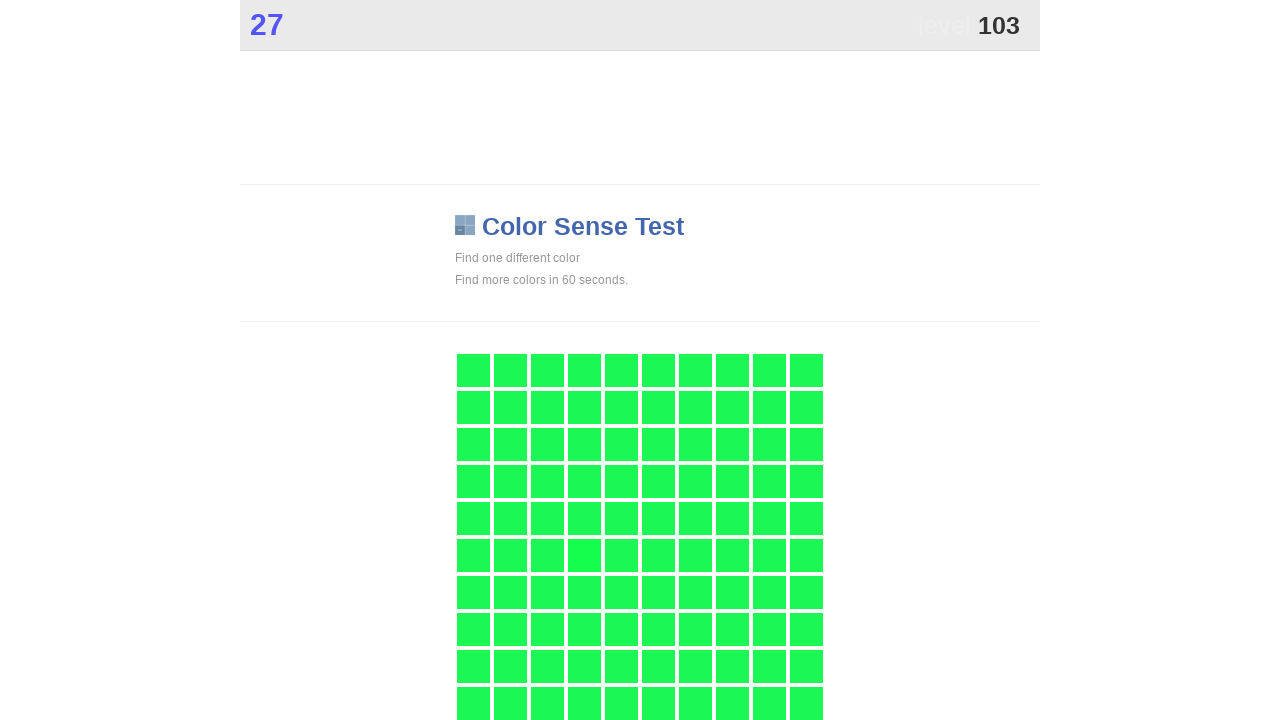

Clicked main button in color game at (584, 555) on .main
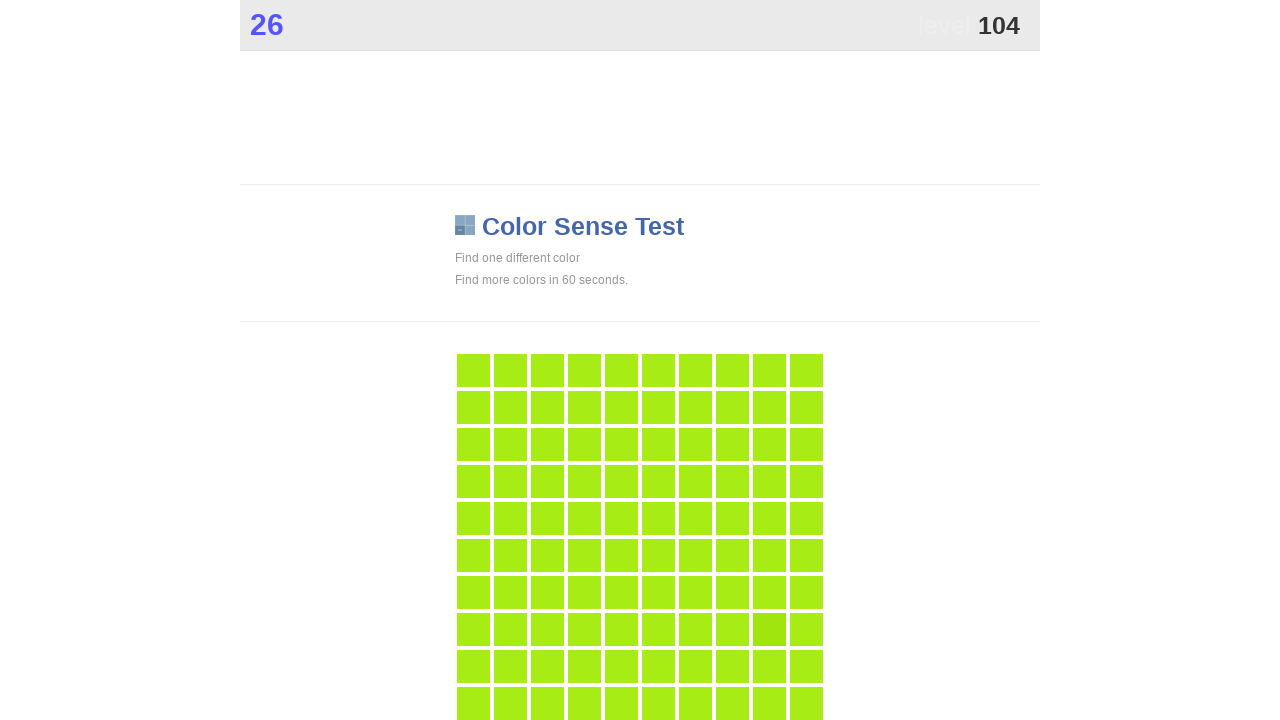

Clicked main button in color game at (769, 629) on .main
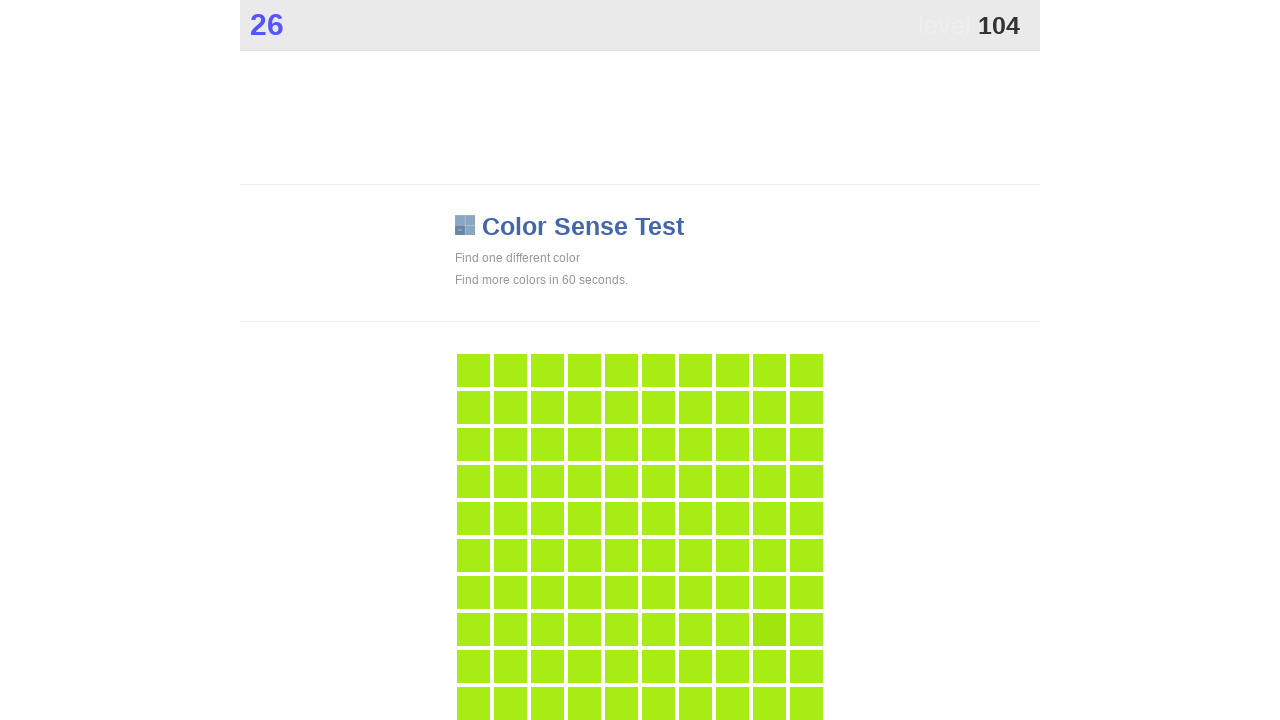

Clicked main button in color game at (769, 629) on .main
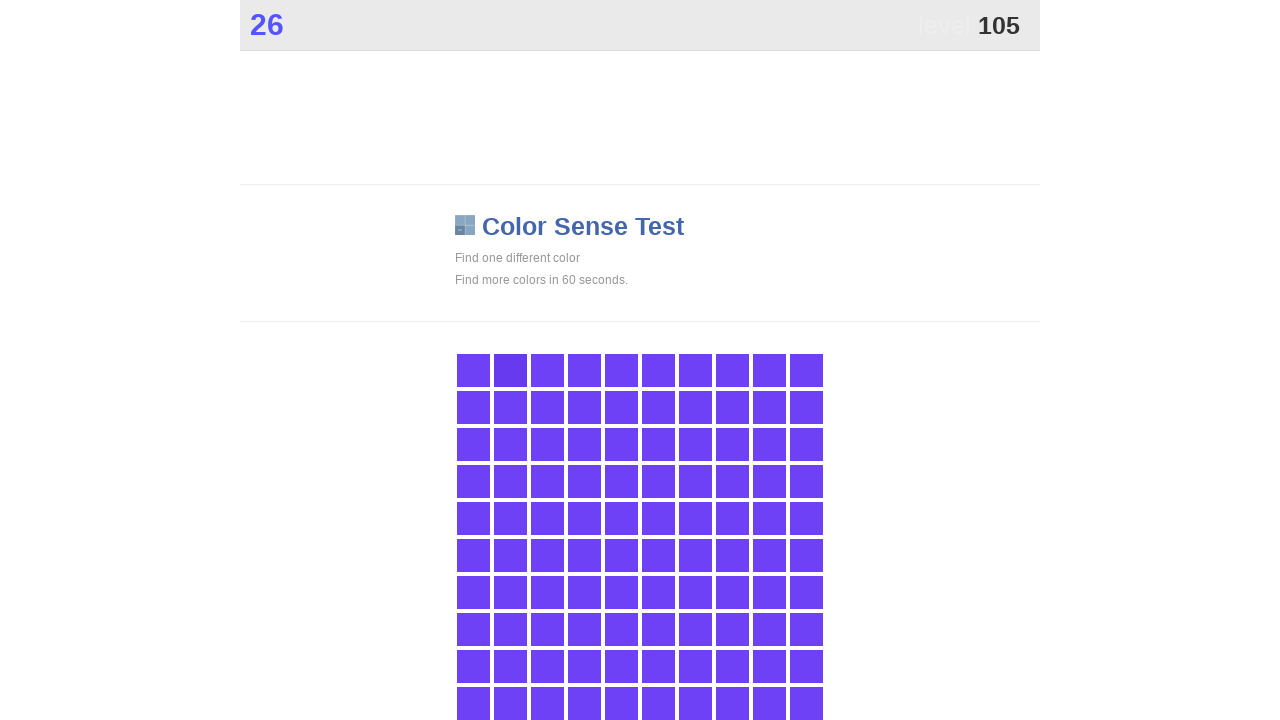

Clicked main button in color game at (510, 370) on .main
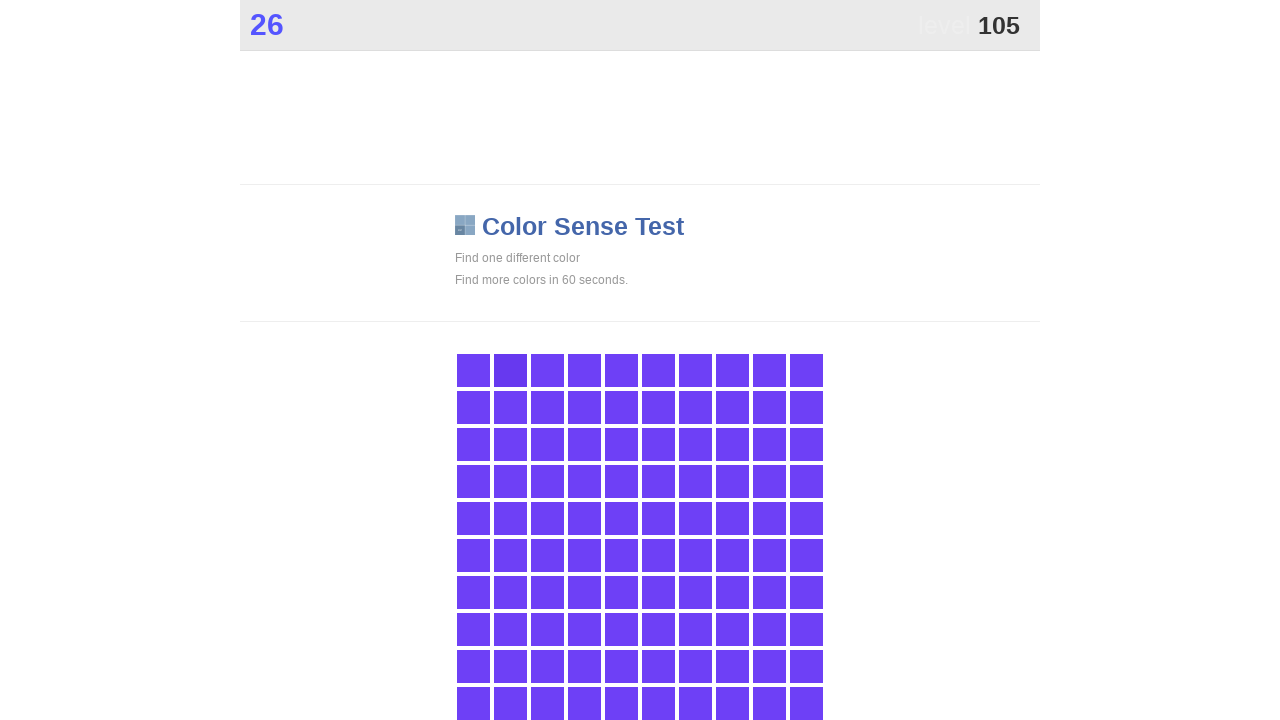

Clicked main button in color game at (510, 370) on .main
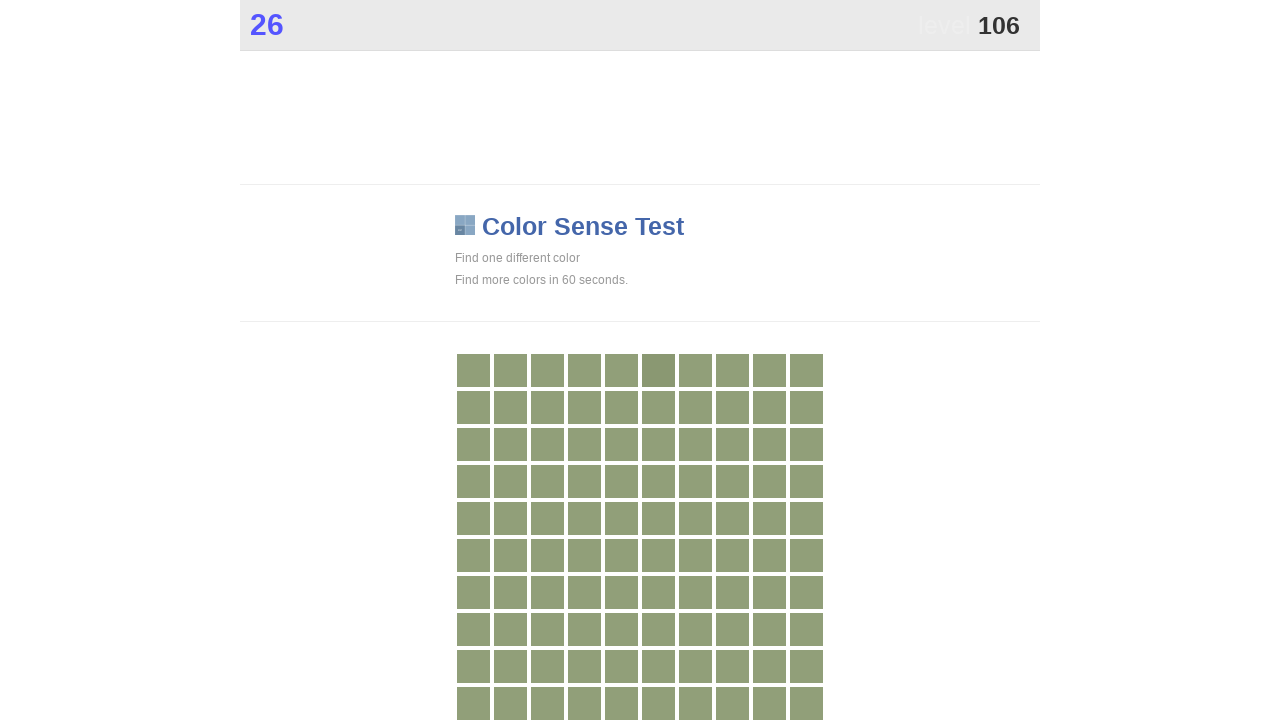

Clicked main button in color game at (658, 370) on .main
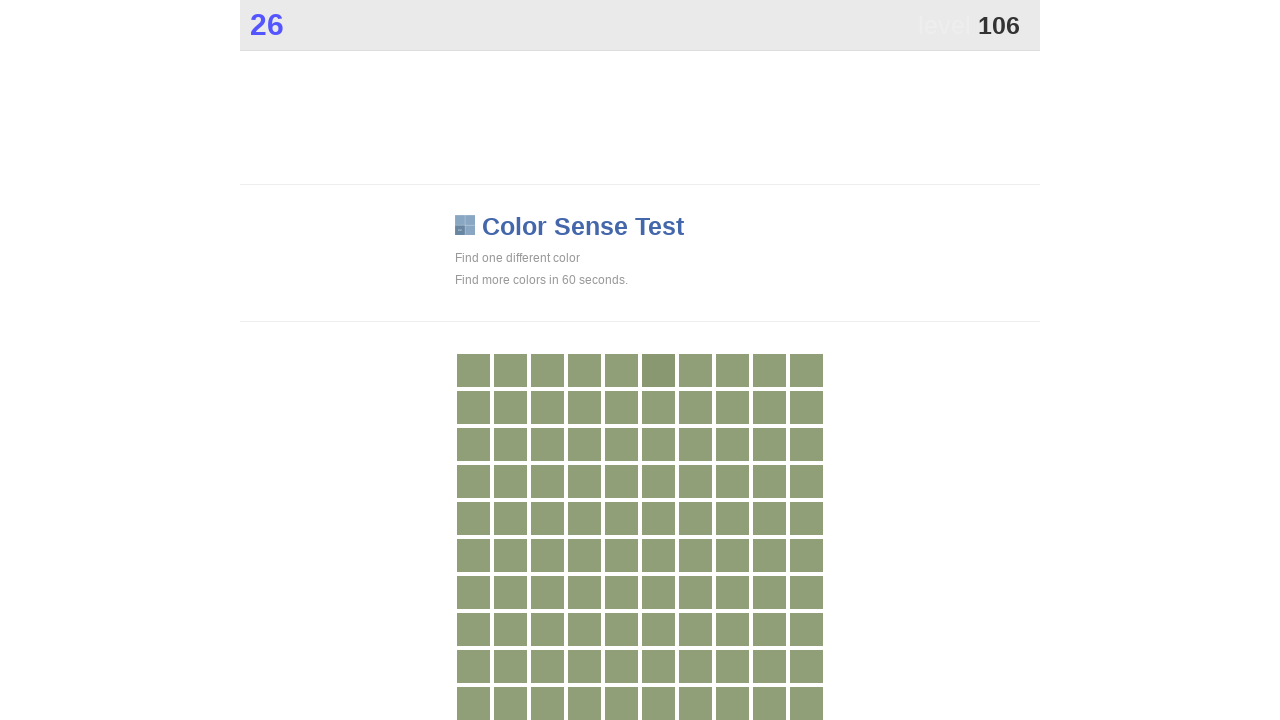

Clicked main button in color game at (658, 370) on .main
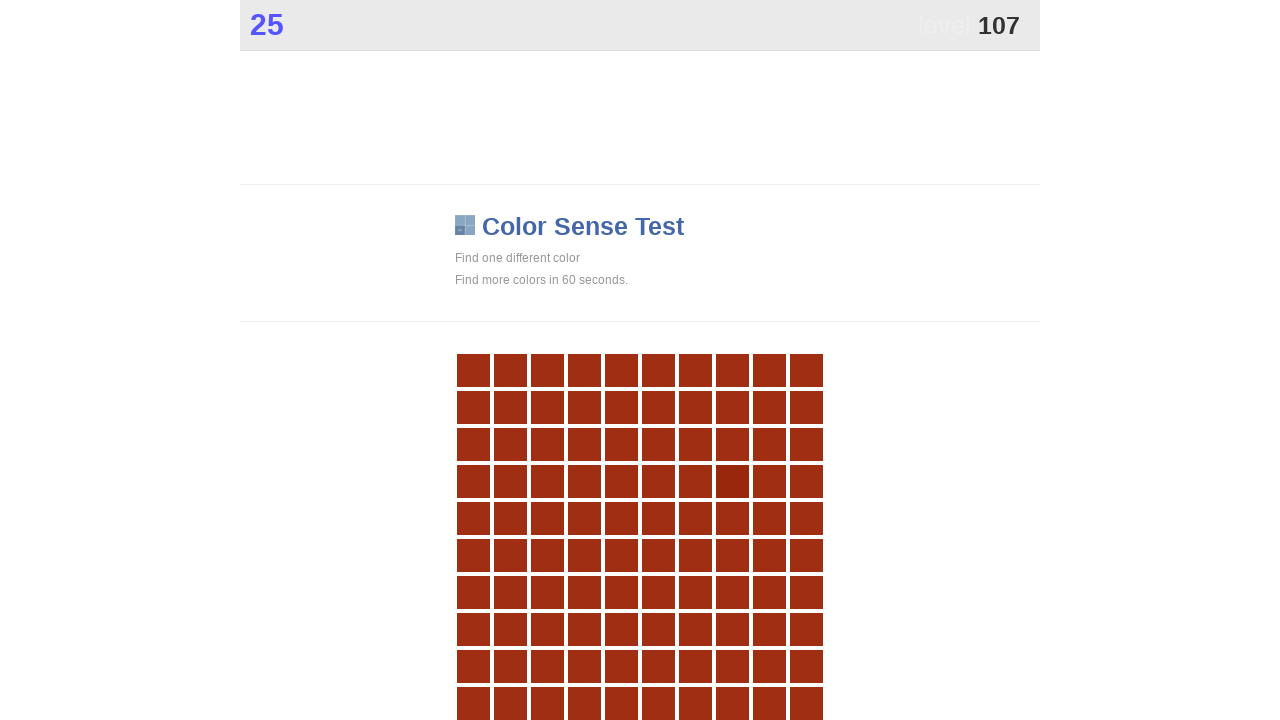

Clicked main button in color game at (732, 481) on .main
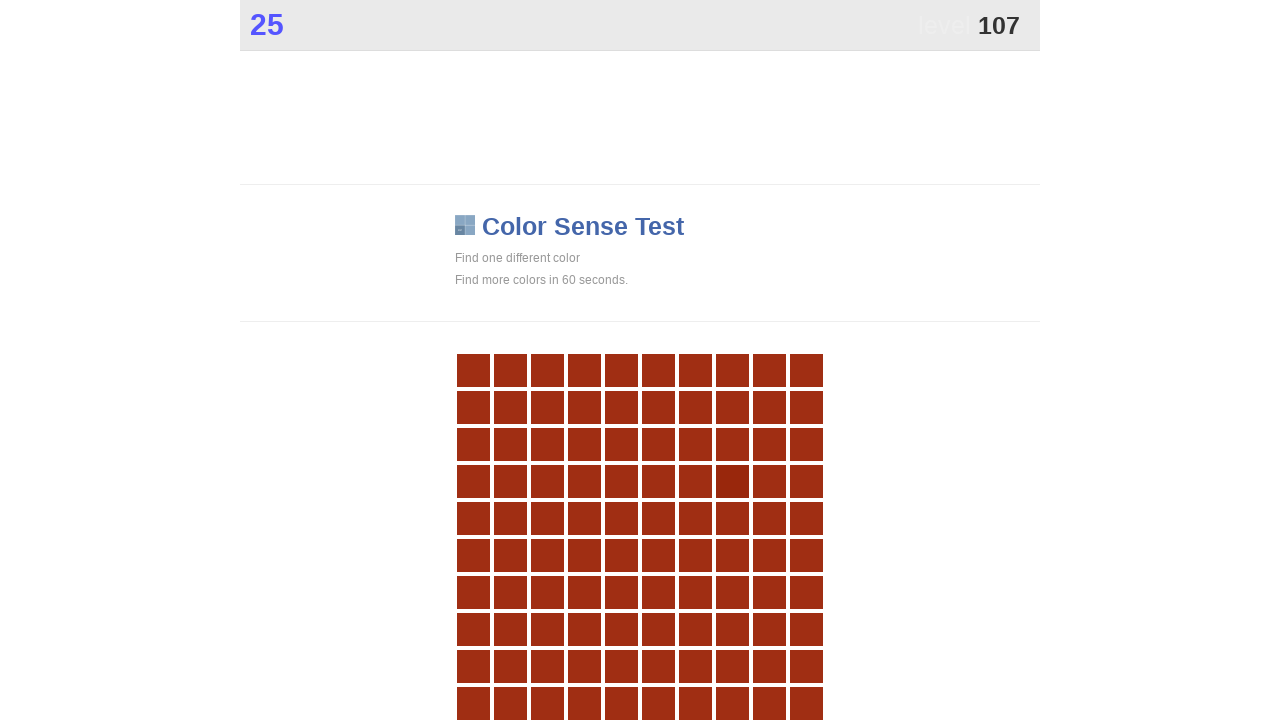

Clicked main button in color game at (732, 481) on .main
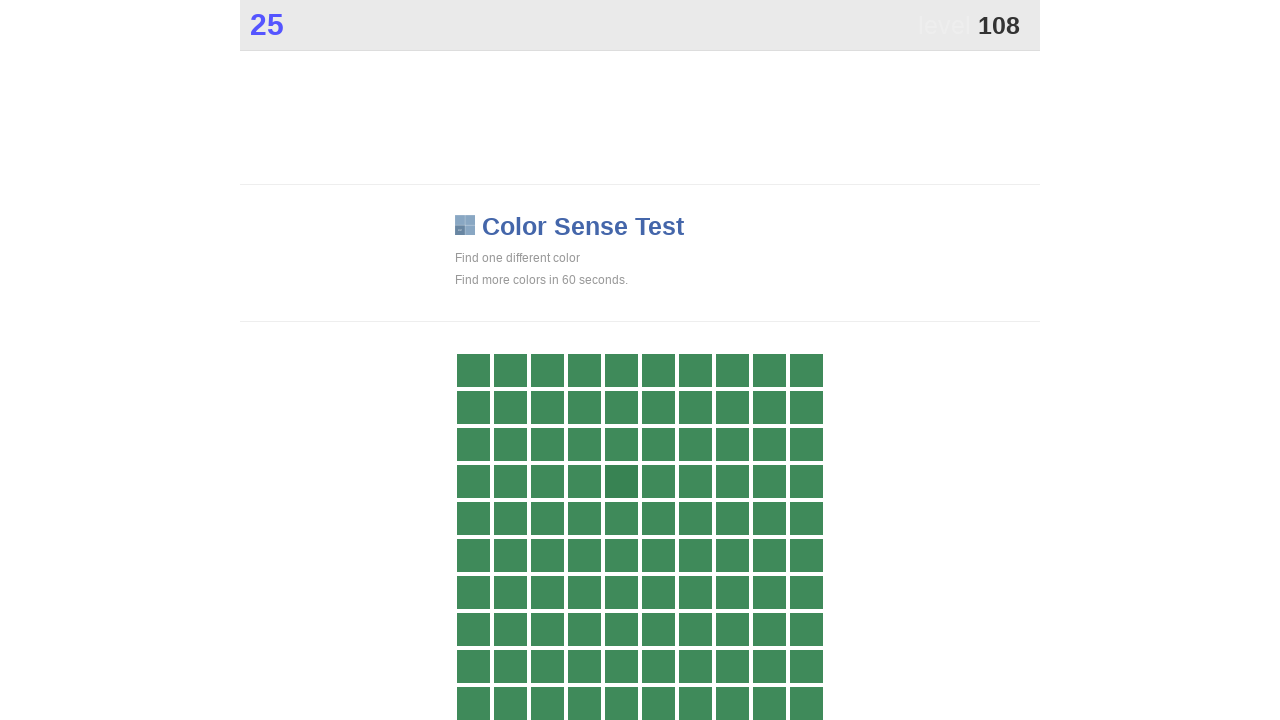

Clicked main button in color game at (621, 481) on .main
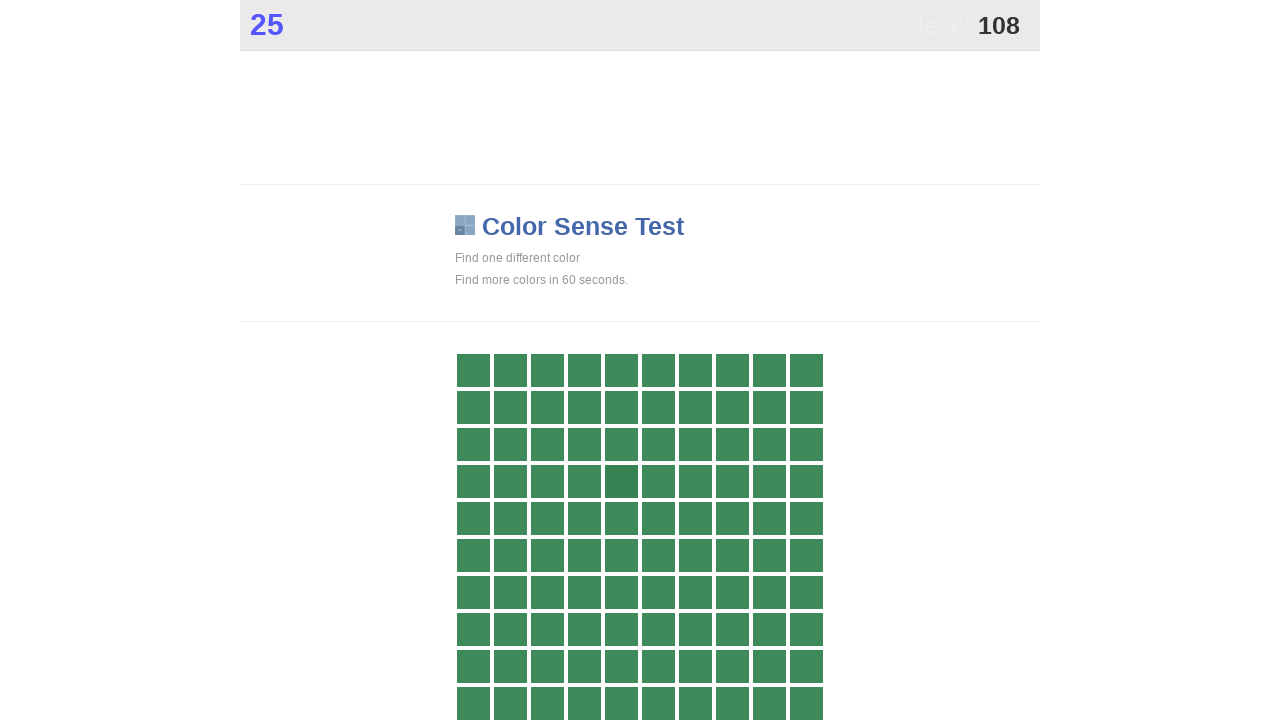

Clicked main button in color game at (621, 481) on .main
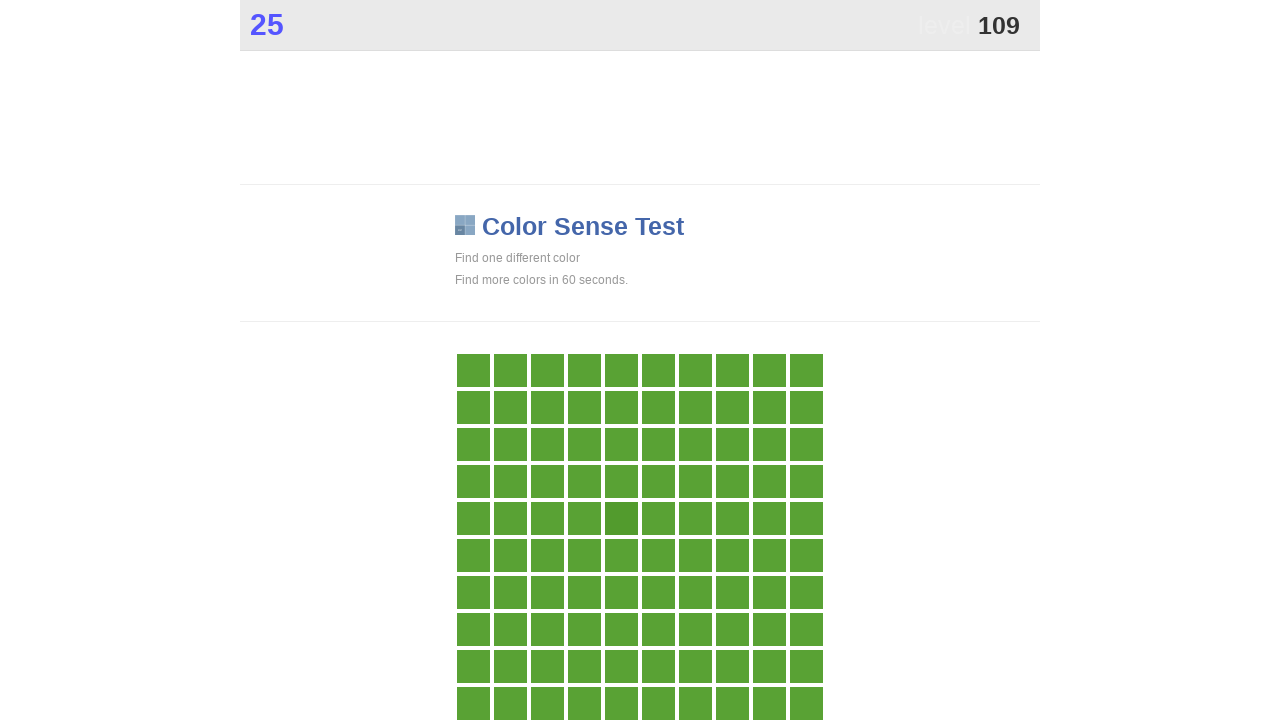

Clicked main button in color game at (621, 518) on .main
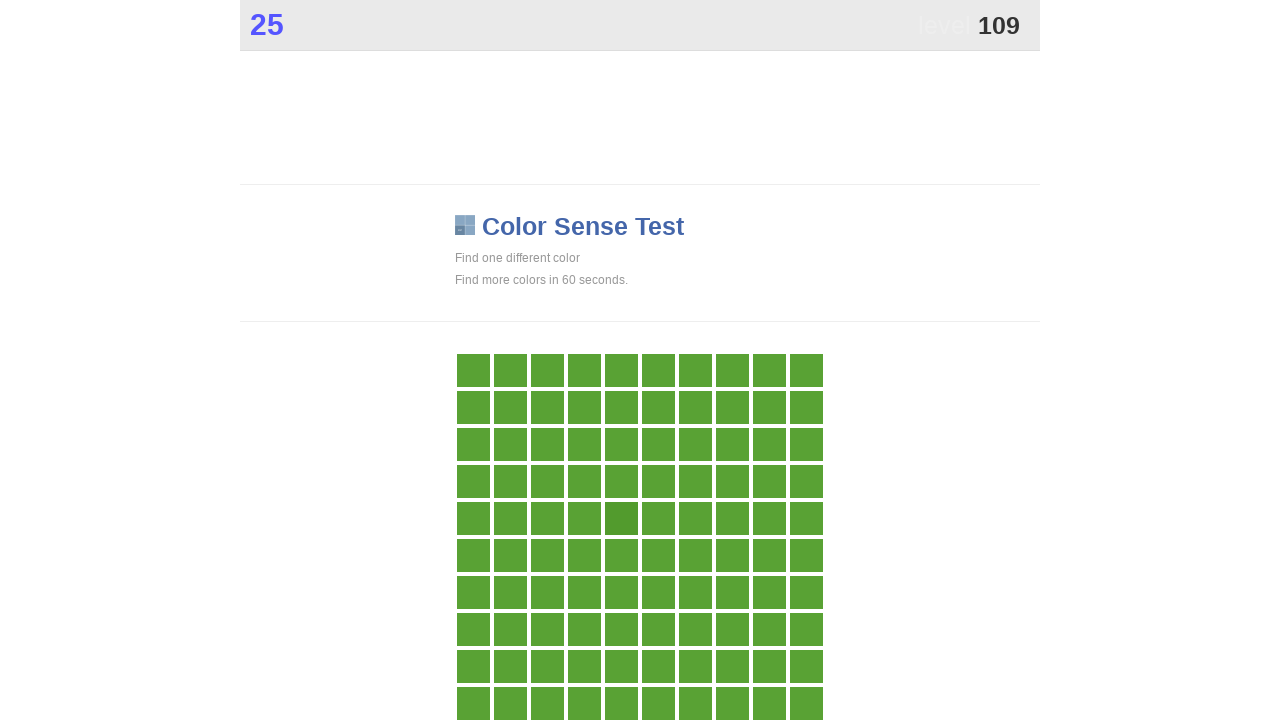

Clicked main button in color game at (621, 518) on .main
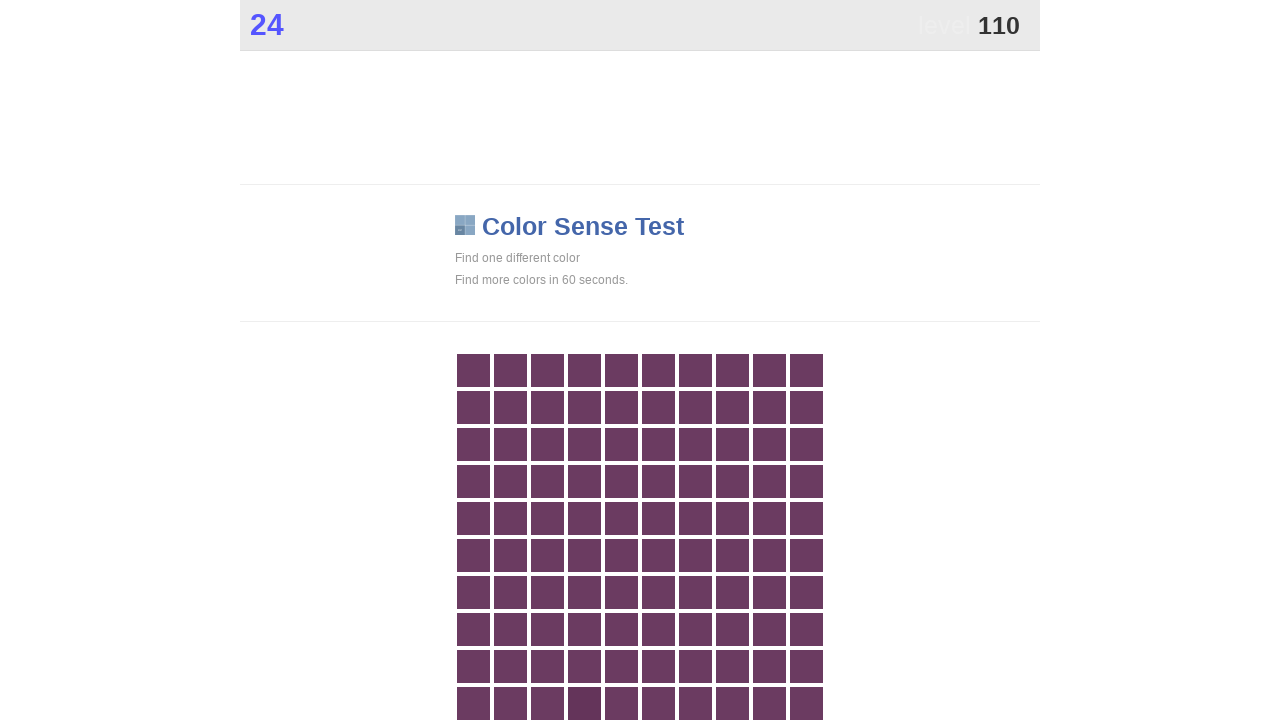

Clicked main button in color game at (584, 703) on .main
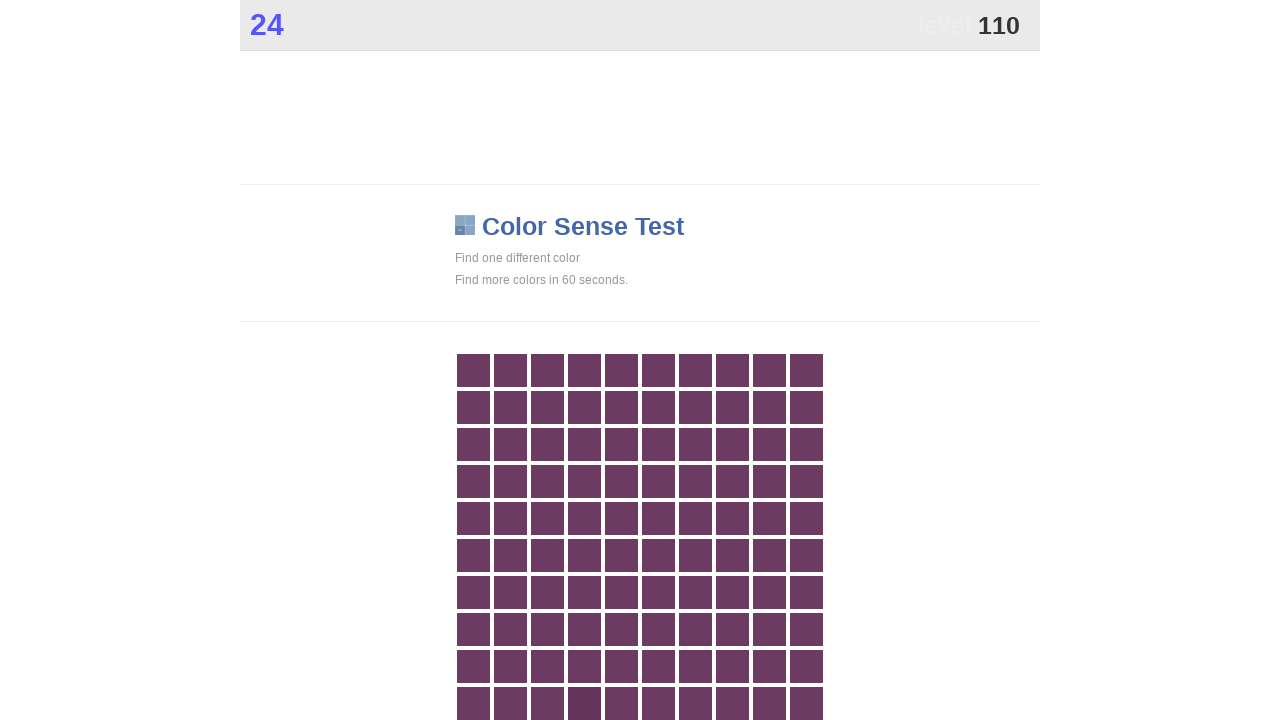

Clicked main button in color game at (584, 703) on .main
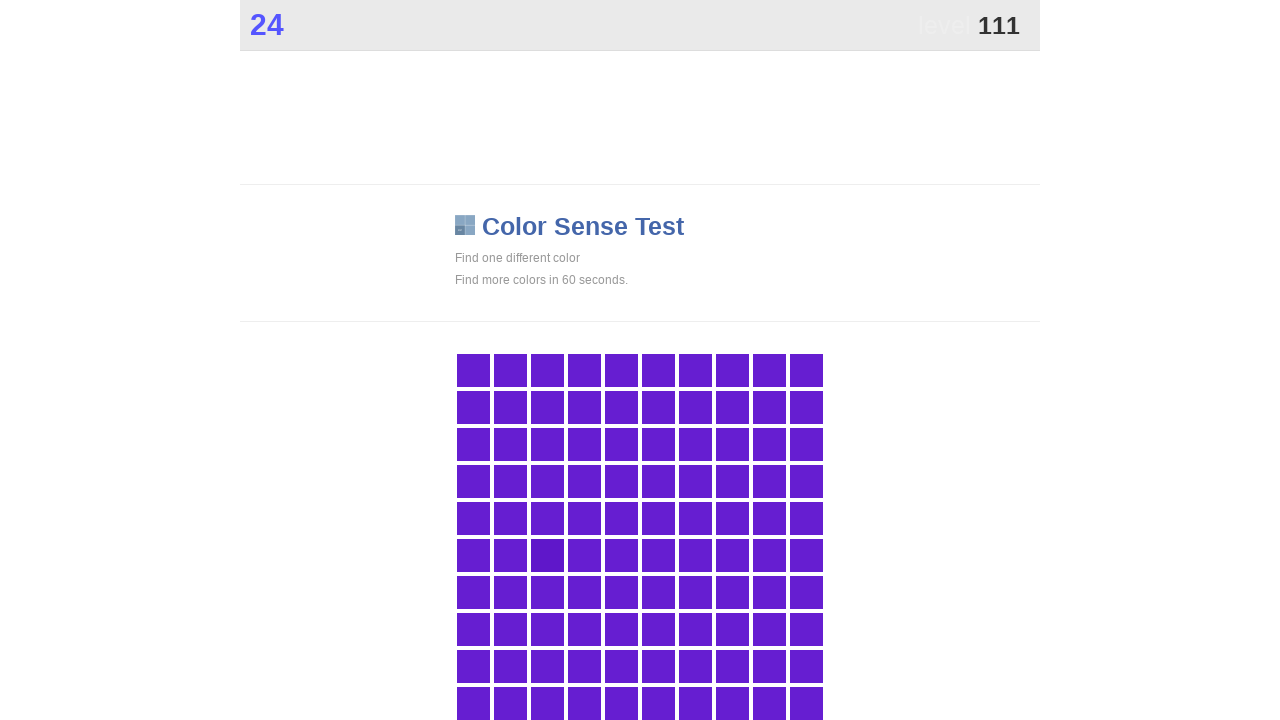

Clicked main button in color game at (547, 555) on .main
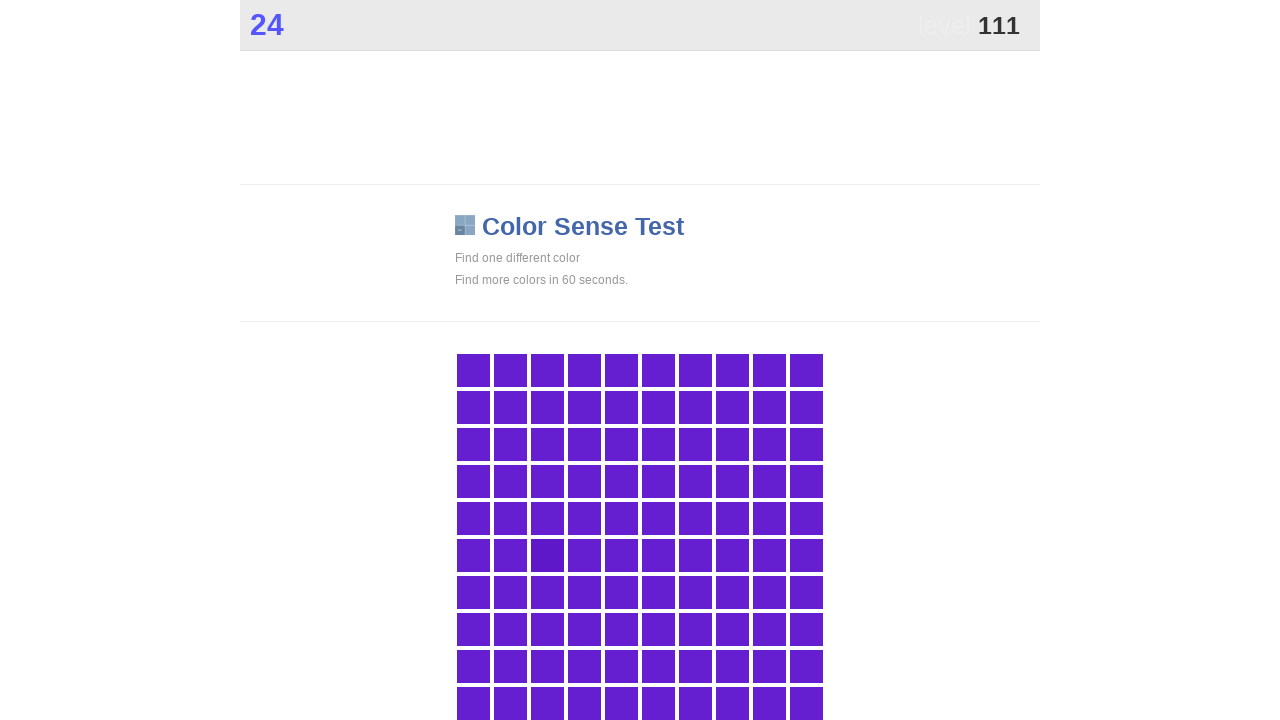

Clicked main button in color game at (547, 555) on .main
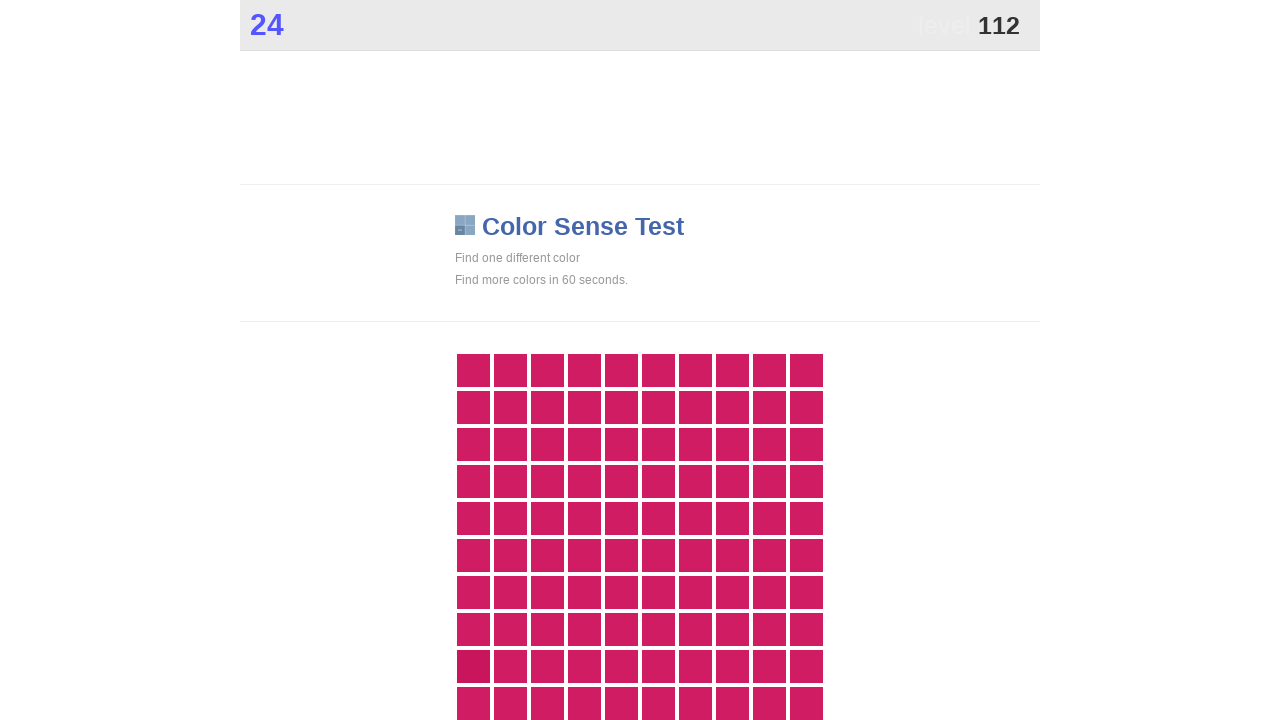

Clicked main button in color game at (473, 666) on .main
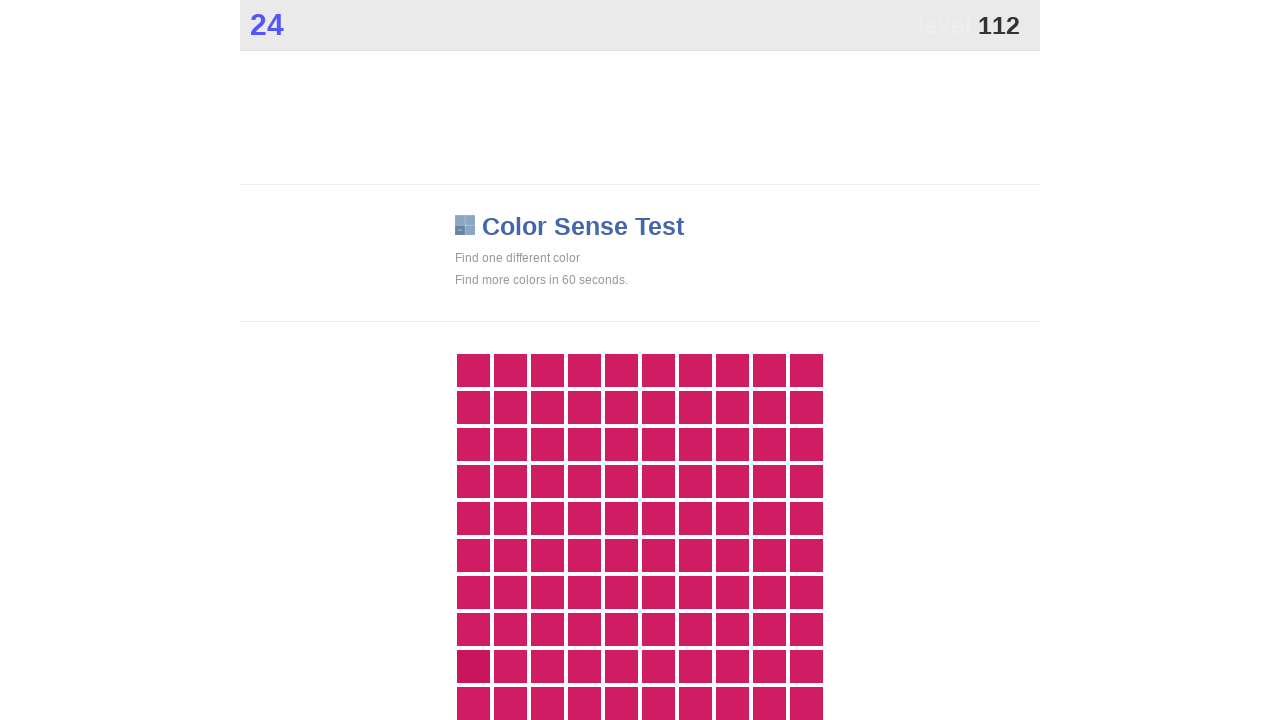

Clicked main button in color game at (473, 666) on .main
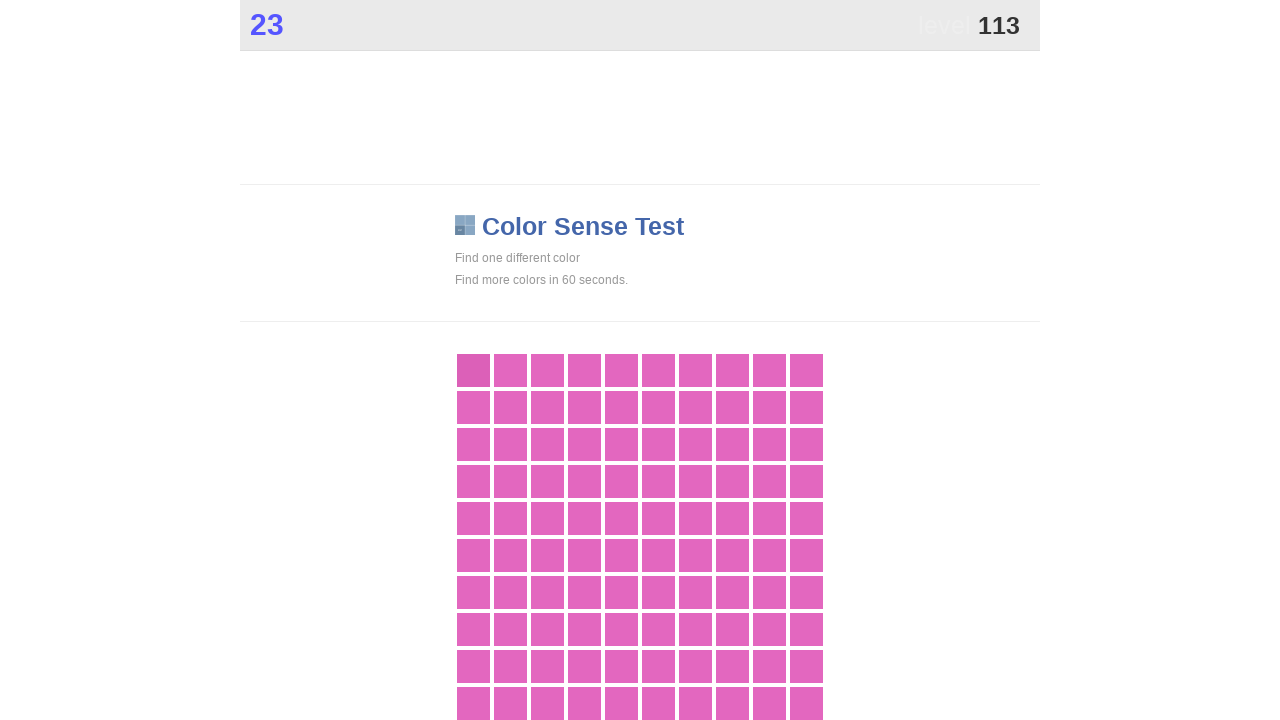

Clicked main button in color game at (473, 370) on .main
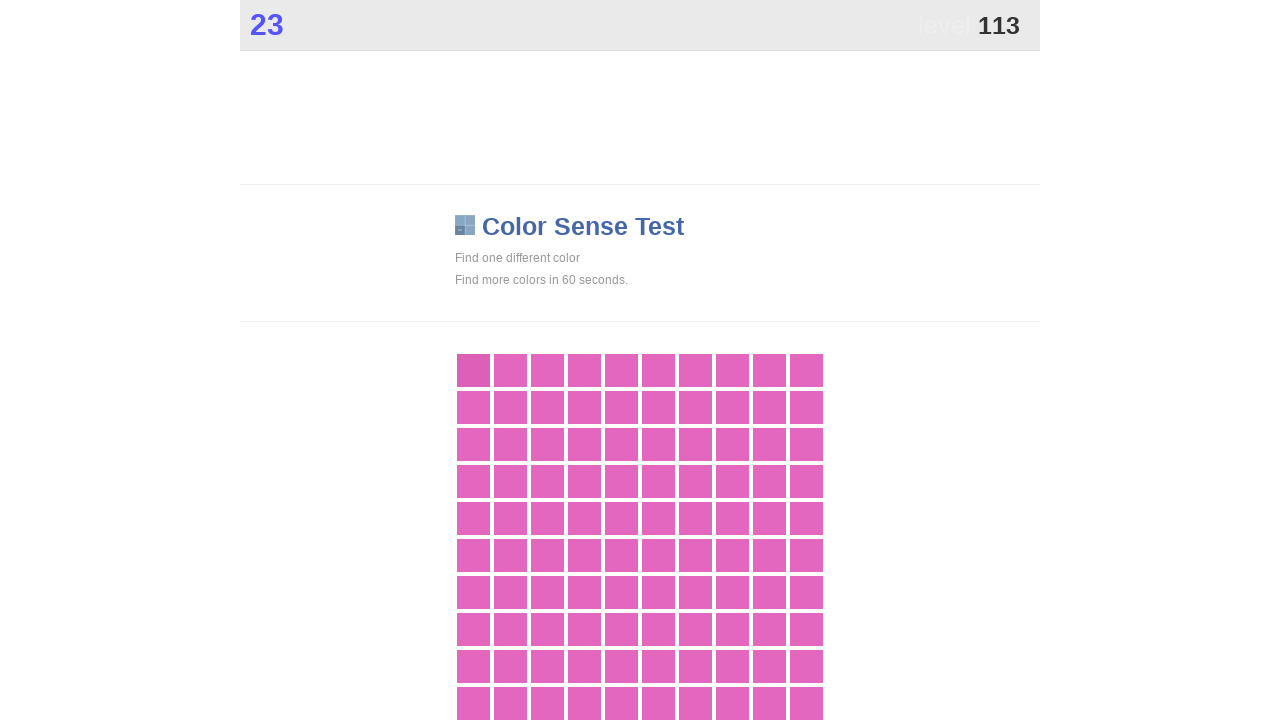

Clicked main button in color game at (473, 370) on .main
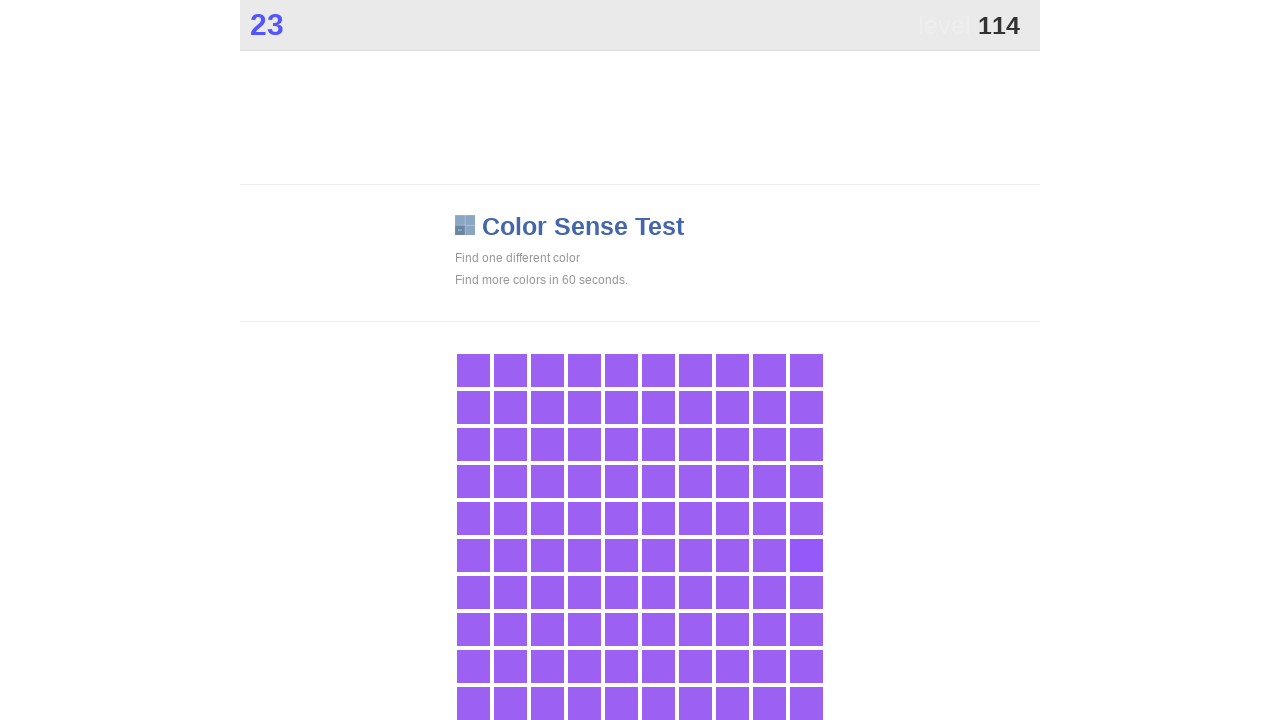

Clicked main button in color game at (806, 555) on .main
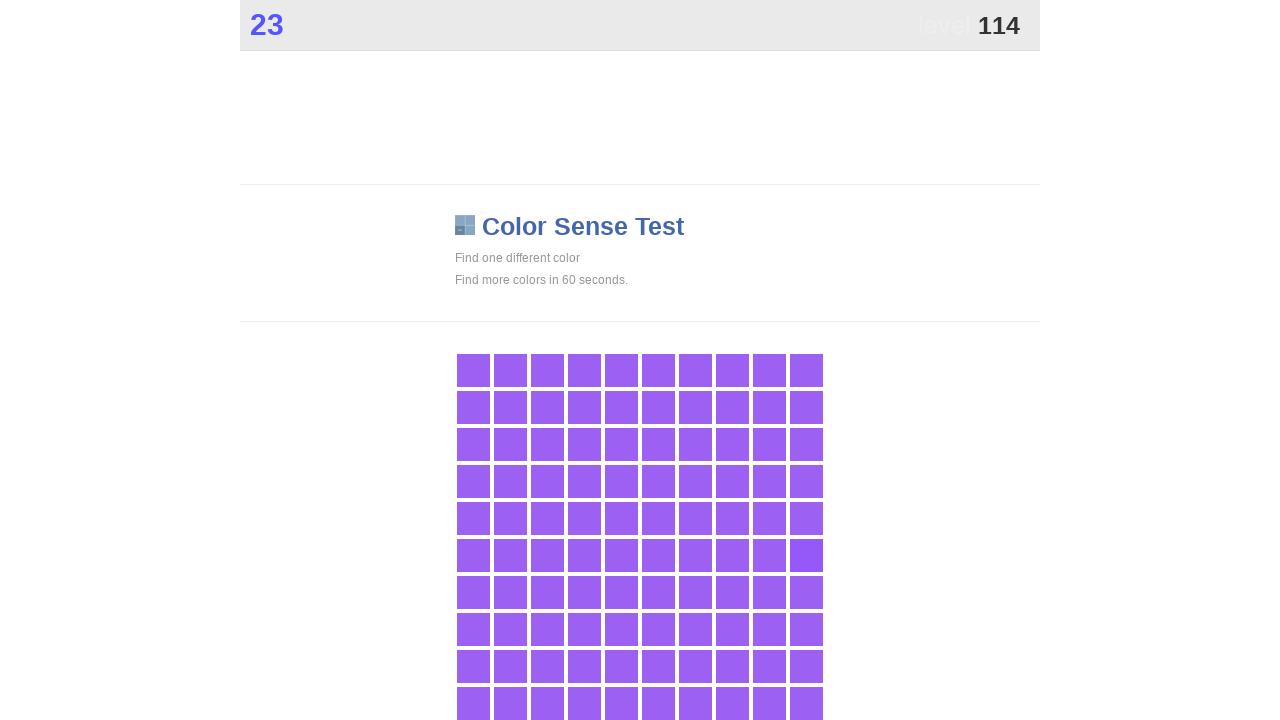

Clicked main button in color game at (806, 555) on .main
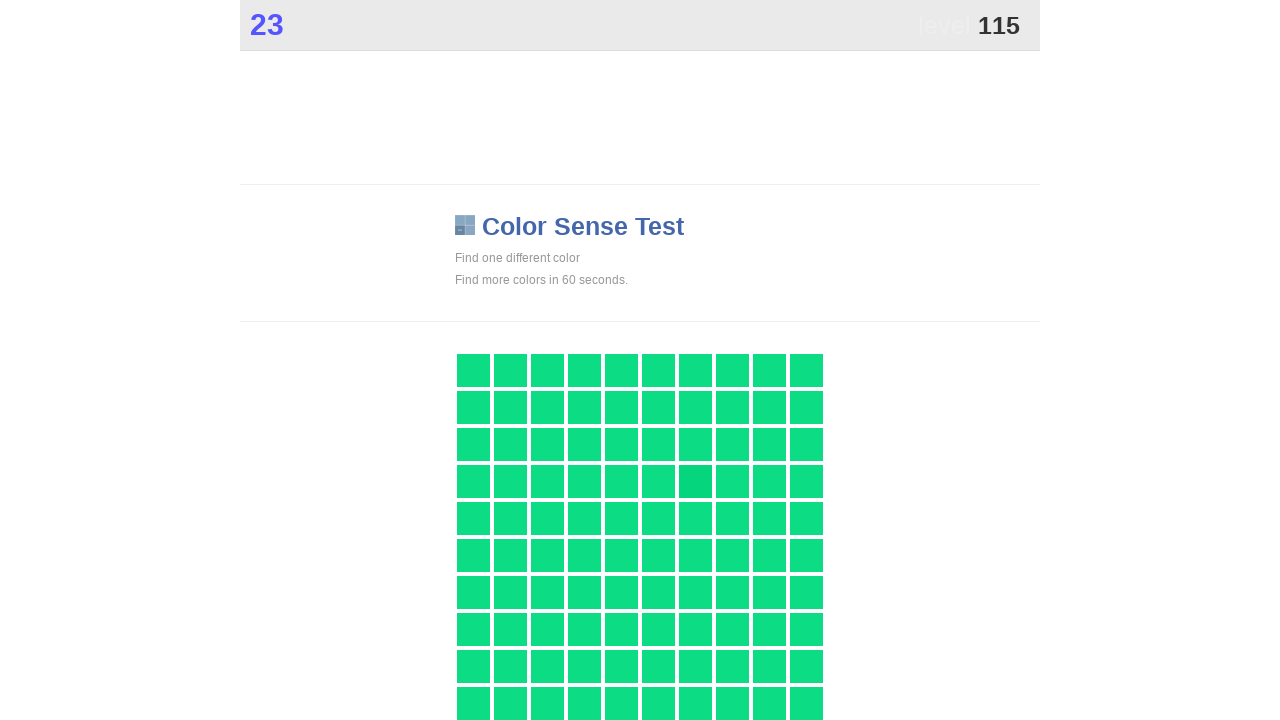

Clicked main button in color game at (695, 481) on .main
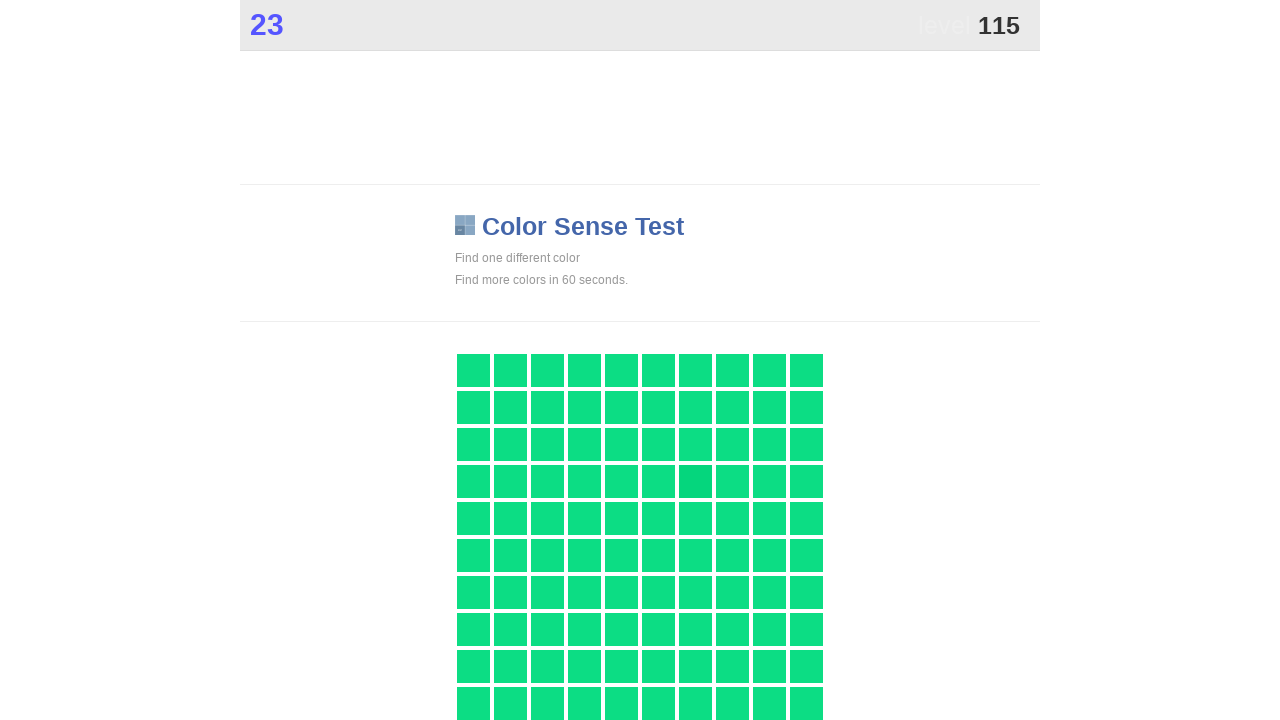

Clicked main button in color game at (695, 481) on .main
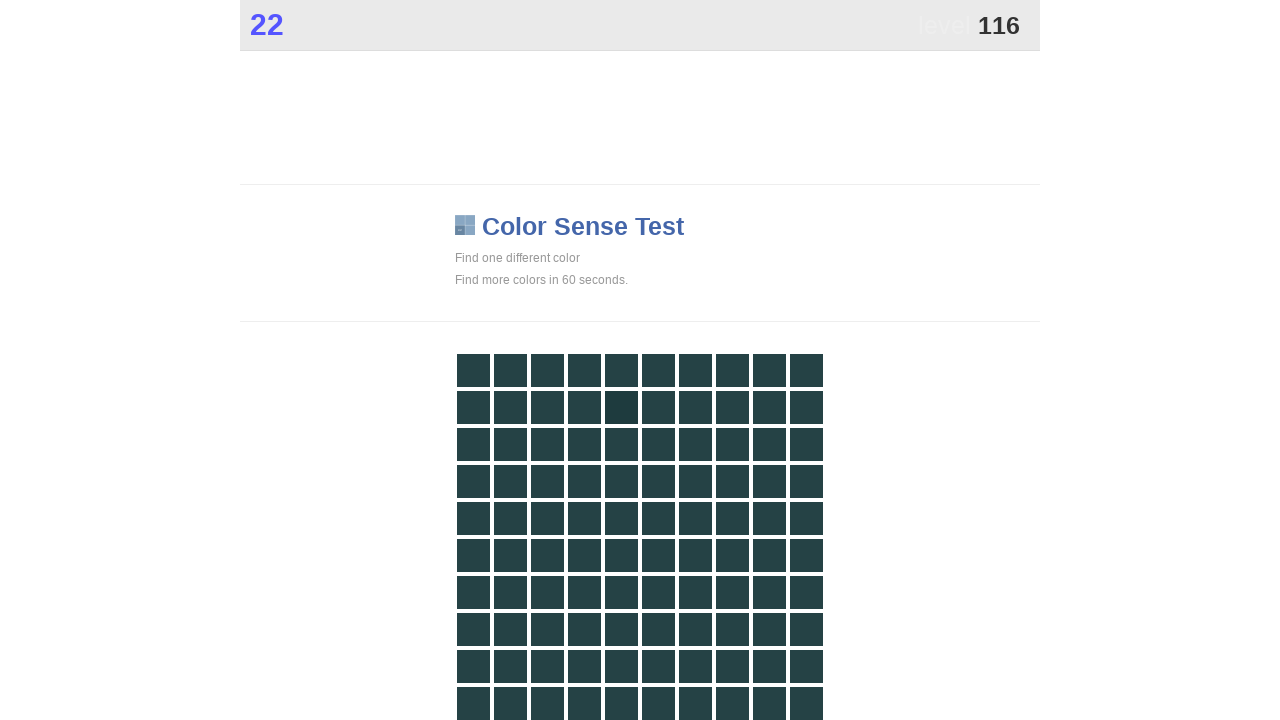

Clicked main button in color game at (621, 407) on .main
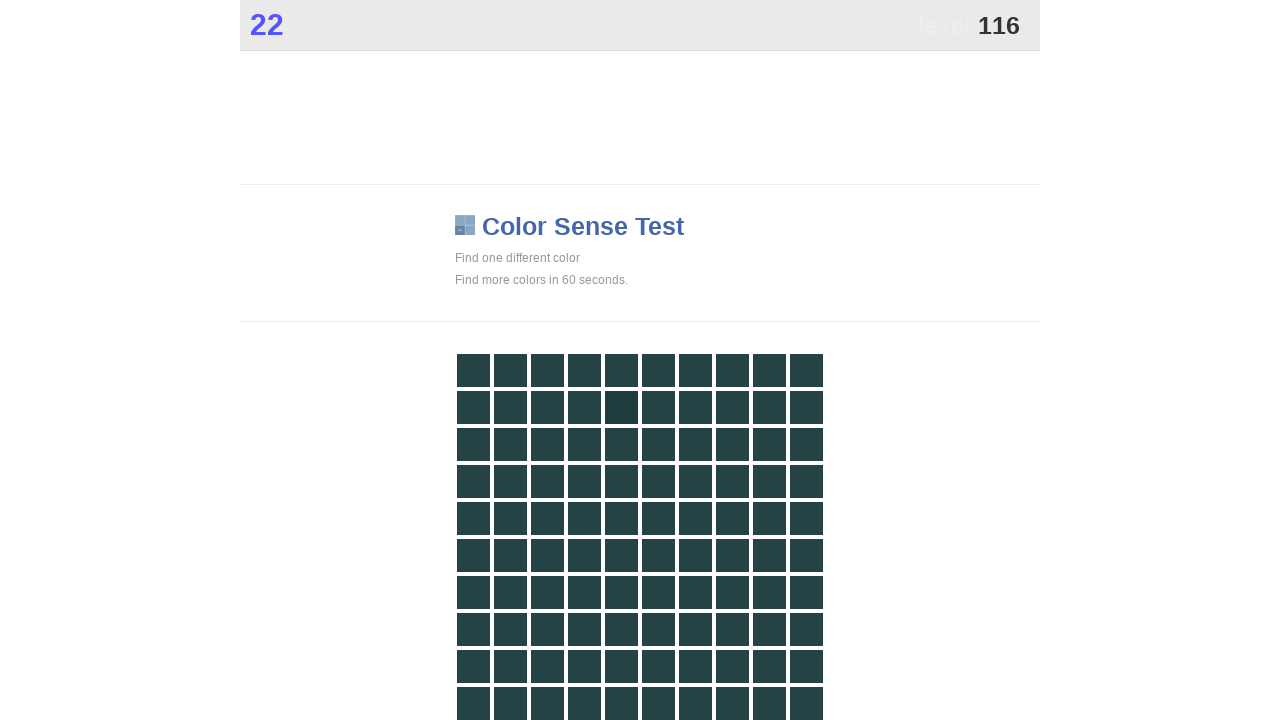

Clicked main button in color game at (621, 407) on .main
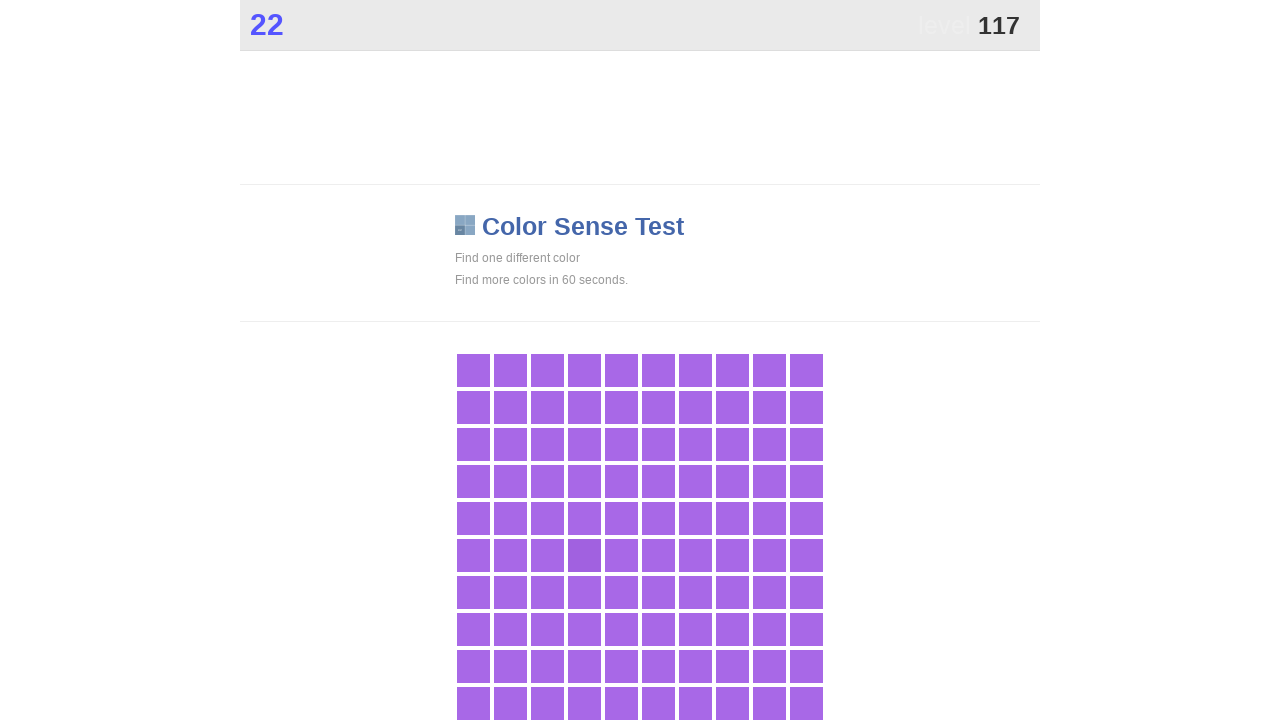

Clicked main button in color game at (584, 555) on .main
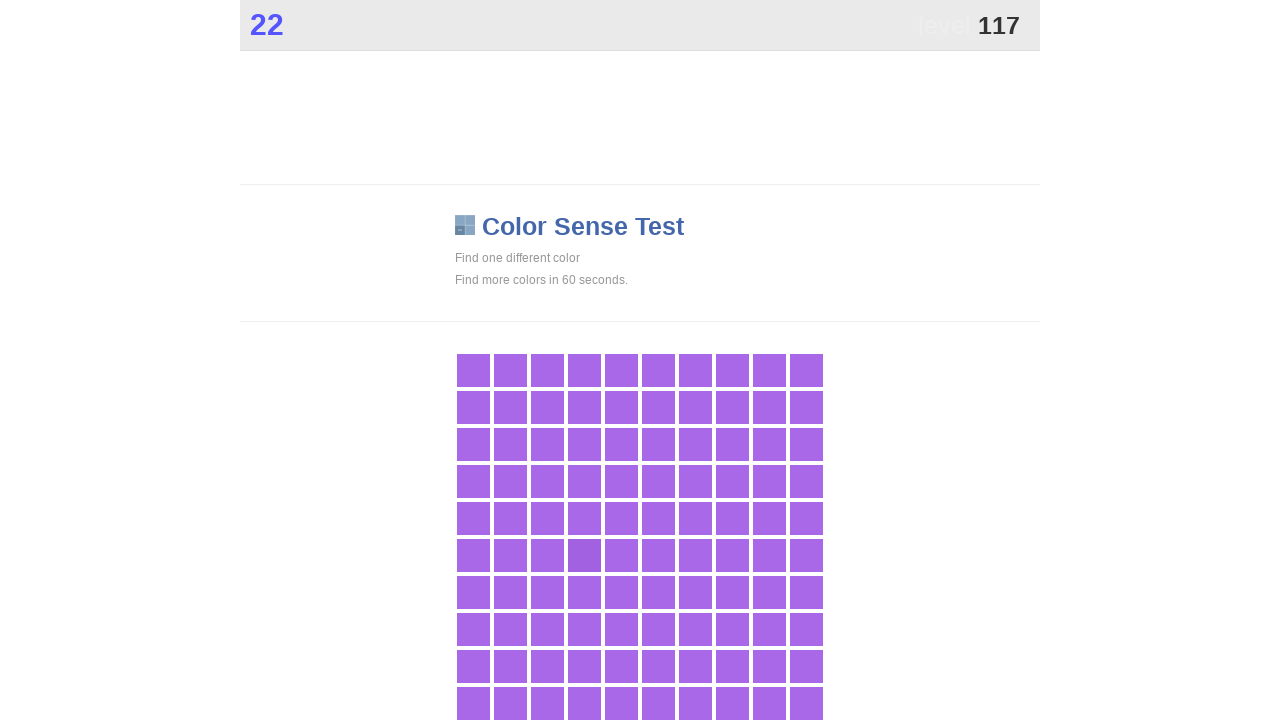

Clicked main button in color game at (584, 555) on .main
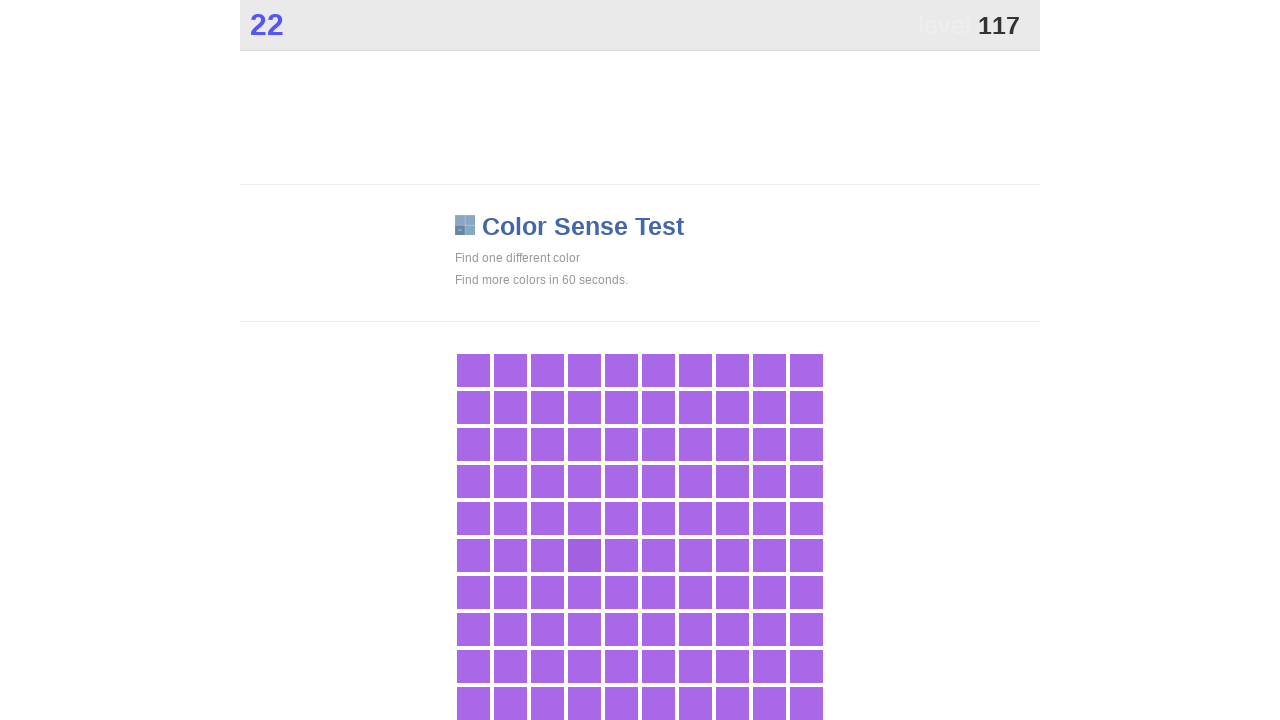

Clicked main button in color game at (584, 555) on .main
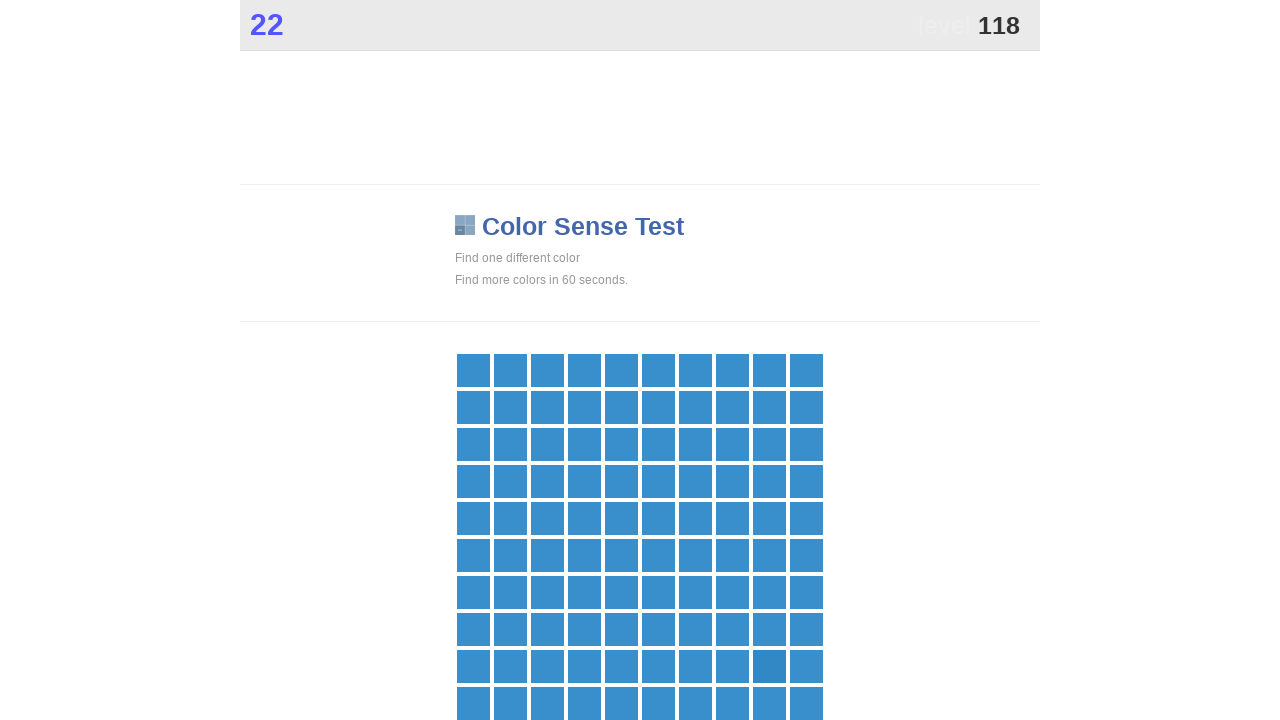

Clicked main button in color game at (769, 666) on .main
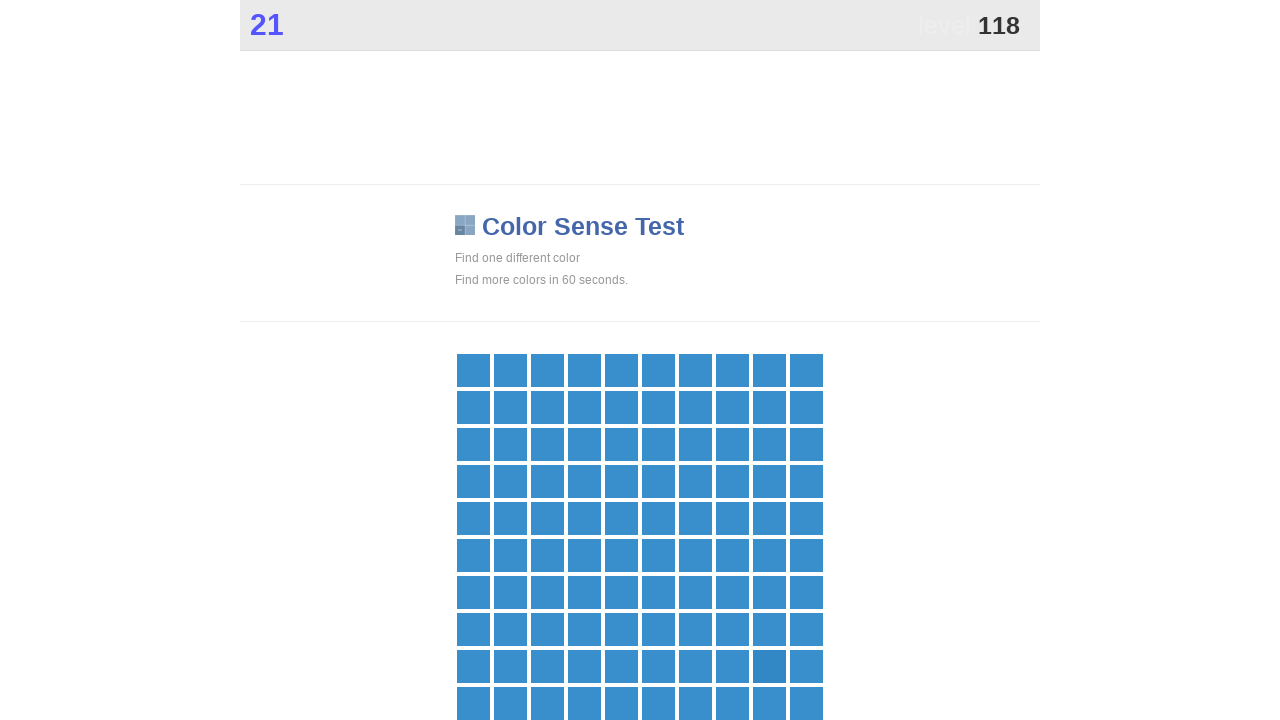

Clicked main button in color game at (769, 666) on .main
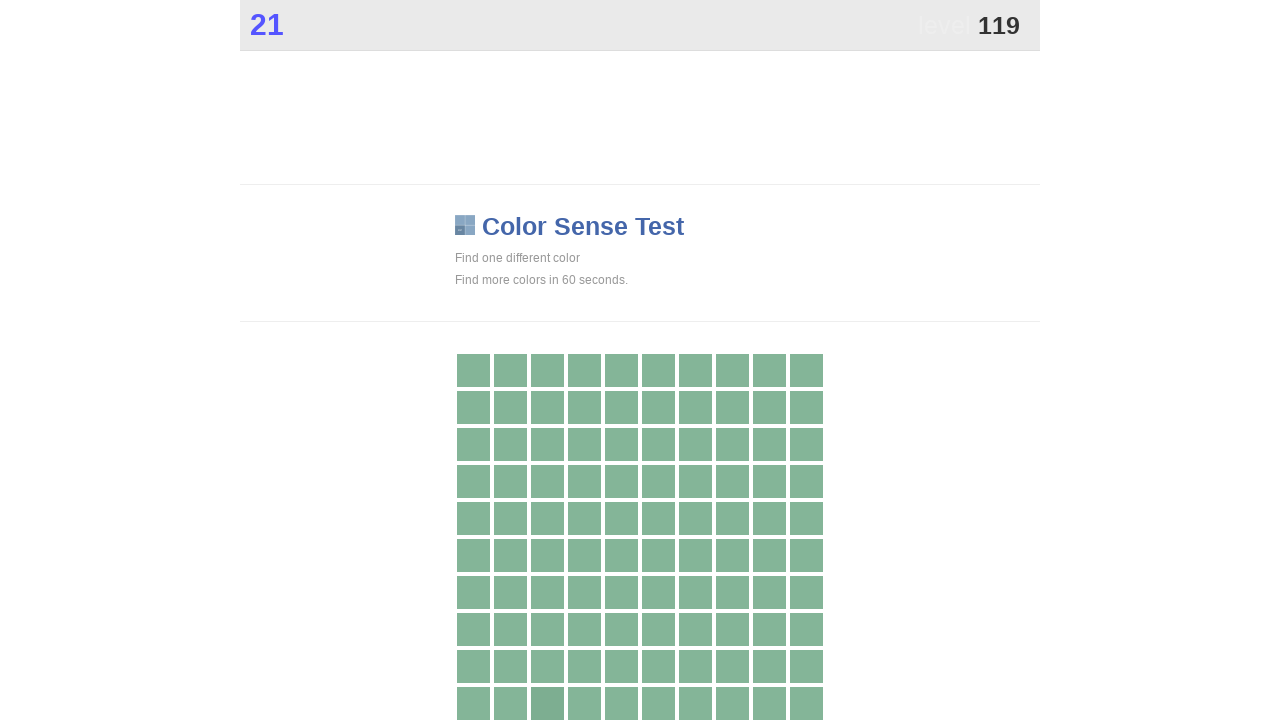

Clicked main button in color game at (547, 703) on .main
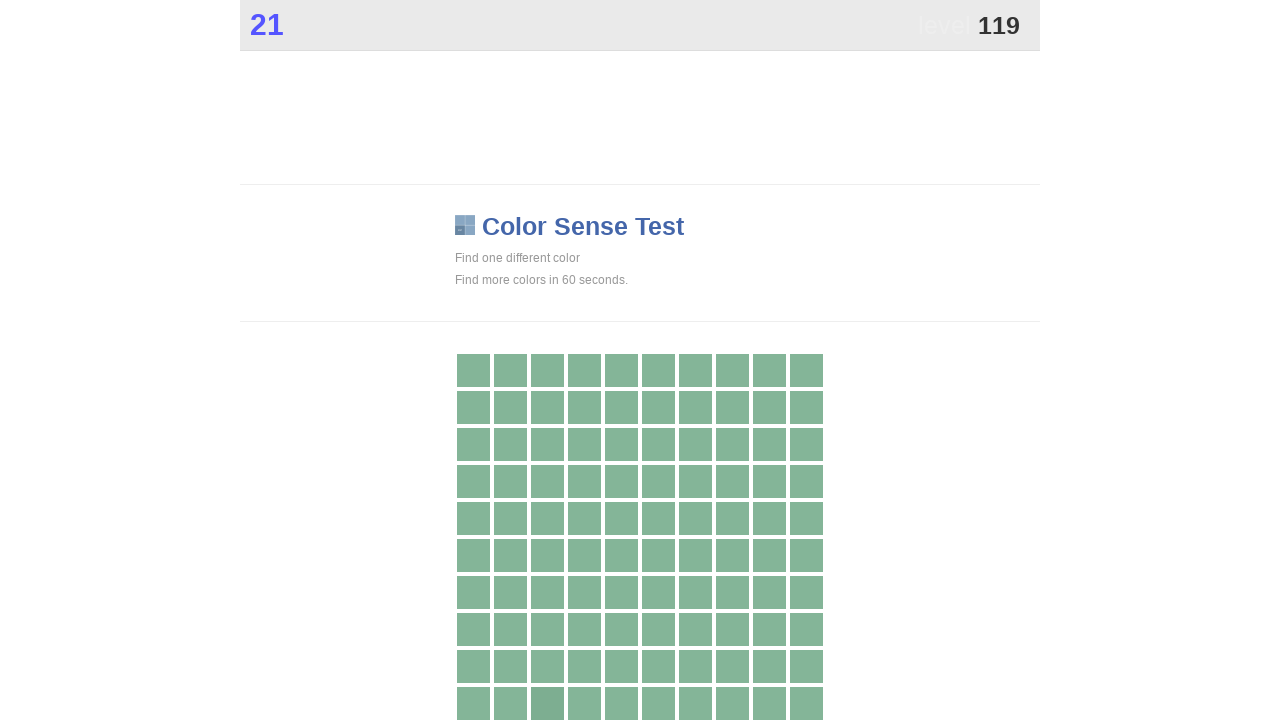

Clicked main button in color game at (547, 703) on .main
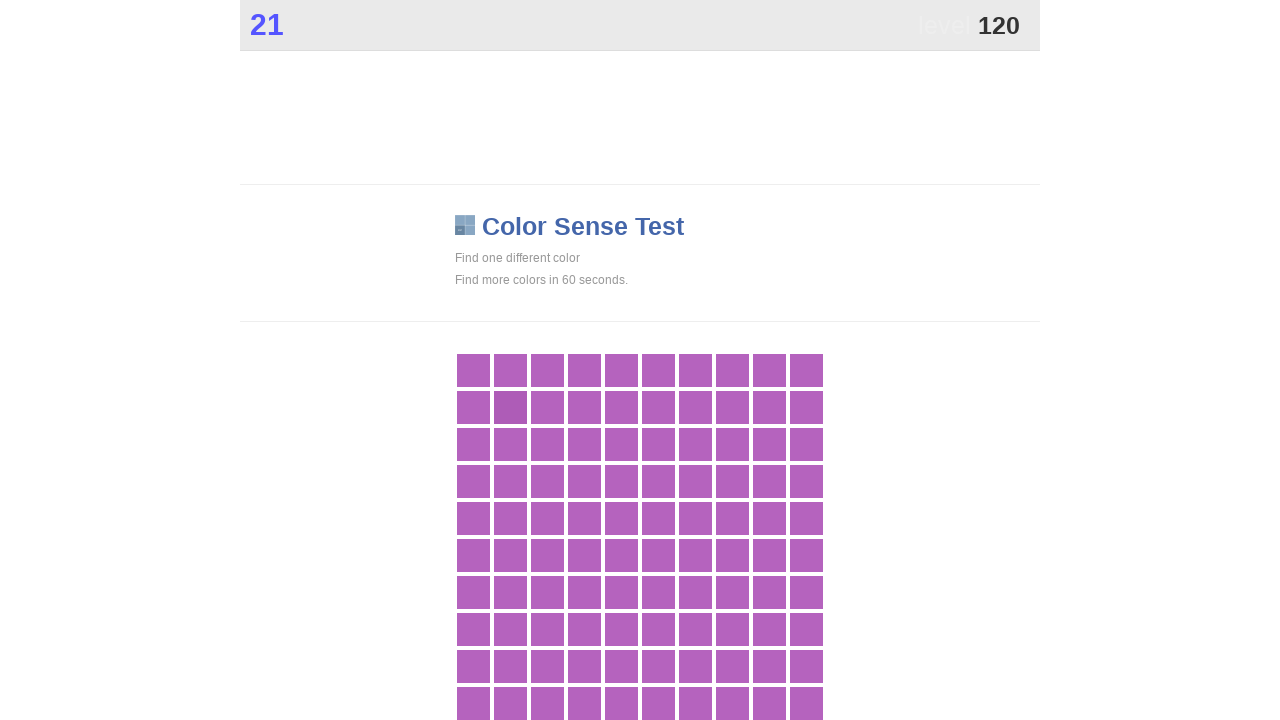

Clicked main button in color game at (510, 407) on .main
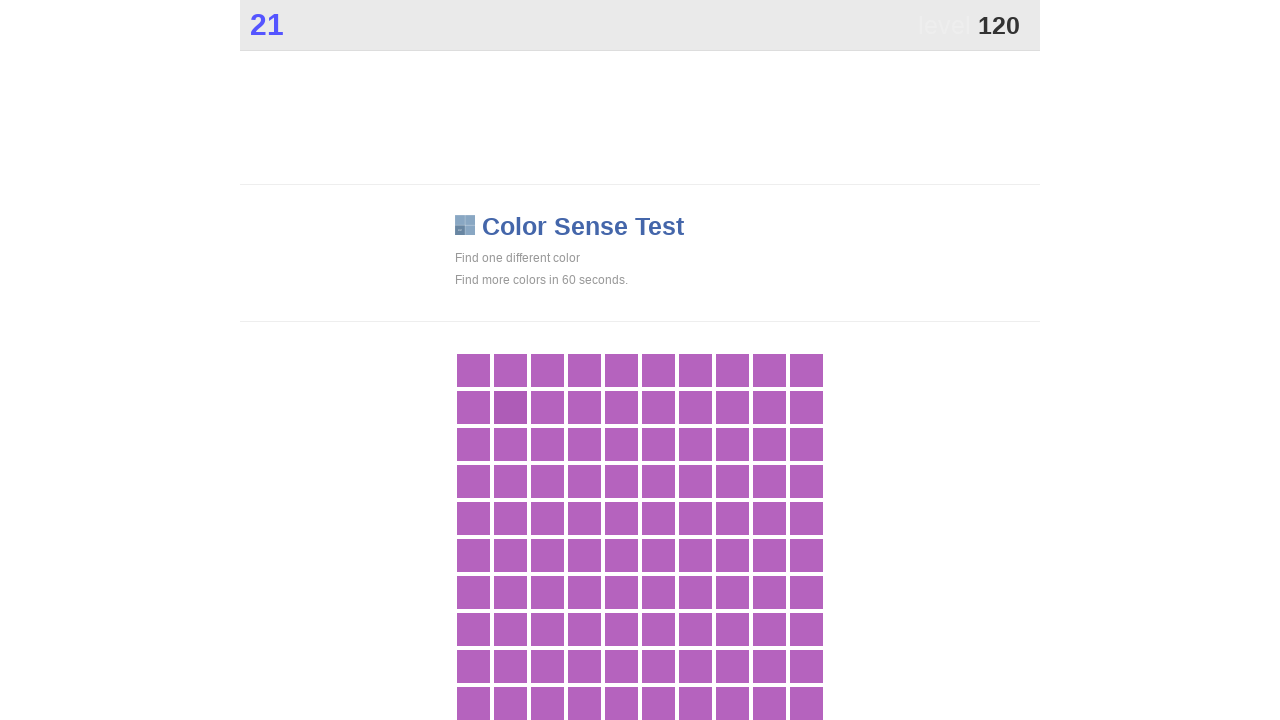

Clicked main button in color game at (510, 407) on .main
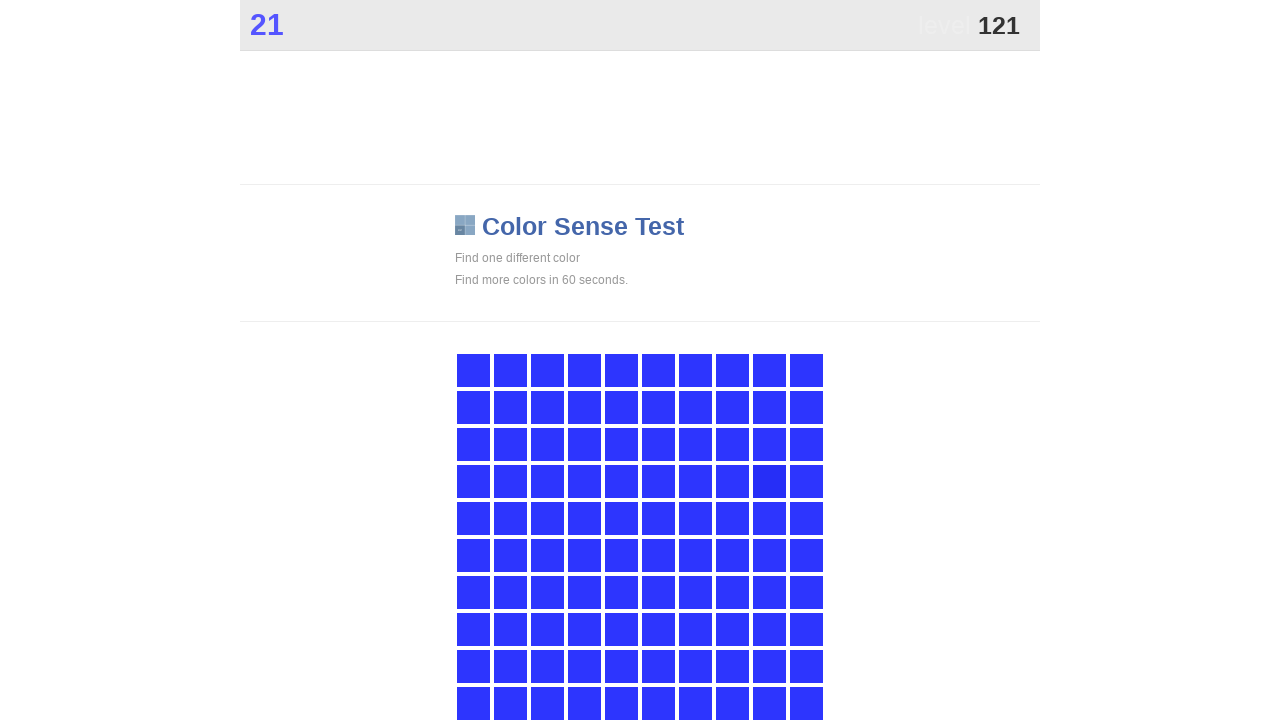

Clicked main button in color game at (769, 481) on .main
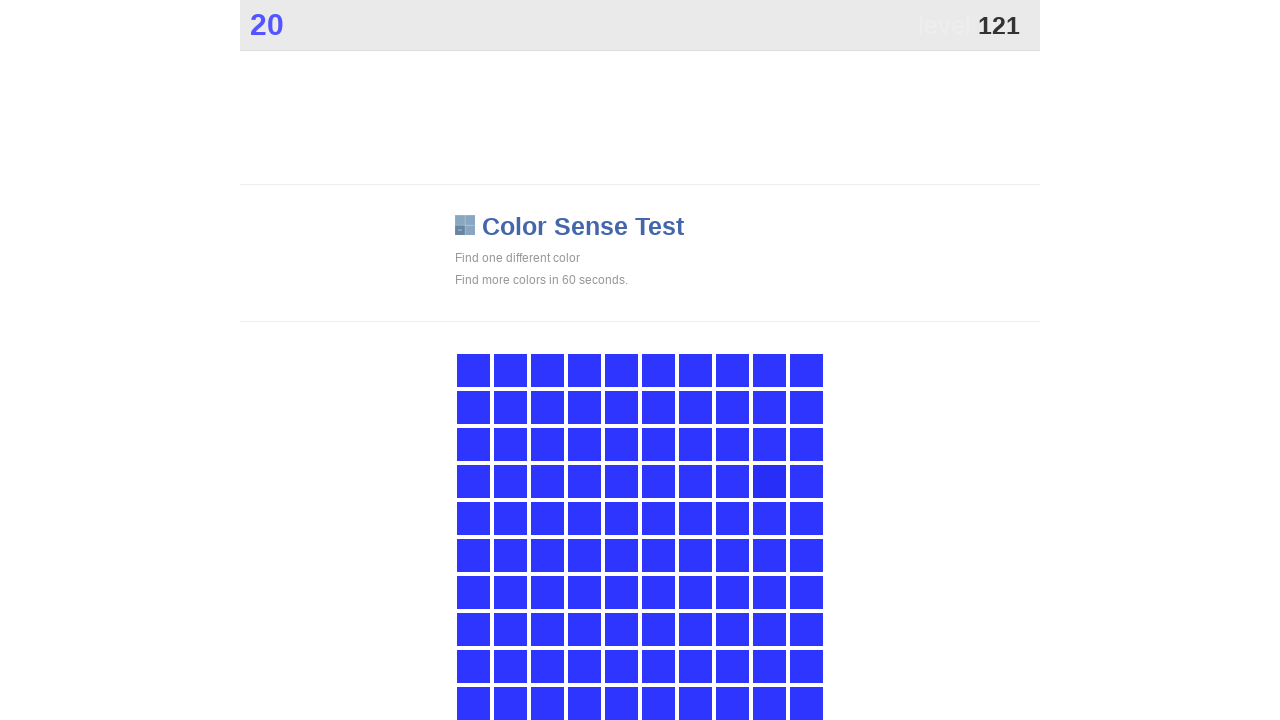

Clicked main button in color game at (769, 481) on .main
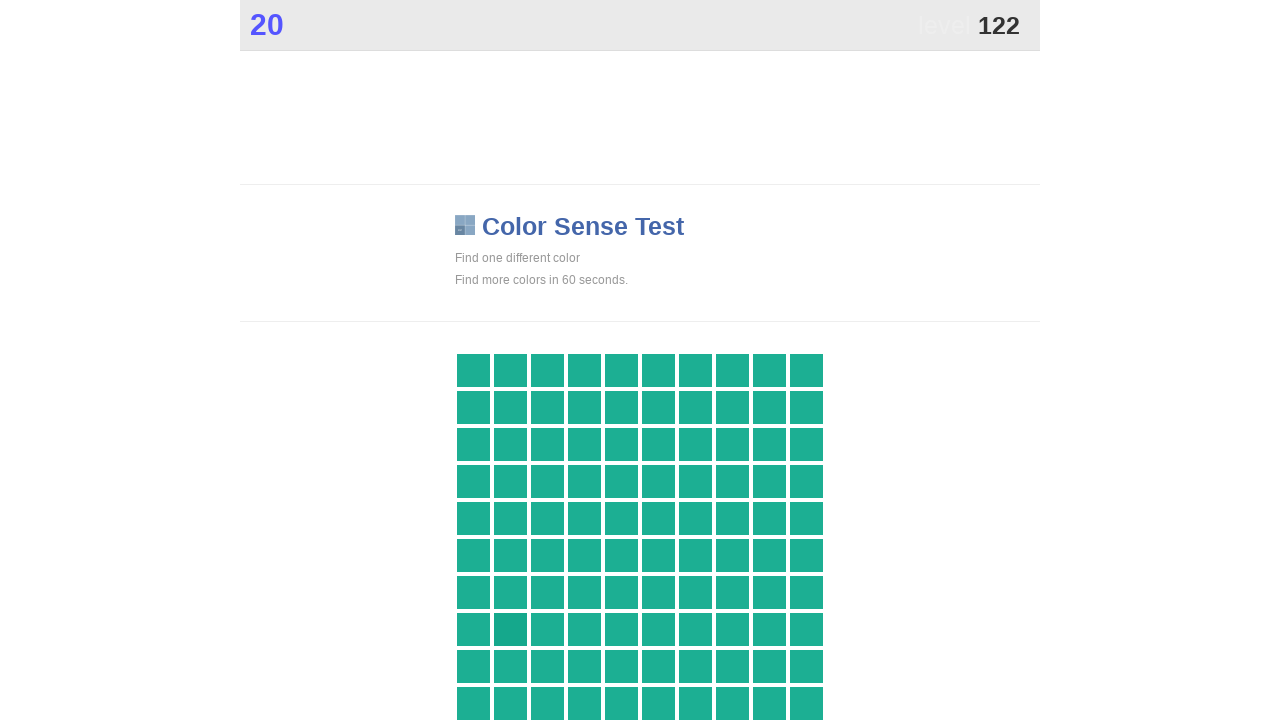

Clicked main button in color game at (510, 629) on .main
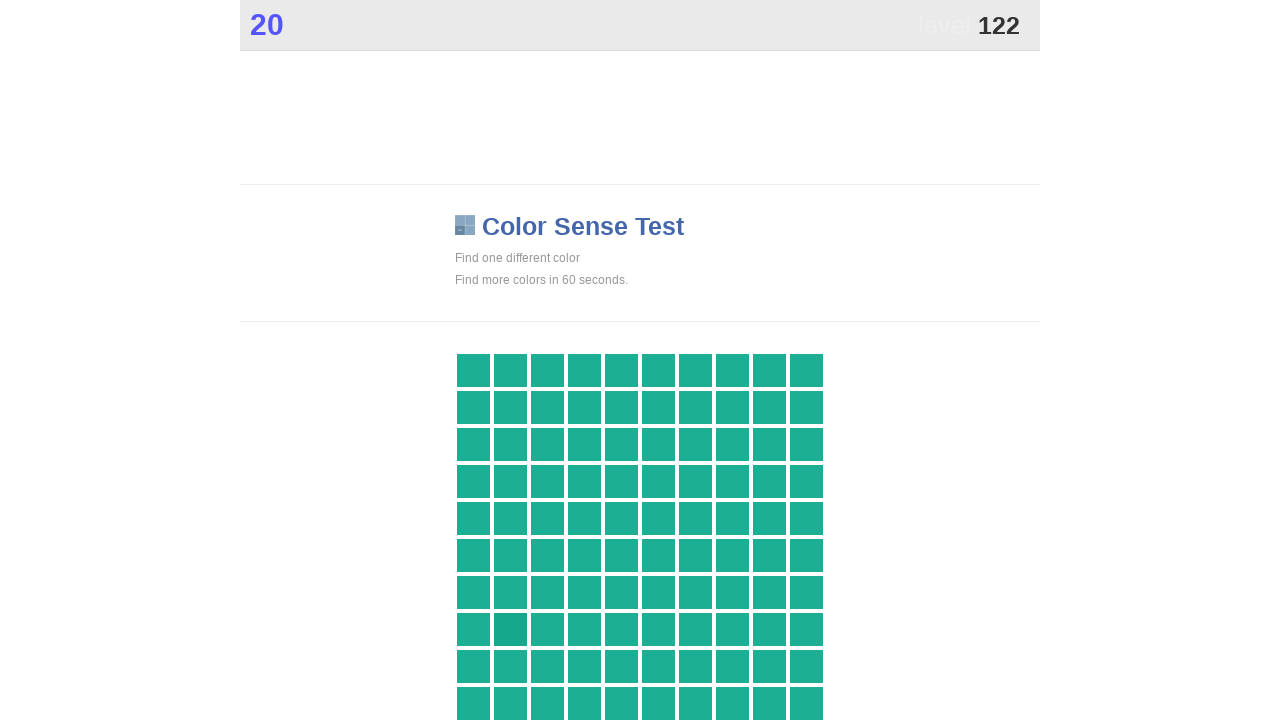

Clicked main button in color game at (510, 629) on .main
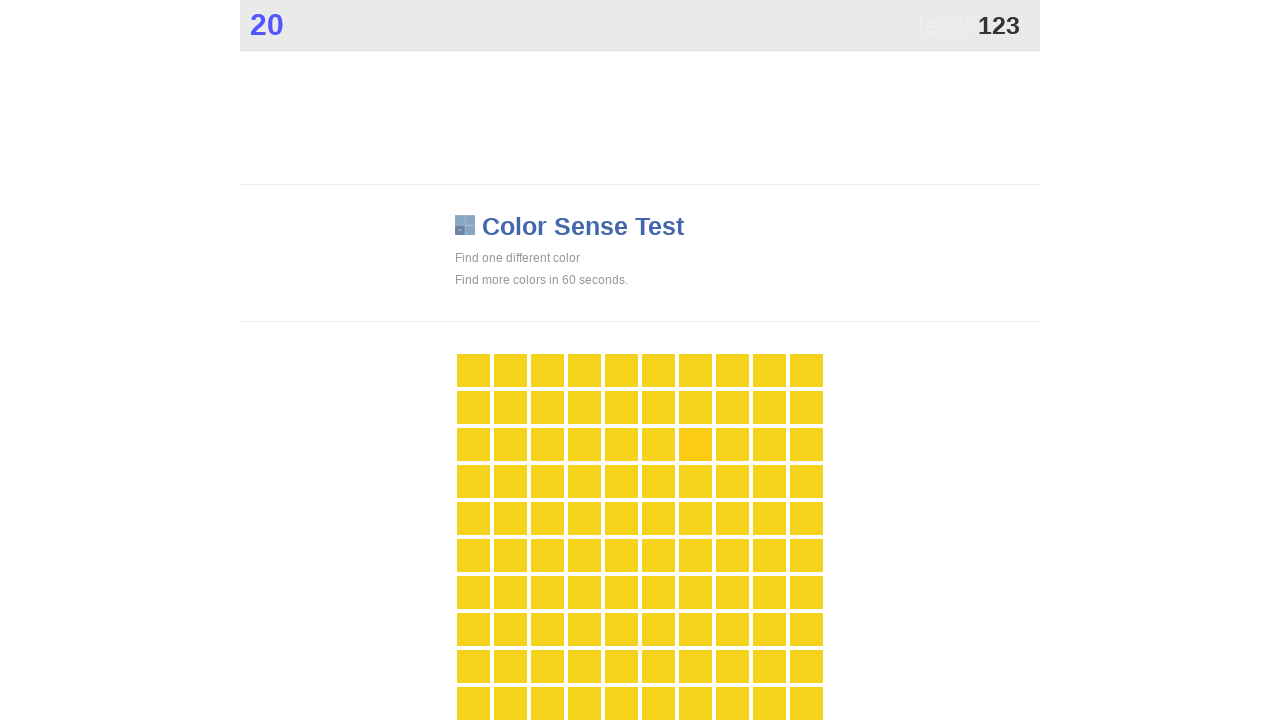

Clicked main button in color game at (695, 444) on .main
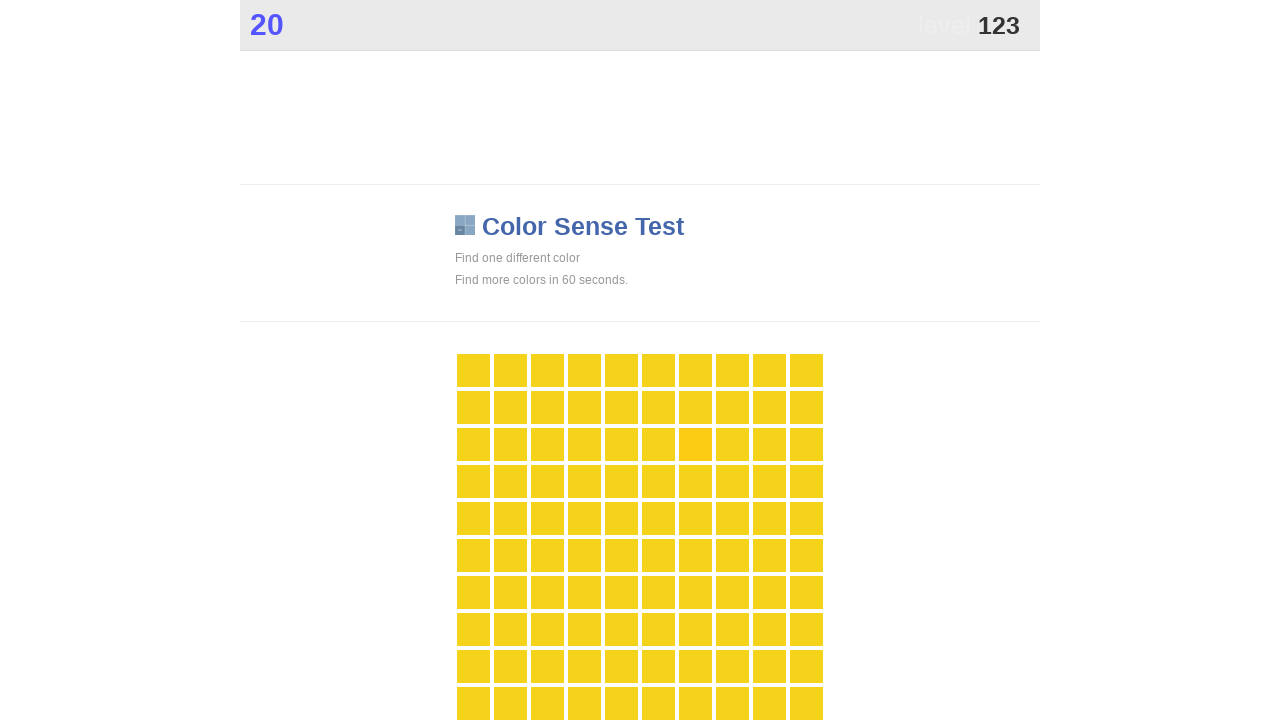

Clicked main button in color game at (695, 444) on .main
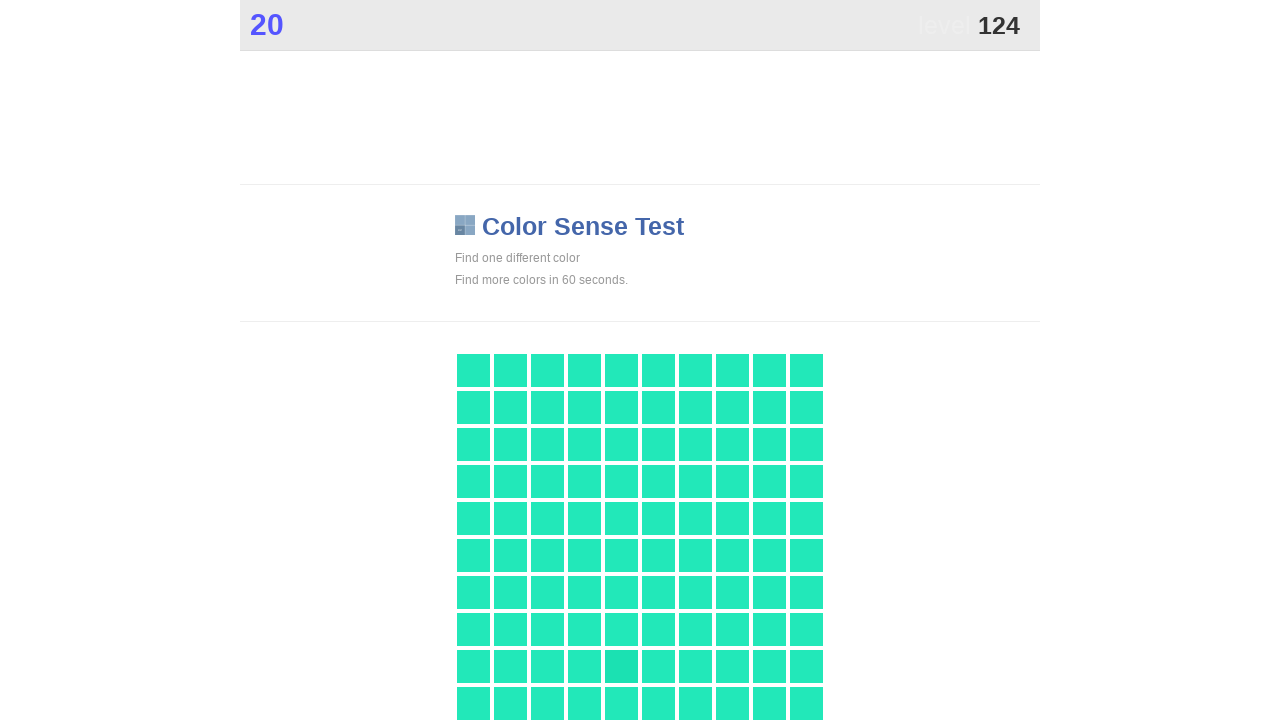

Clicked main button in color game at (621, 666) on .main
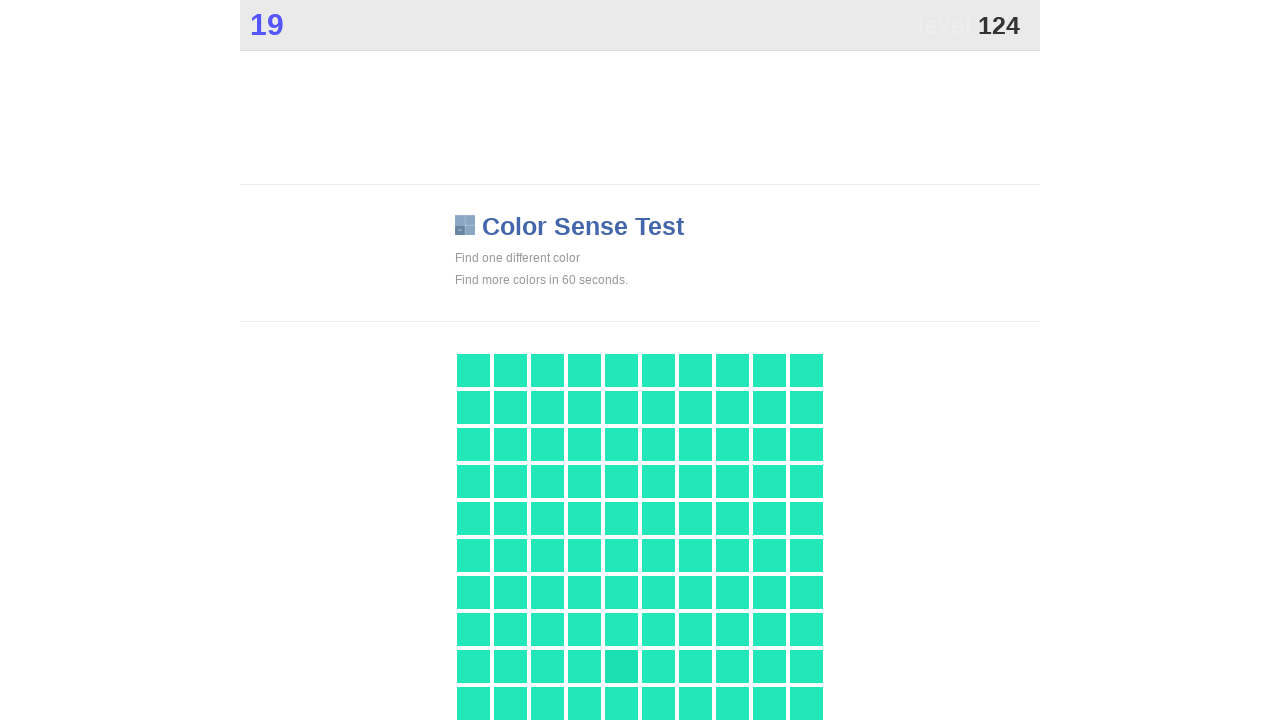

Clicked main button in color game at (621, 666) on .main
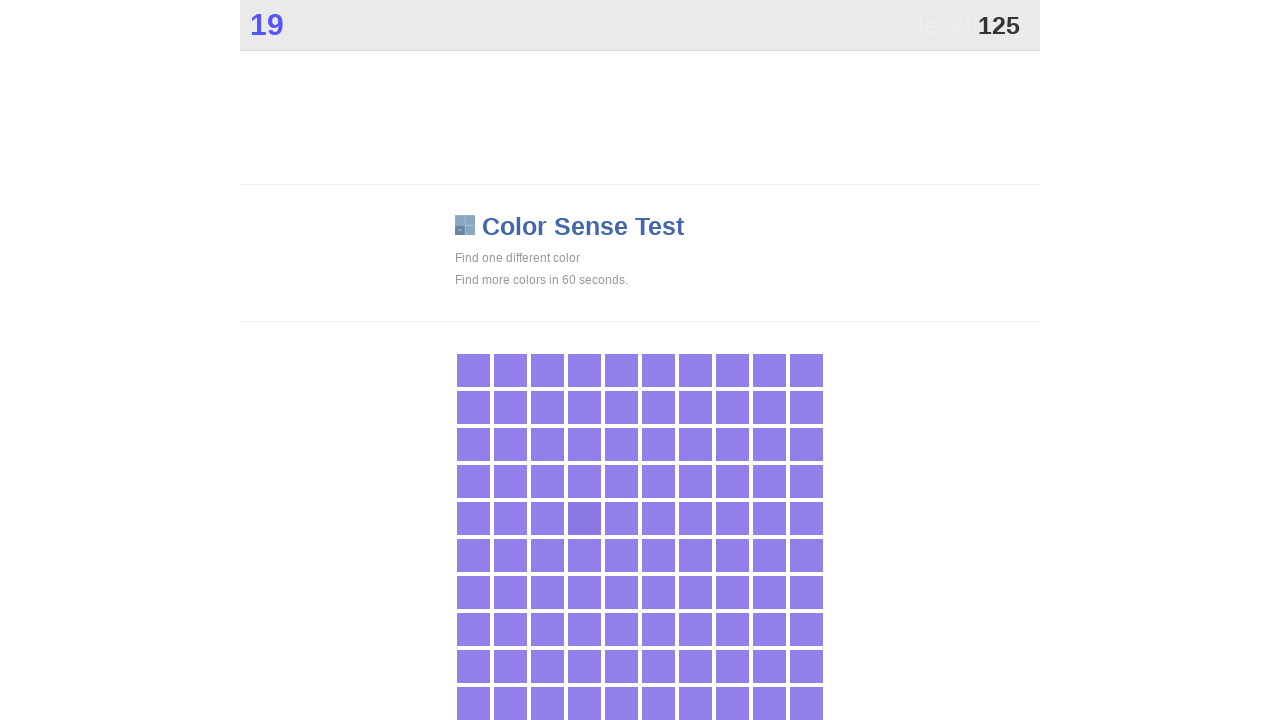

Clicked main button in color game at (584, 518) on .main
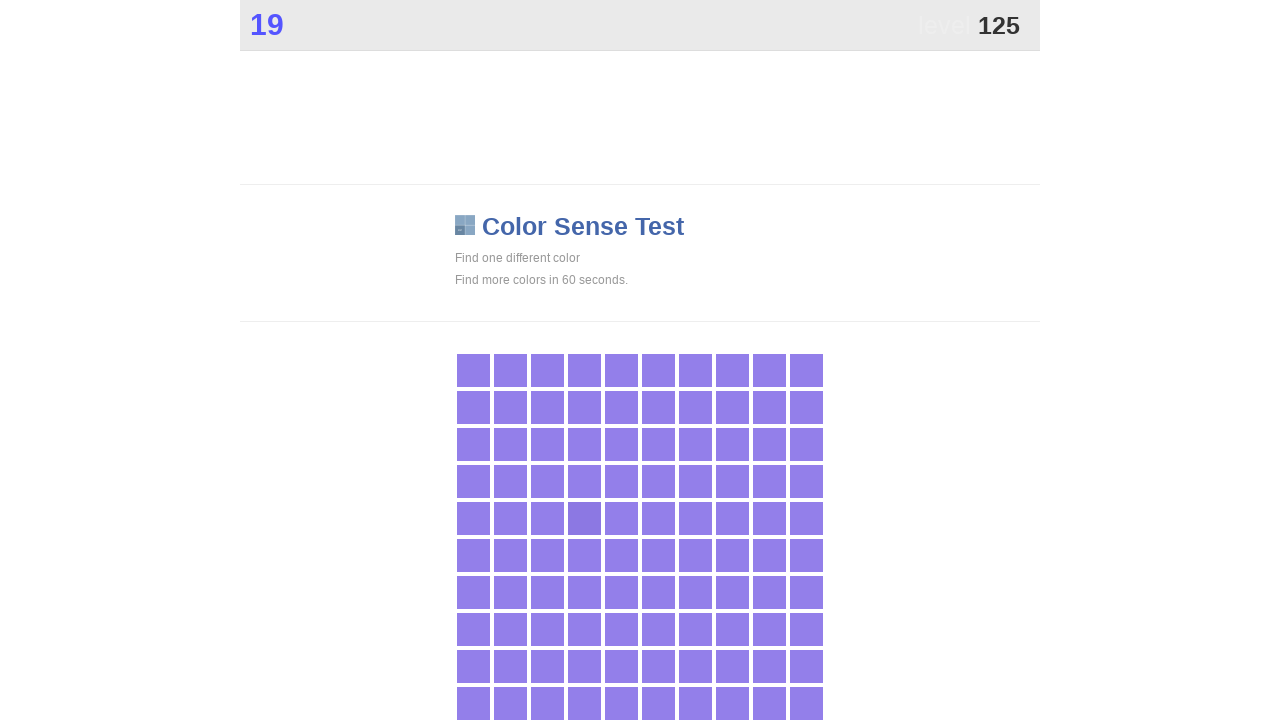

Clicked main button in color game at (584, 518) on .main
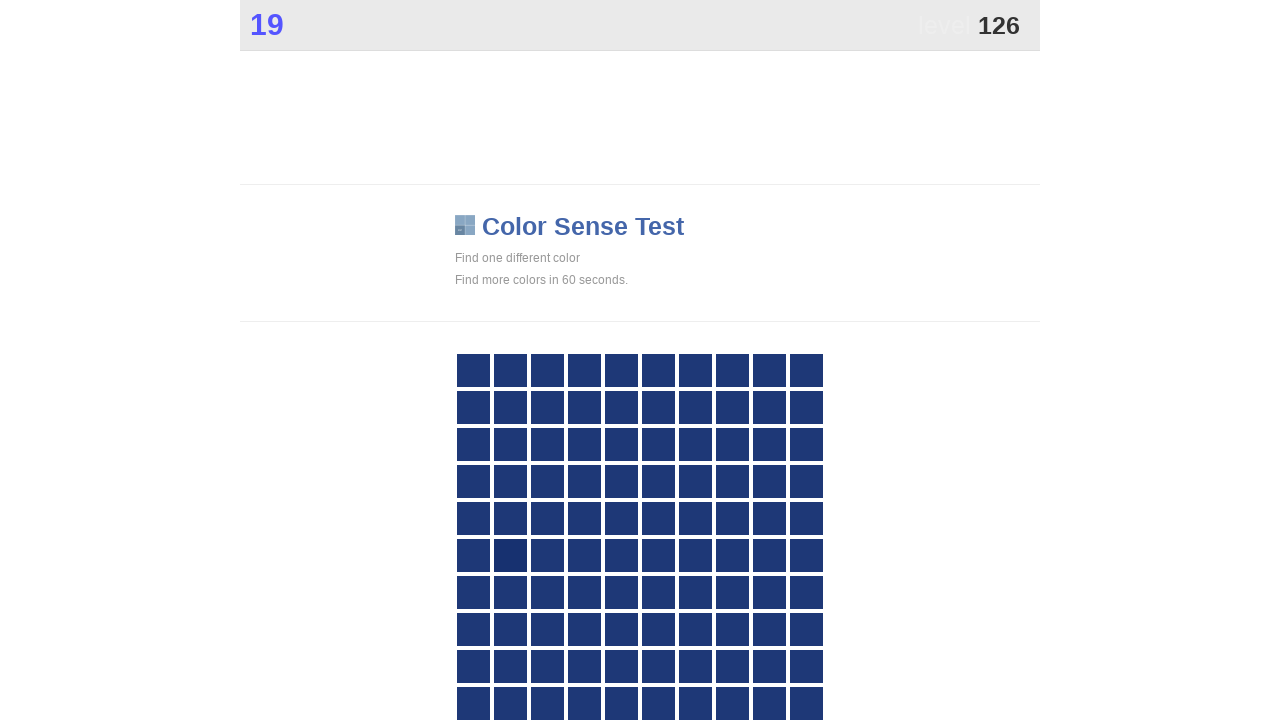

Clicked main button in color game at (510, 555) on .main
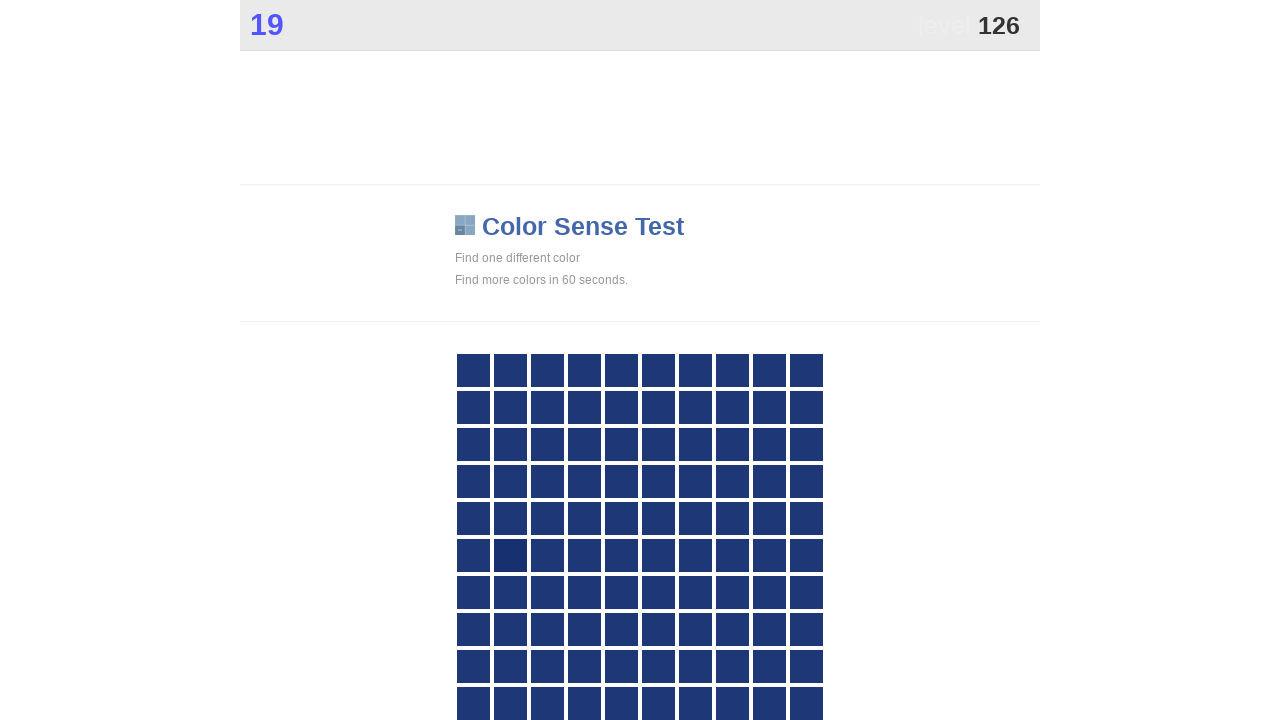

Clicked main button in color game at (510, 555) on .main
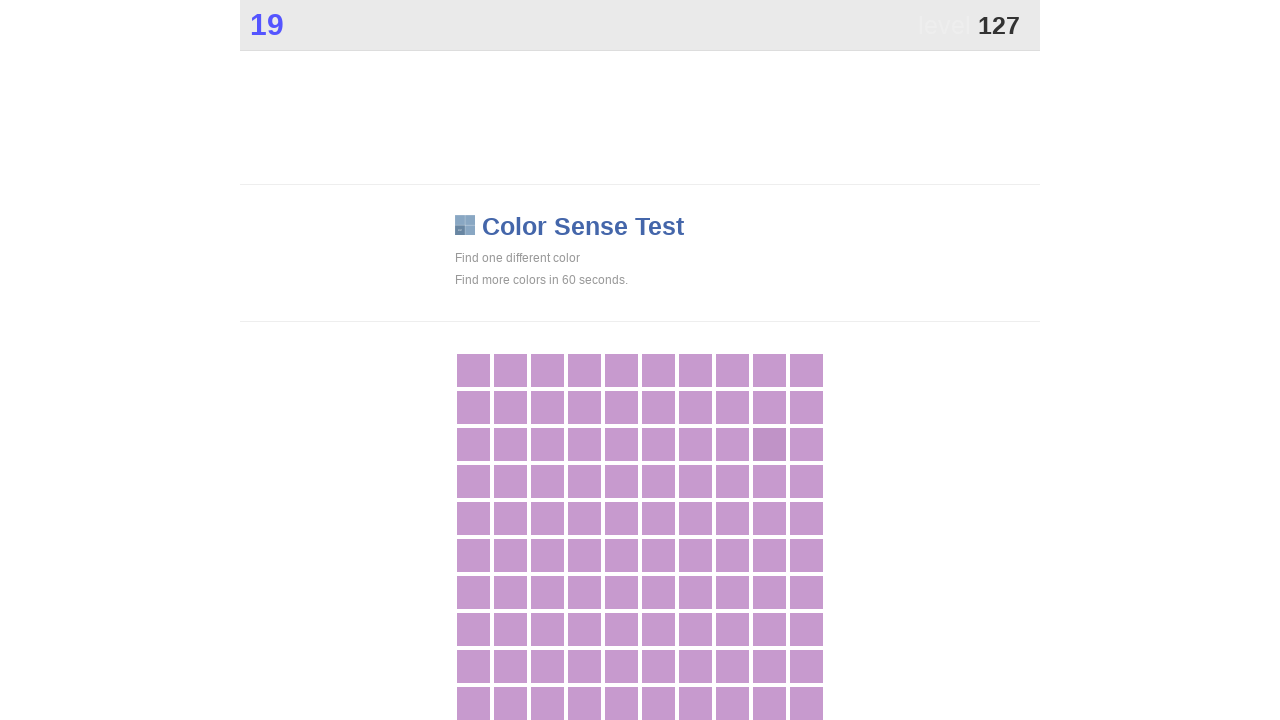

Clicked main button in color game at (769, 444) on .main
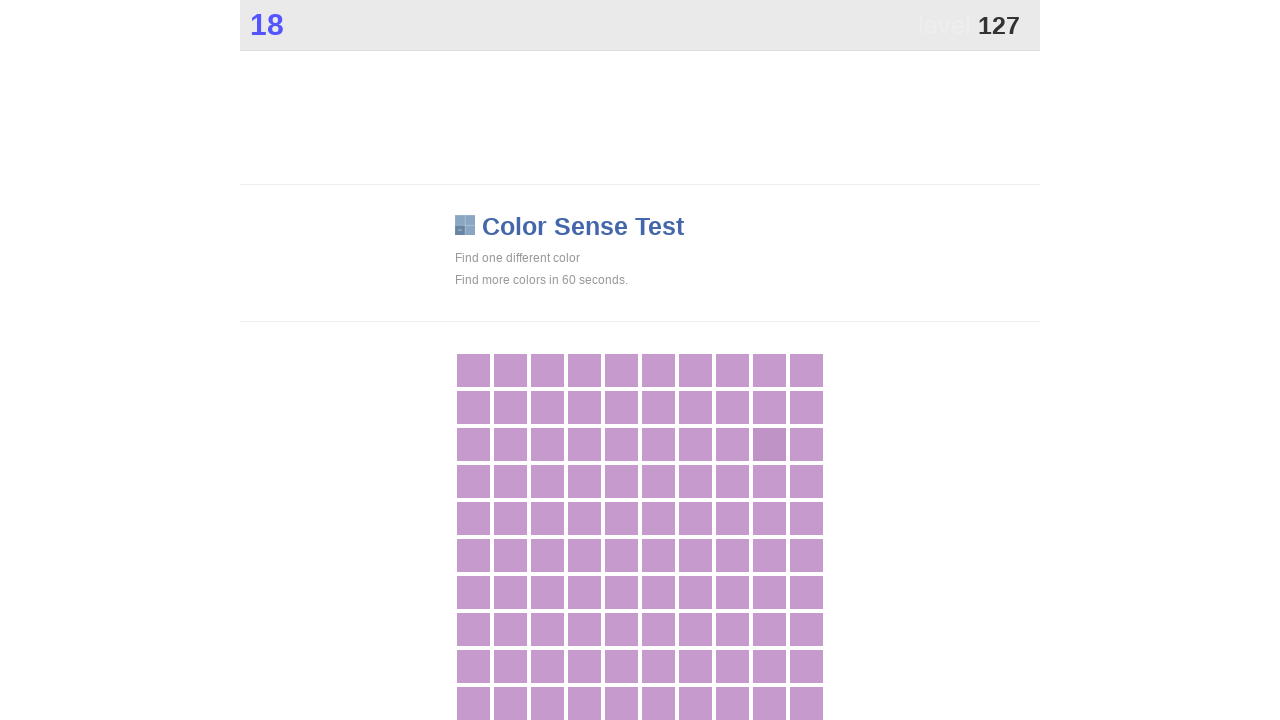

Clicked main button in color game at (769, 444) on .main
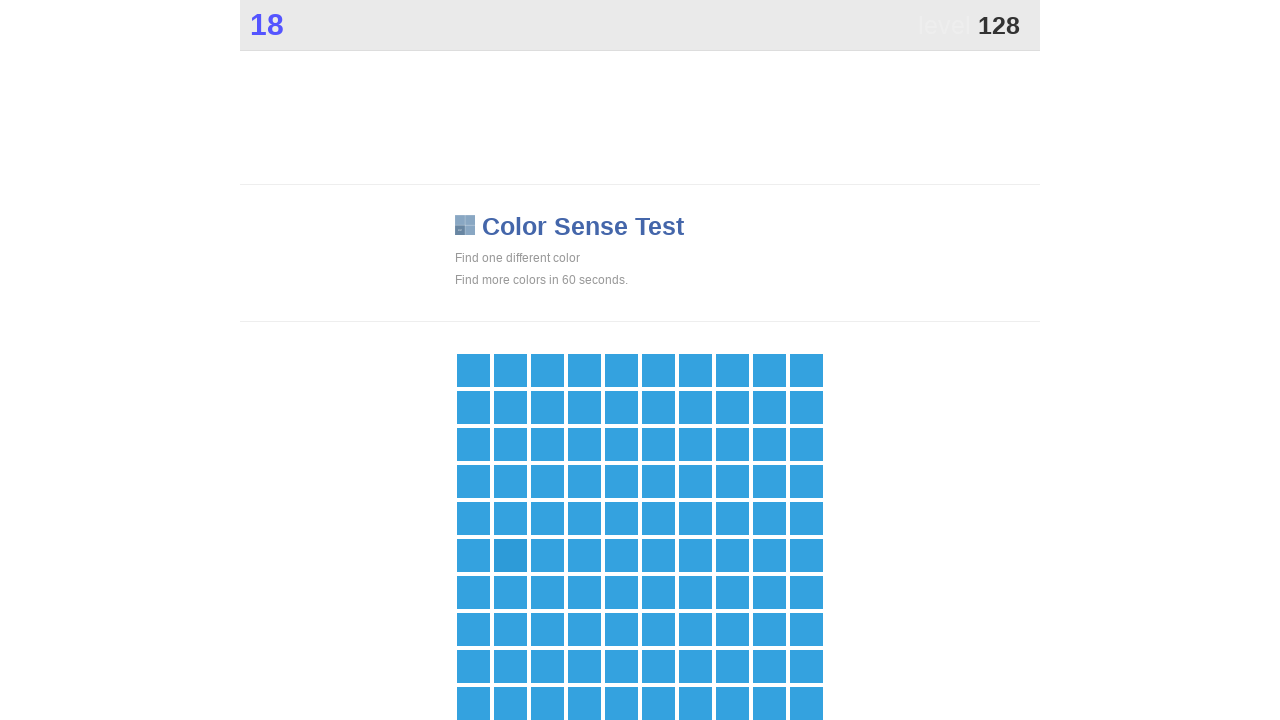

Clicked main button in color game at (510, 555) on .main
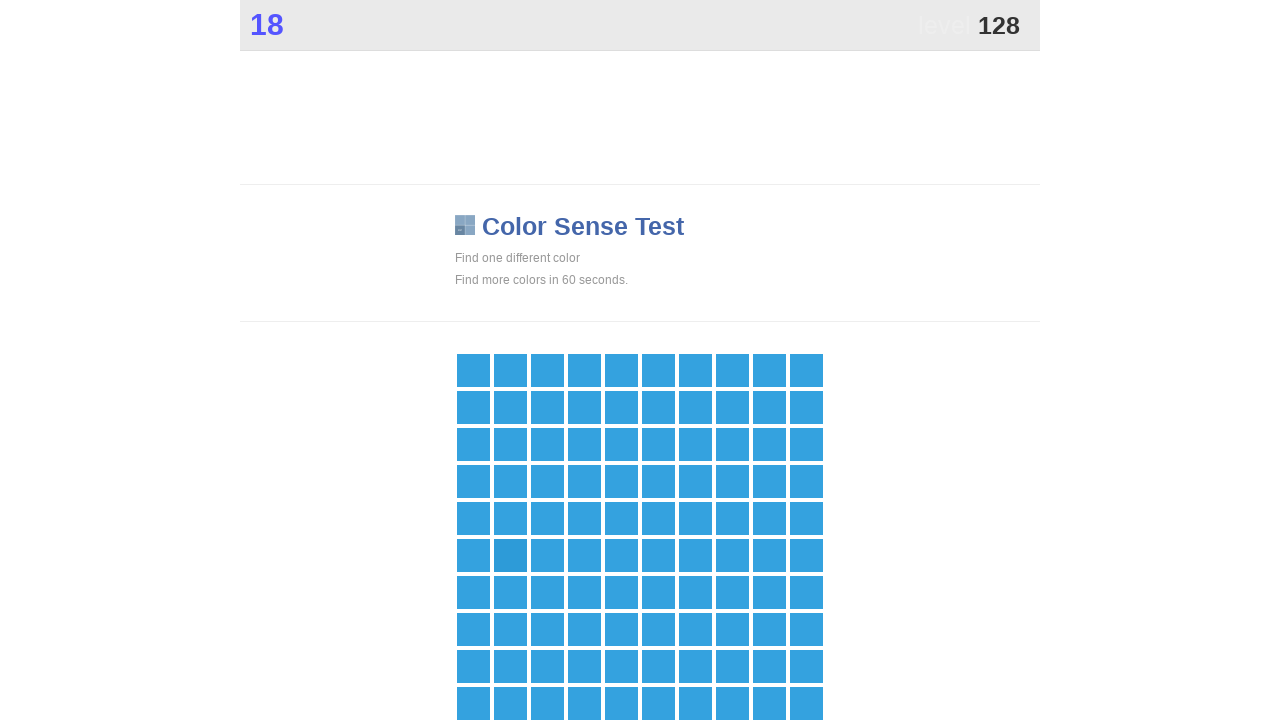

Clicked main button in color game at (510, 555) on .main
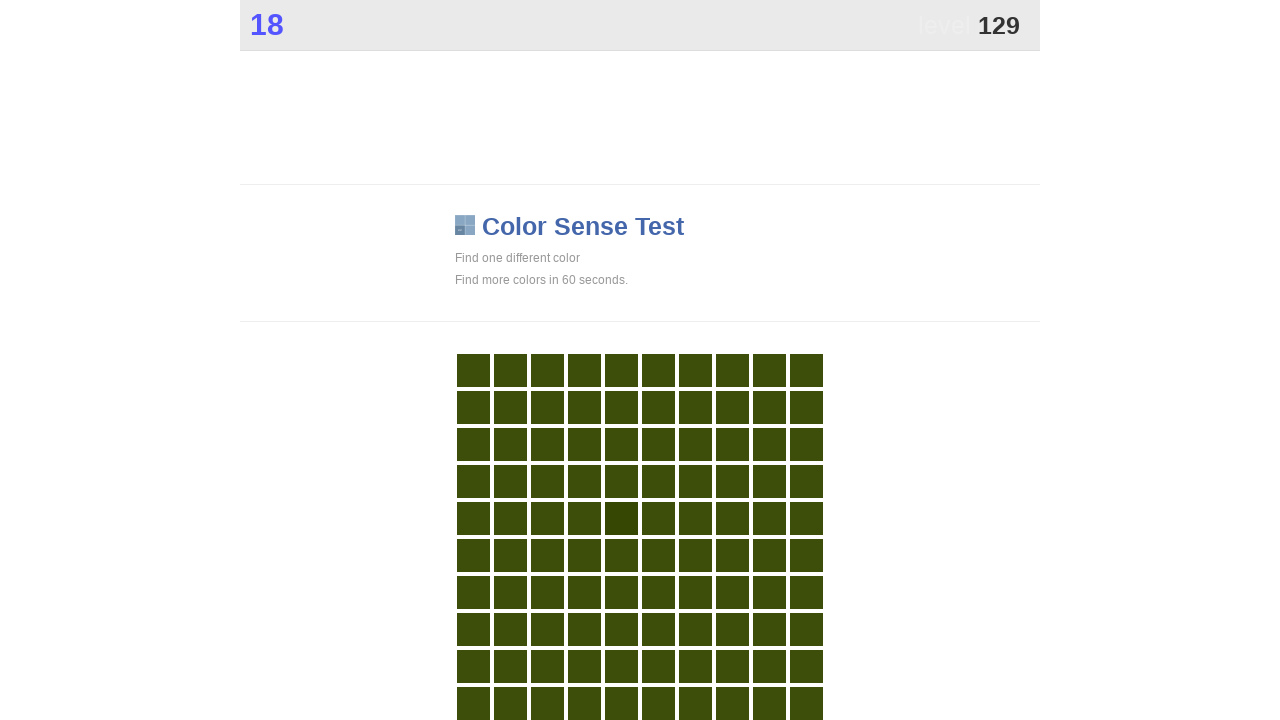

Clicked main button in color game at (621, 518) on .main
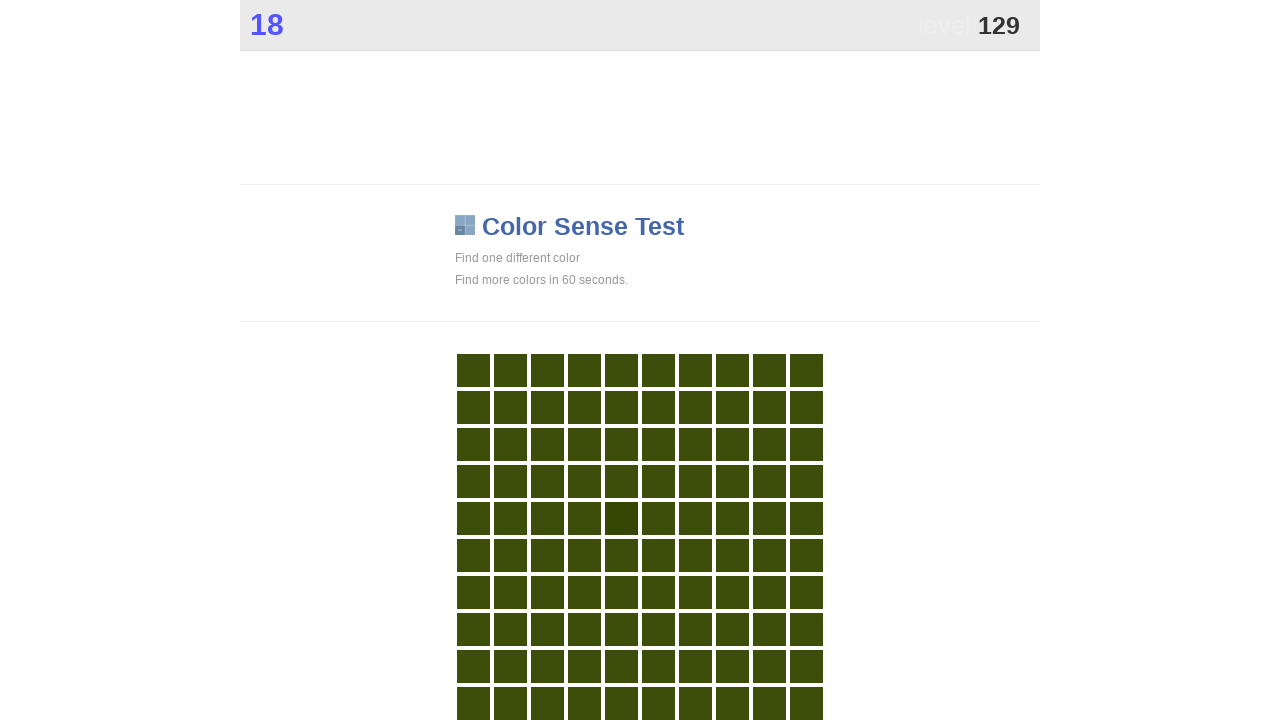

Clicked main button in color game at (621, 518) on .main
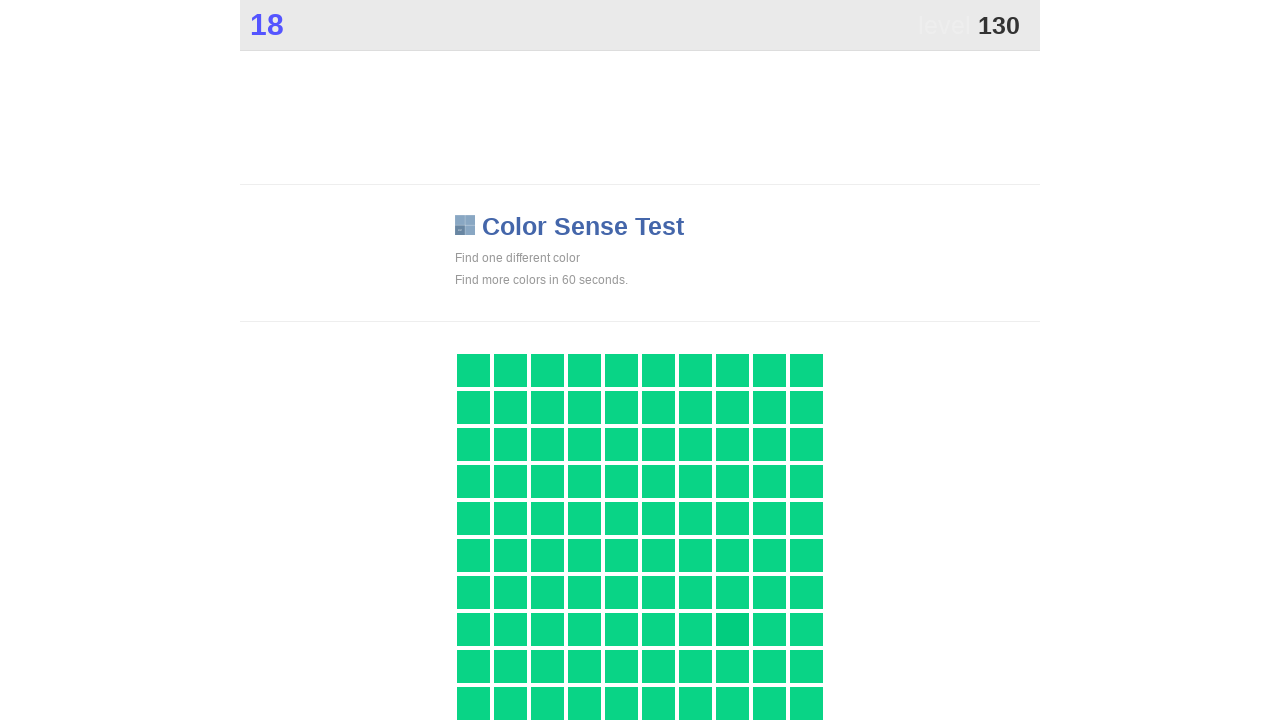

Clicked main button in color game at (732, 629) on .main
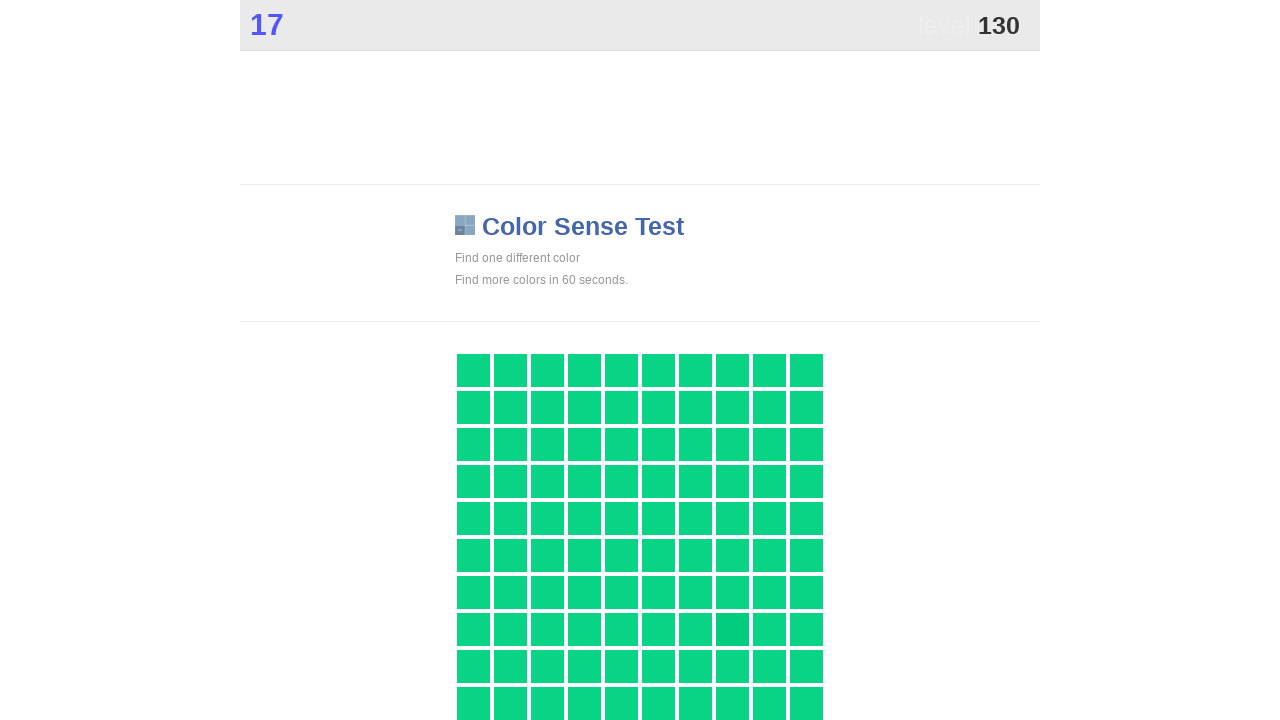

Clicked main button in color game at (732, 629) on .main
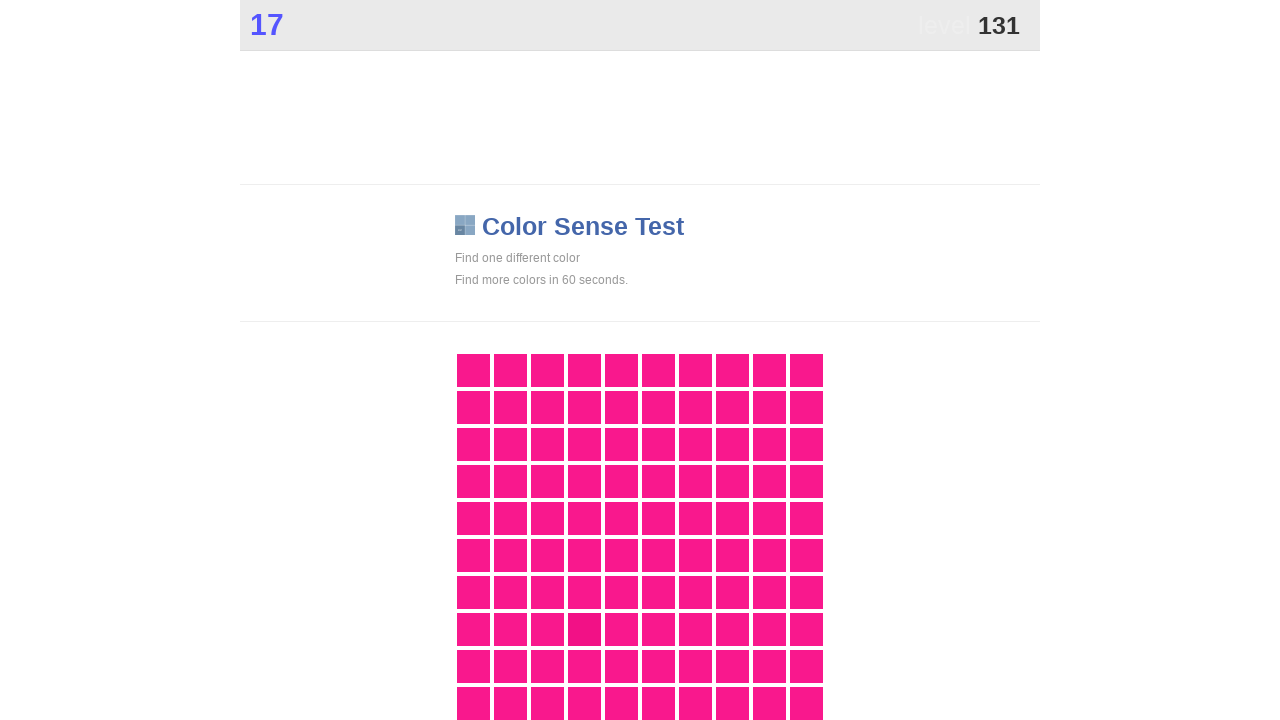

Clicked main button in color game at (584, 629) on .main
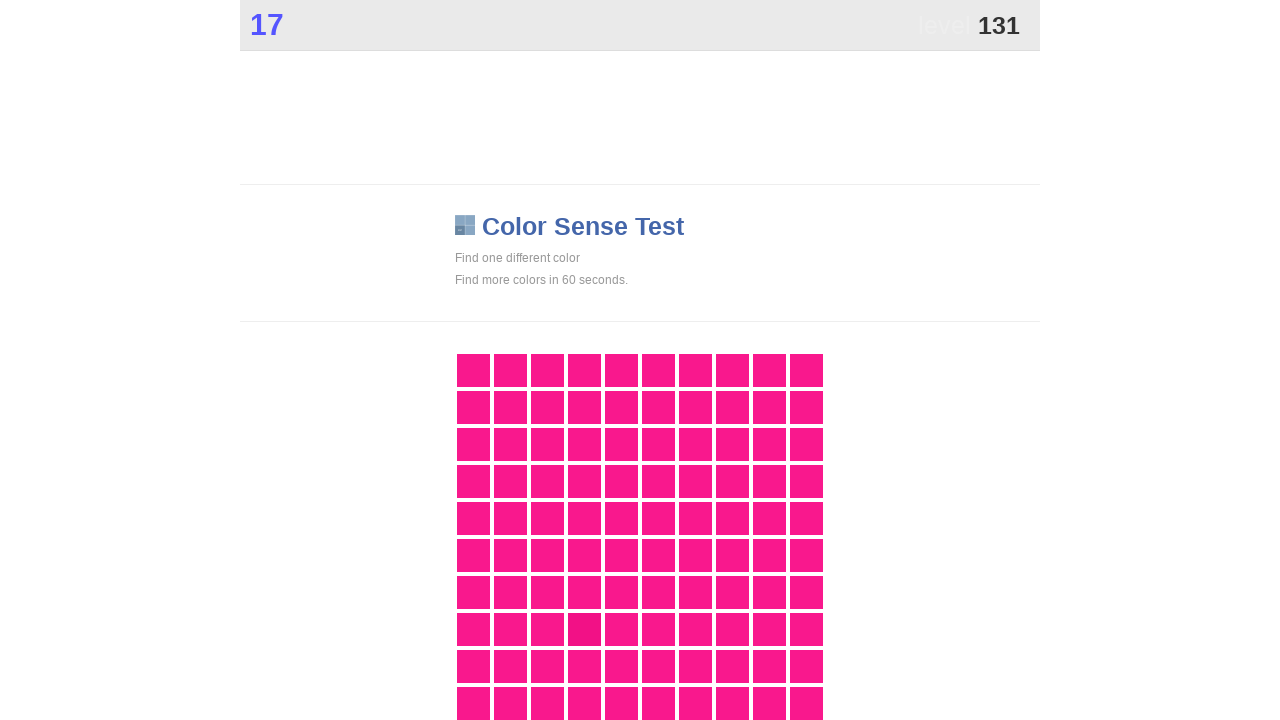

Clicked main button in color game at (584, 629) on .main
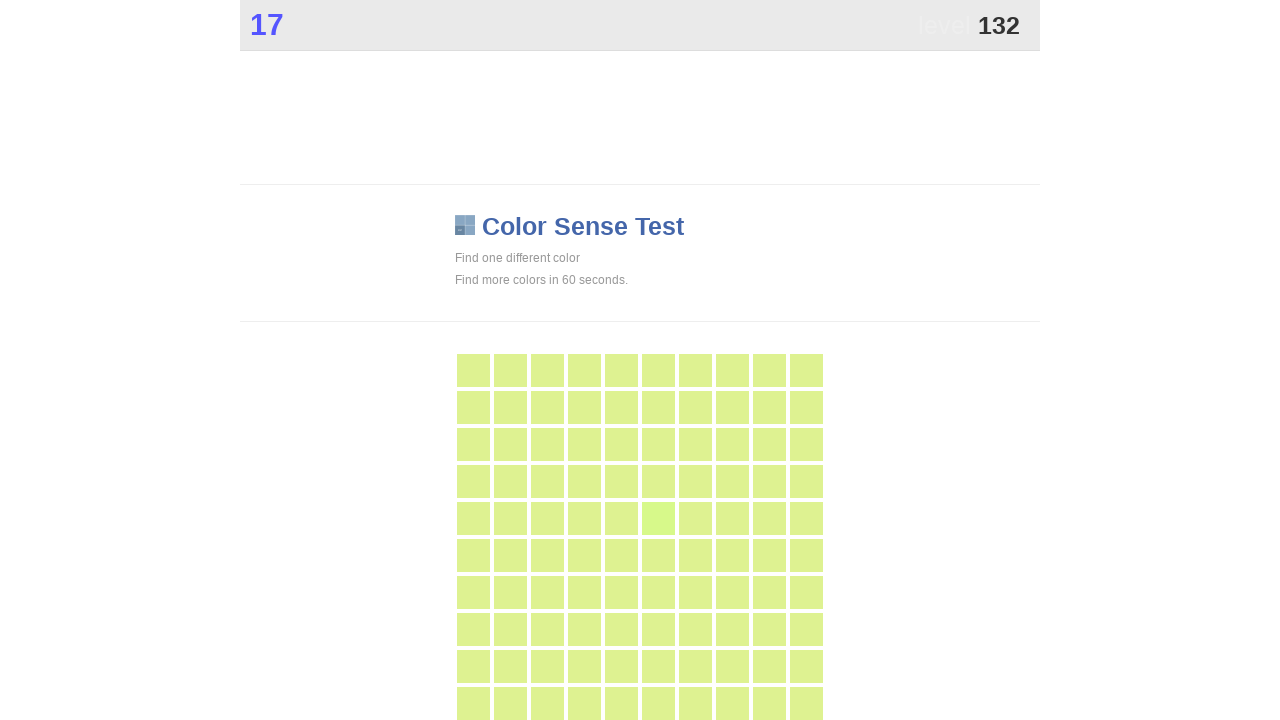

Clicked main button in color game at (658, 518) on .main
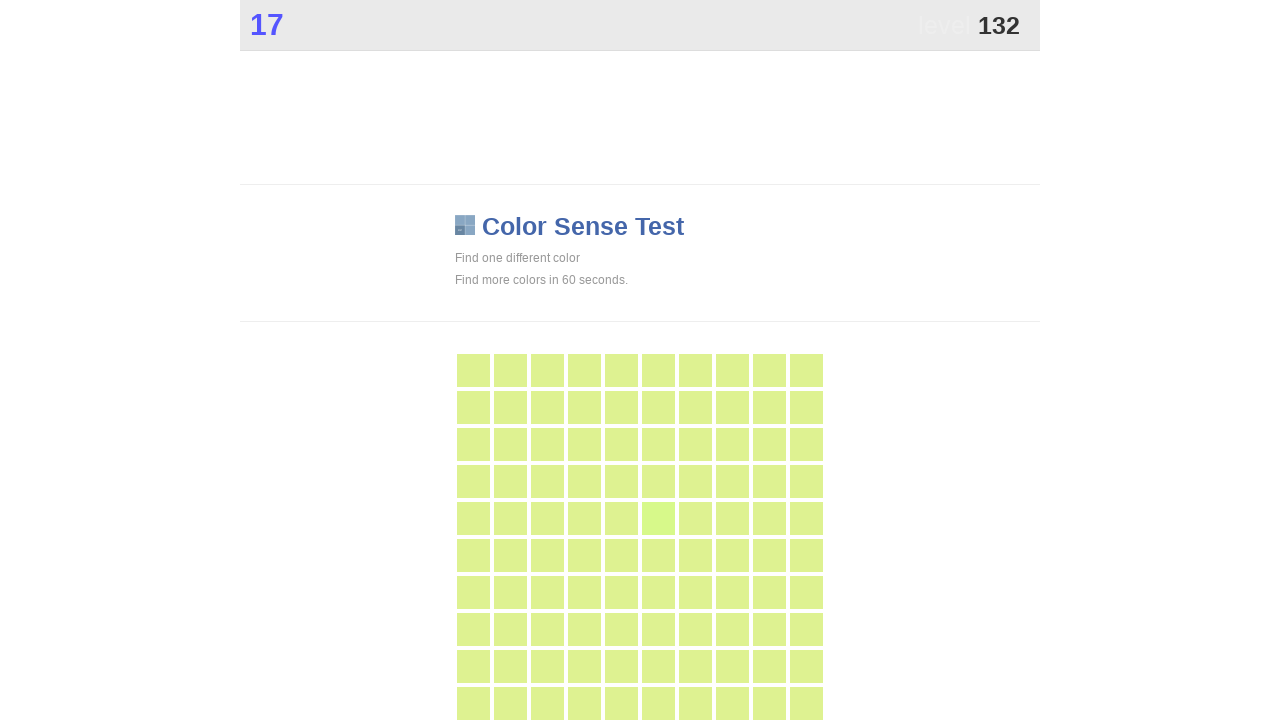

Clicked main button in color game at (658, 518) on .main
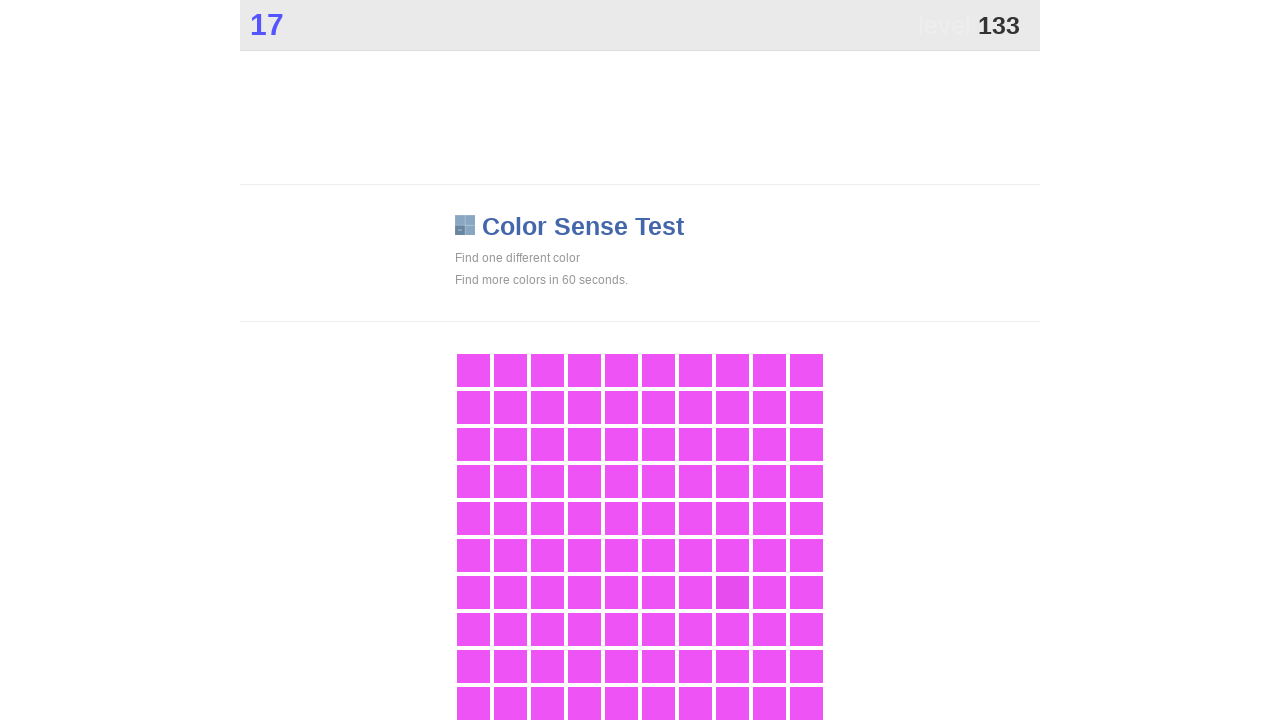

Clicked main button in color game at (732, 592) on .main
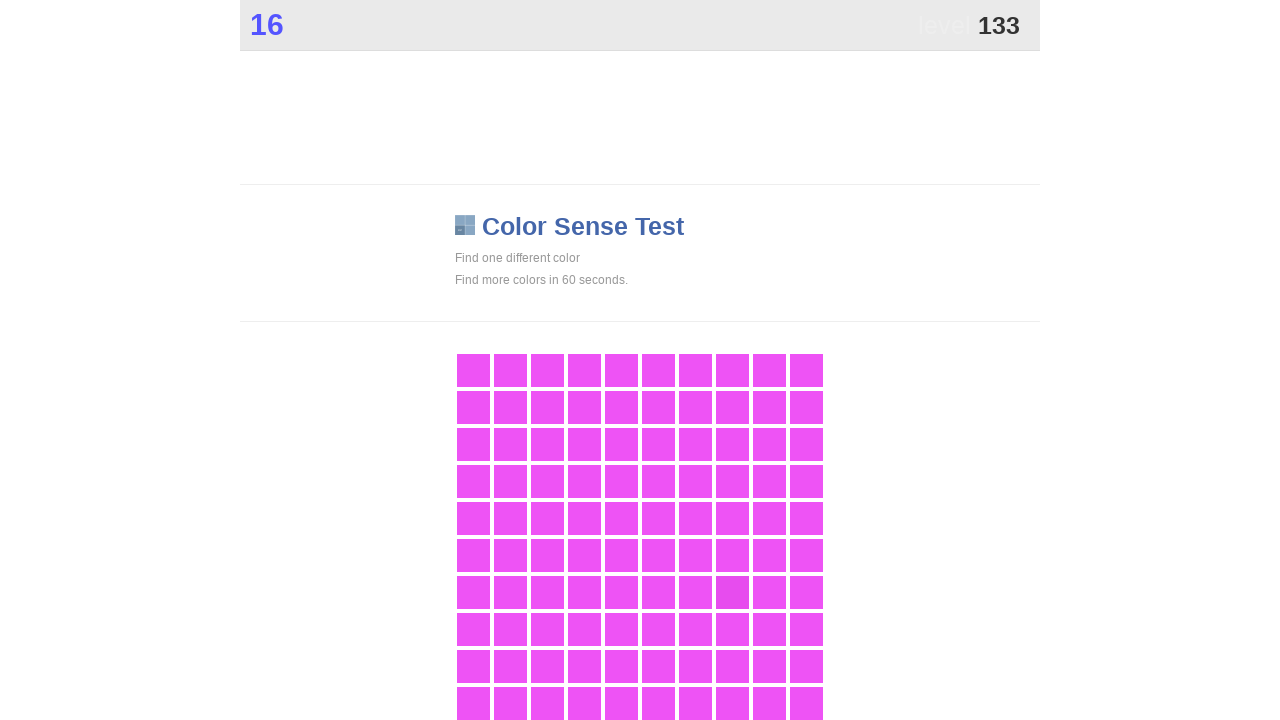

Clicked main button in color game at (732, 592) on .main
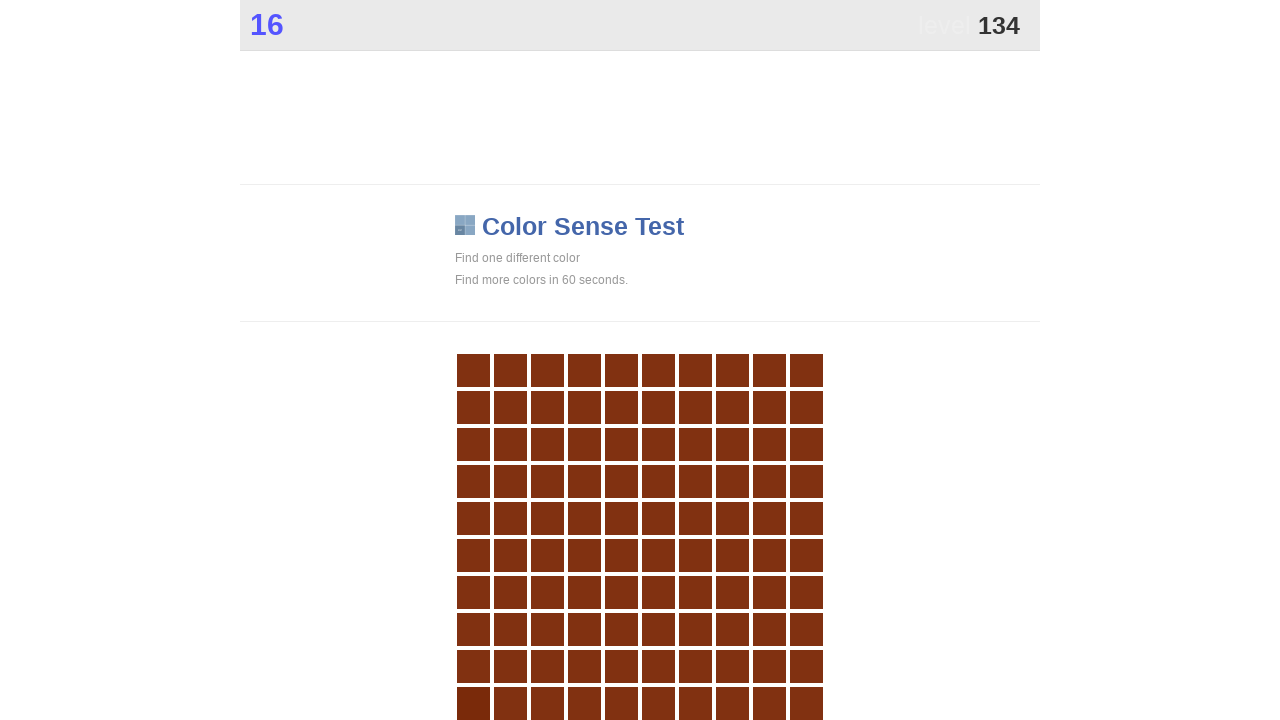

Clicked main button in color game at (473, 703) on .main
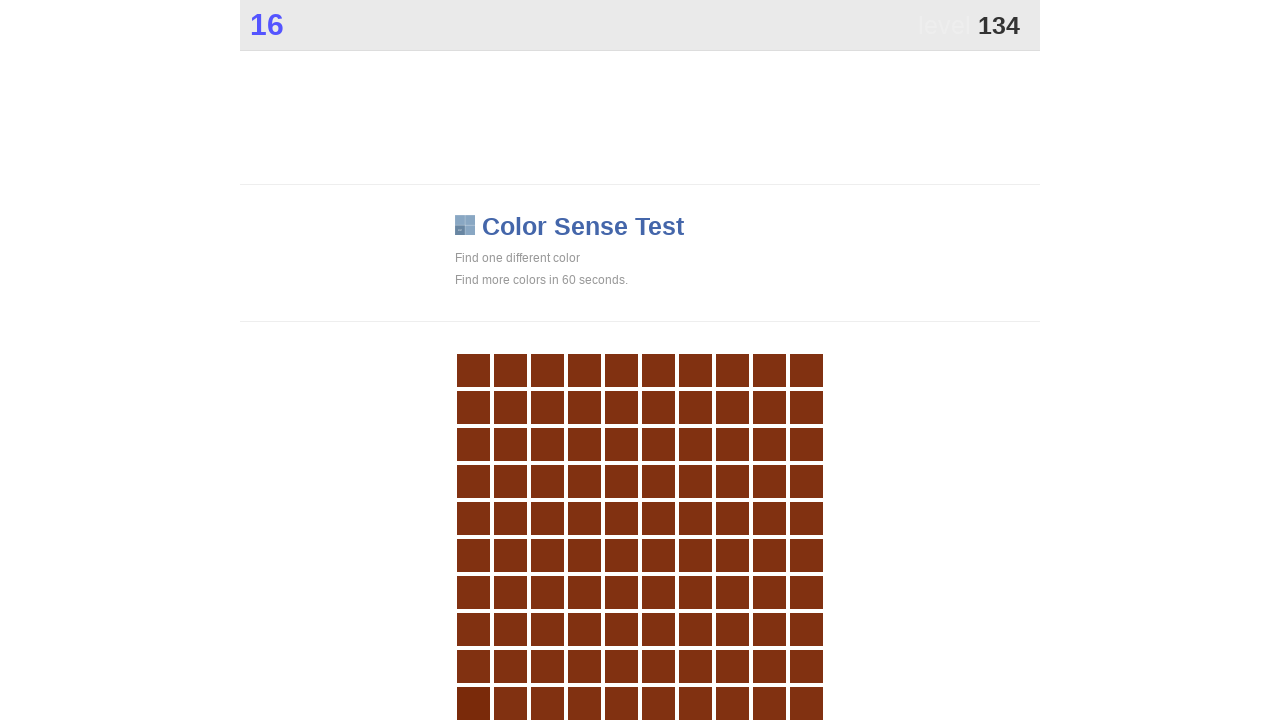

Clicked main button in color game at (473, 703) on .main
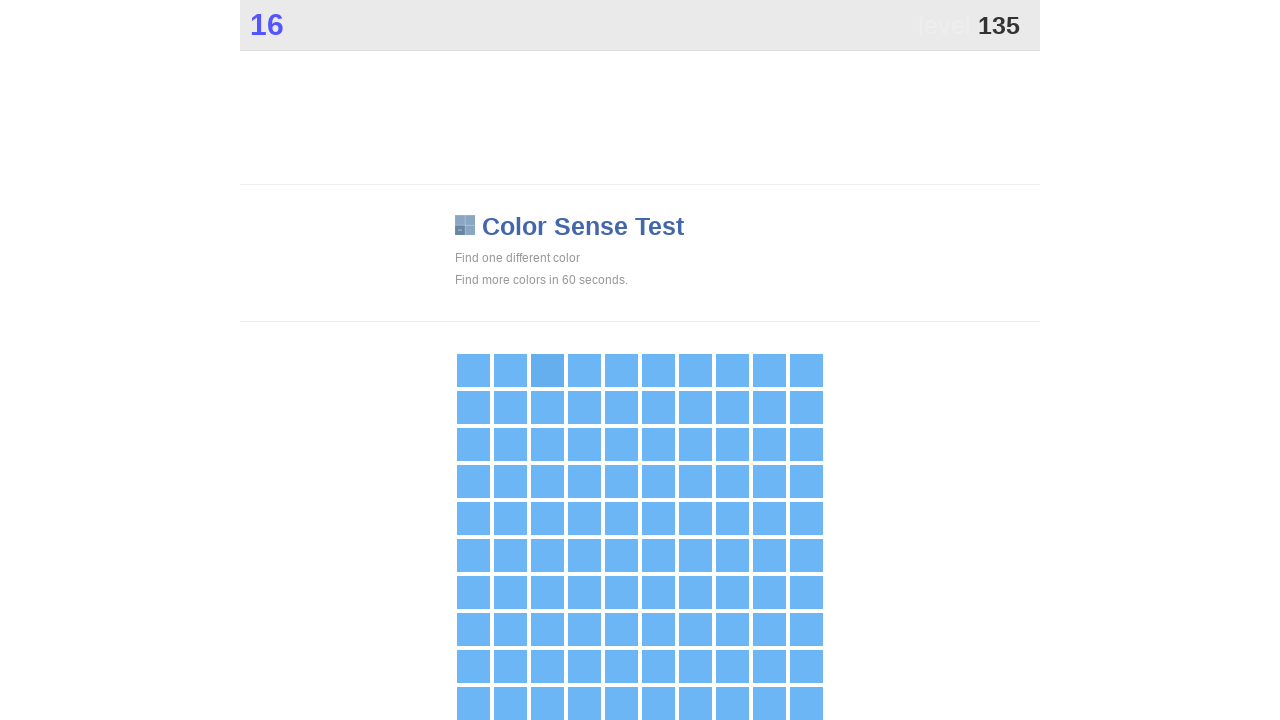

Clicked main button in color game at (547, 370) on .main
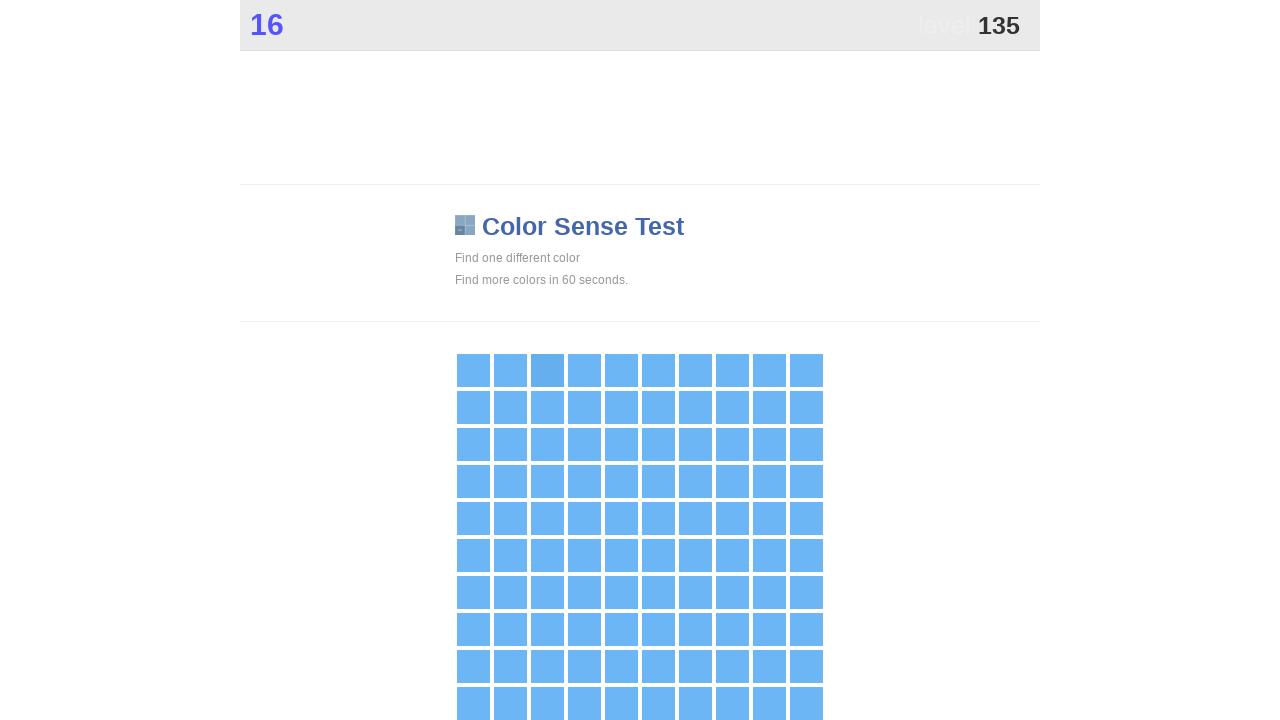

Clicked main button in color game at (547, 370) on .main
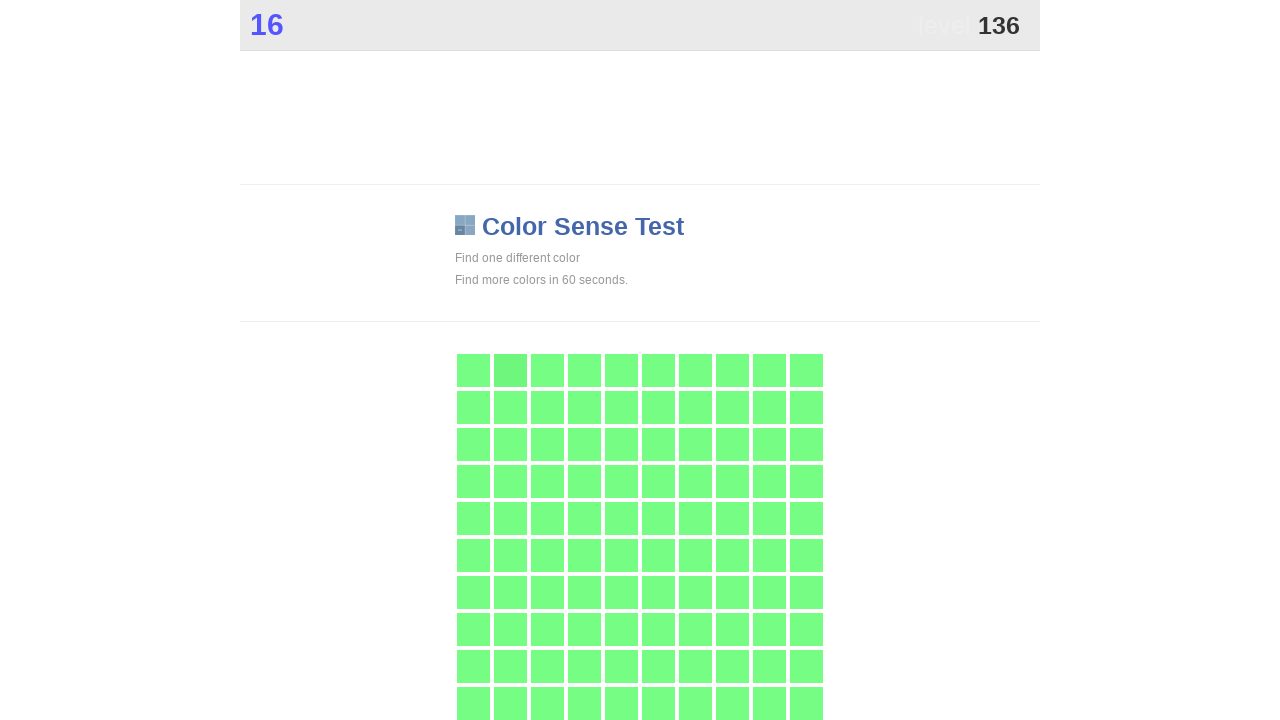

Clicked main button in color game at (510, 370) on .main
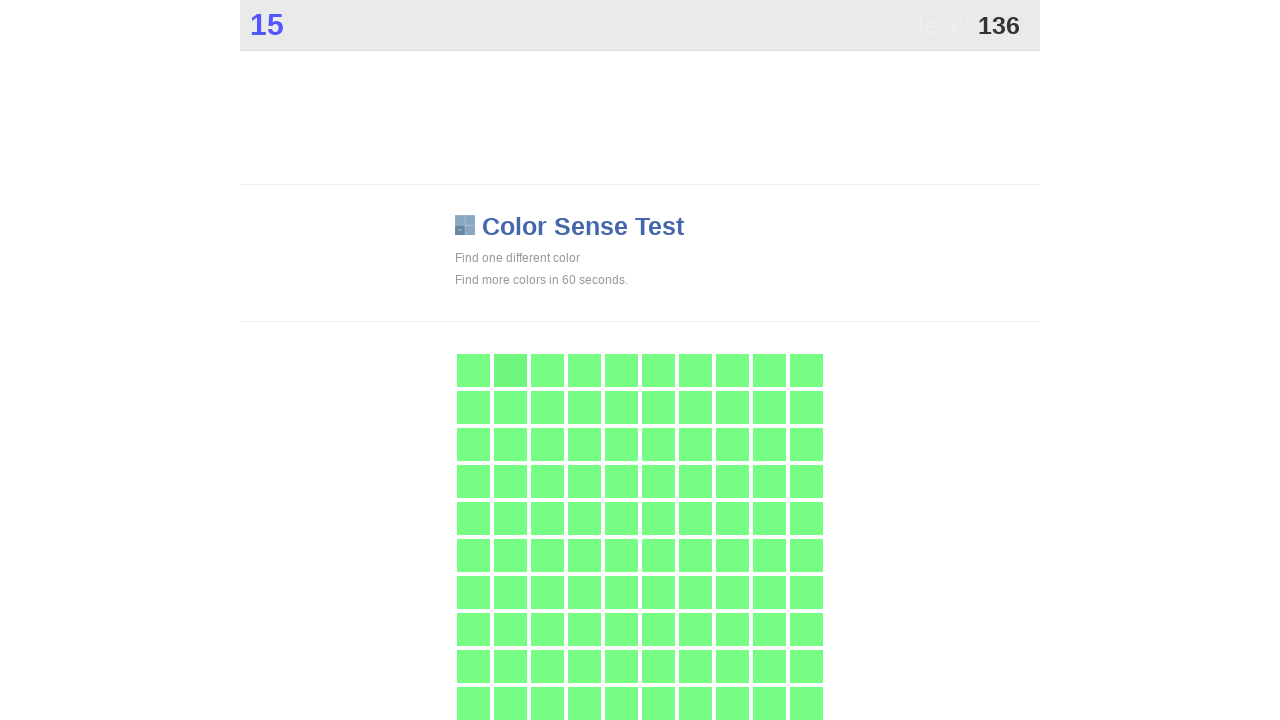

Clicked main button in color game at (510, 370) on .main
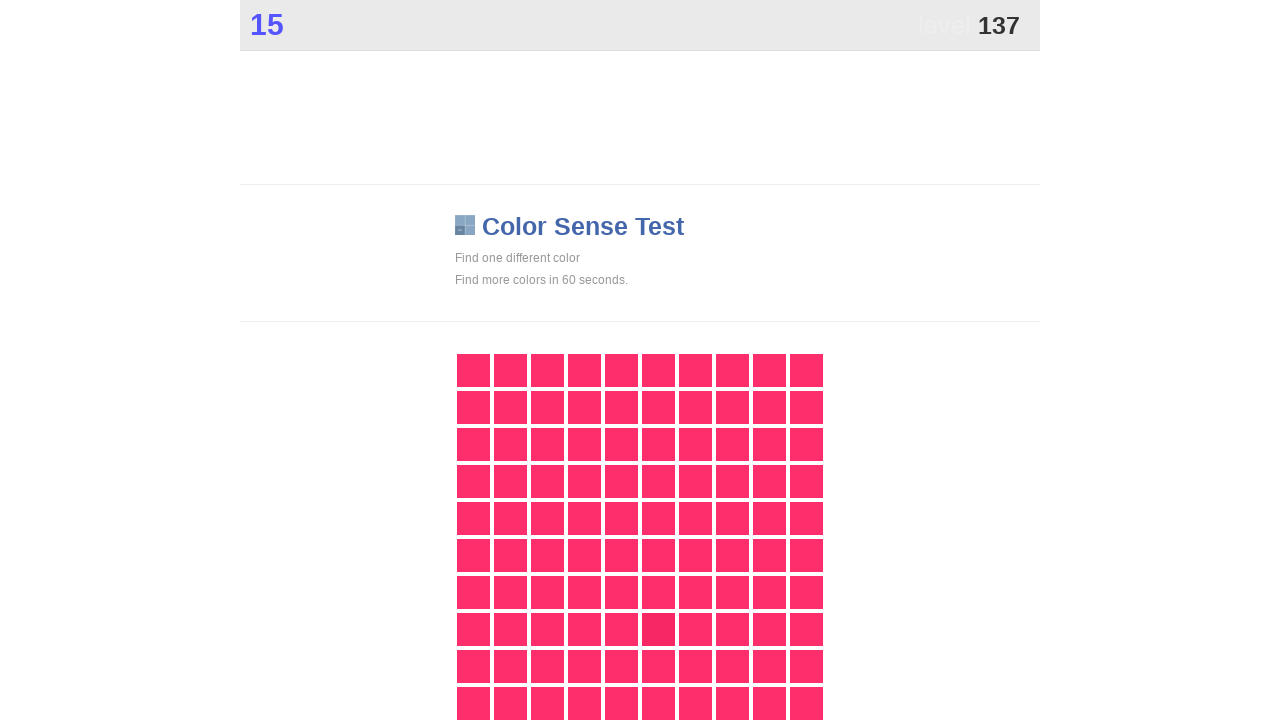

Clicked main button in color game at (658, 629) on .main
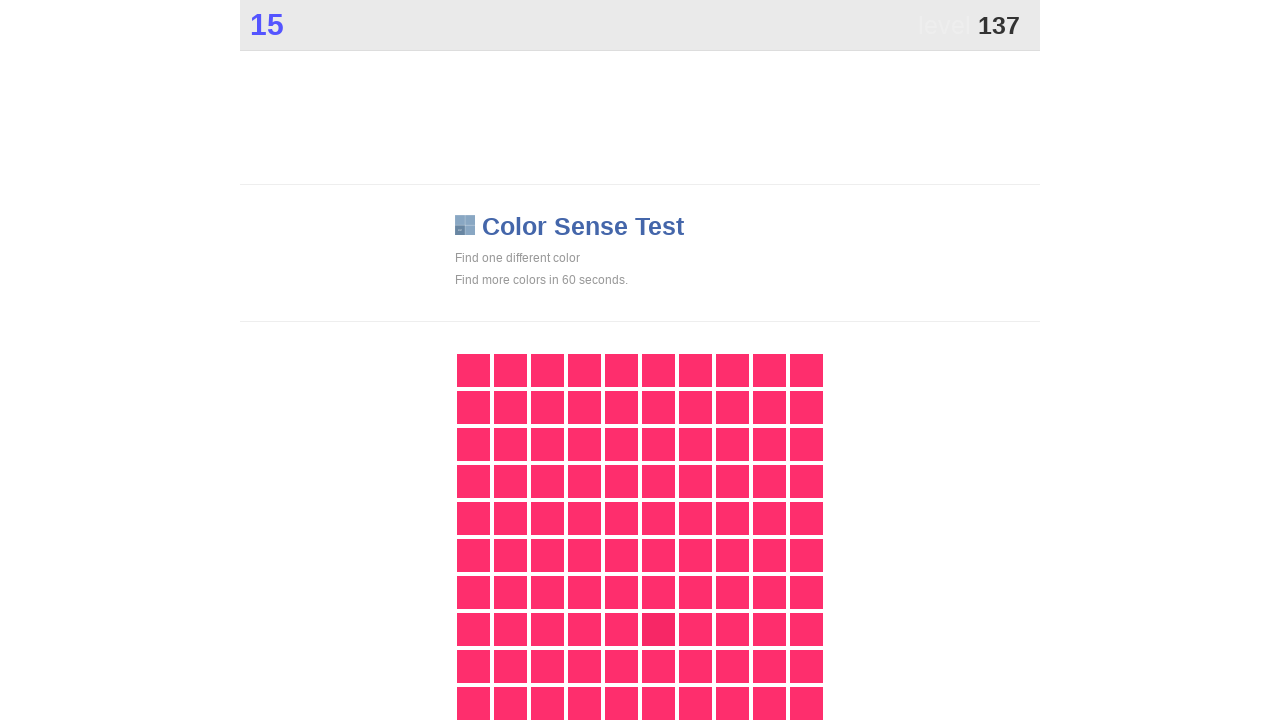

Clicked main button in color game at (658, 629) on .main
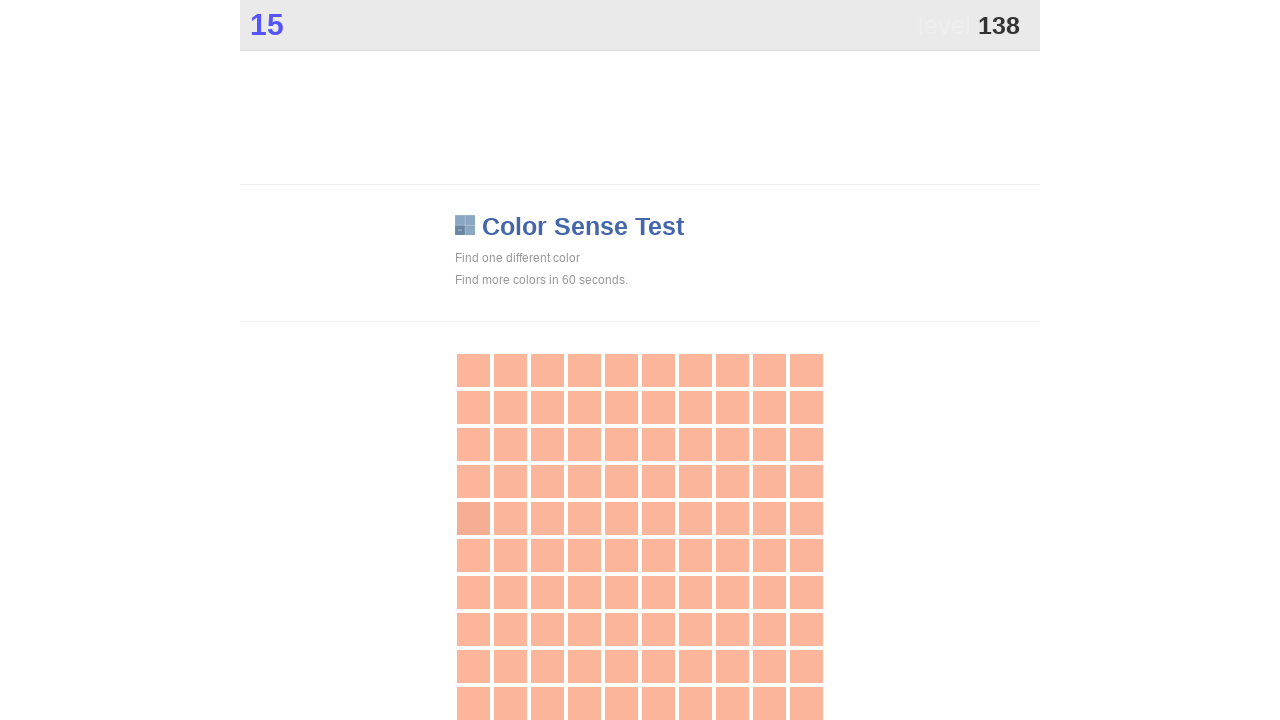

Clicked main button in color game at (473, 518) on .main
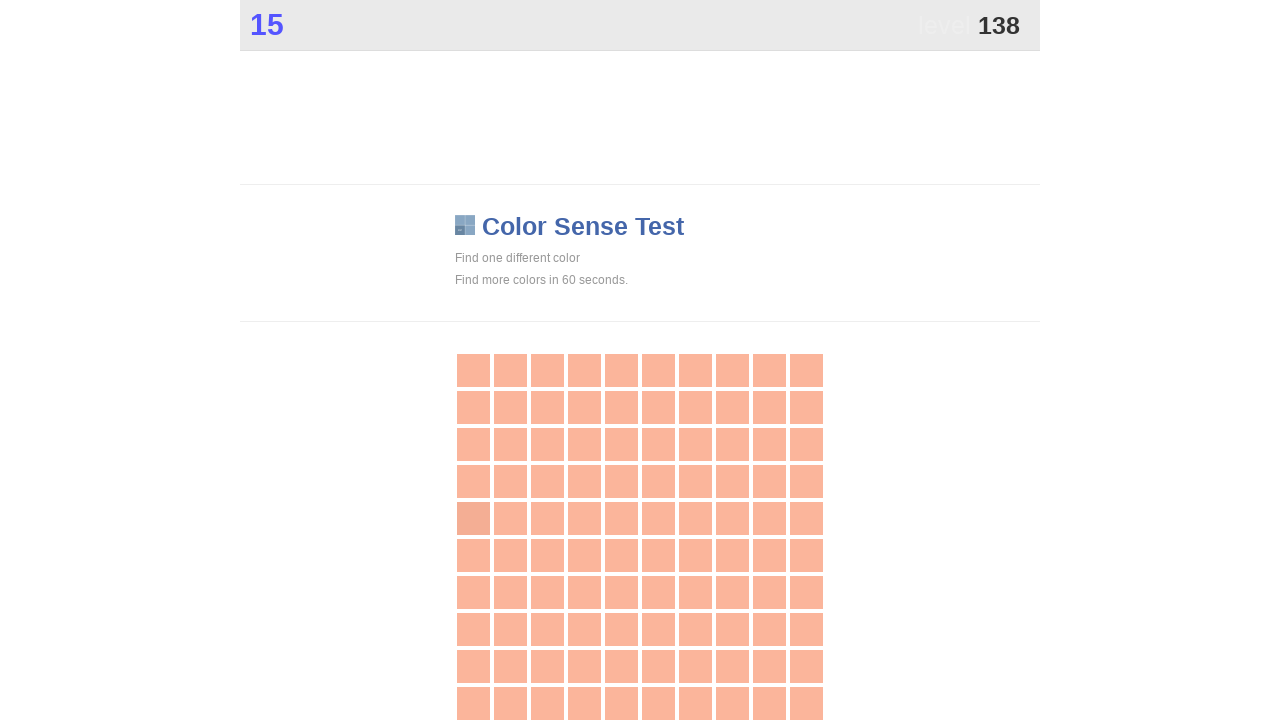

Clicked main button in color game at (473, 518) on .main
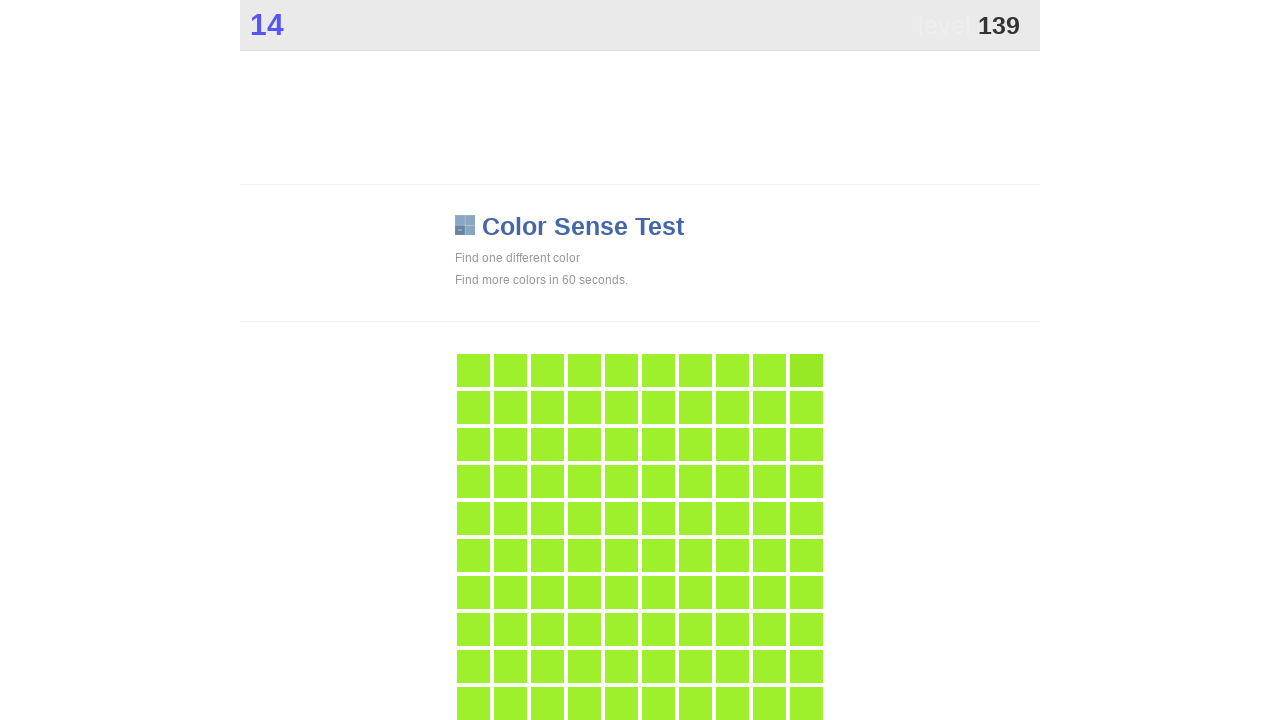

Clicked main button in color game at (806, 370) on .main
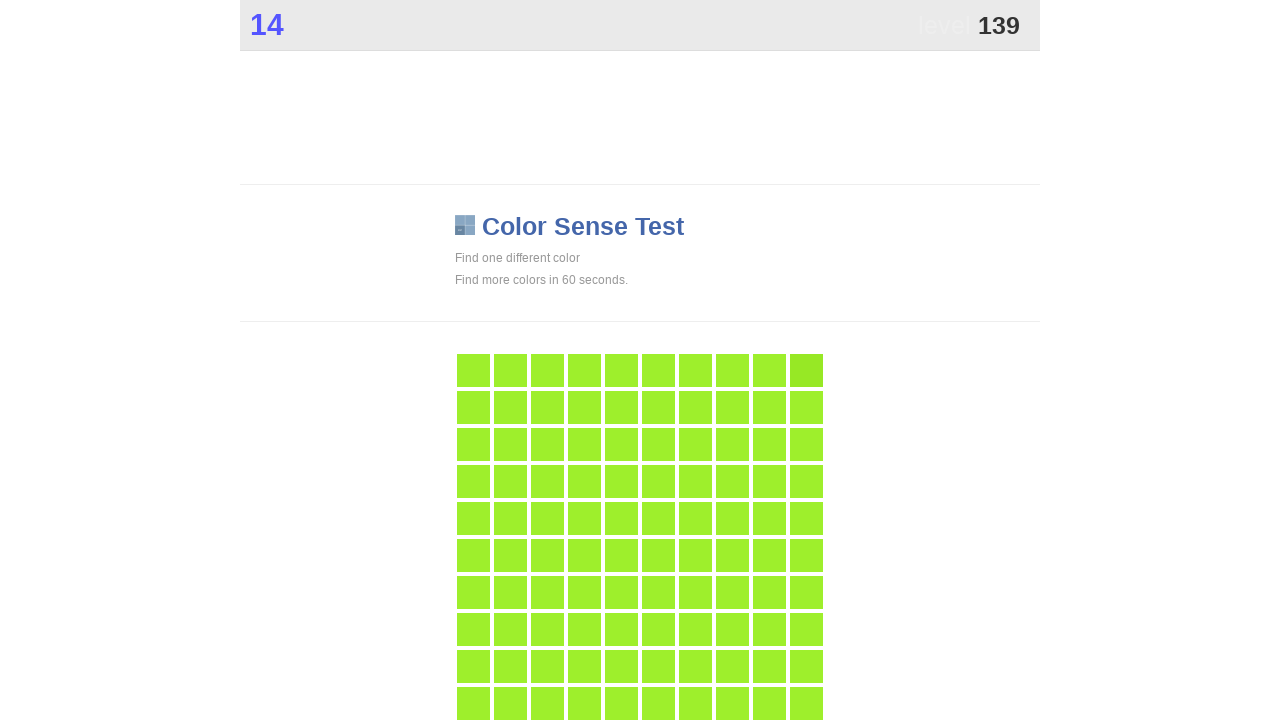

Clicked main button in color game at (806, 370) on .main
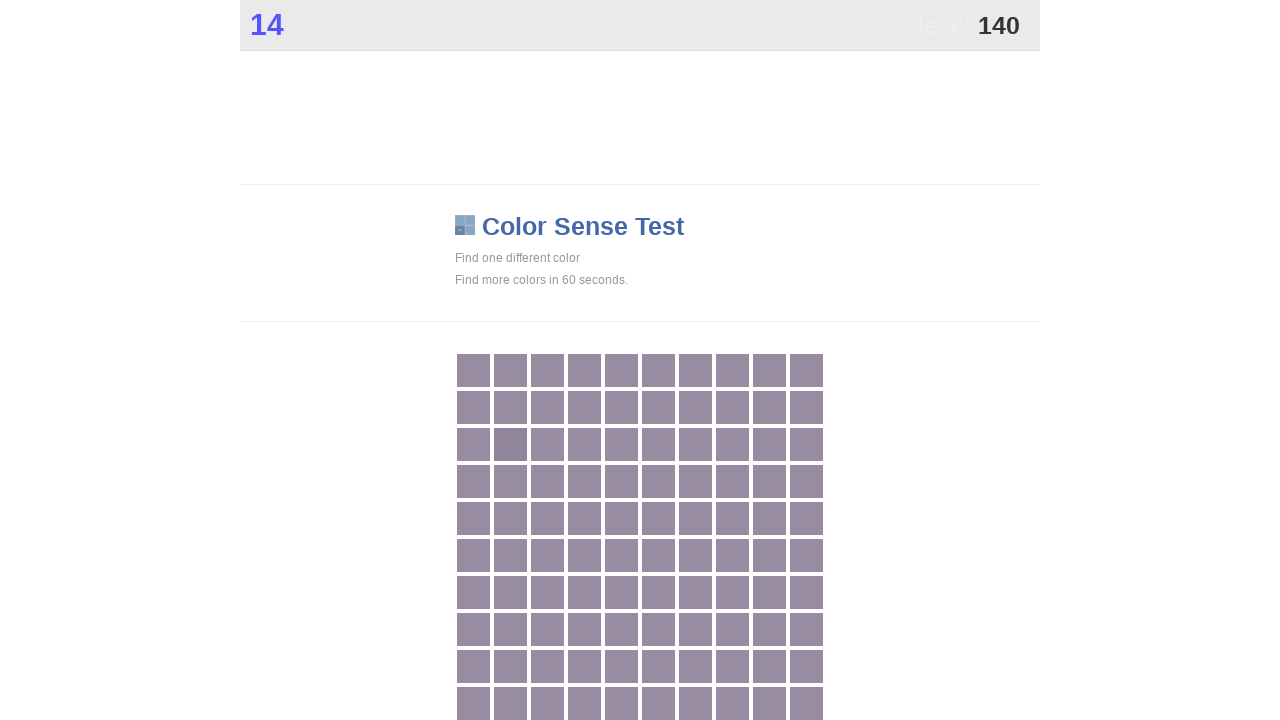

Clicked main button in color game at (510, 444) on .main
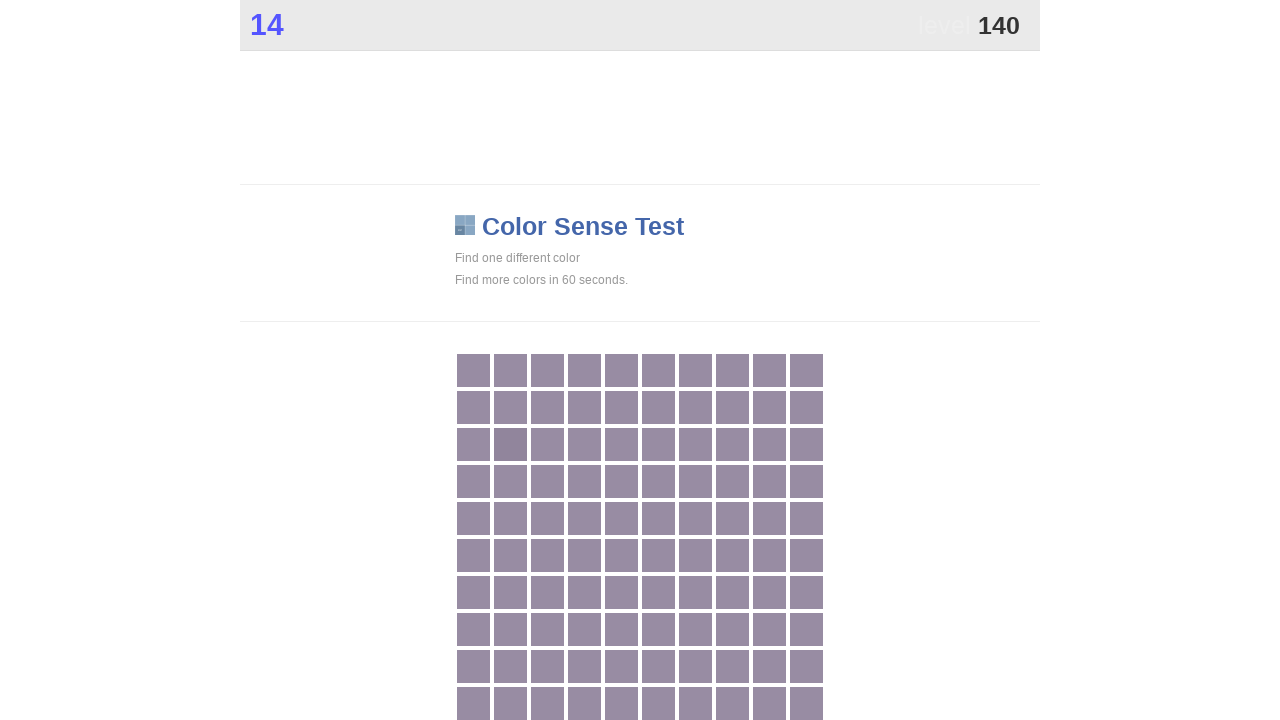

Clicked main button in color game at (510, 444) on .main
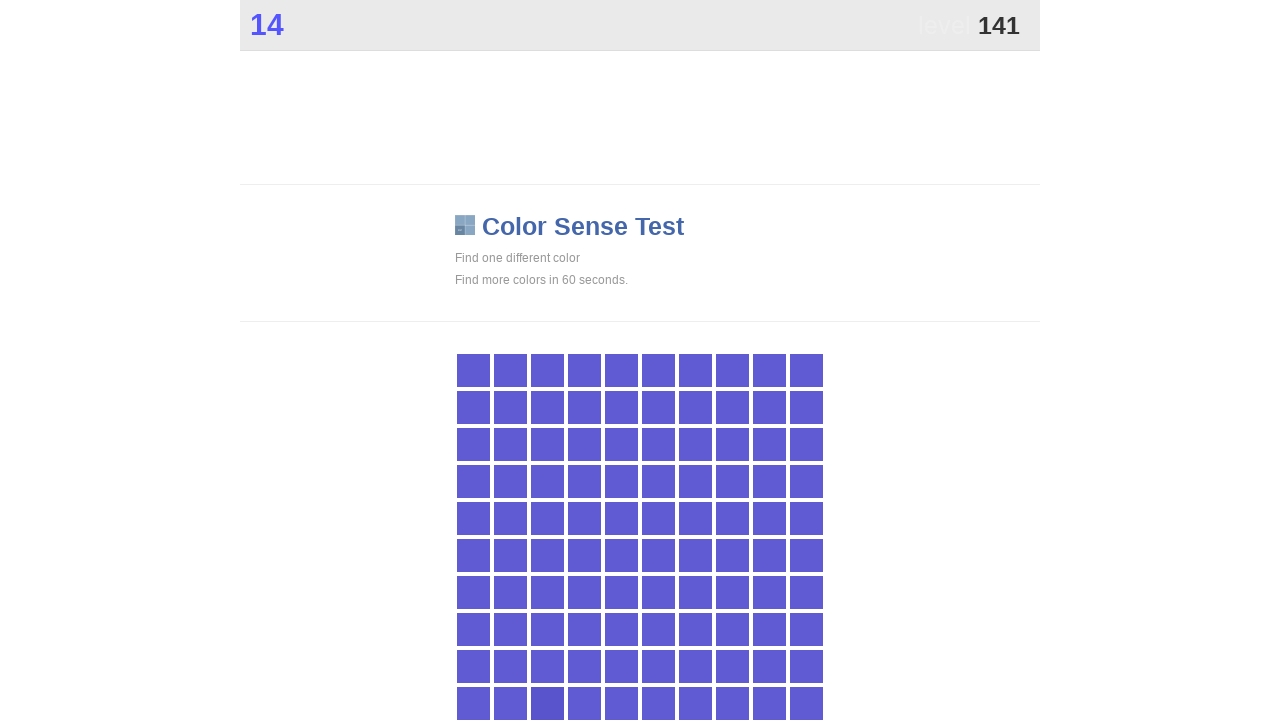

Clicked main button in color game at (547, 703) on .main
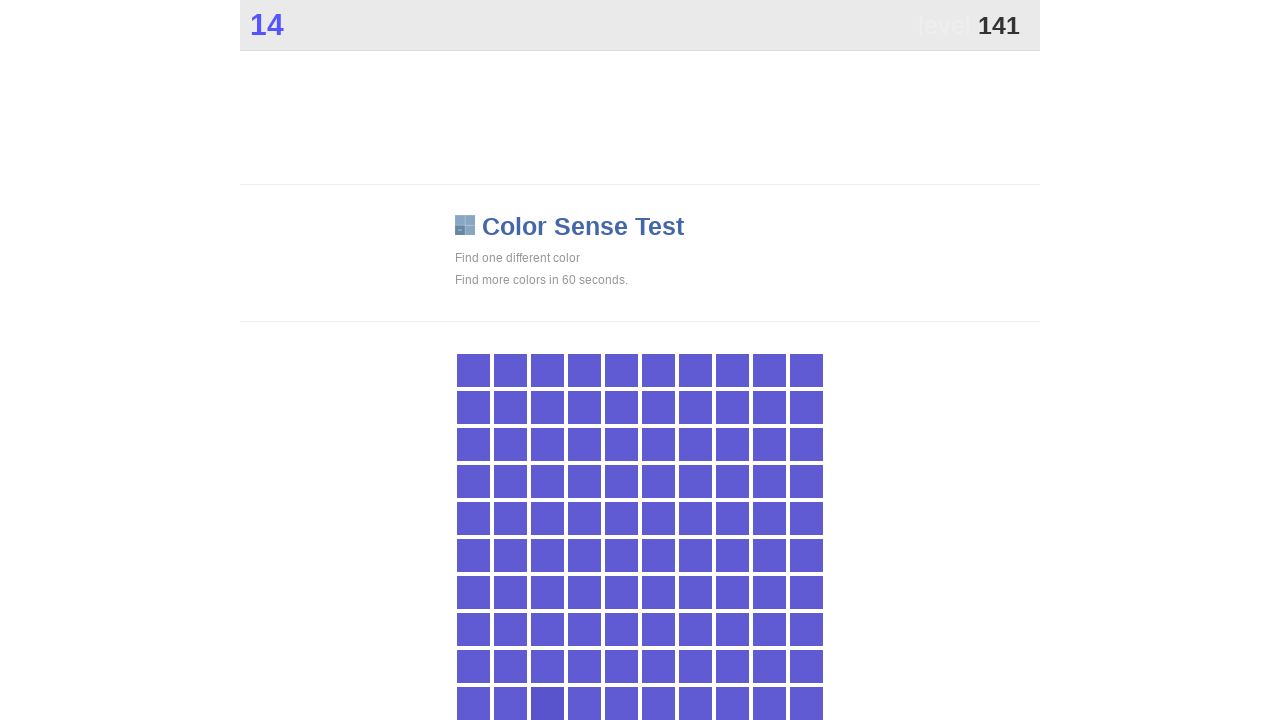

Clicked main button in color game at (547, 703) on .main
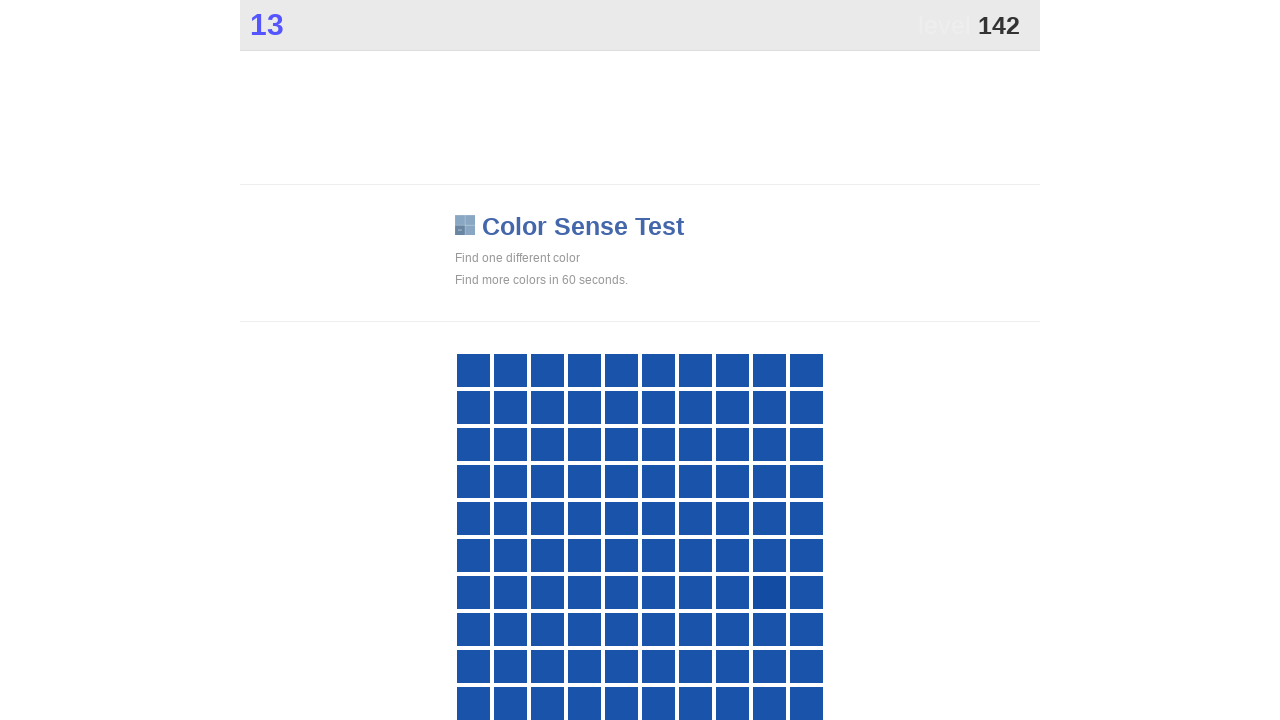

Clicked main button in color game at (769, 592) on .main
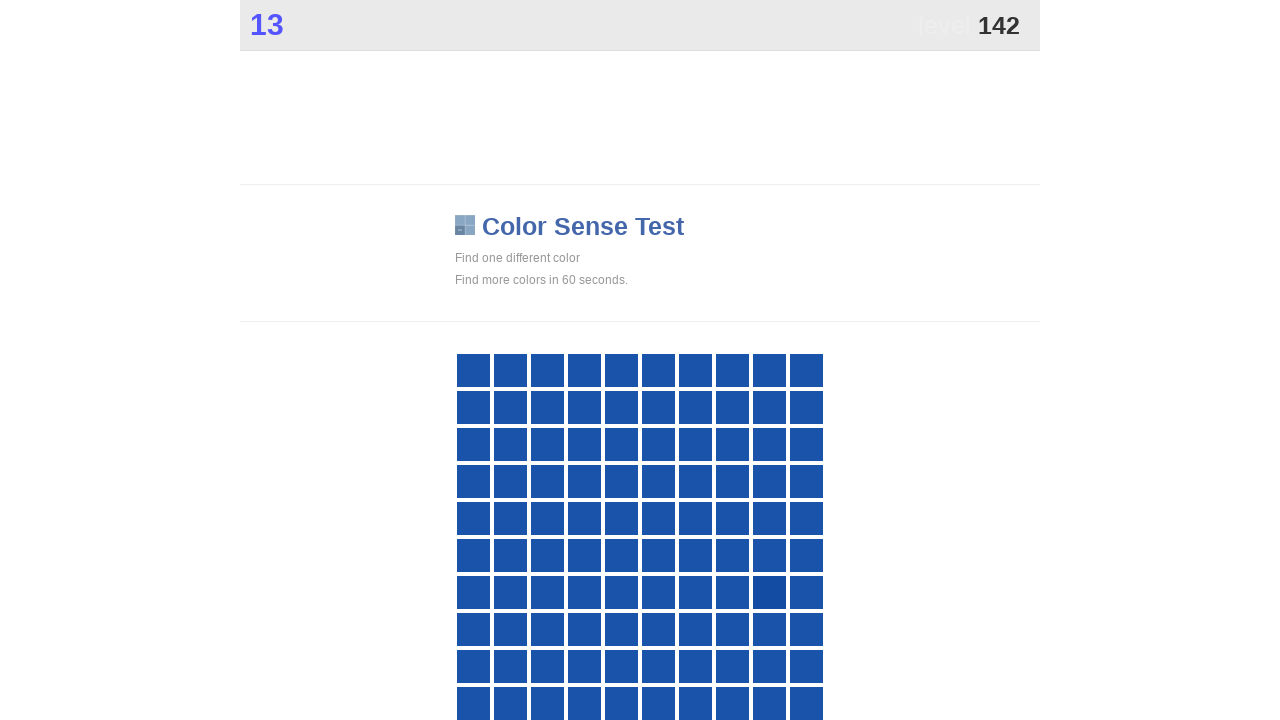

Clicked main button in color game at (769, 592) on .main
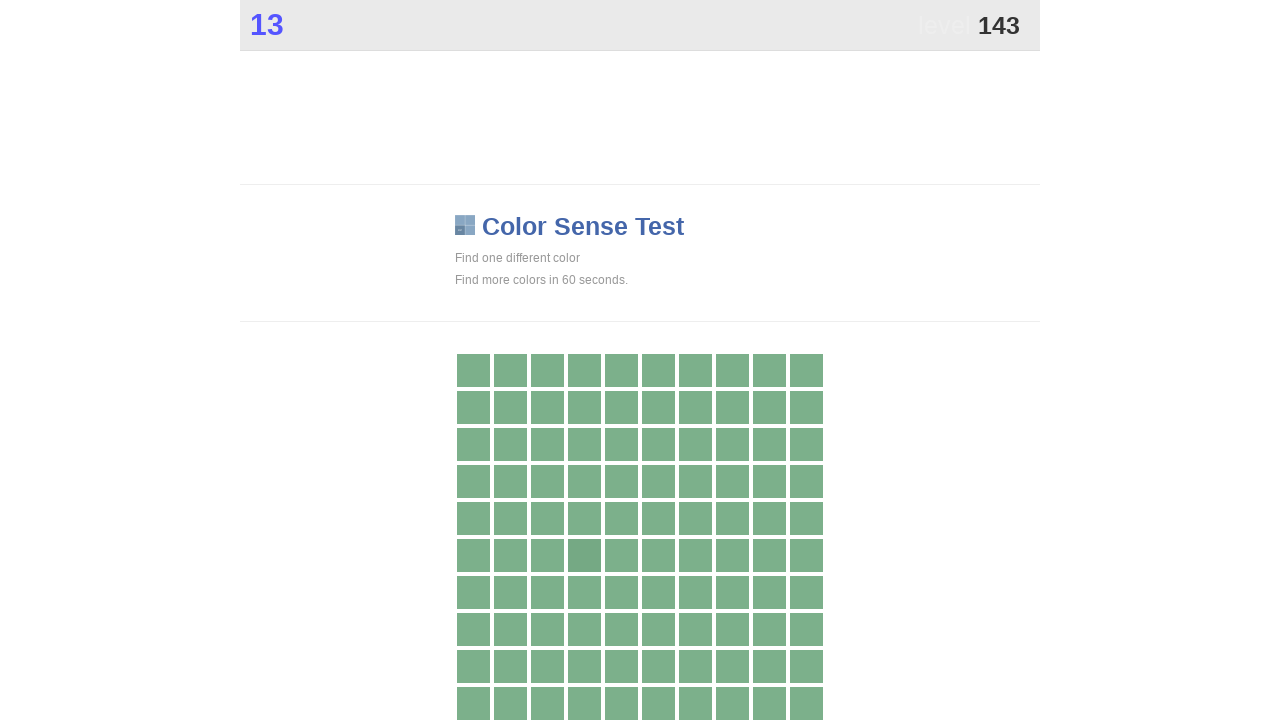

Clicked main button in color game at (584, 555) on .main
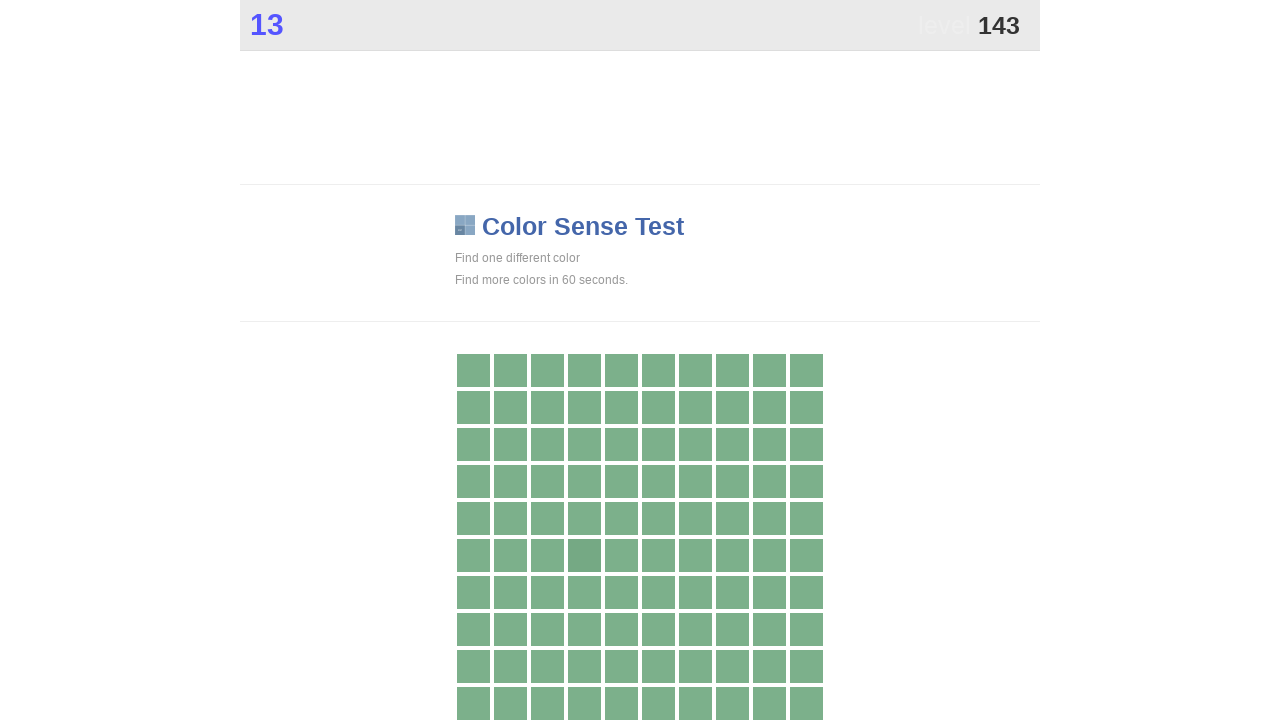

Clicked main button in color game at (584, 555) on .main
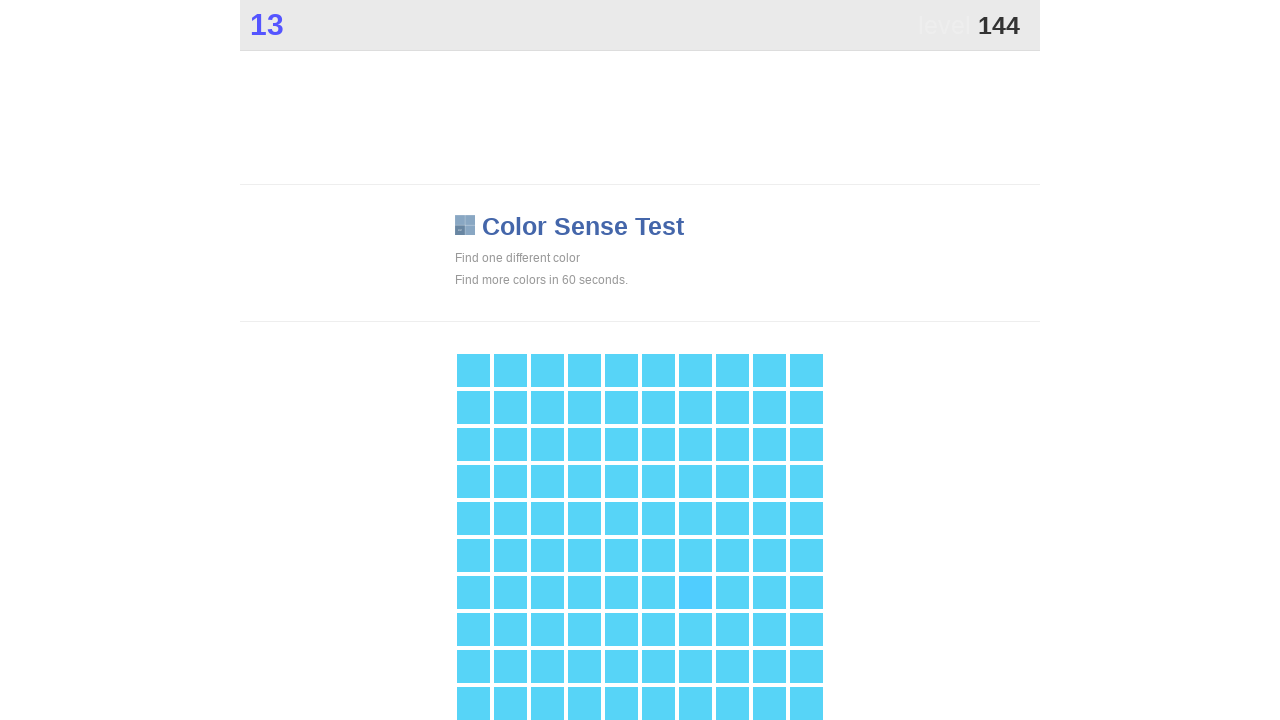

Clicked main button in color game at (695, 592) on .main
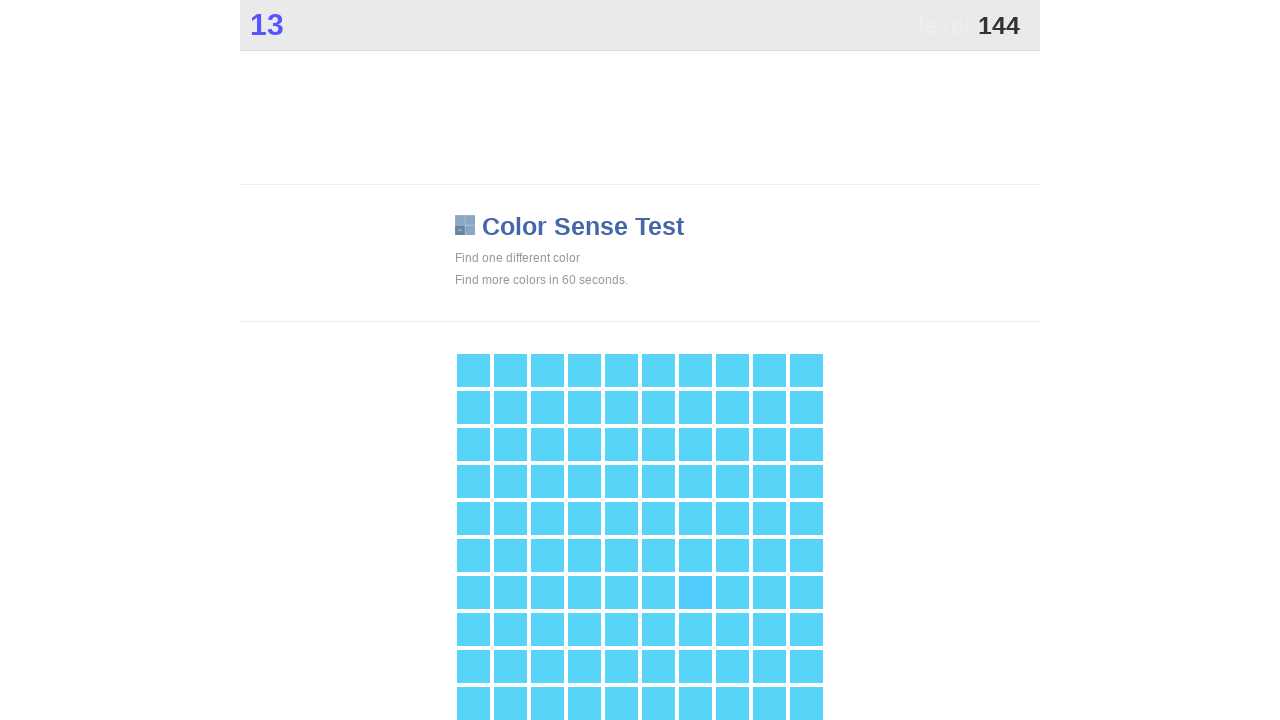

Clicked main button in color game at (695, 592) on .main
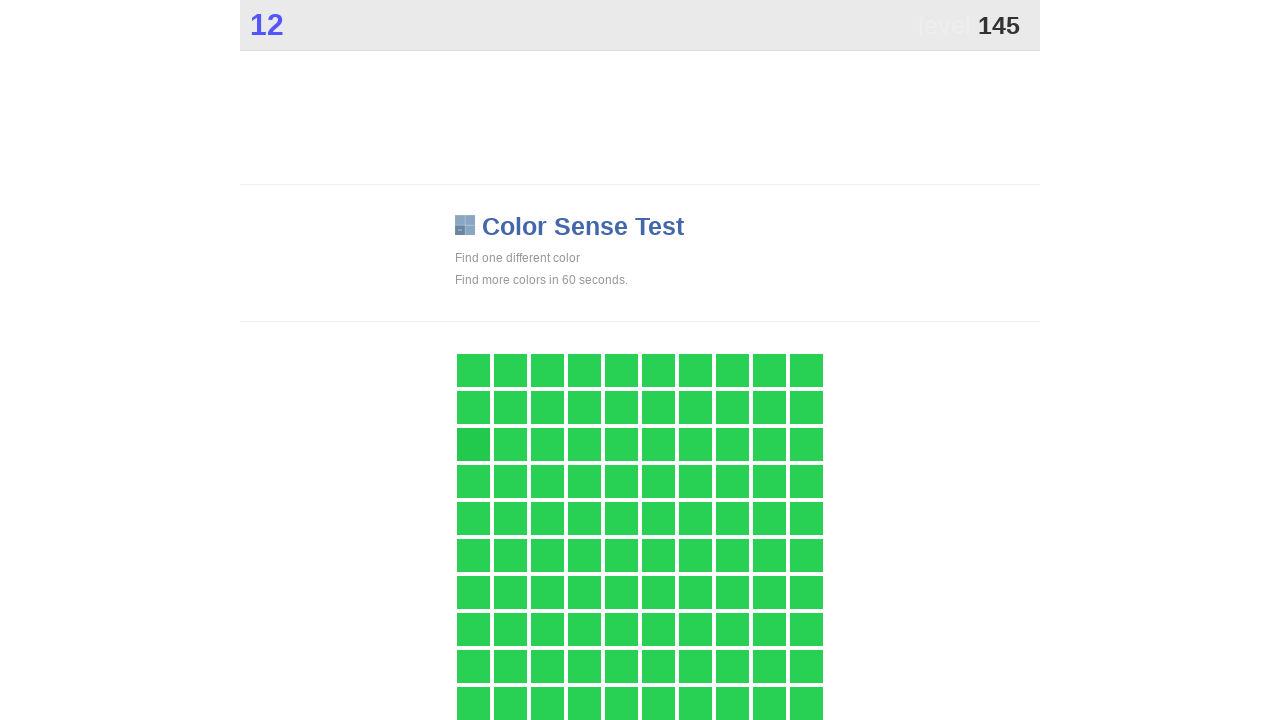

Clicked main button in color game at (473, 444) on .main
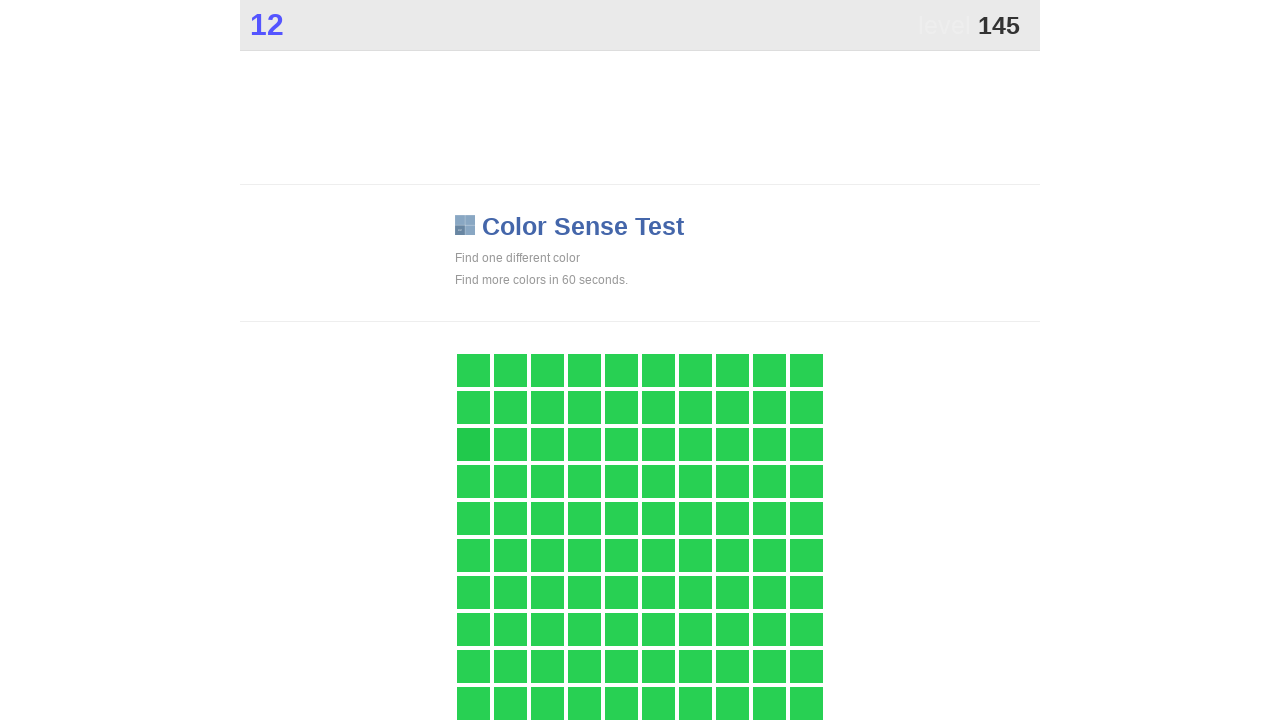

Clicked main button in color game at (473, 444) on .main
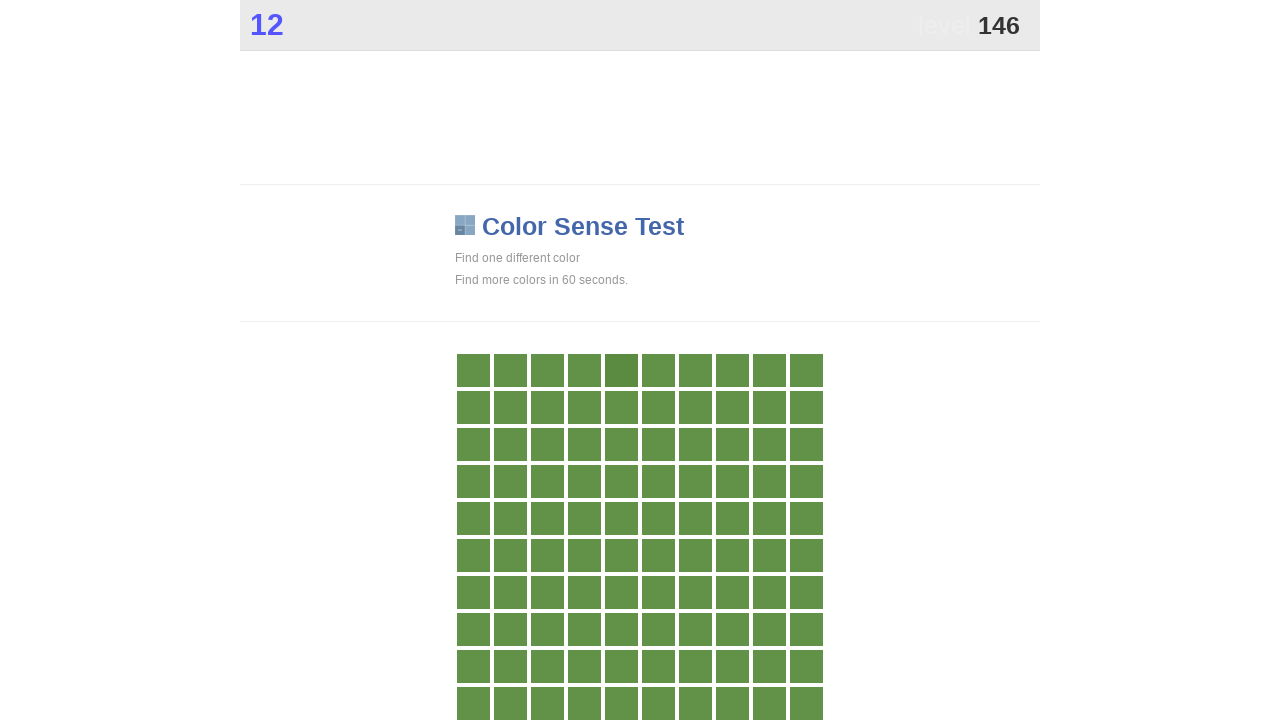

Clicked main button in color game at (621, 370) on .main
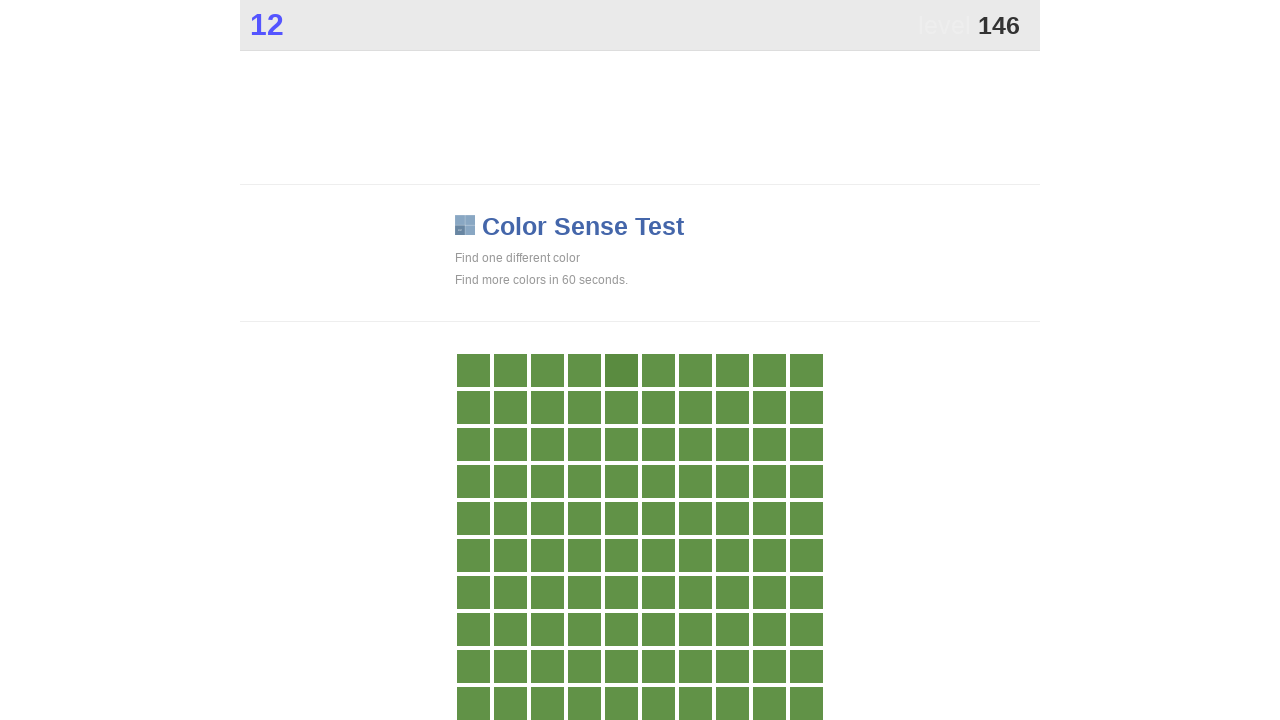

Clicked main button in color game at (621, 370) on .main
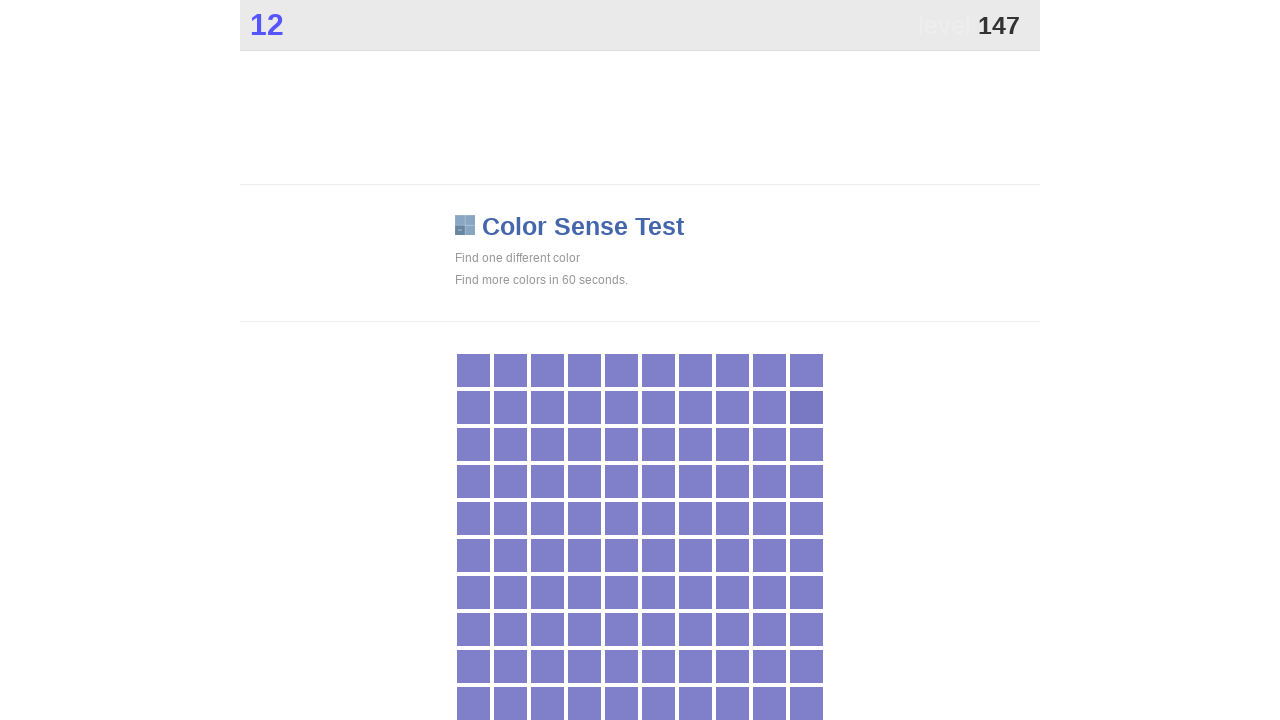

Clicked main button in color game at (806, 407) on .main
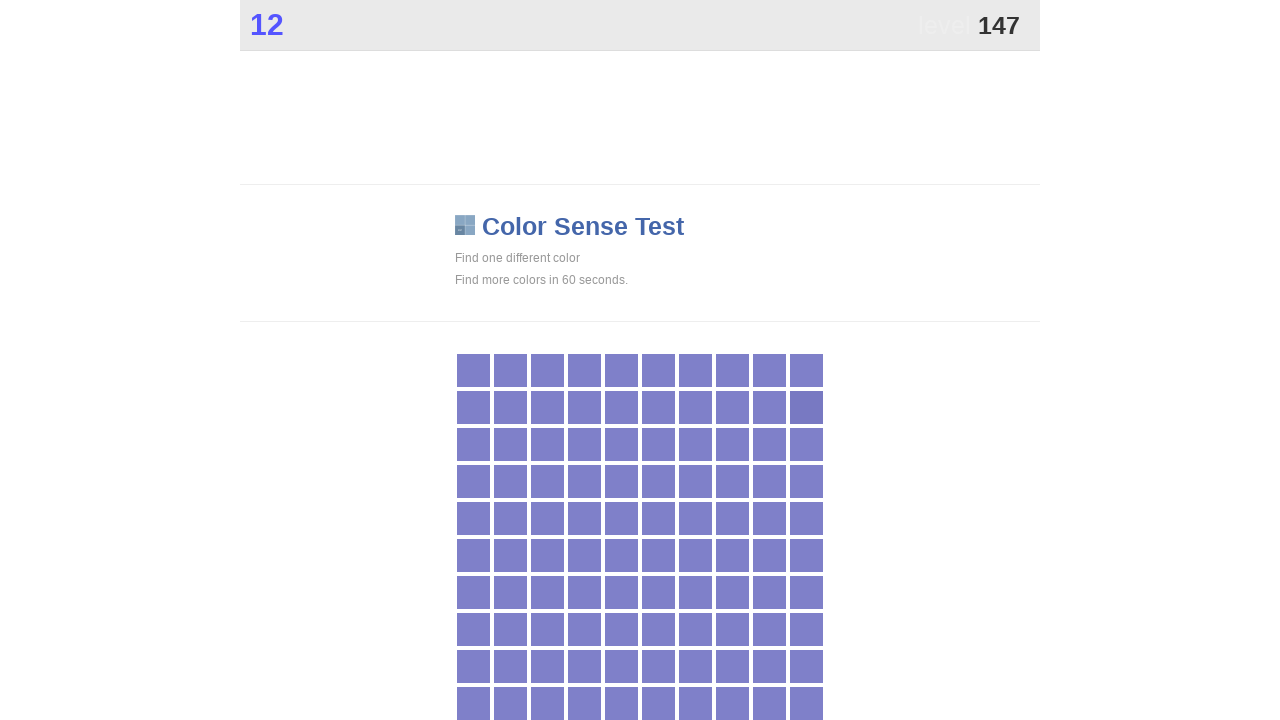

Clicked main button in color game at (806, 407) on .main
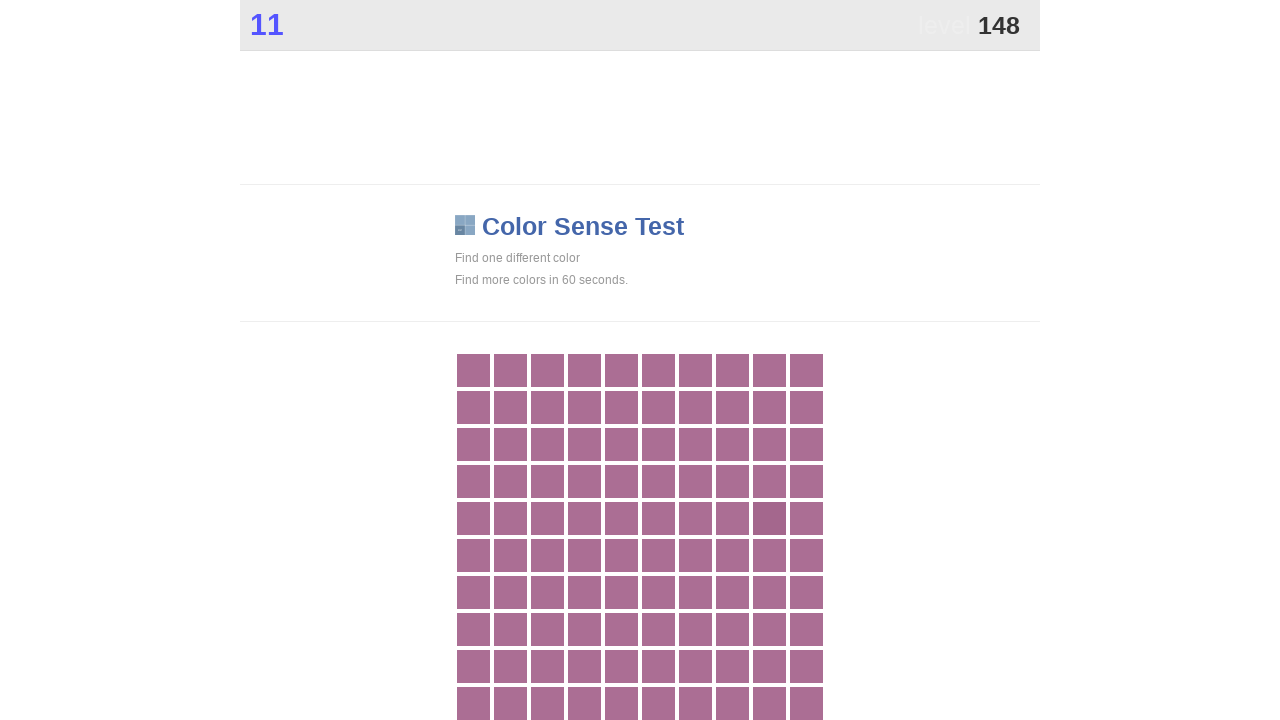

Clicked main button in color game at (769, 518) on .main
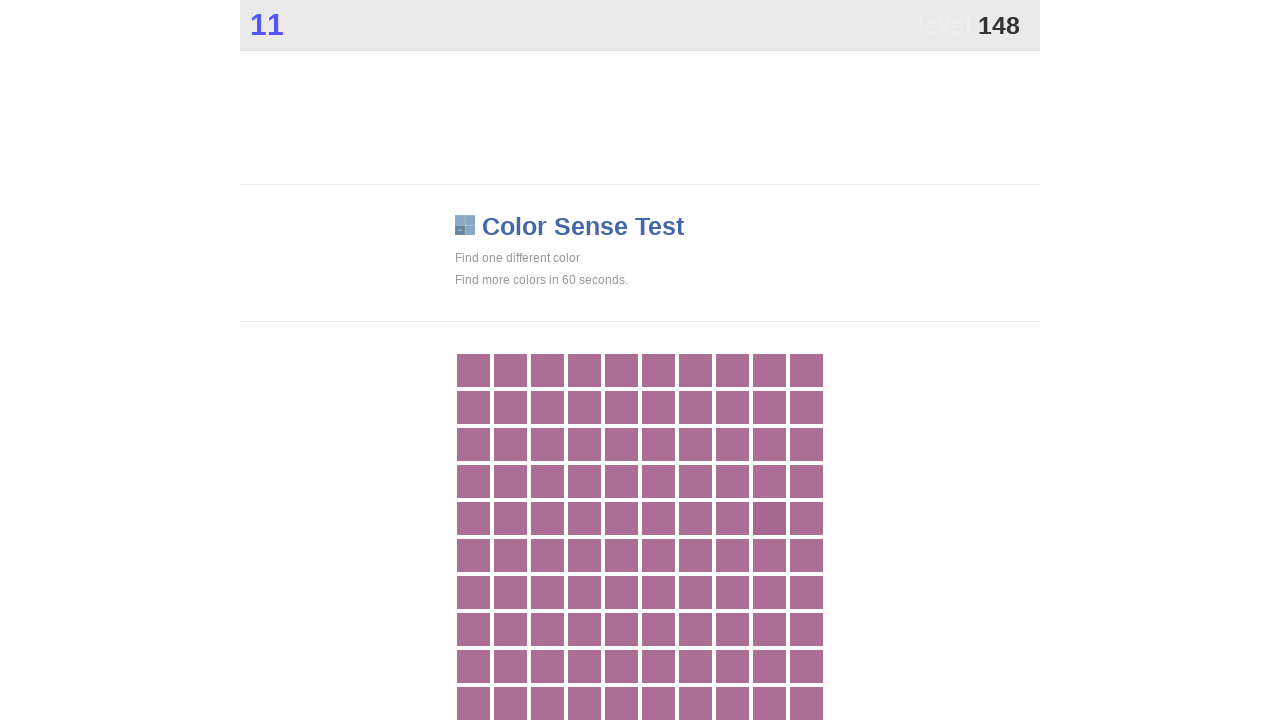

Clicked main button in color game at (769, 518) on .main
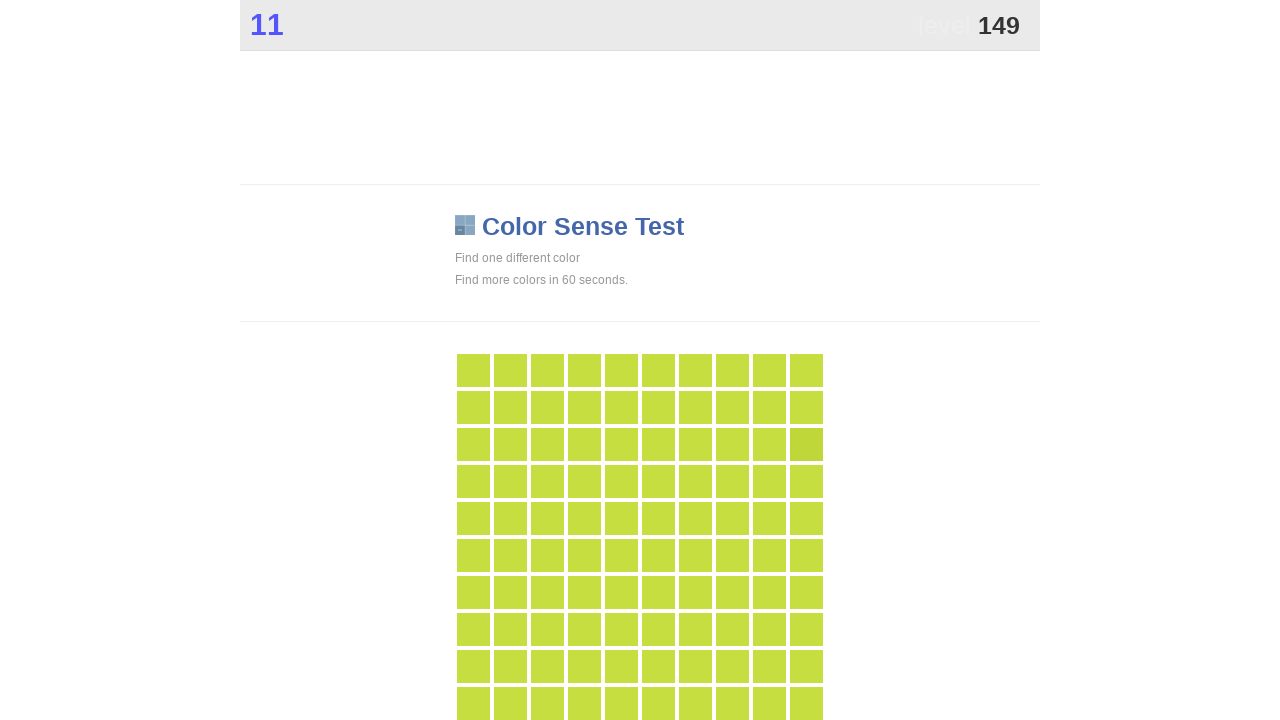

Clicked main button in color game at (806, 444) on .main
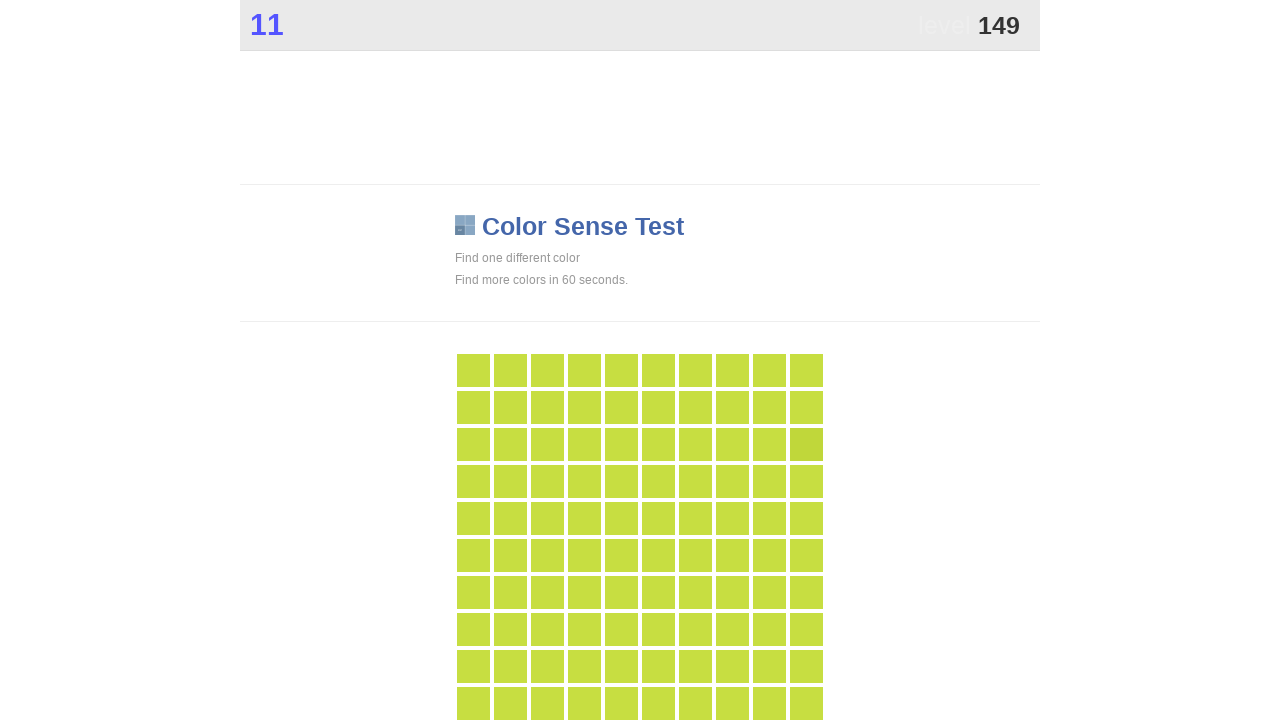

Clicked main button in color game at (806, 444) on .main
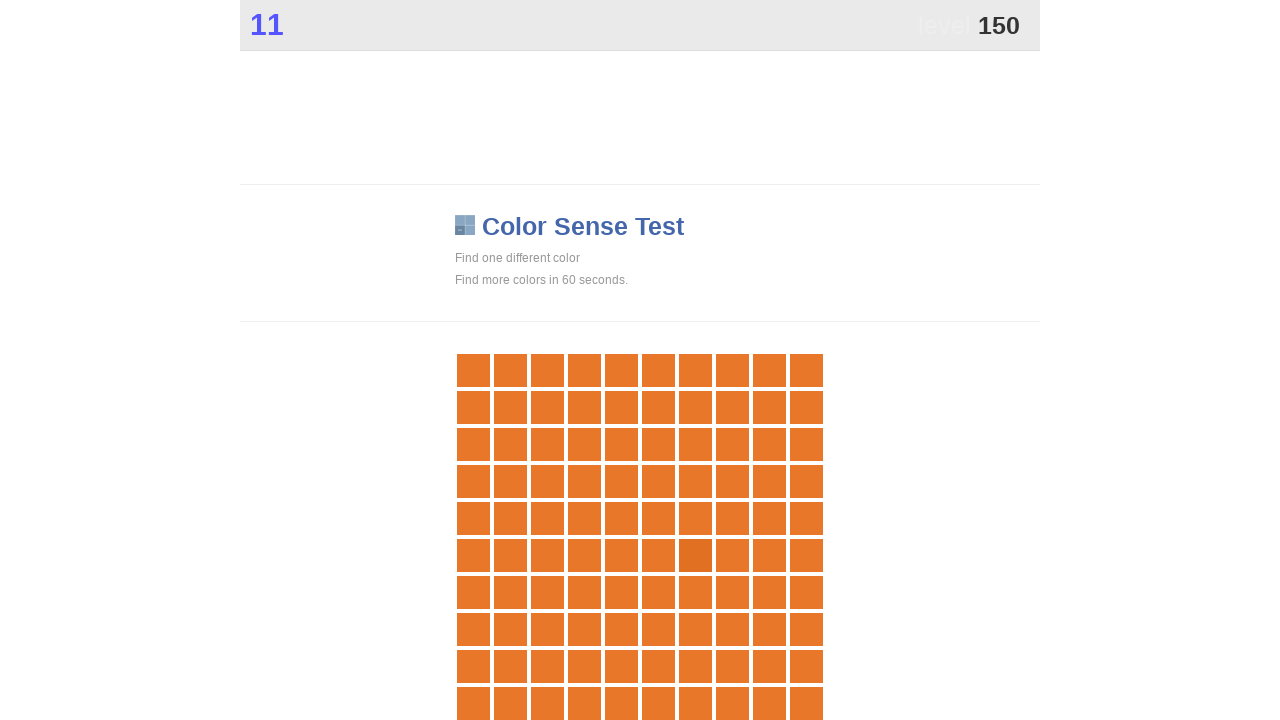

Clicked main button in color game at (695, 555) on .main
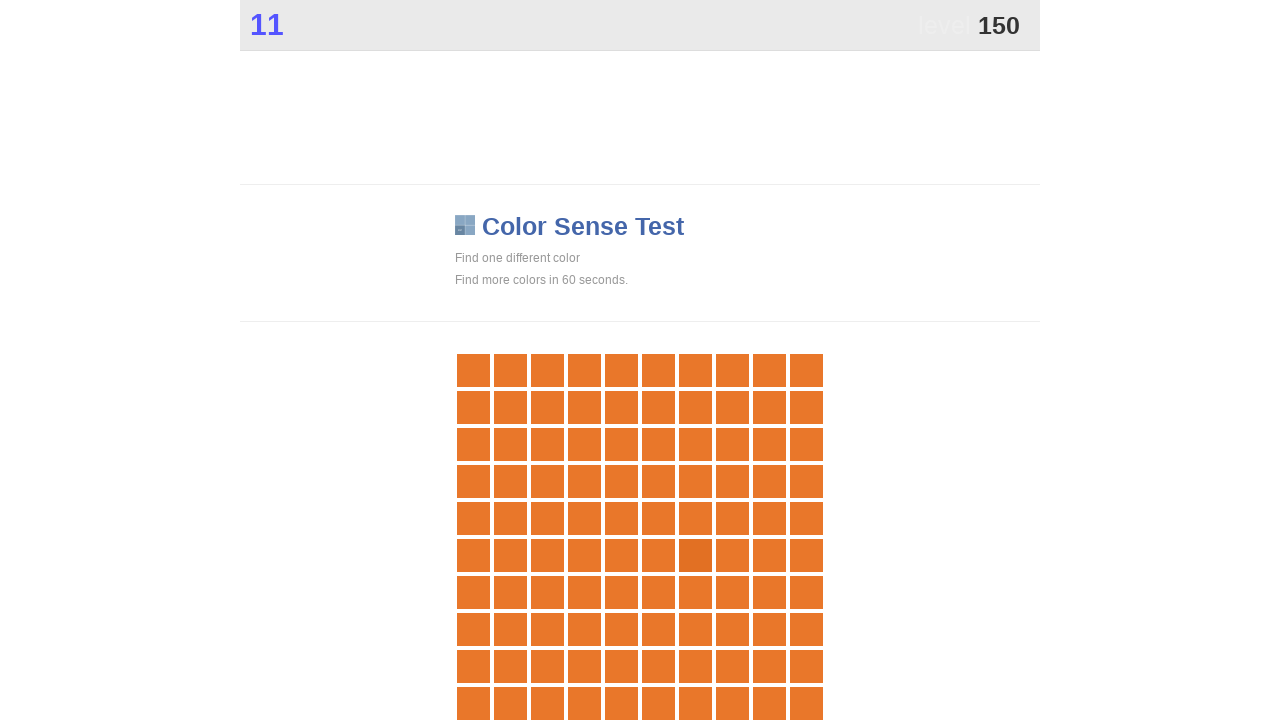

Clicked main button in color game at (695, 555) on .main
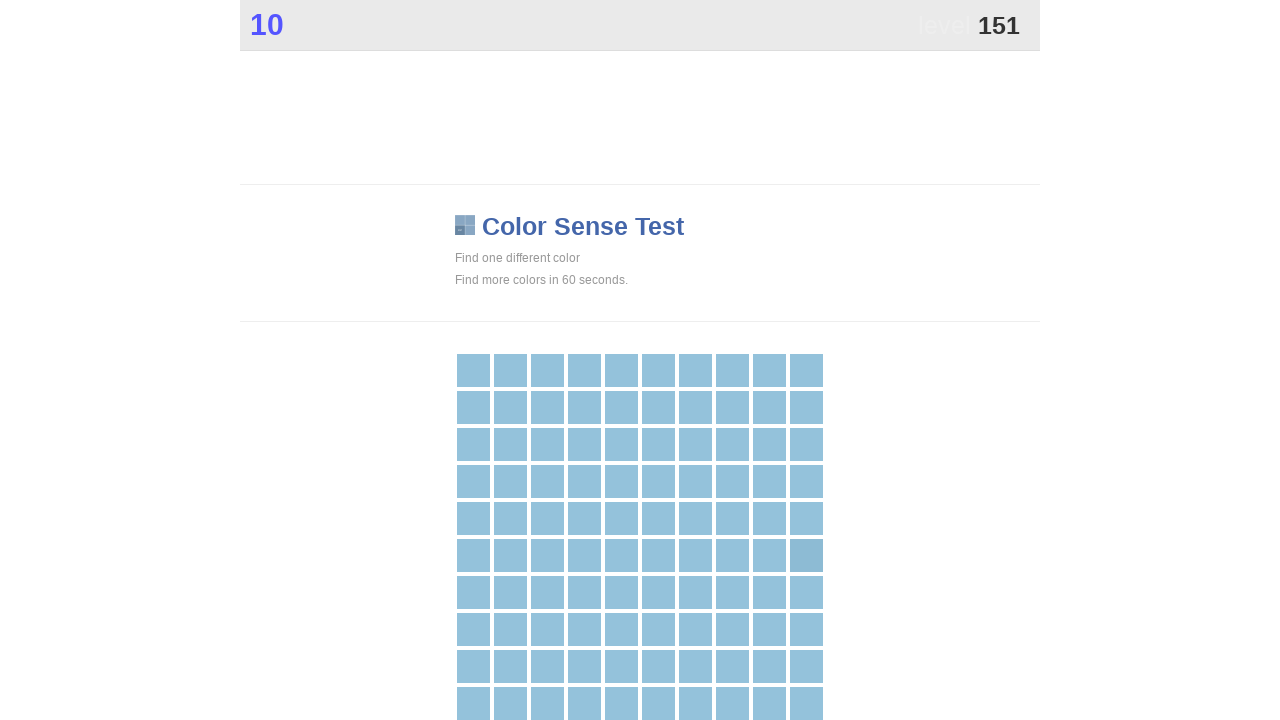

Clicked main button in color game at (806, 555) on .main
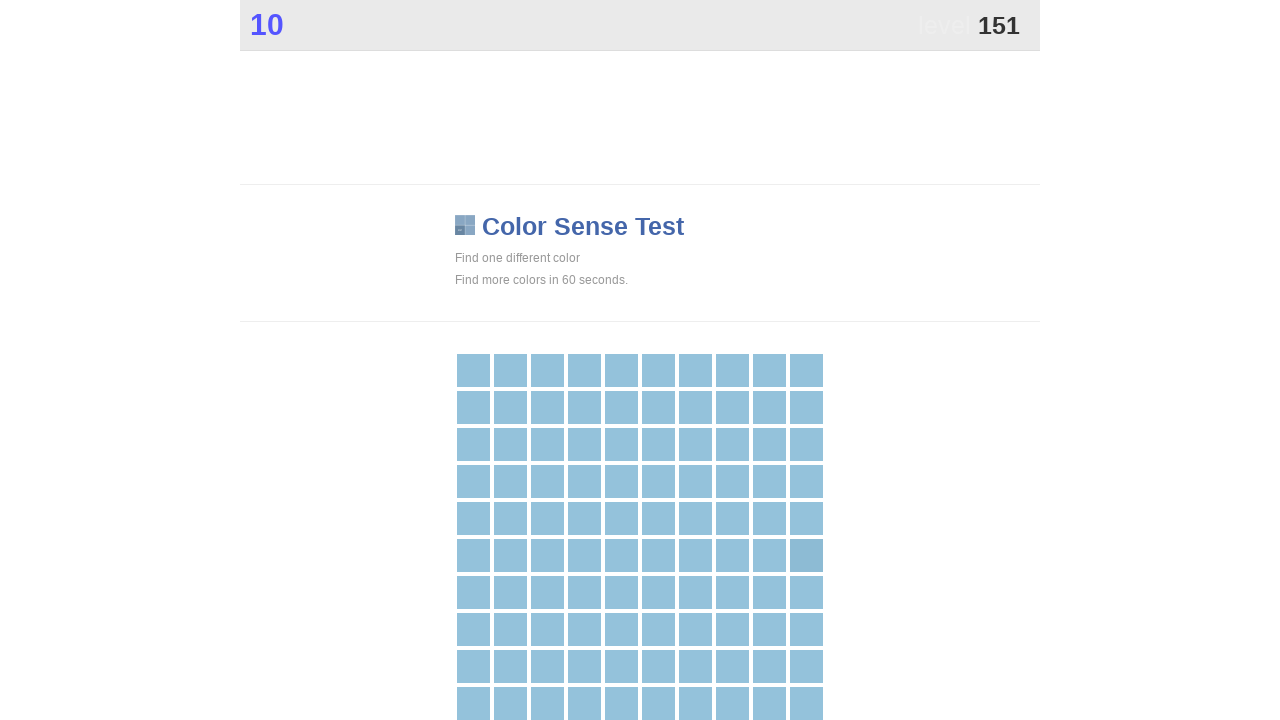

Clicked main button in color game at (806, 555) on .main
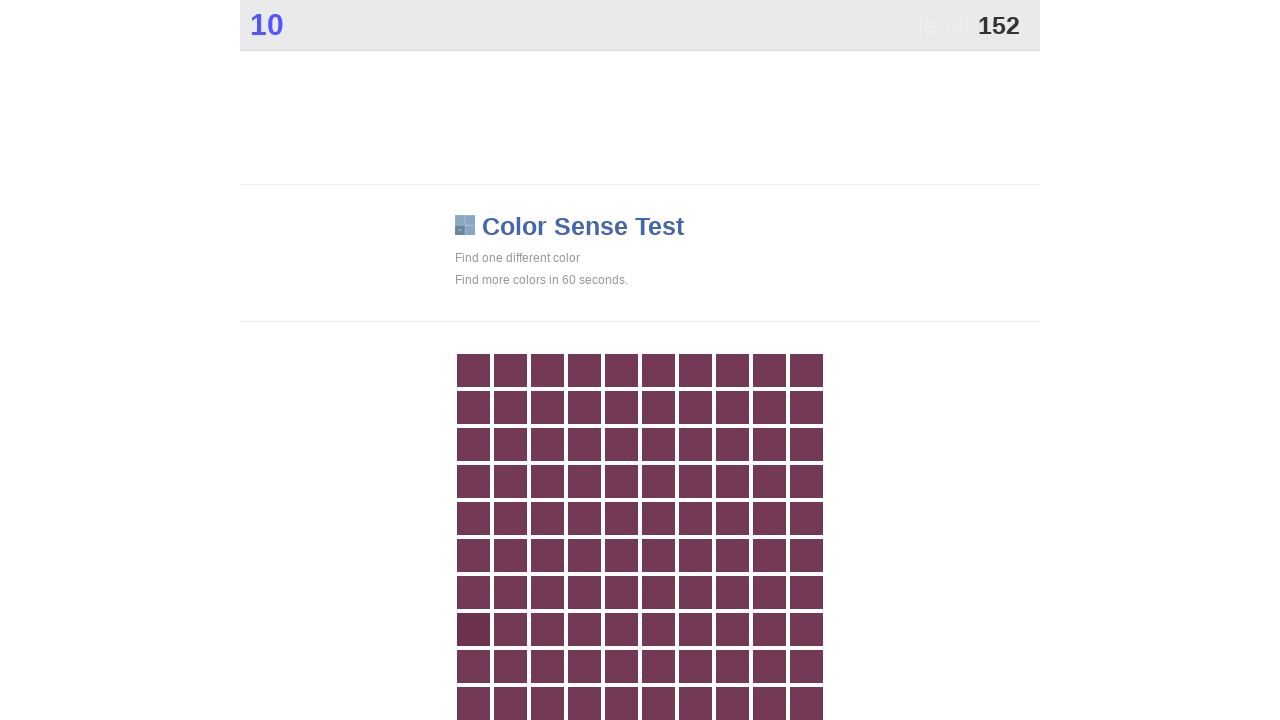

Clicked main button in color game at (473, 629) on .main
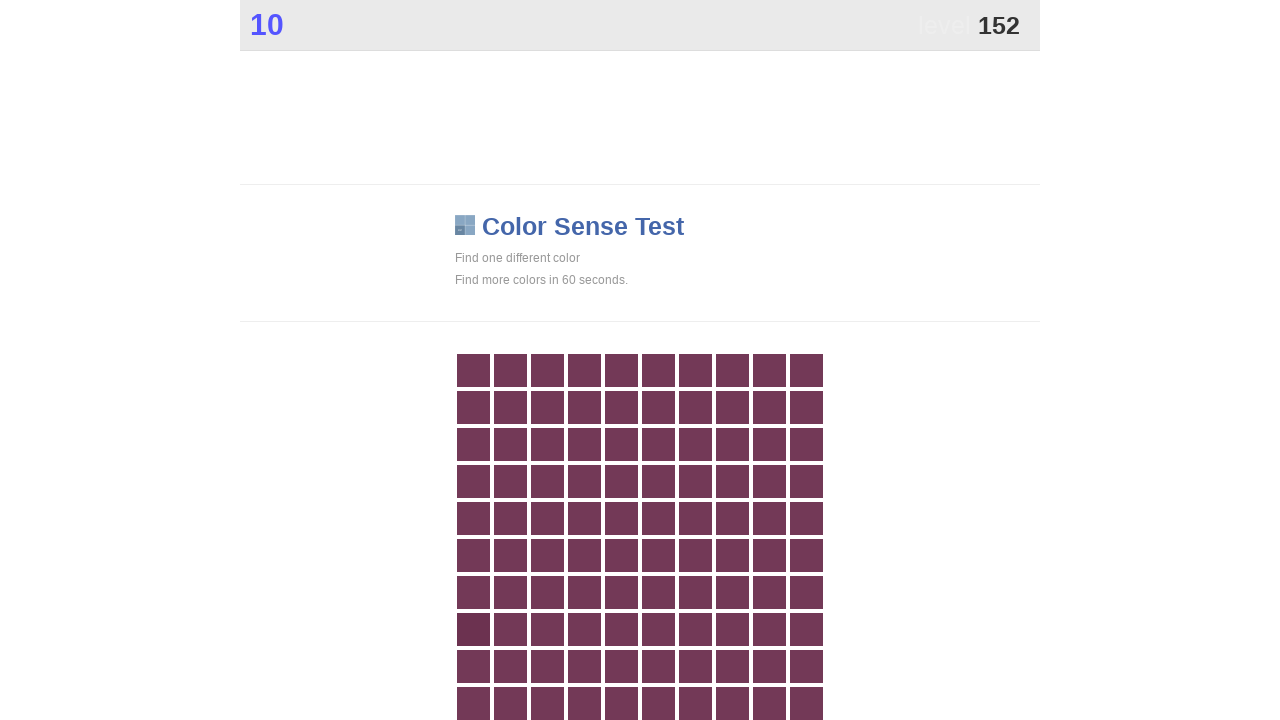

Clicked main button in color game at (473, 629) on .main
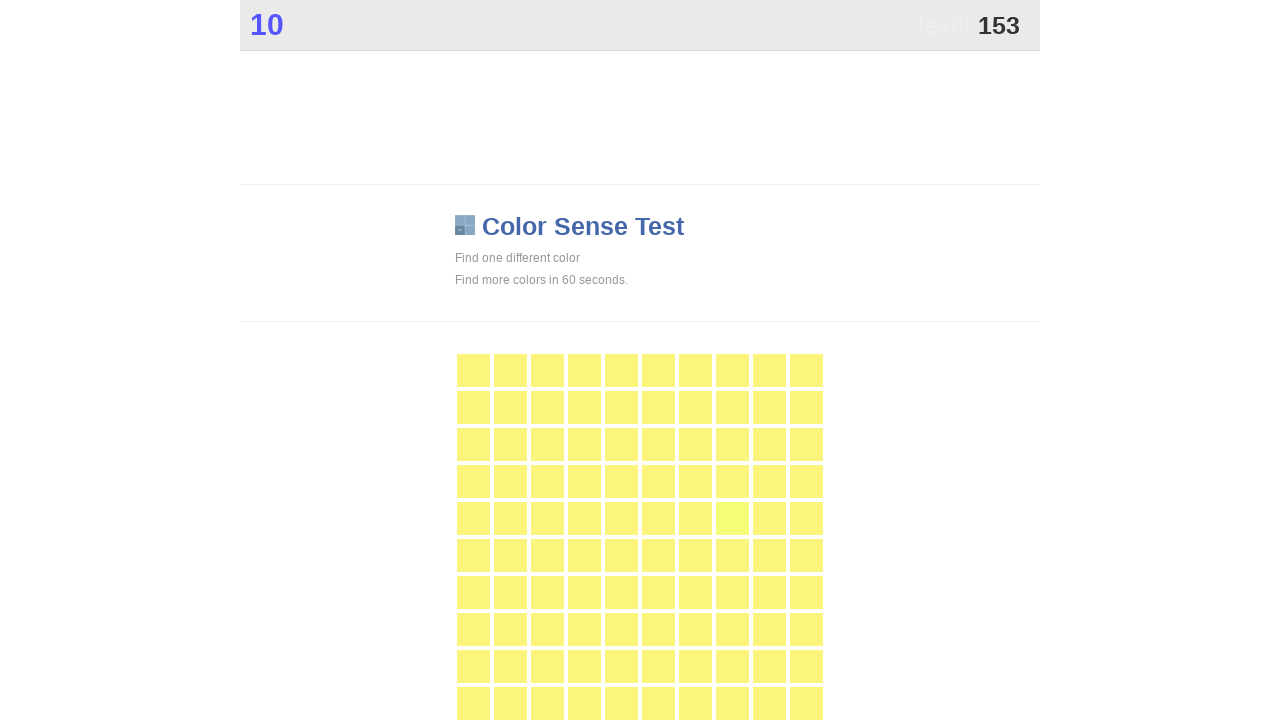

Clicked main button in color game at (732, 518) on .main
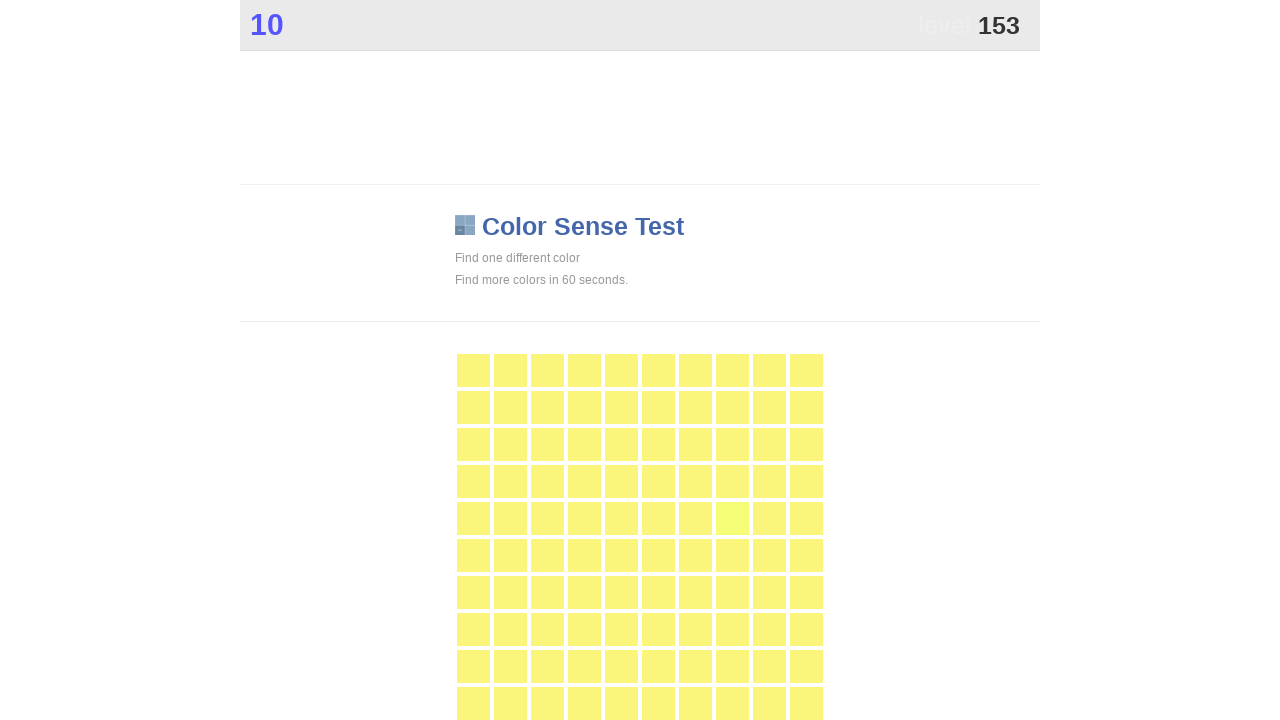

Clicked main button in color game at (732, 518) on .main
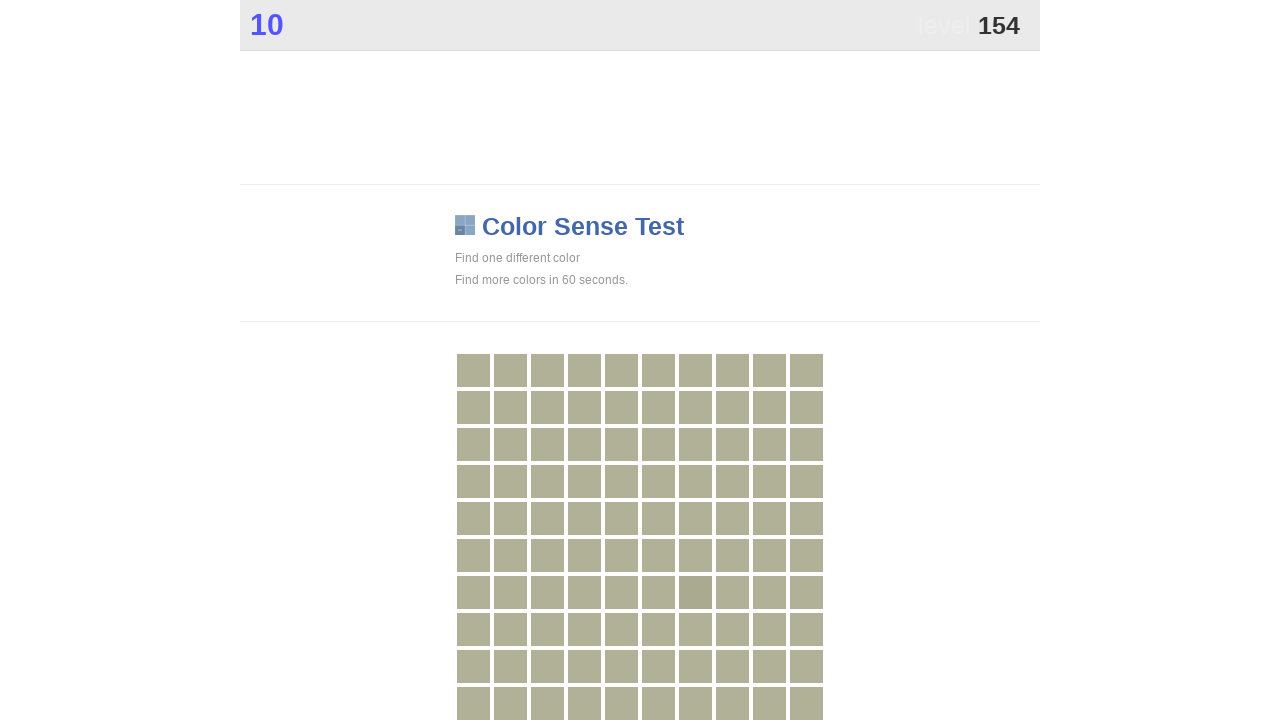

Clicked main button in color game at (695, 592) on .main
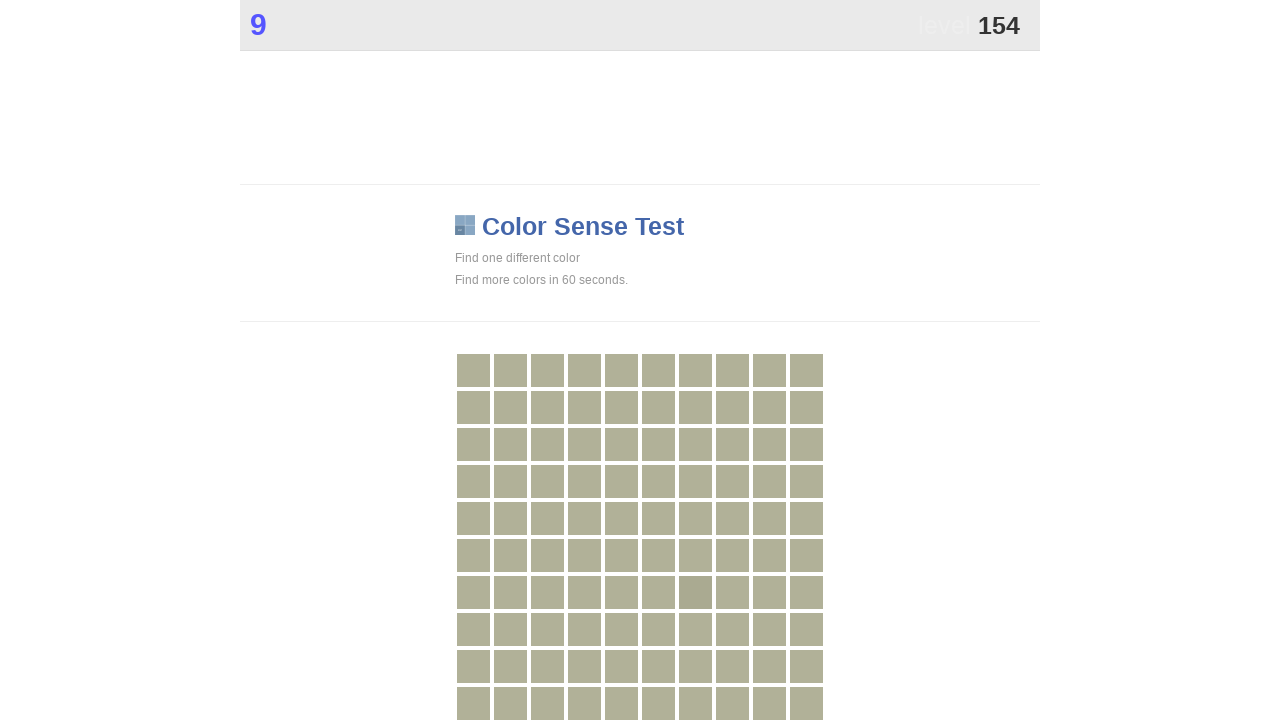

Clicked main button in color game at (695, 592) on .main
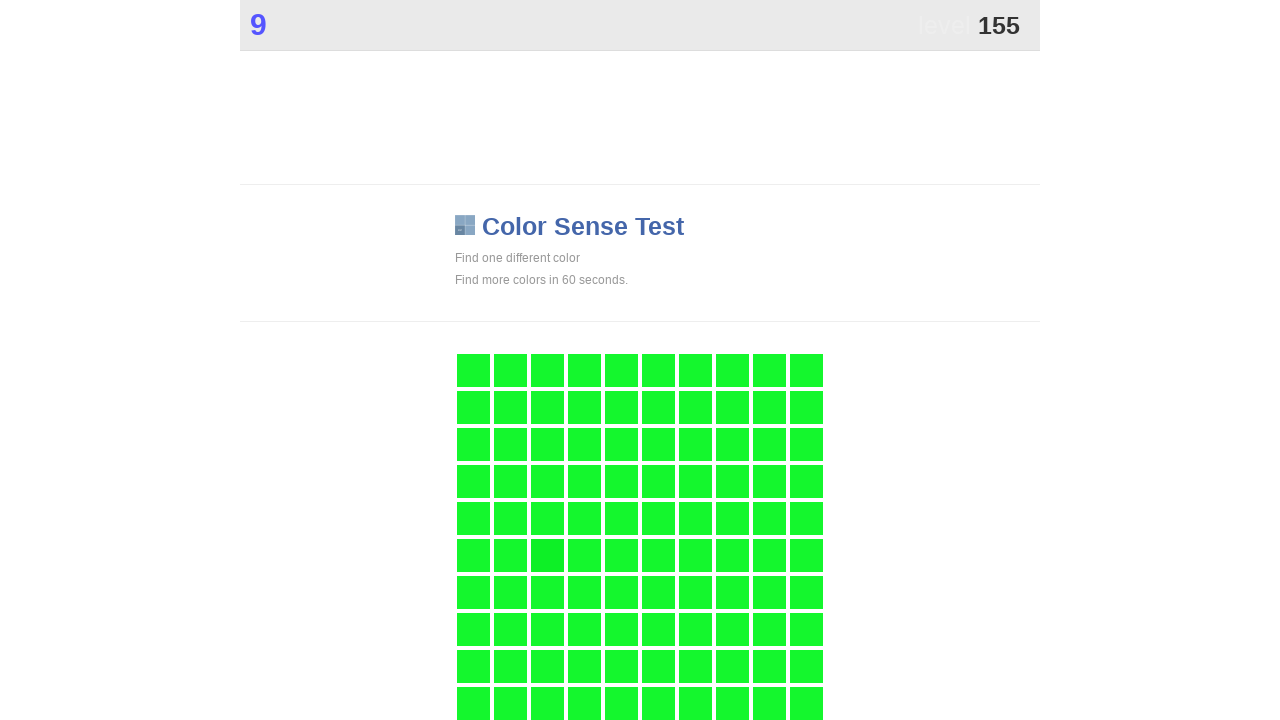

Clicked main button in color game at (547, 555) on .main
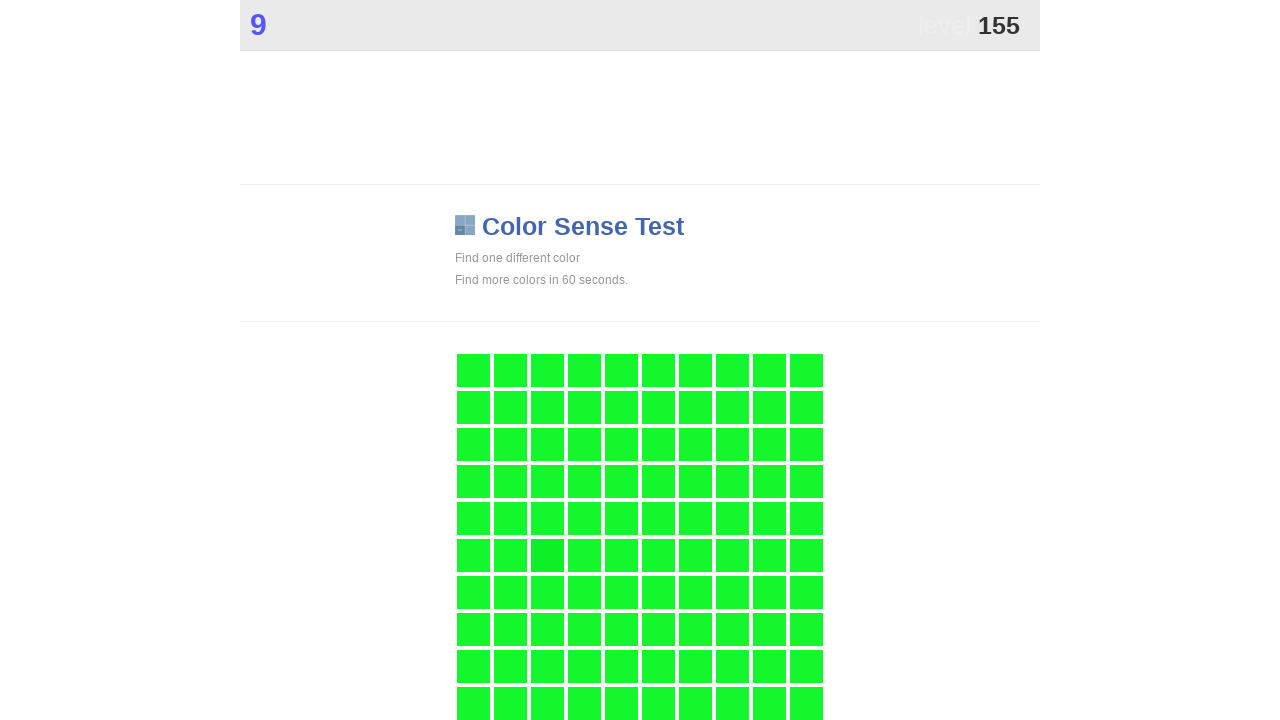

Clicked main button in color game at (547, 555) on .main
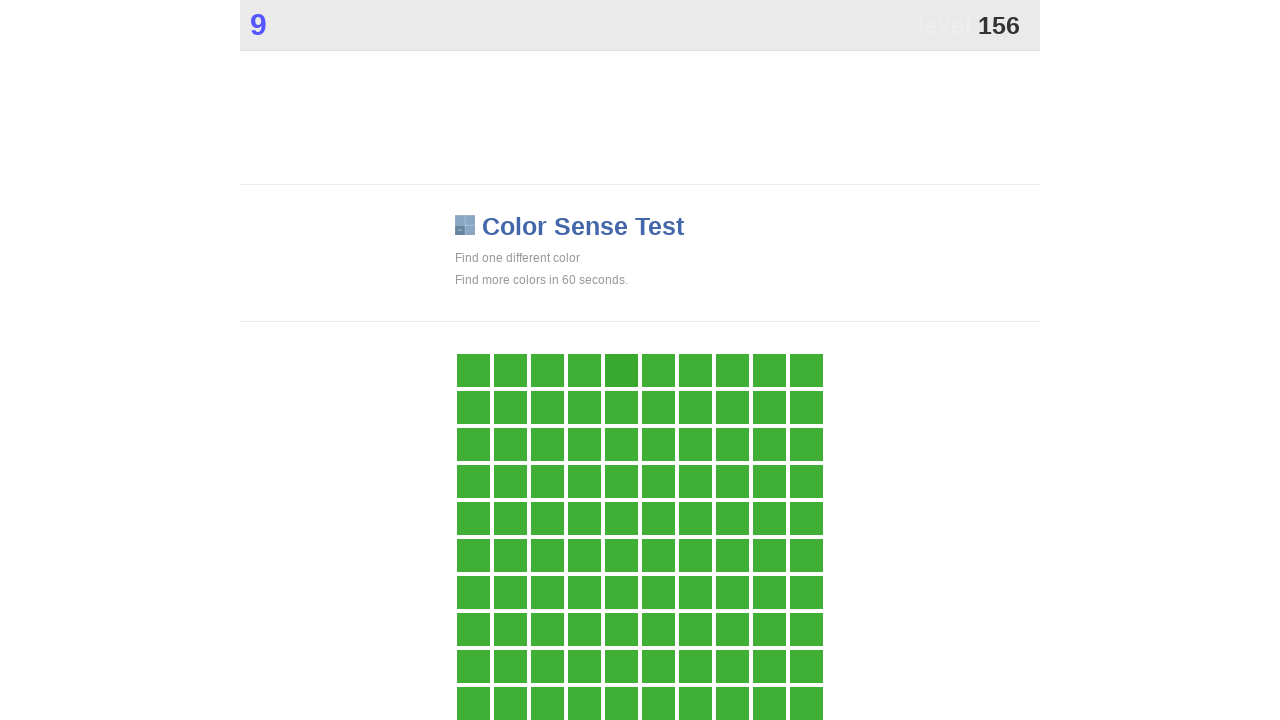

Clicked main button in color game at (621, 370) on .main
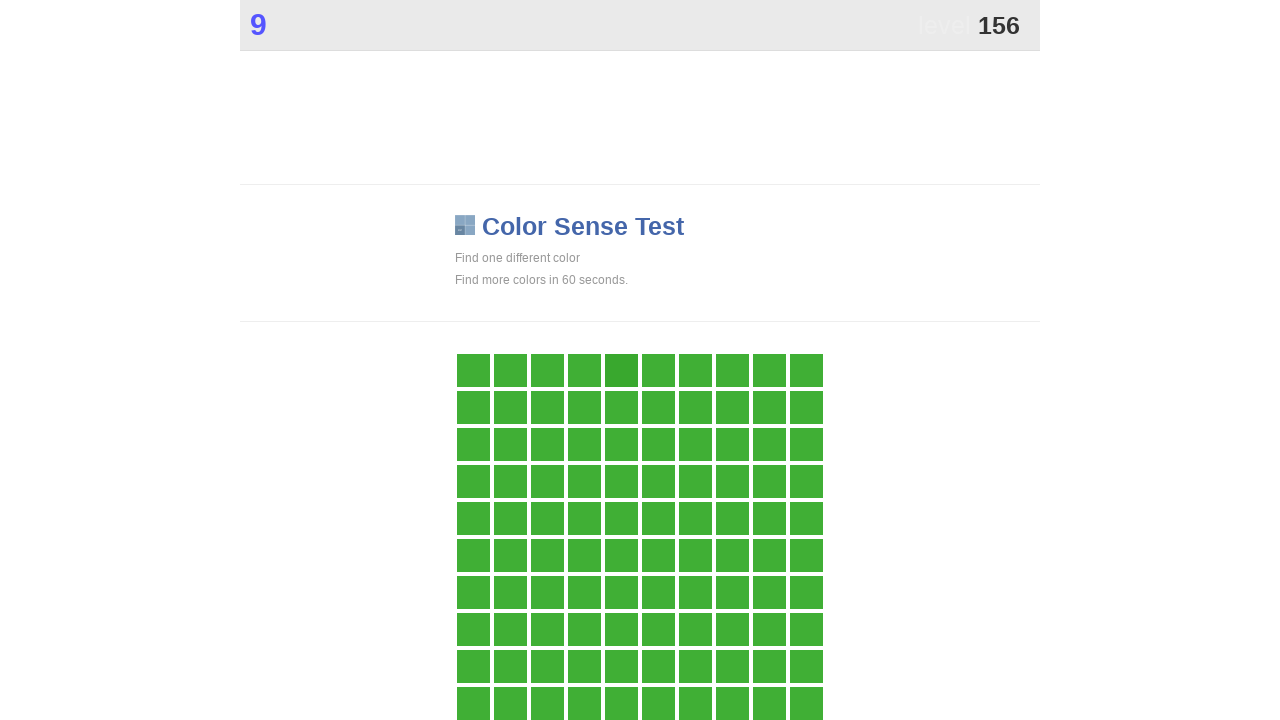

Clicked main button in color game at (621, 370) on .main
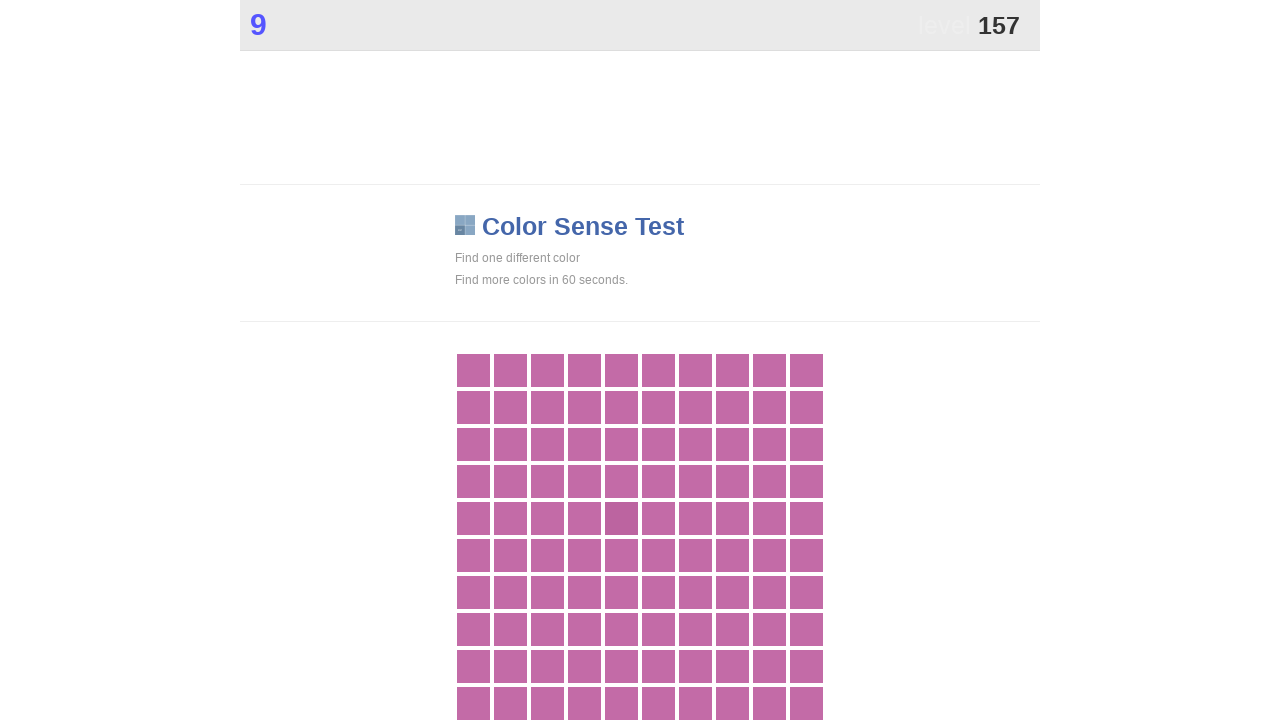

Clicked main button in color game at (621, 518) on .main
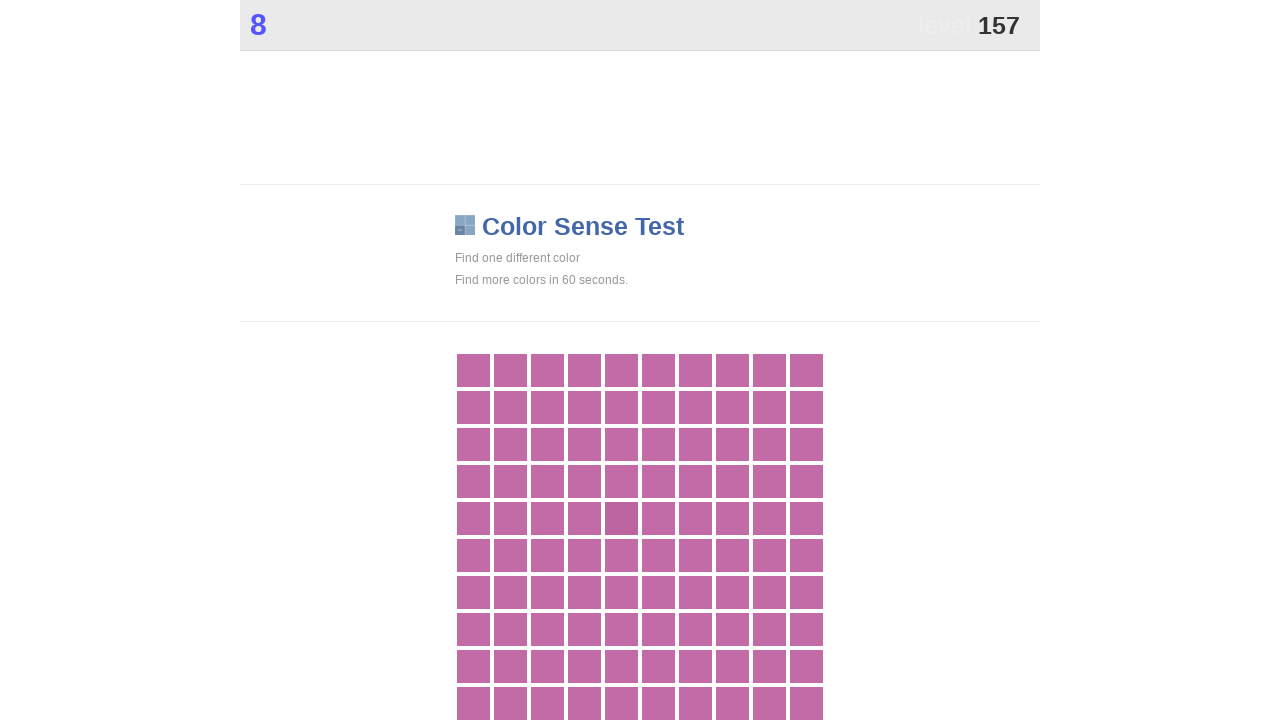

Clicked main button in color game at (621, 518) on .main
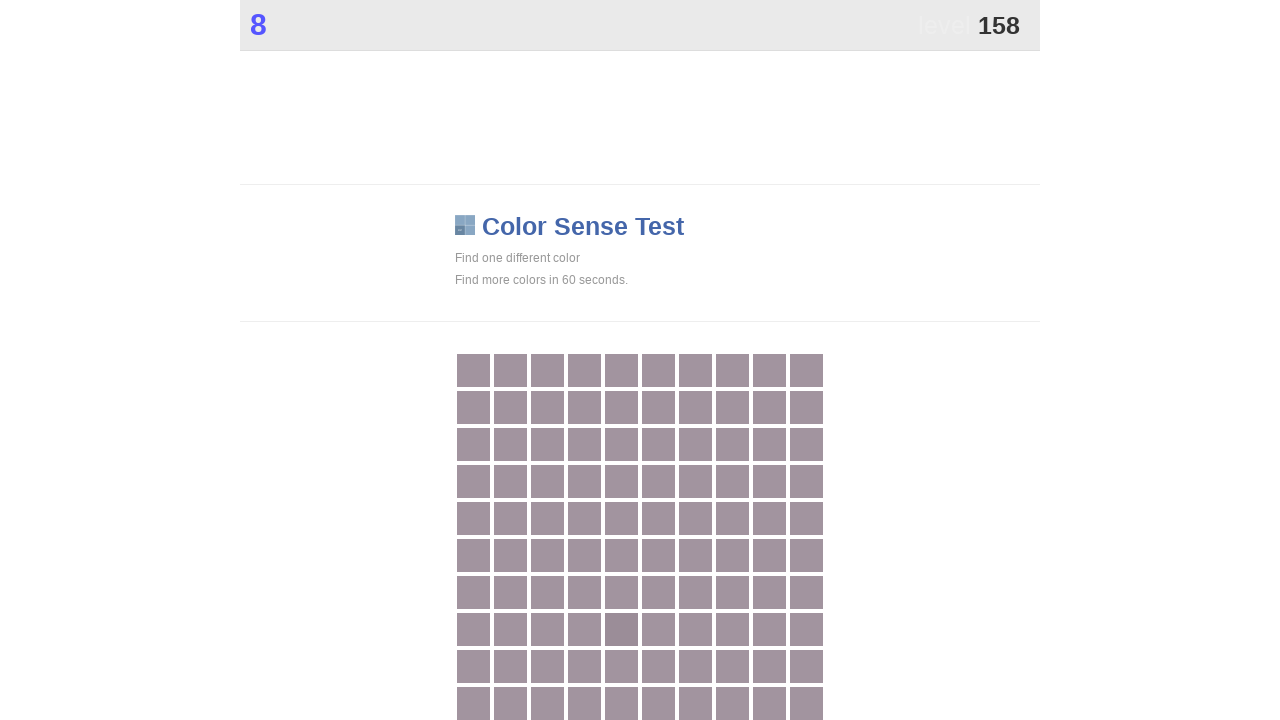

Clicked main button in color game at (621, 629) on .main
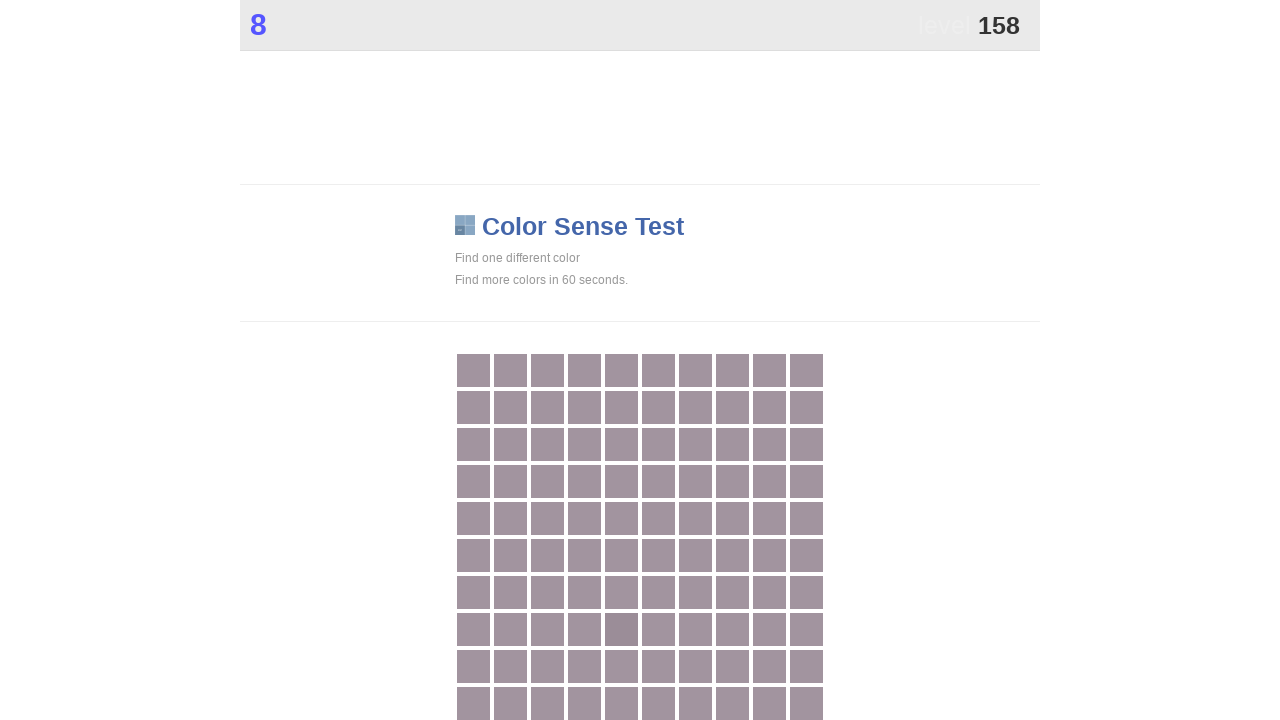

Clicked main button in color game at (621, 629) on .main
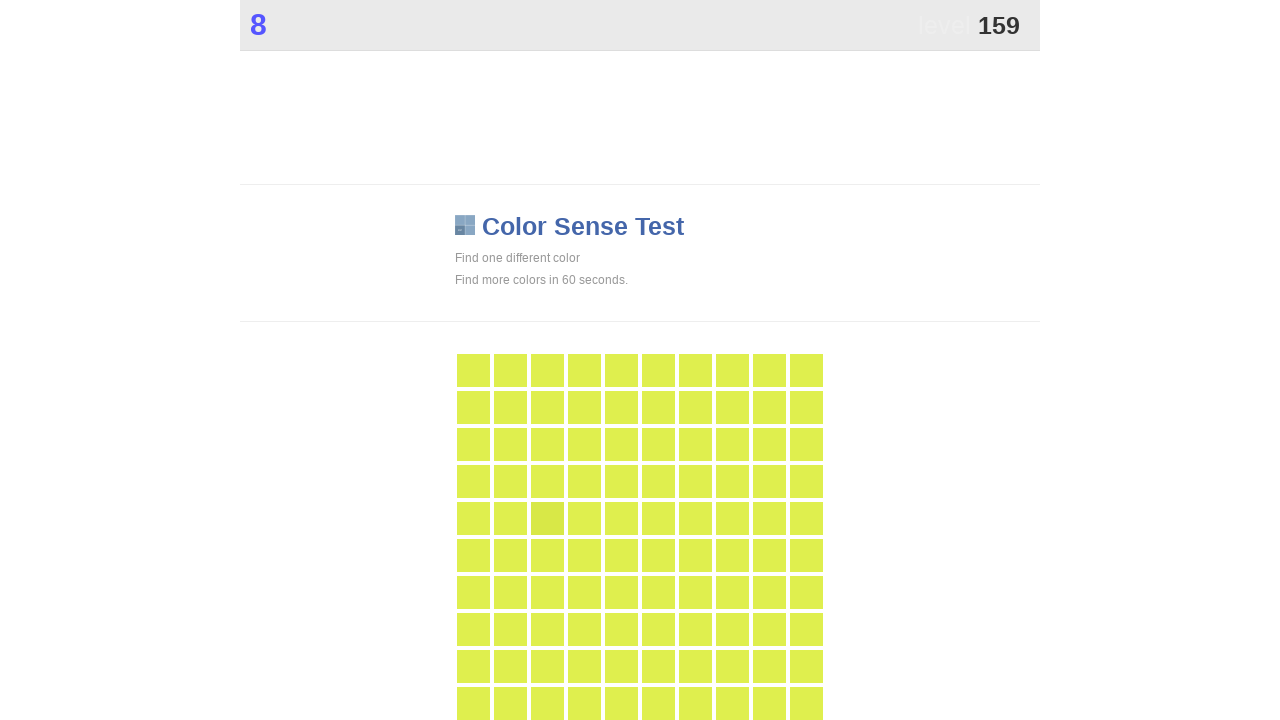

Clicked main button in color game at (547, 518) on .main
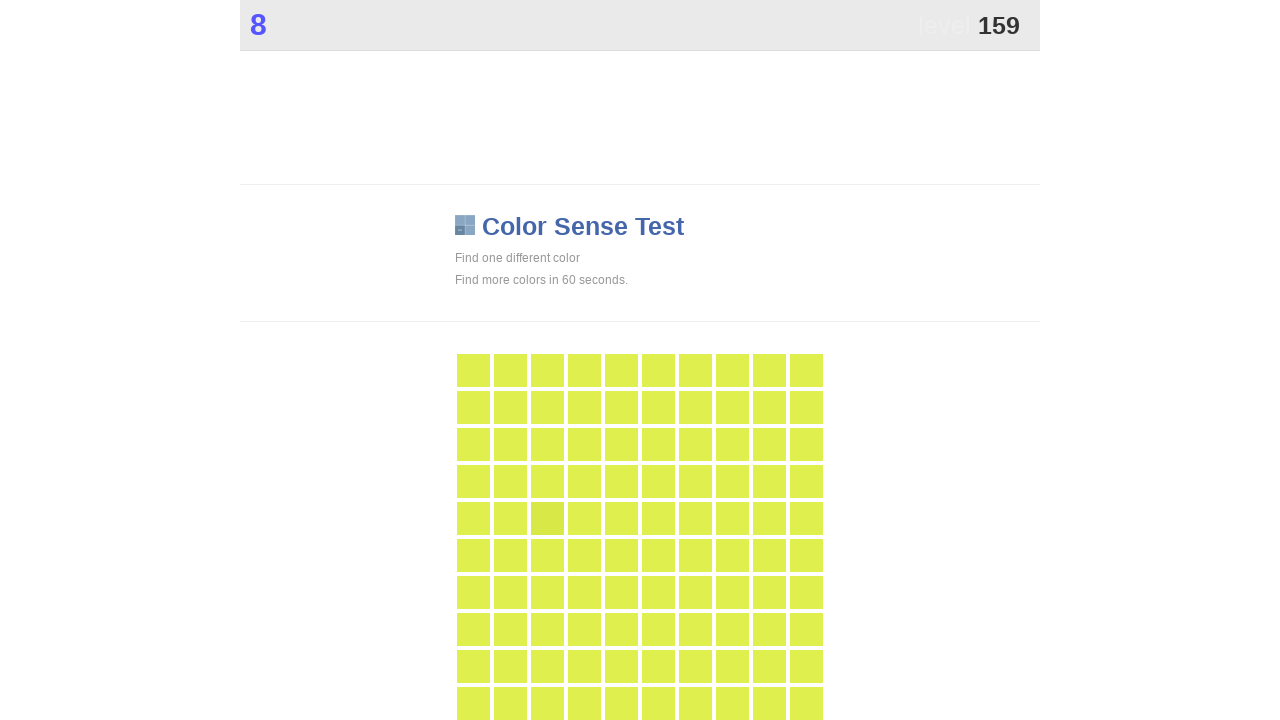

Clicked main button in color game at (547, 518) on .main
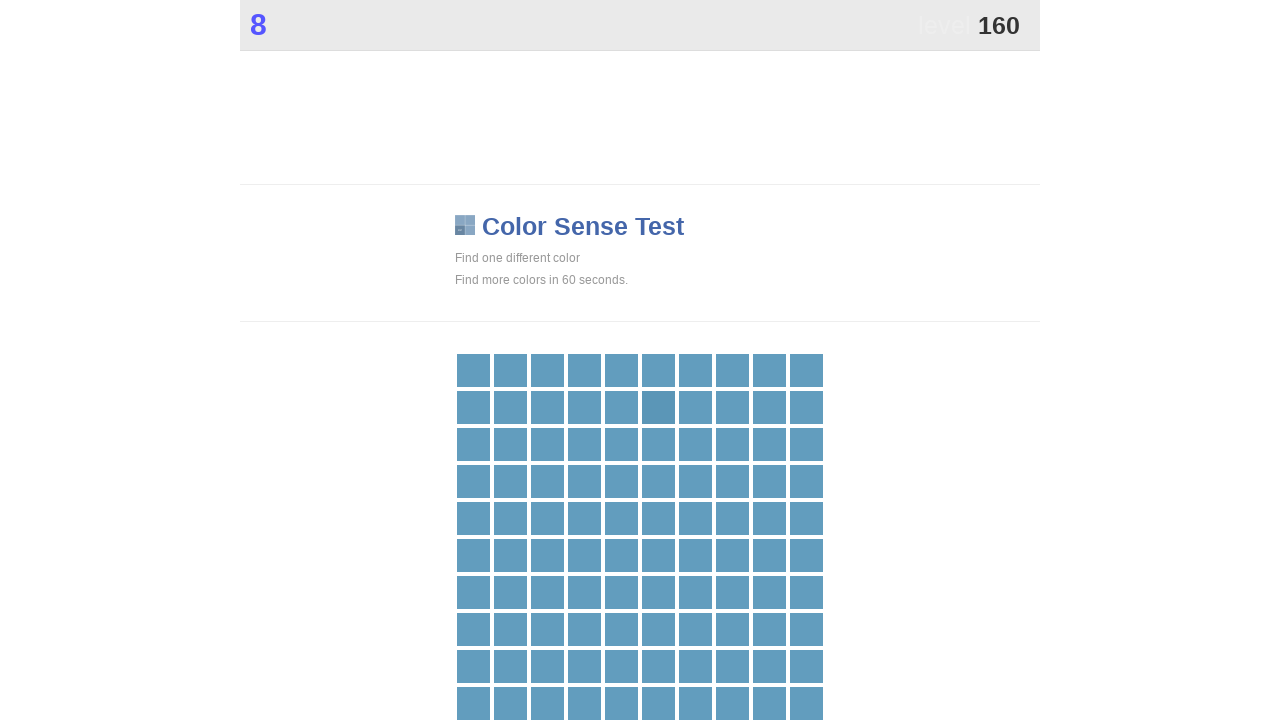

Clicked main button in color game at (658, 407) on .main
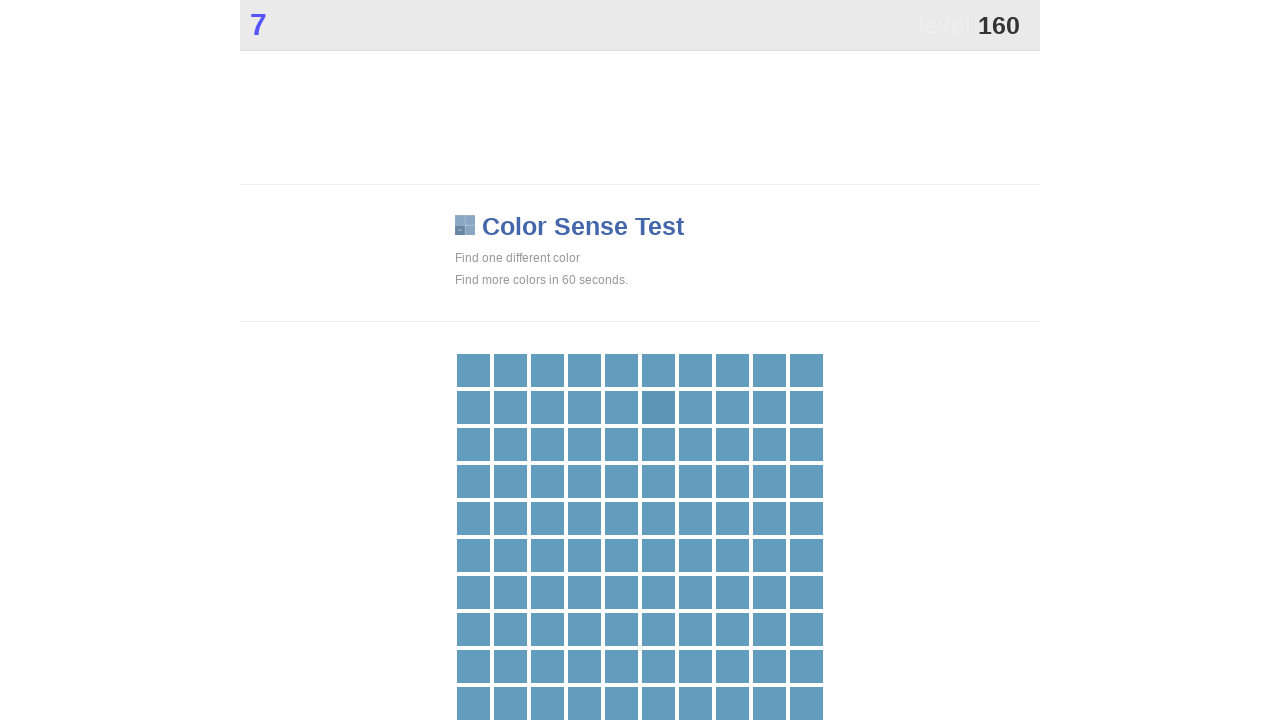

Clicked main button in color game at (658, 407) on .main
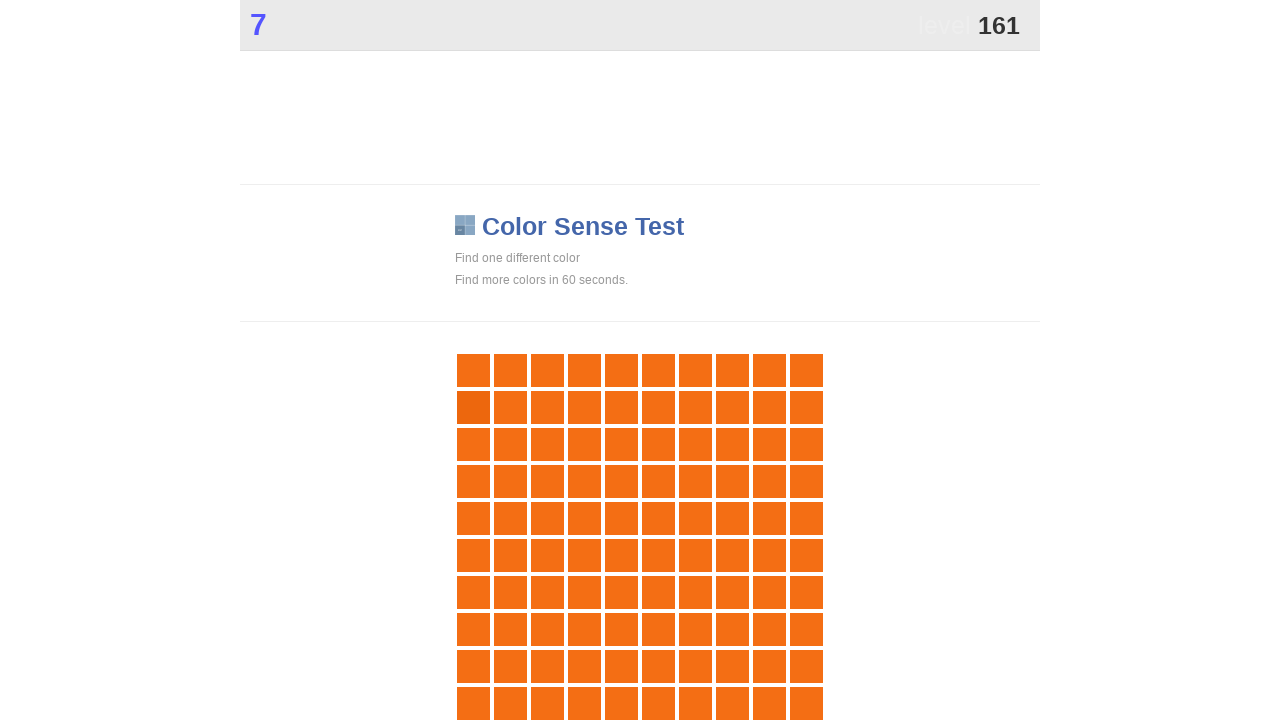

Clicked main button in color game at (473, 407) on .main
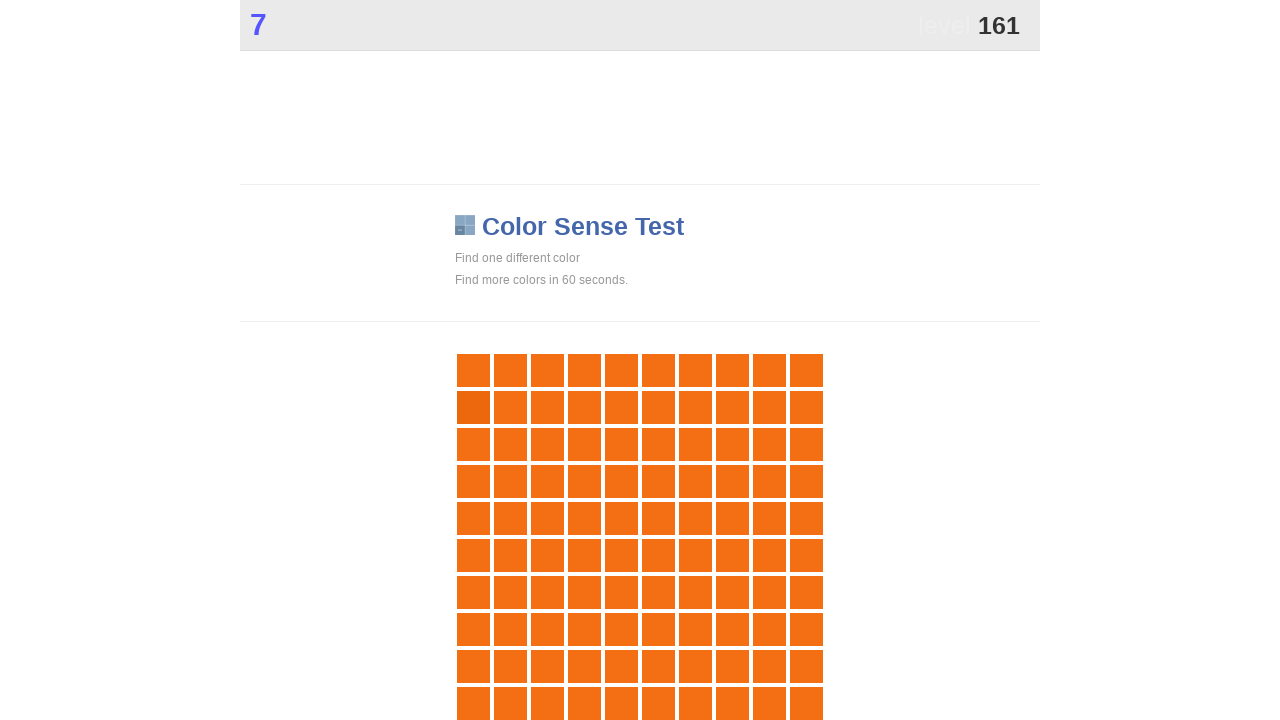

Clicked main button in color game at (473, 407) on .main
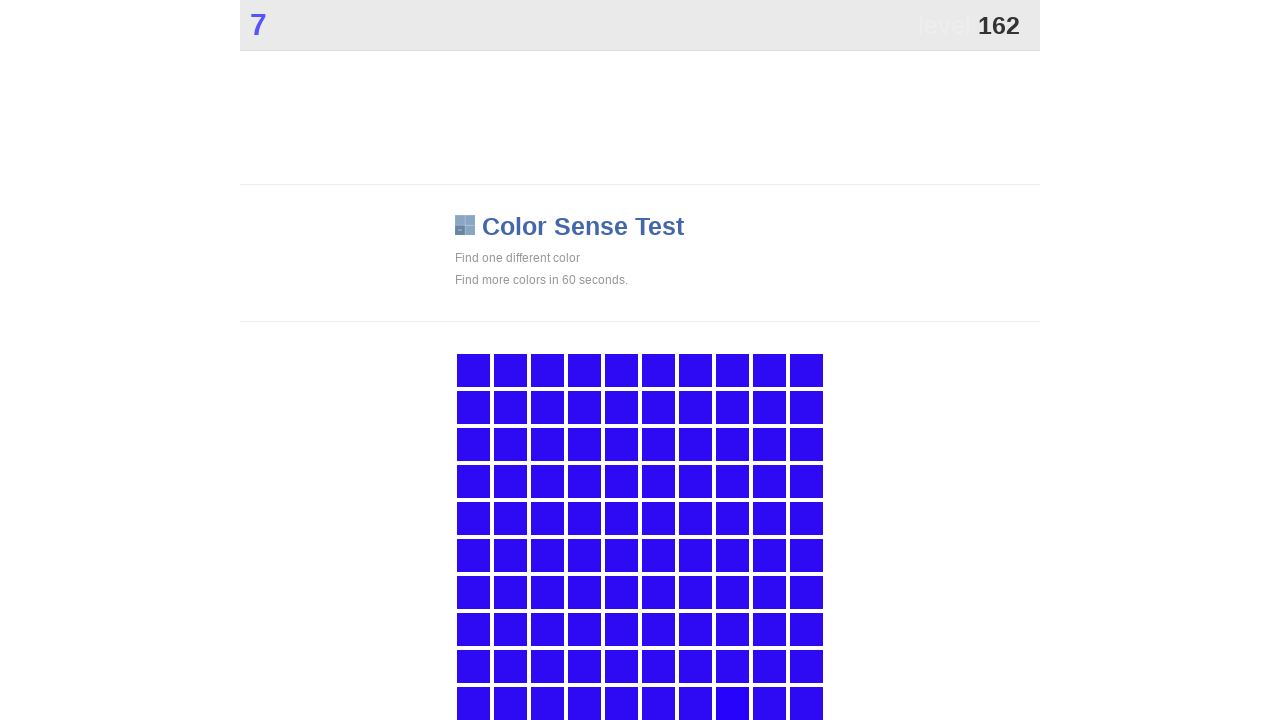

Clicked main button in color game at (732, 703) on .main
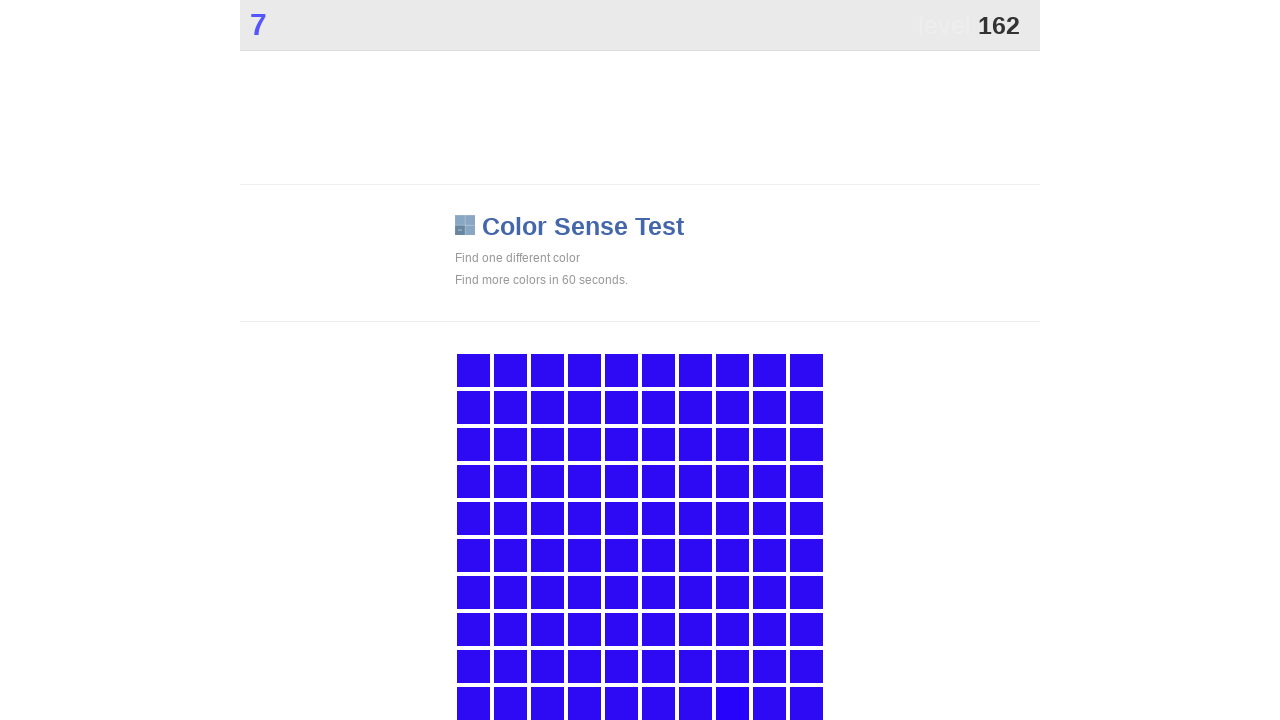

Clicked main button in color game at (732, 703) on .main
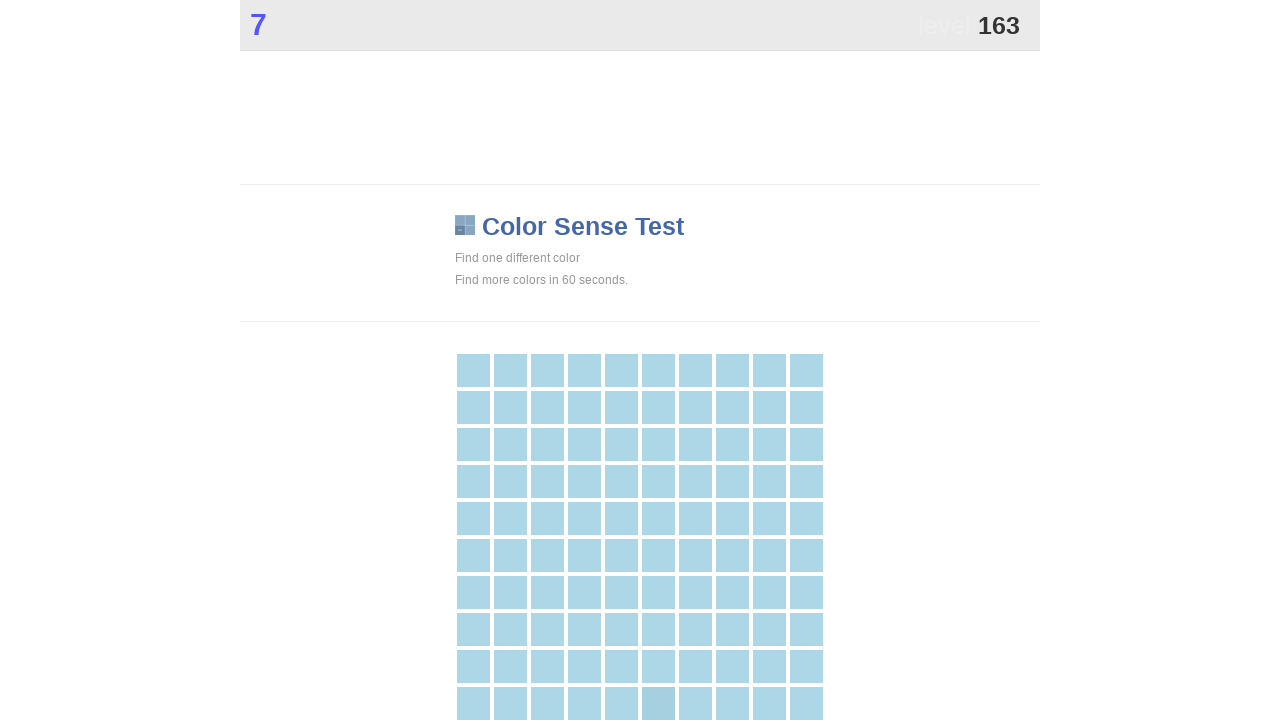

Clicked main button in color game at (658, 703) on .main
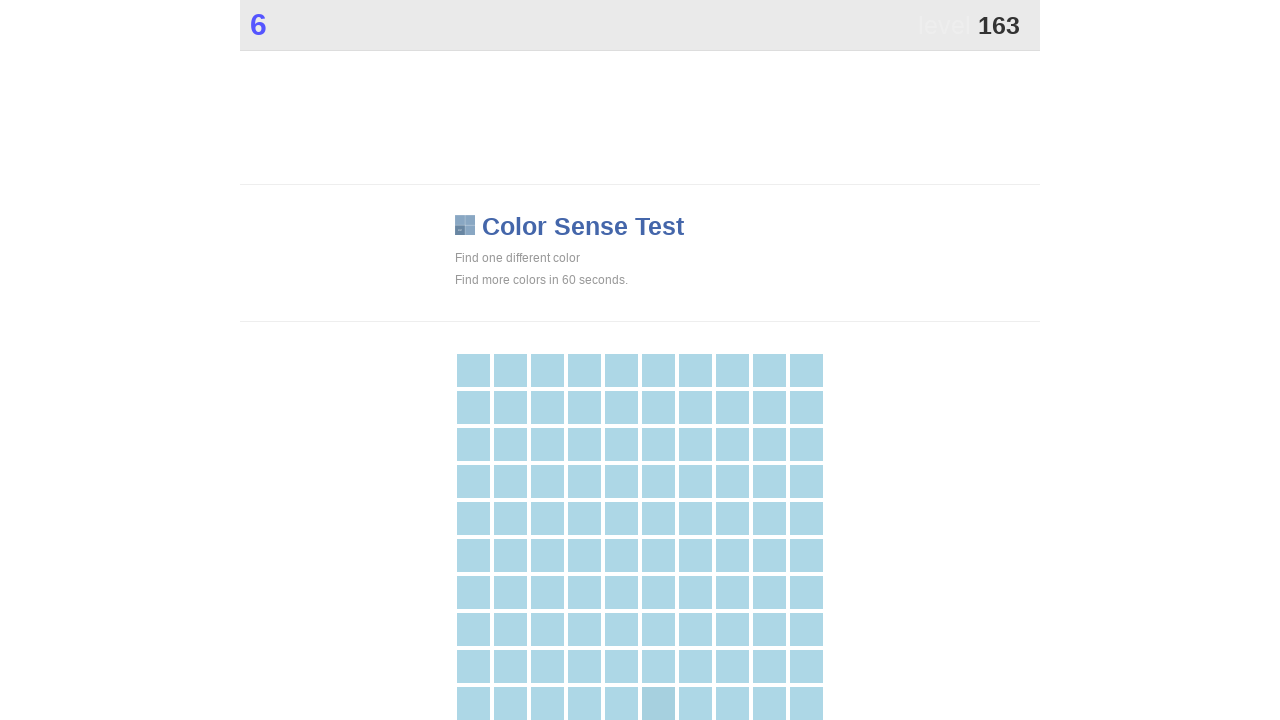

Clicked main button in color game at (658, 703) on .main
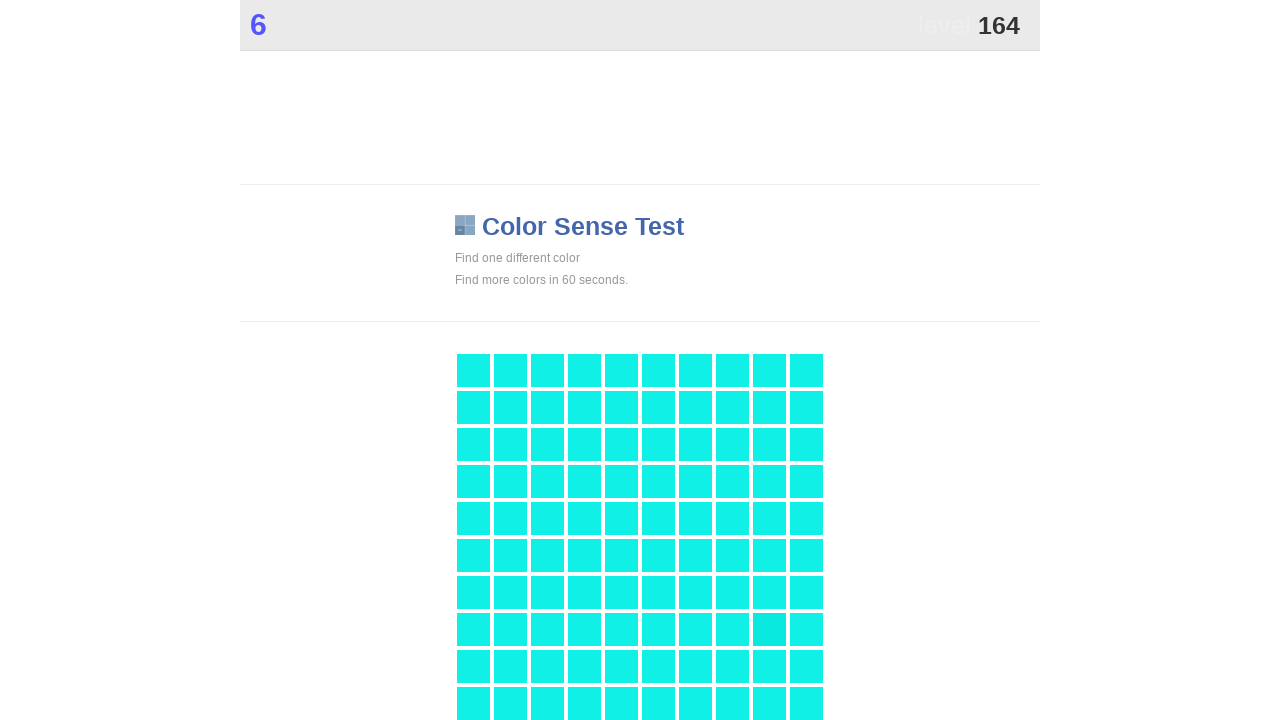

Clicked main button in color game at (769, 629) on .main
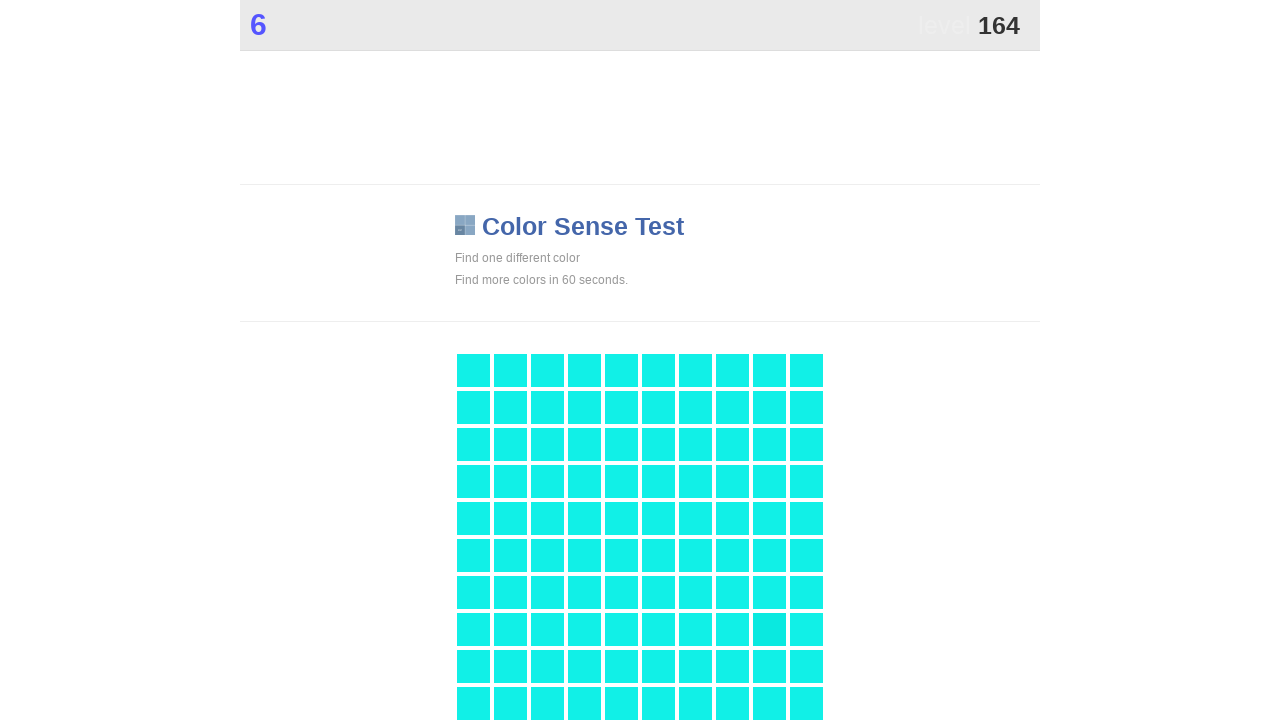

Clicked main button in color game at (769, 629) on .main
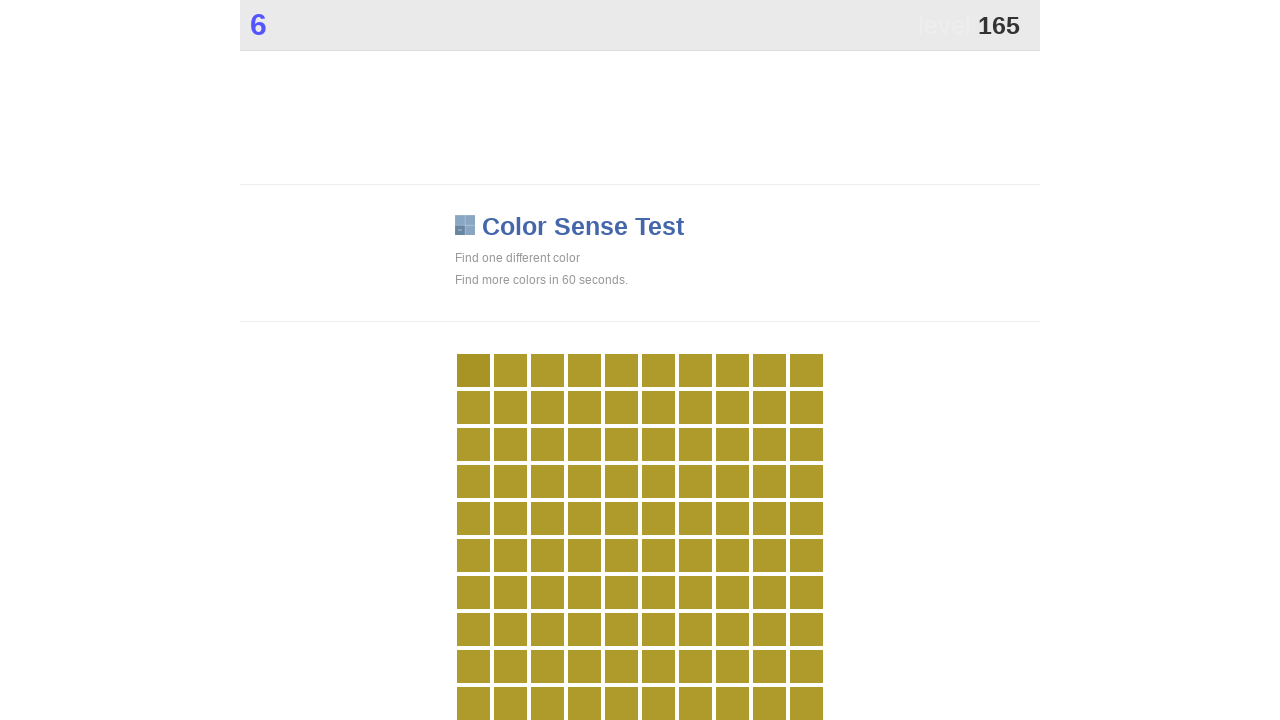

Clicked main button in color game at (473, 370) on .main
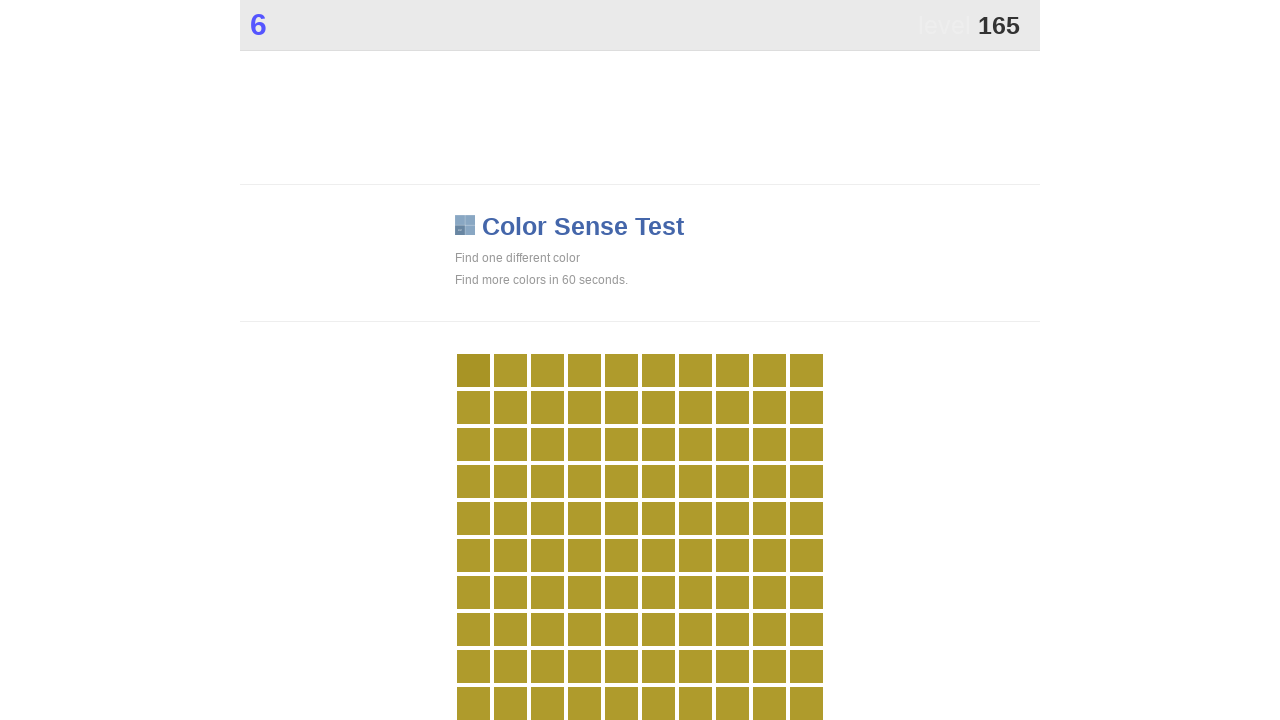

Clicked main button in color game at (473, 370) on .main
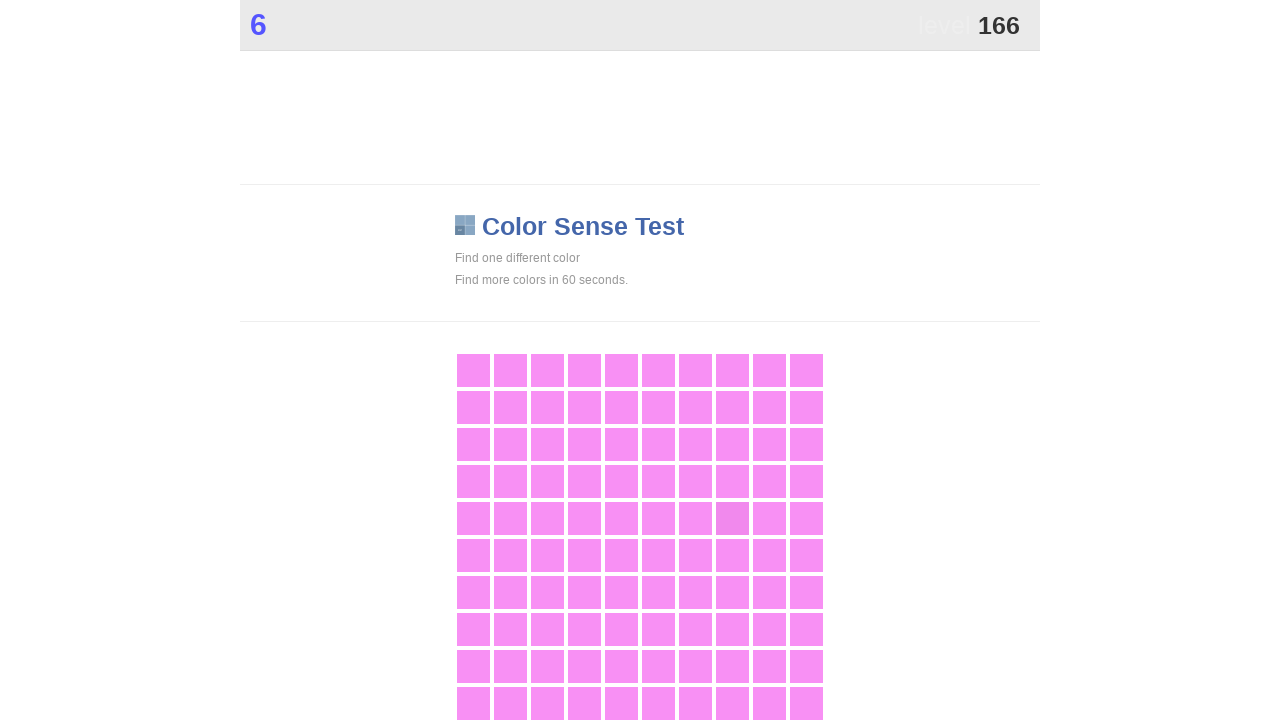

Clicked main button in color game at (732, 518) on .main
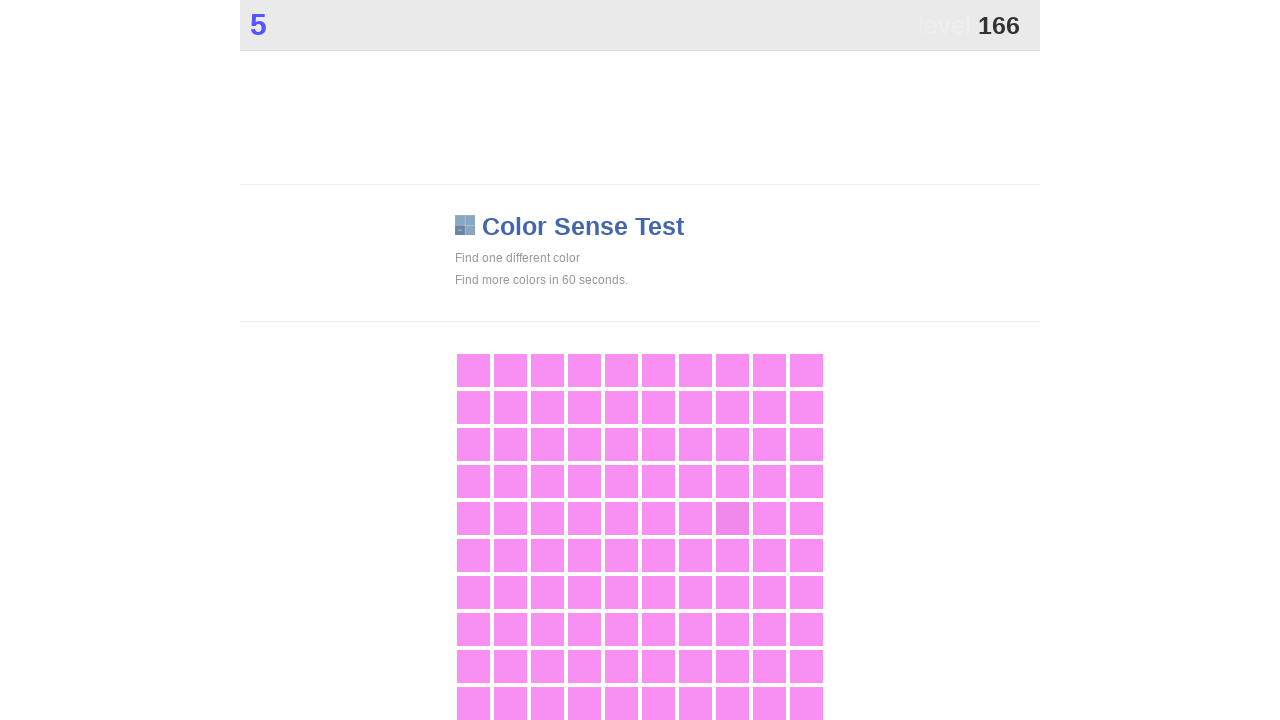

Clicked main button in color game at (732, 518) on .main
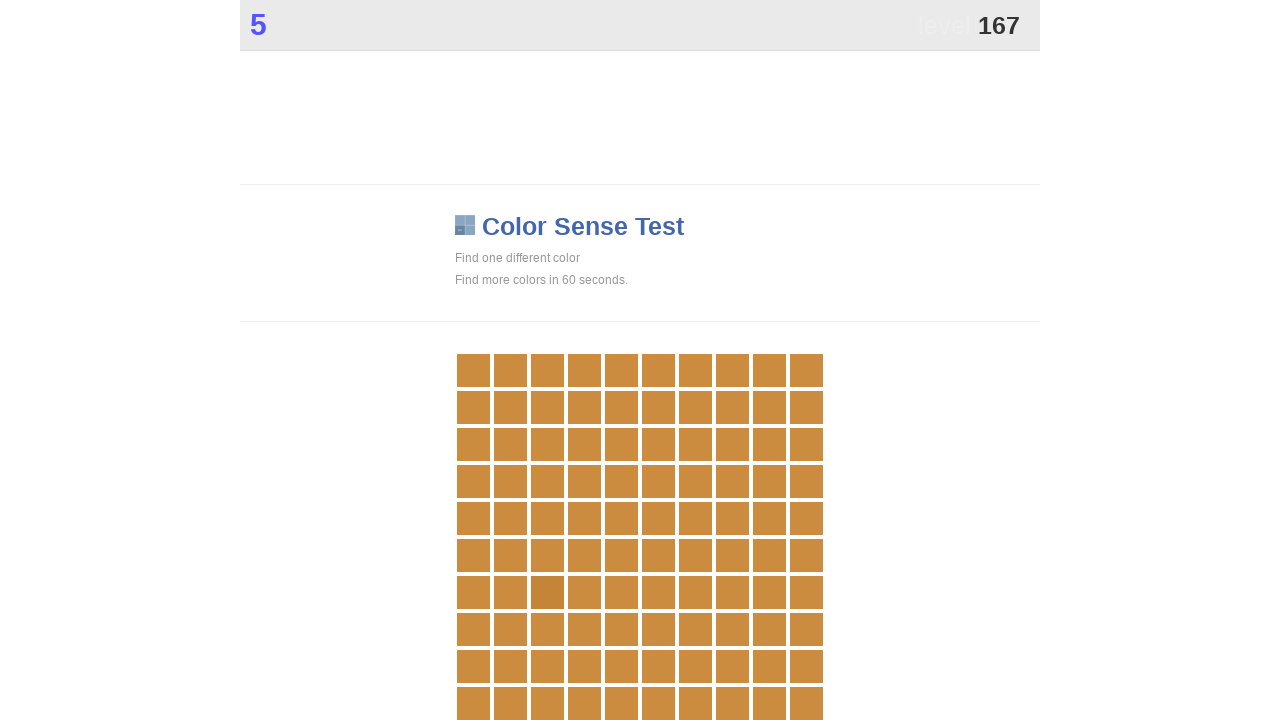

Clicked main button in color game at (547, 592) on .main
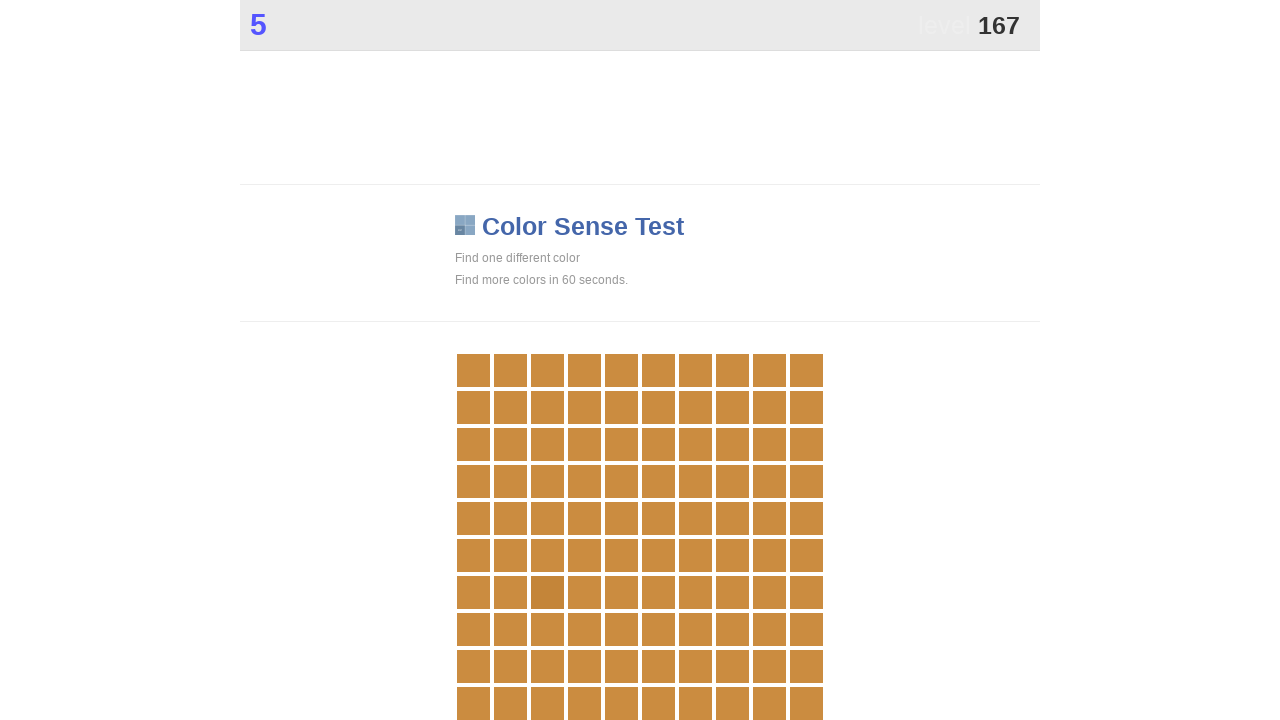

Clicked main button in color game at (547, 592) on .main
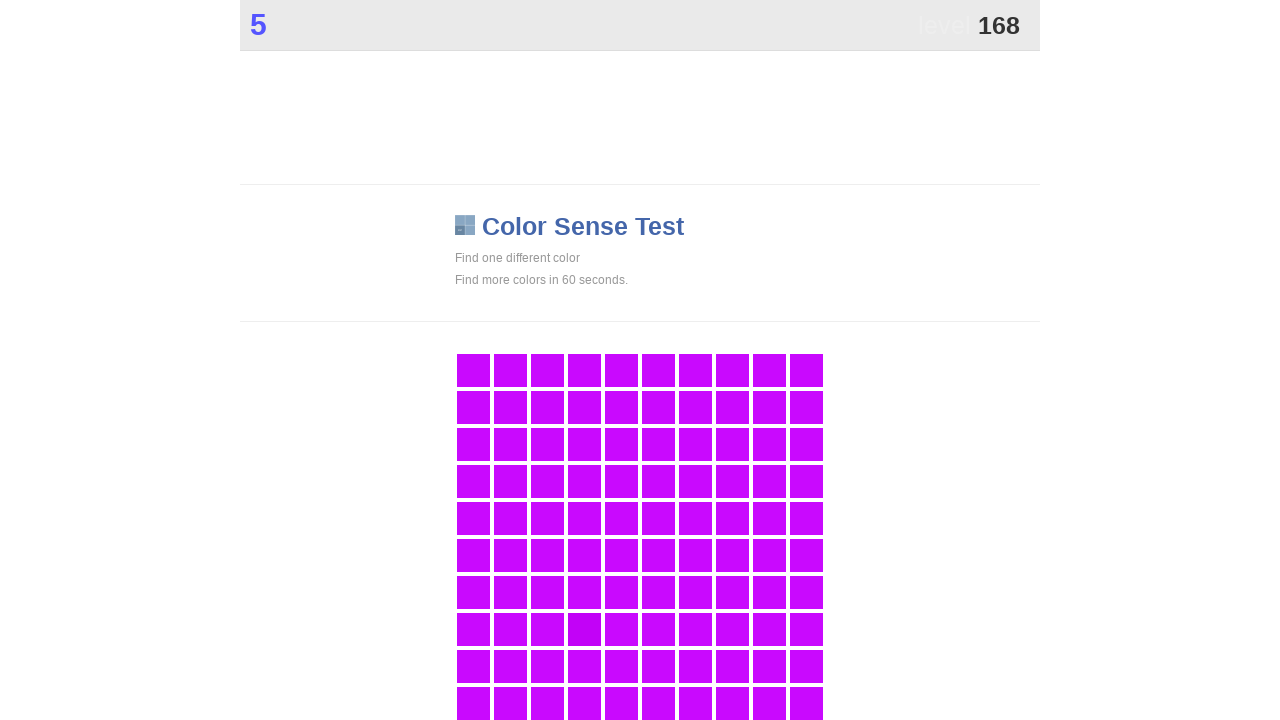

Clicked main button in color game at (584, 629) on .main
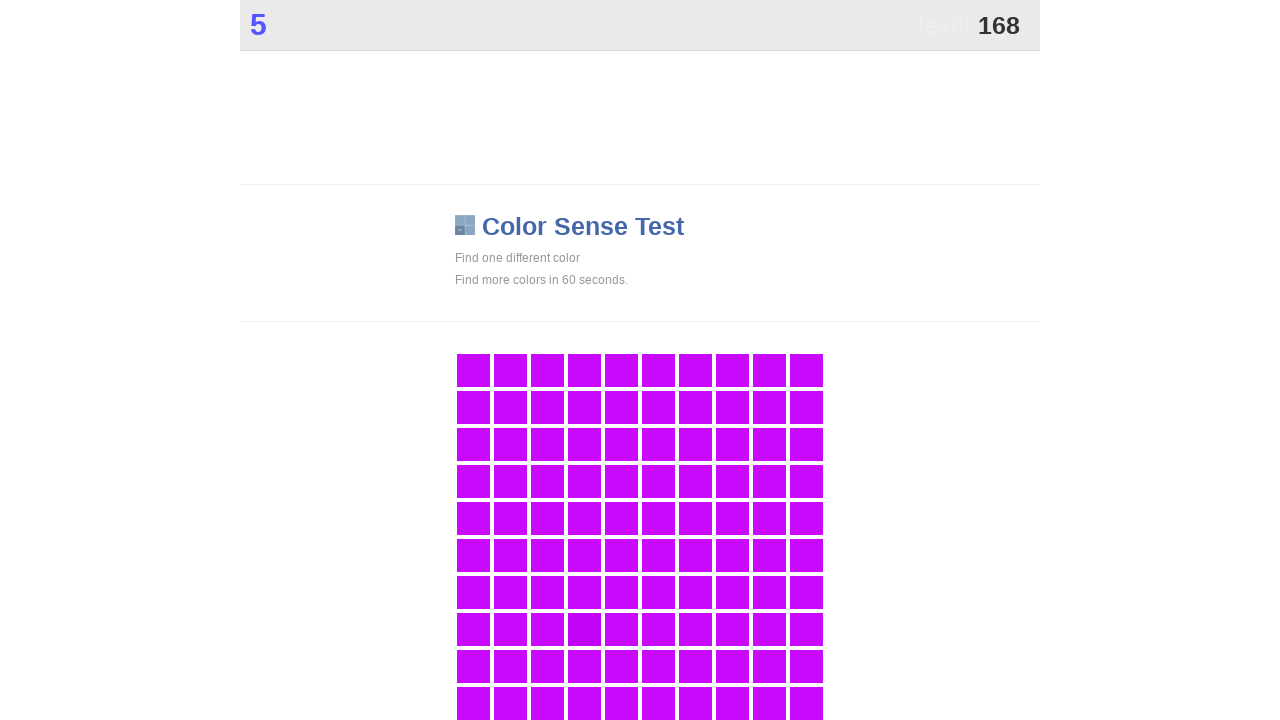

Clicked main button in color game at (584, 629) on .main
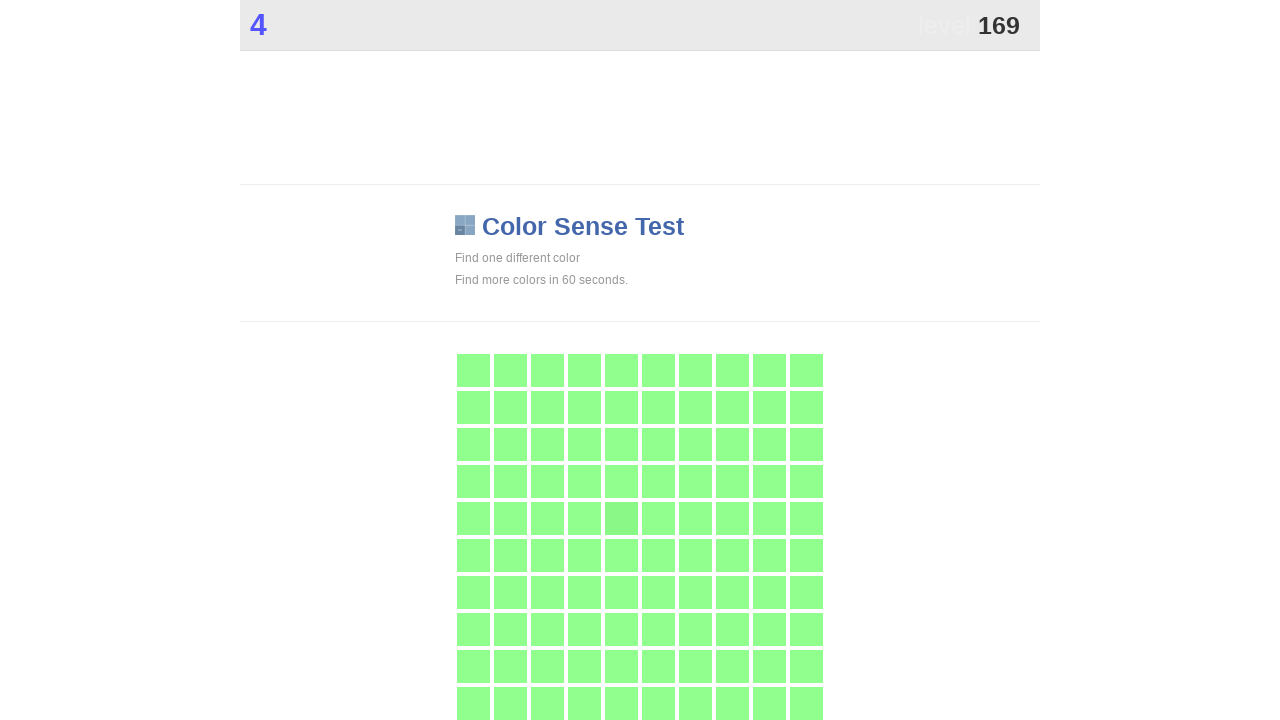

Clicked main button in color game at (621, 518) on .main
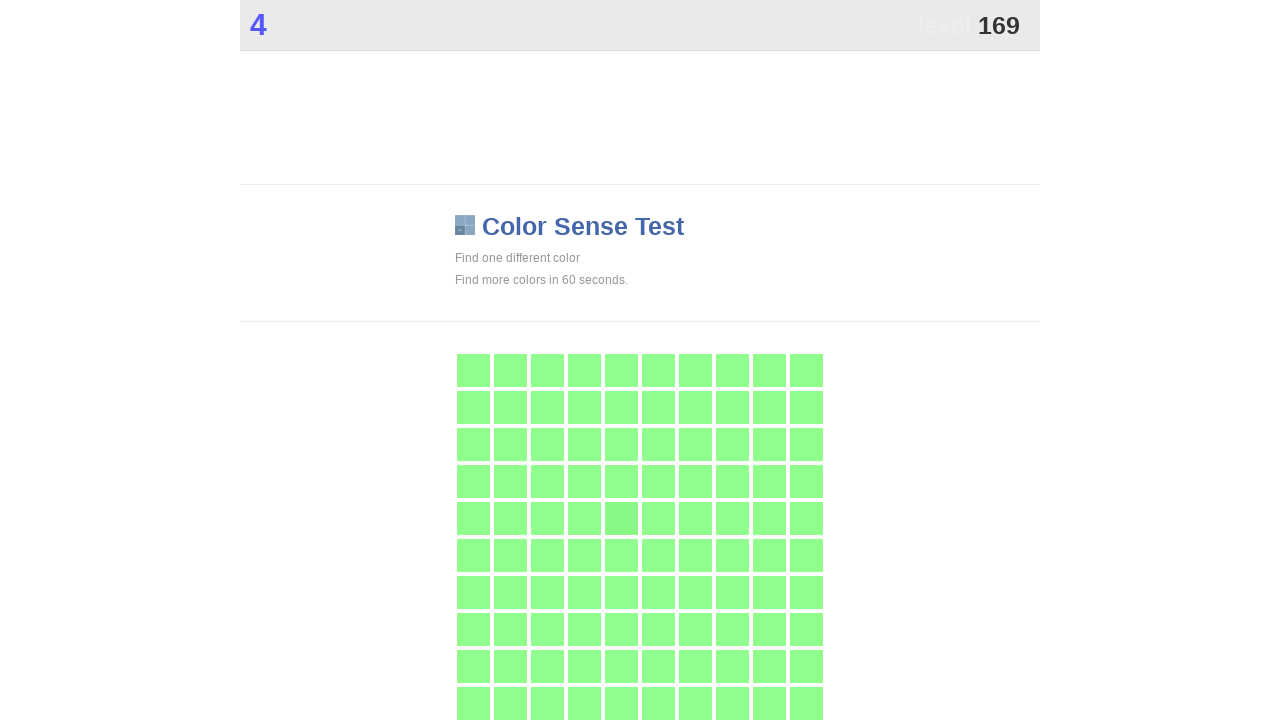

Clicked main button in color game at (621, 518) on .main
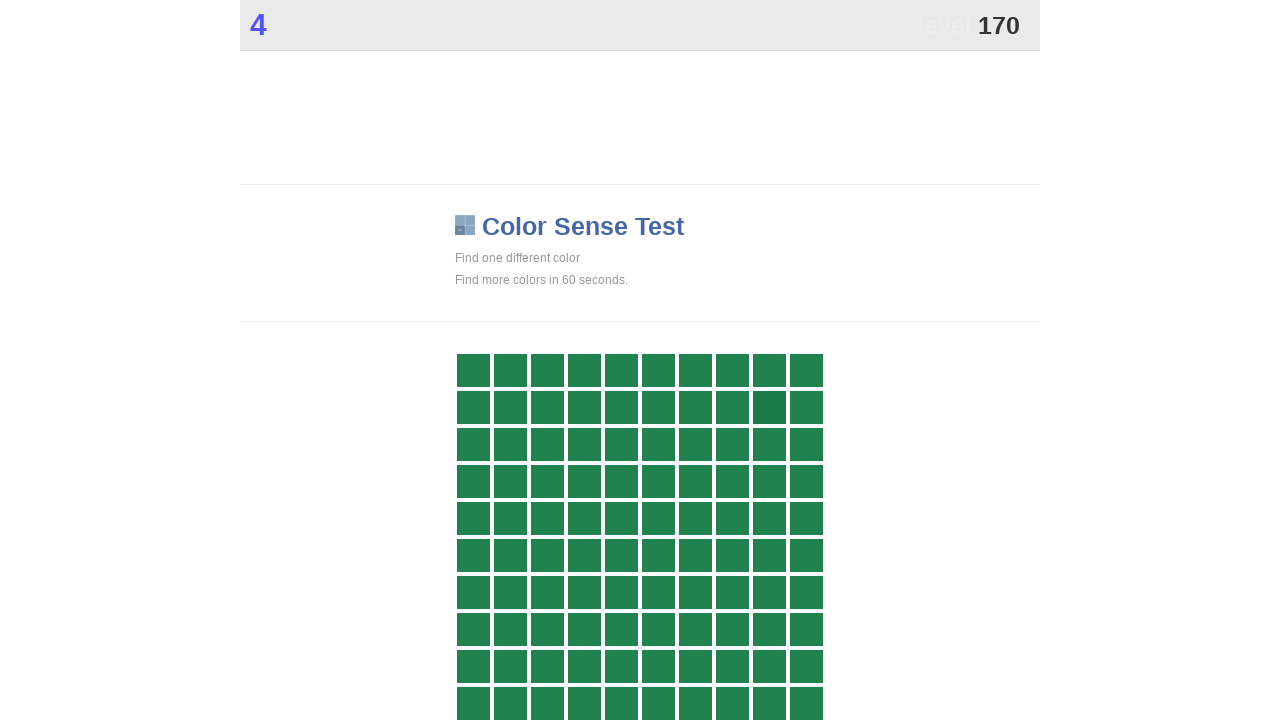

Clicked main button in color game at (769, 407) on .main
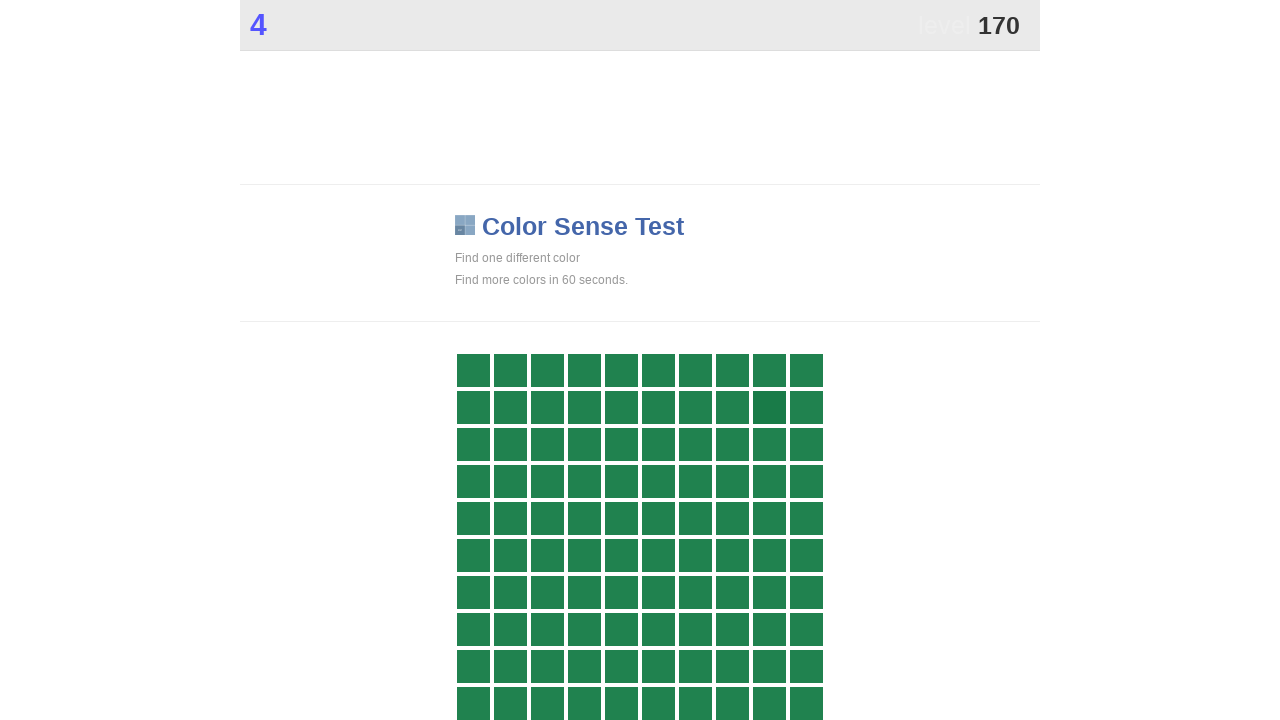

Clicked main button in color game at (769, 407) on .main
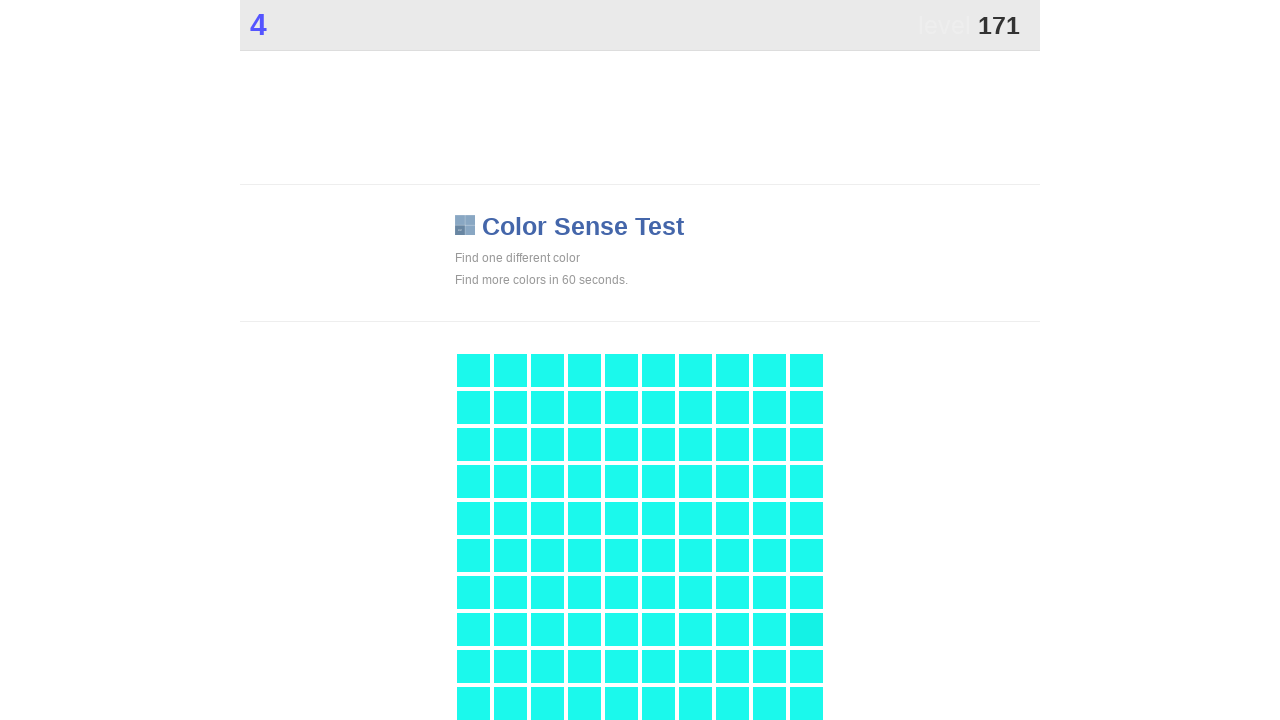

Clicked main button in color game at (806, 629) on .main
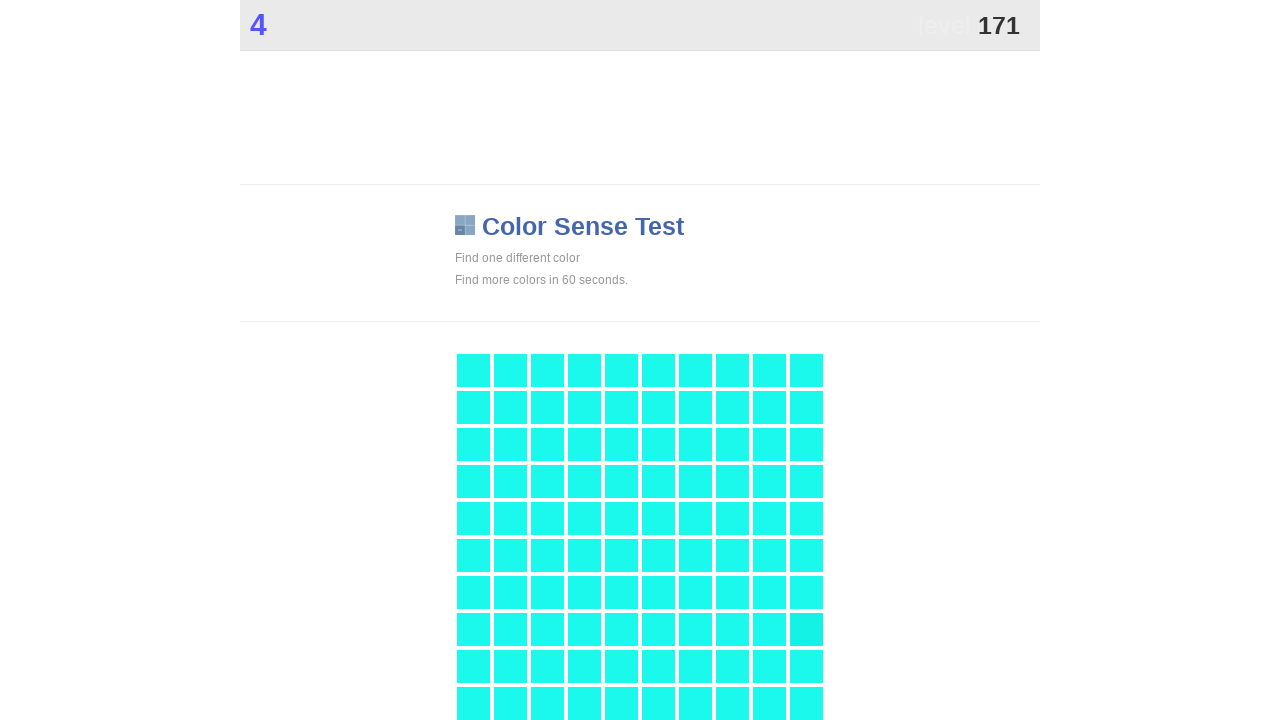

Clicked main button in color game at (806, 629) on .main
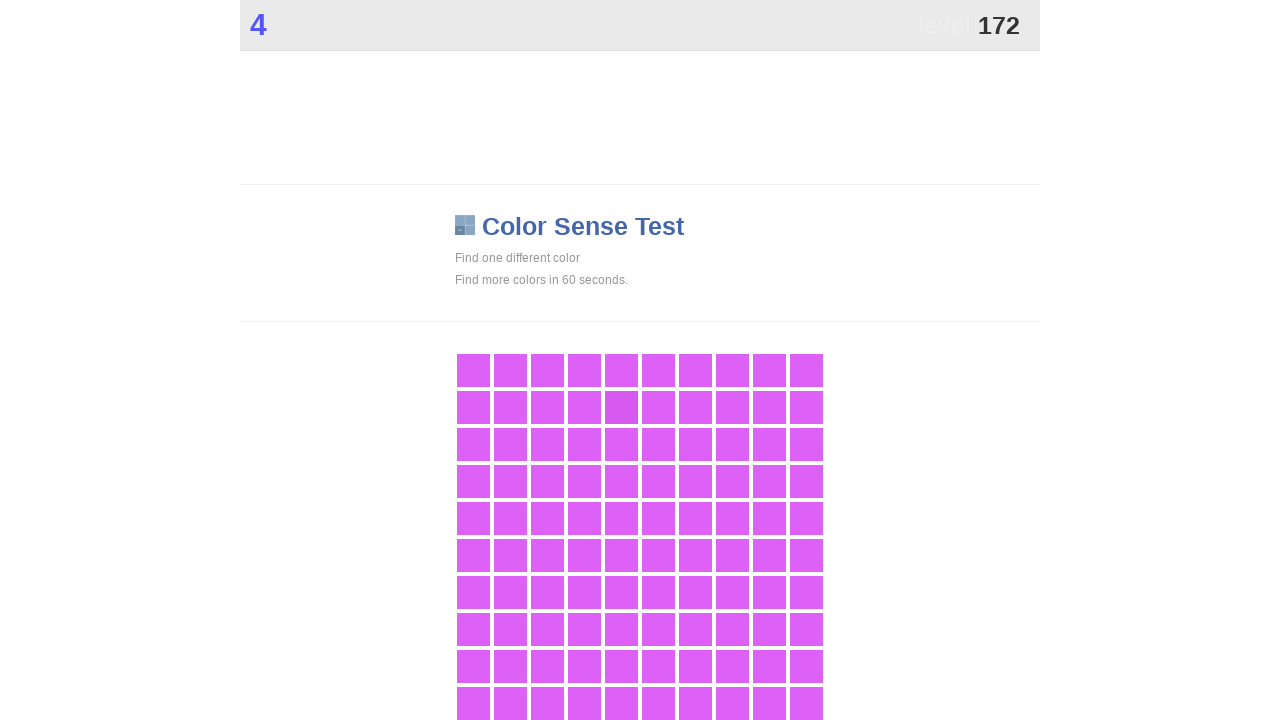

Clicked main button in color game at (621, 407) on .main
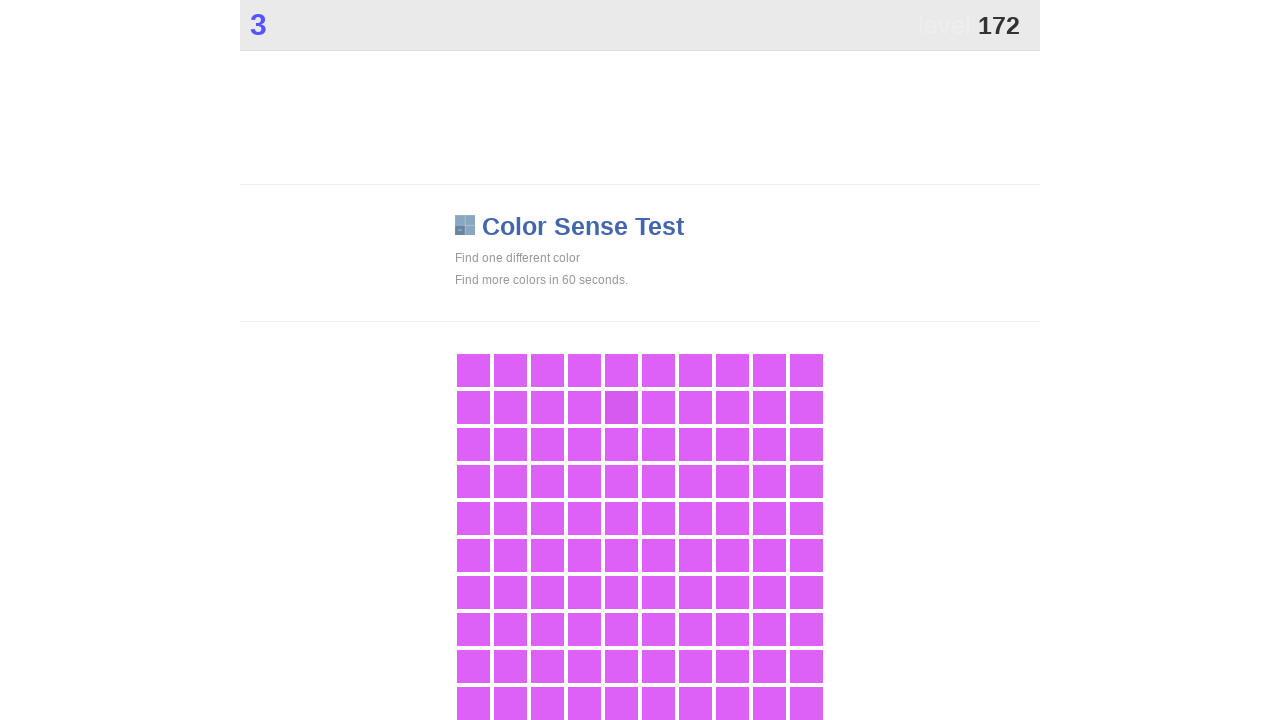

Clicked main button in color game at (621, 407) on .main
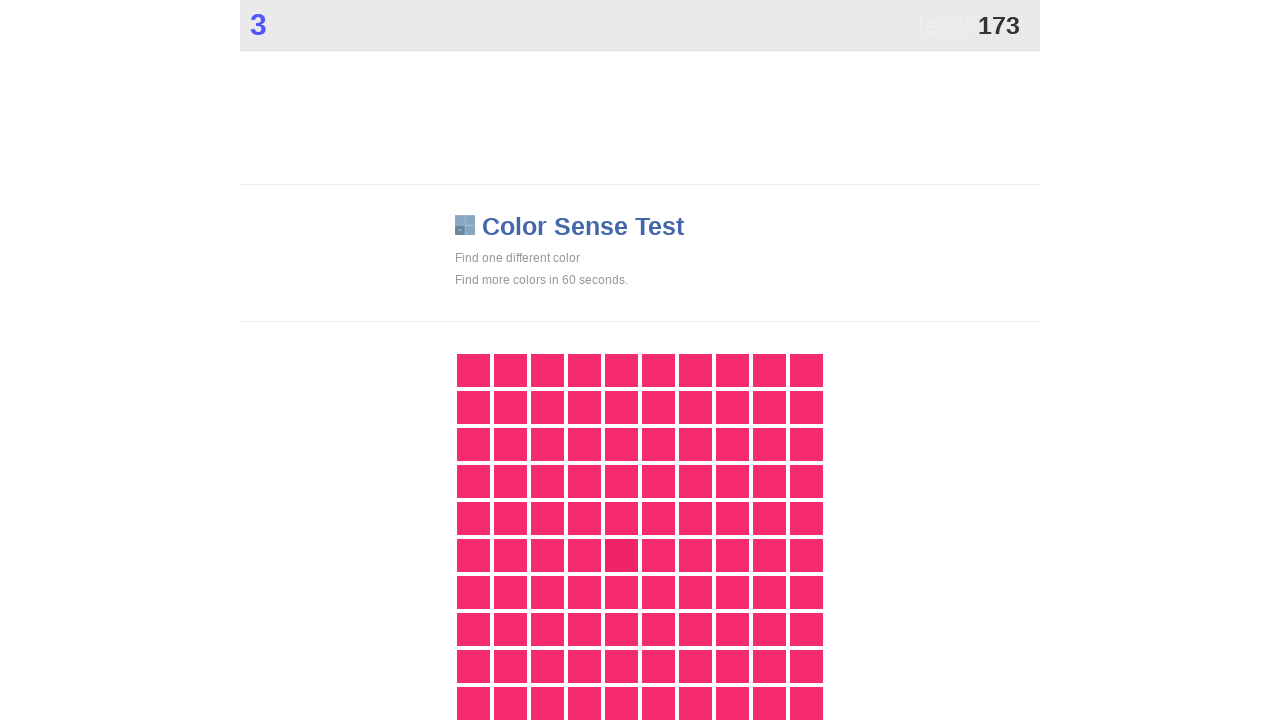

Clicked main button in color game at (621, 555) on .main
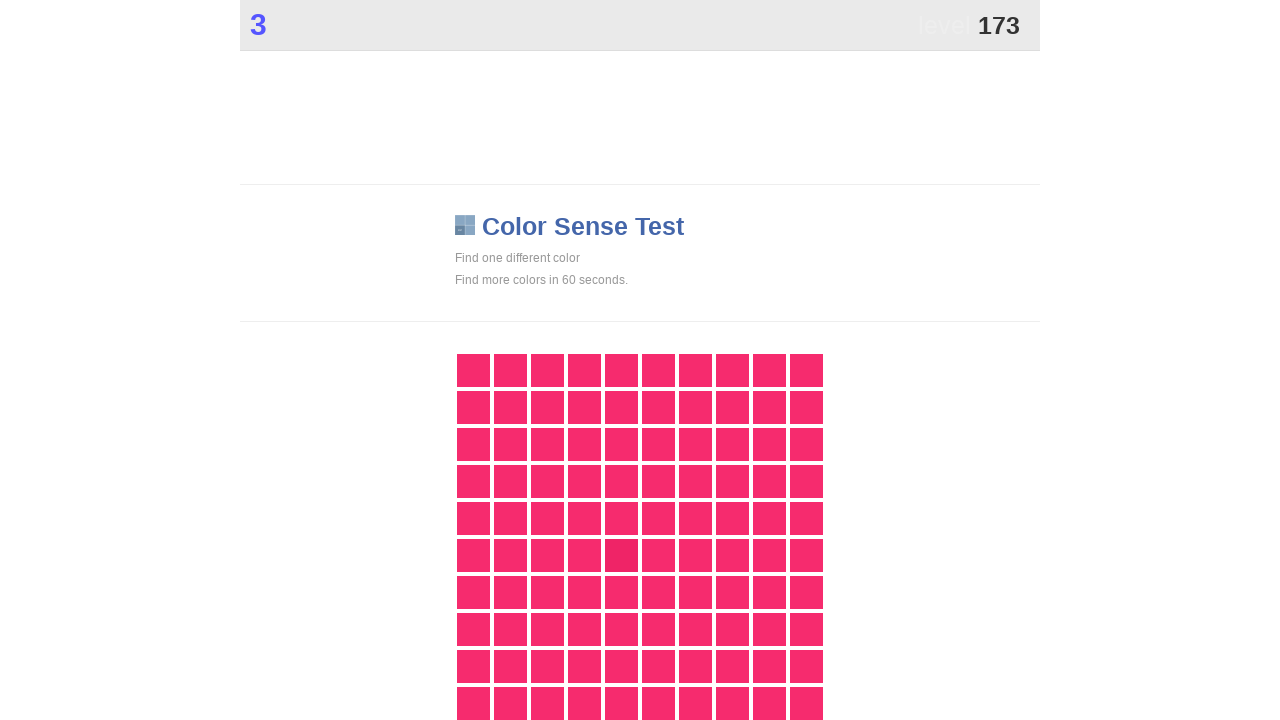

Clicked main button in color game at (621, 555) on .main
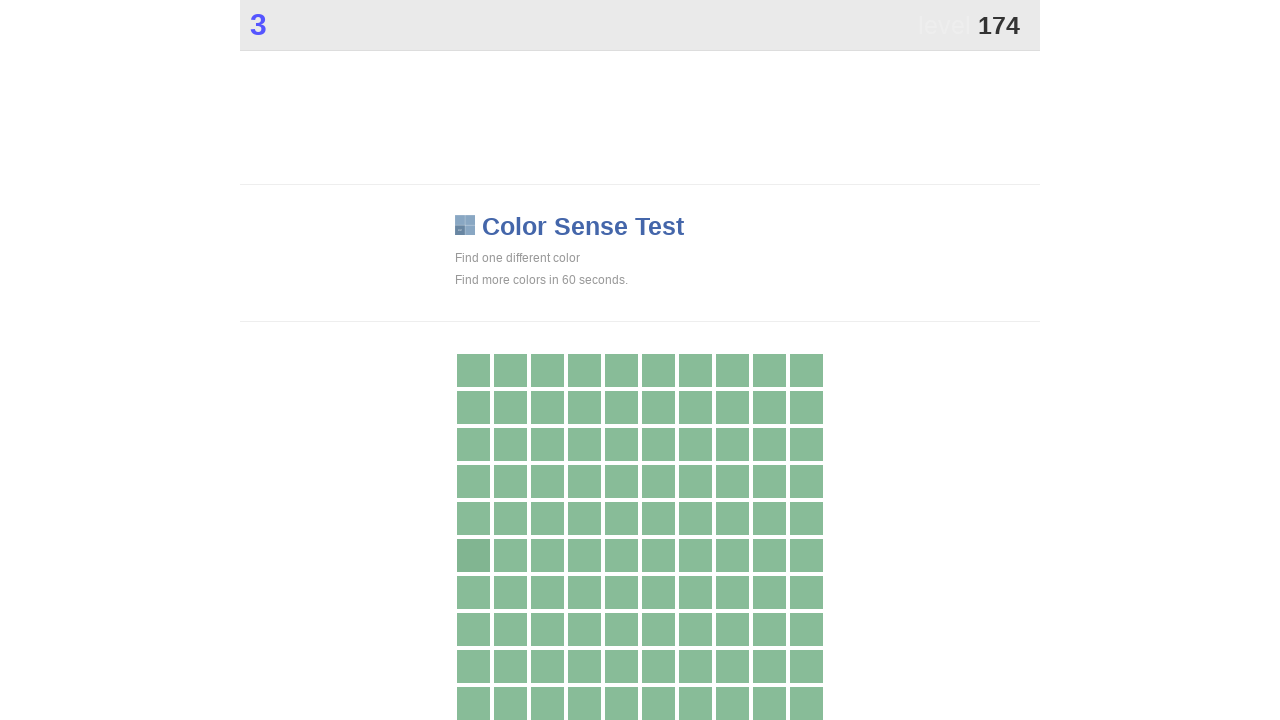

Clicked main button in color game at (473, 555) on .main
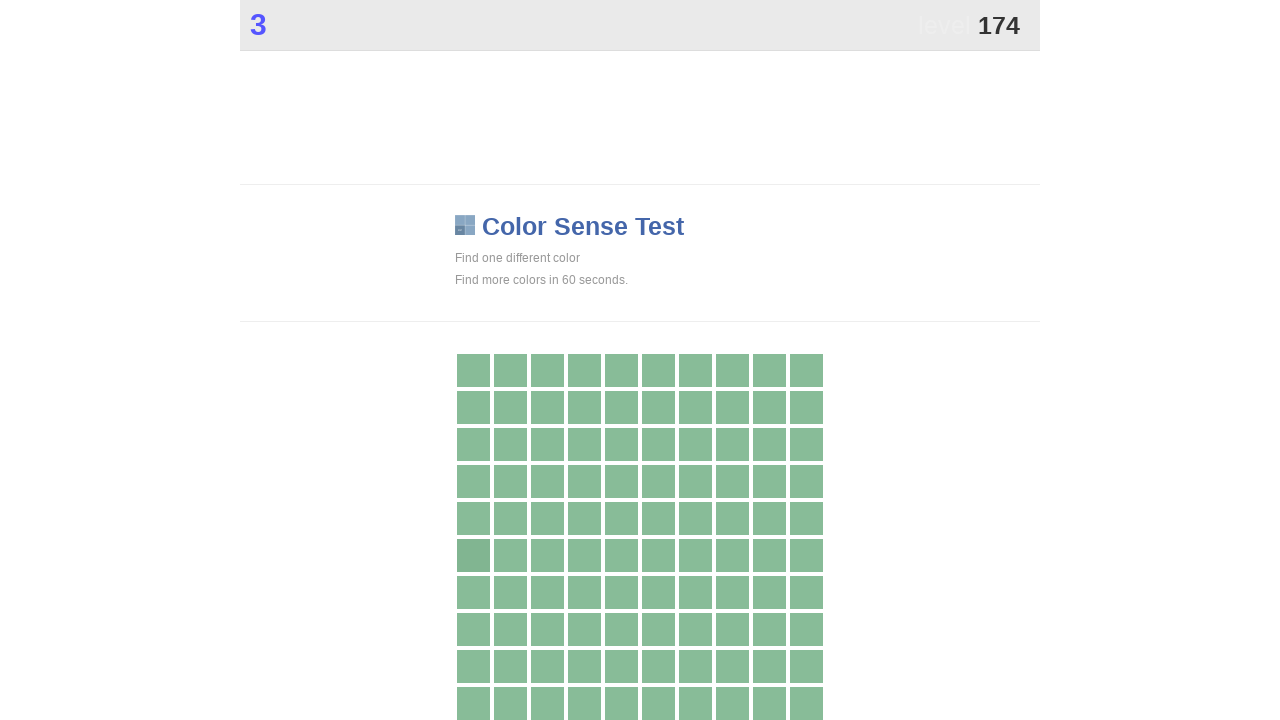

Clicked main button in color game at (473, 555) on .main
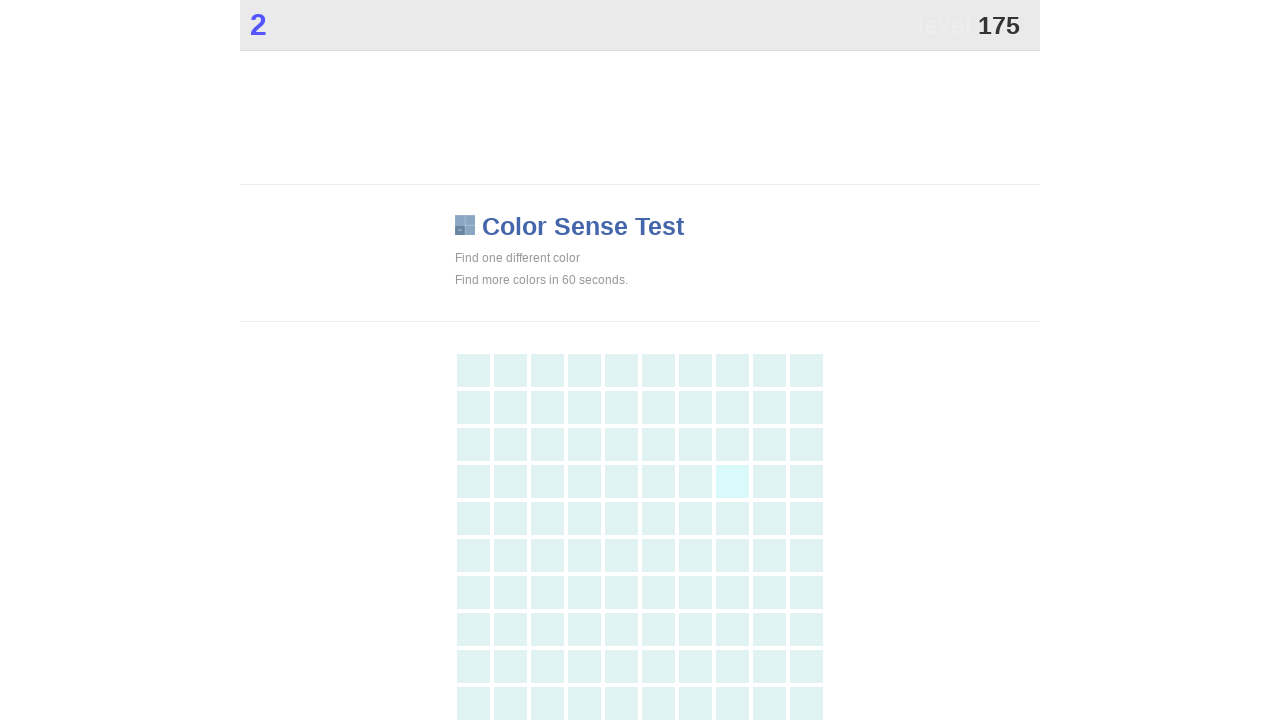

Clicked main button in color game at (732, 481) on .main
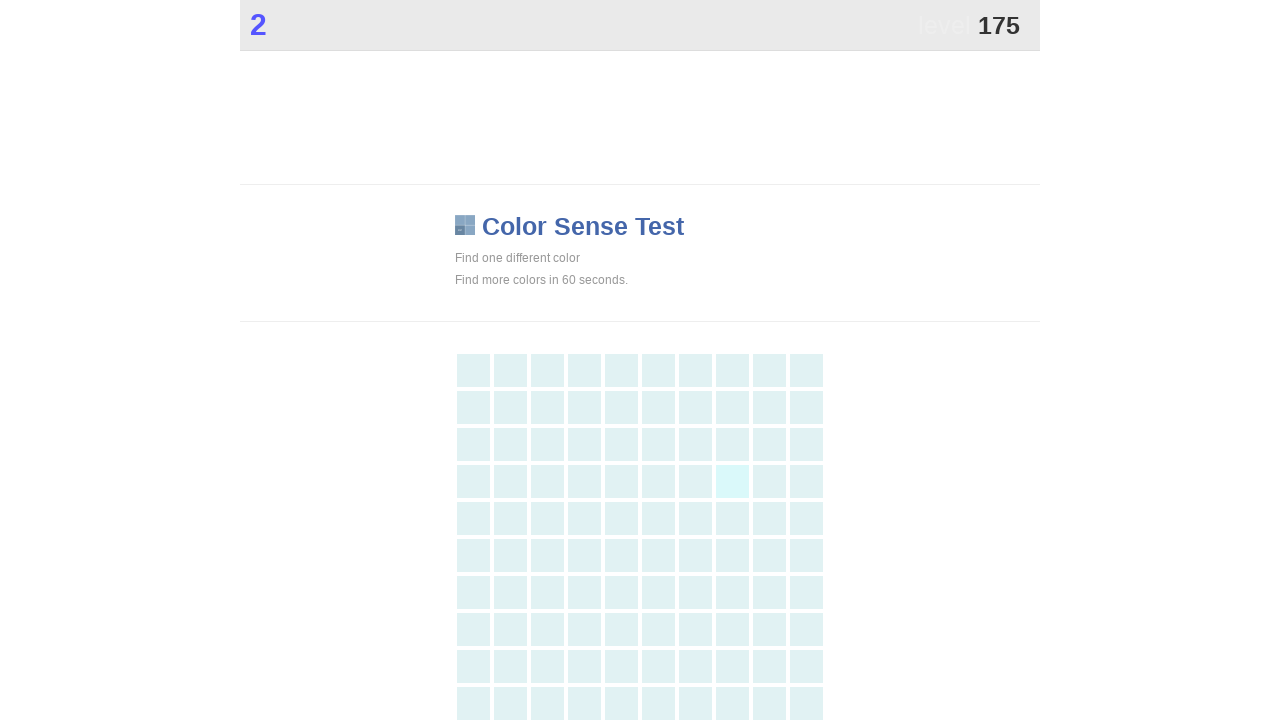

Clicked main button in color game at (732, 481) on .main
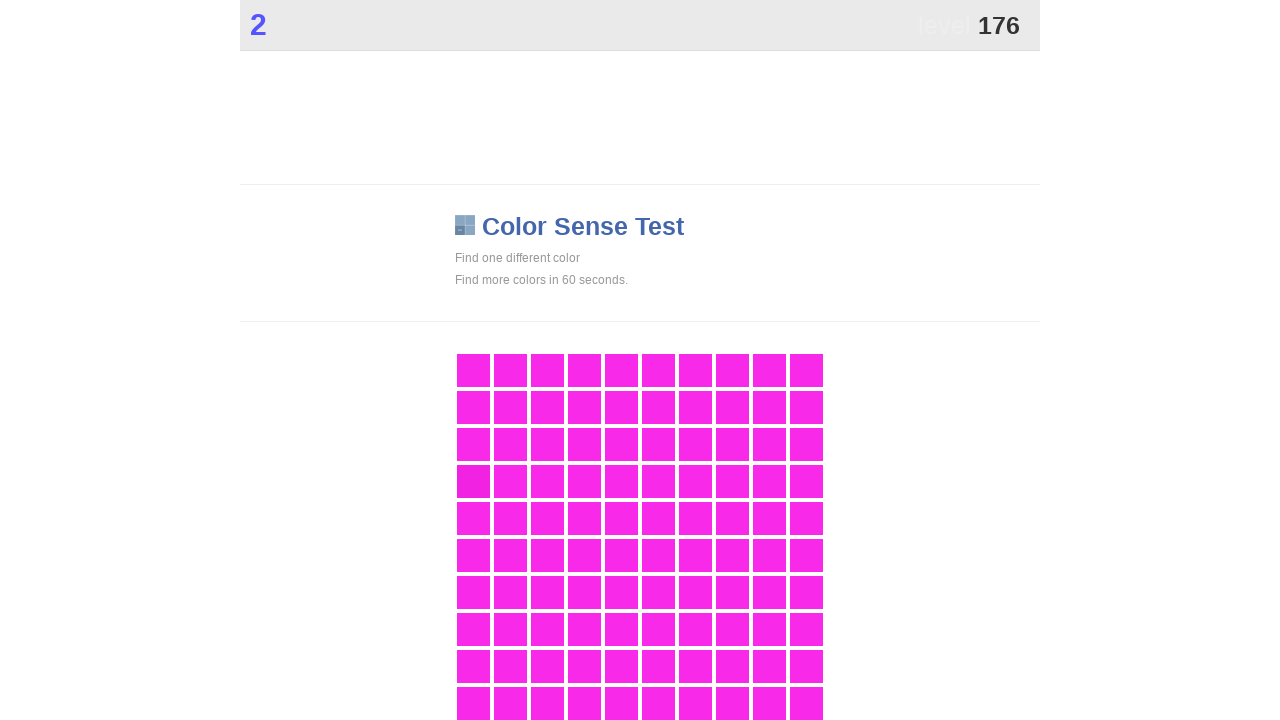

Clicked main button in color game at (473, 481) on .main
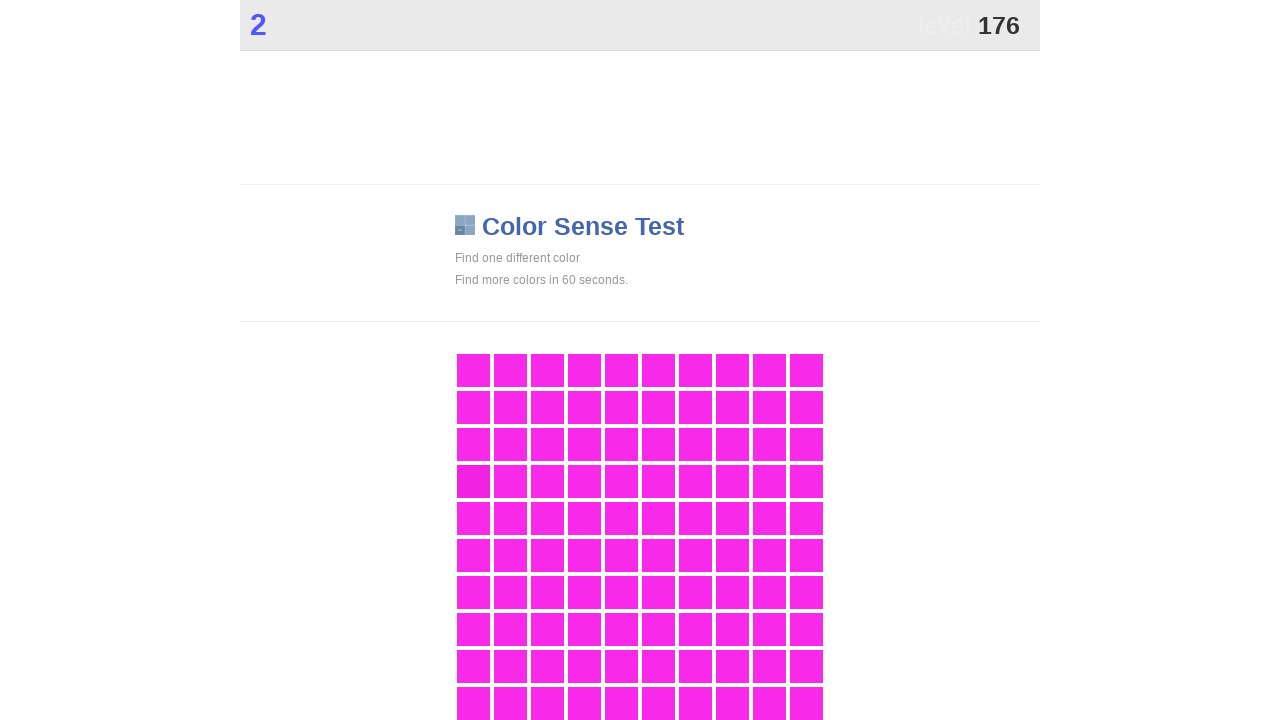

Clicked main button in color game at (473, 481) on .main
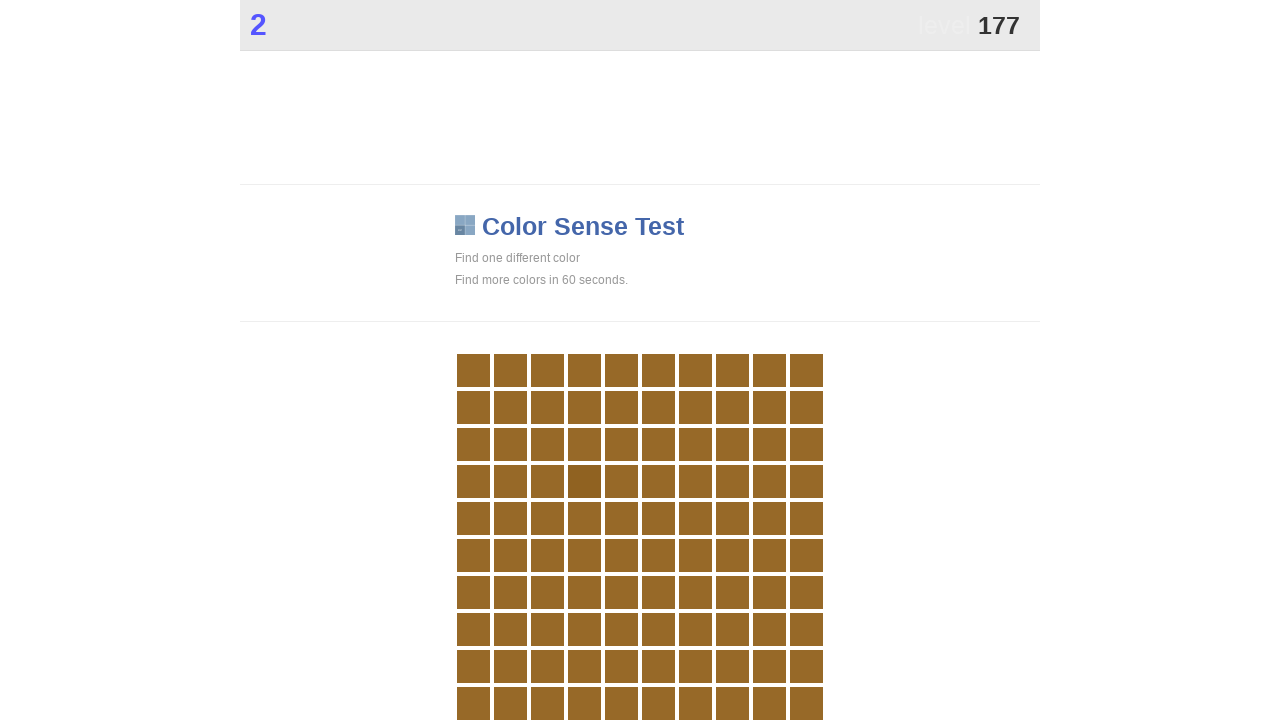

Clicked main button in color game at (584, 481) on .main
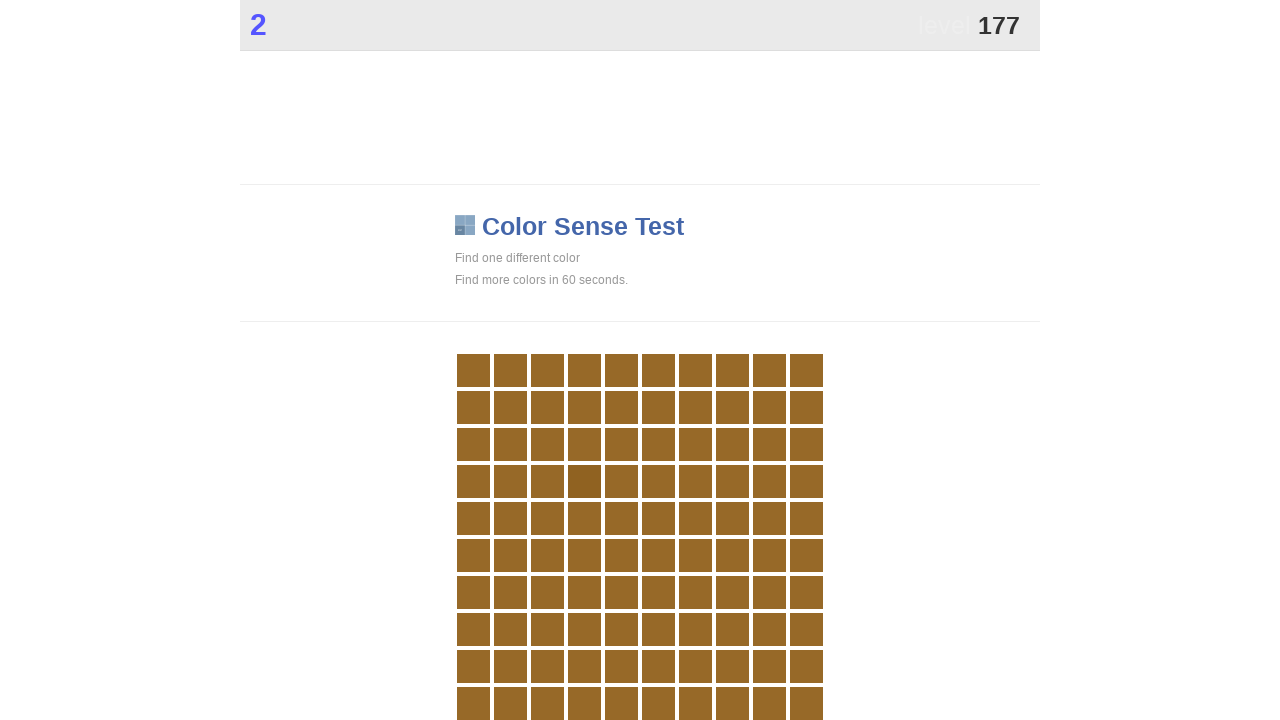

Clicked main button in color game at (584, 481) on .main
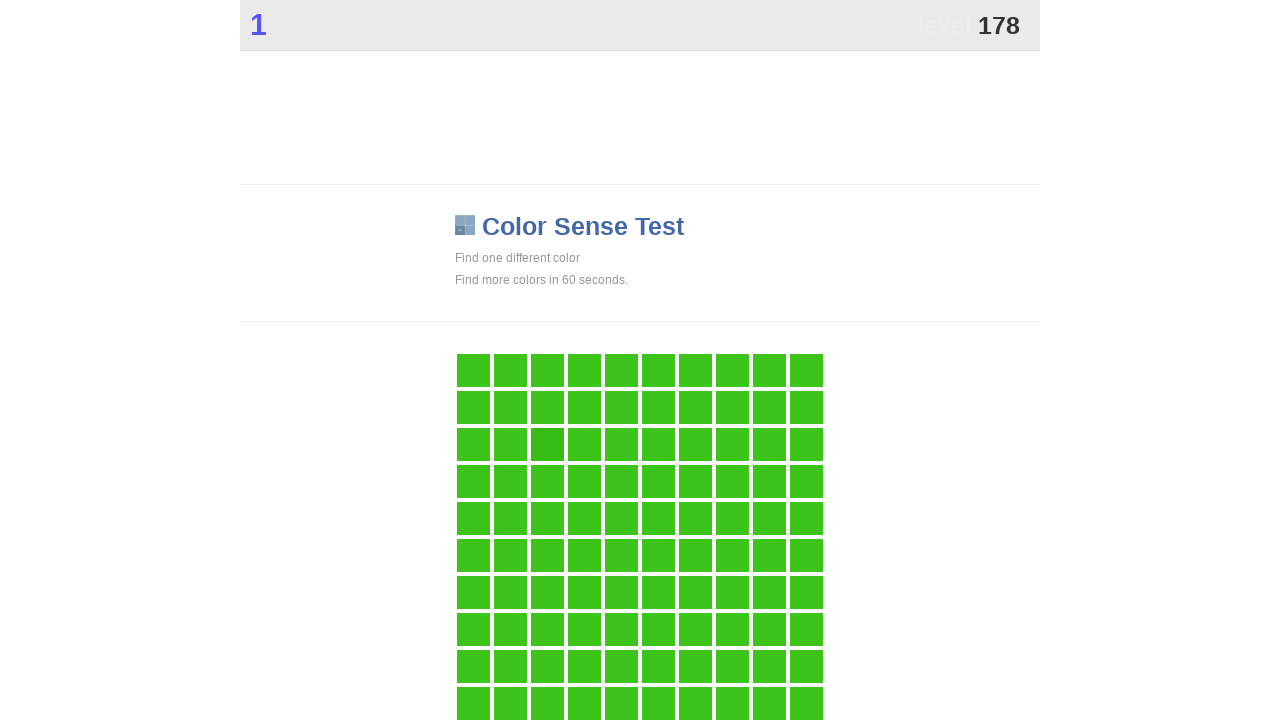

Clicked main button in color game at (547, 444) on .main
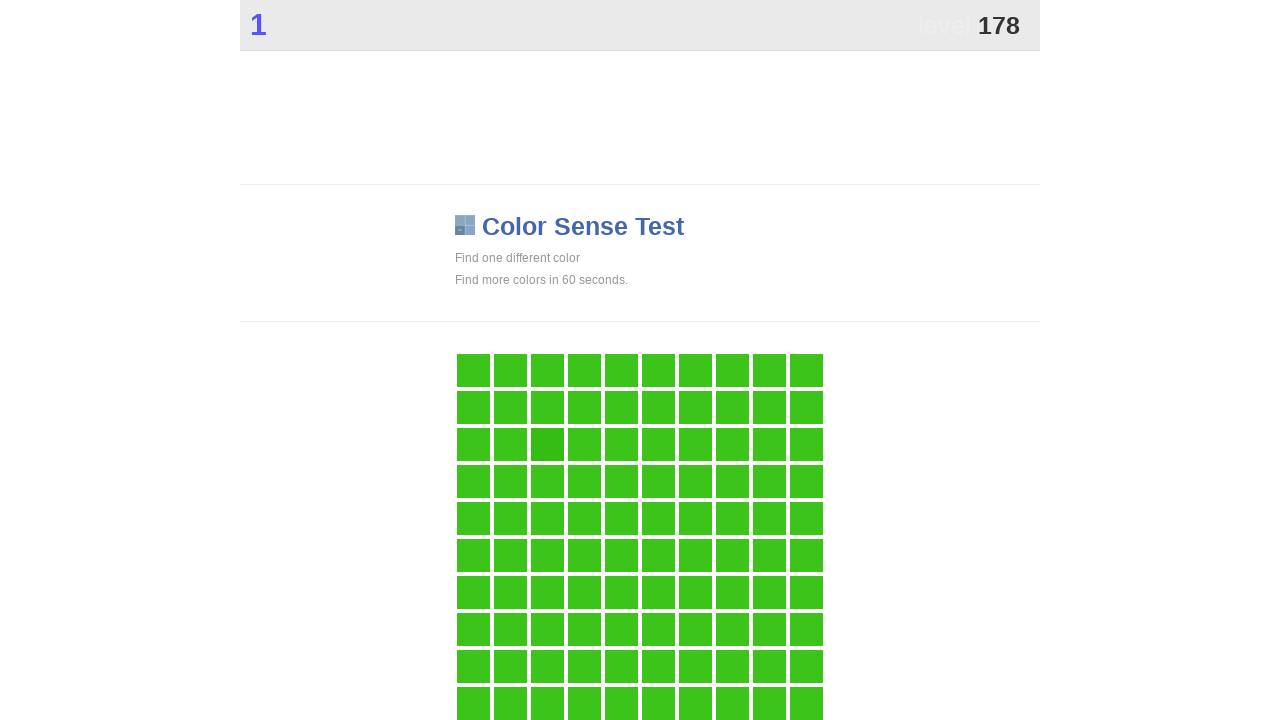

Clicked main button in color game at (547, 444) on .main
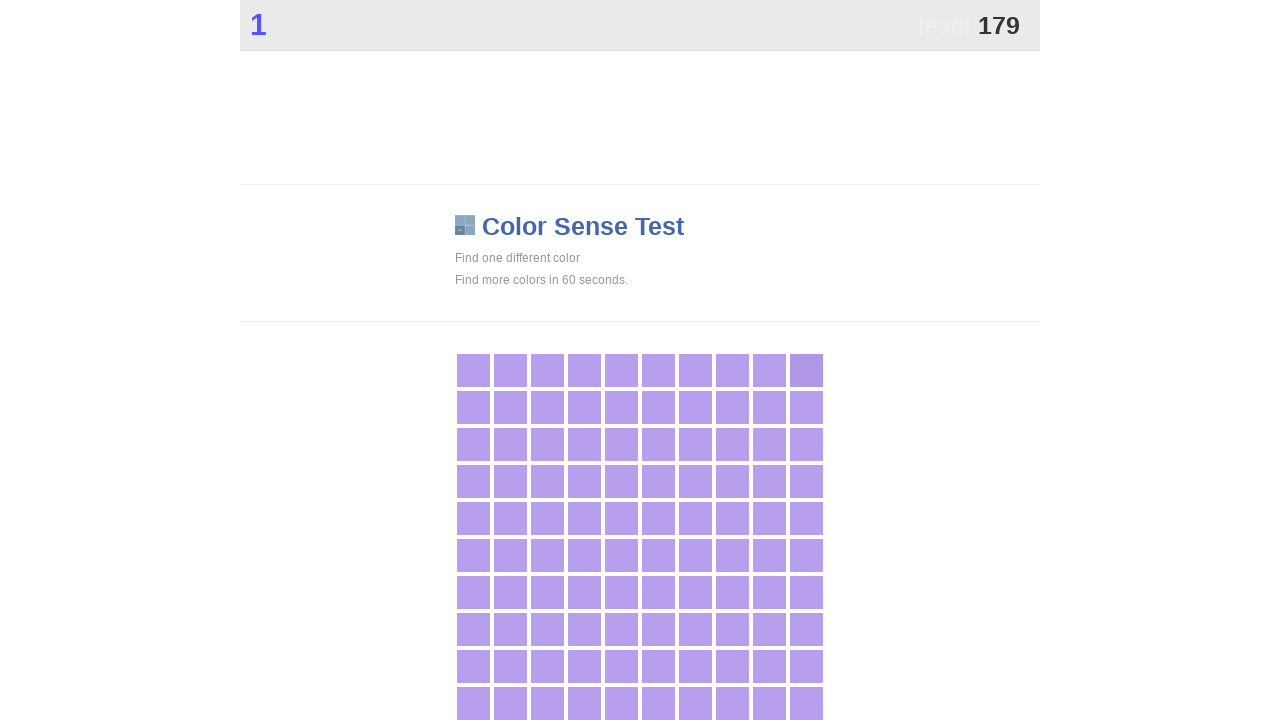

Clicked main button in color game at (806, 370) on .main
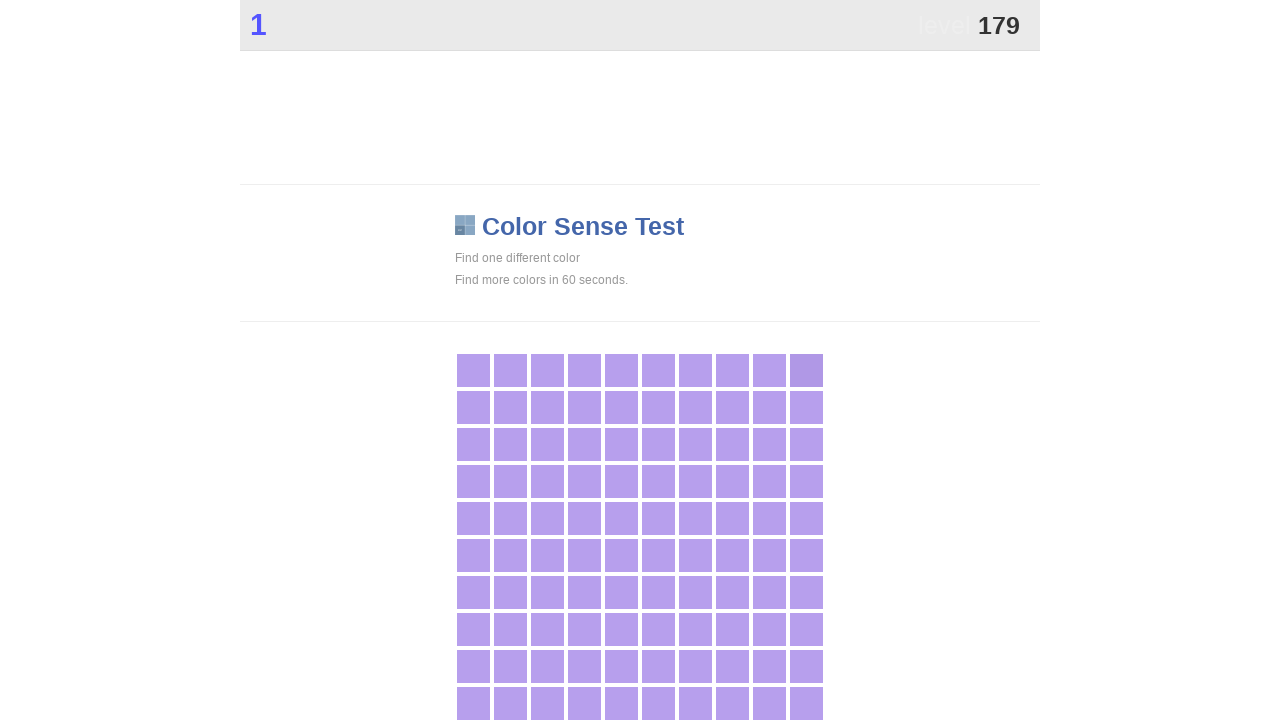

Clicked main button in color game at (806, 370) on .main
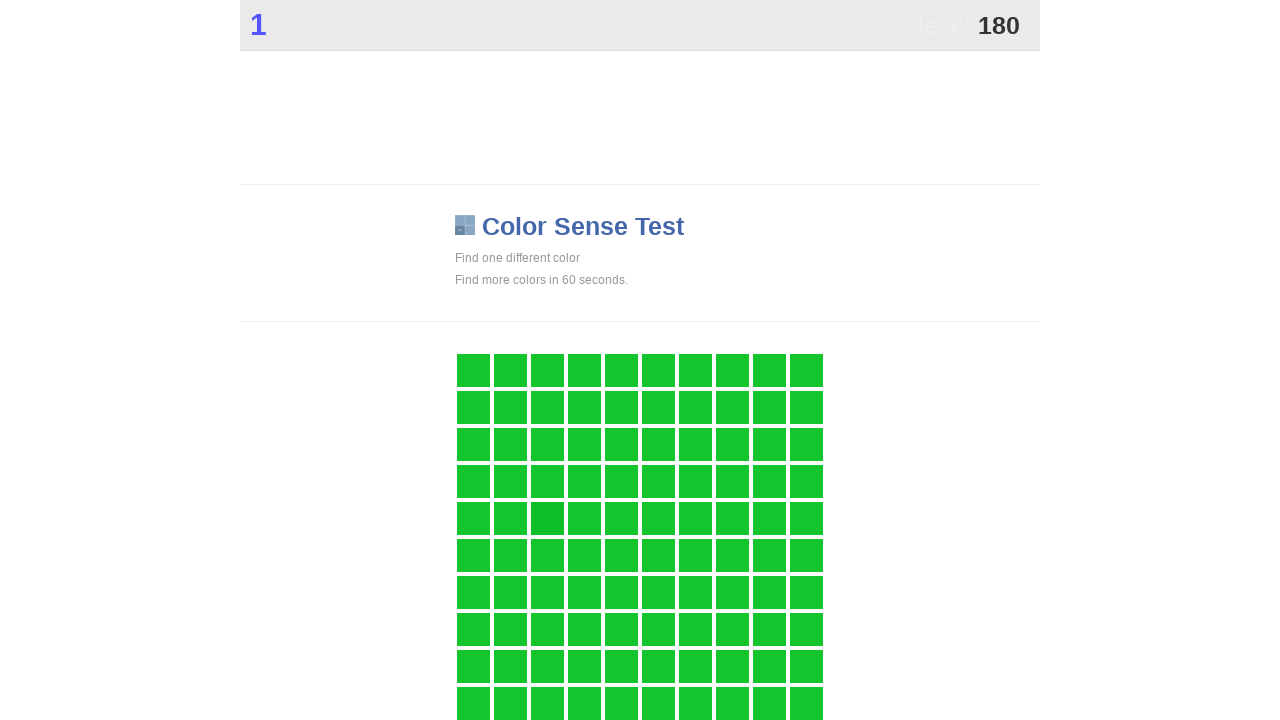

Clicked main button in color game at (547, 518) on .main
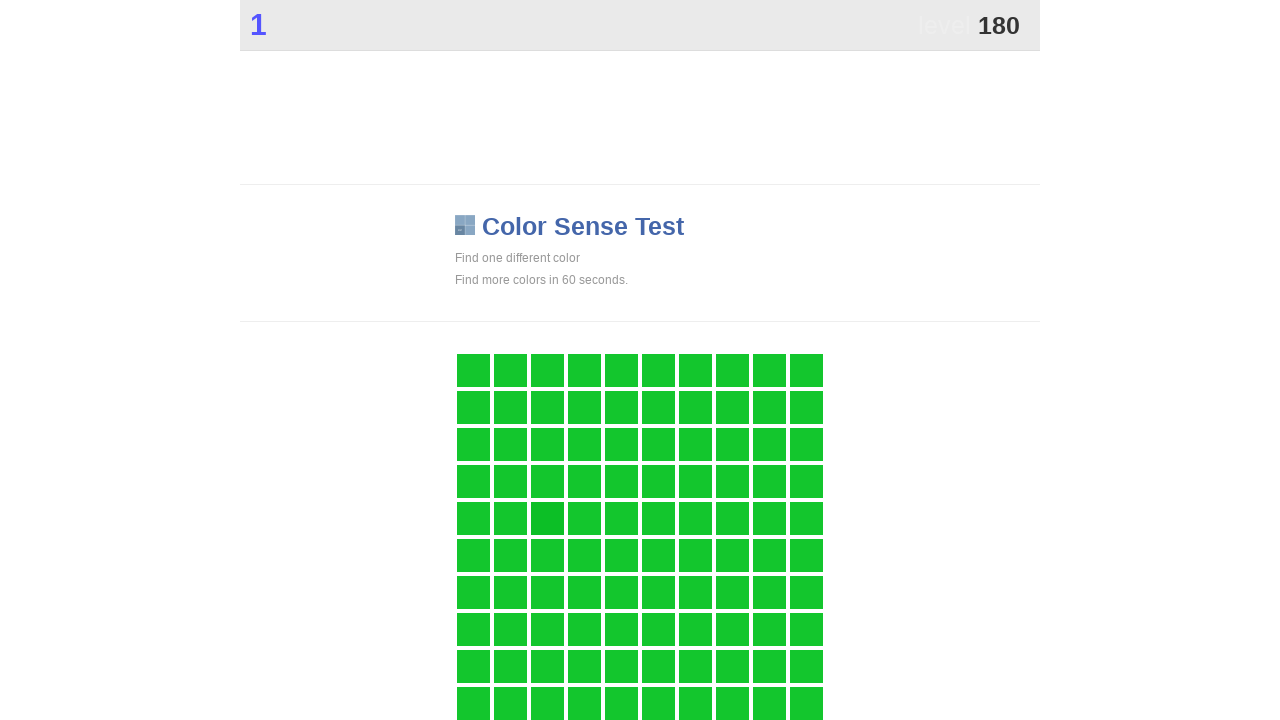

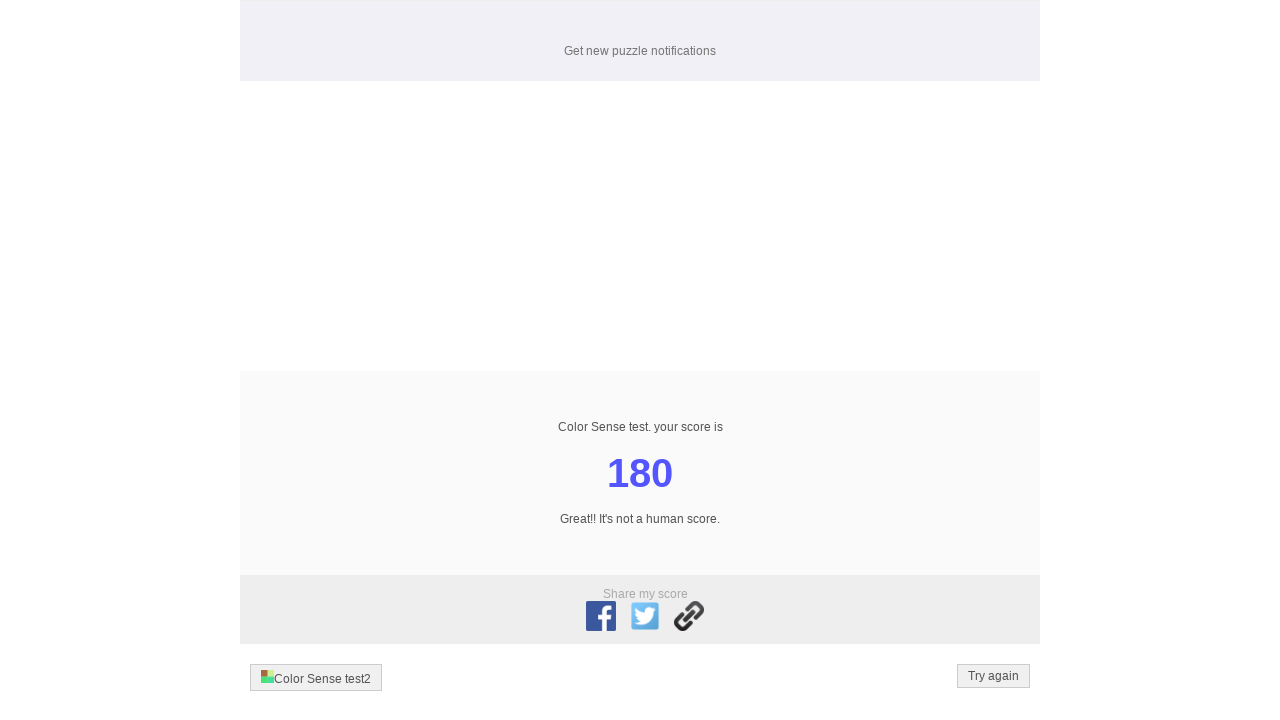